Tests drag and drop slider functionality by navigating to the slider page and dragging a slider to reach exactly value 95

Starting URL: https://www.lambdatest.com/selenium-playground

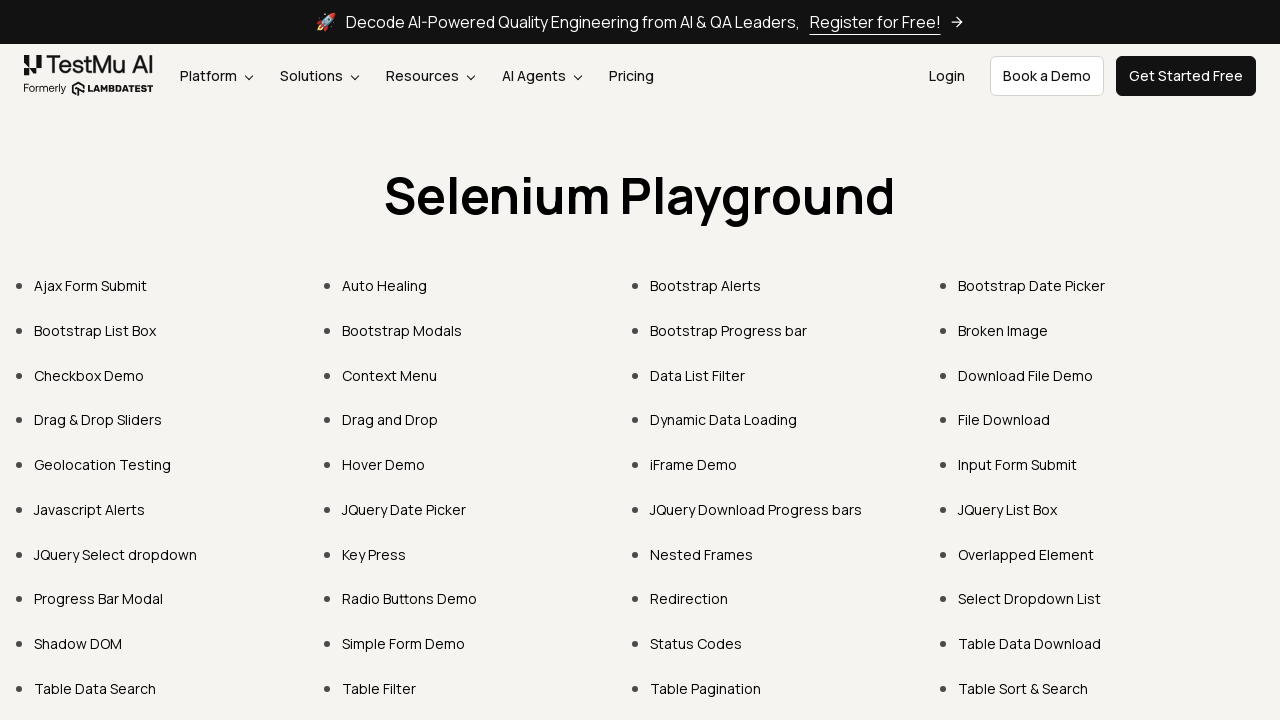

Clicked on Drag & Drop Sliders link at (98, 420) on a:has-text('Drag & Drop Sliders')
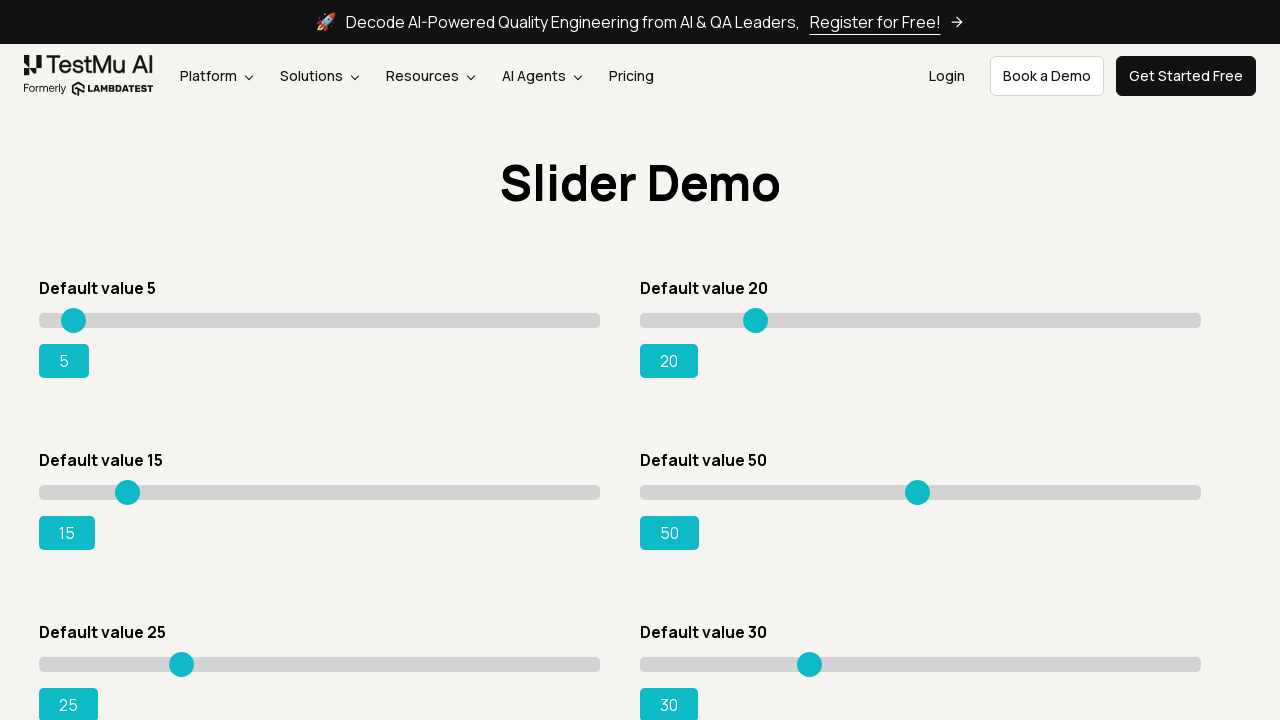

Slider element became visible
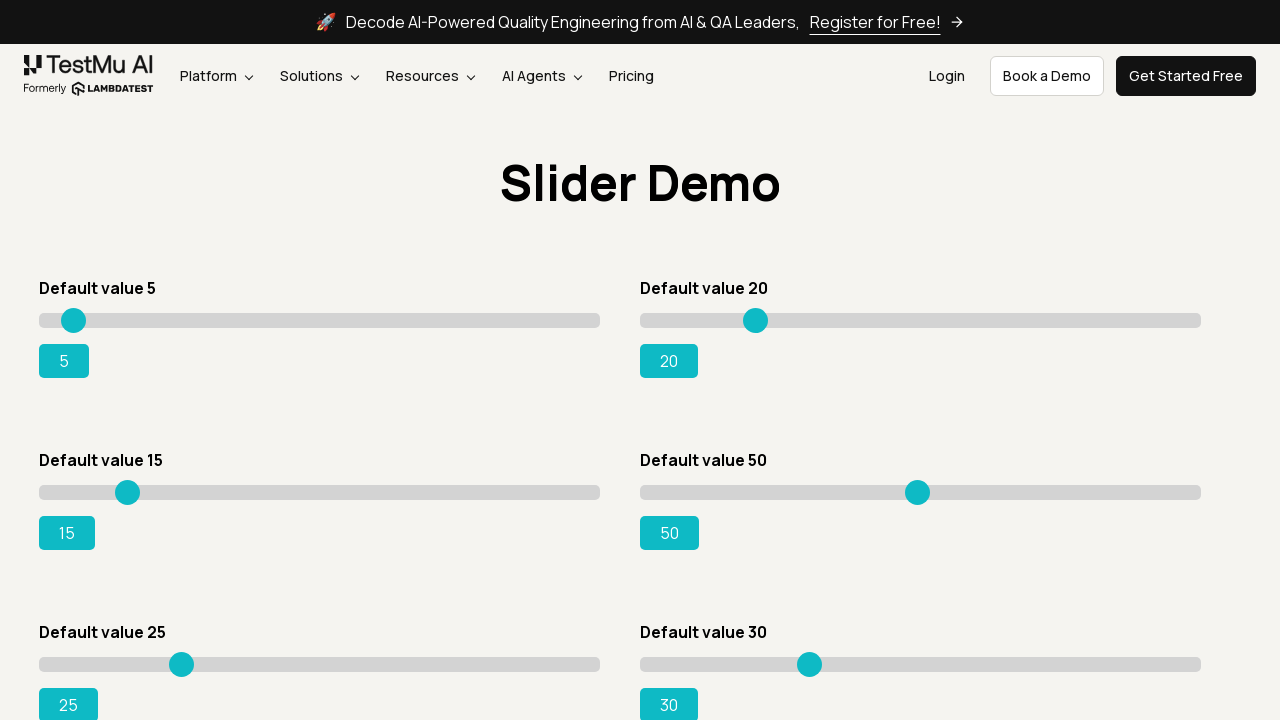

Located slider and output elements
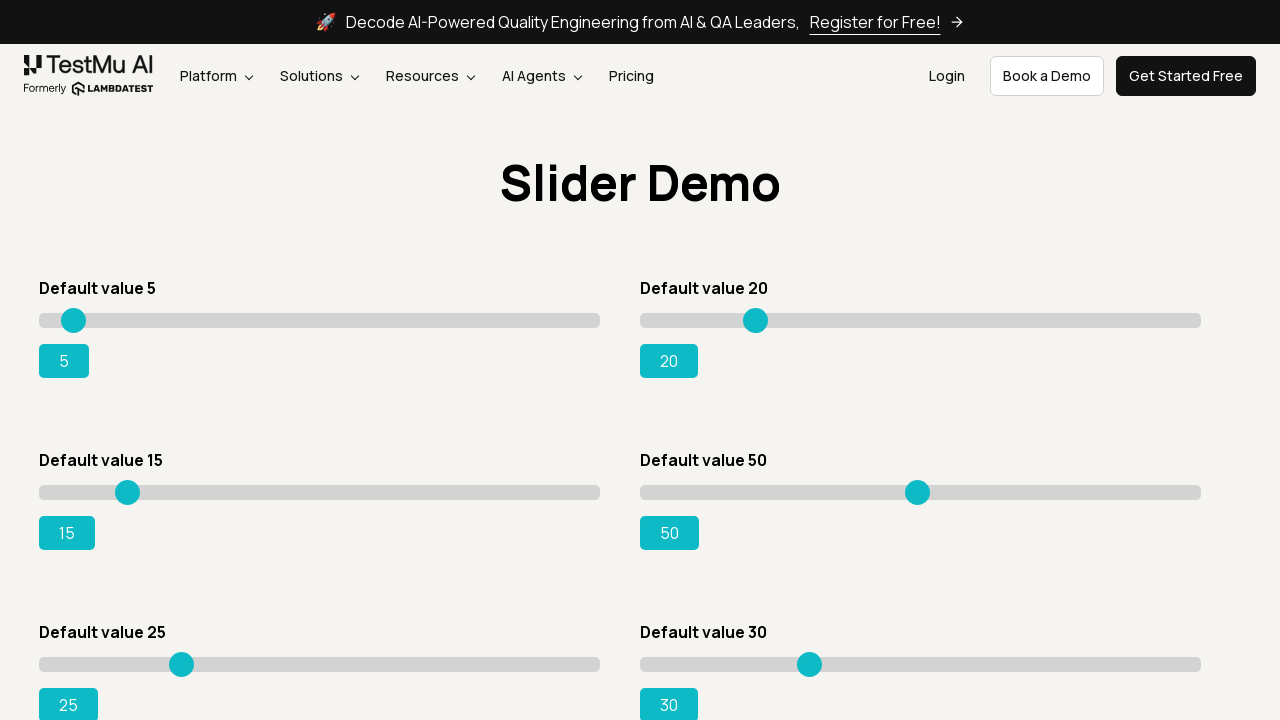

Retrieved slider bounding box dimensions
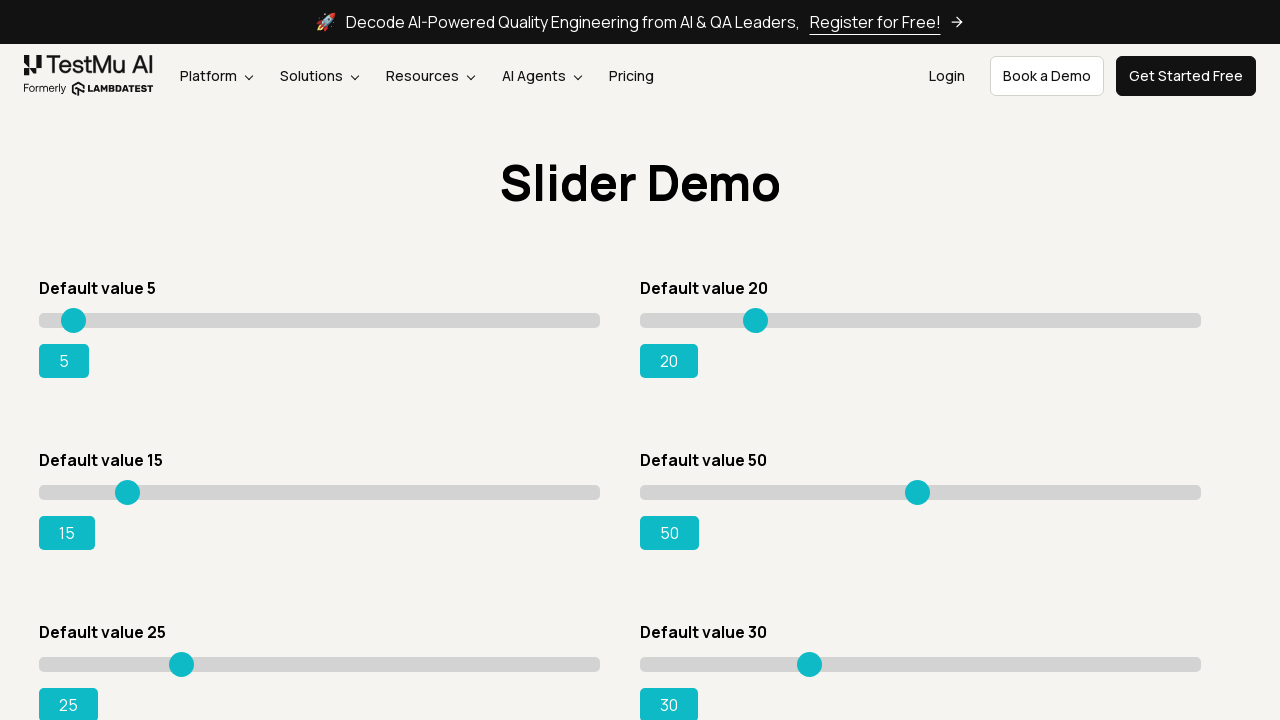

Dragged slider to position (moved 0 pixels) at (40, 492)
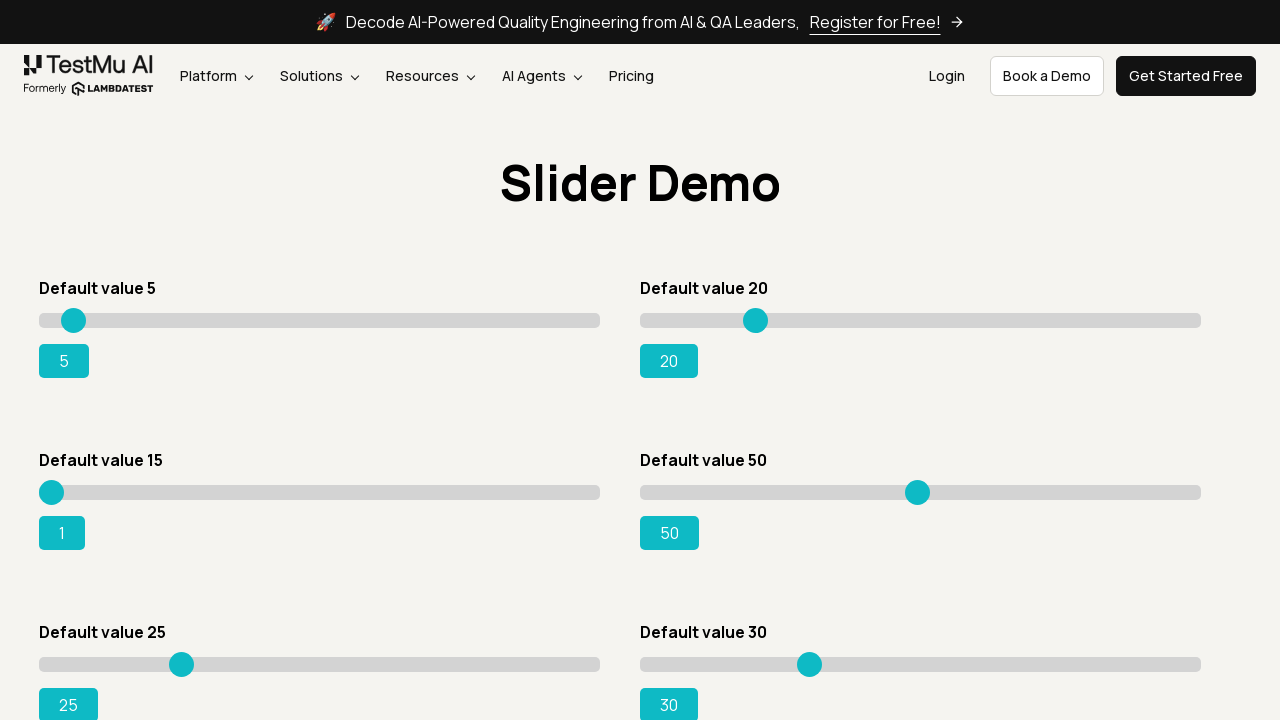

Checked slider value: 1
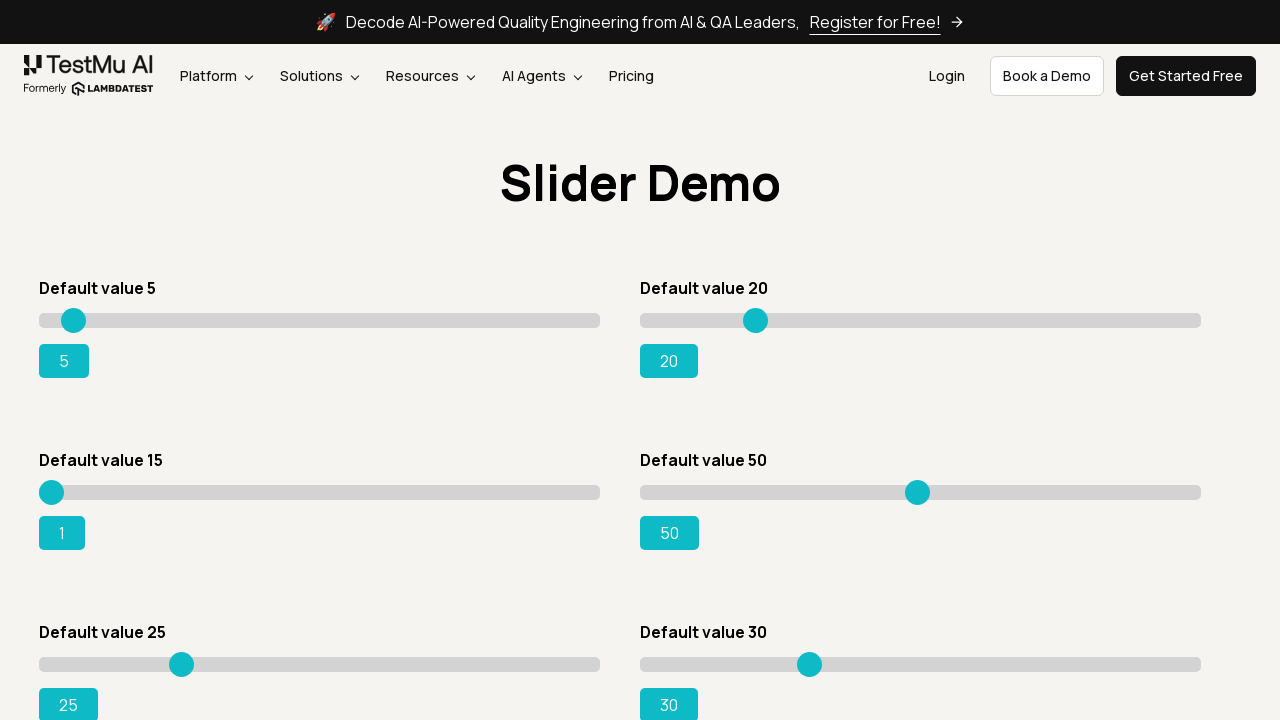

Dragged slider to position (moved 2 pixels) at (42, 492)
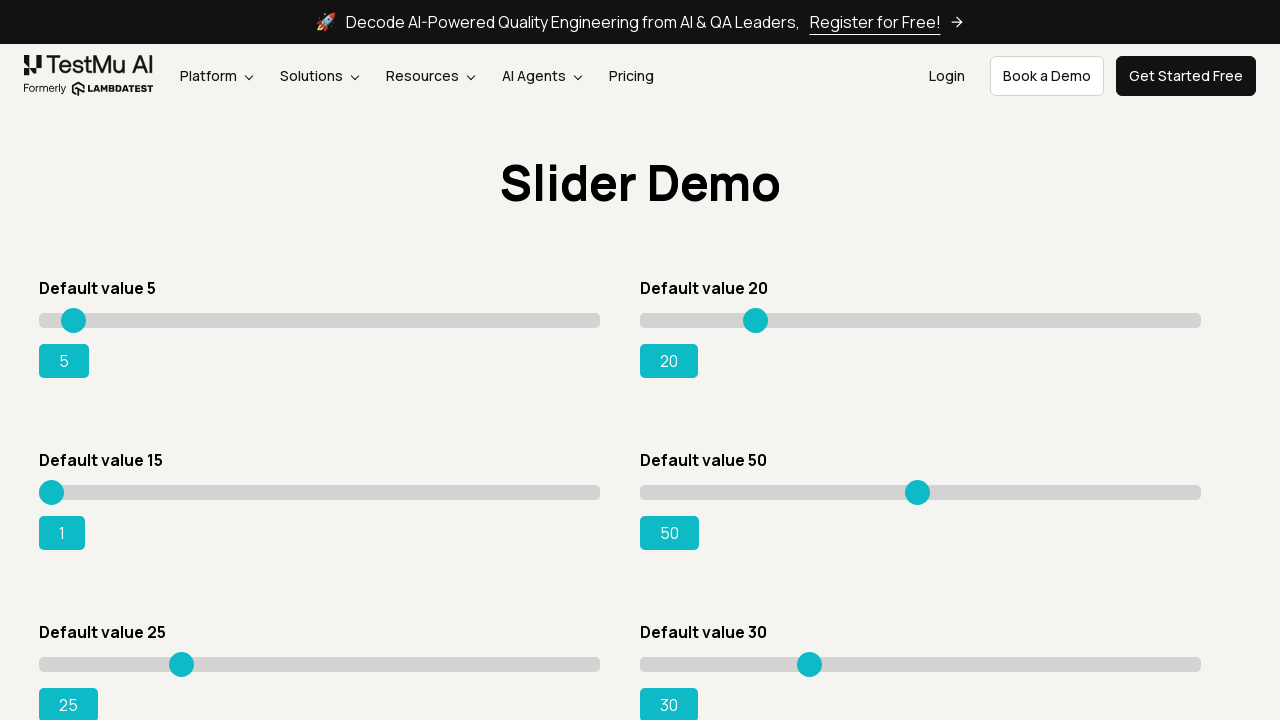

Checked slider value: 1
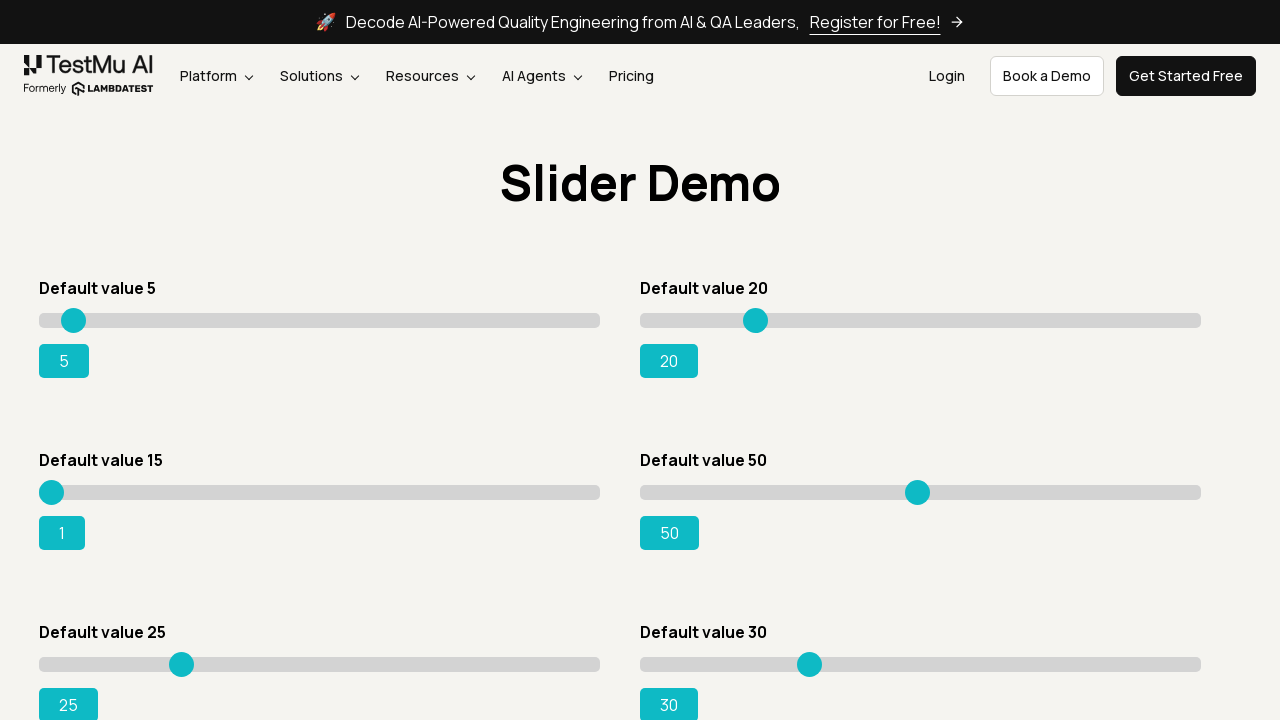

Dragged slider to position (moved 4 pixels) at (44, 492)
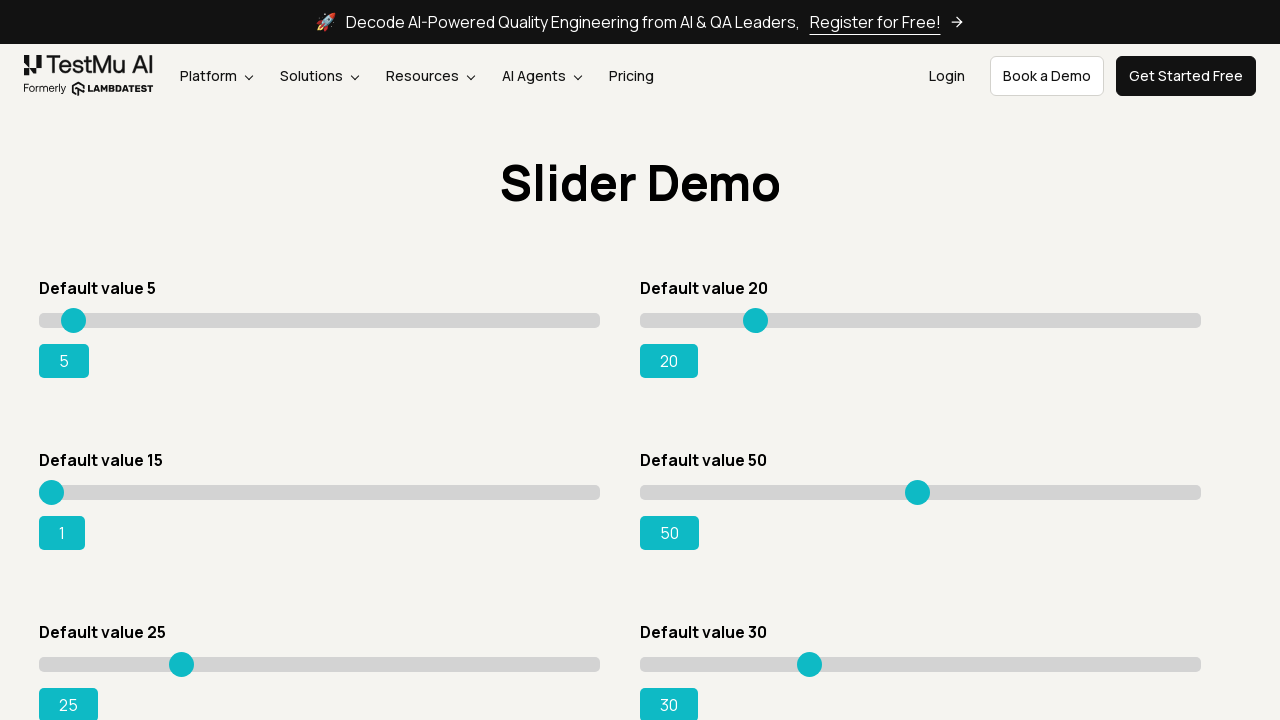

Checked slider value: 1
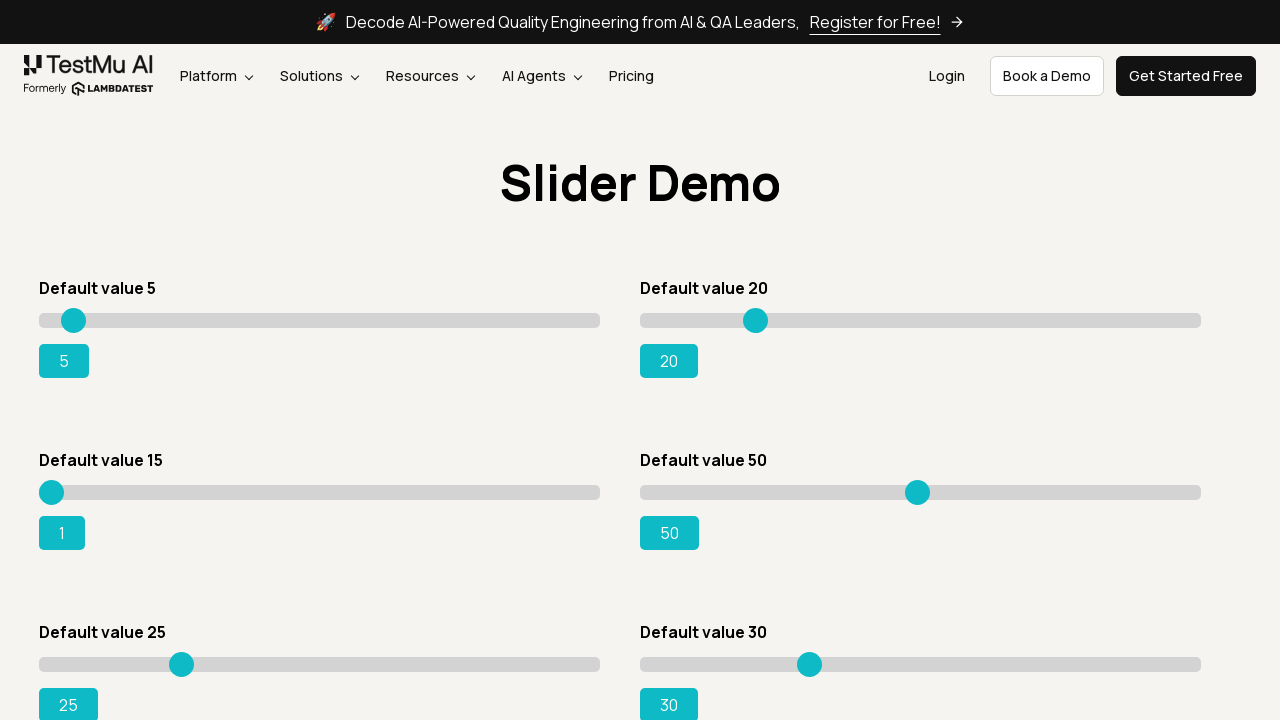

Dragged slider to position (moved 6 pixels) at (46, 492)
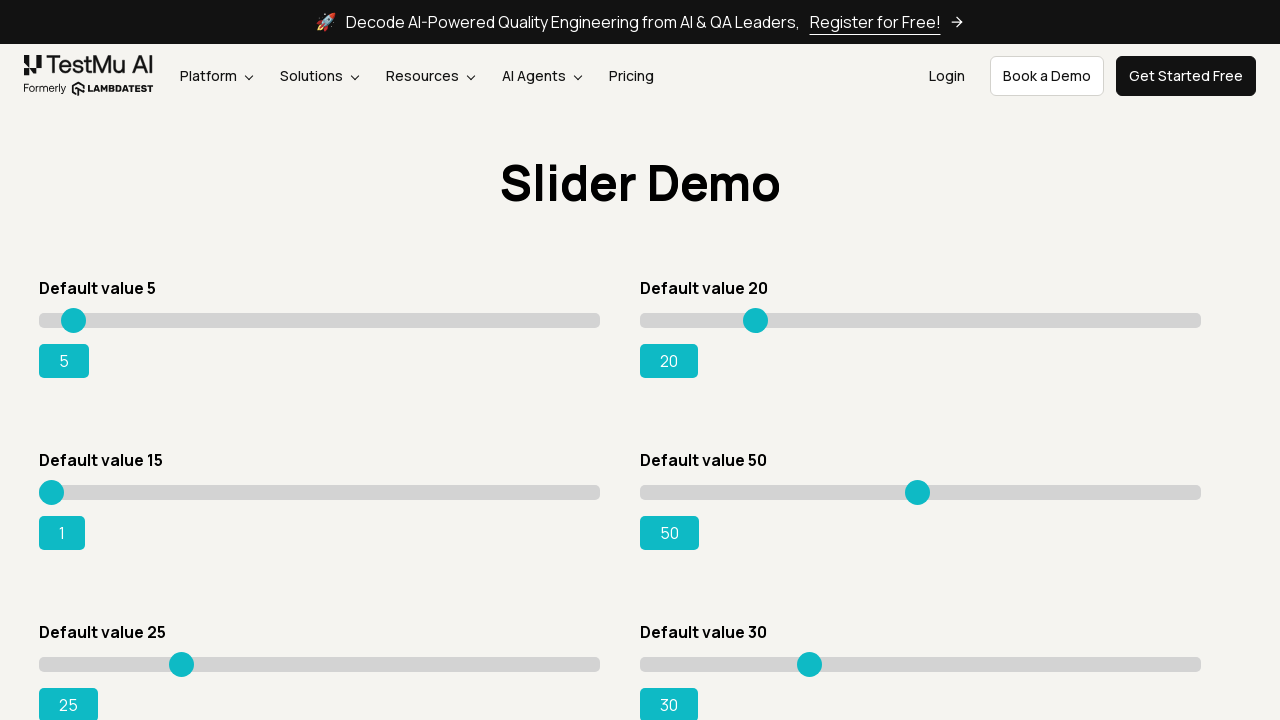

Checked slider value: 1
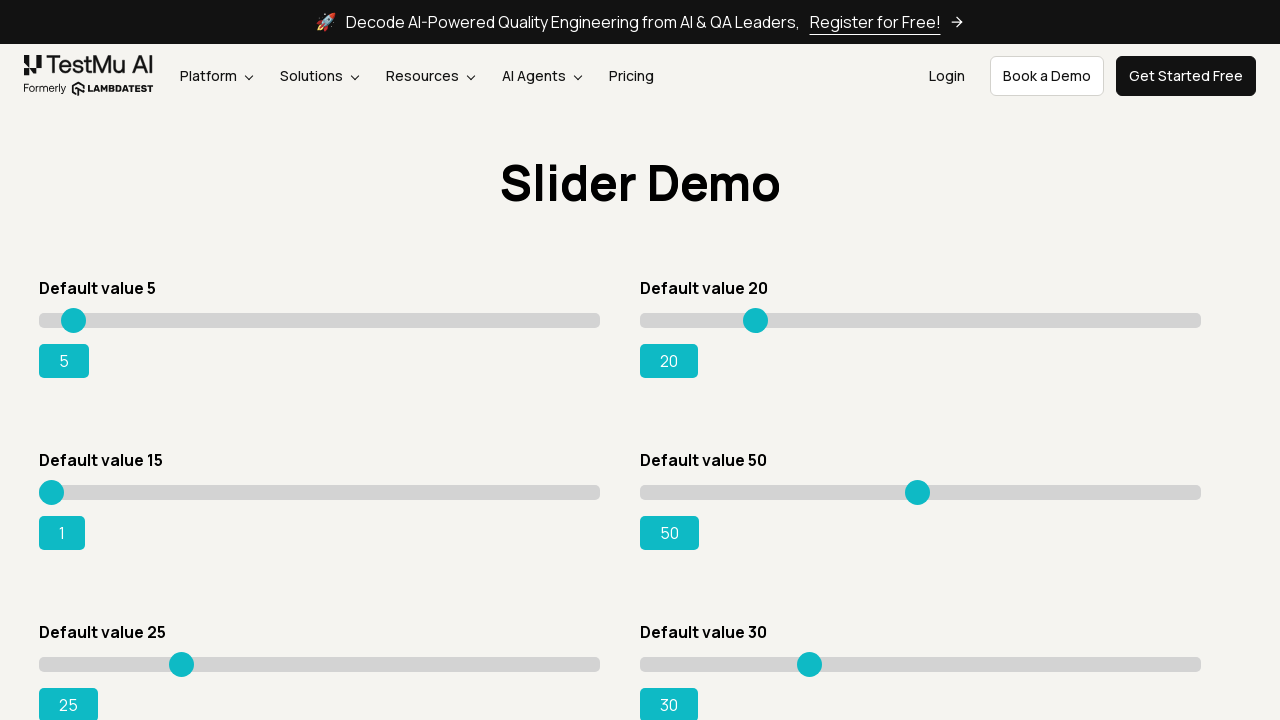

Dragged slider to position (moved 8 pixels) at (48, 492)
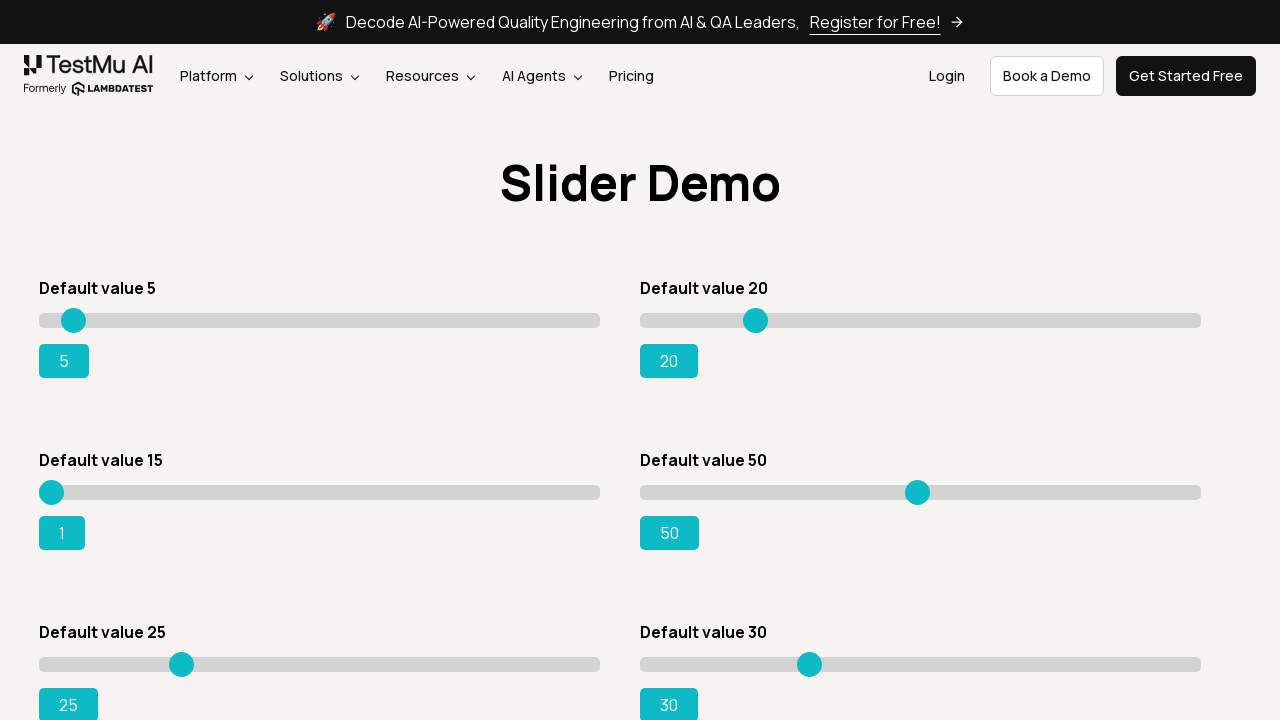

Checked slider value: 1
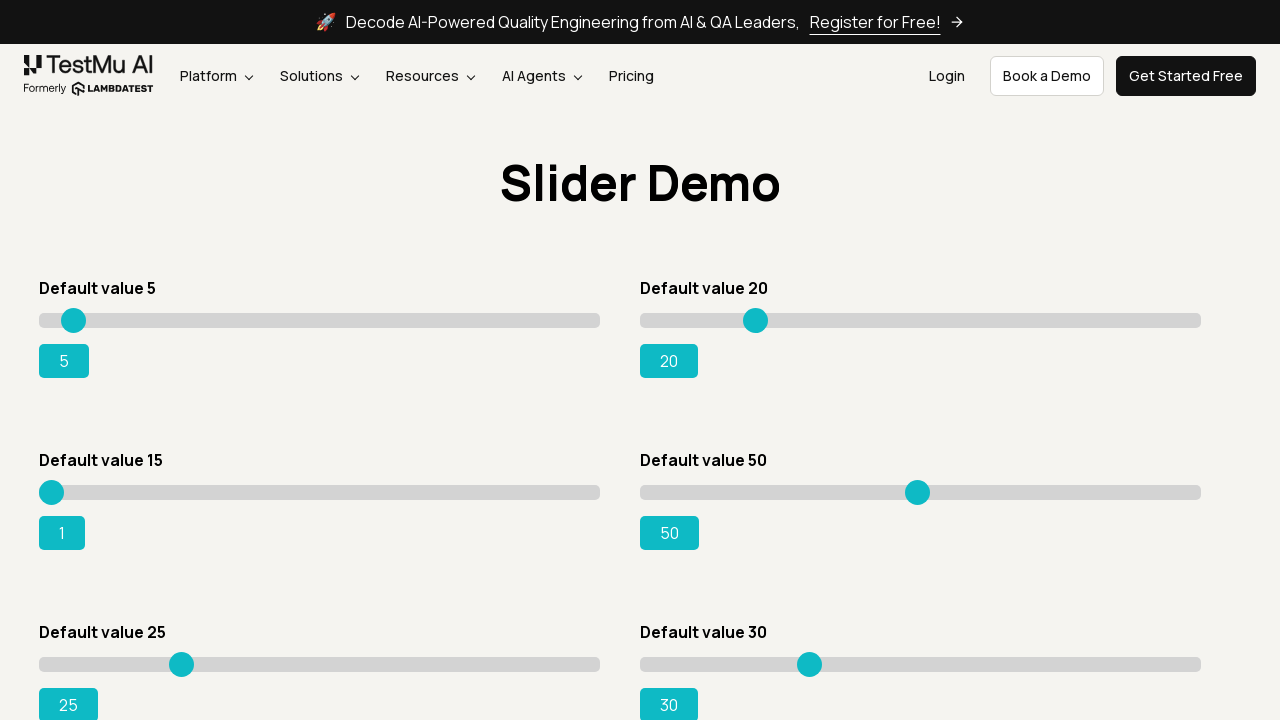

Dragged slider to position (moved 10 pixels) at (50, 492)
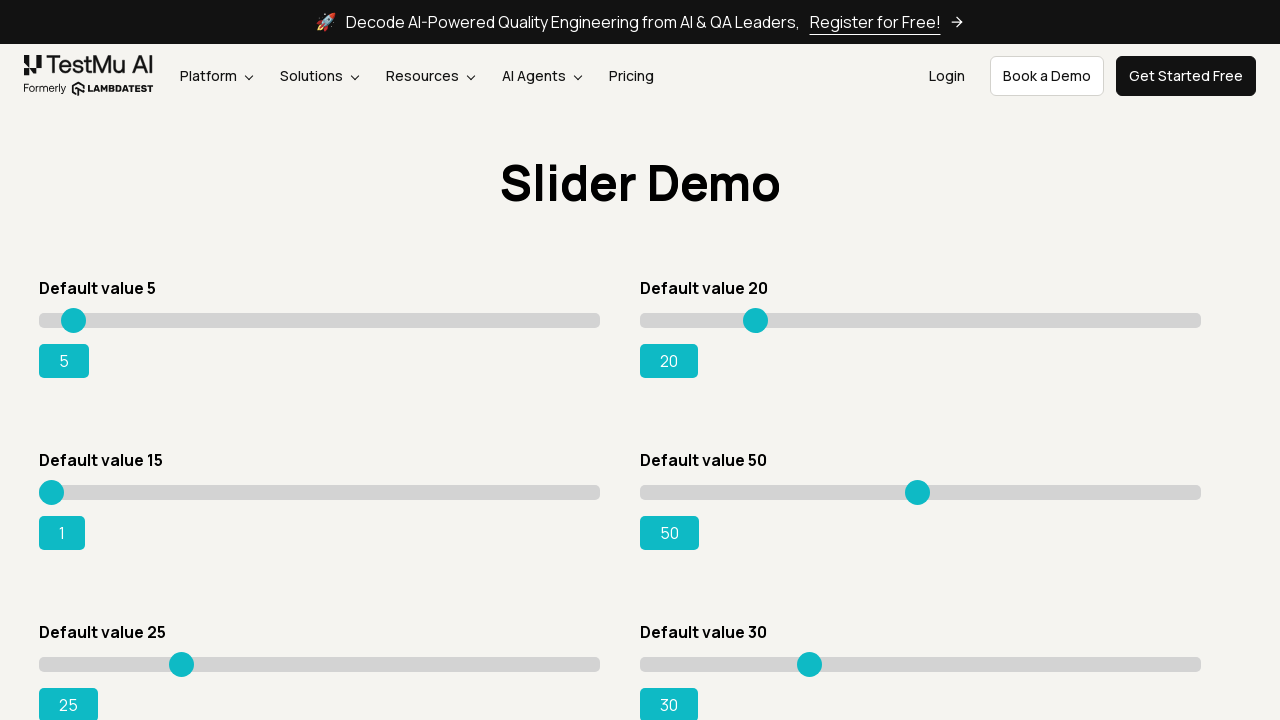

Checked slider value: 1
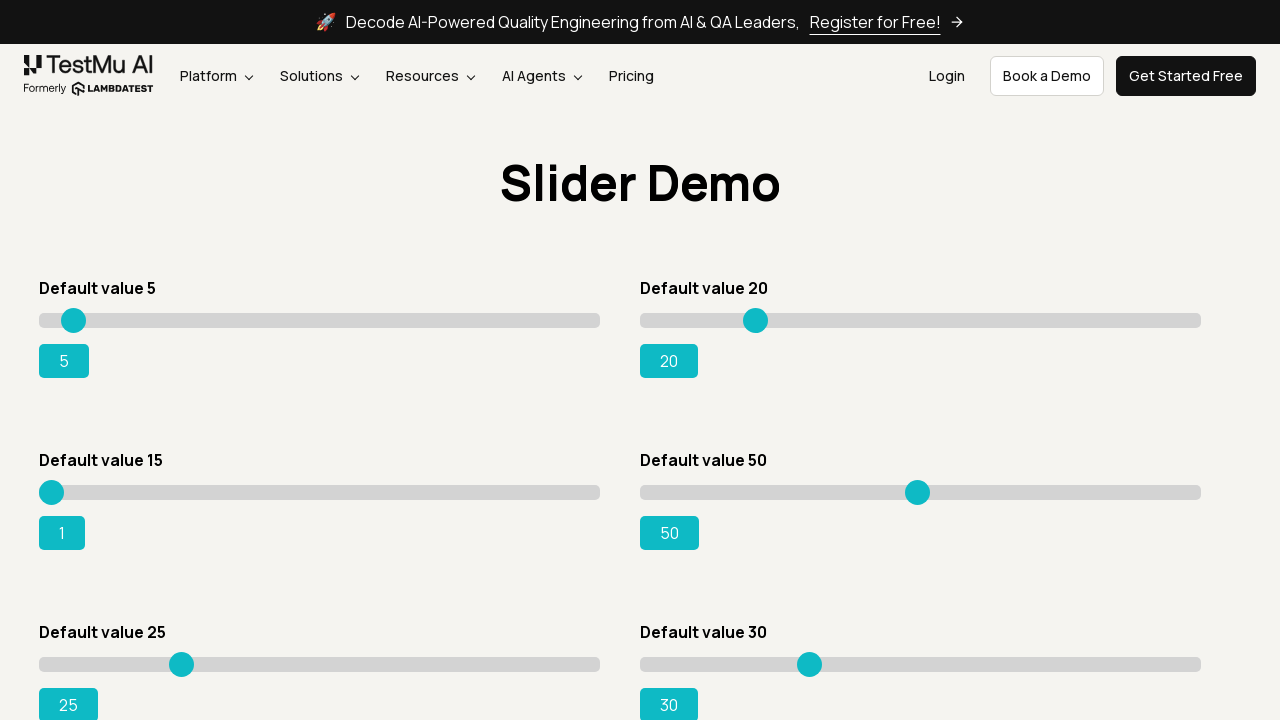

Dragged slider to position (moved 12 pixels) at (52, 492)
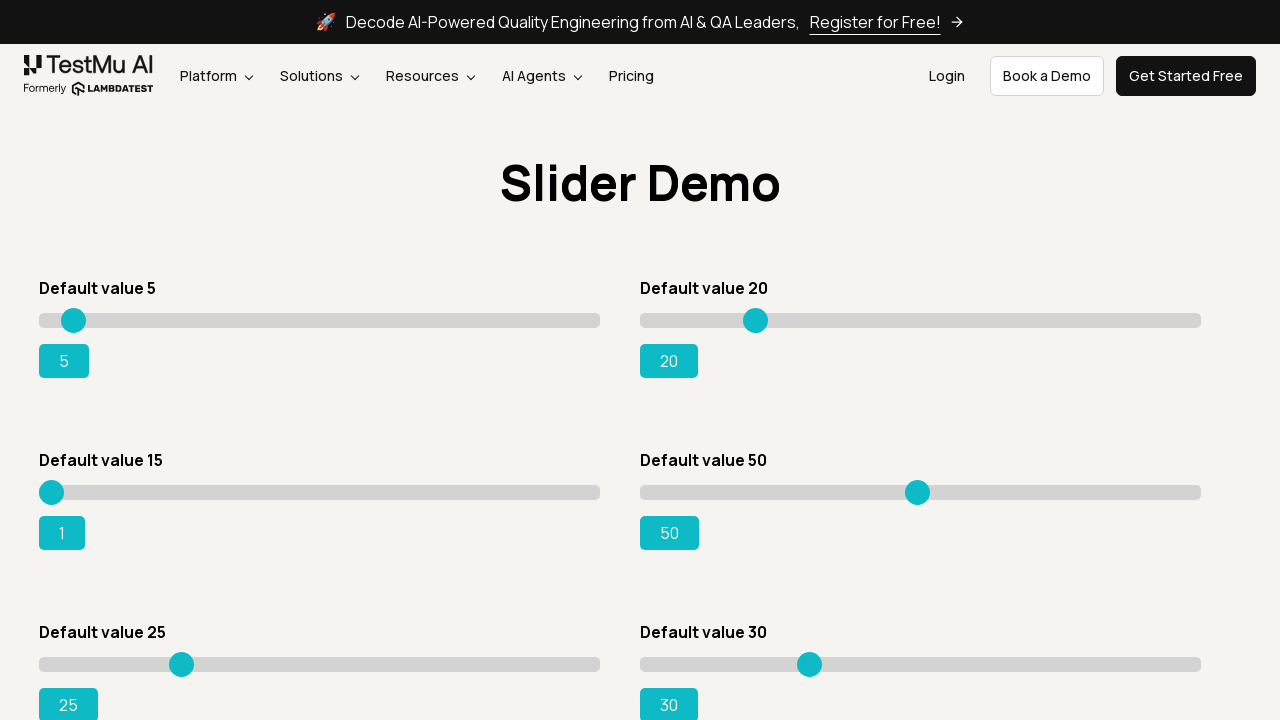

Checked slider value: 1
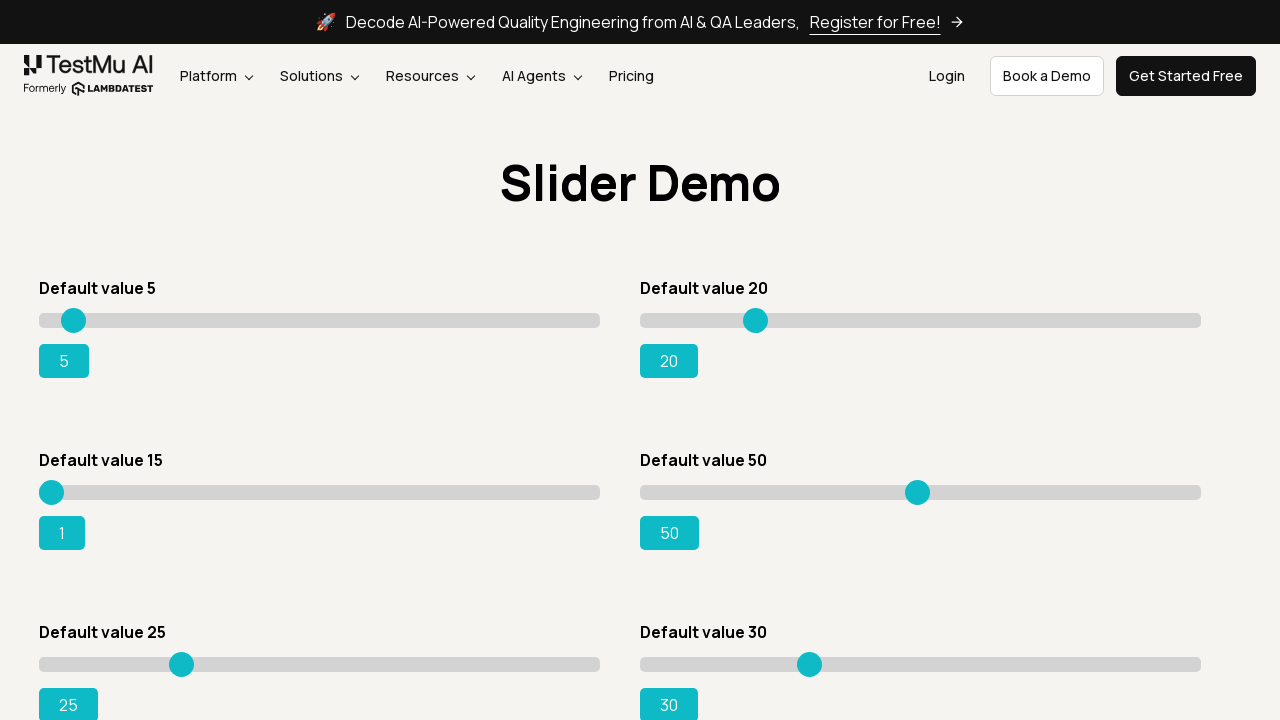

Dragged slider to position (moved 14 pixels) at (54, 492)
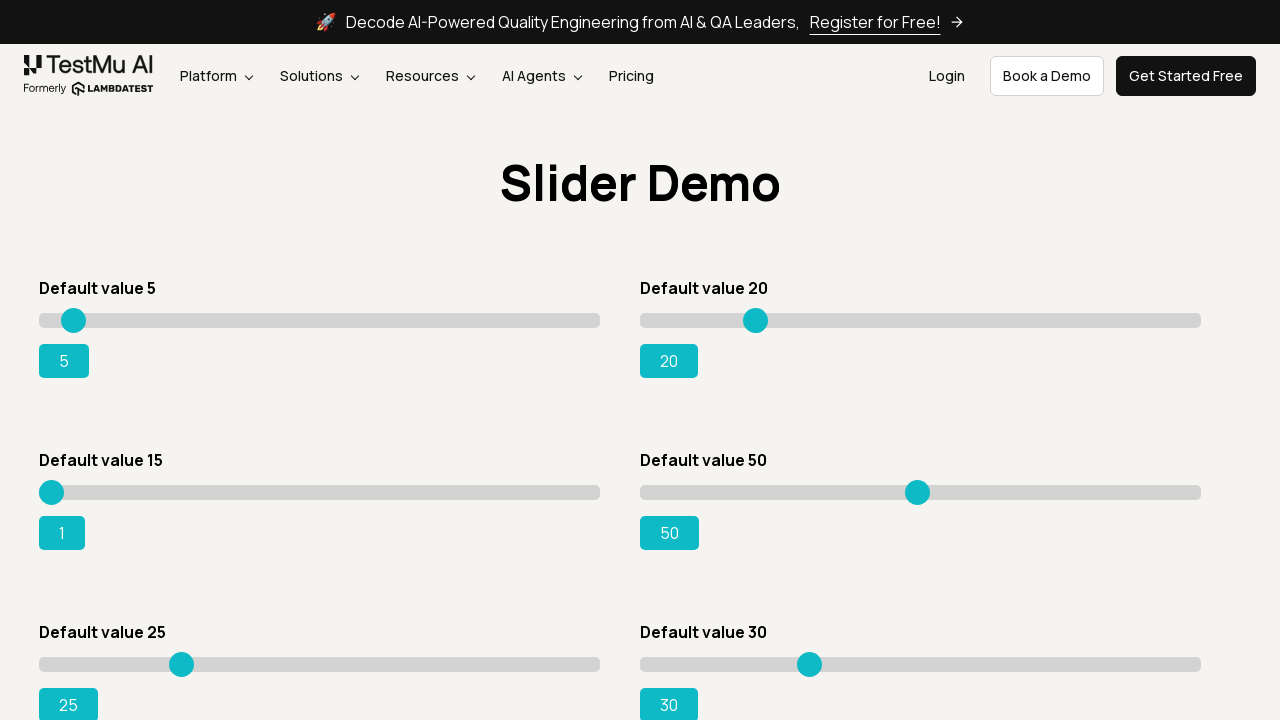

Checked slider value: 1
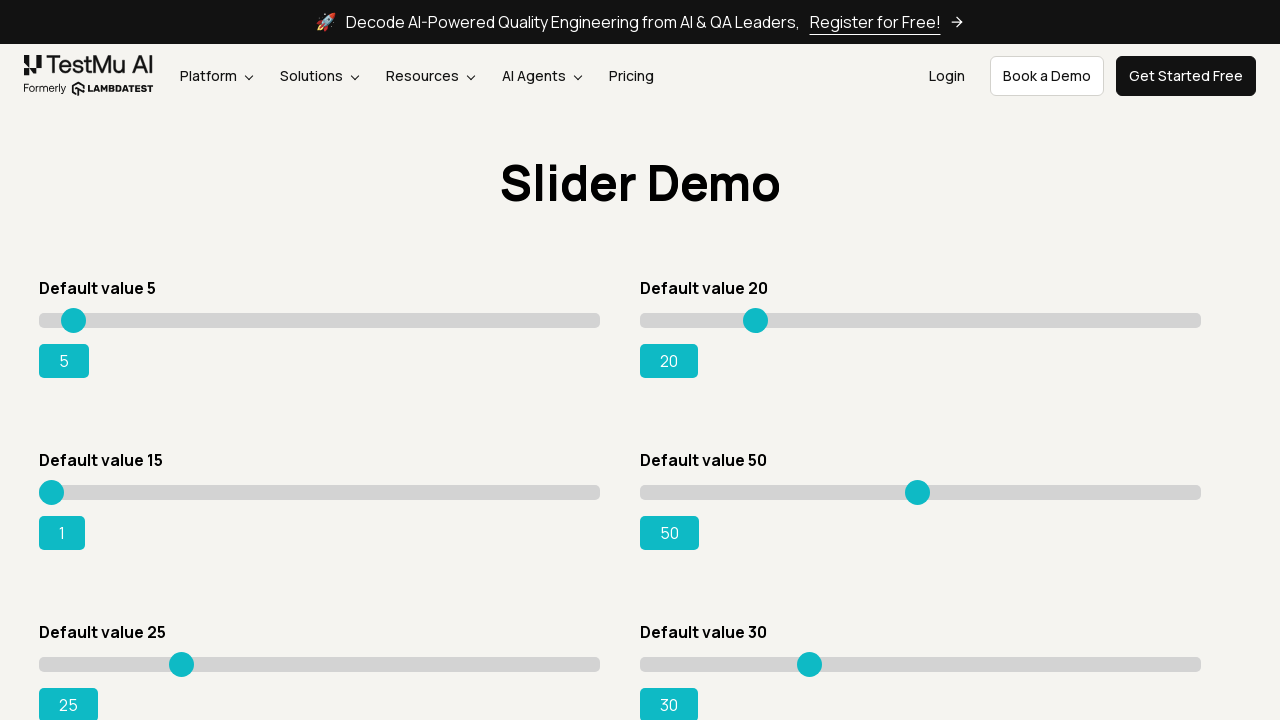

Dragged slider to position (moved 16 pixels) at (56, 492)
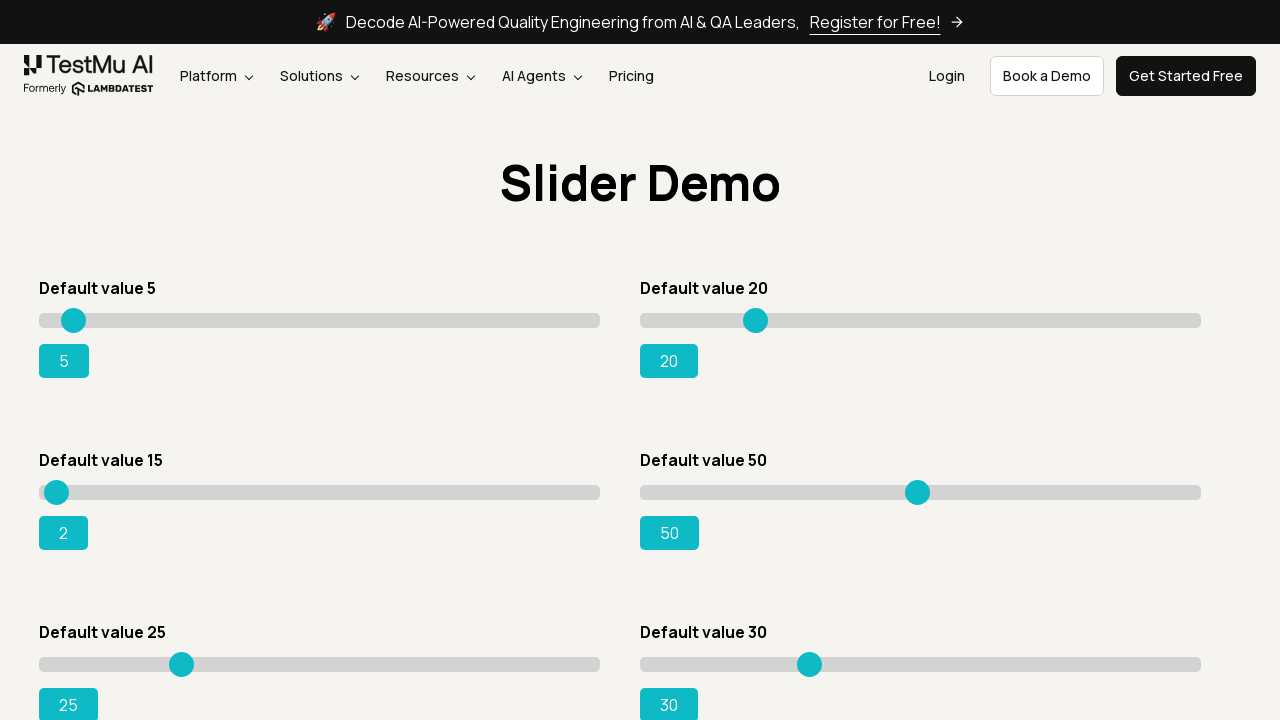

Checked slider value: 2
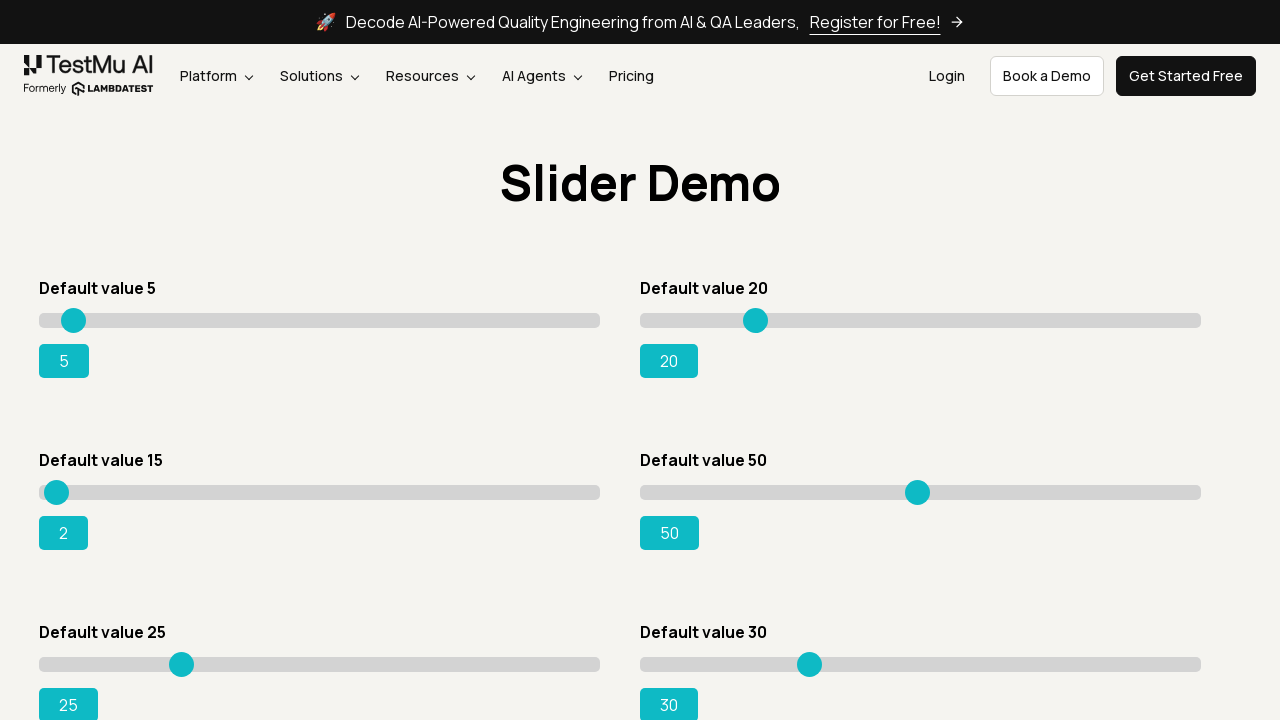

Dragged slider to position (moved 18 pixels) at (58, 492)
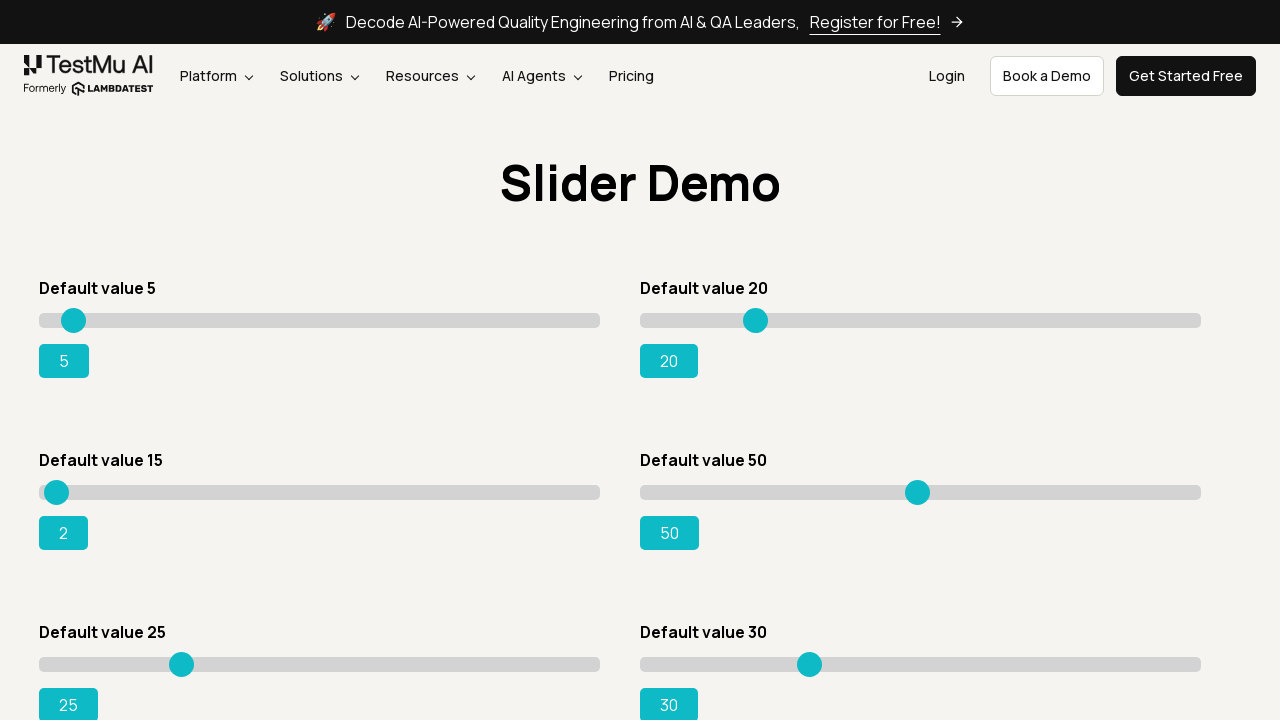

Checked slider value: 2
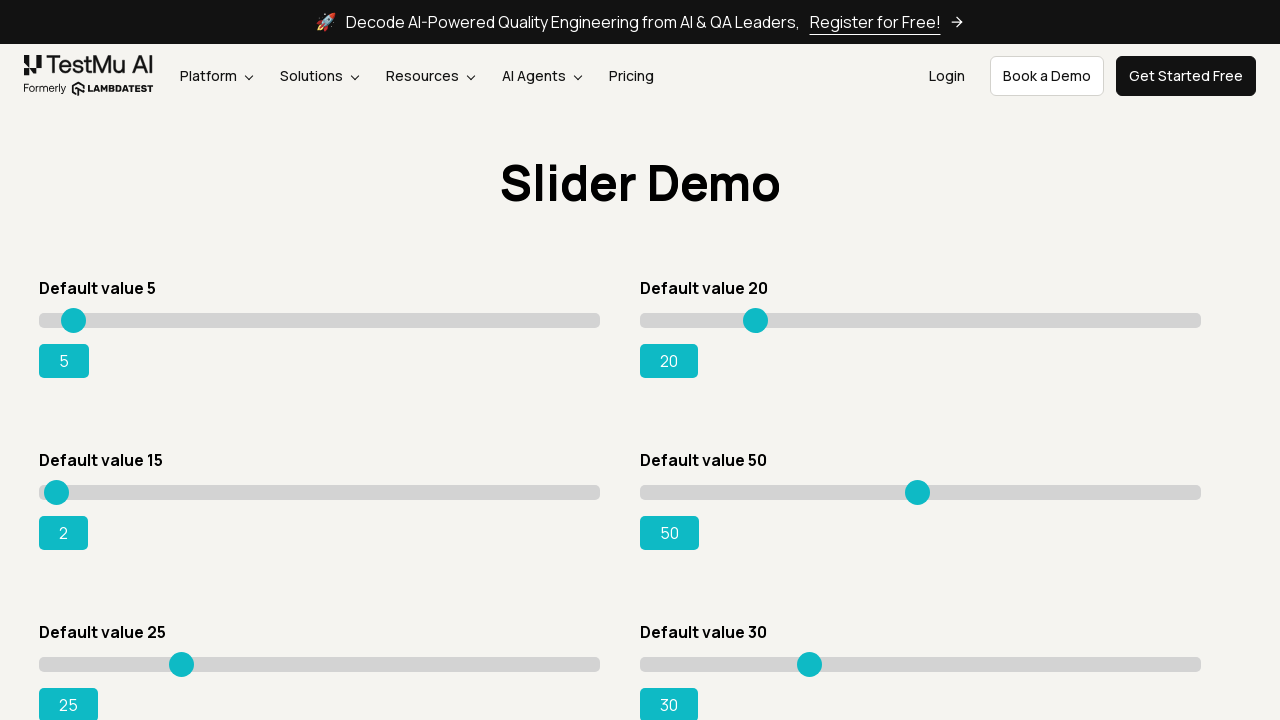

Dragged slider to position (moved 20 pixels) at (60, 492)
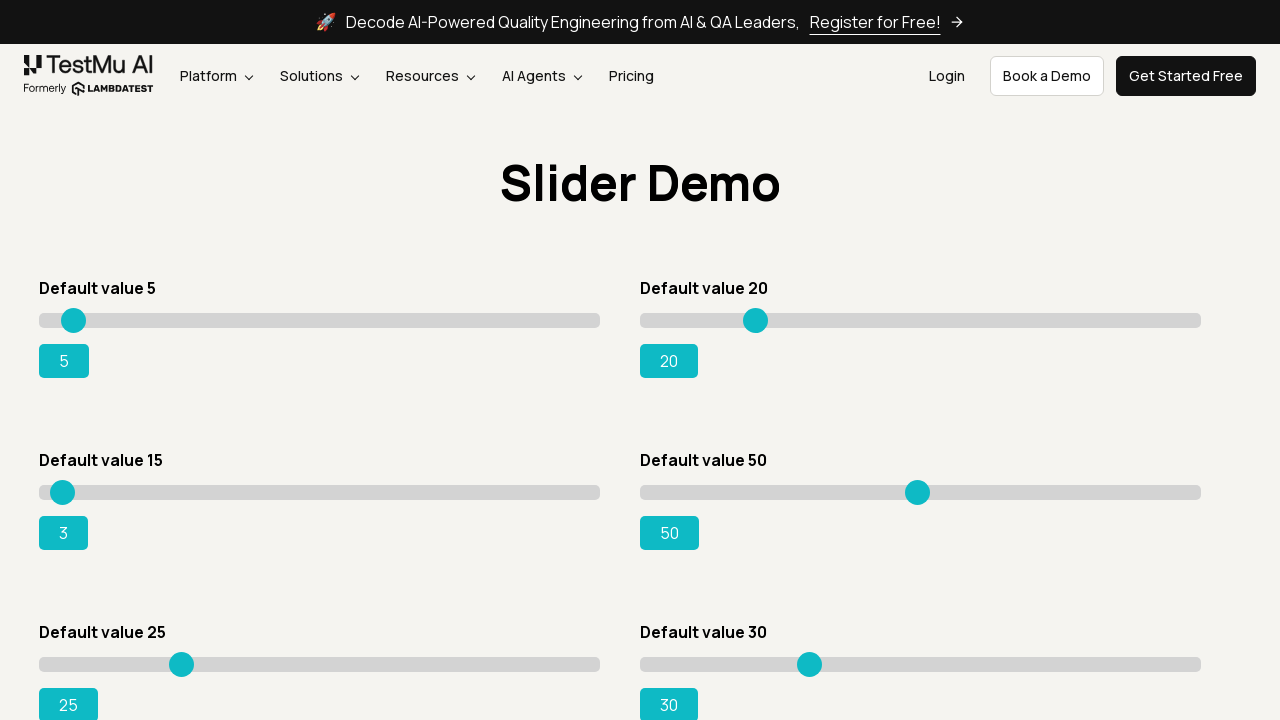

Checked slider value: 3
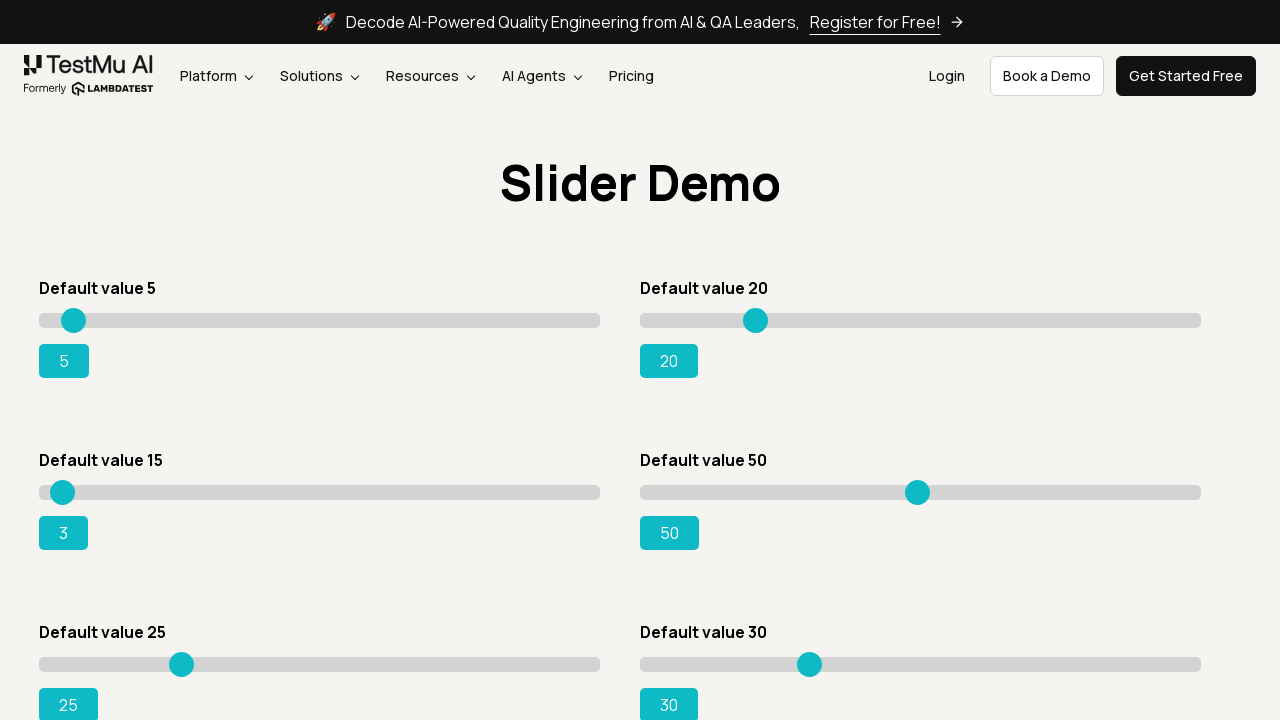

Dragged slider to position (moved 22 pixels) at (62, 492)
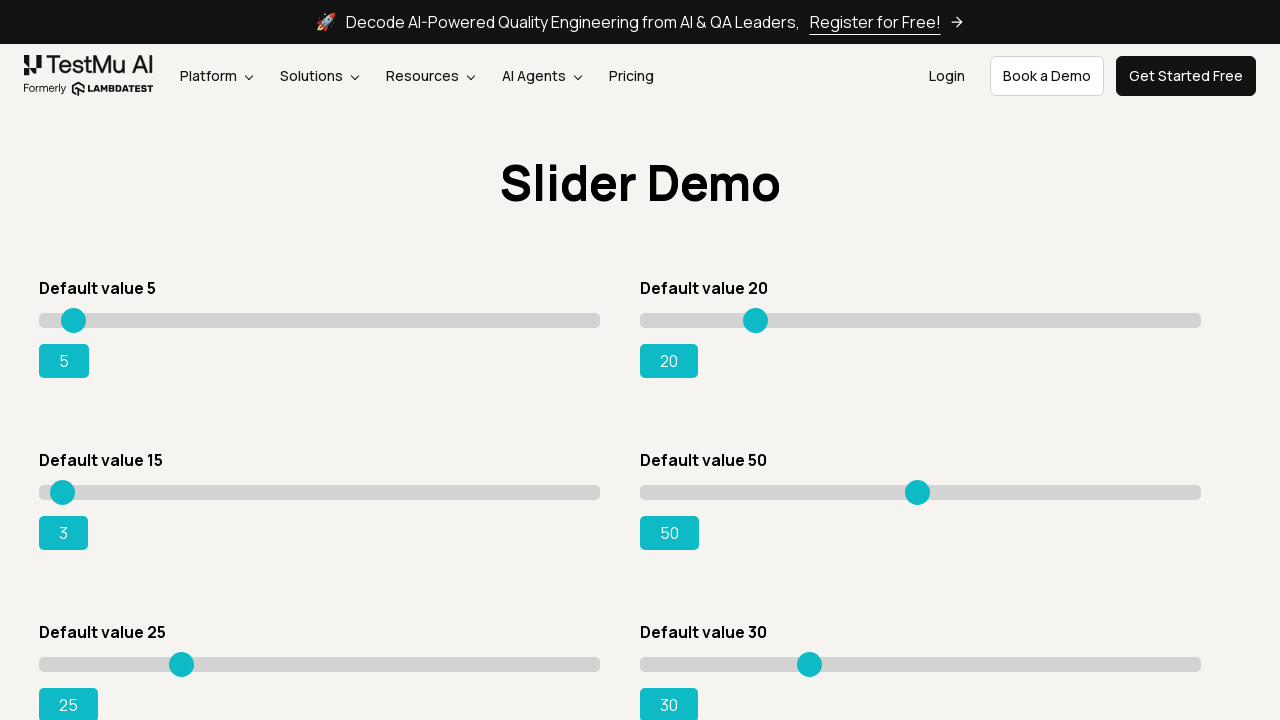

Checked slider value: 3
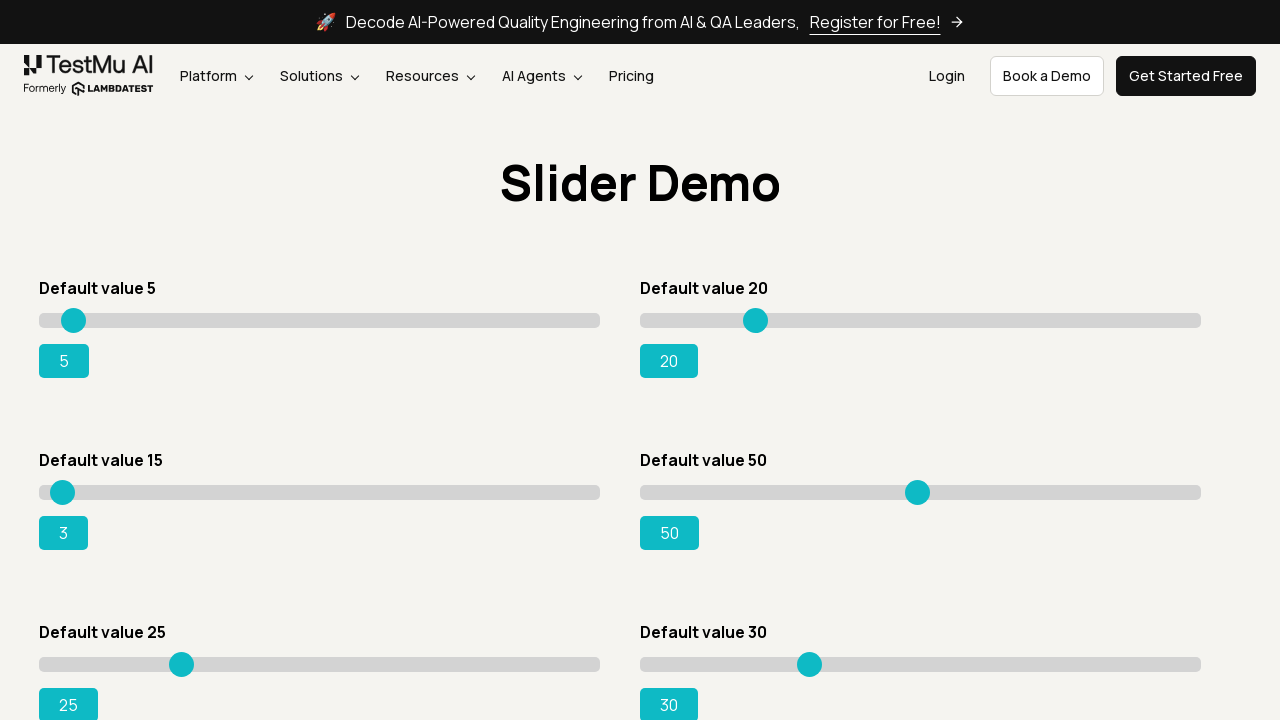

Dragged slider to position (moved 24 pixels) at (64, 492)
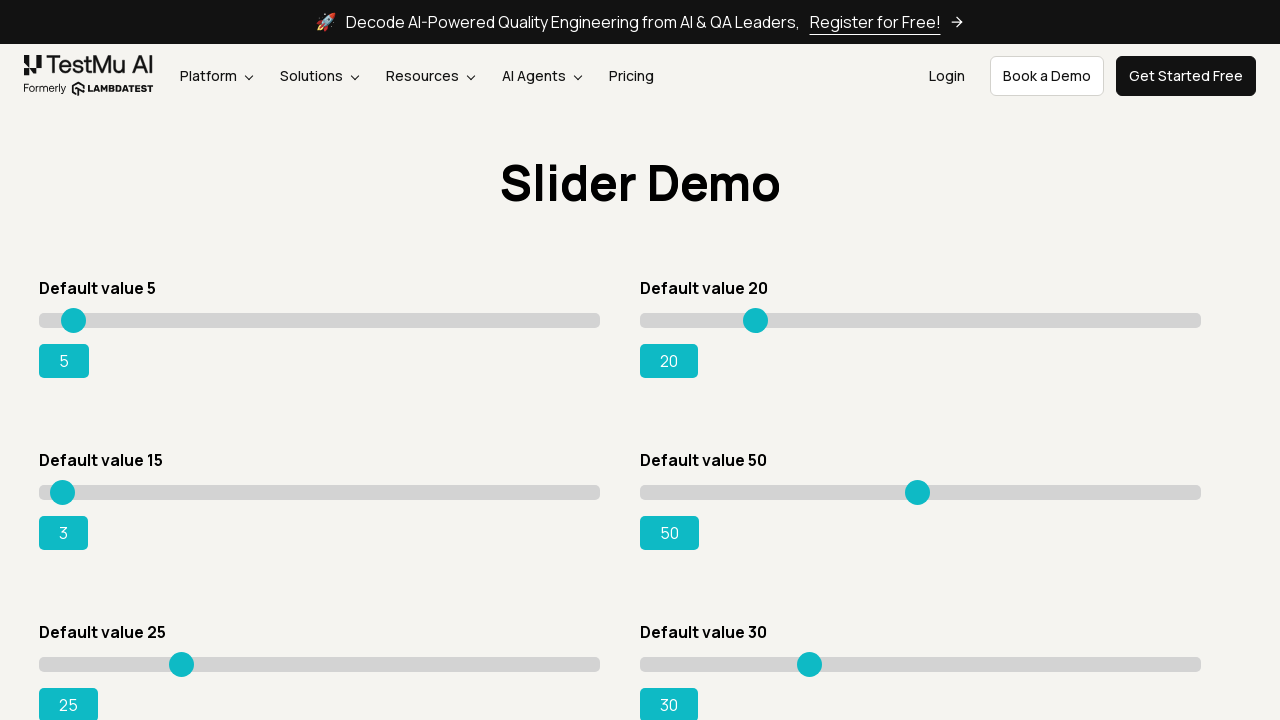

Checked slider value: 3
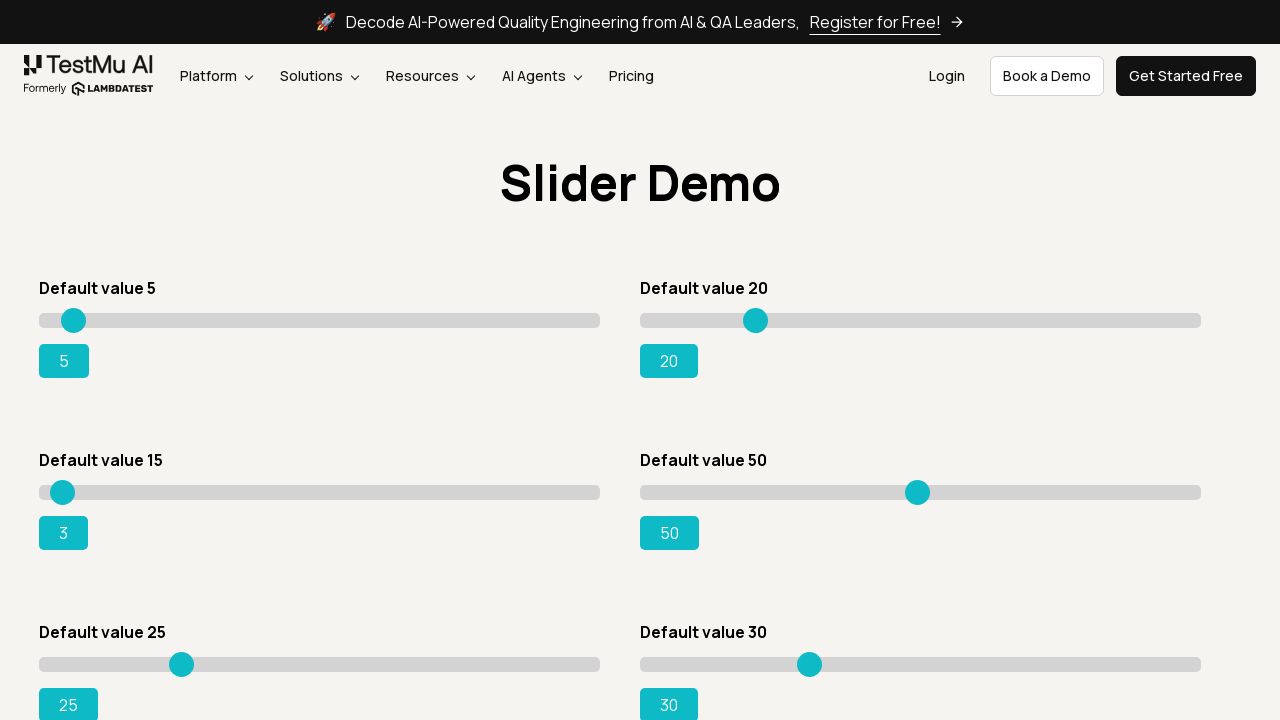

Dragged slider to position (moved 26 pixels) at (66, 492)
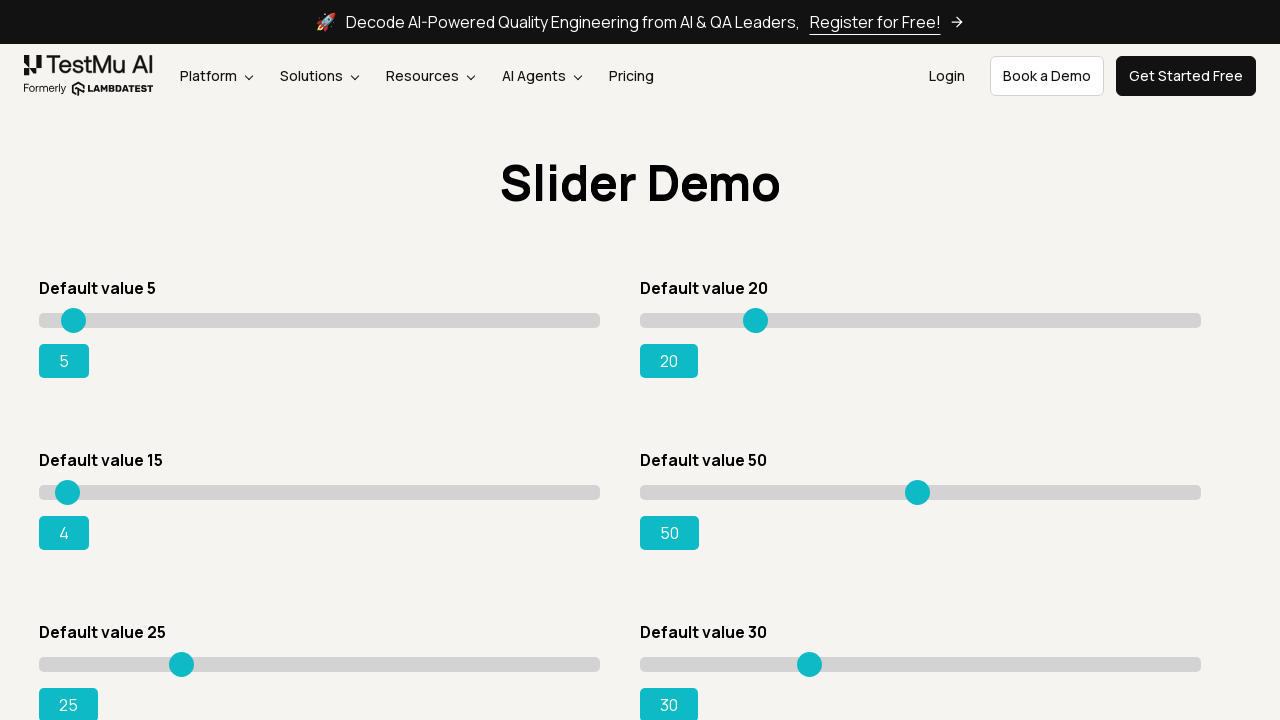

Checked slider value: 4
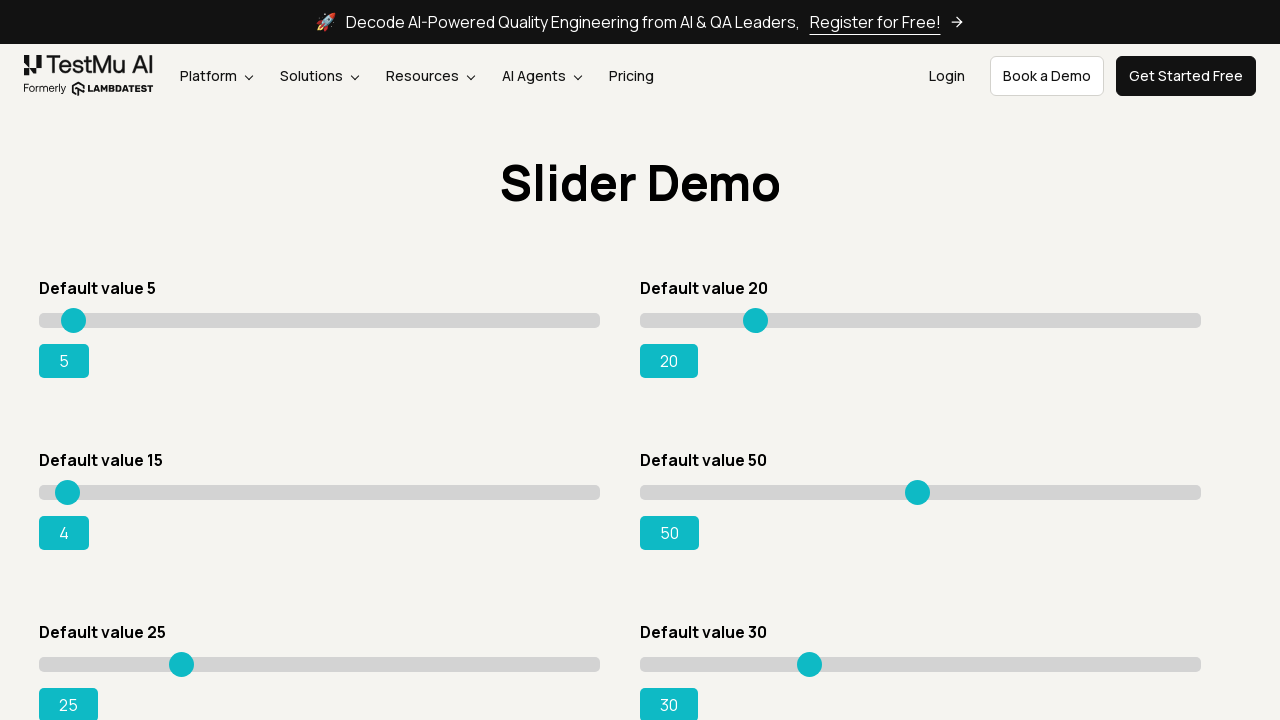

Dragged slider to position (moved 28 pixels) at (68, 492)
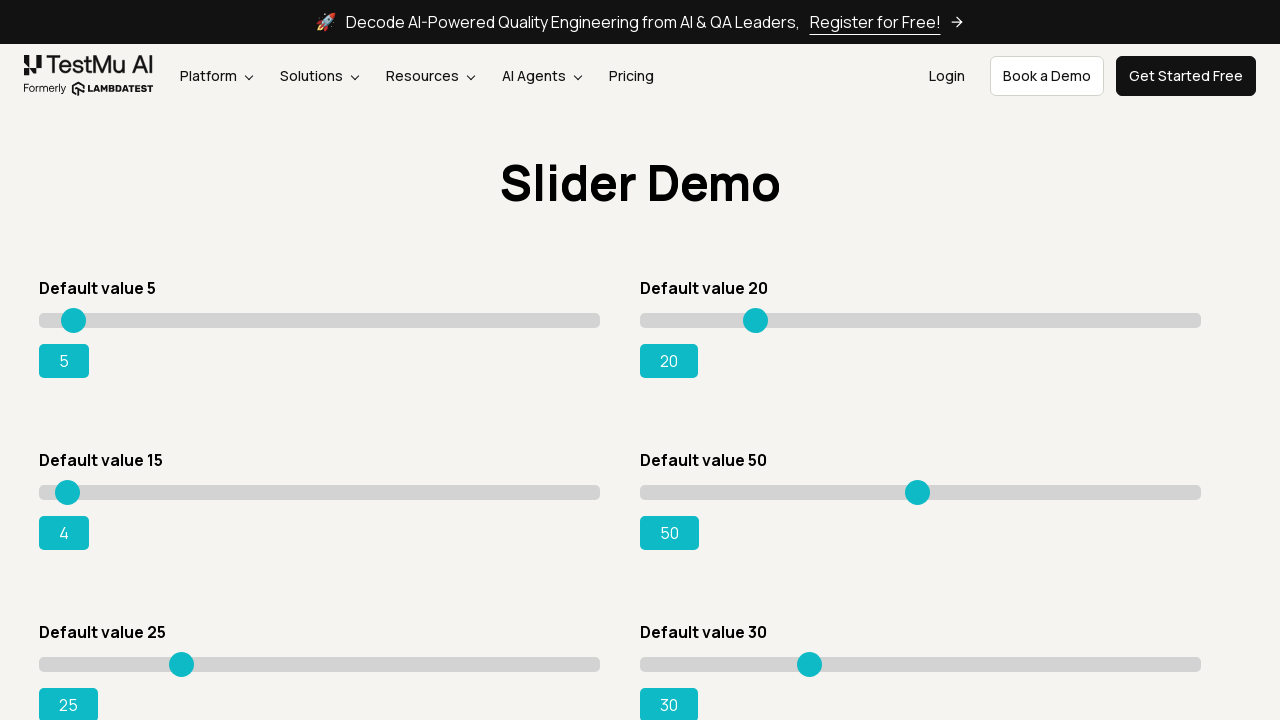

Checked slider value: 4
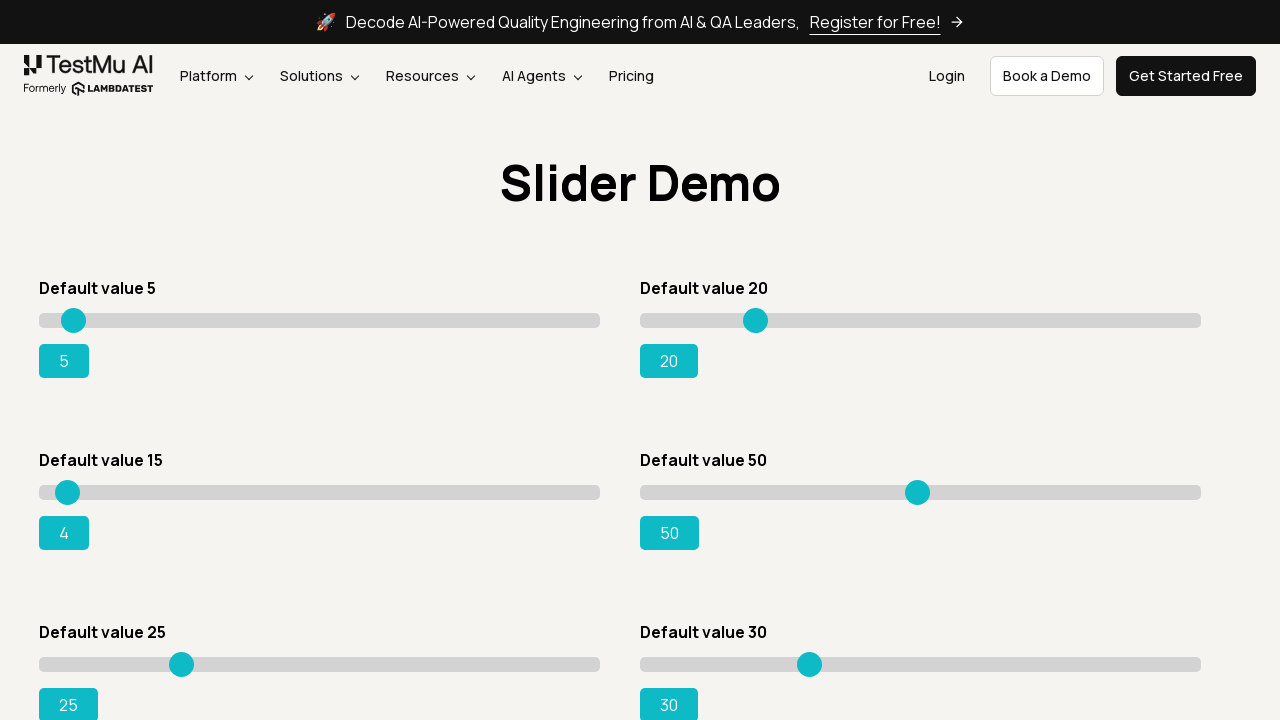

Dragged slider to position (moved 30 pixels) at (70, 492)
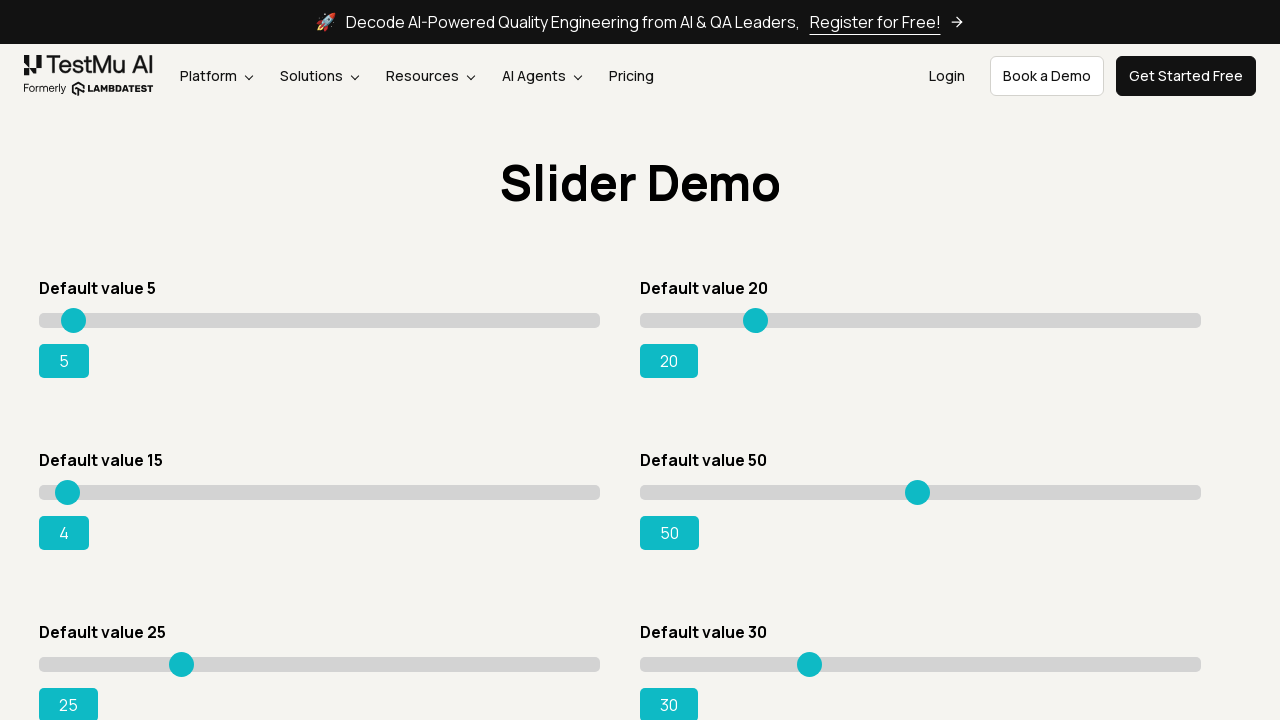

Checked slider value: 4
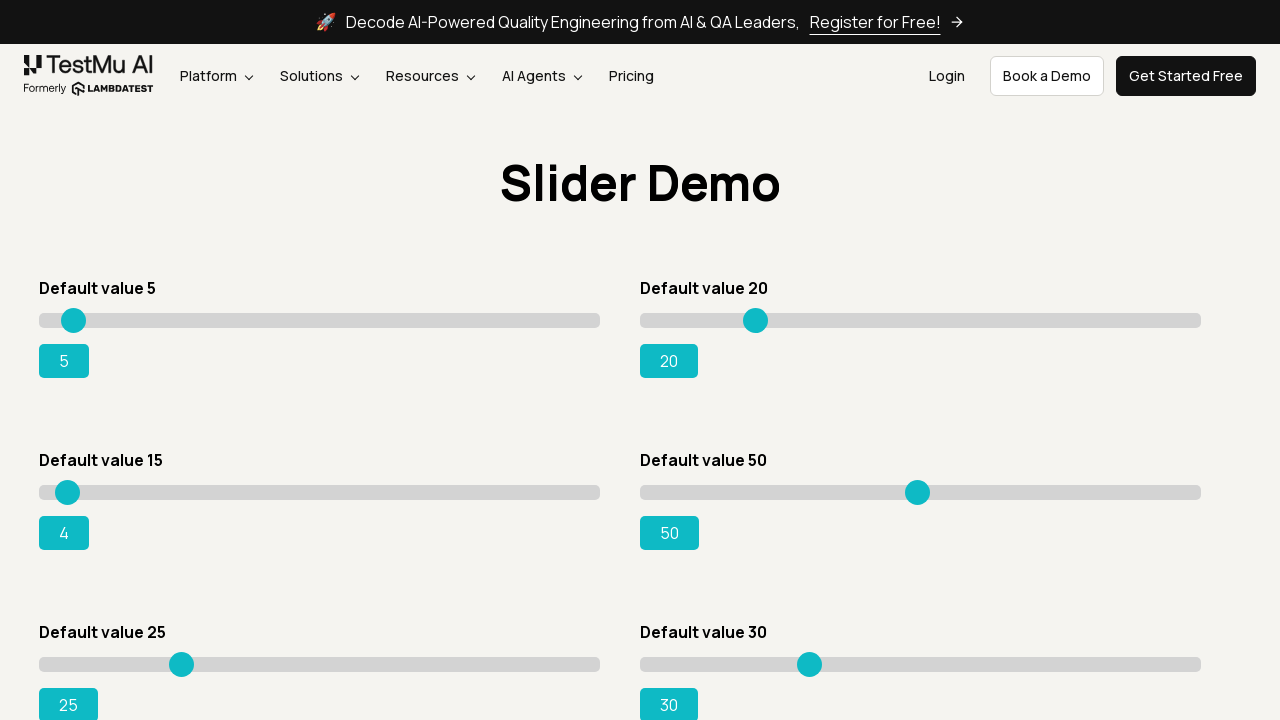

Dragged slider to position (moved 32 pixels) at (72, 492)
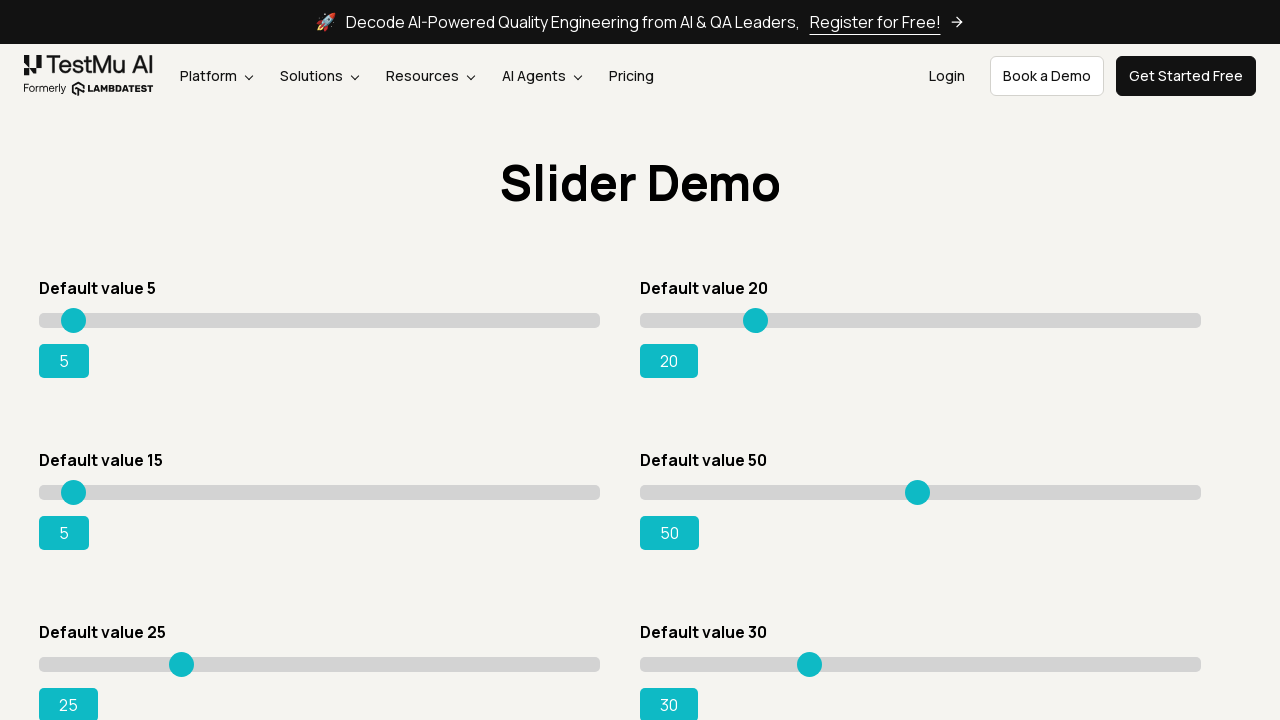

Checked slider value: 5
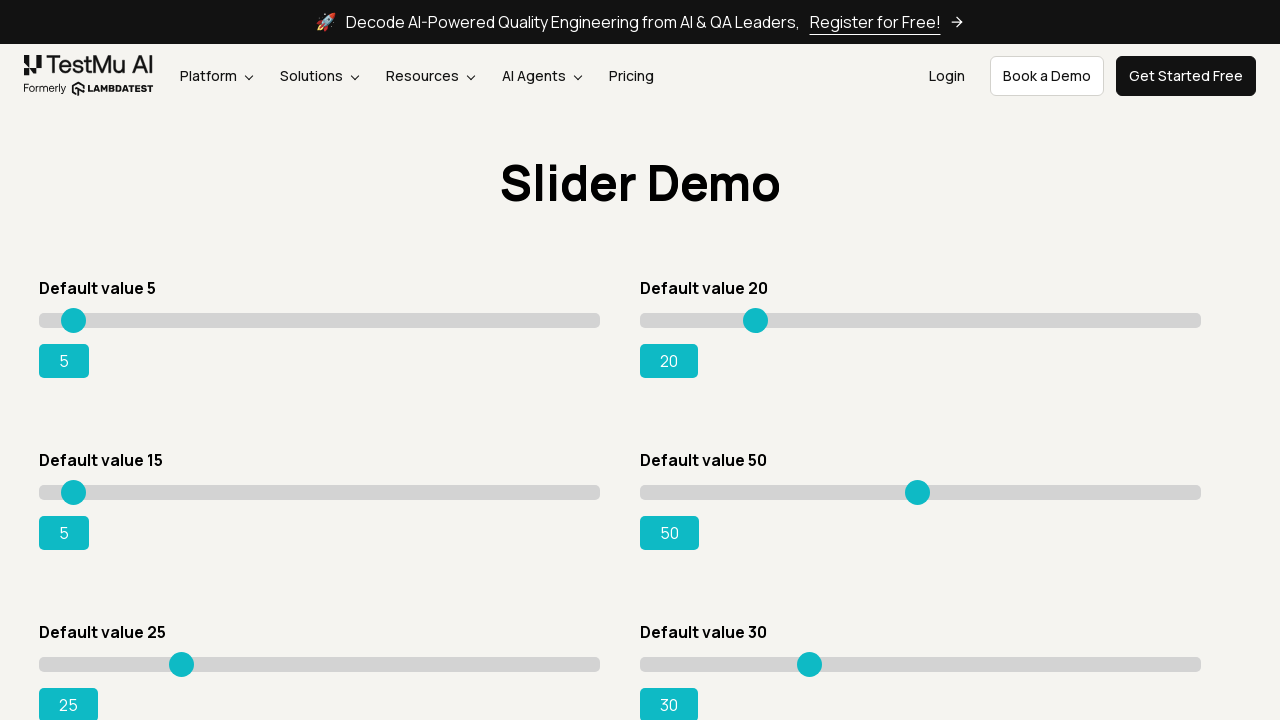

Dragged slider to position (moved 34 pixels) at (74, 492)
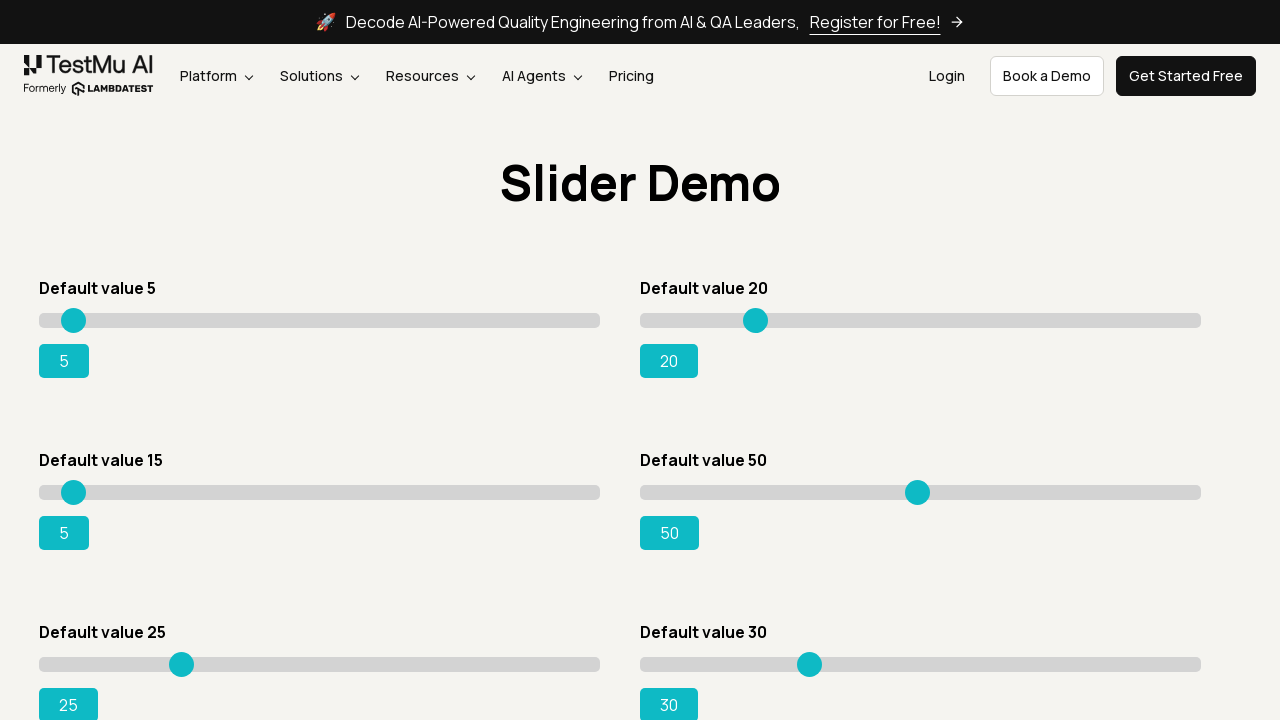

Checked slider value: 5
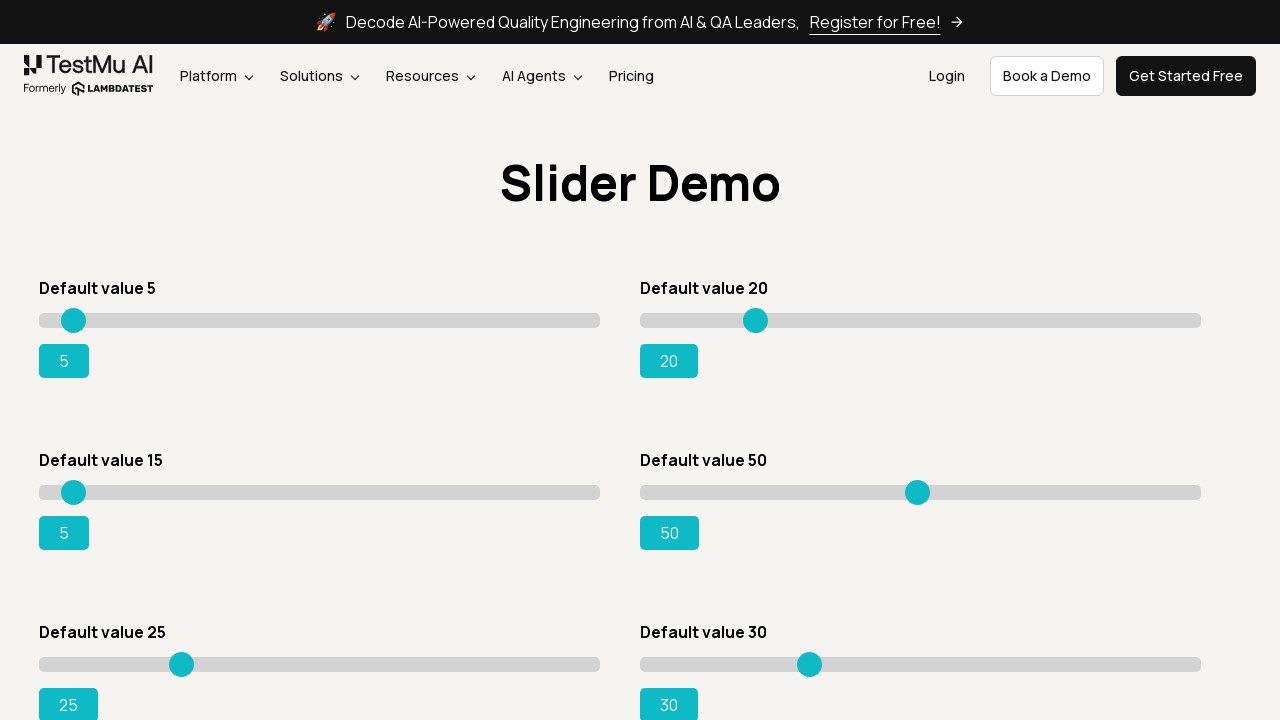

Dragged slider to position (moved 36 pixels) at (76, 492)
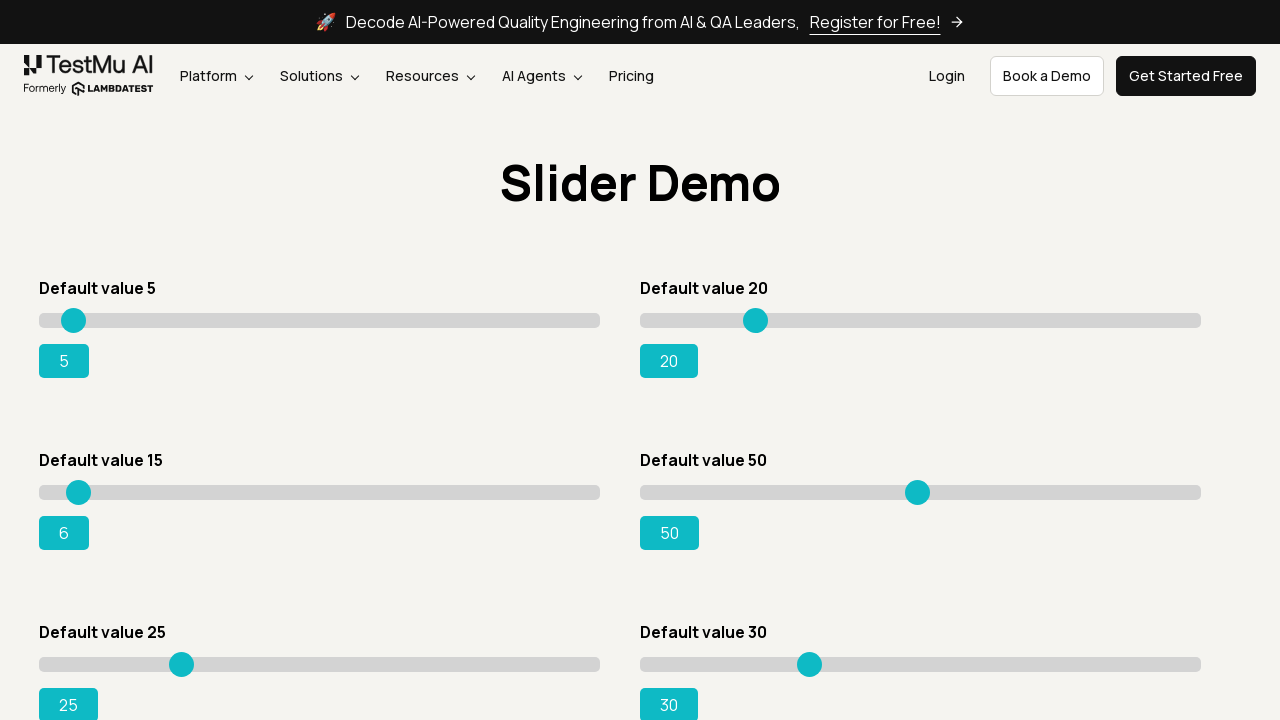

Checked slider value: 6
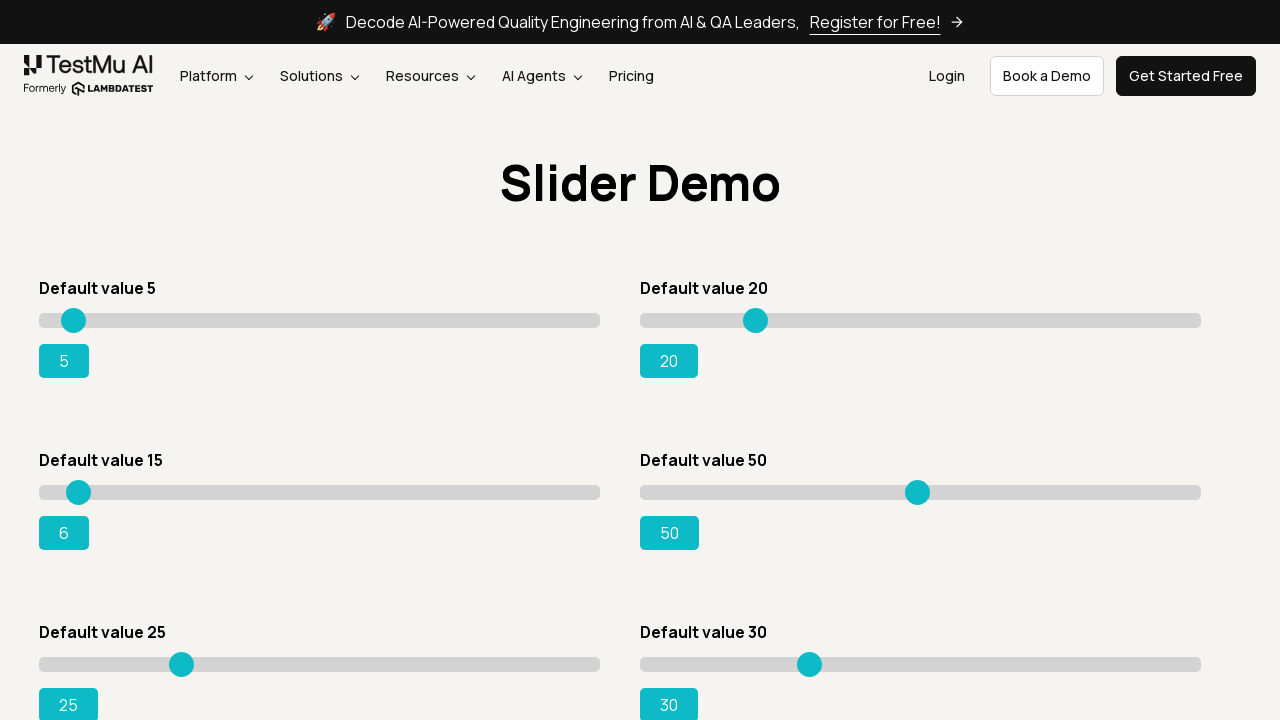

Dragged slider to position (moved 38 pixels) at (78, 492)
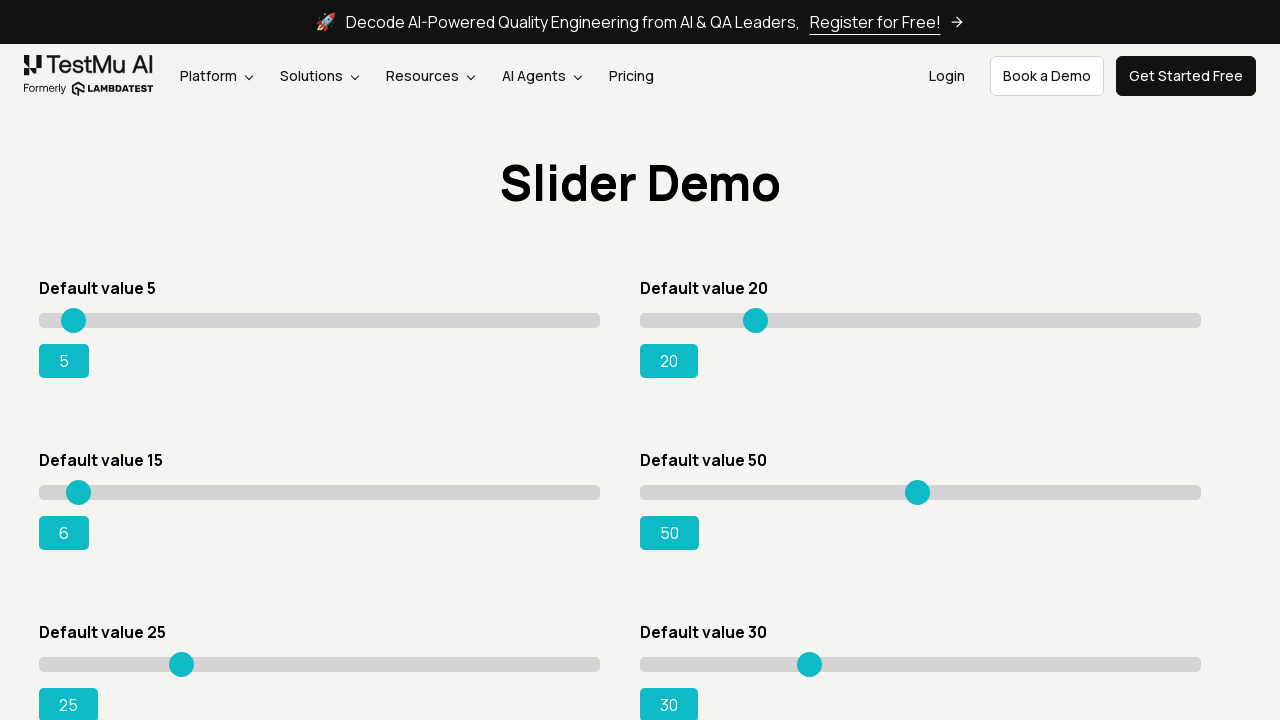

Checked slider value: 6
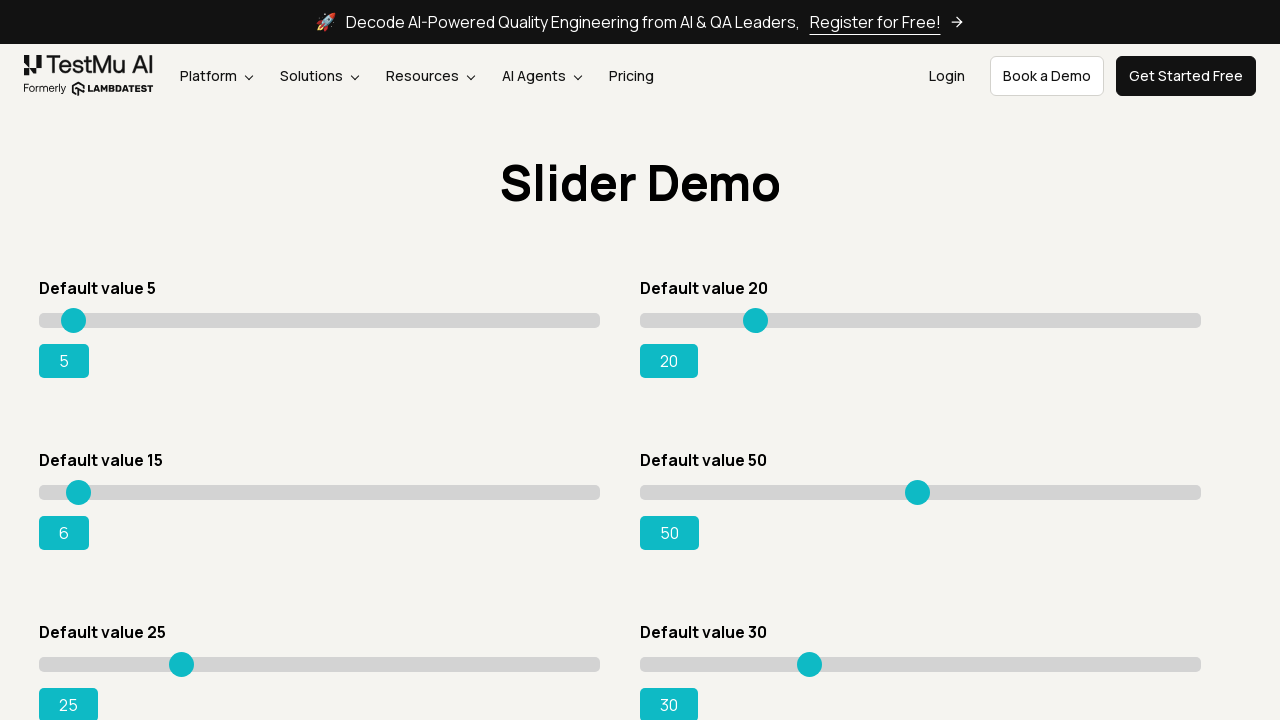

Dragged slider to position (moved 40 pixels) at (80, 492)
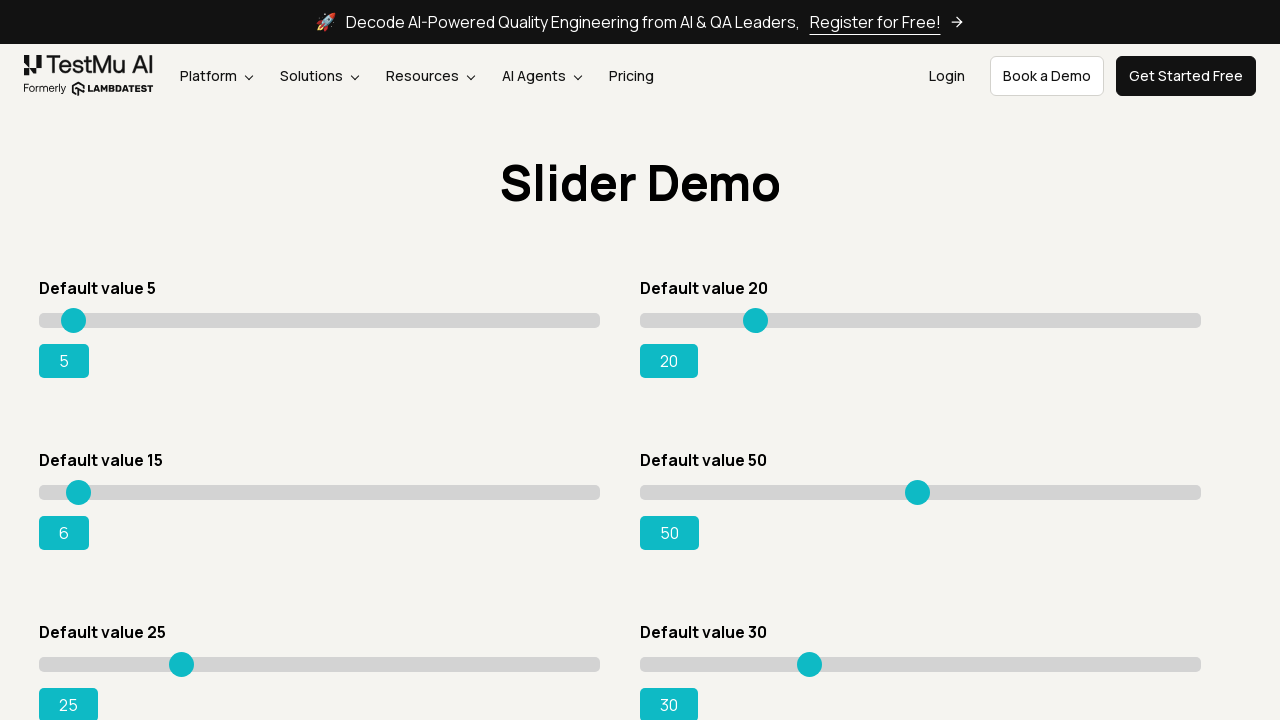

Checked slider value: 6
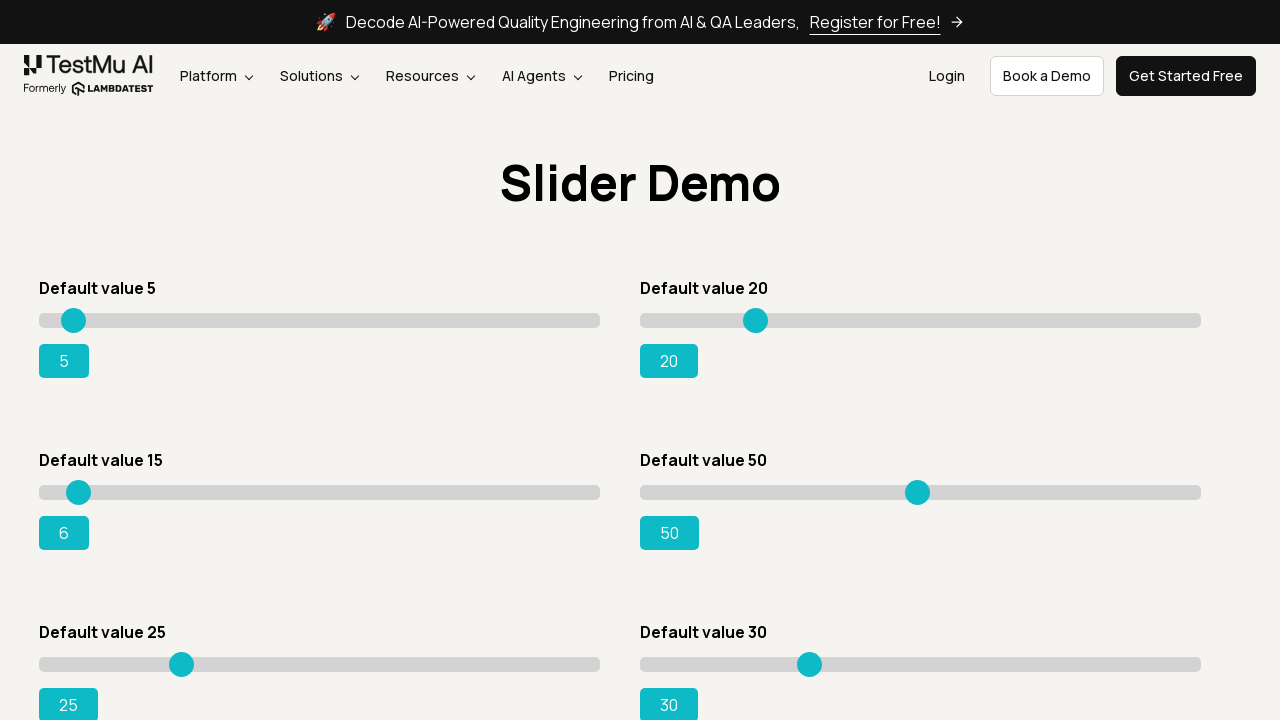

Dragged slider to position (moved 42 pixels) at (82, 492)
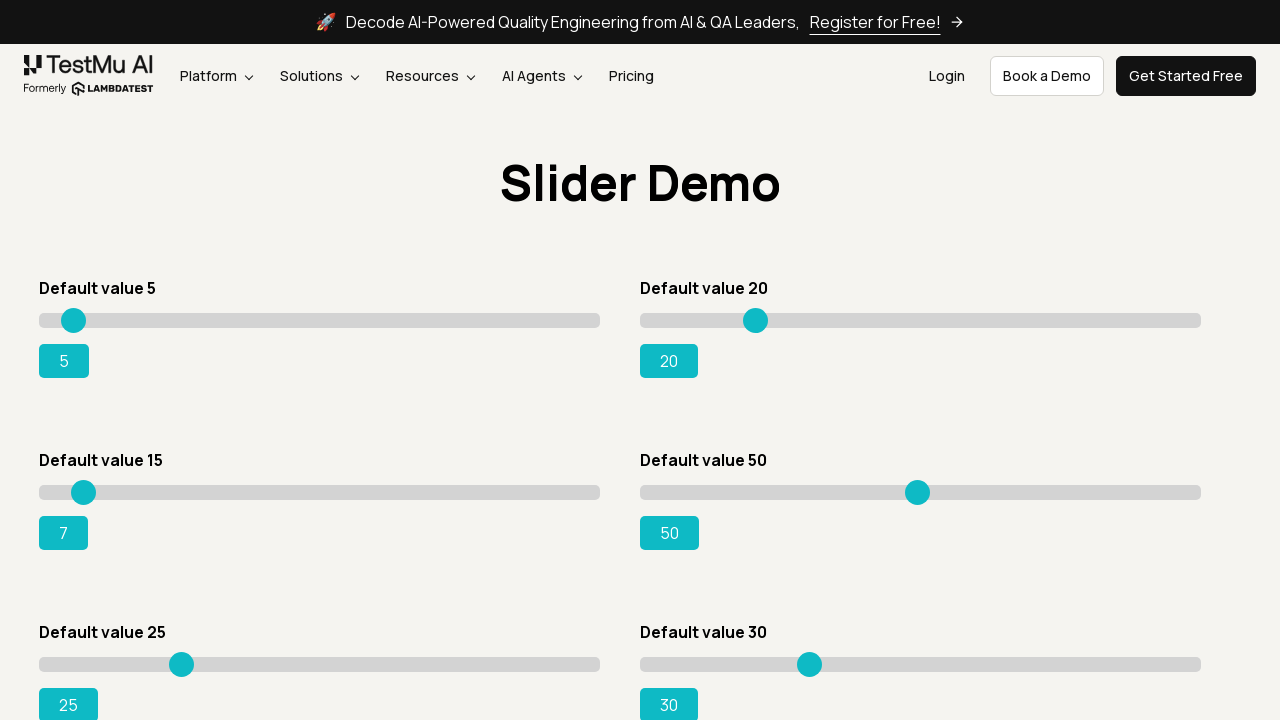

Checked slider value: 7
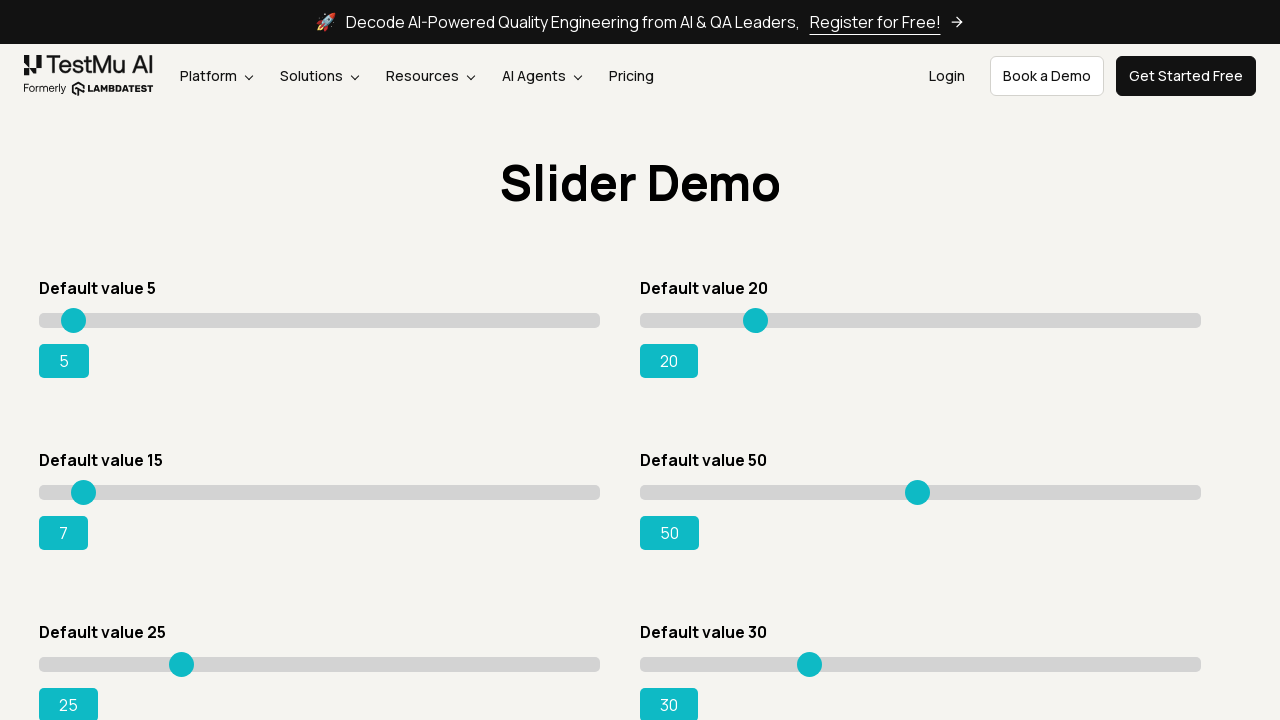

Dragged slider to position (moved 44 pixels) at (84, 492)
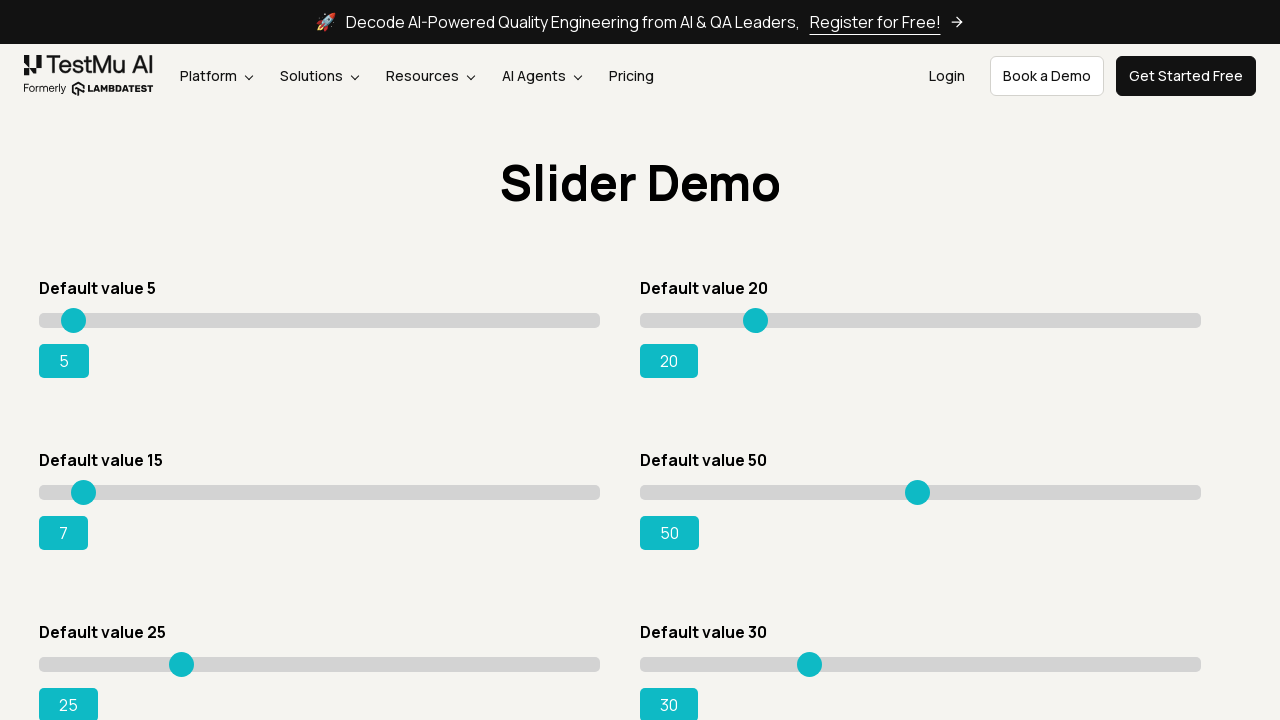

Checked slider value: 7
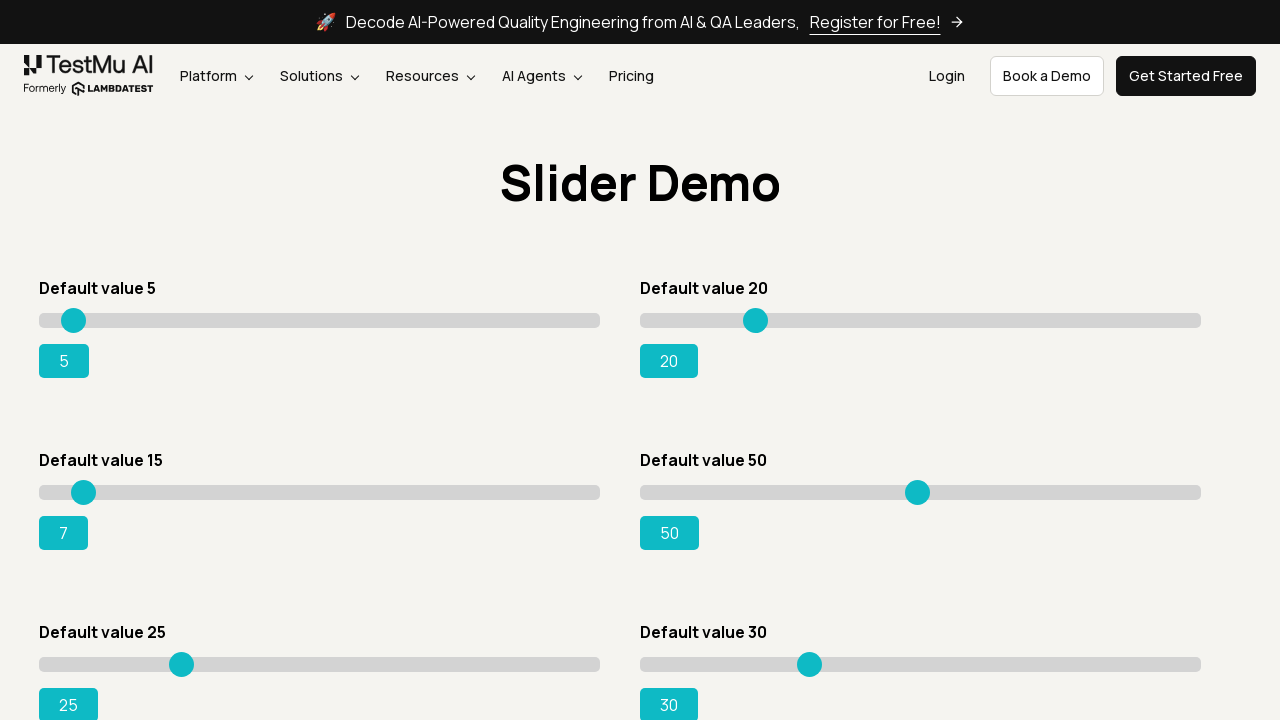

Dragged slider to position (moved 46 pixels) at (86, 492)
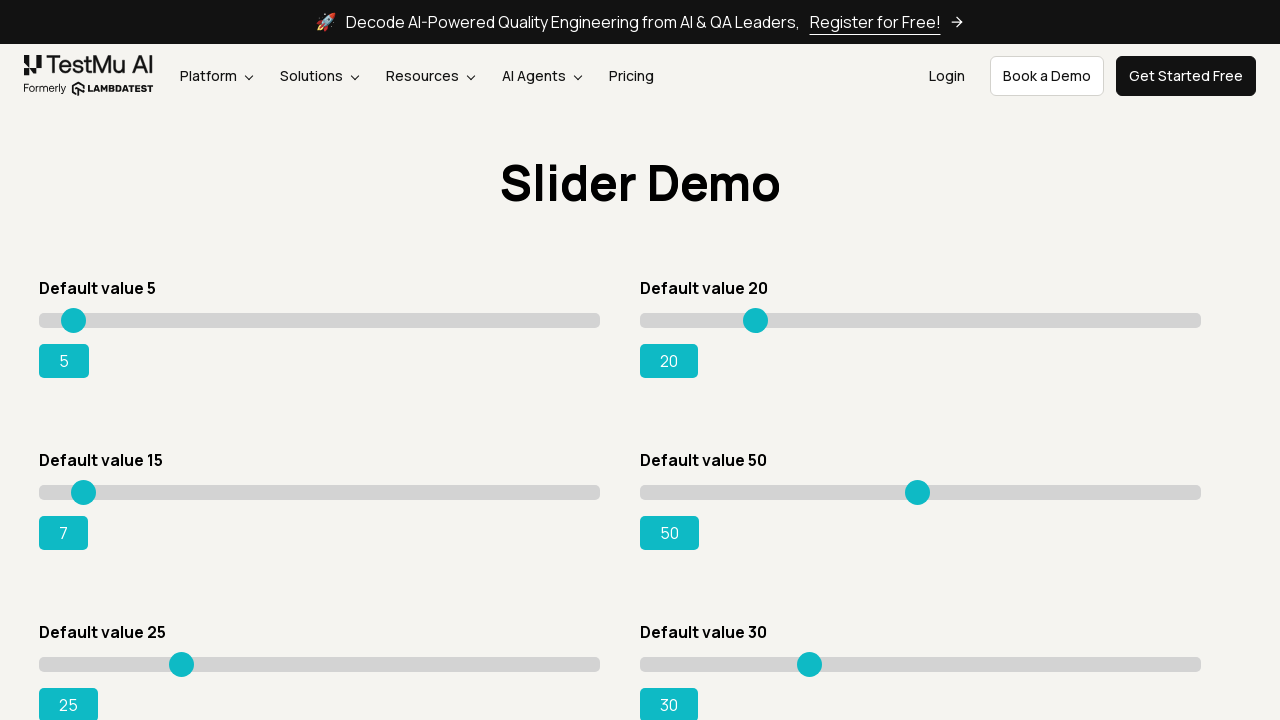

Checked slider value: 7
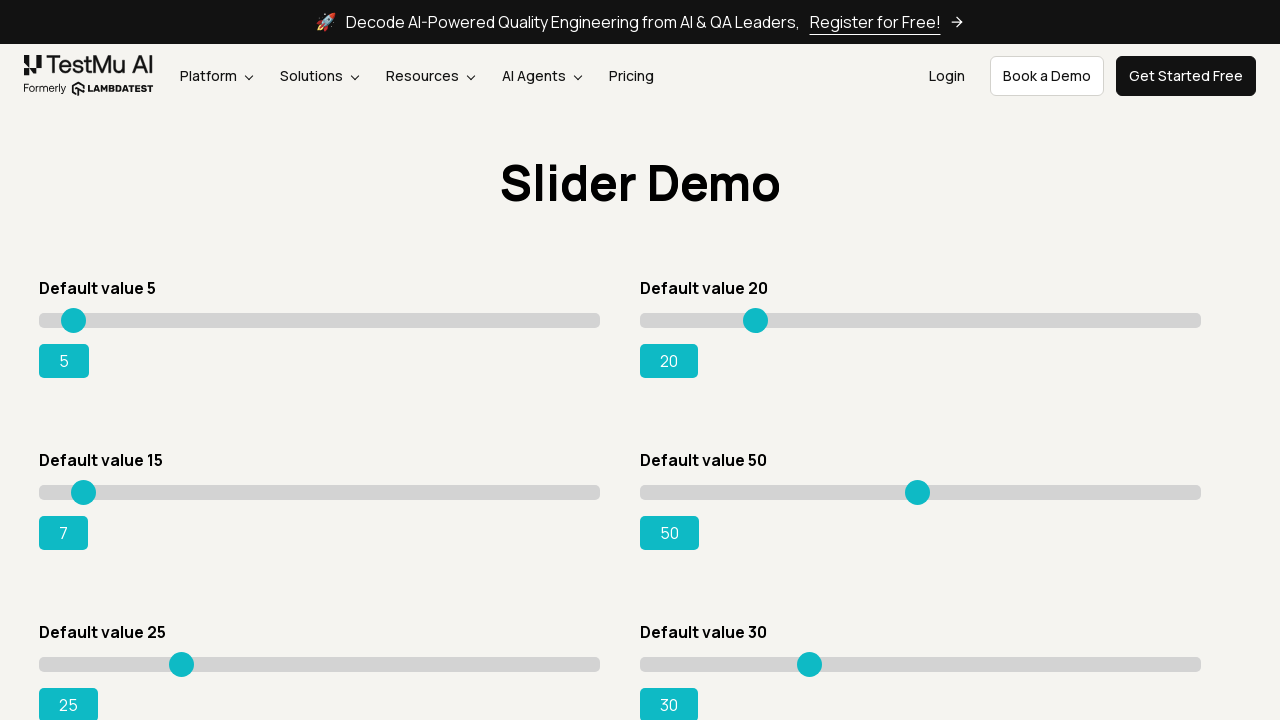

Dragged slider to position (moved 48 pixels) at (88, 492)
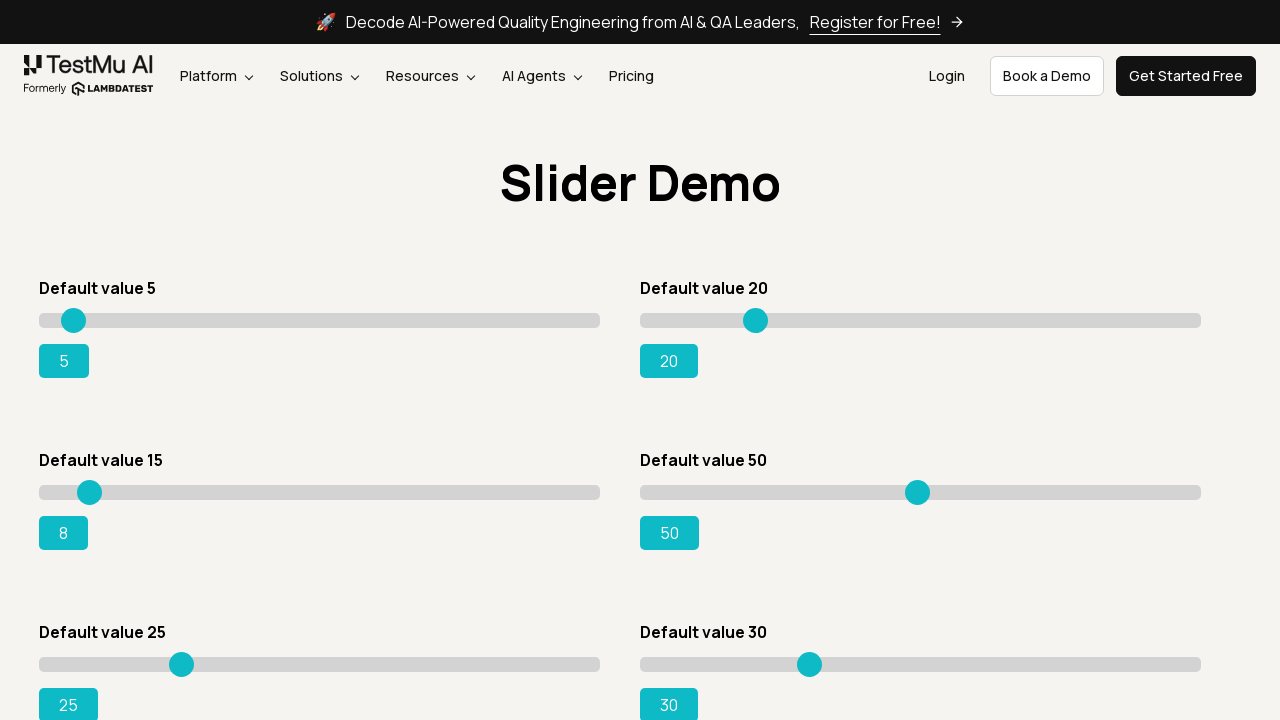

Checked slider value: 8
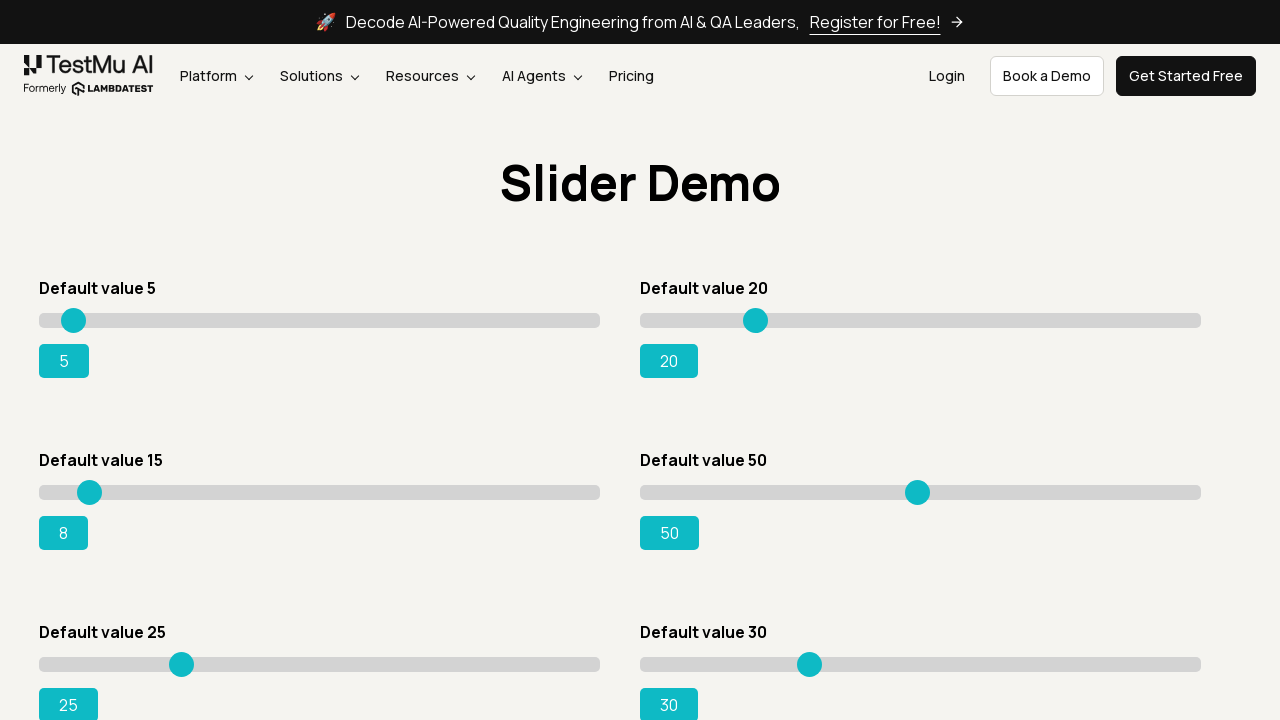

Dragged slider to position (moved 50 pixels) at (90, 492)
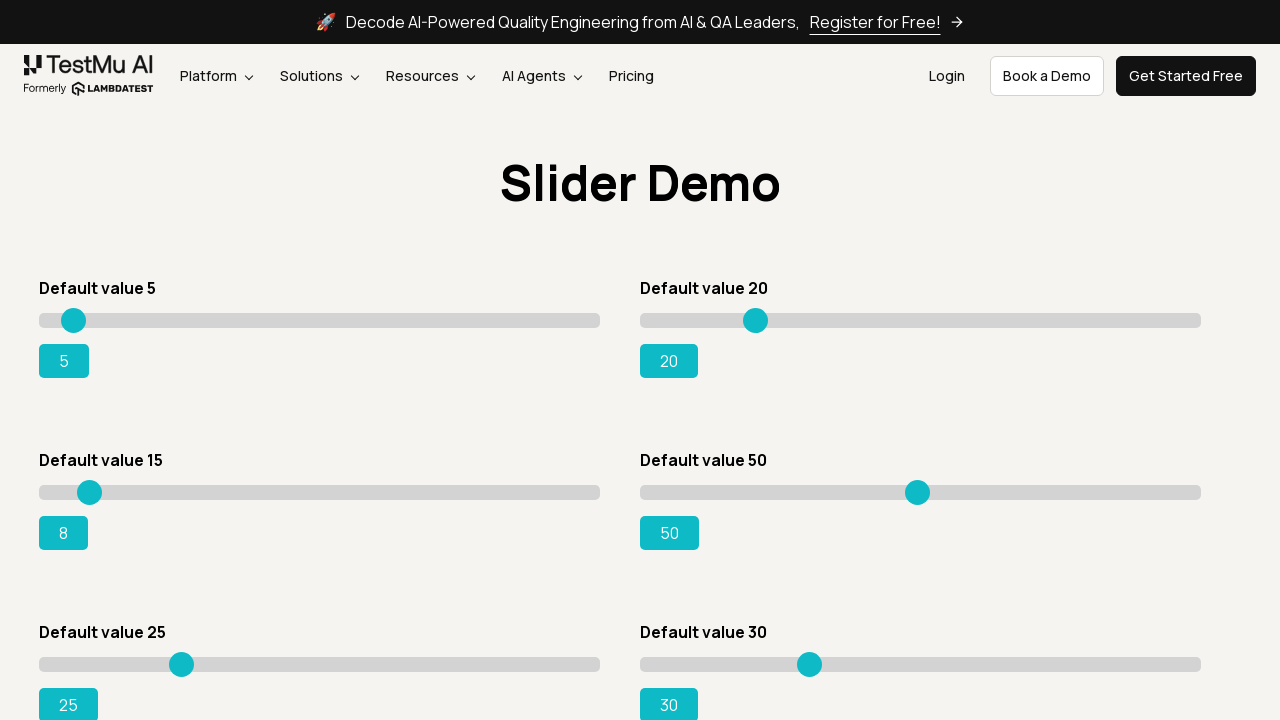

Checked slider value: 8
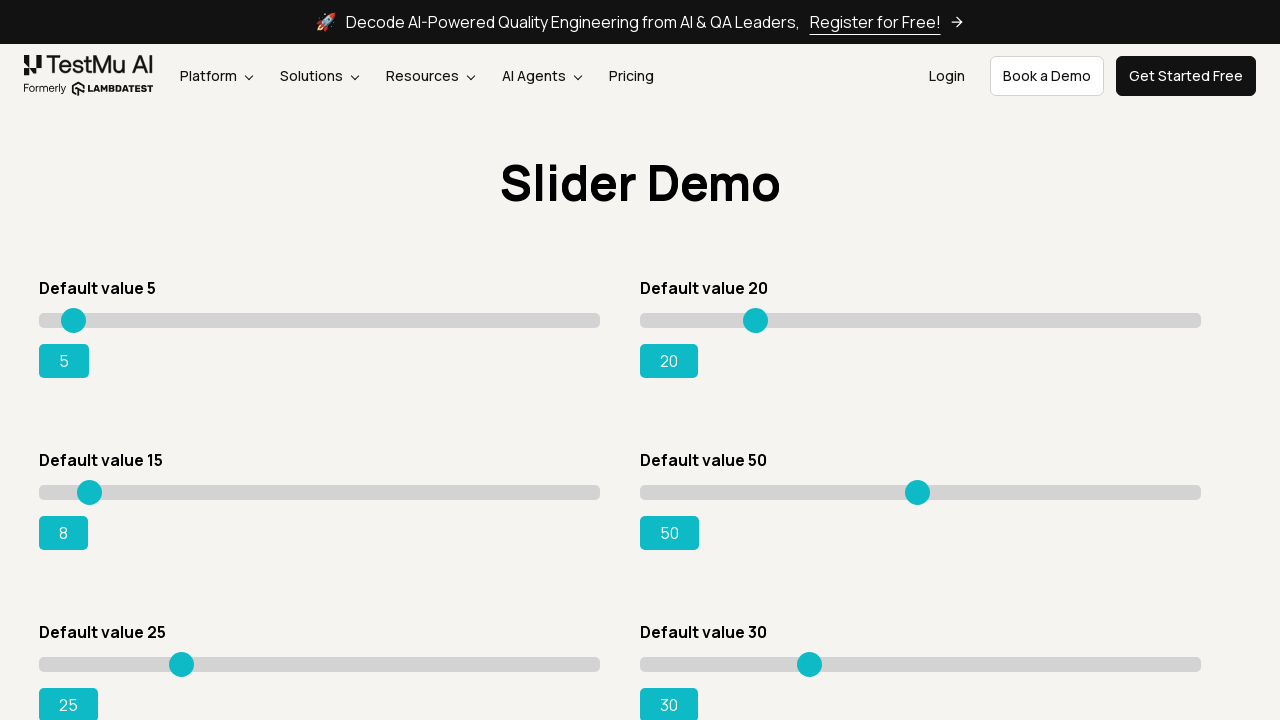

Dragged slider to position (moved 52 pixels) at (92, 492)
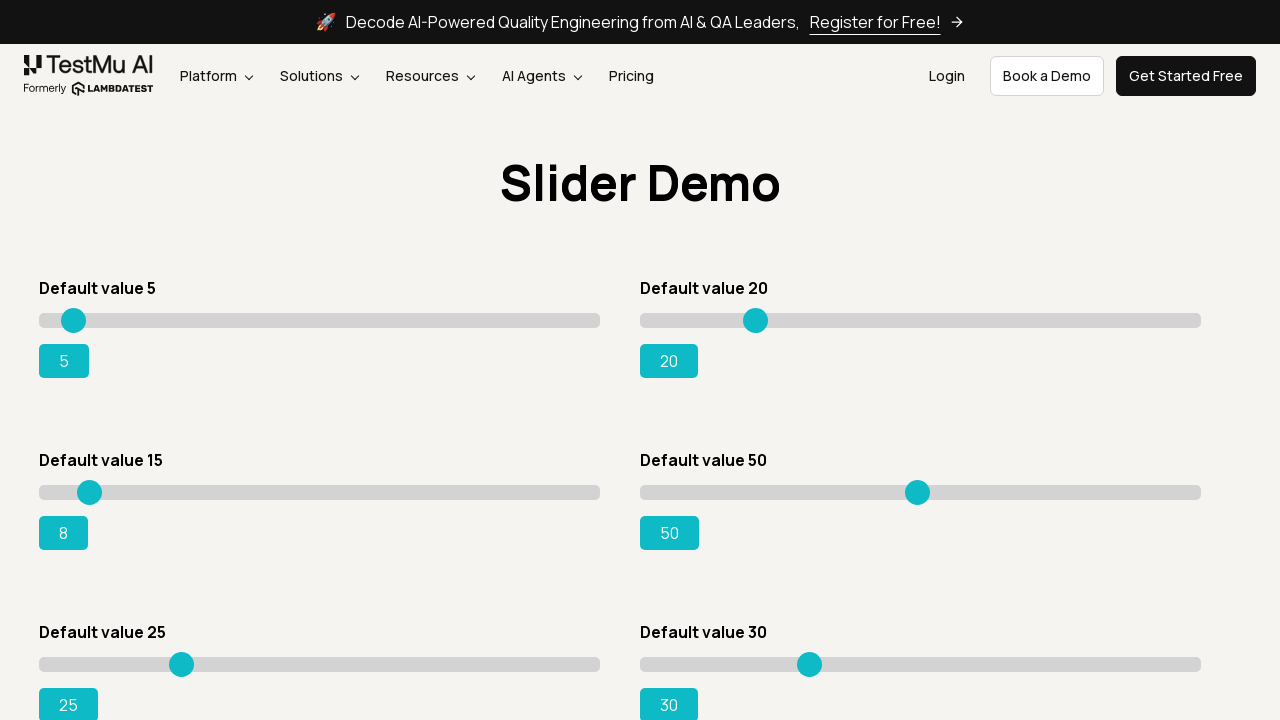

Checked slider value: 8
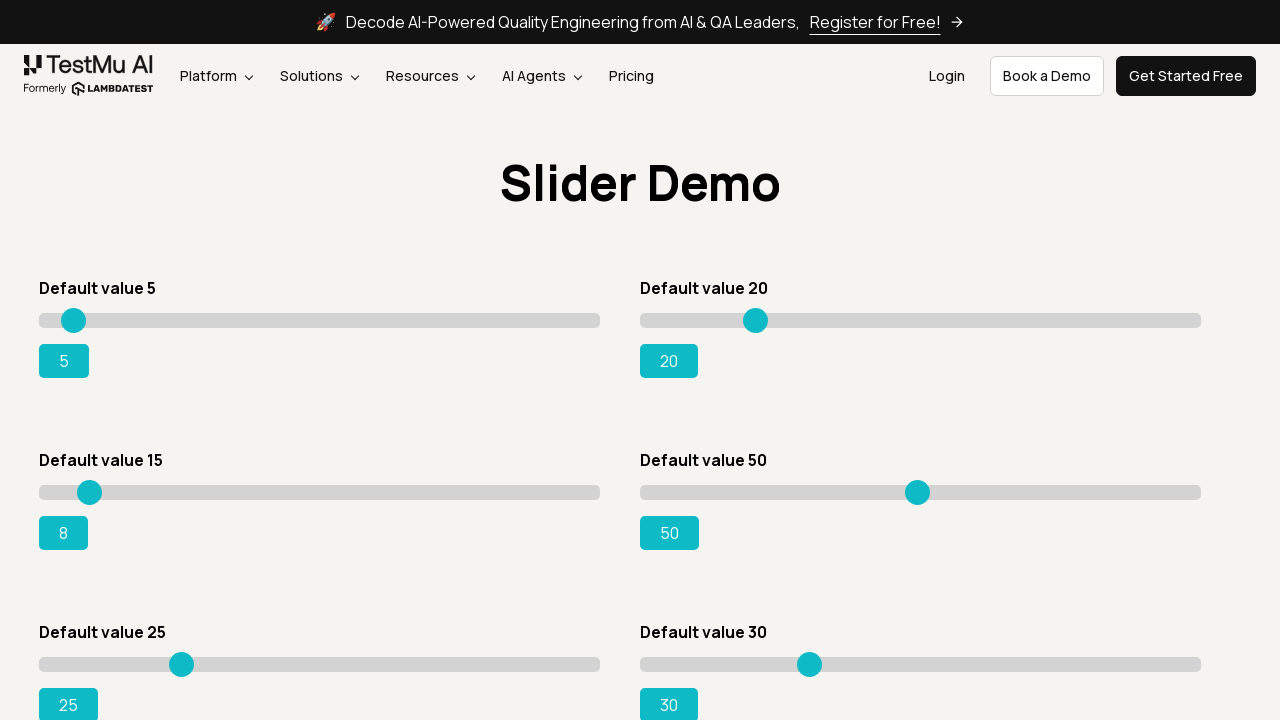

Dragged slider to position (moved 54 pixels) at (94, 492)
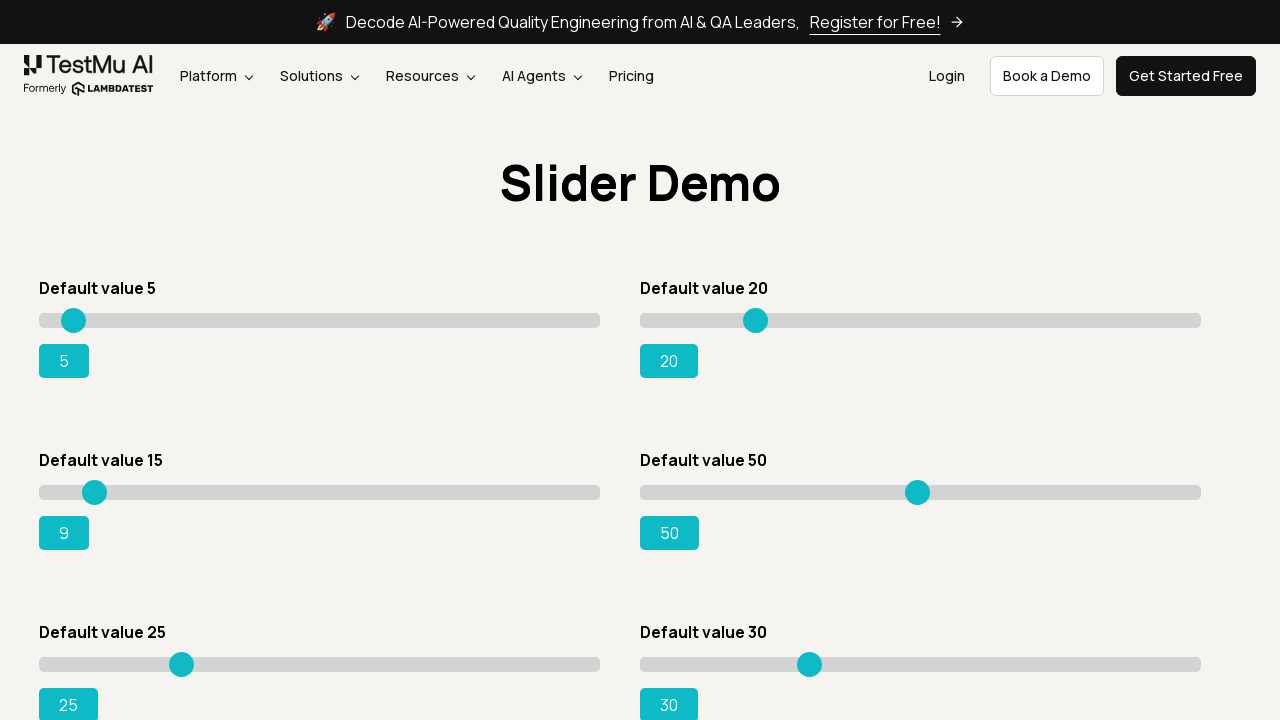

Checked slider value: 9
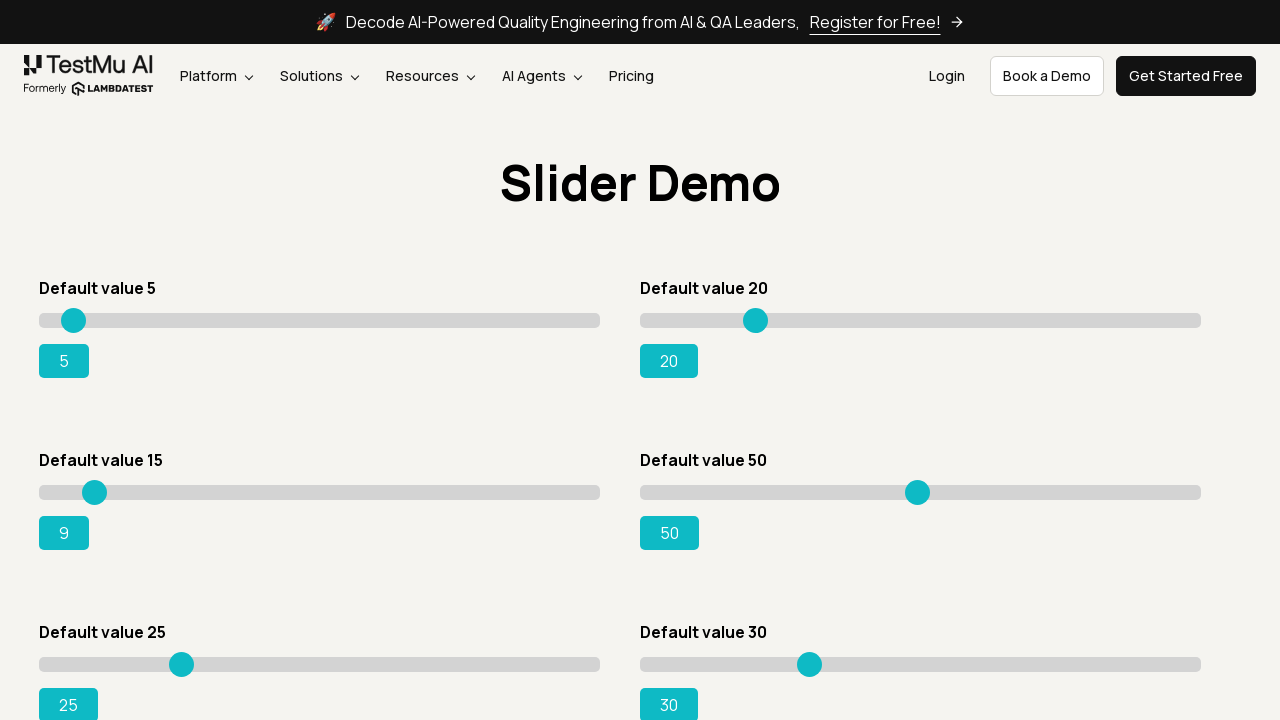

Dragged slider to position (moved 56 pixels) at (96, 492)
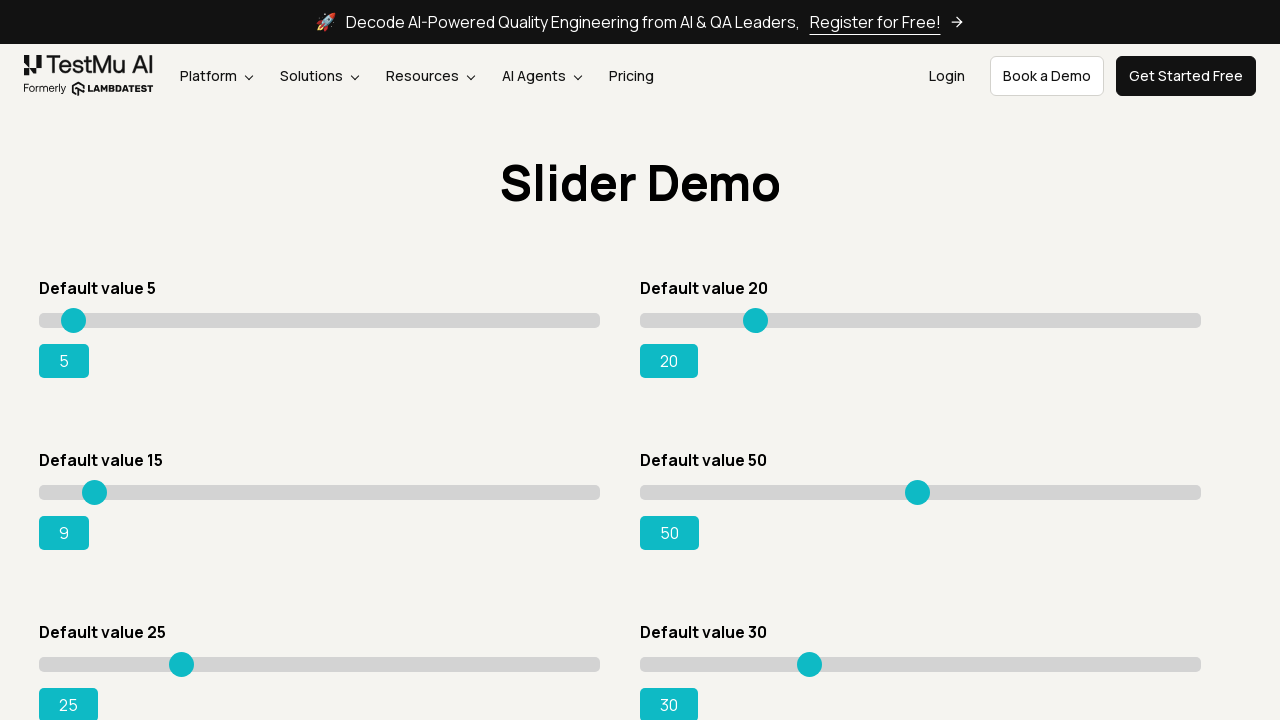

Checked slider value: 9
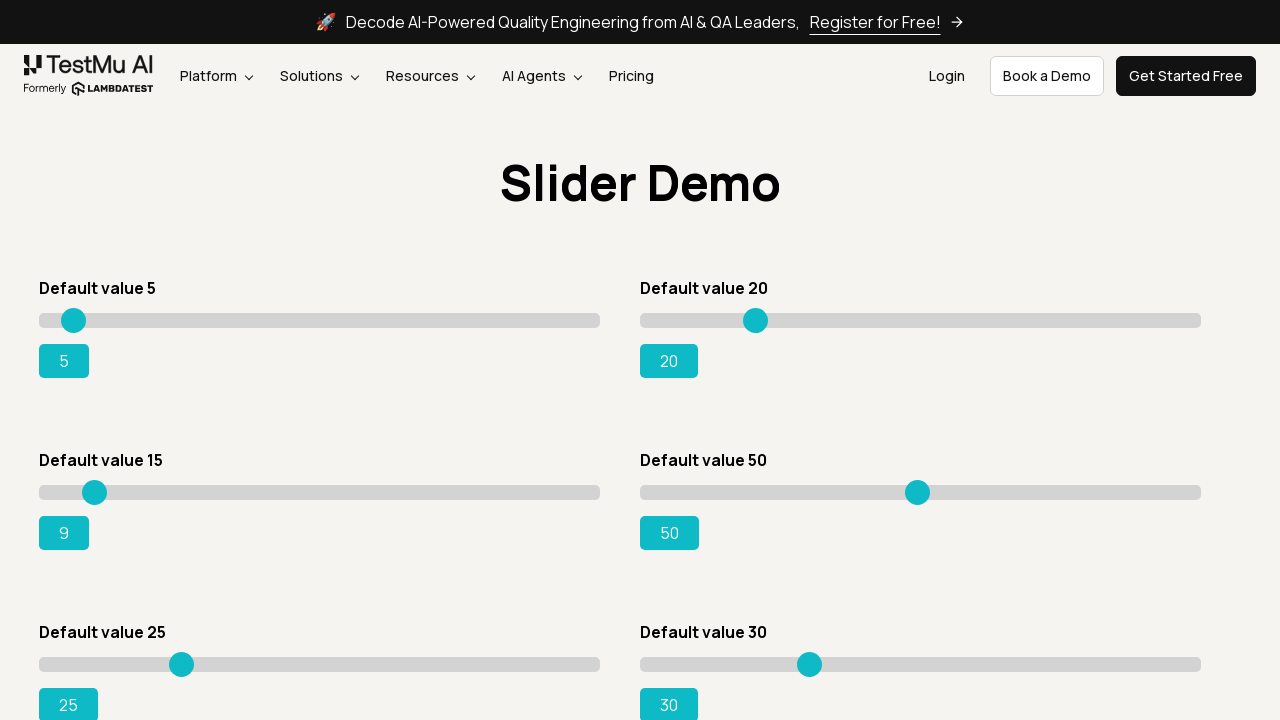

Dragged slider to position (moved 58 pixels) at (98, 492)
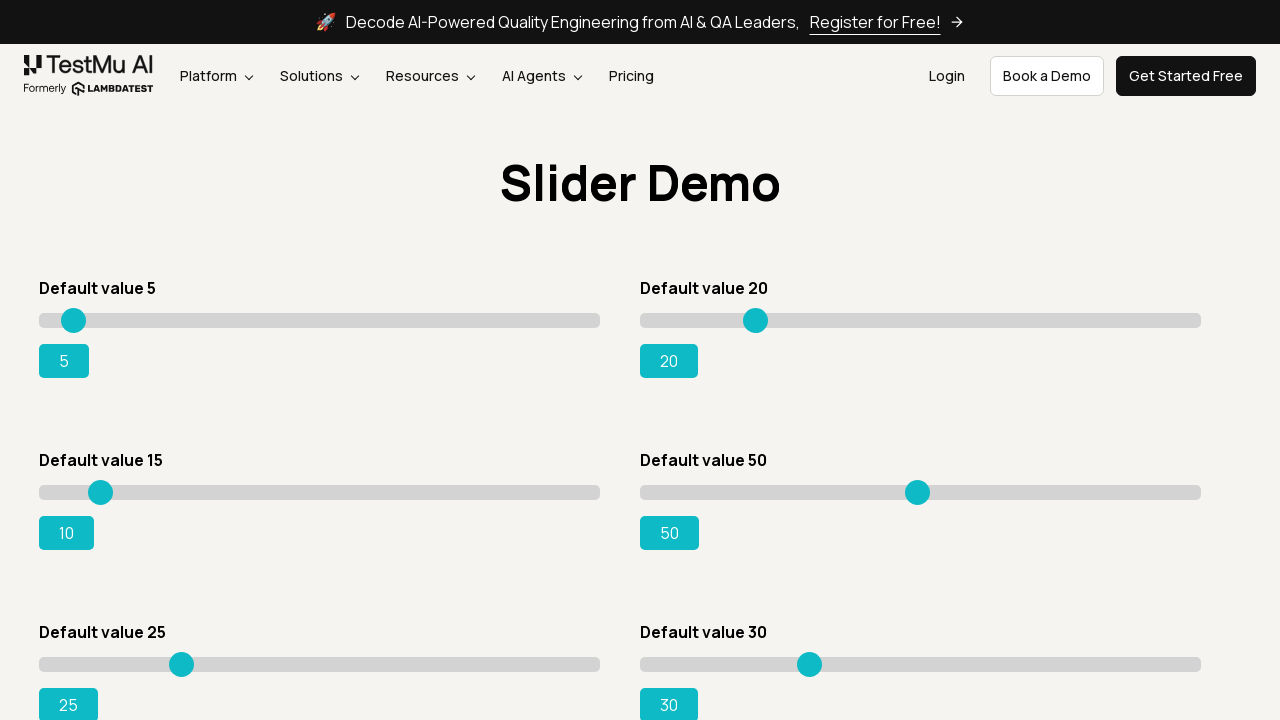

Checked slider value: 10
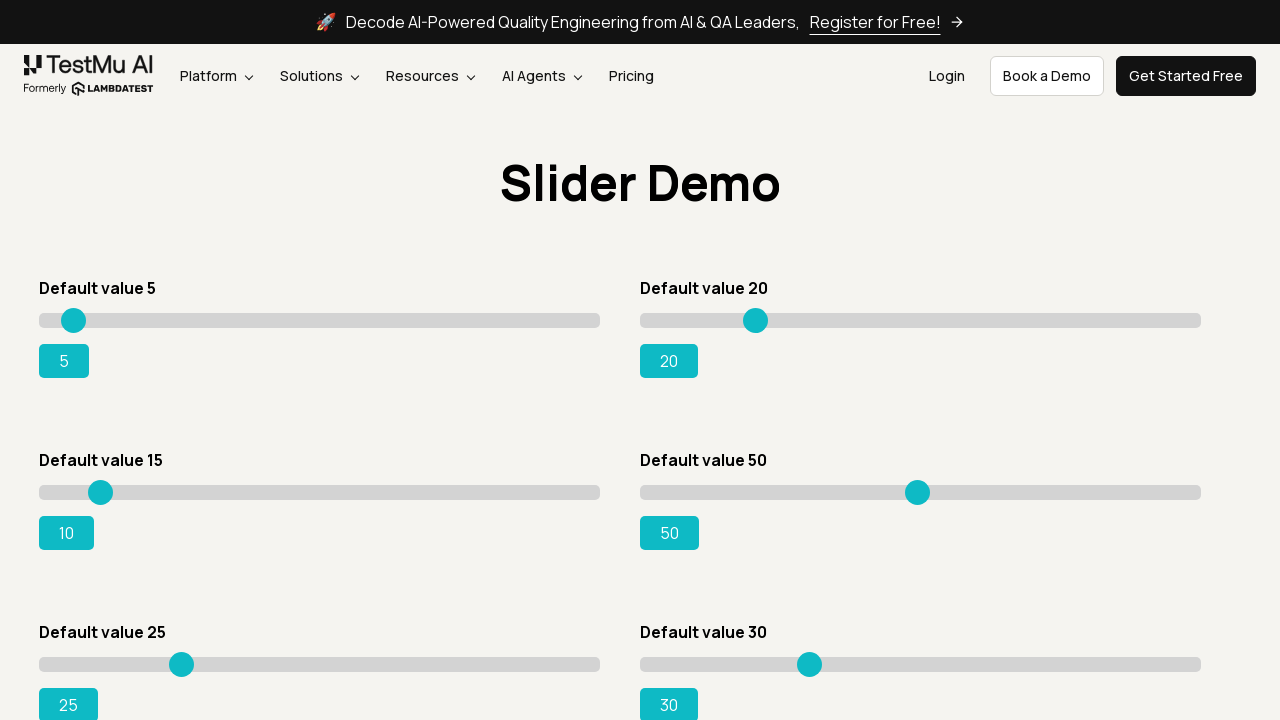

Dragged slider to position (moved 60 pixels) at (100, 492)
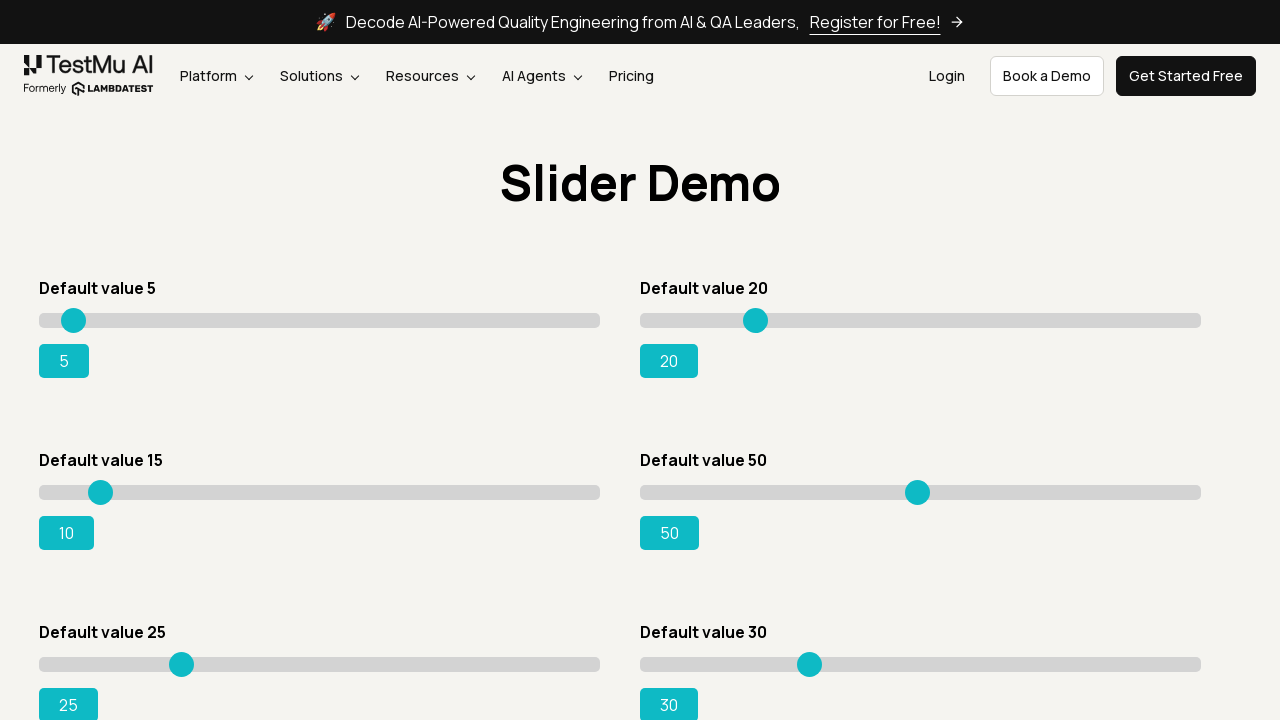

Checked slider value: 10
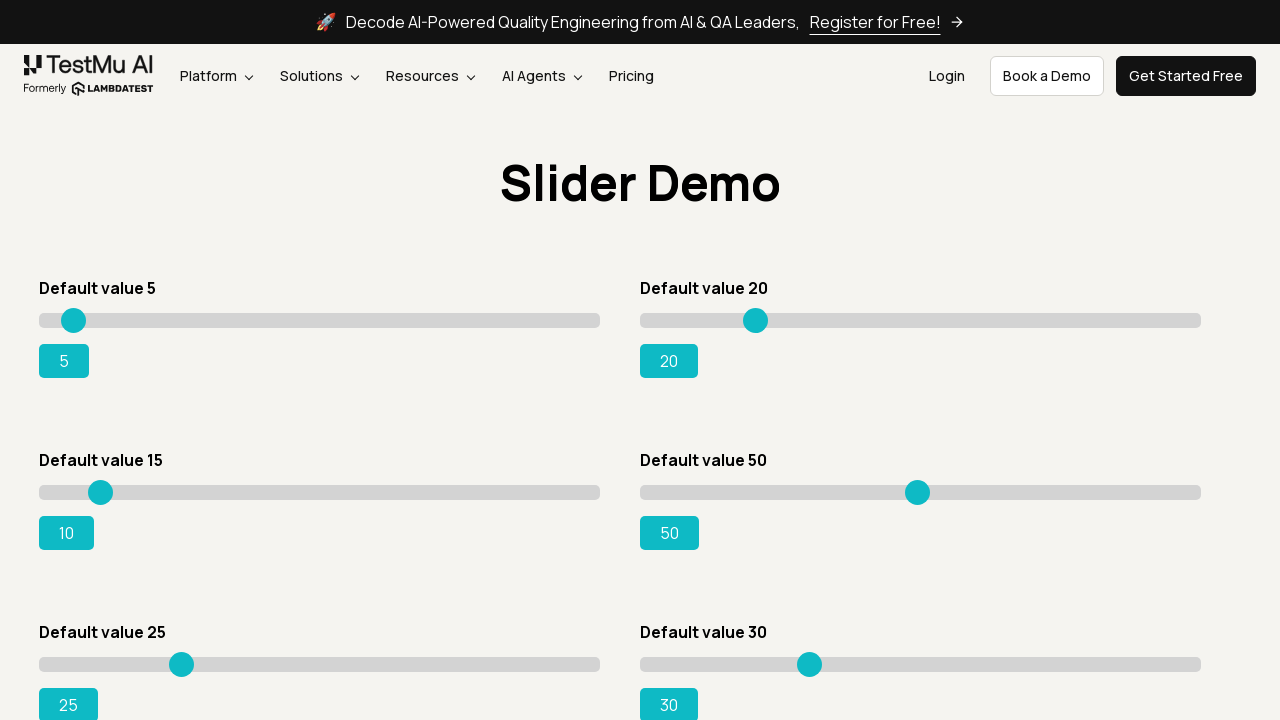

Dragged slider to position (moved 62 pixels) at (102, 492)
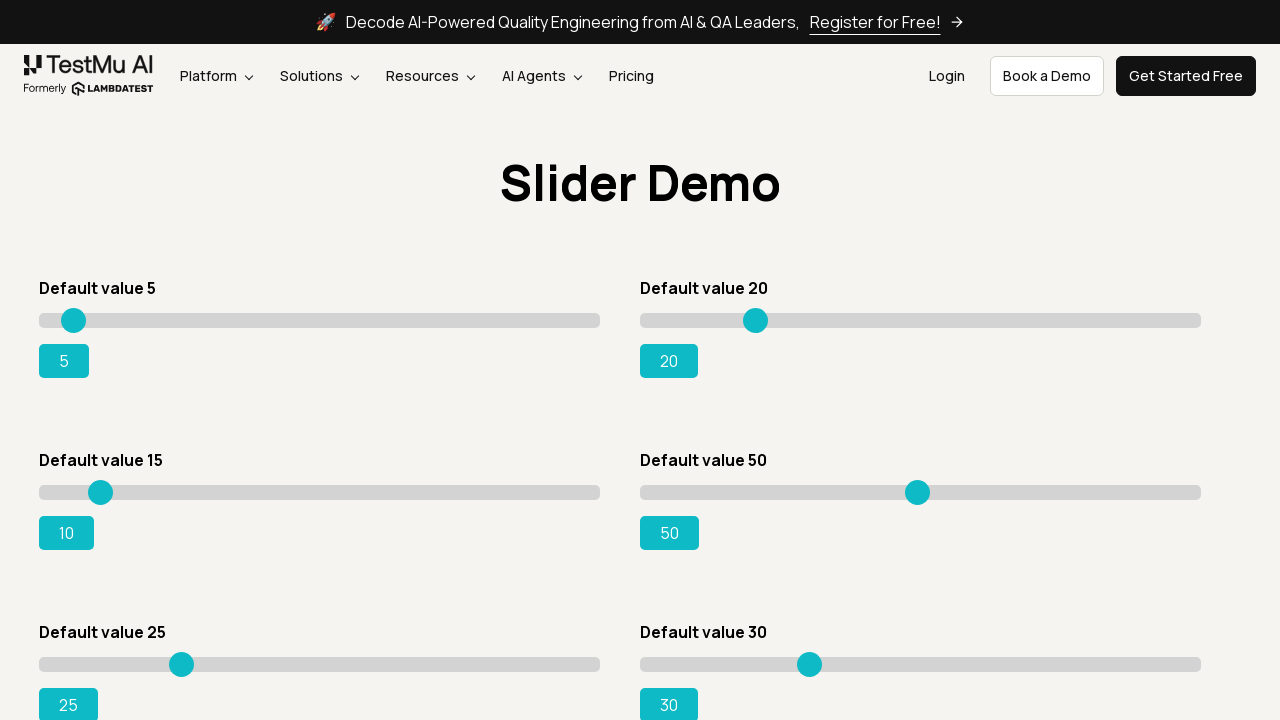

Checked slider value: 10
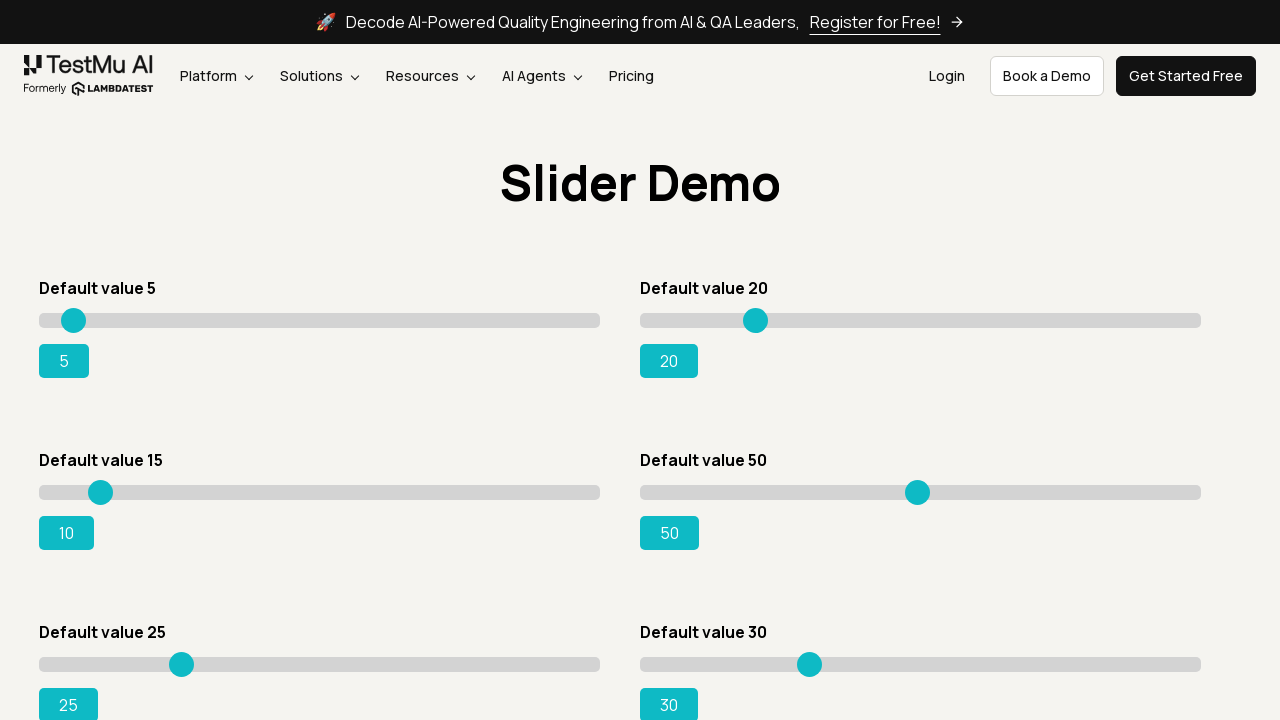

Dragged slider to position (moved 64 pixels) at (104, 492)
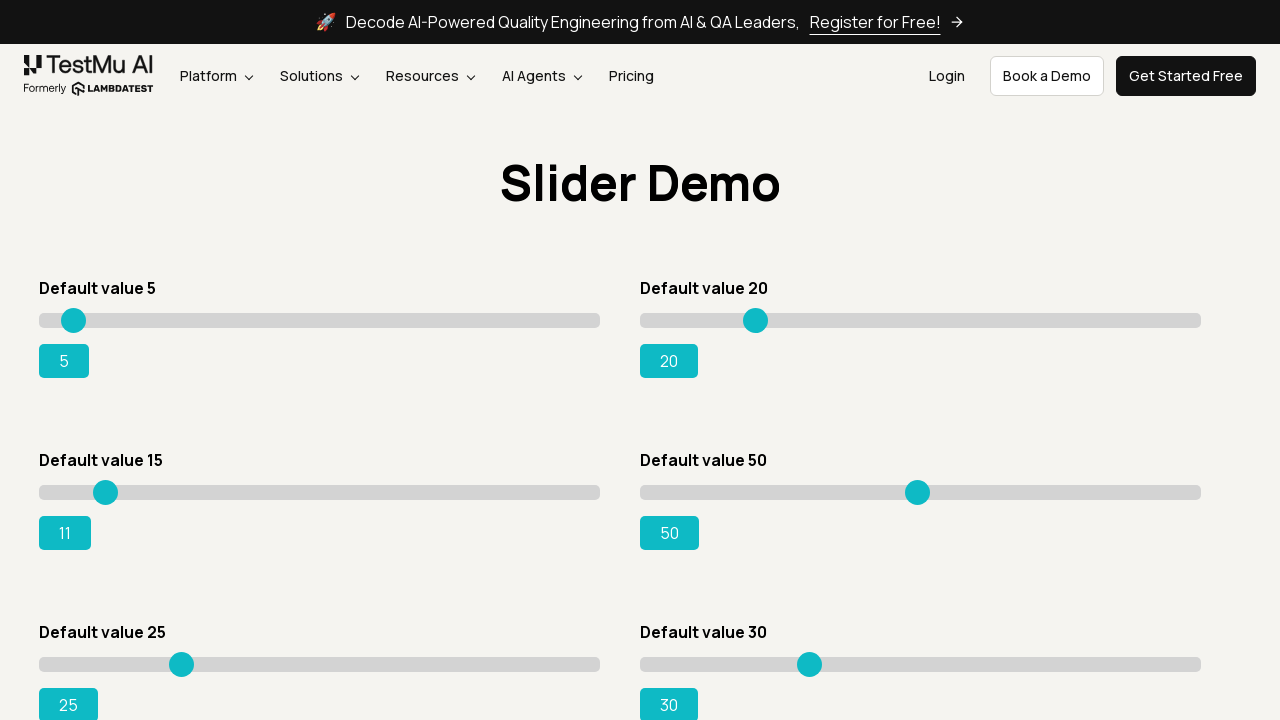

Checked slider value: 11
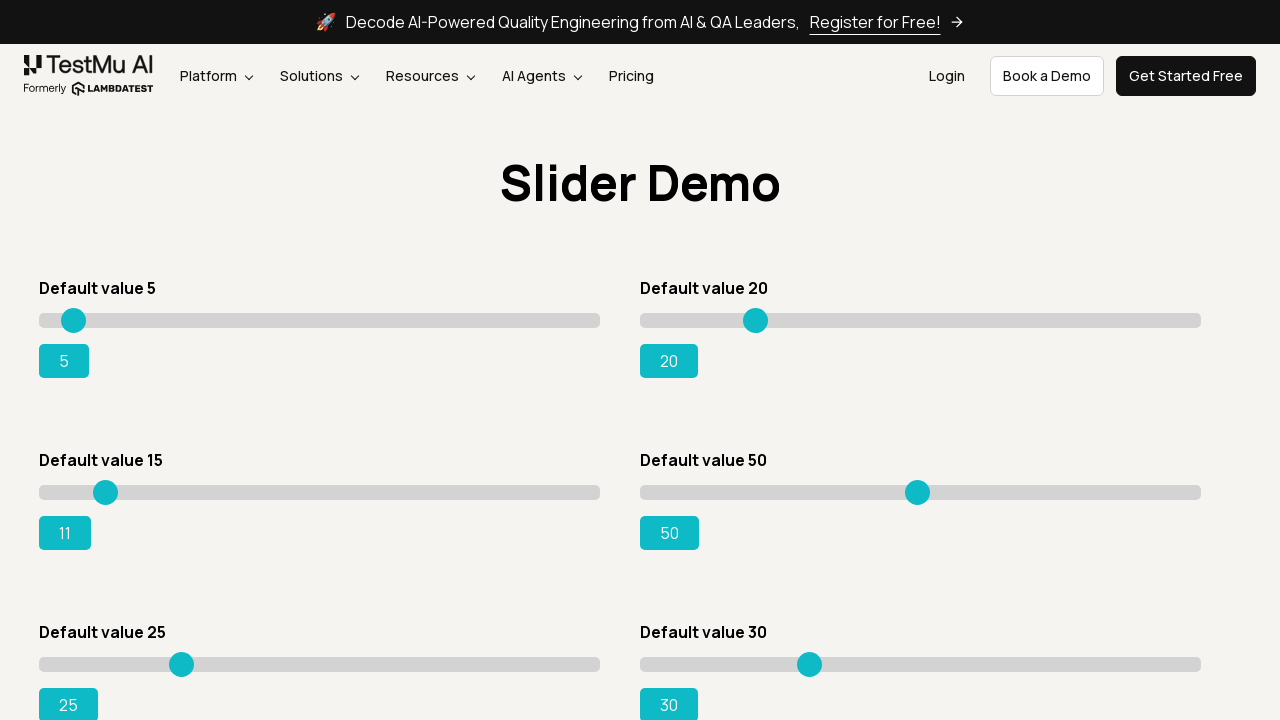

Dragged slider to position (moved 66 pixels) at (106, 492)
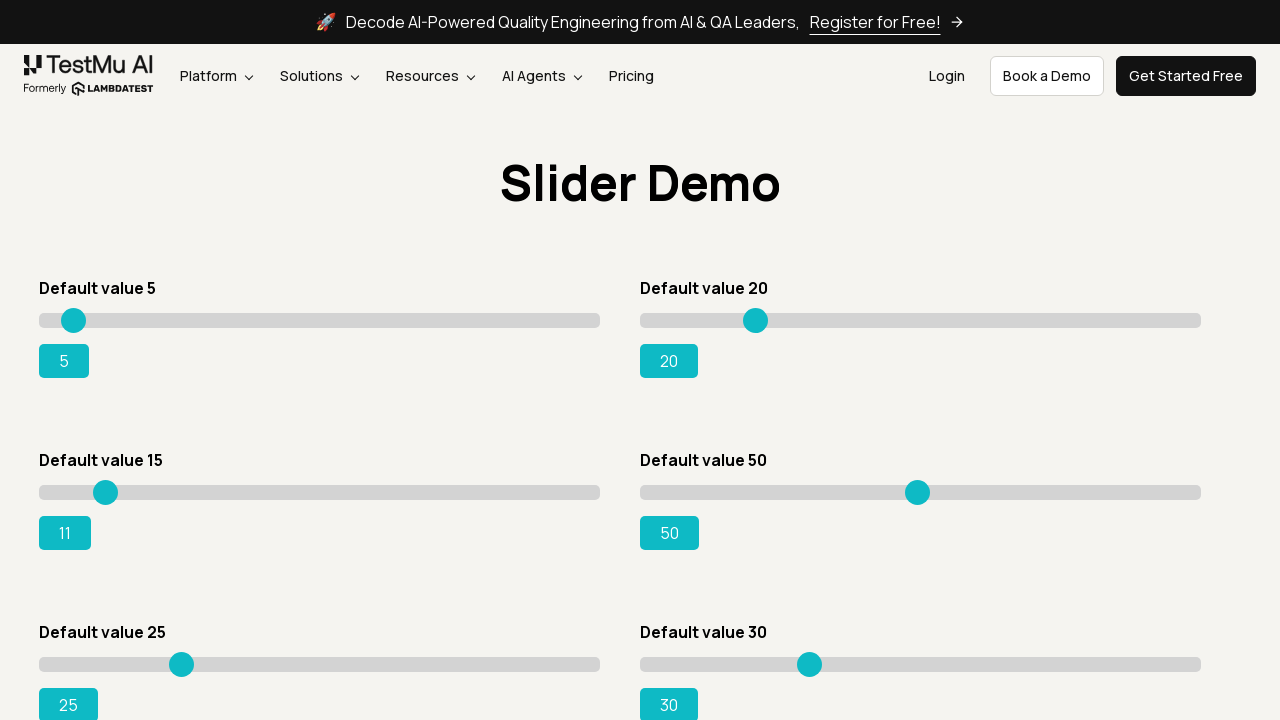

Checked slider value: 11
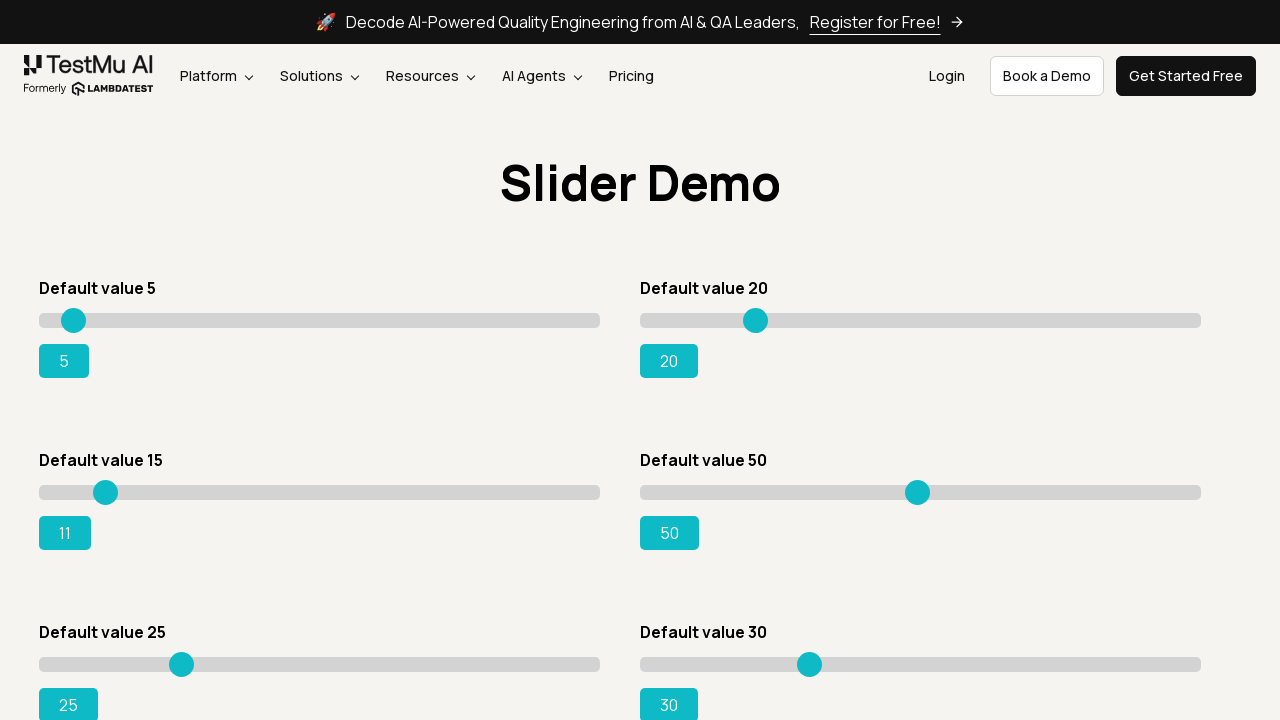

Dragged slider to position (moved 68 pixels) at (108, 492)
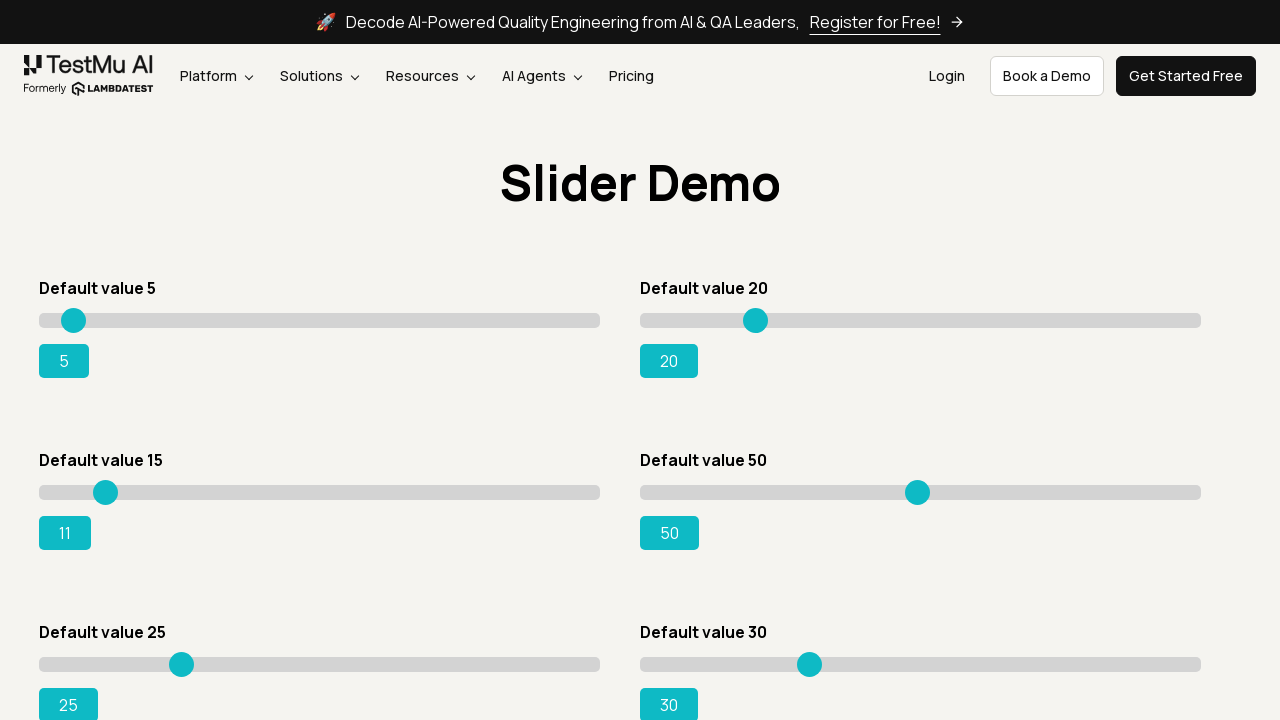

Checked slider value: 11
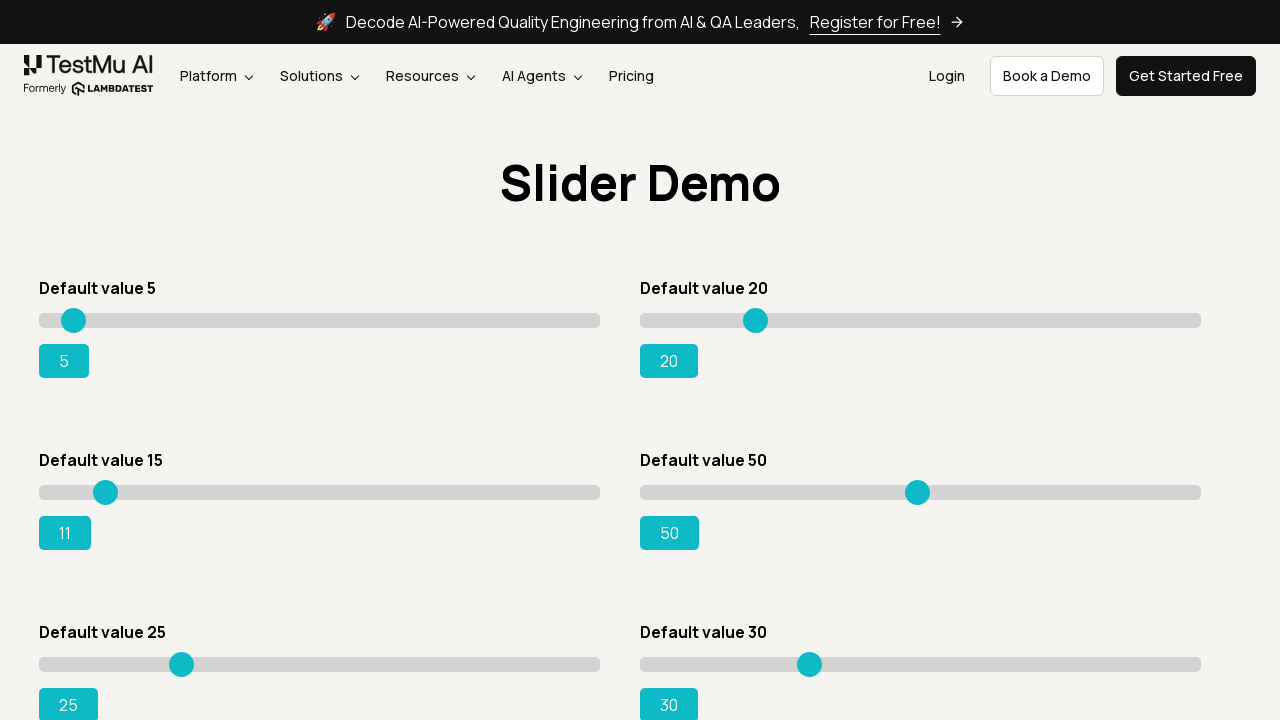

Dragged slider to position (moved 70 pixels) at (110, 492)
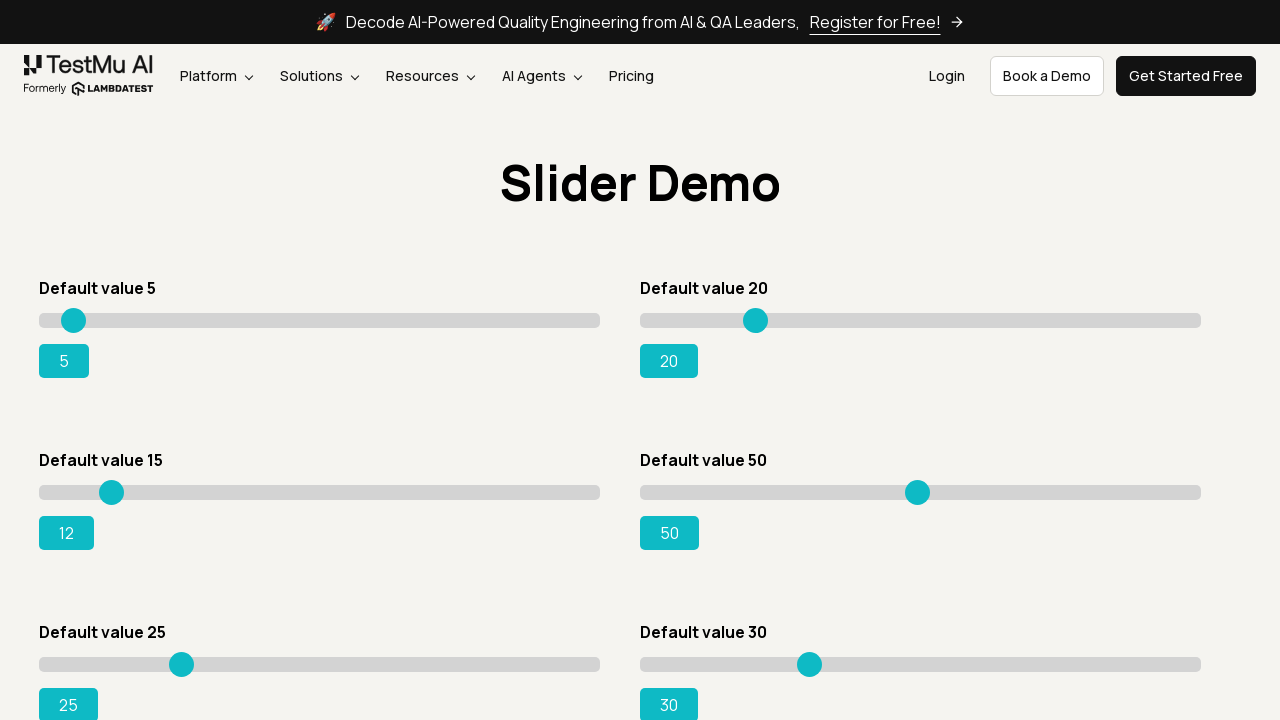

Checked slider value: 12
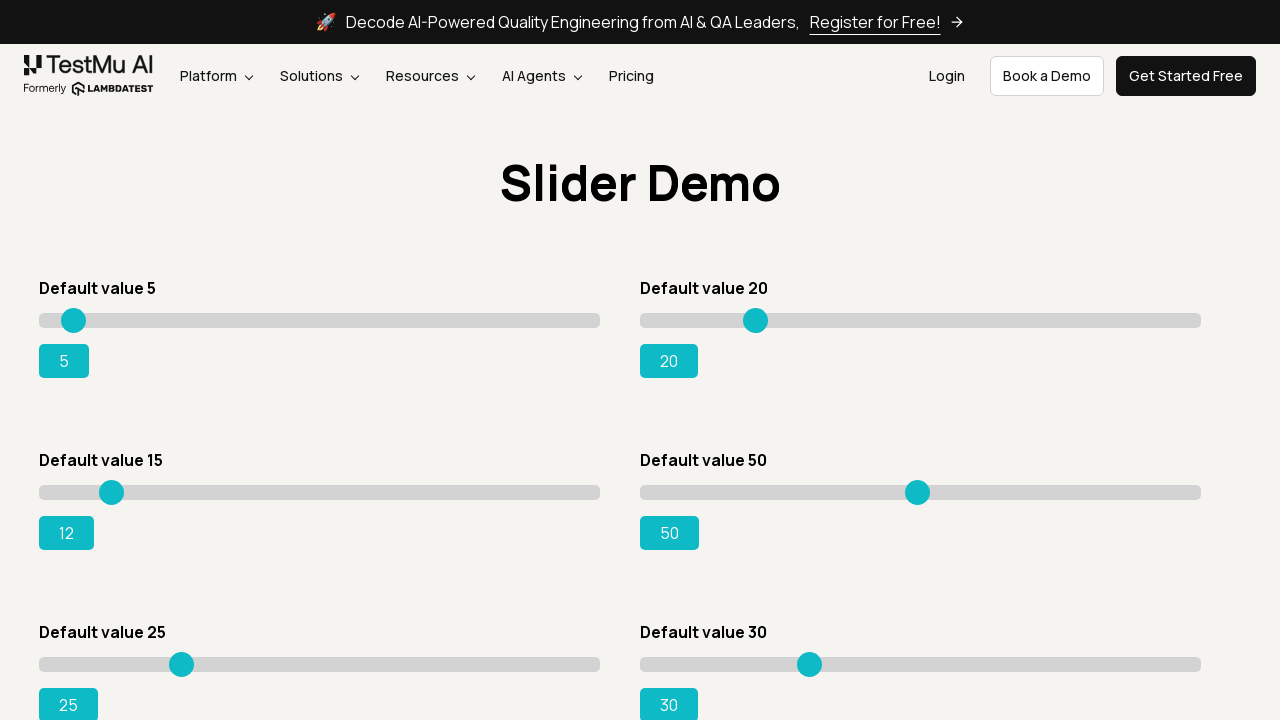

Dragged slider to position (moved 72 pixels) at (112, 492)
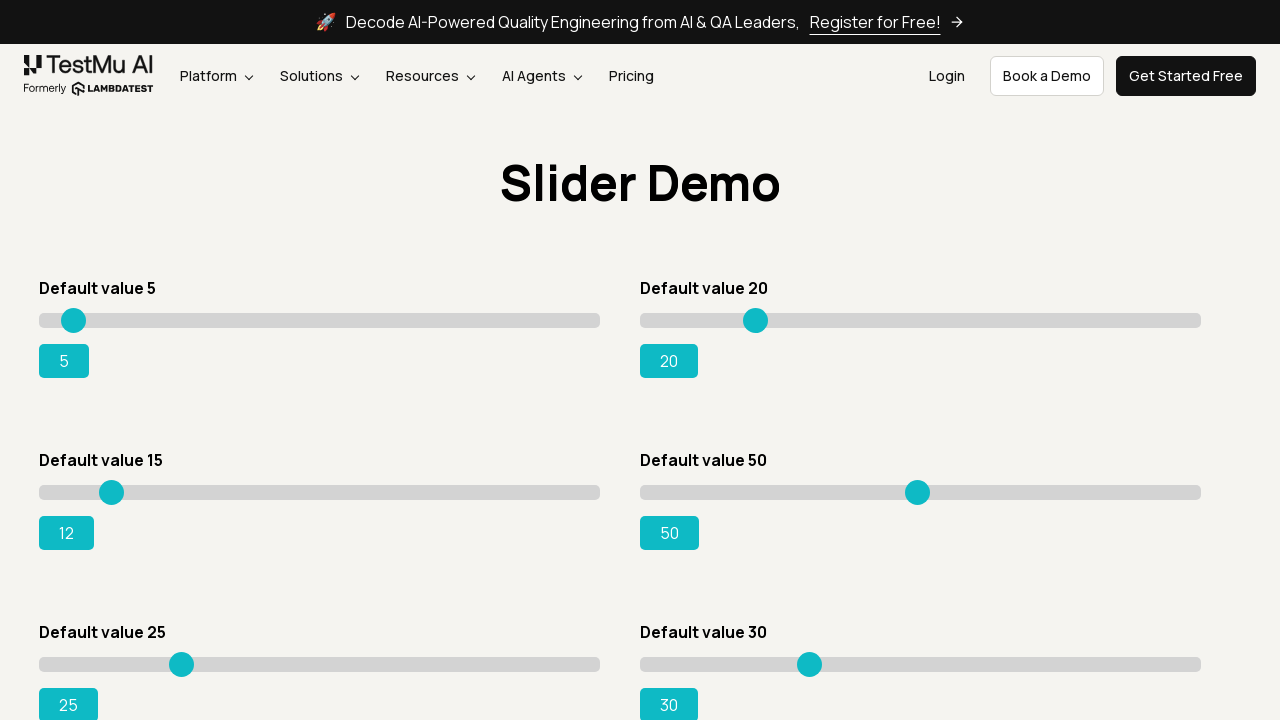

Checked slider value: 12
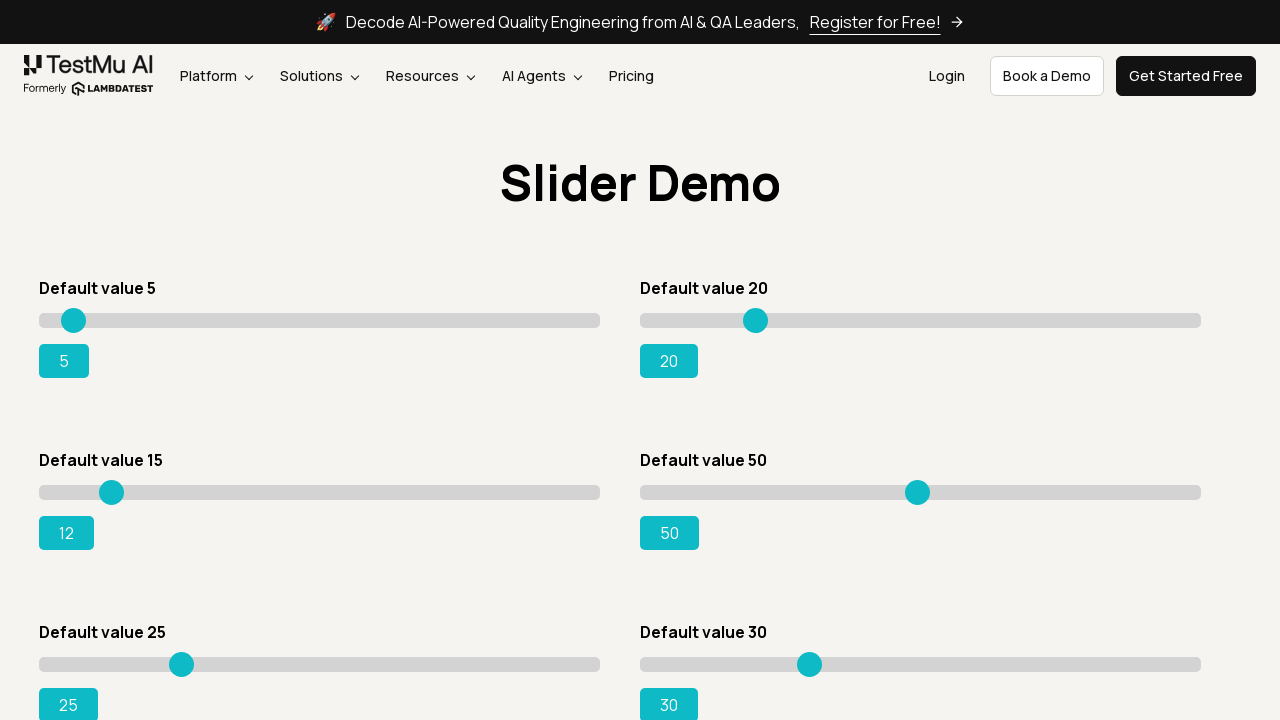

Dragged slider to position (moved 74 pixels) at (114, 492)
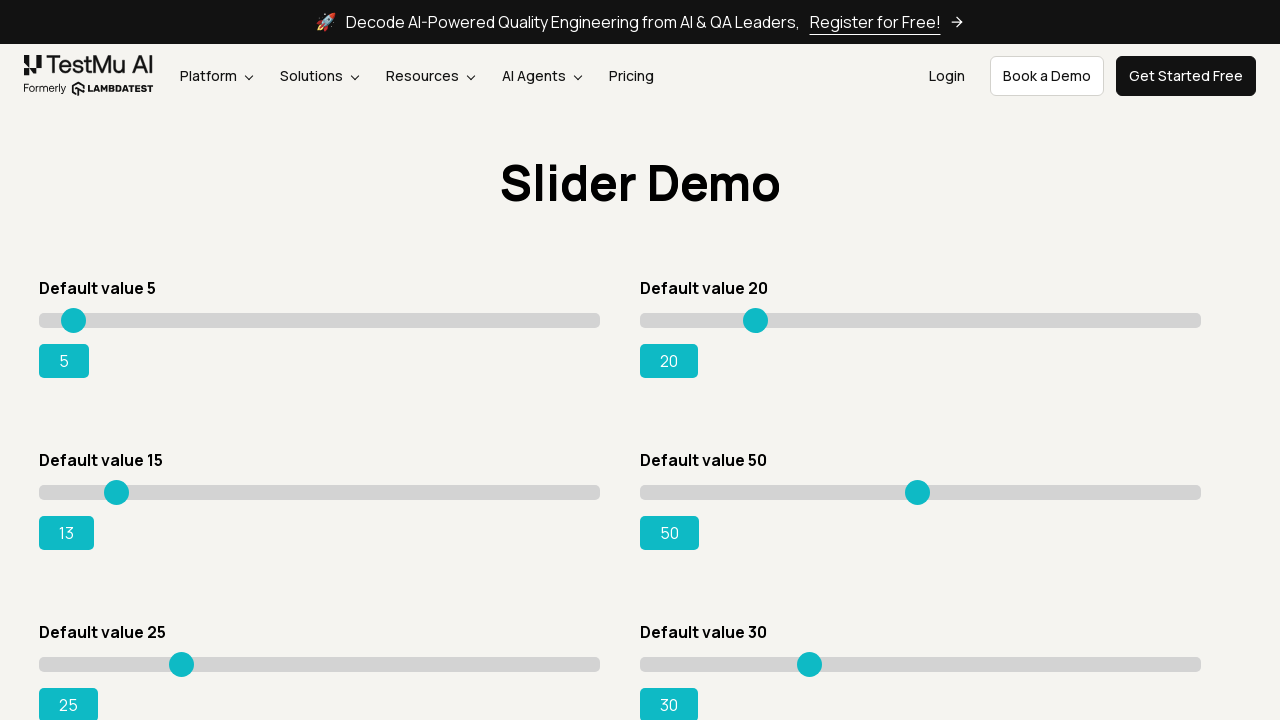

Checked slider value: 13
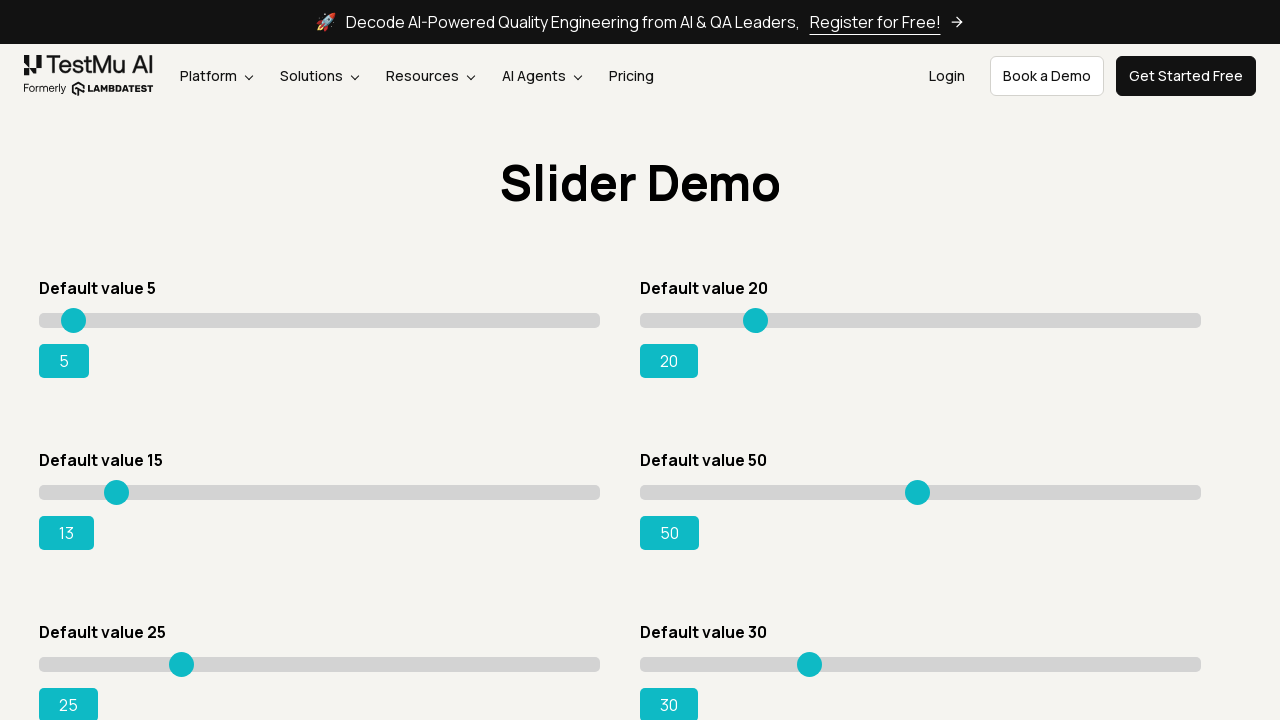

Dragged slider to position (moved 76 pixels) at (116, 492)
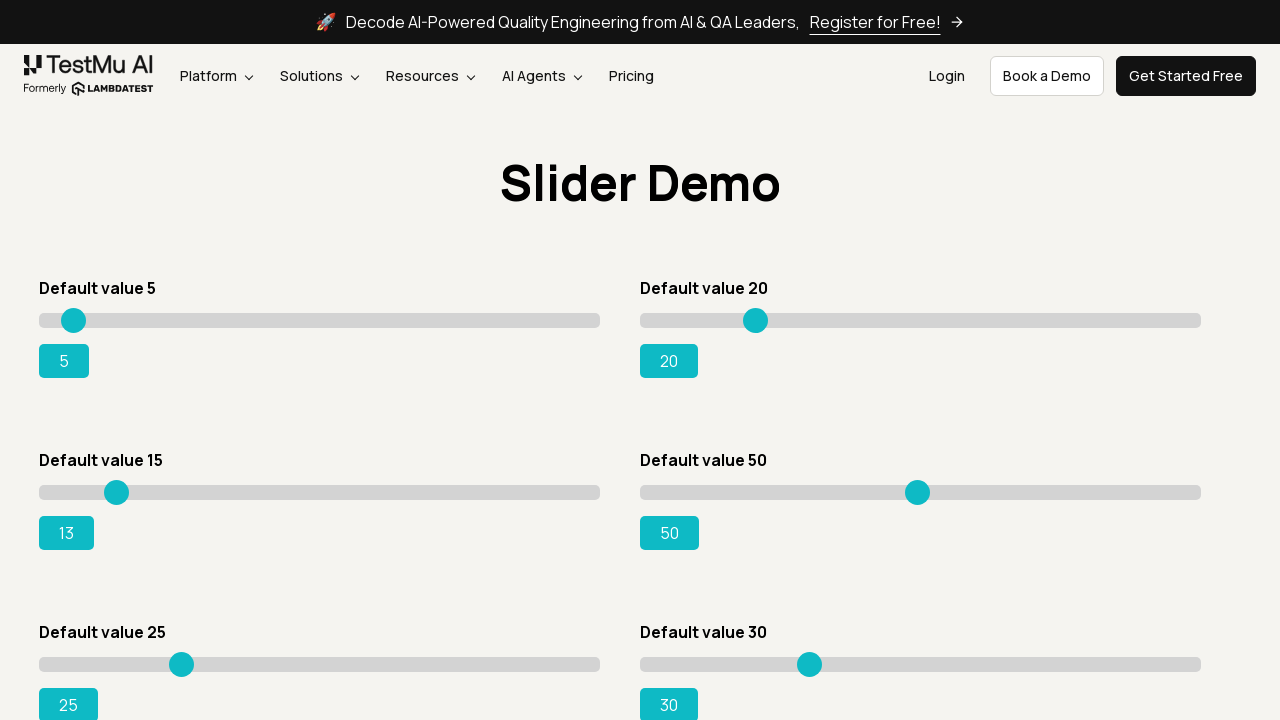

Checked slider value: 13
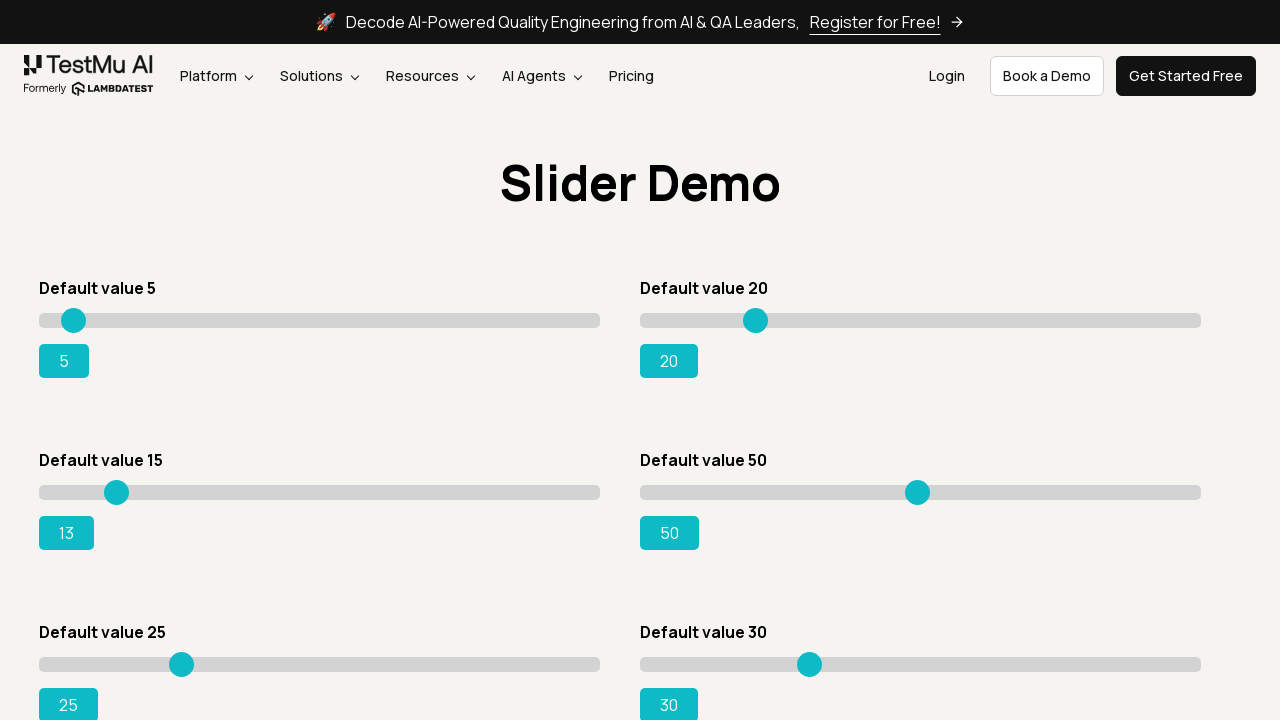

Dragged slider to position (moved 78 pixels) at (118, 492)
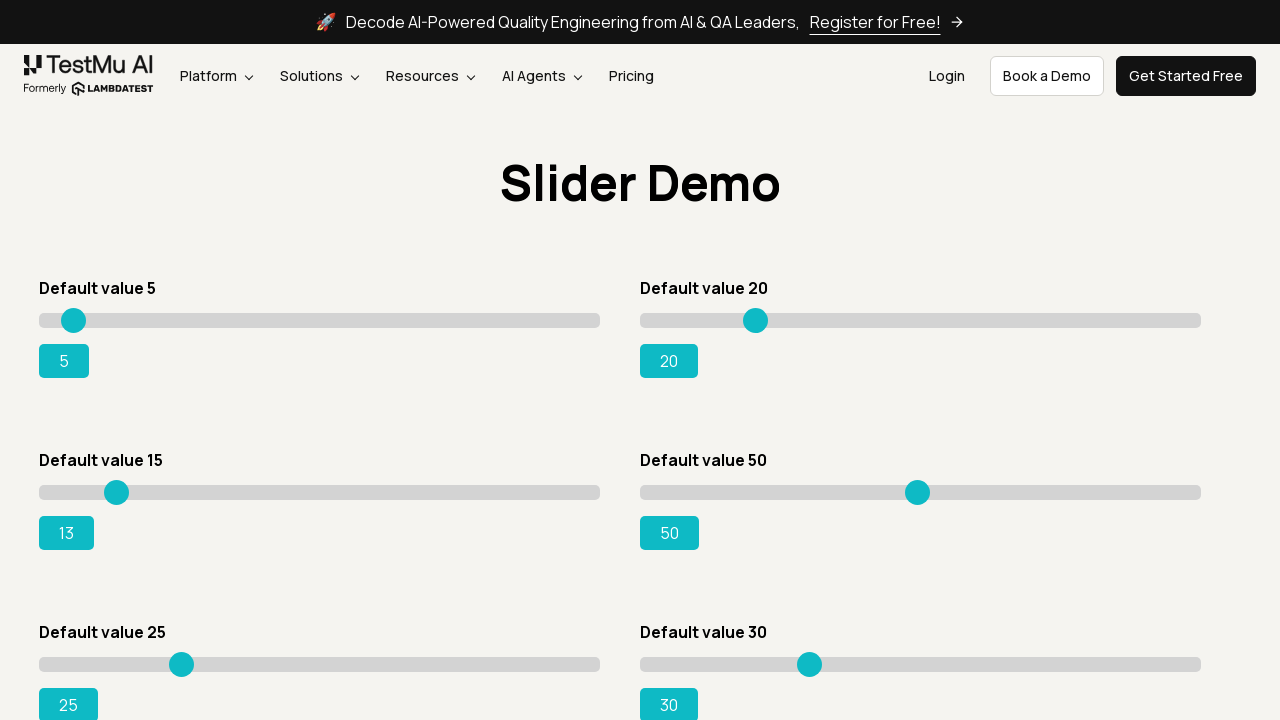

Checked slider value: 13
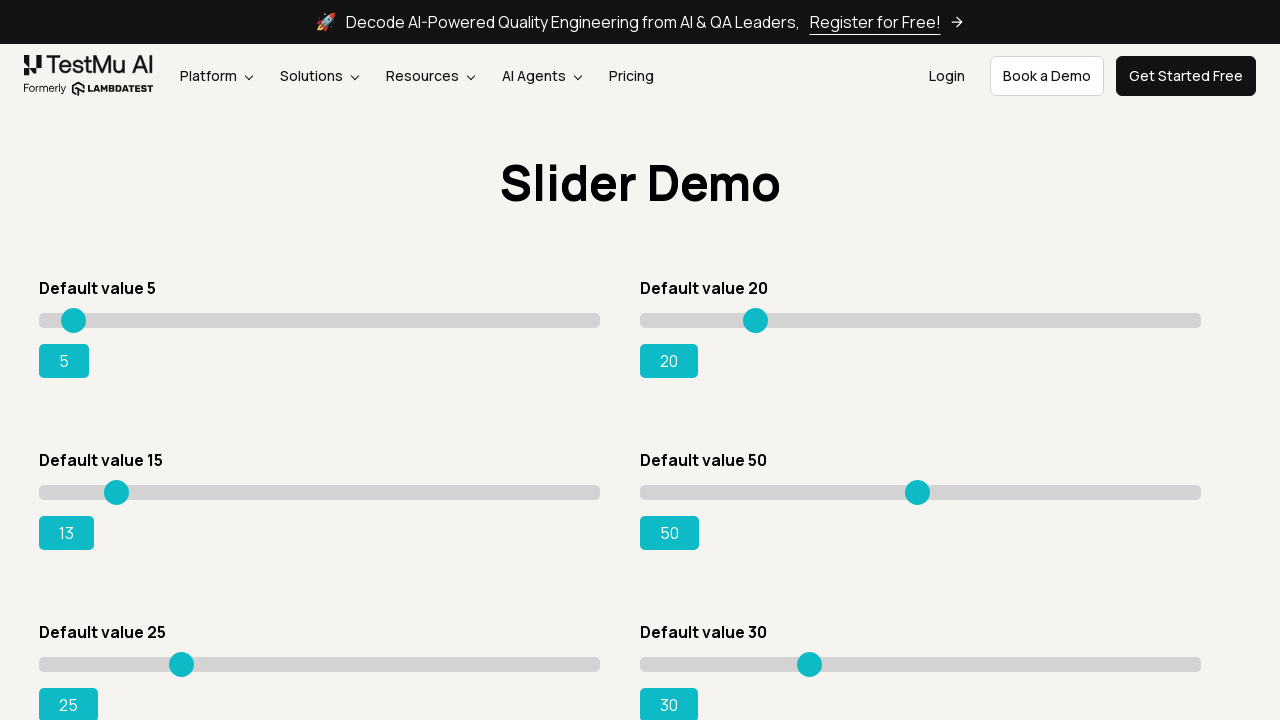

Dragged slider to position (moved 80 pixels) at (120, 492)
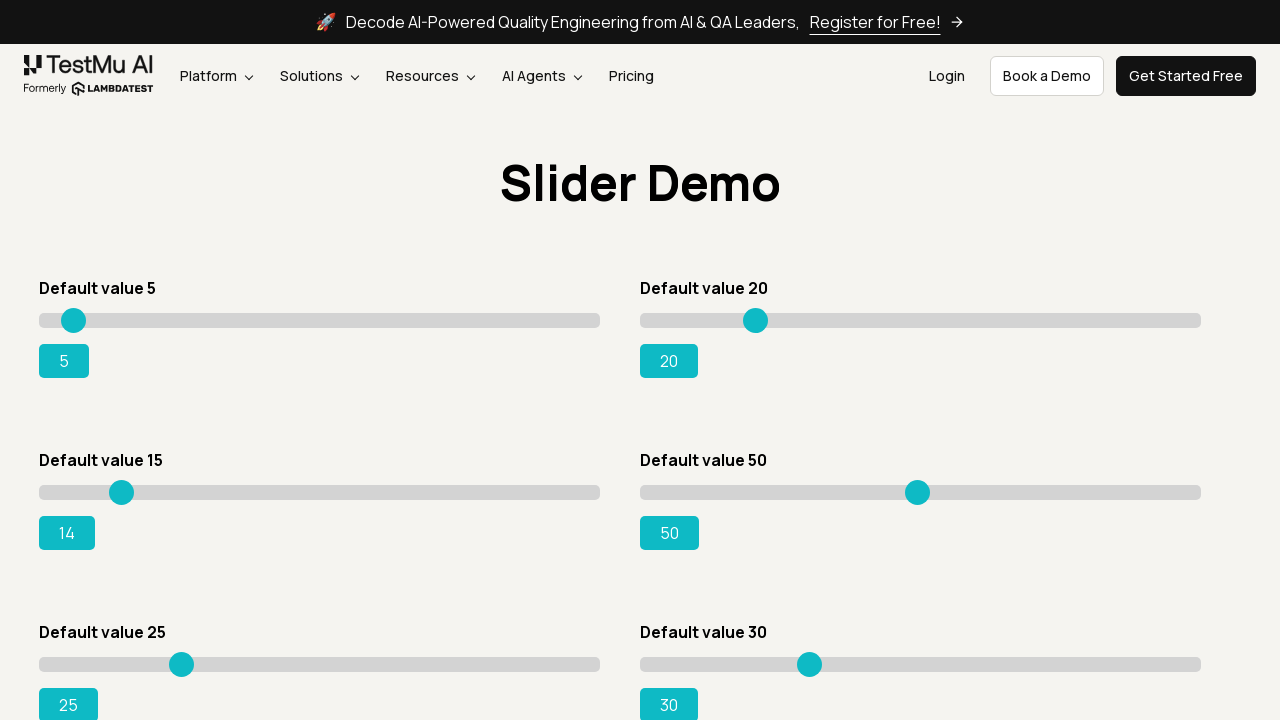

Checked slider value: 14
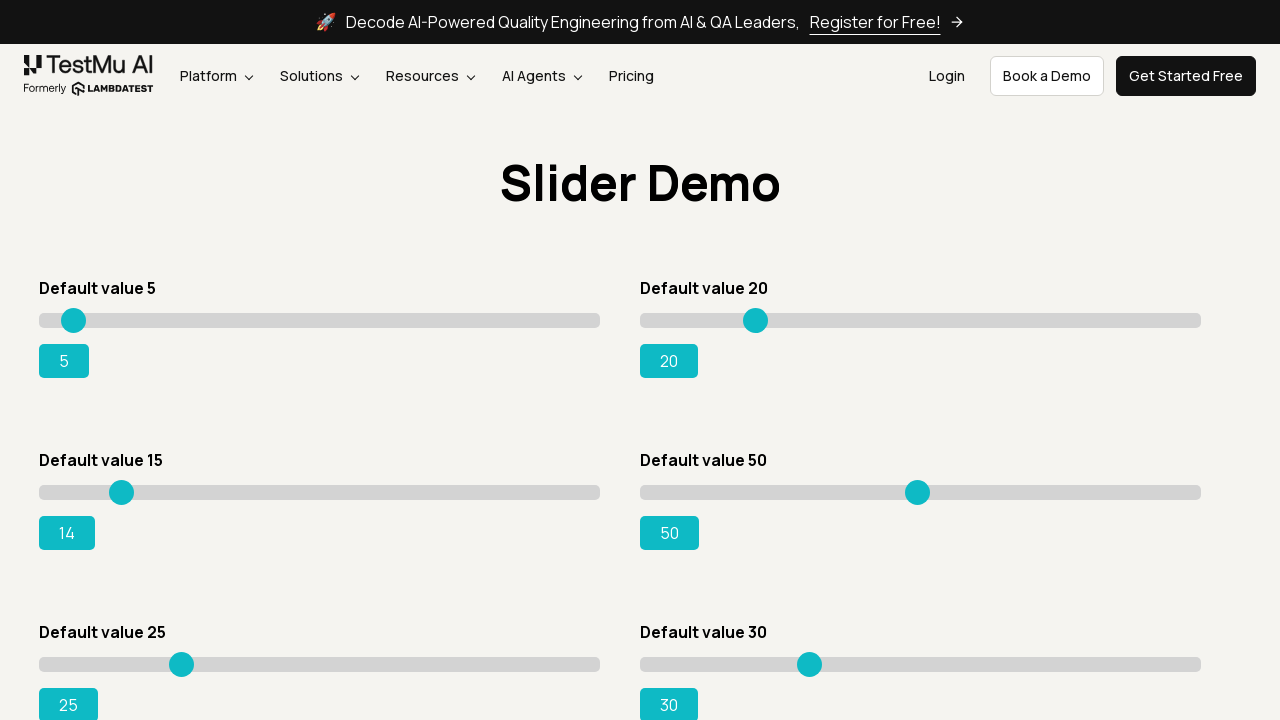

Dragged slider to position (moved 82 pixels) at (122, 492)
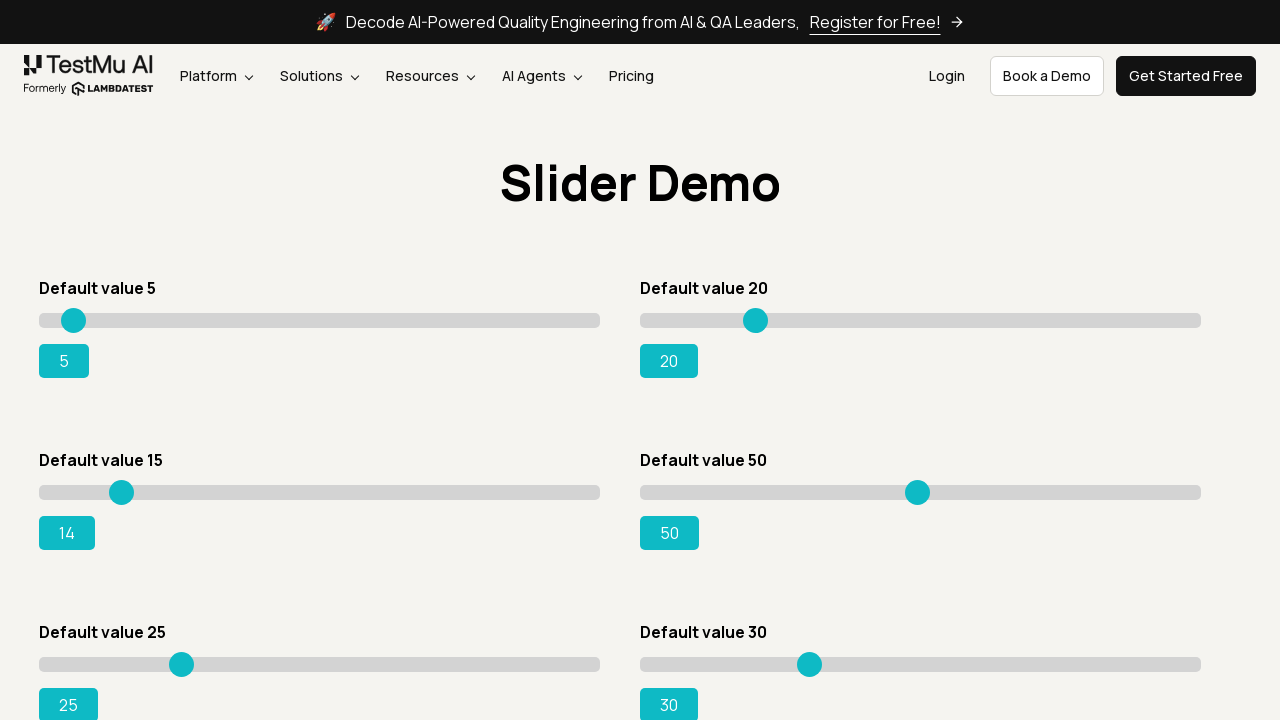

Checked slider value: 14
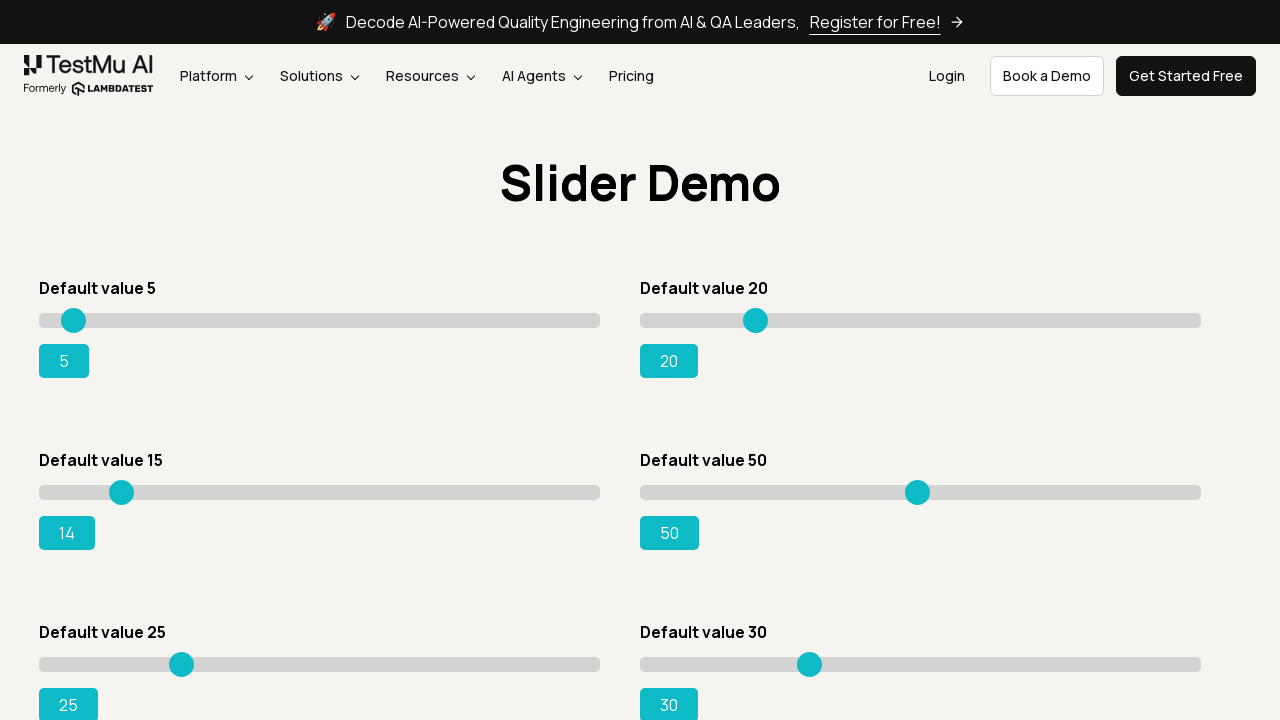

Dragged slider to position (moved 84 pixels) at (124, 492)
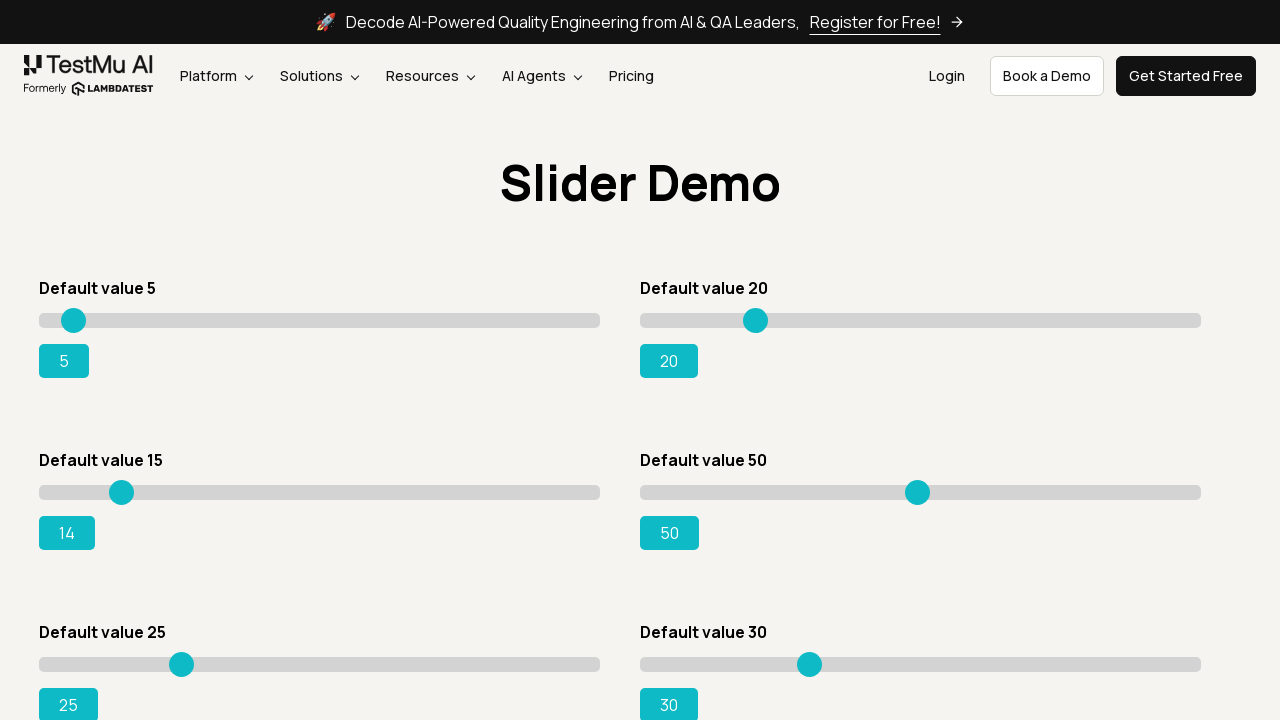

Checked slider value: 14
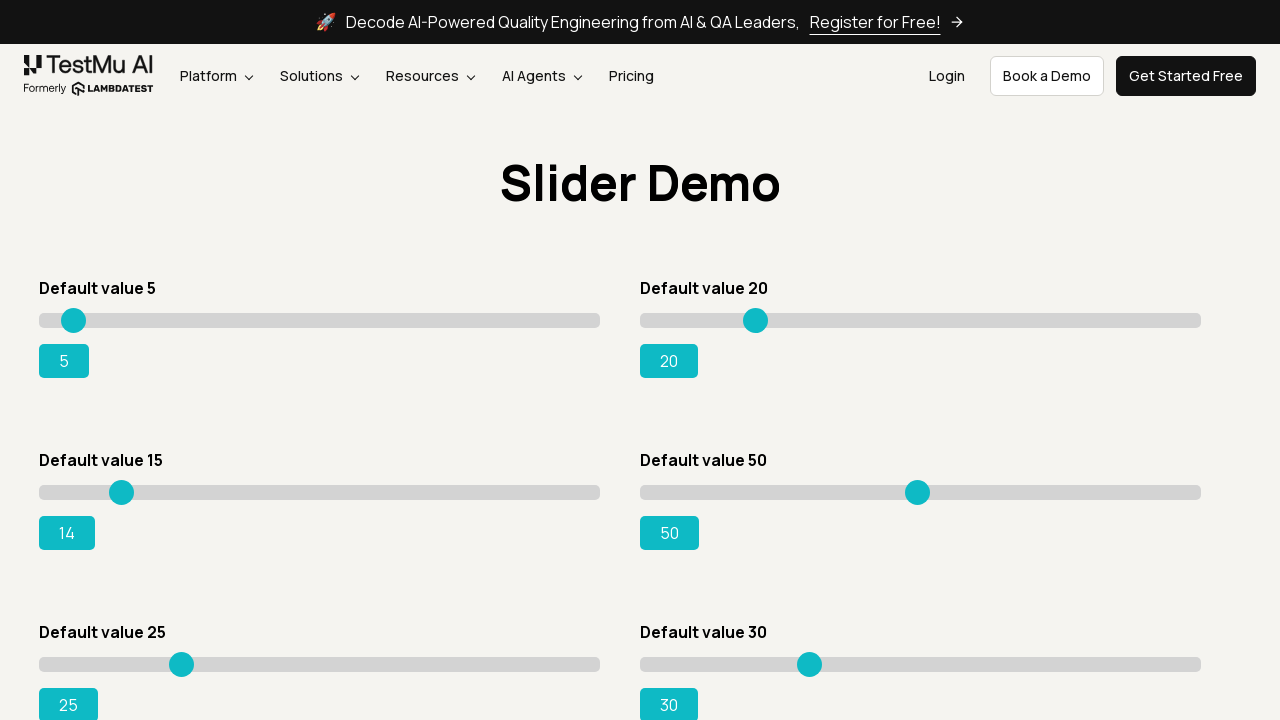

Dragged slider to position (moved 86 pixels) at (126, 492)
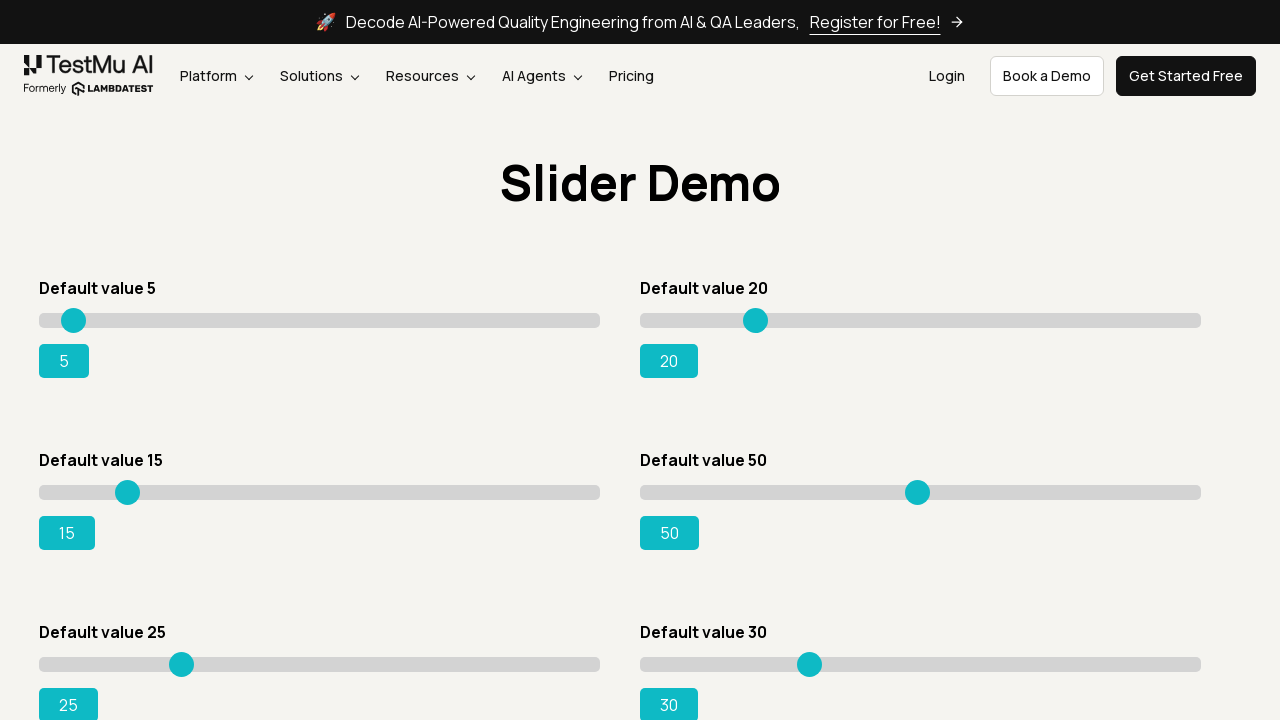

Checked slider value: 15
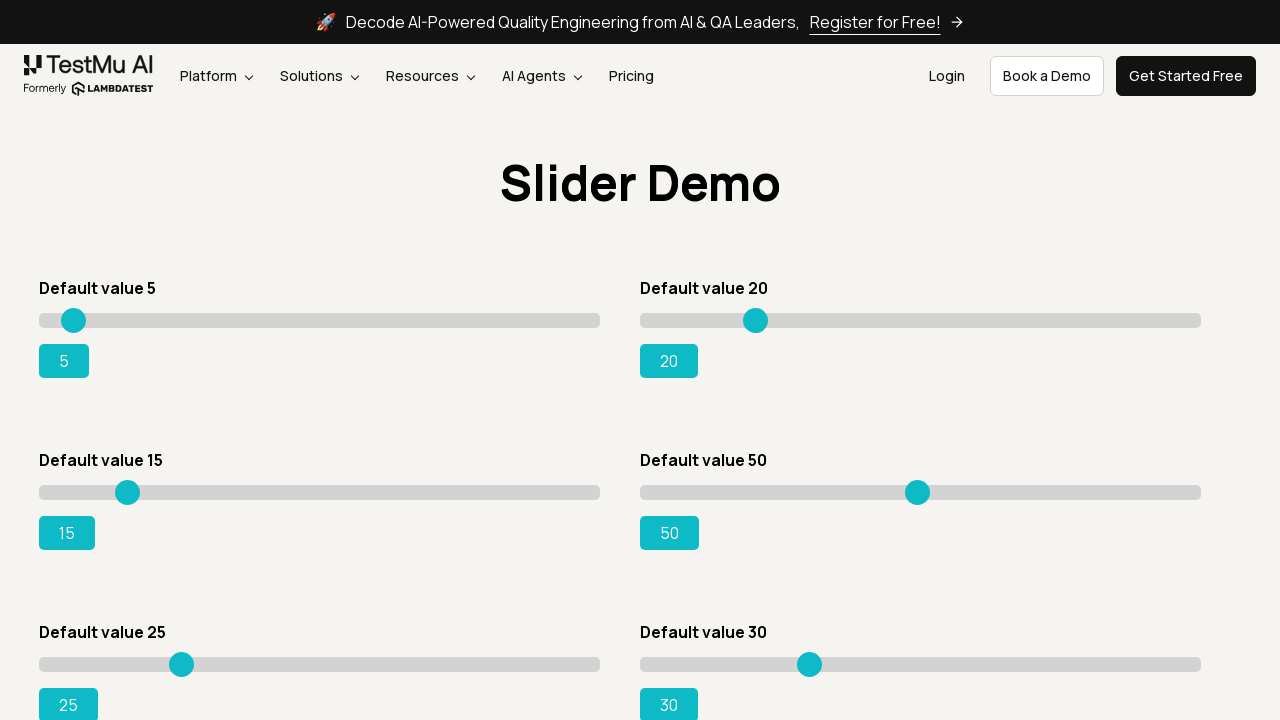

Dragged slider to position (moved 88 pixels) at (128, 492)
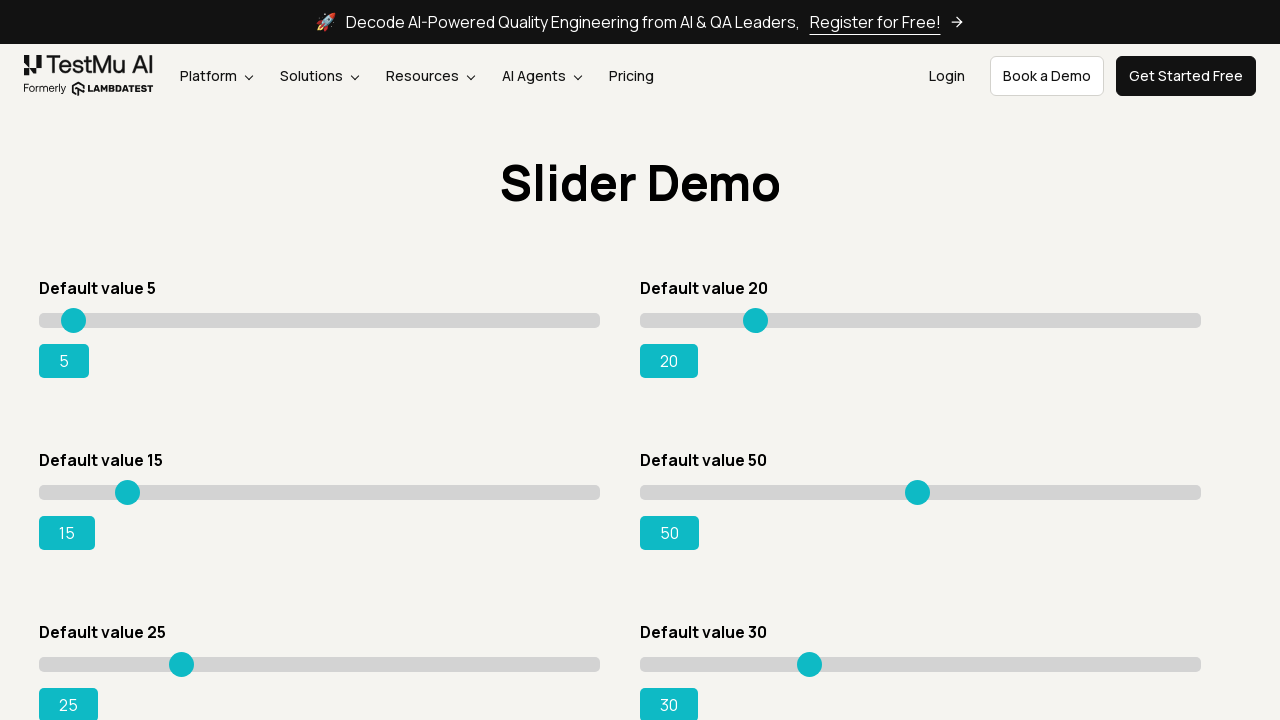

Checked slider value: 15
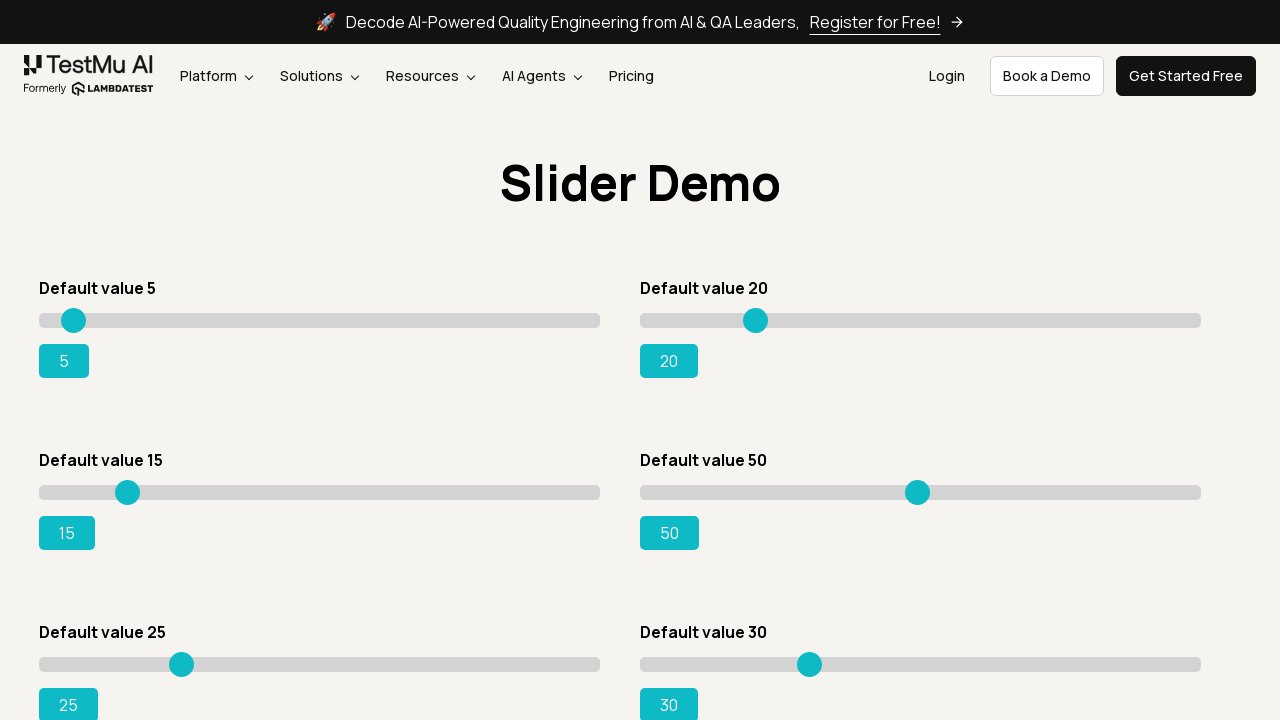

Dragged slider to position (moved 90 pixels) at (130, 492)
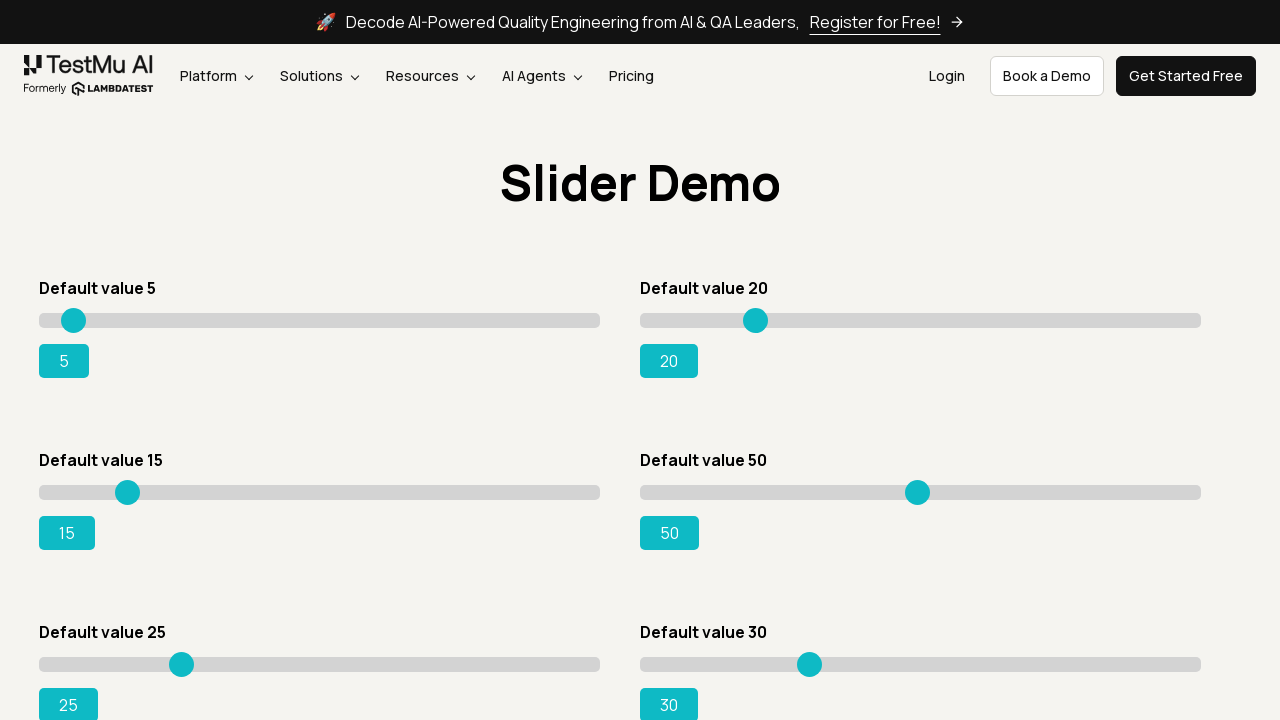

Checked slider value: 15
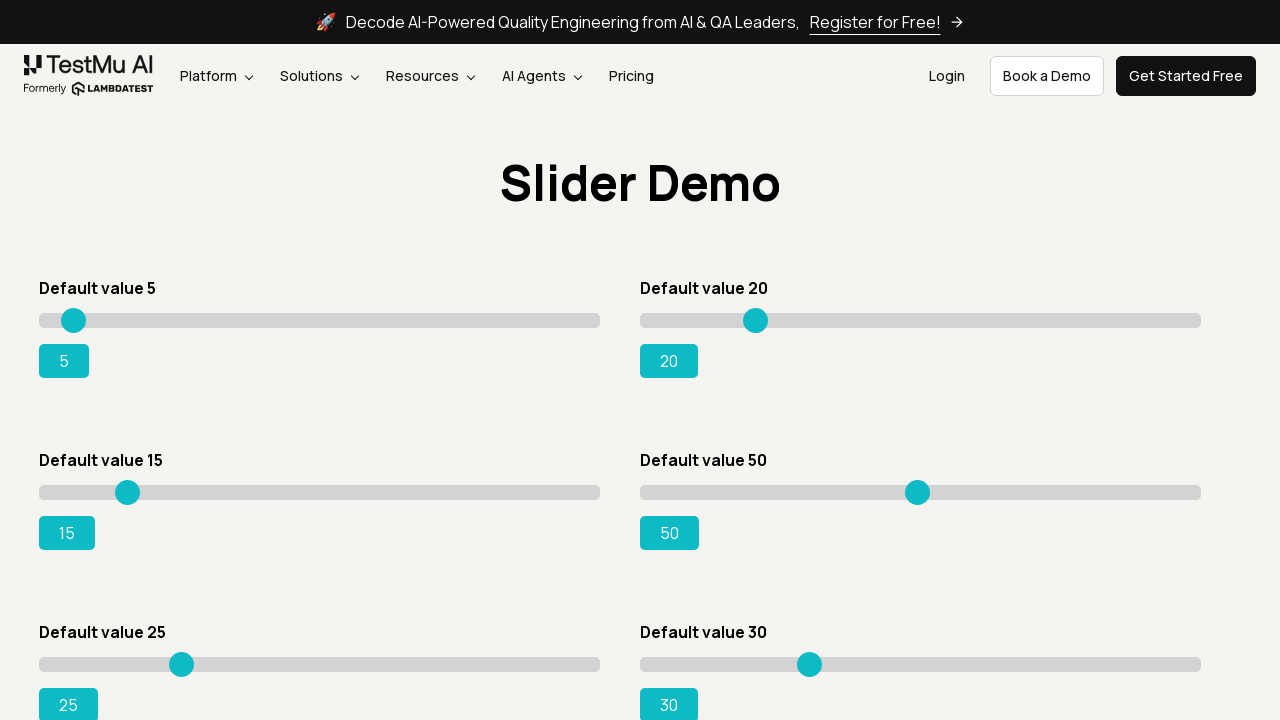

Dragged slider to position (moved 92 pixels) at (132, 492)
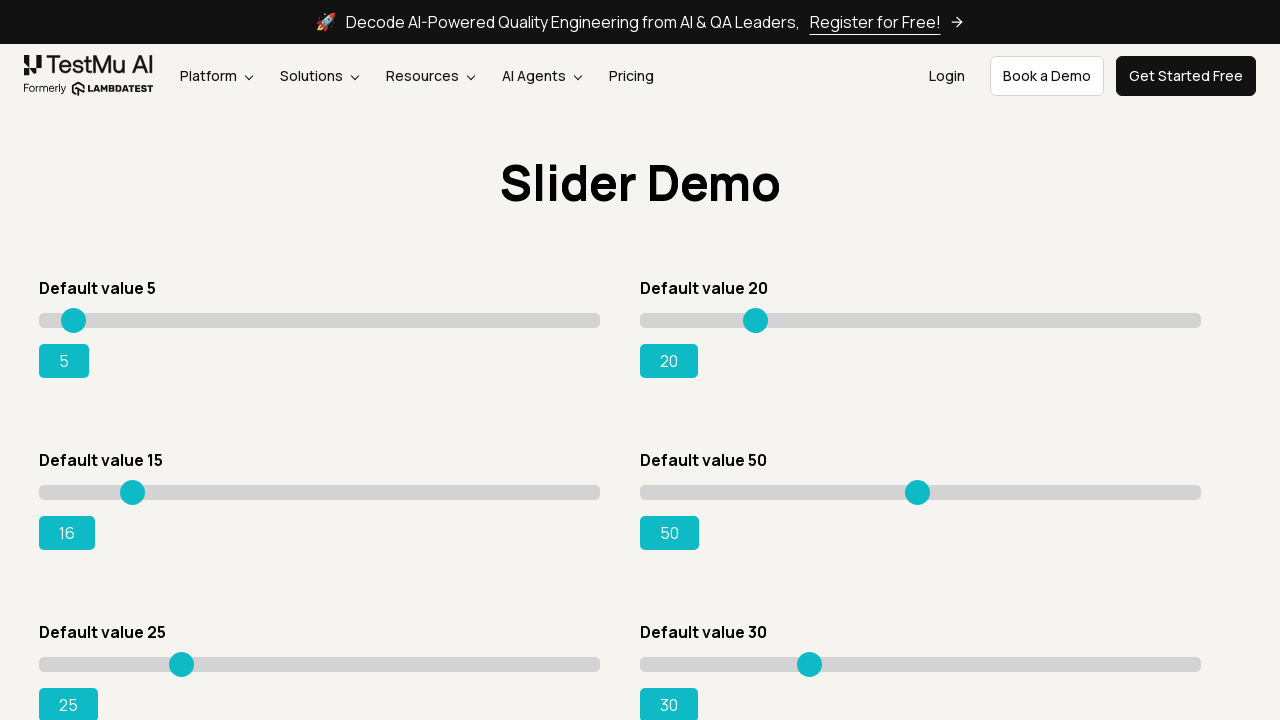

Checked slider value: 16
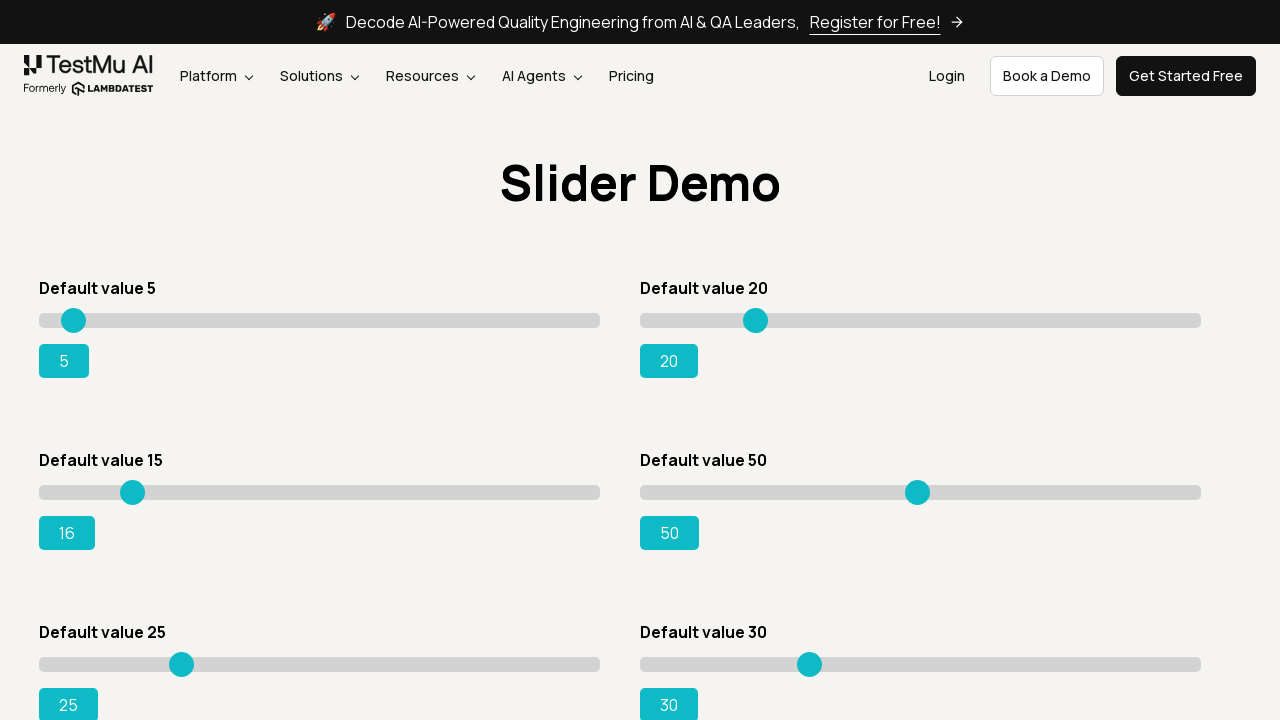

Dragged slider to position (moved 94 pixels) at (134, 492)
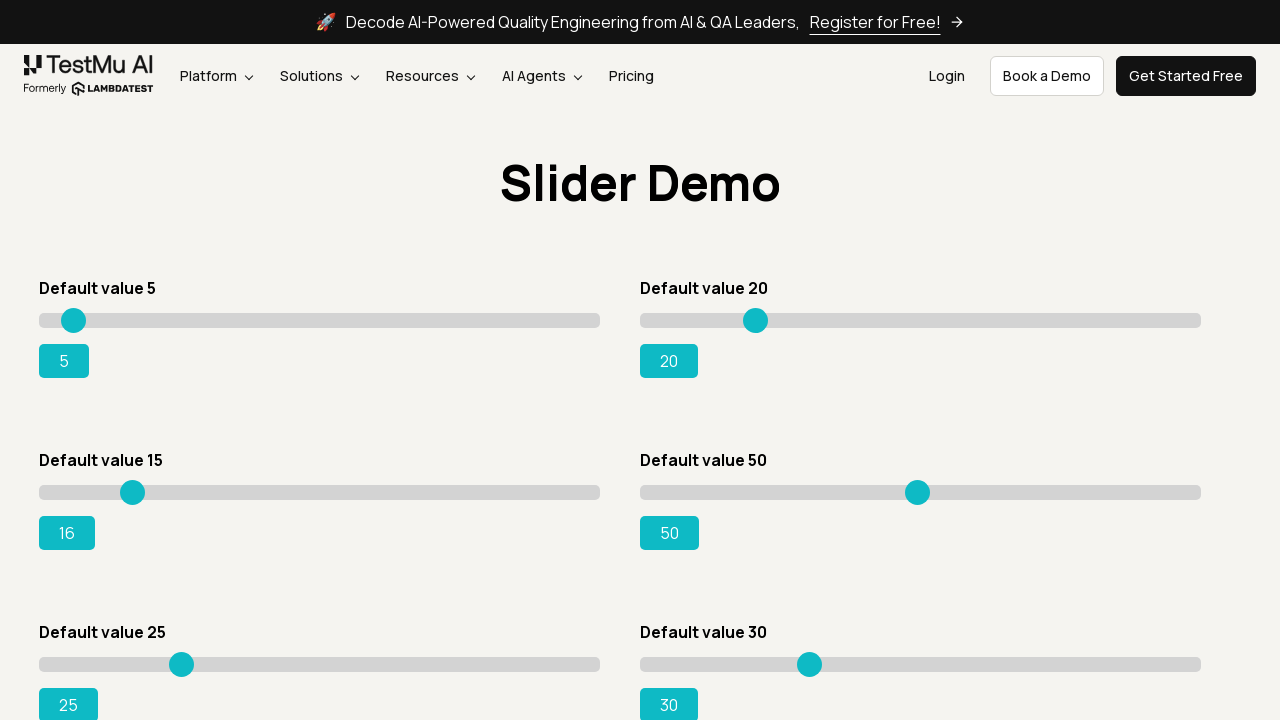

Checked slider value: 16
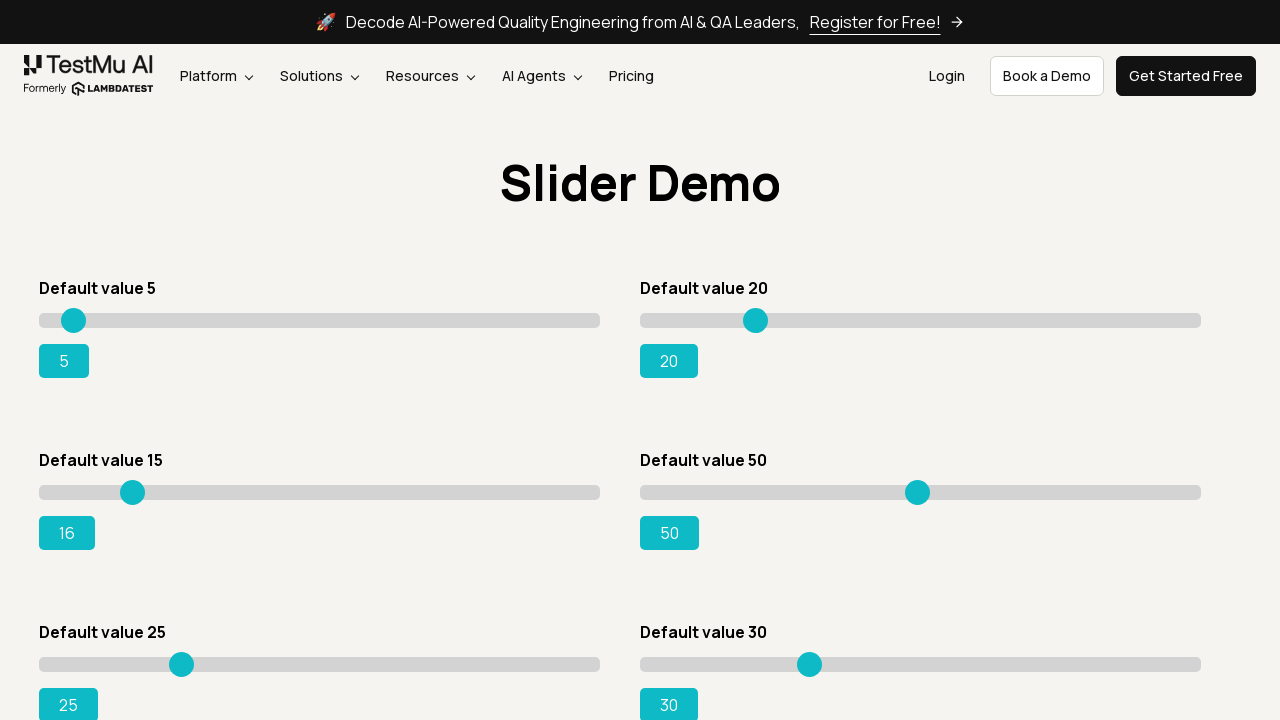

Dragged slider to position (moved 96 pixels) at (136, 492)
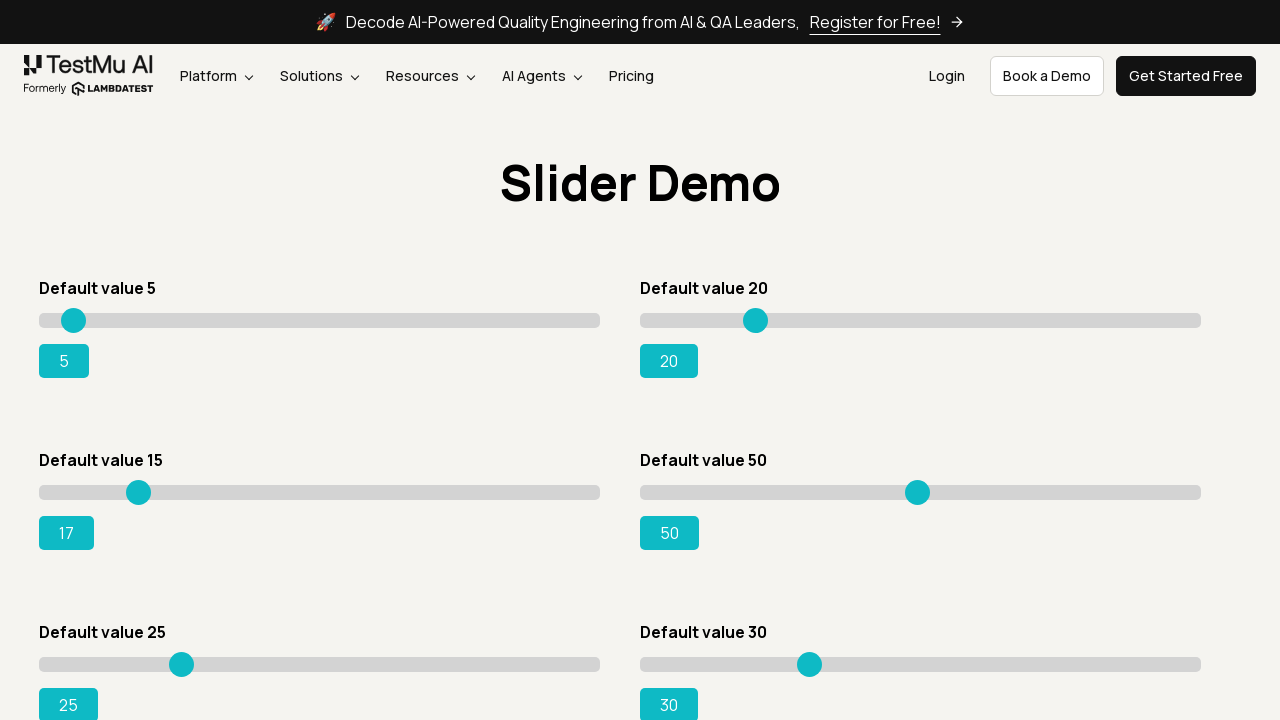

Checked slider value: 17
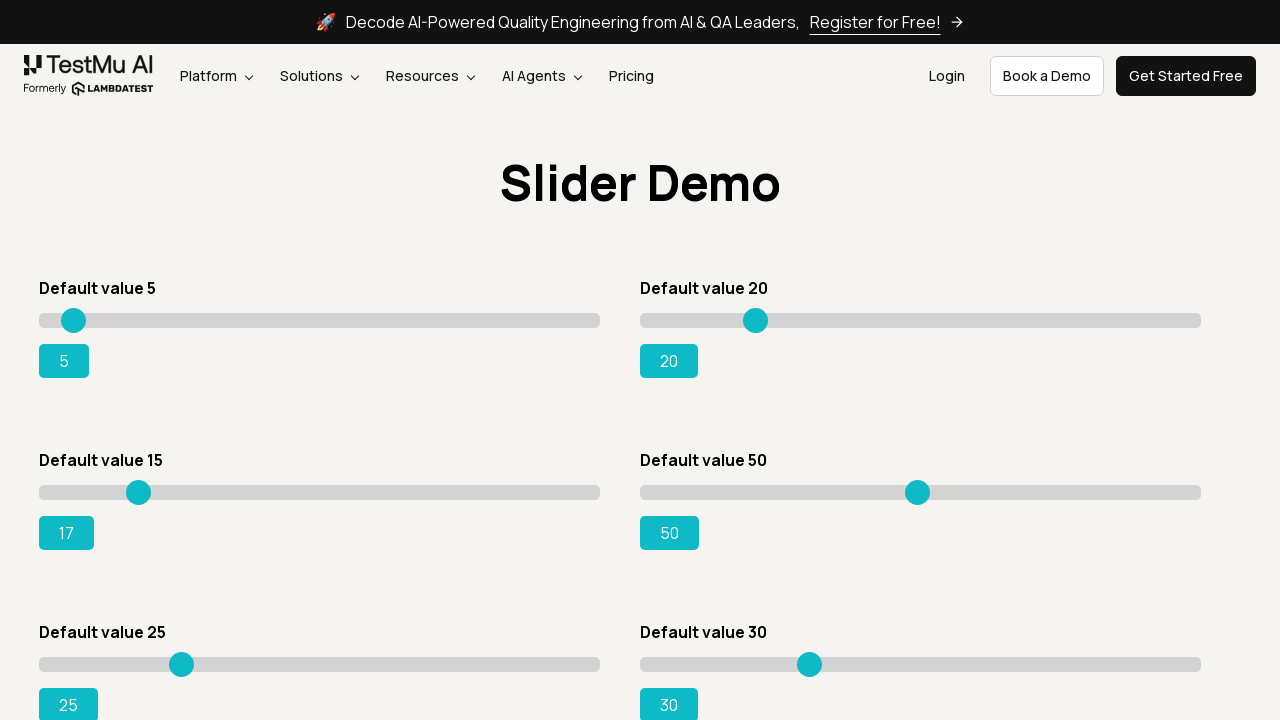

Dragged slider to position (moved 98 pixels) at (138, 492)
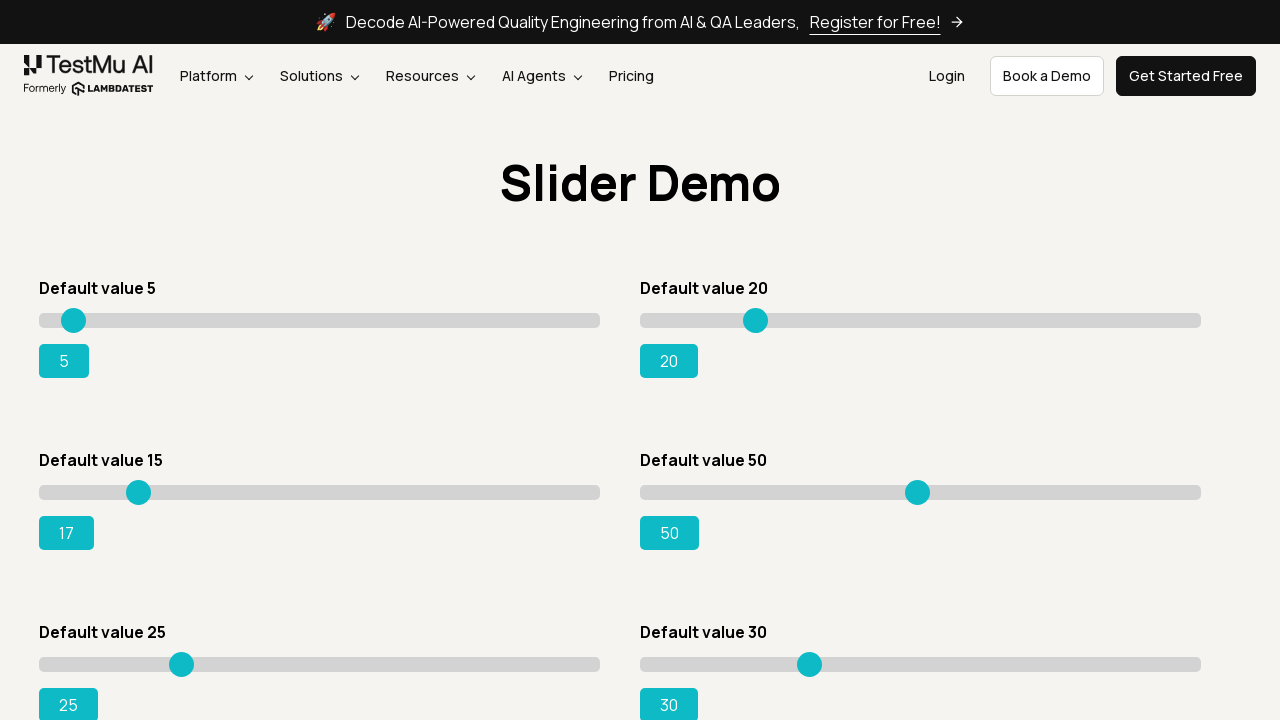

Checked slider value: 17
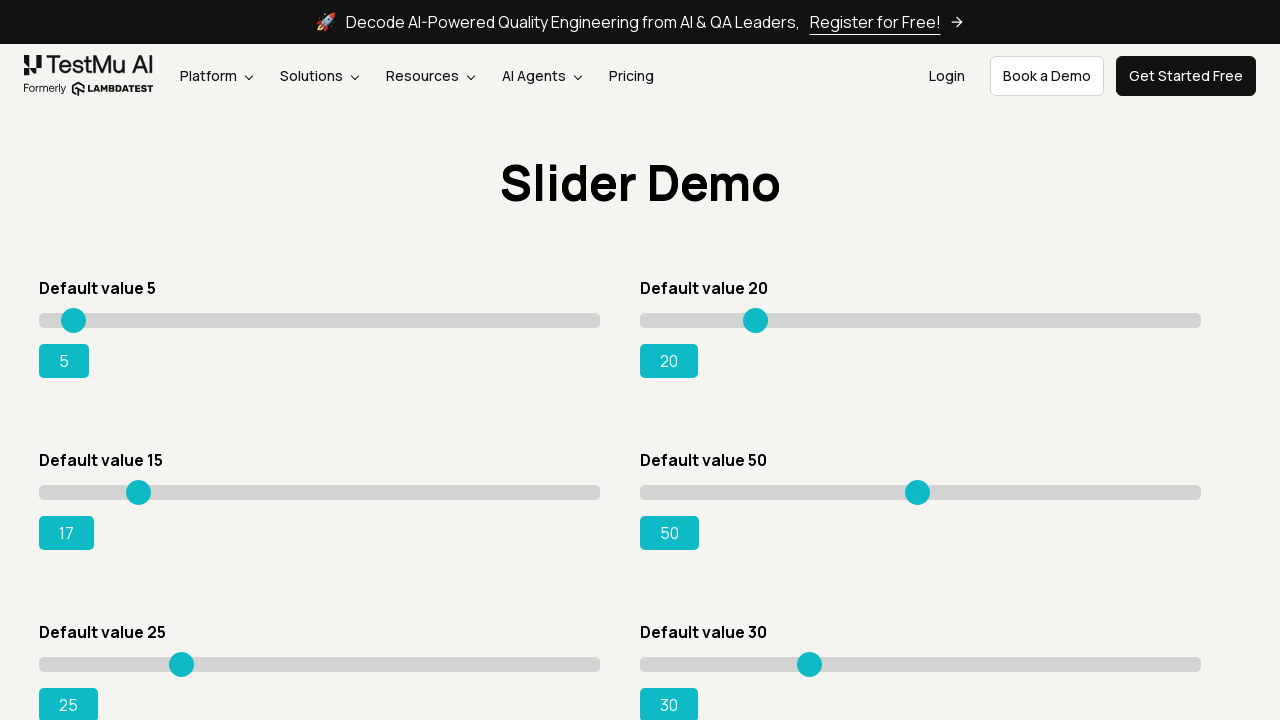

Dragged slider to position (moved 100 pixels) at (140, 492)
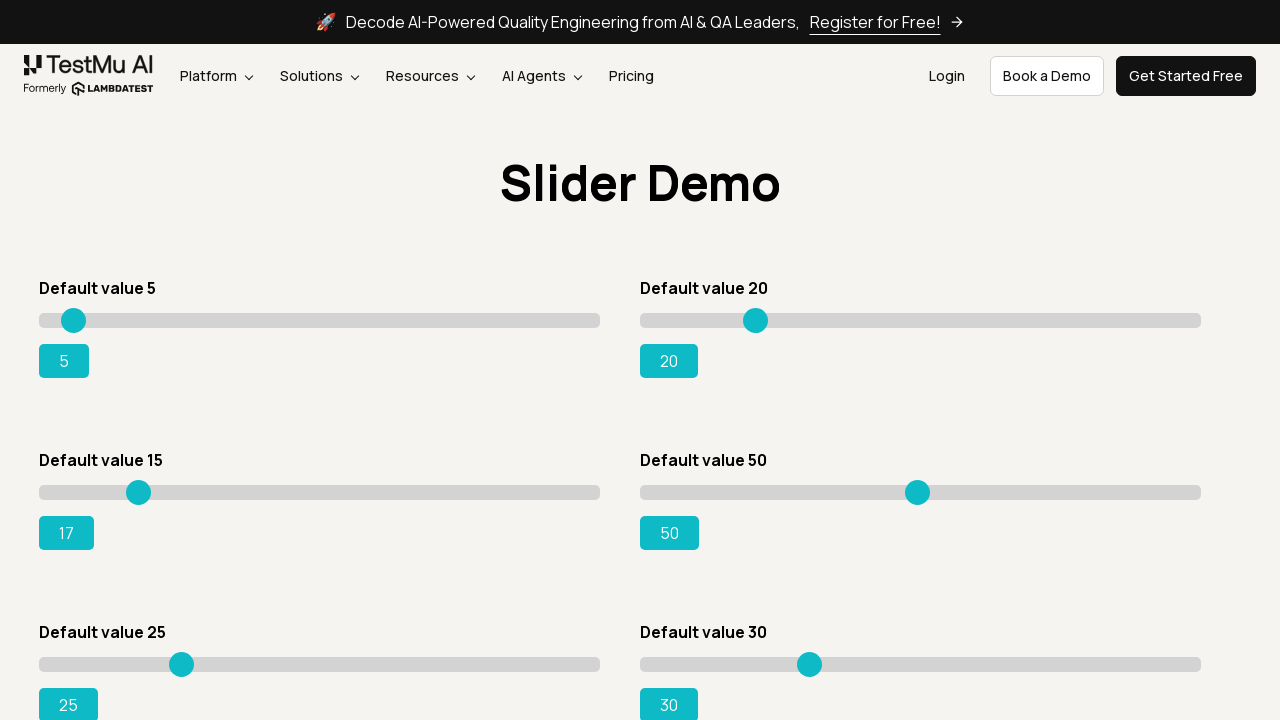

Checked slider value: 17
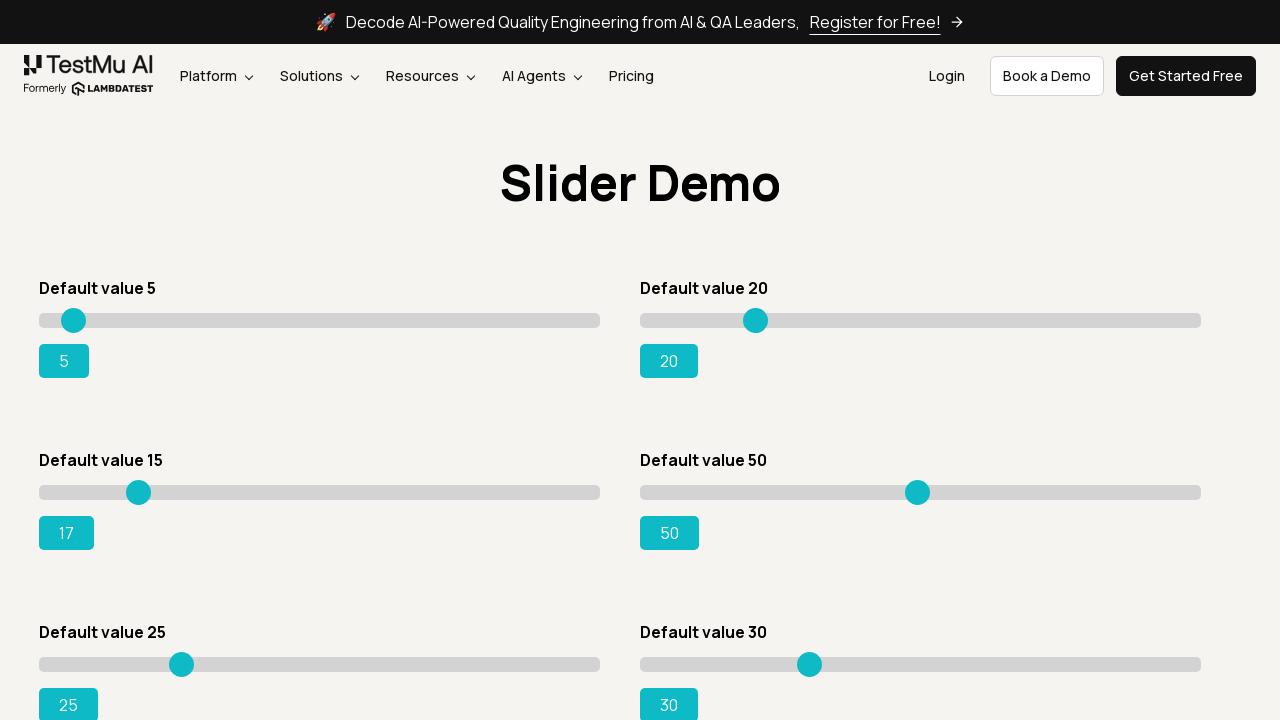

Dragged slider to position (moved 102 pixels) at (142, 492)
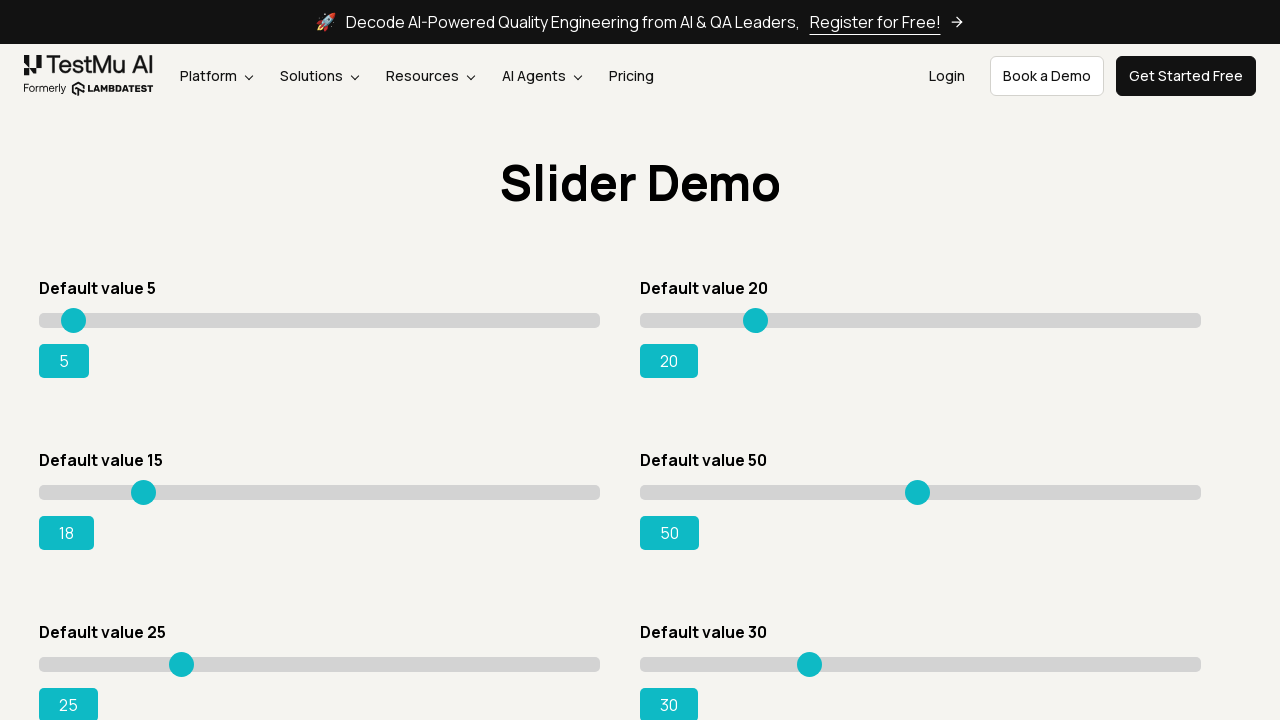

Checked slider value: 18
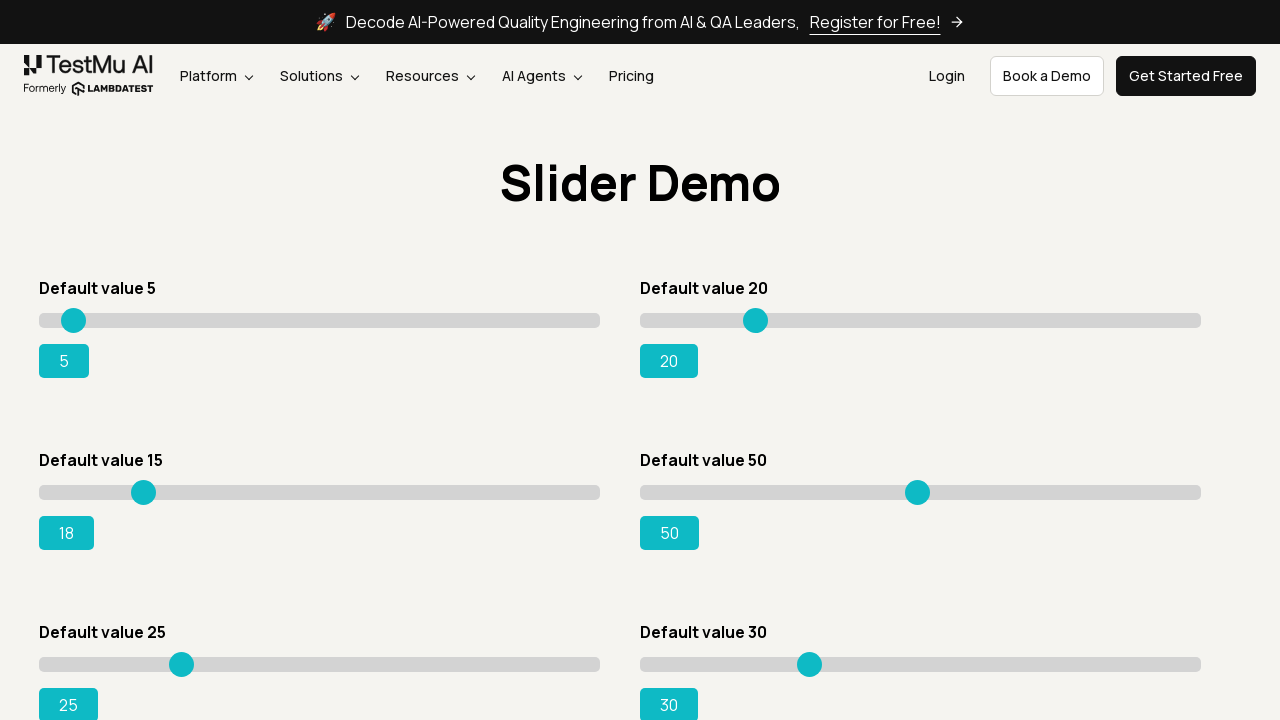

Dragged slider to position (moved 104 pixels) at (144, 492)
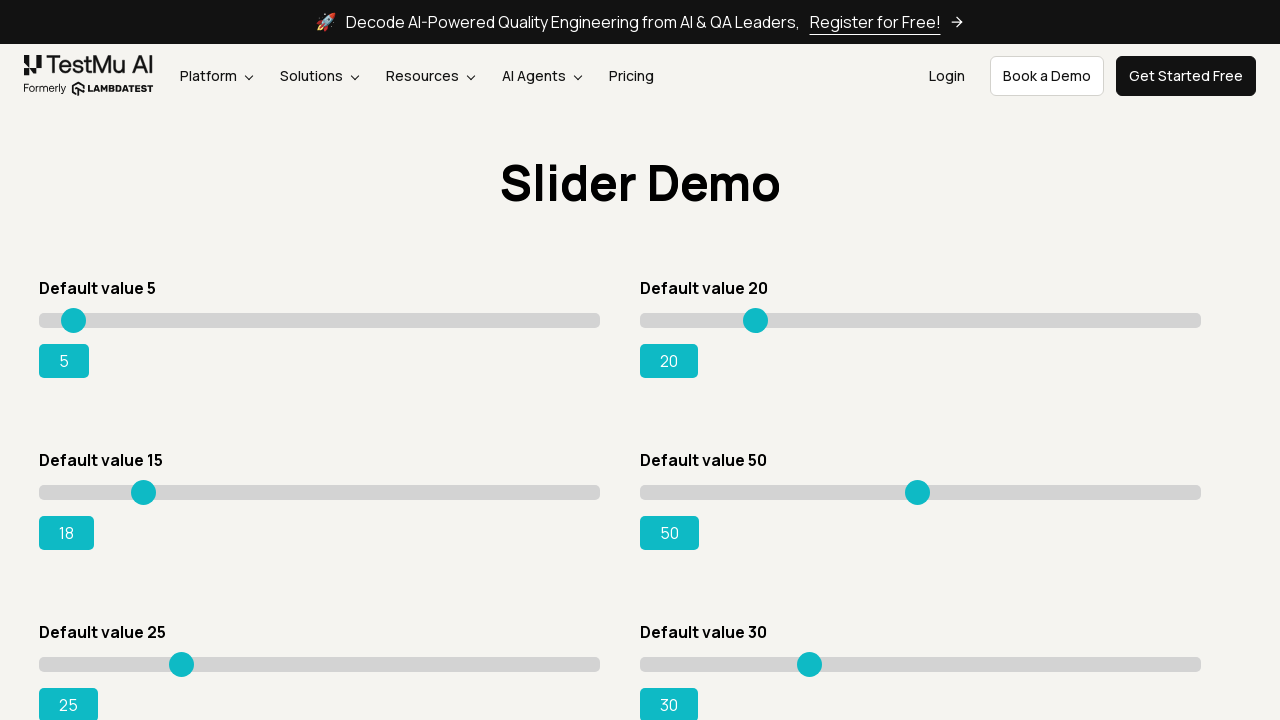

Checked slider value: 18
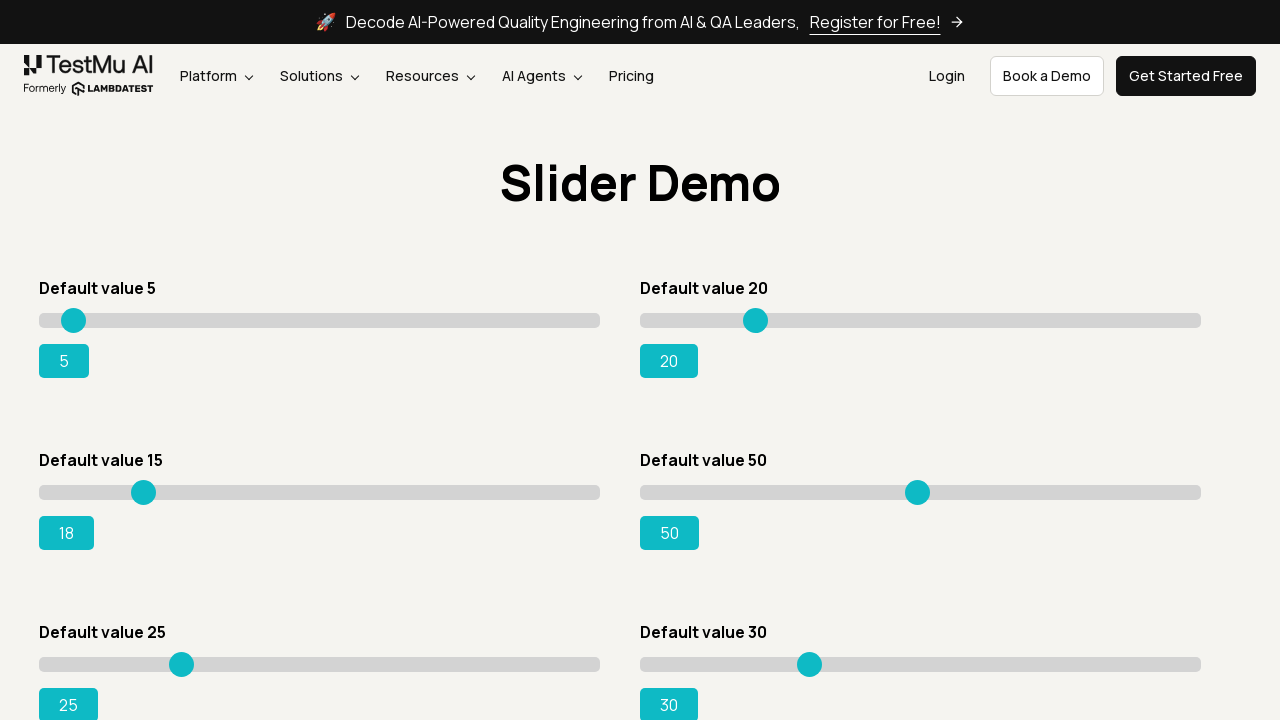

Dragged slider to position (moved 106 pixels) at (146, 492)
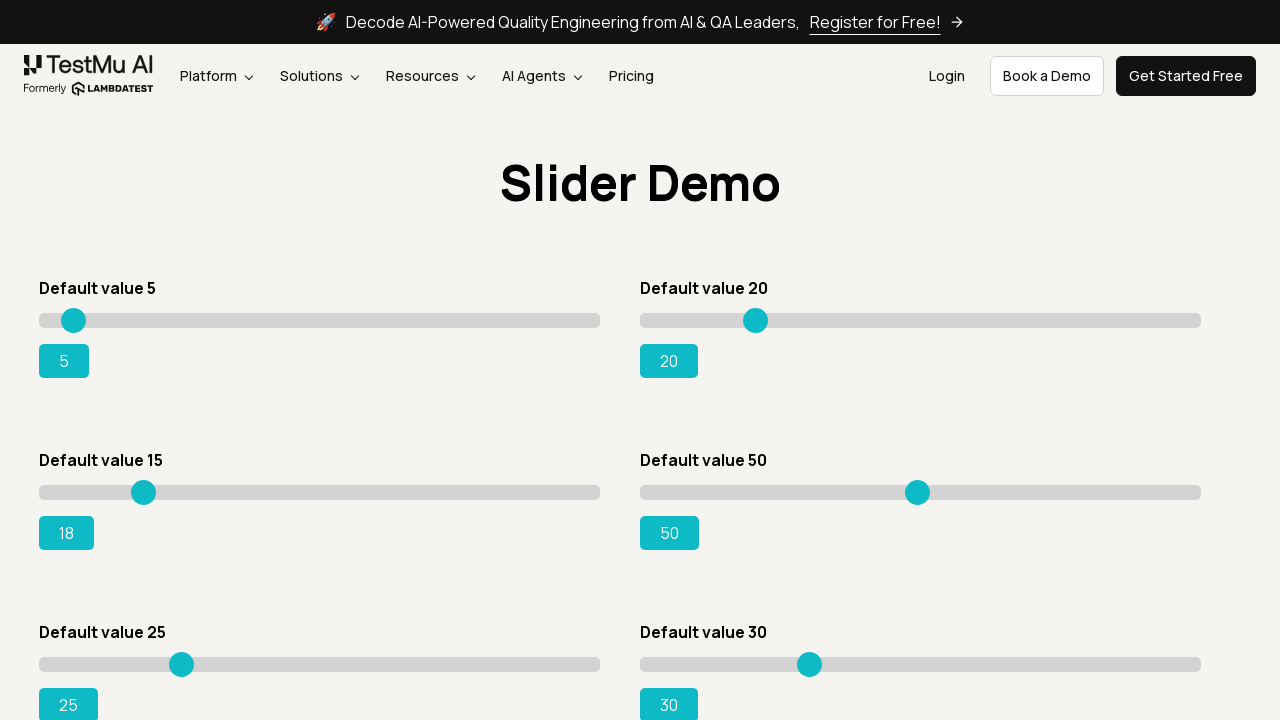

Checked slider value: 18
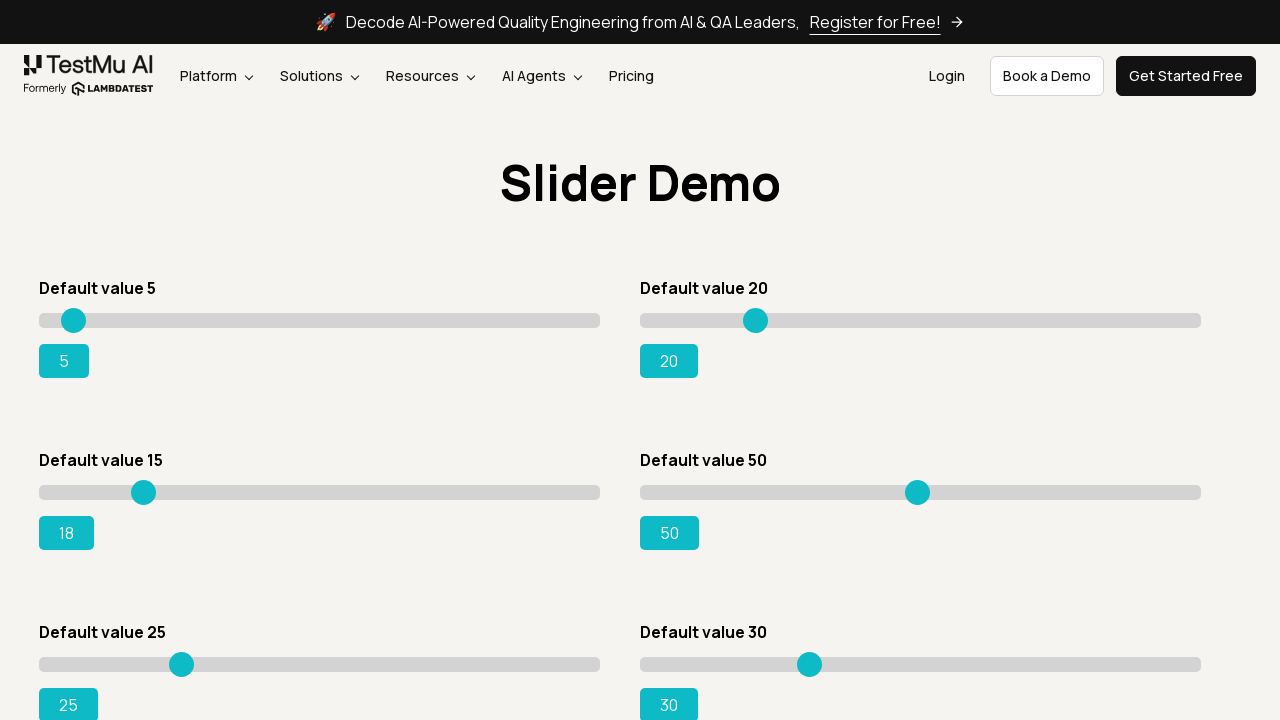

Dragged slider to position (moved 108 pixels) at (148, 492)
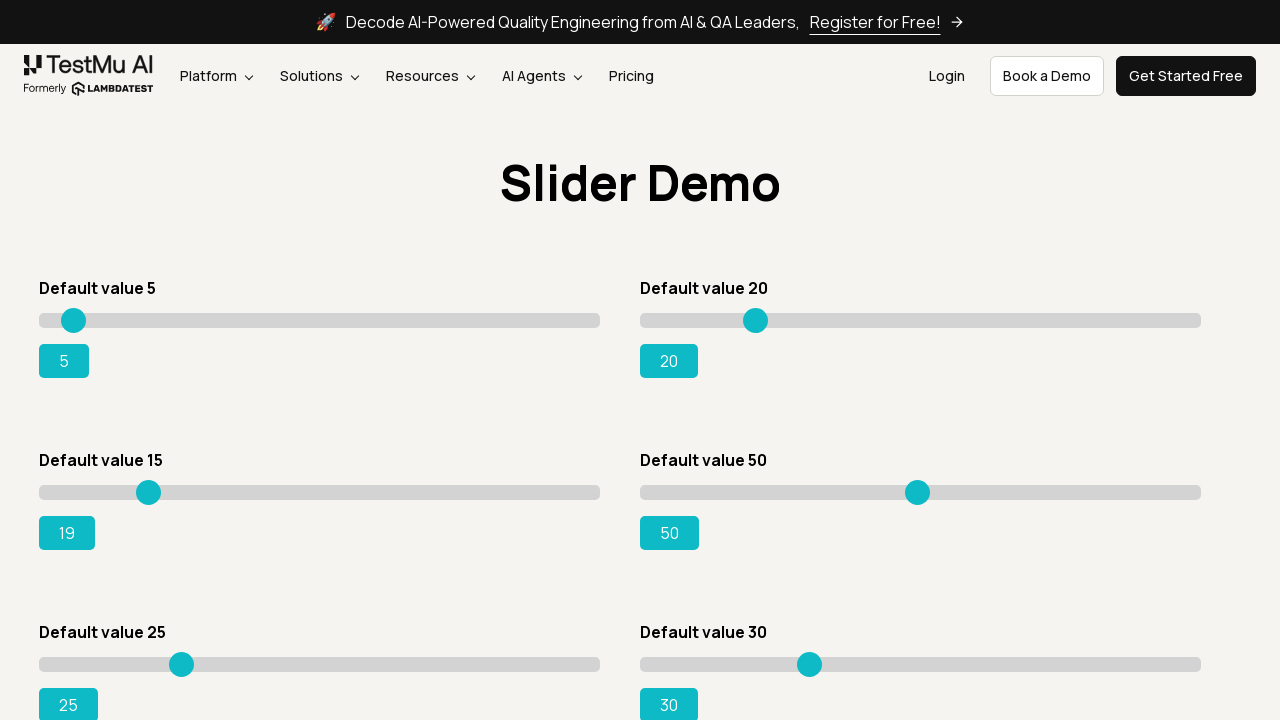

Checked slider value: 19
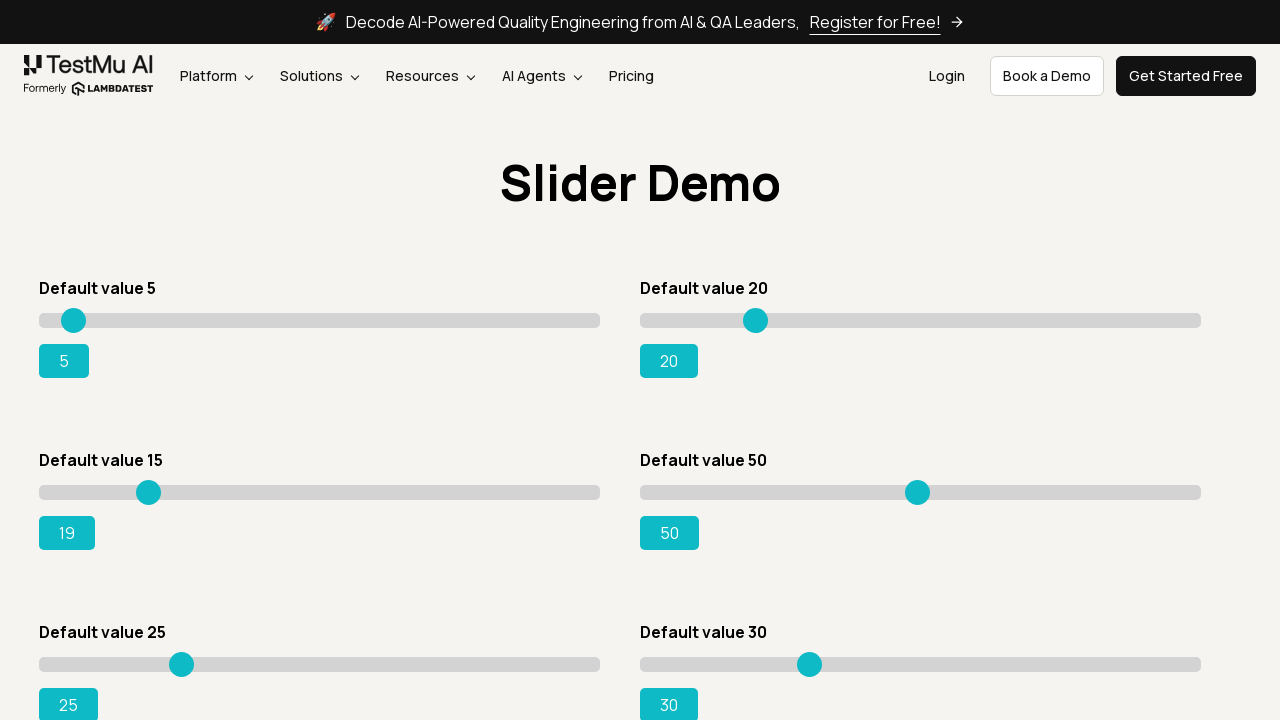

Dragged slider to position (moved 110 pixels) at (150, 492)
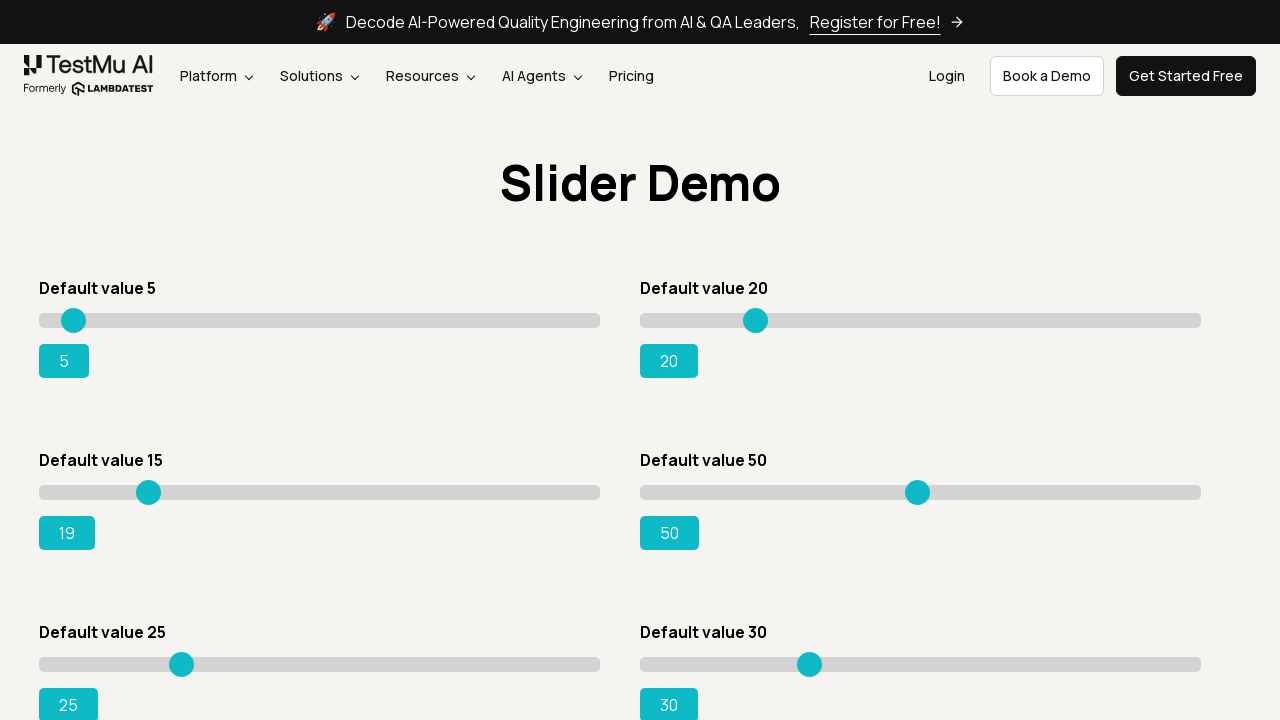

Checked slider value: 19
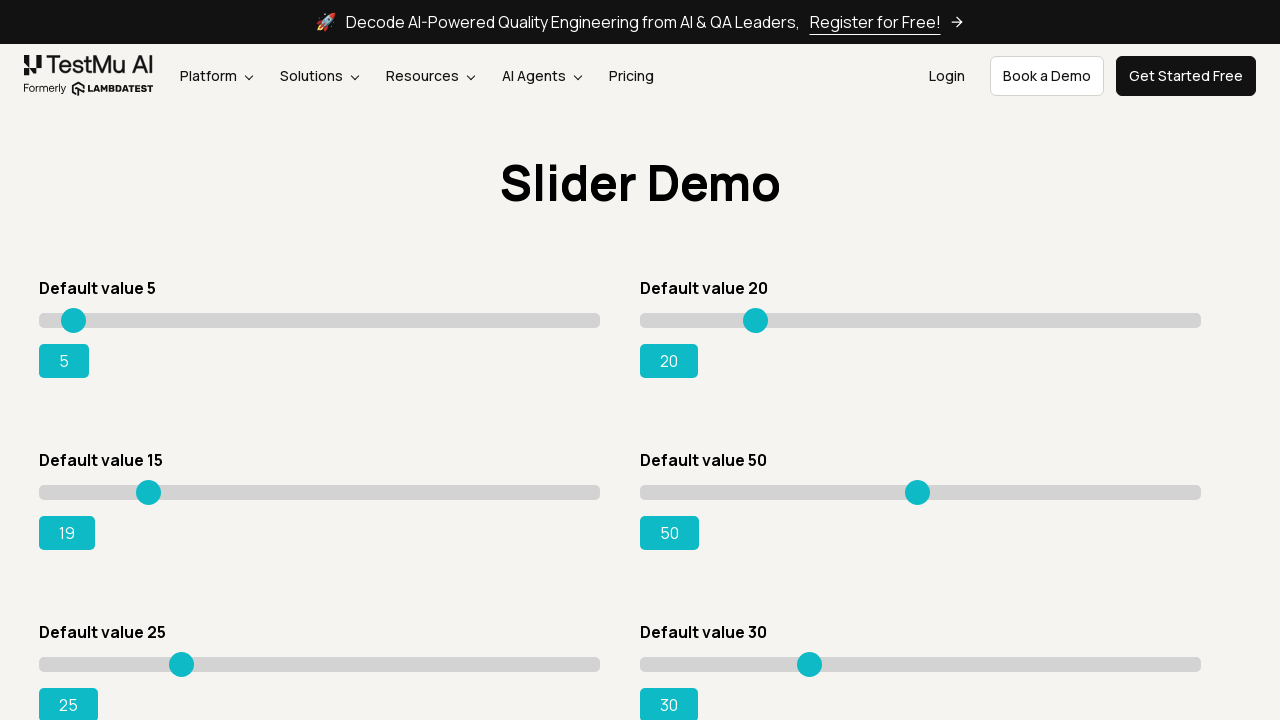

Dragged slider to position (moved 112 pixels) at (152, 492)
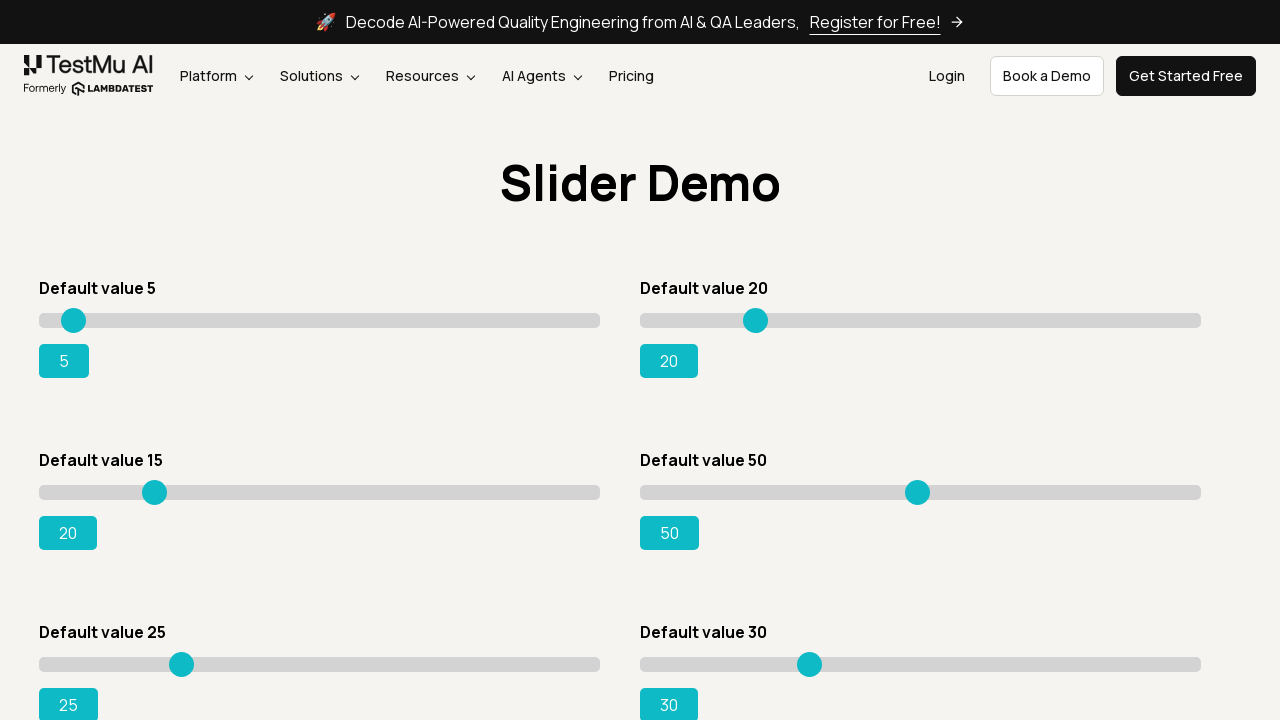

Checked slider value: 20
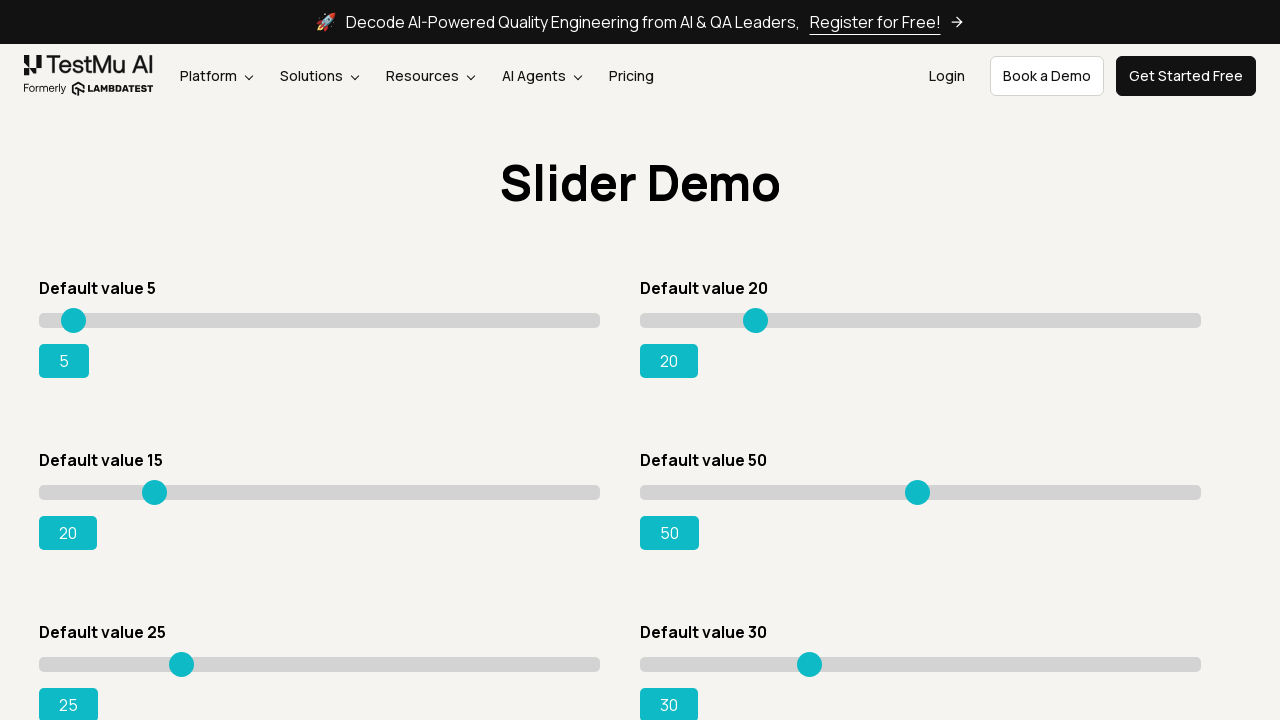

Dragged slider to position (moved 114 pixels) at (154, 492)
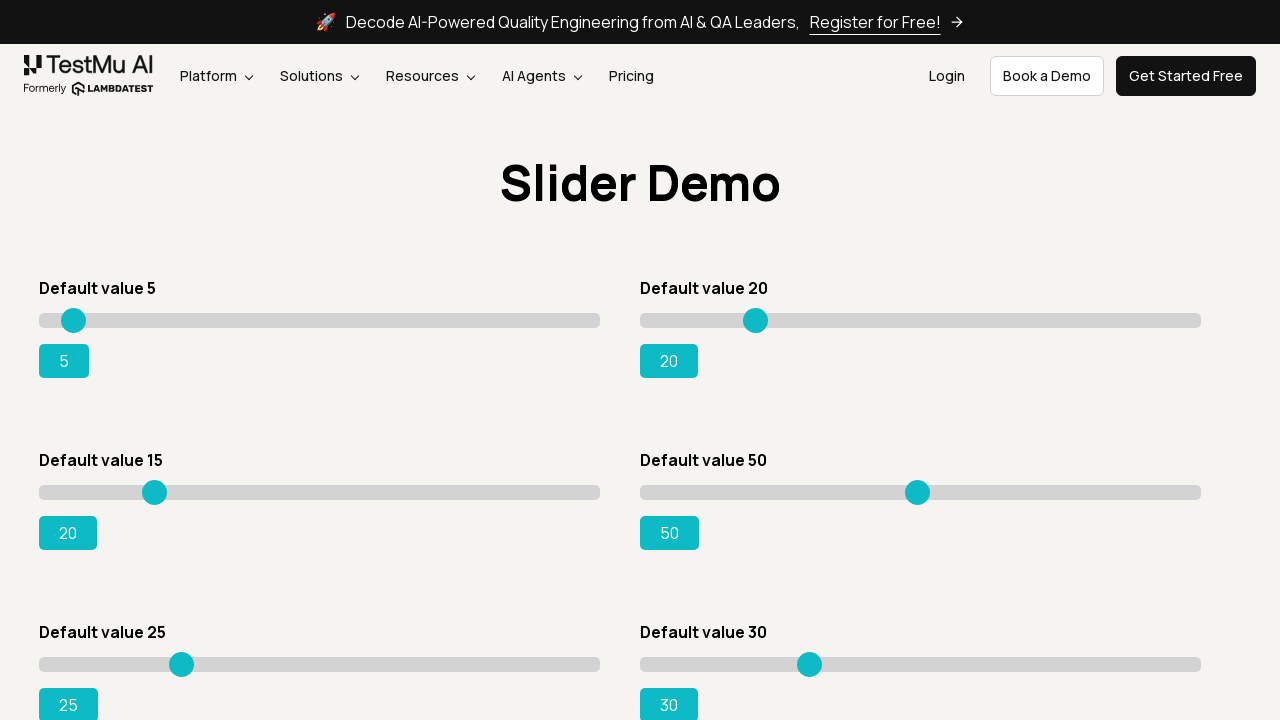

Checked slider value: 20
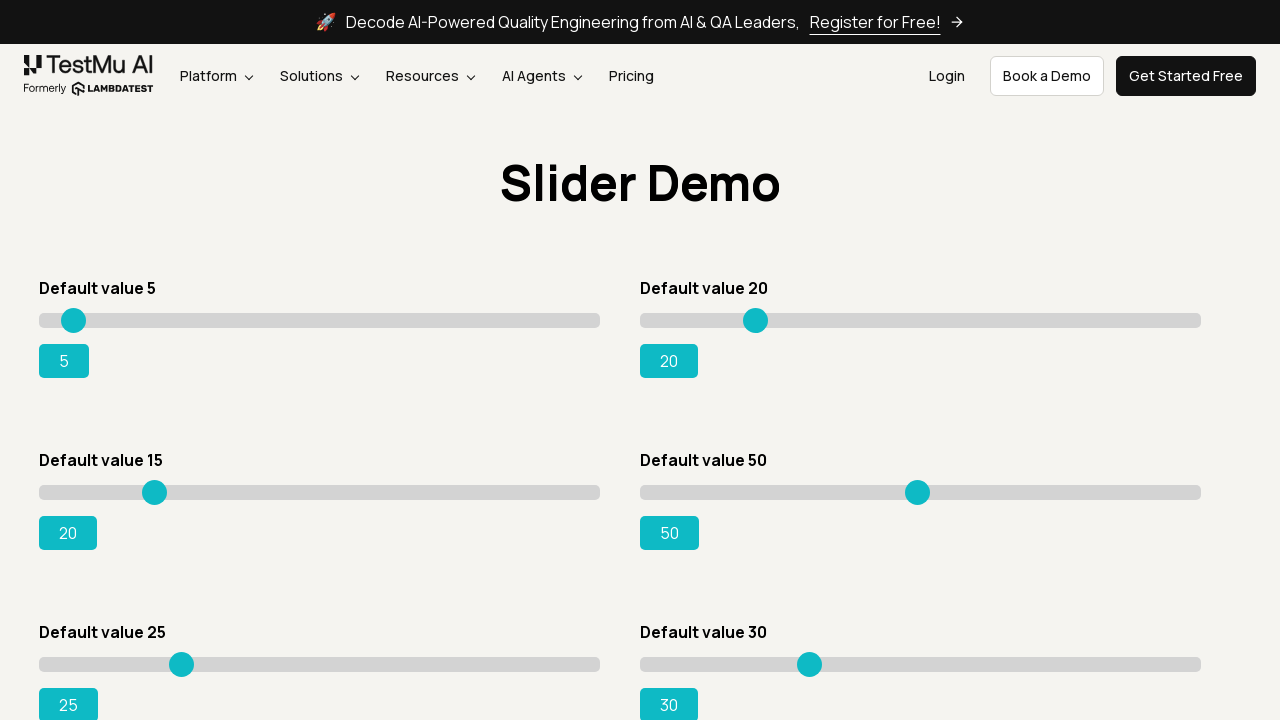

Dragged slider to position (moved 116 pixels) at (156, 492)
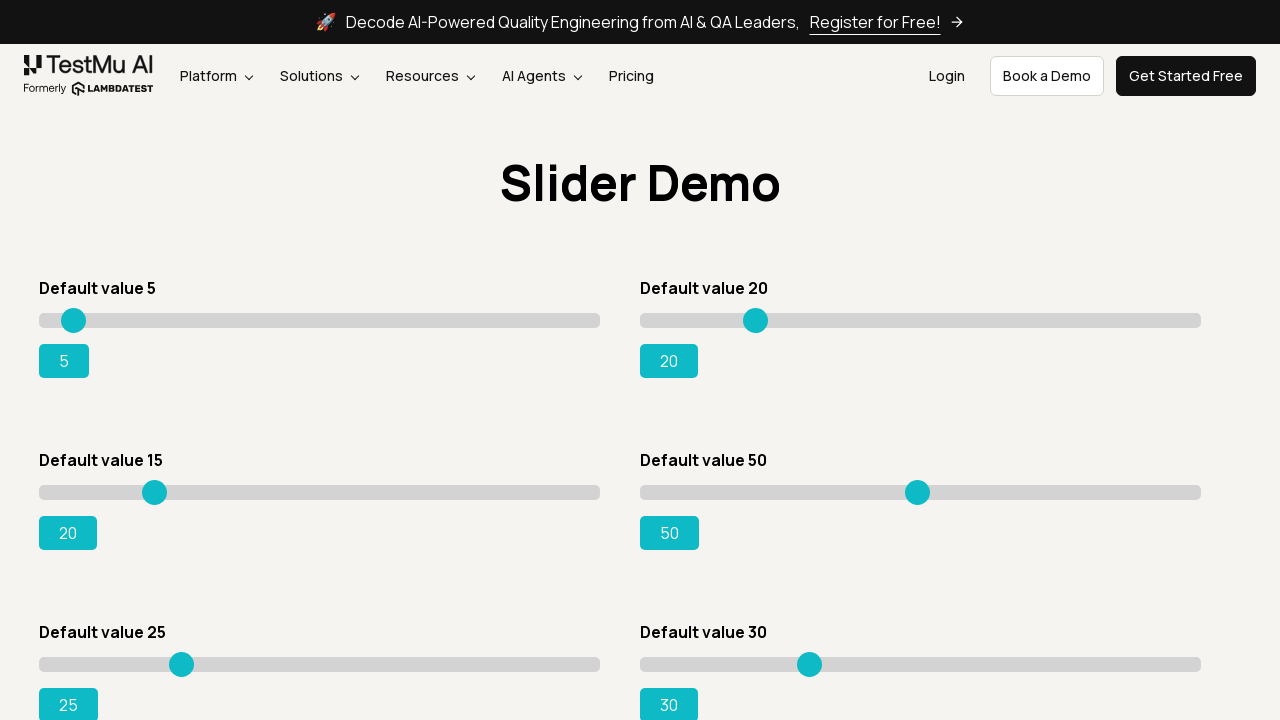

Checked slider value: 20
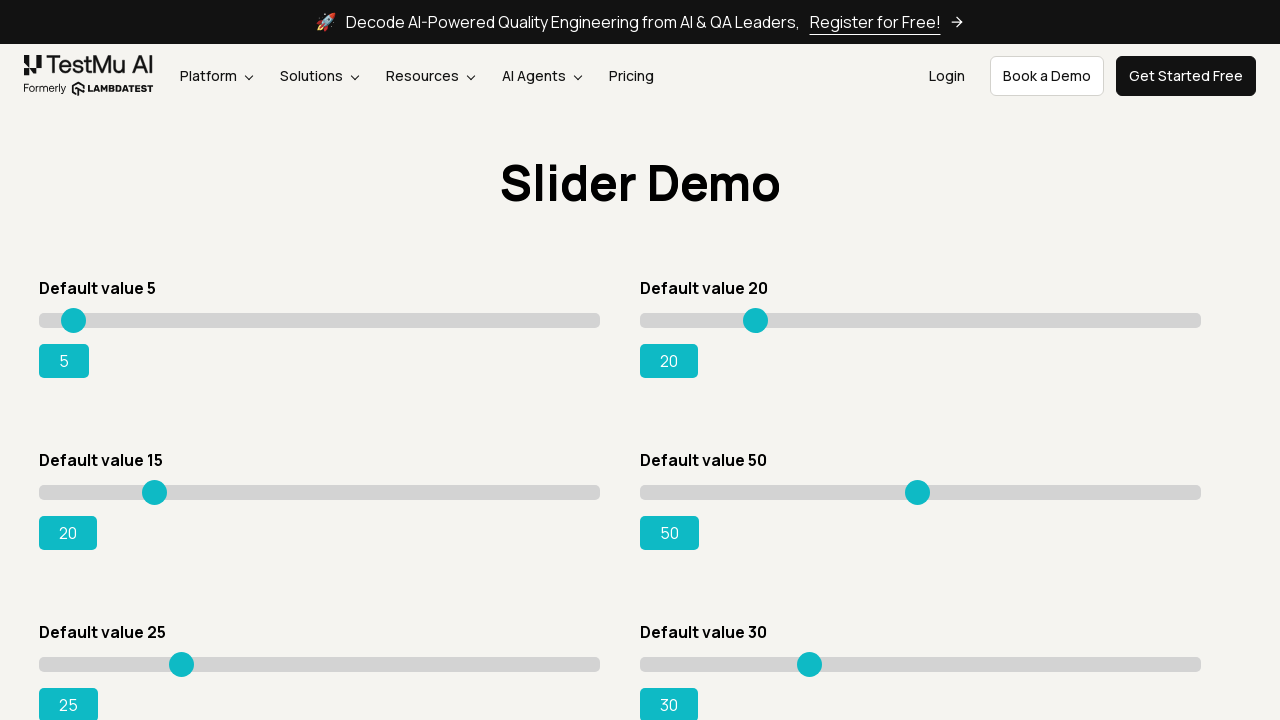

Dragged slider to position (moved 118 pixels) at (158, 492)
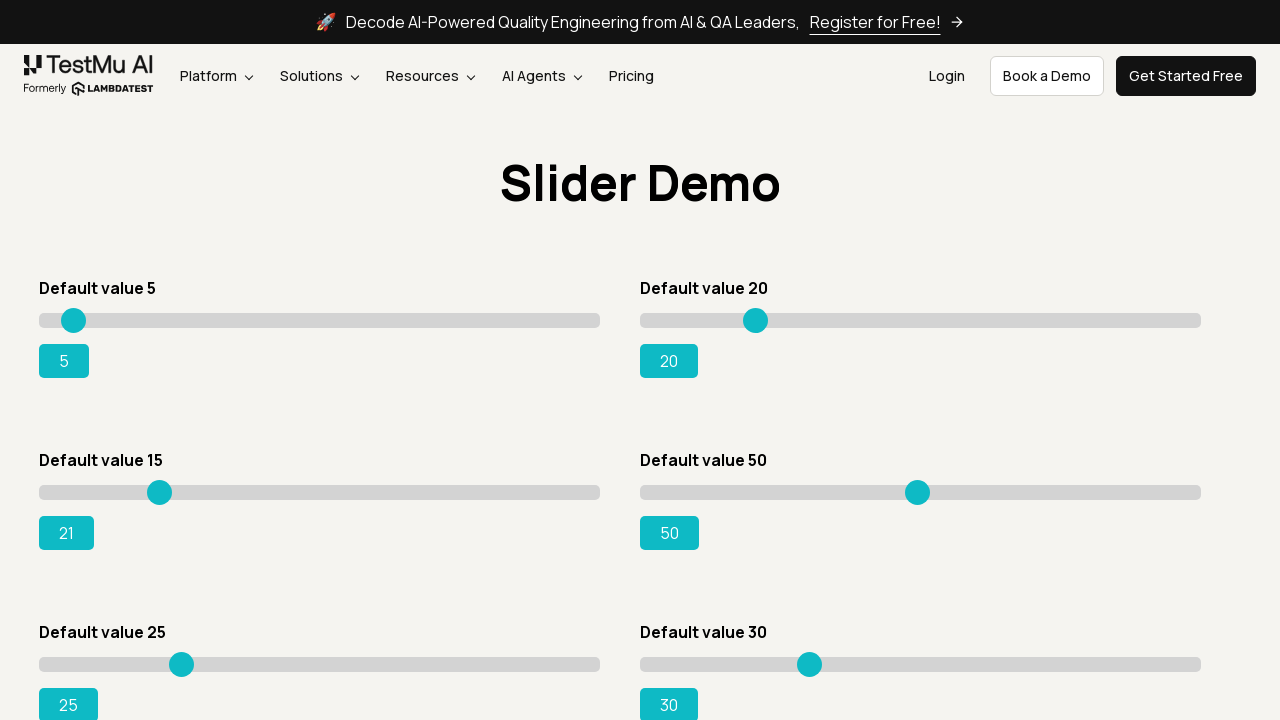

Checked slider value: 21
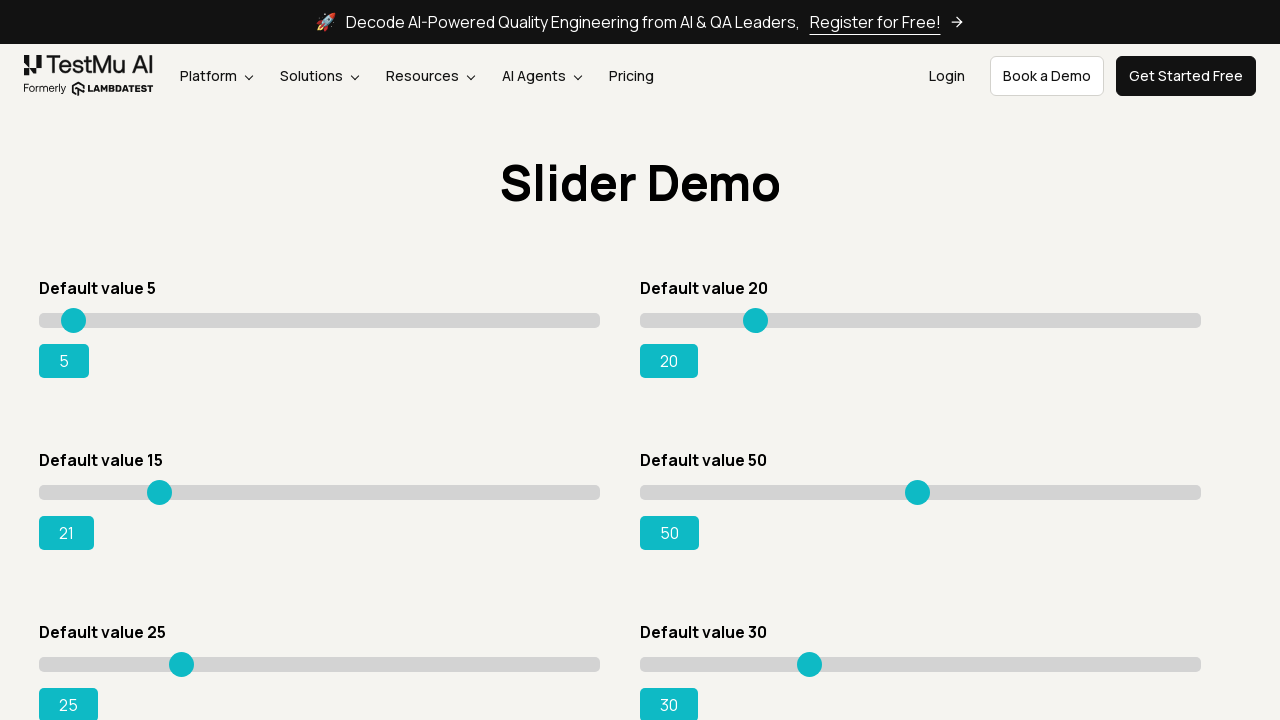

Dragged slider to position (moved 120 pixels) at (160, 492)
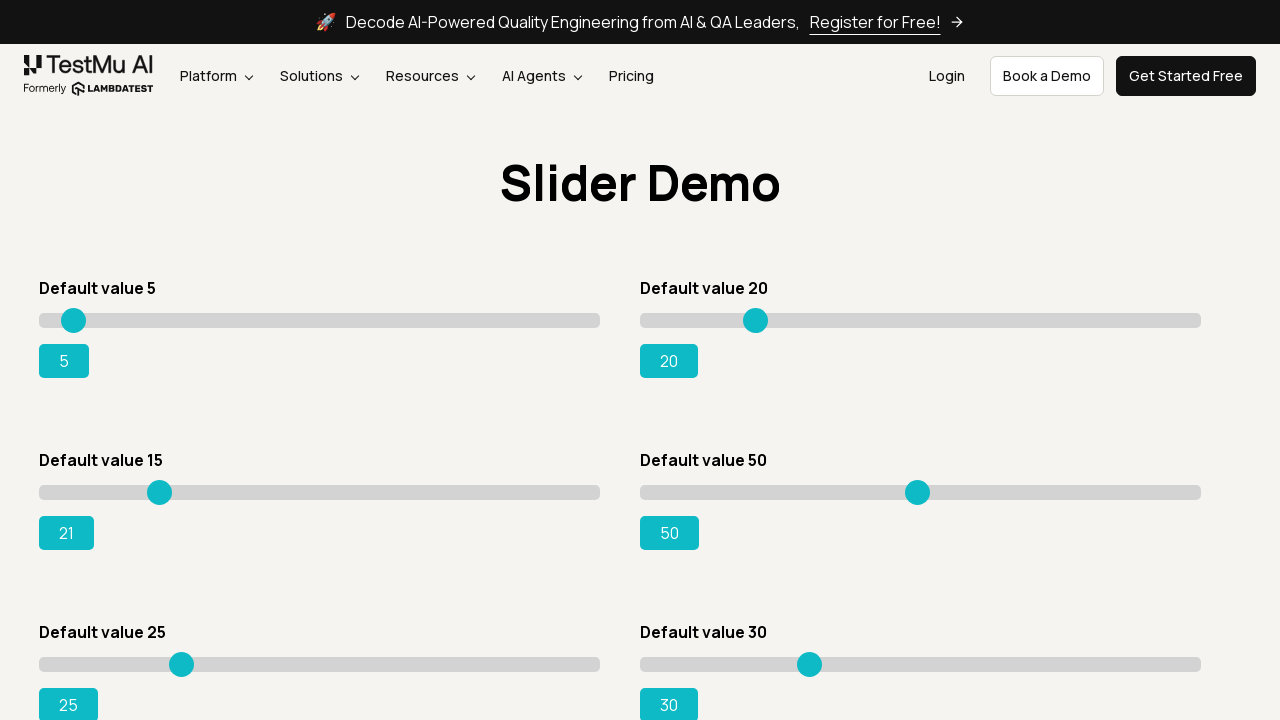

Checked slider value: 21
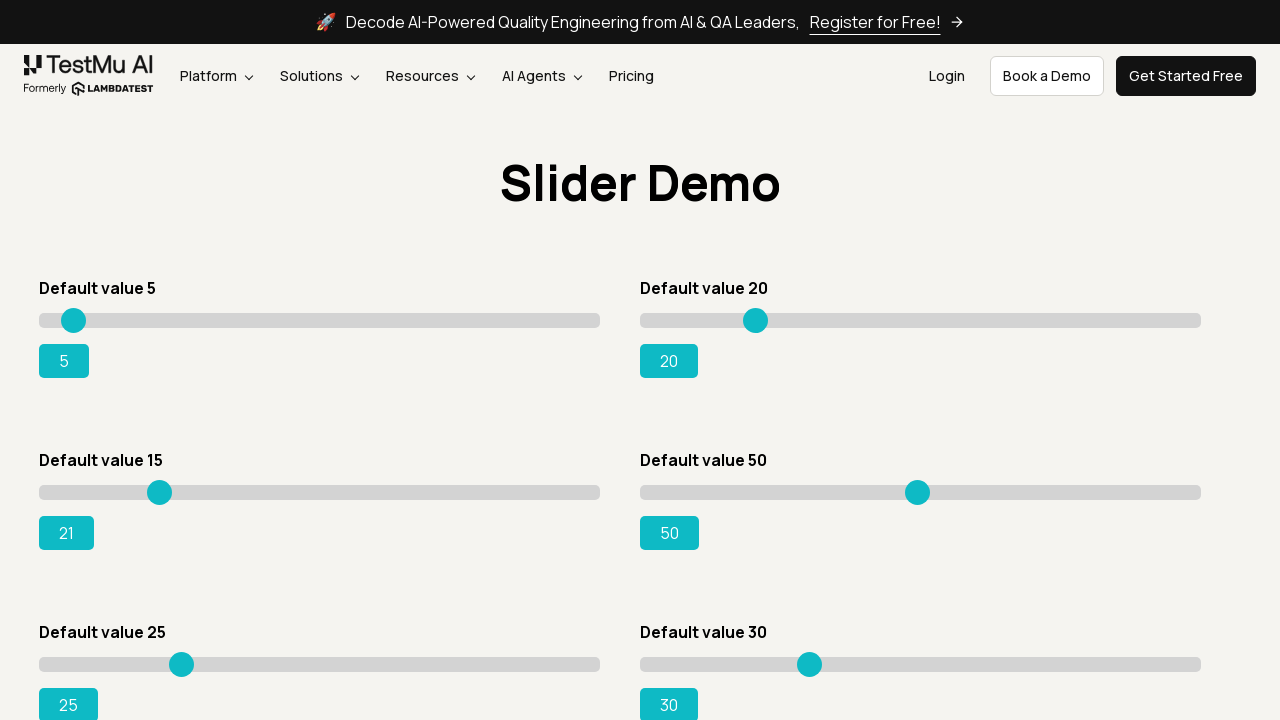

Dragged slider to position (moved 122 pixels) at (162, 492)
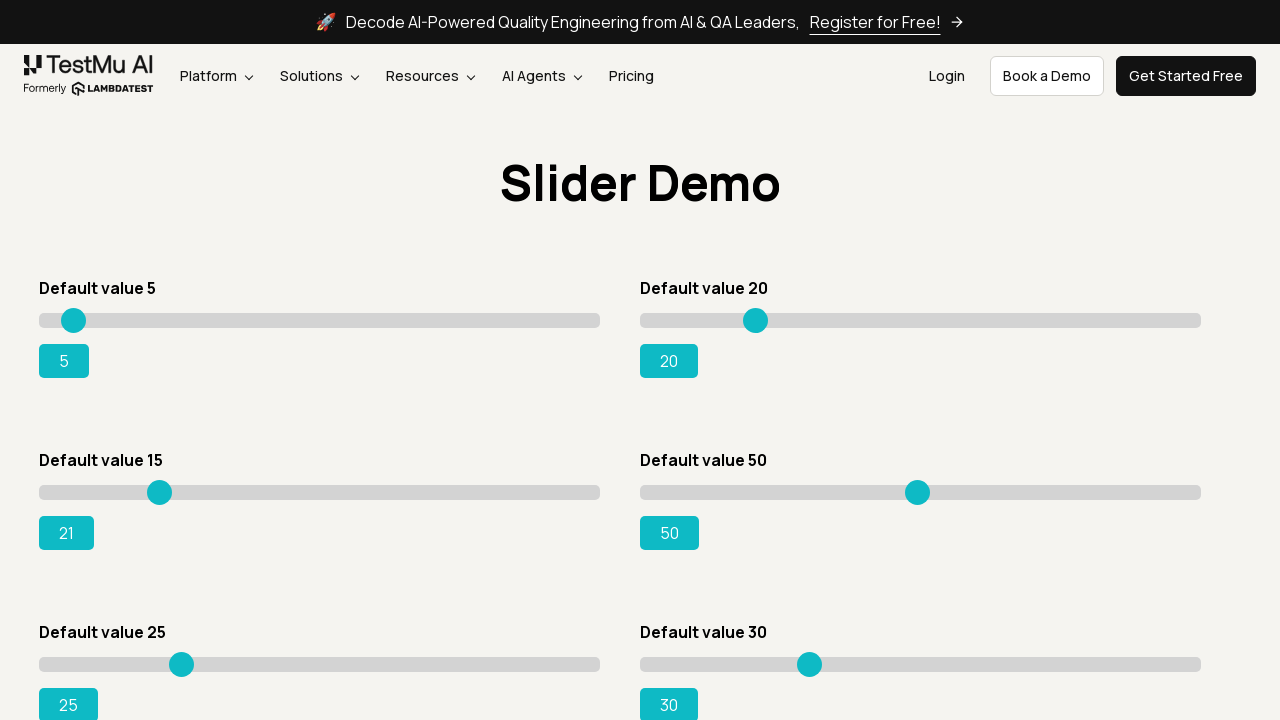

Checked slider value: 21
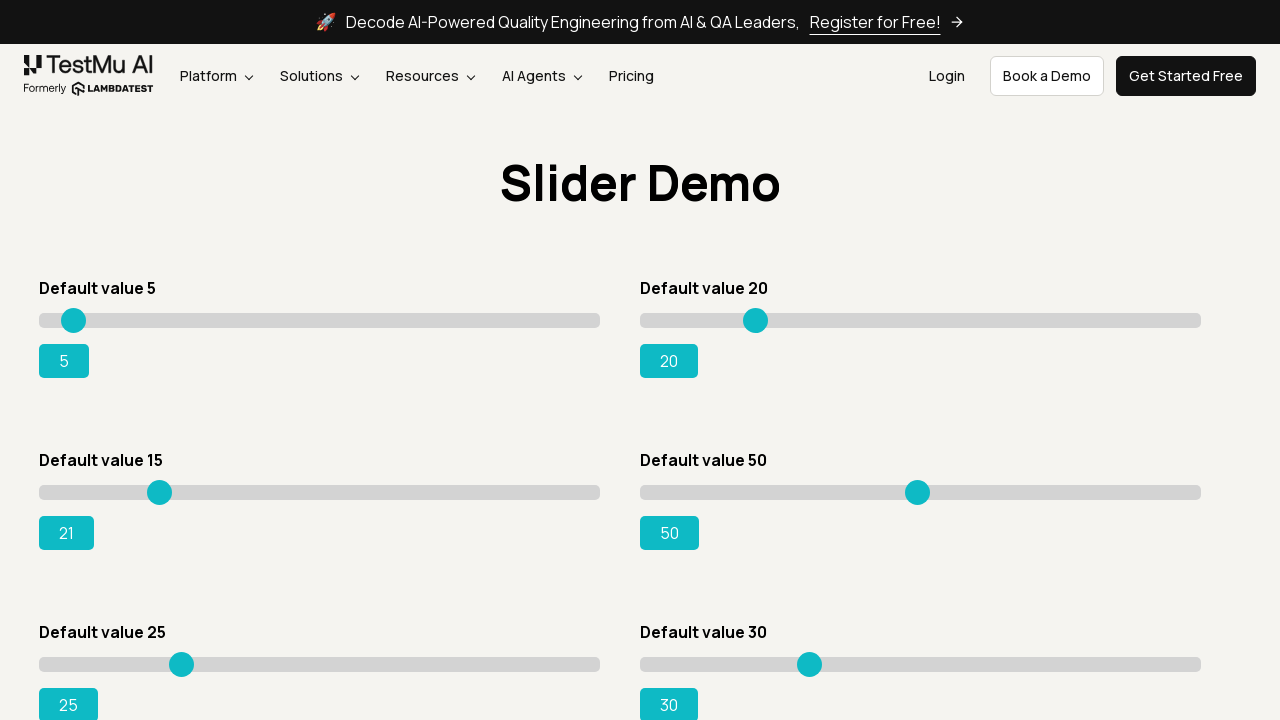

Dragged slider to position (moved 124 pixels) at (164, 492)
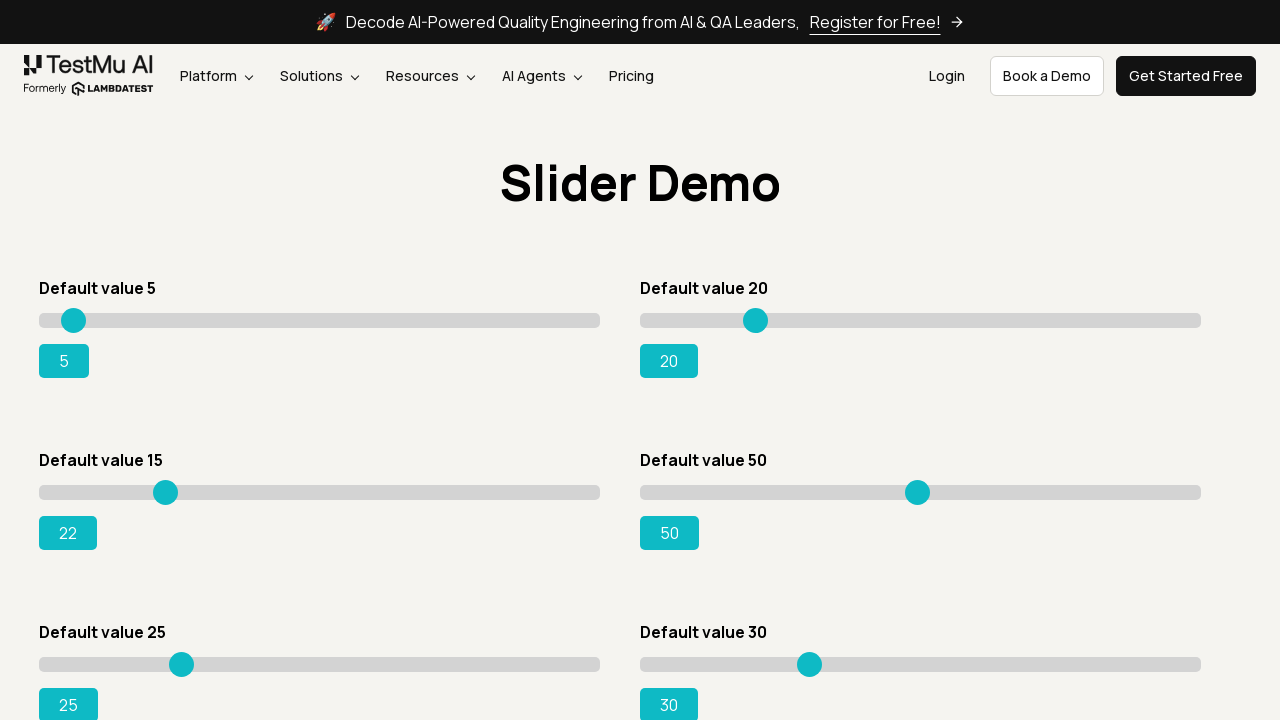

Checked slider value: 22
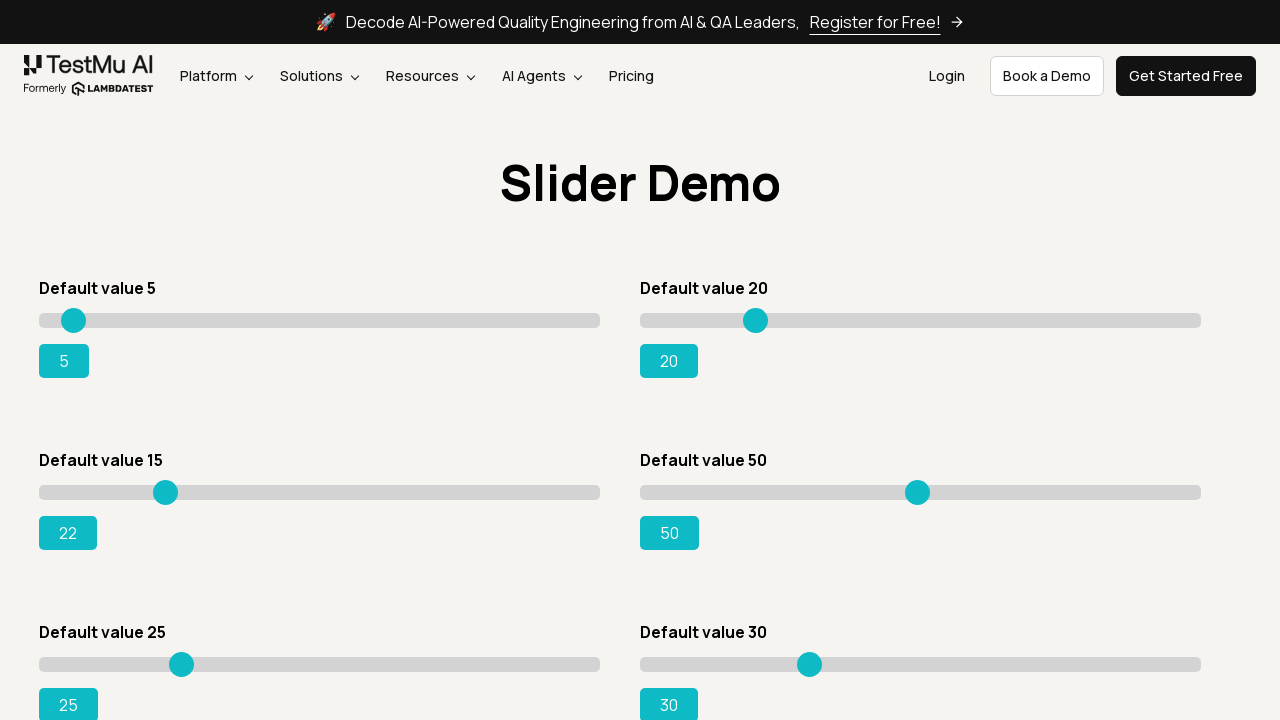

Dragged slider to position (moved 126 pixels) at (166, 492)
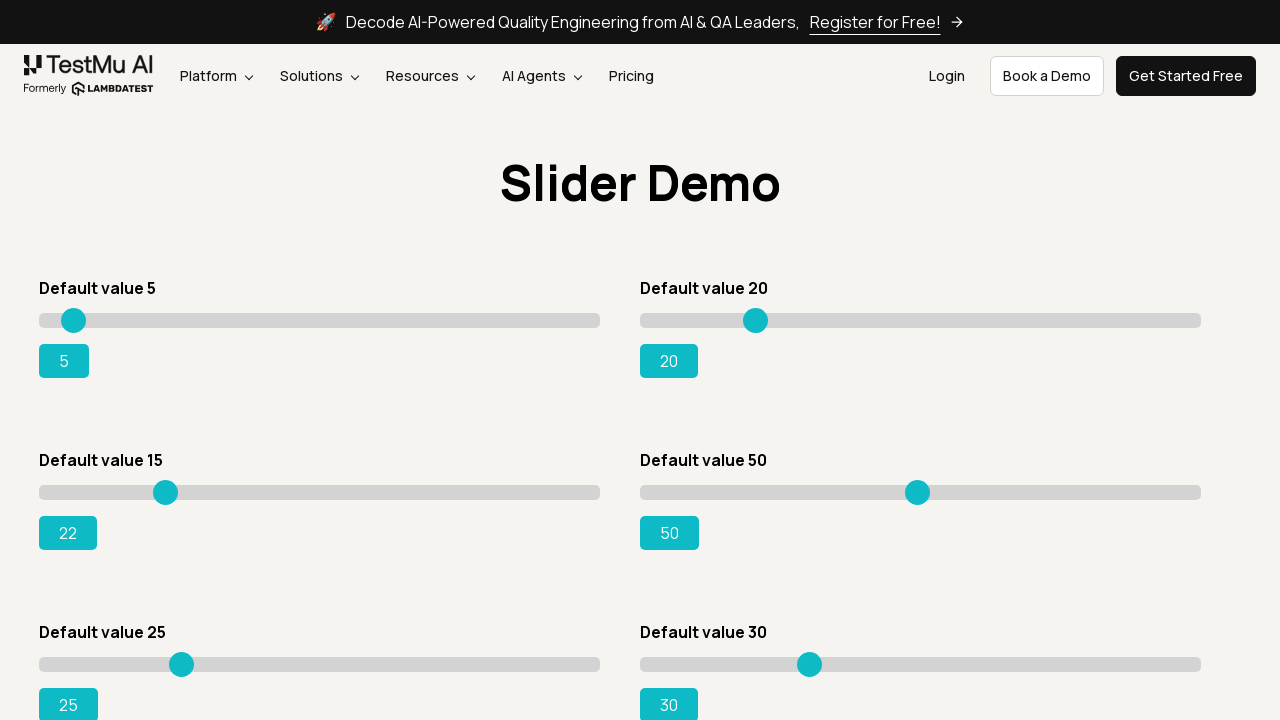

Checked slider value: 22
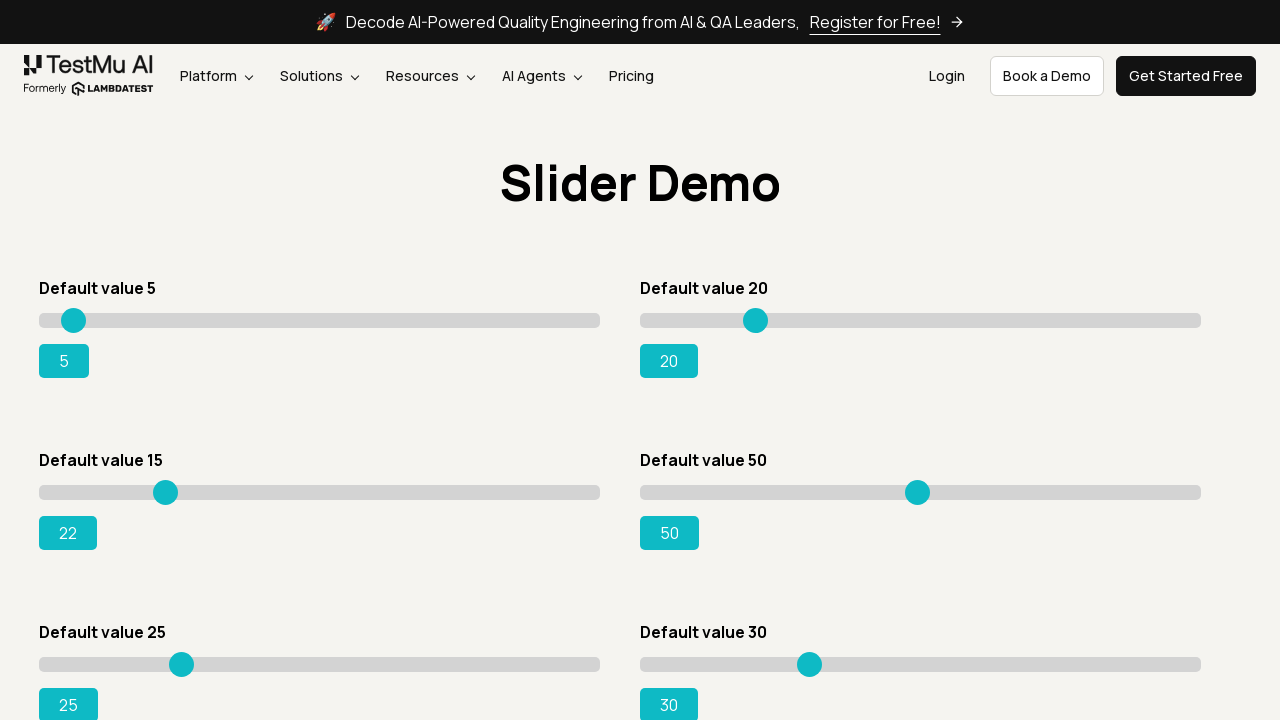

Dragged slider to position (moved 128 pixels) at (168, 492)
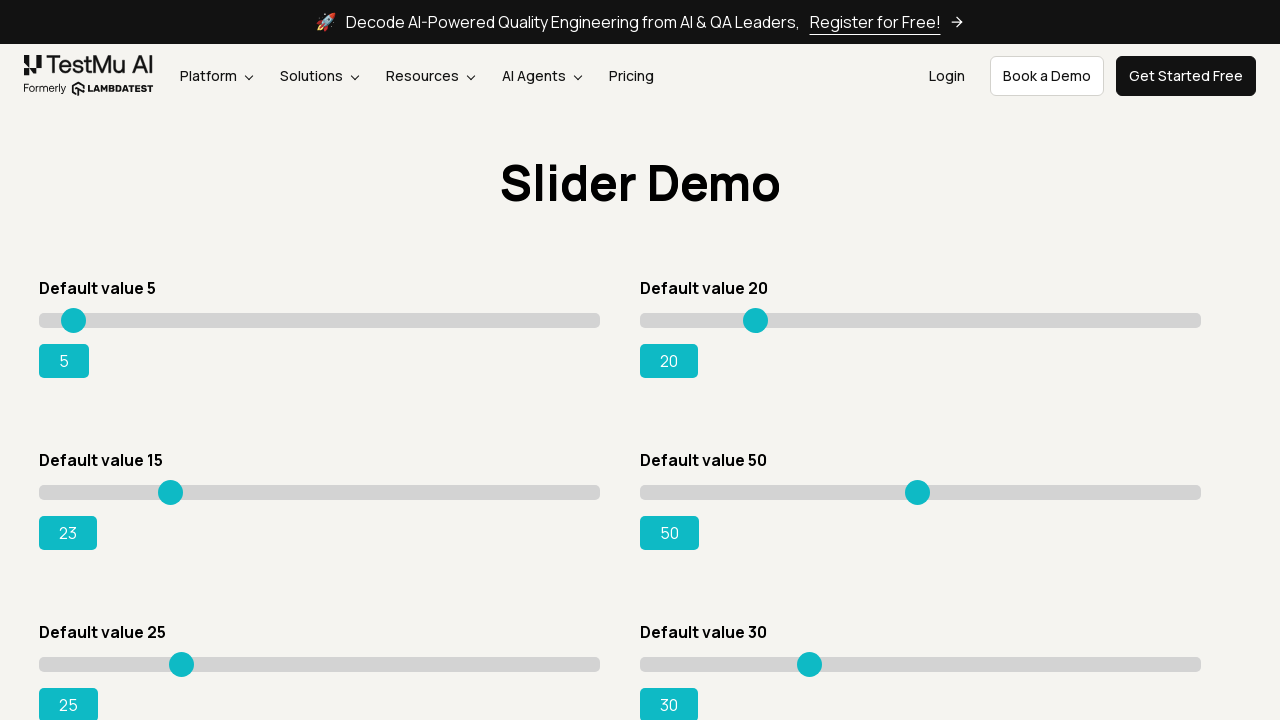

Checked slider value: 23
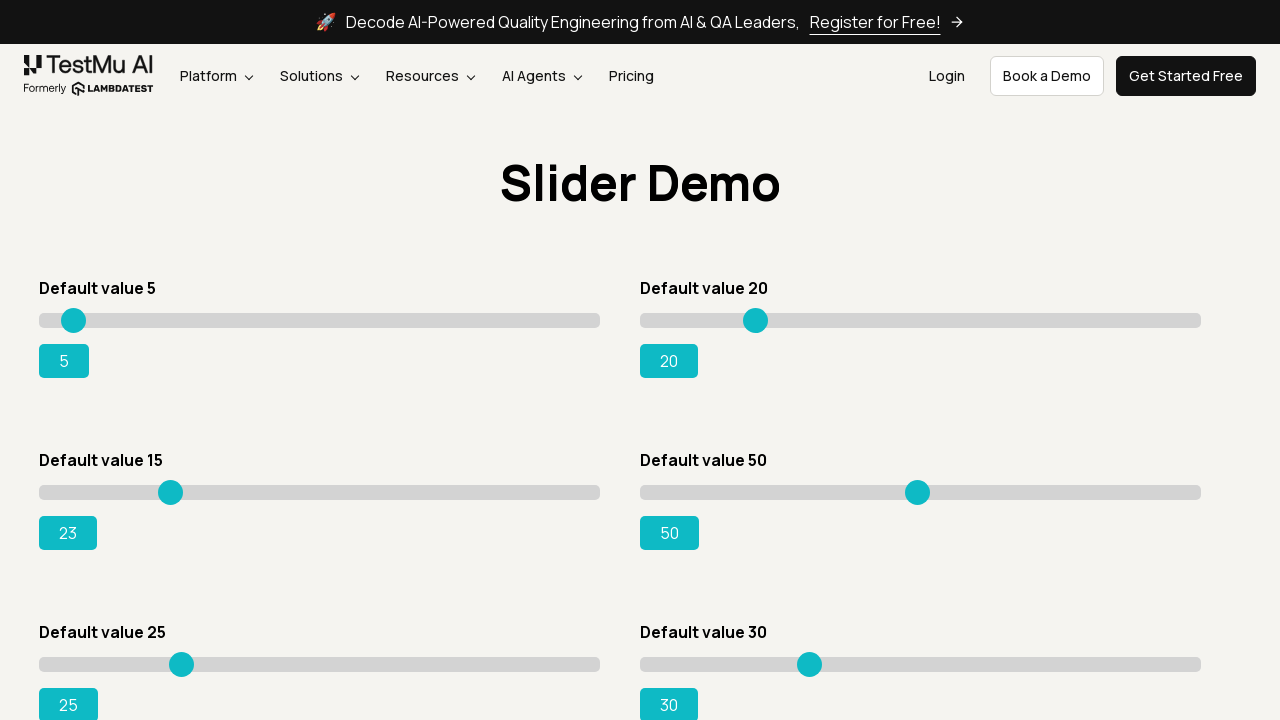

Dragged slider to position (moved 130 pixels) at (170, 492)
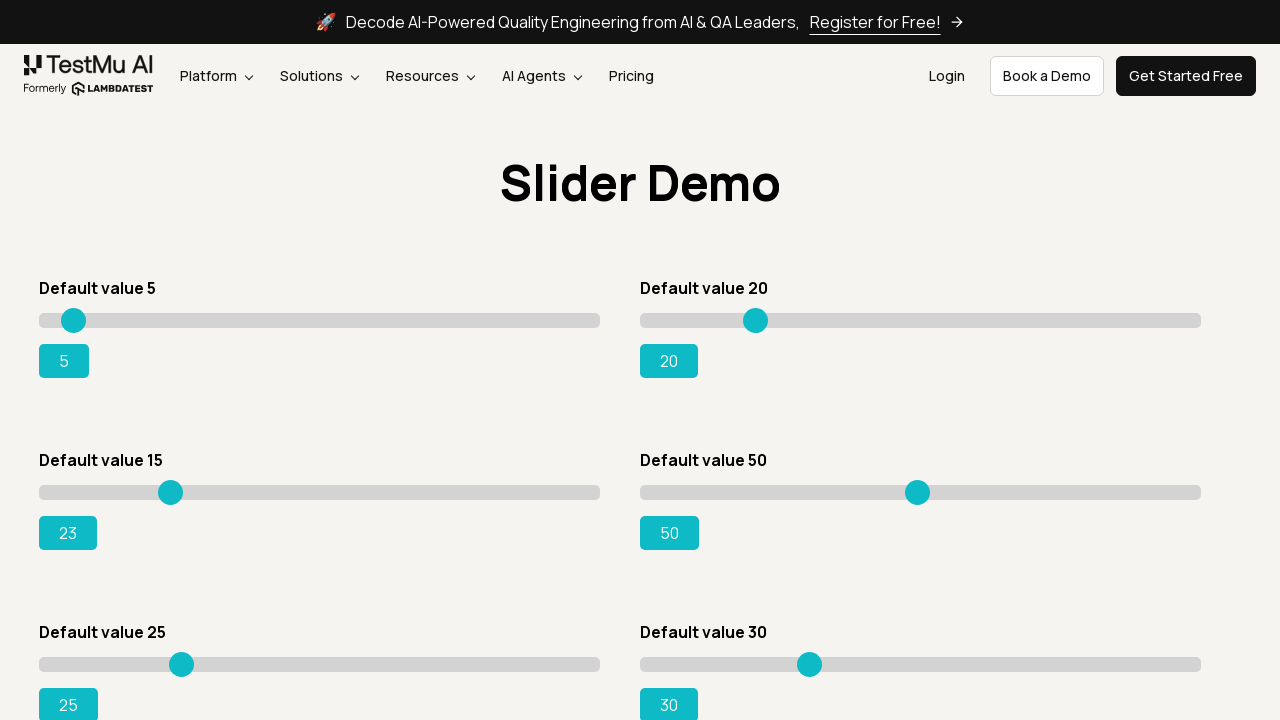

Checked slider value: 23
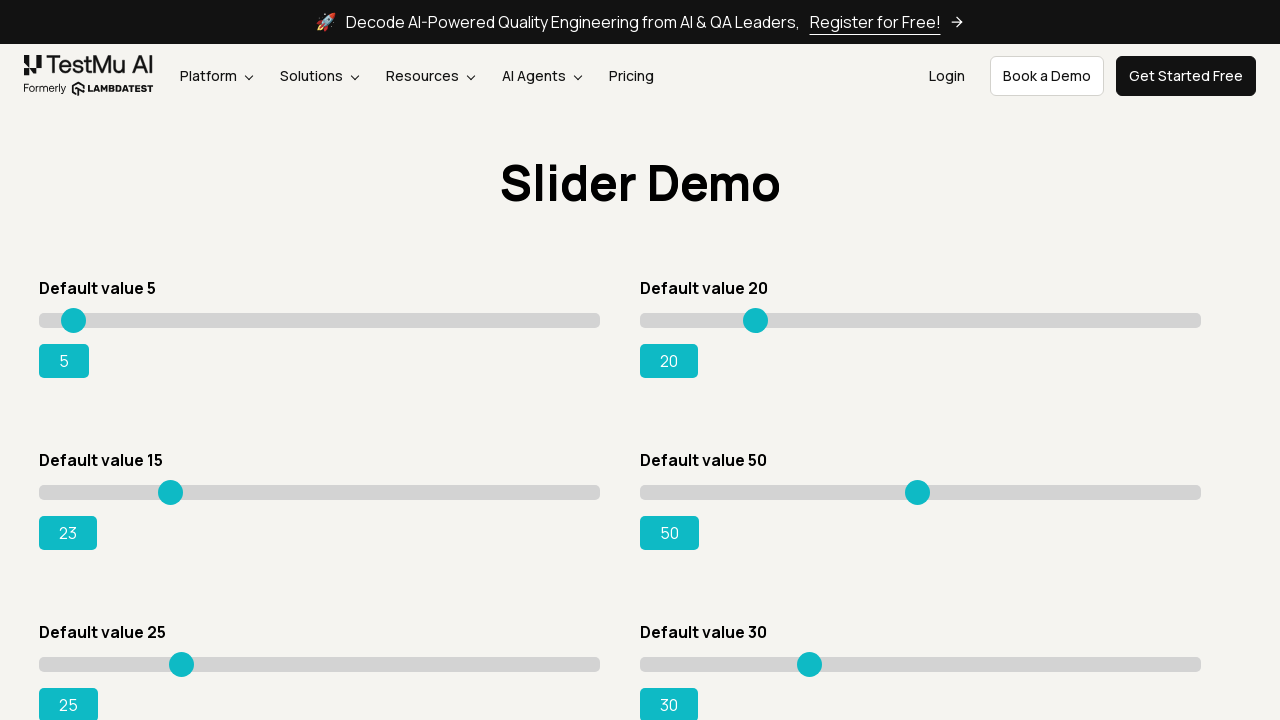

Dragged slider to position (moved 132 pixels) at (172, 492)
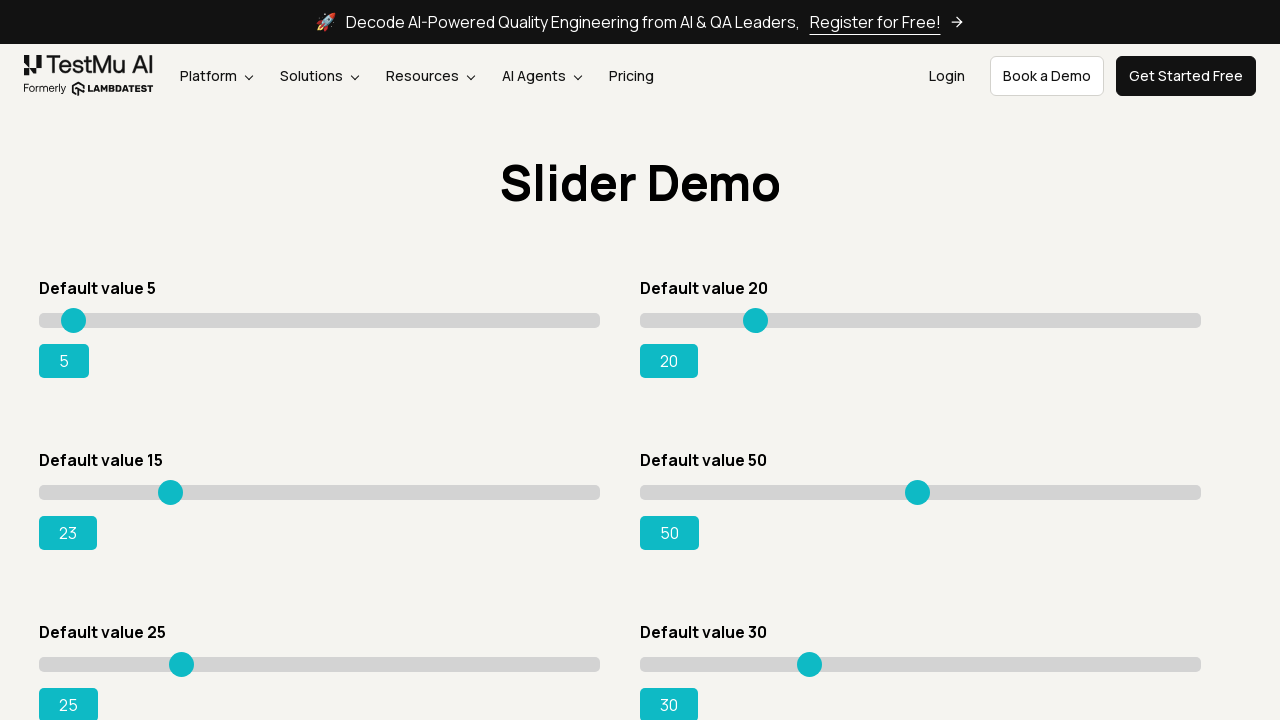

Checked slider value: 23
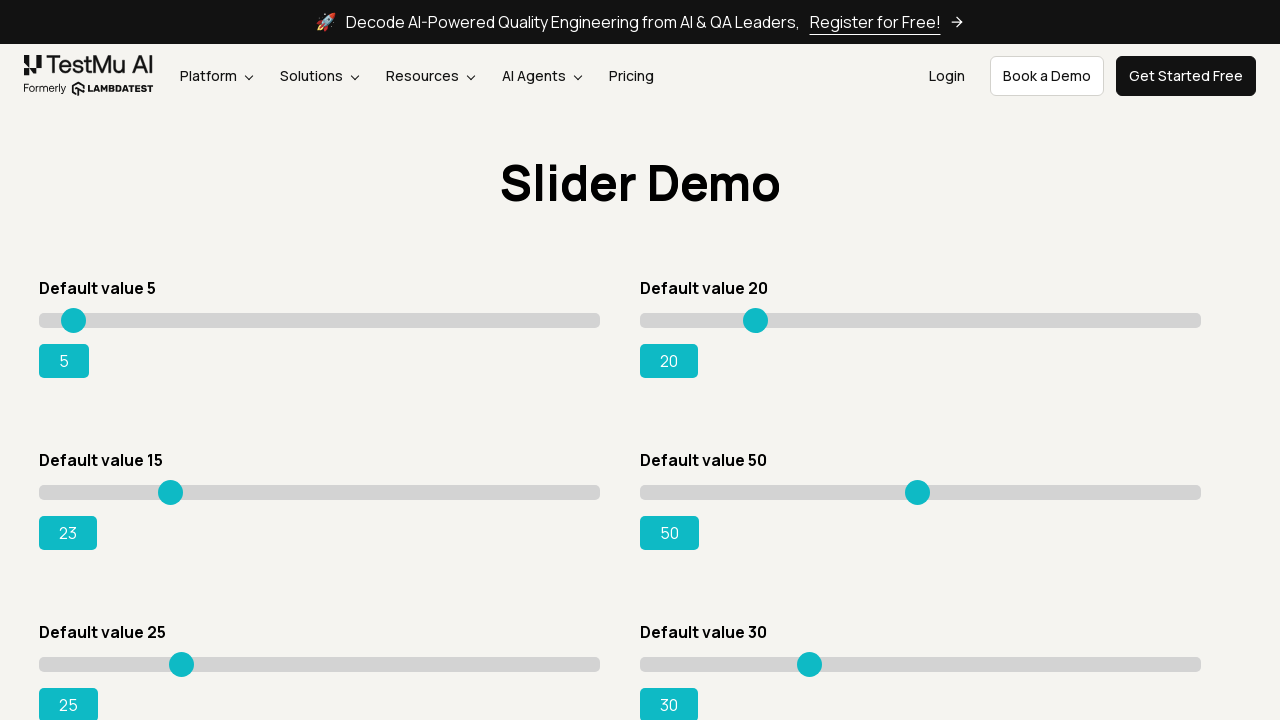

Dragged slider to position (moved 134 pixels) at (174, 492)
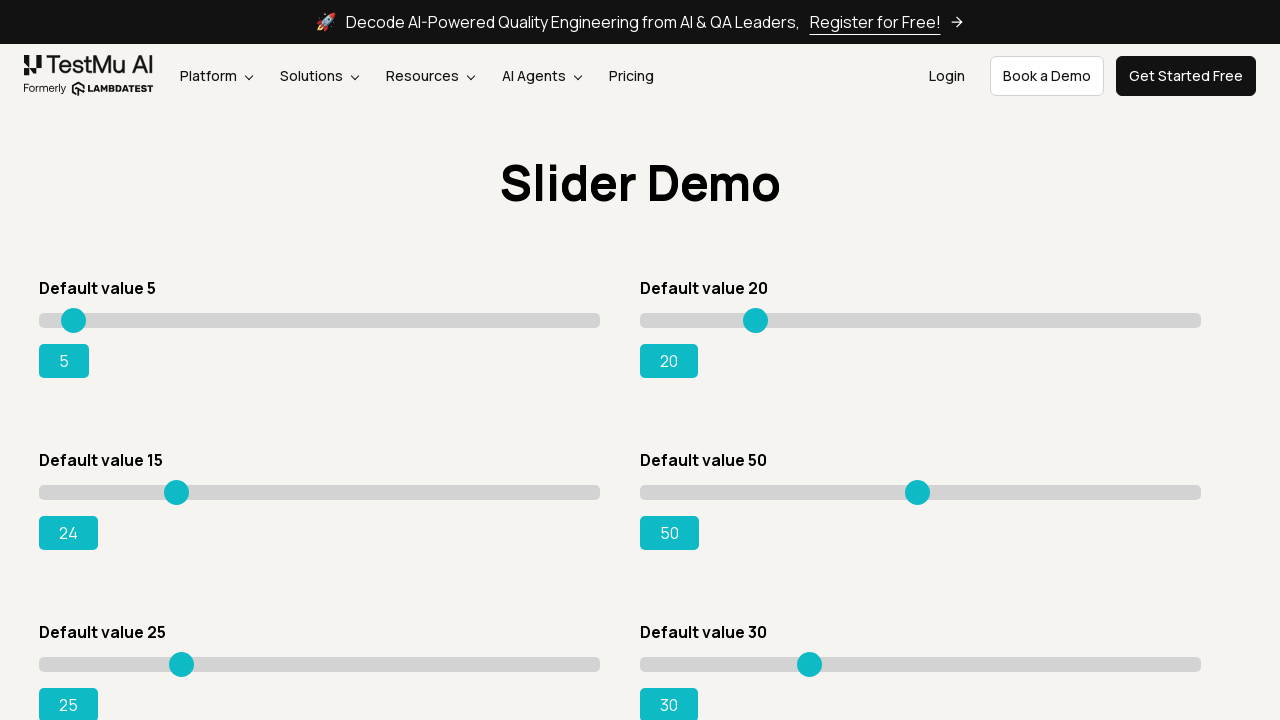

Checked slider value: 24
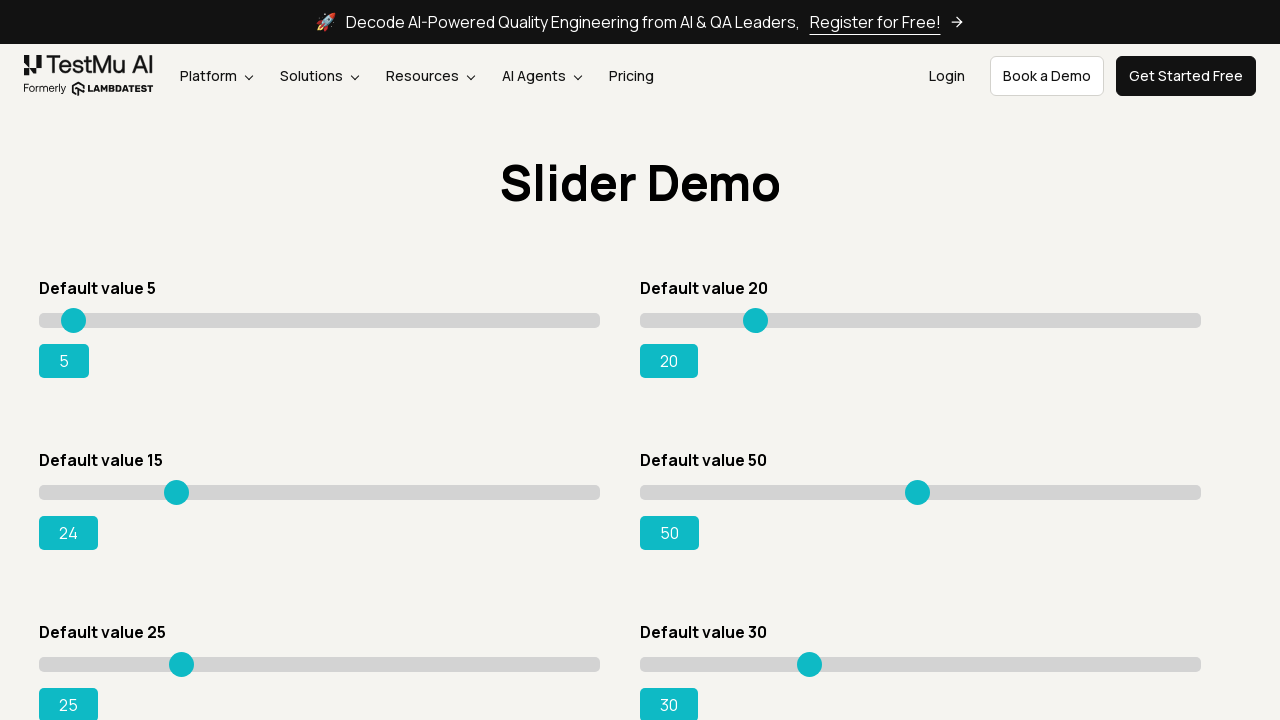

Dragged slider to position (moved 136 pixels) at (176, 492)
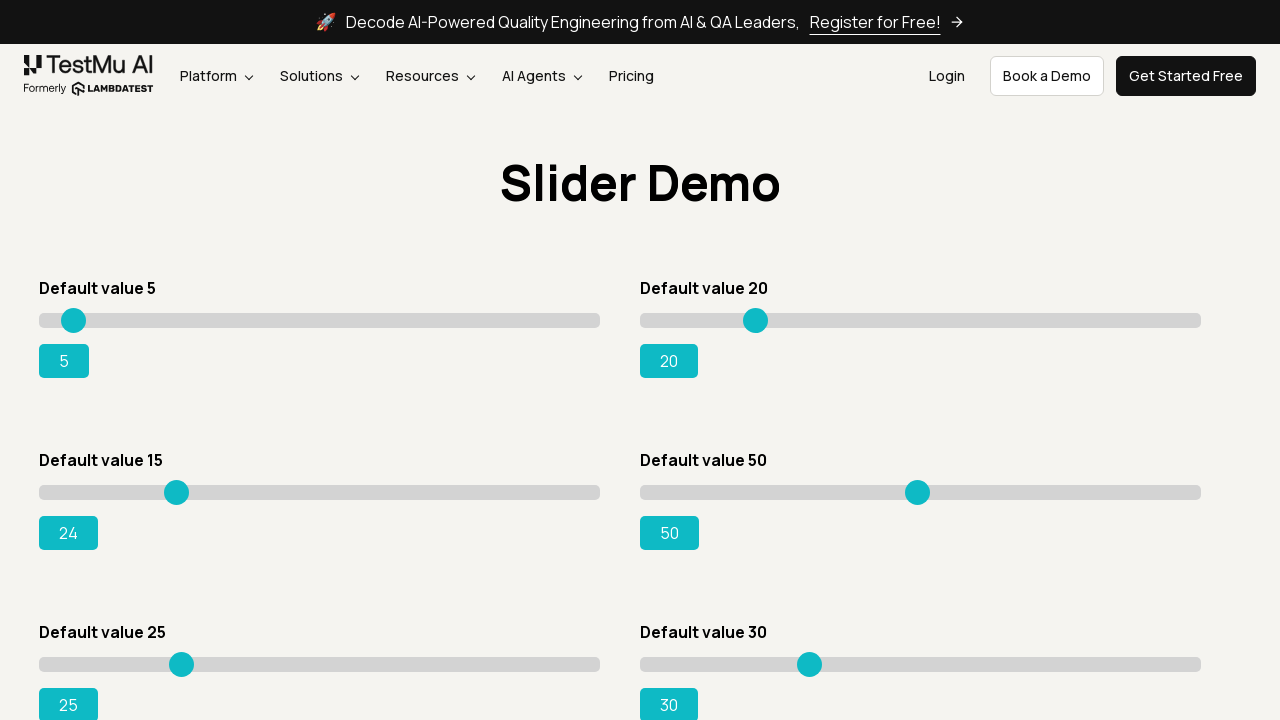

Checked slider value: 24
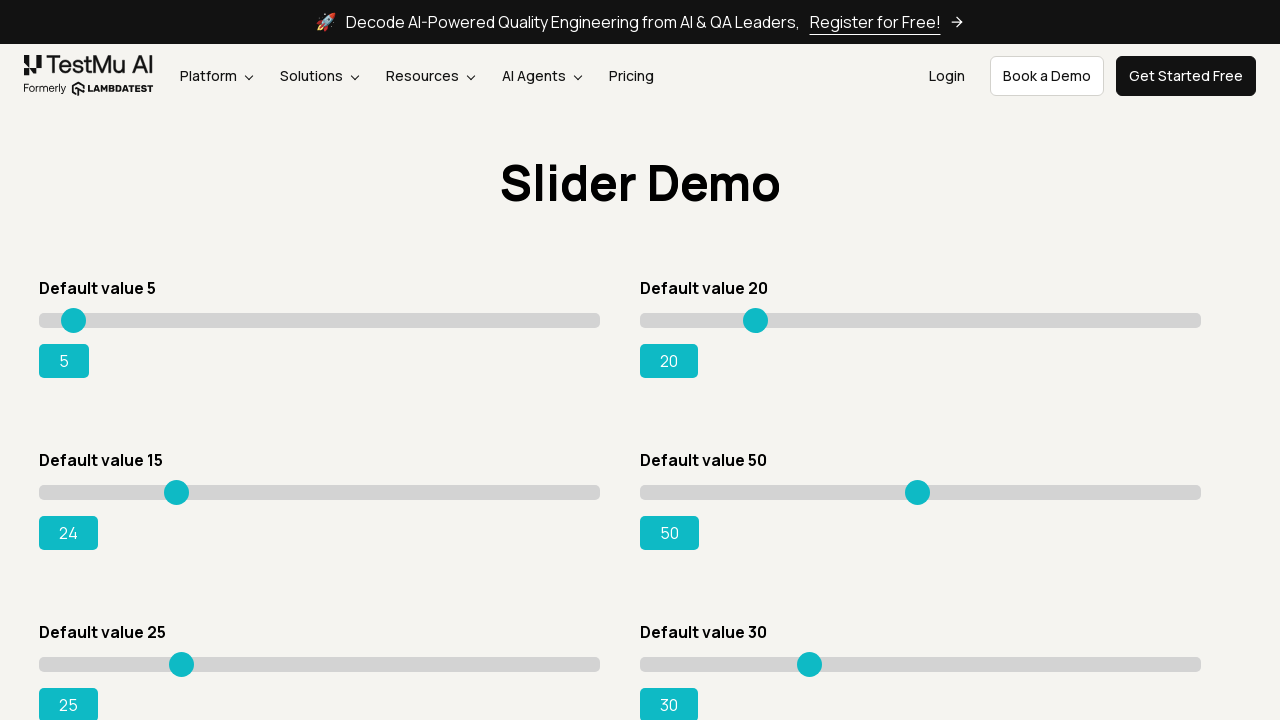

Dragged slider to position (moved 138 pixels) at (178, 492)
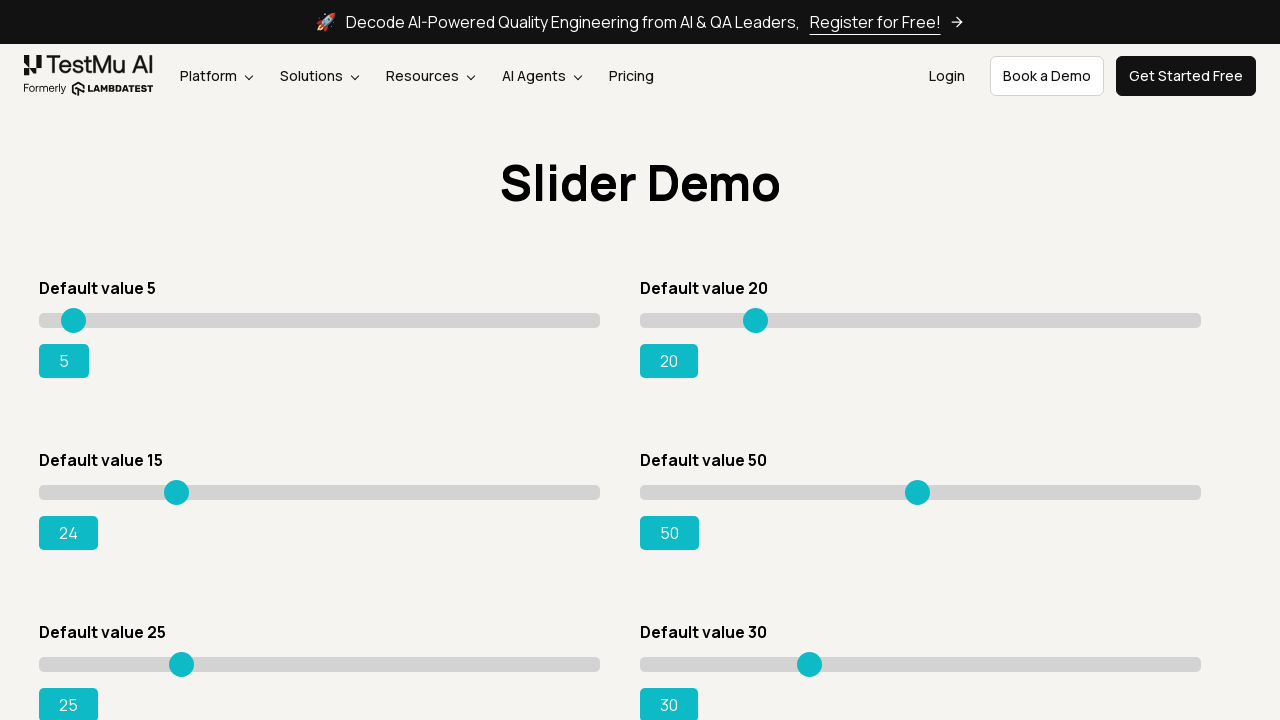

Checked slider value: 24
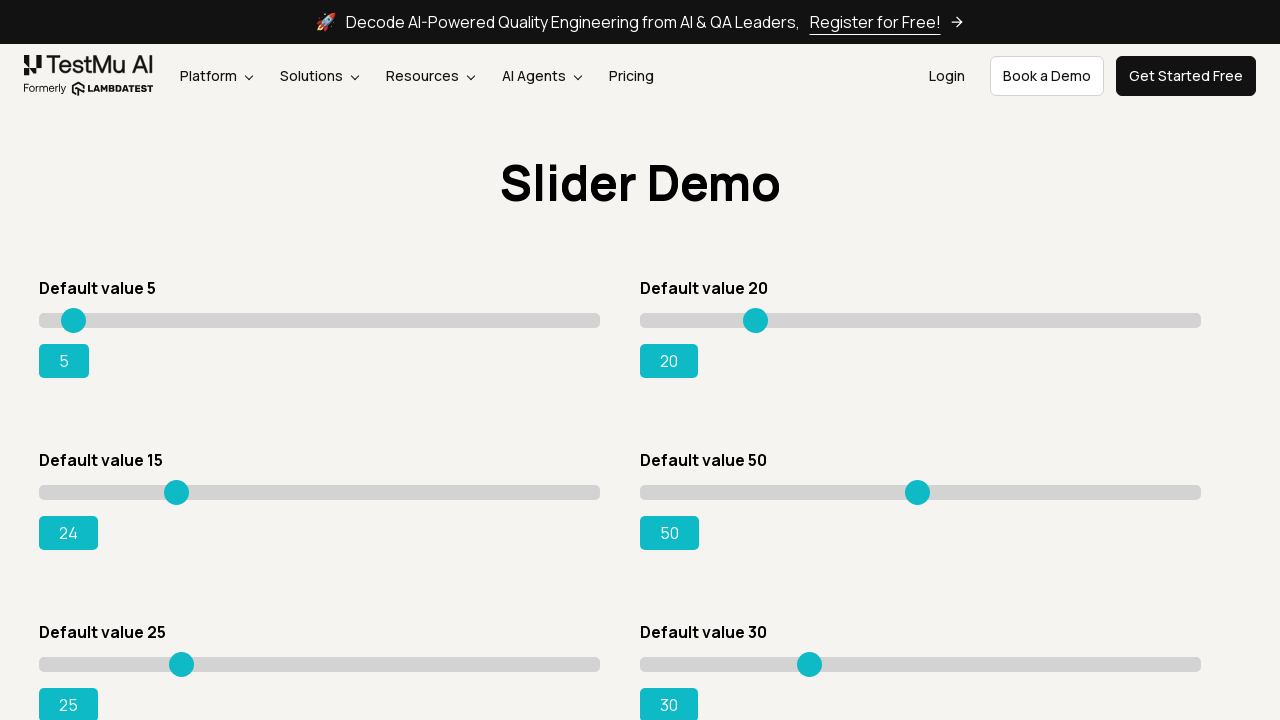

Dragged slider to position (moved 140 pixels) at (180, 492)
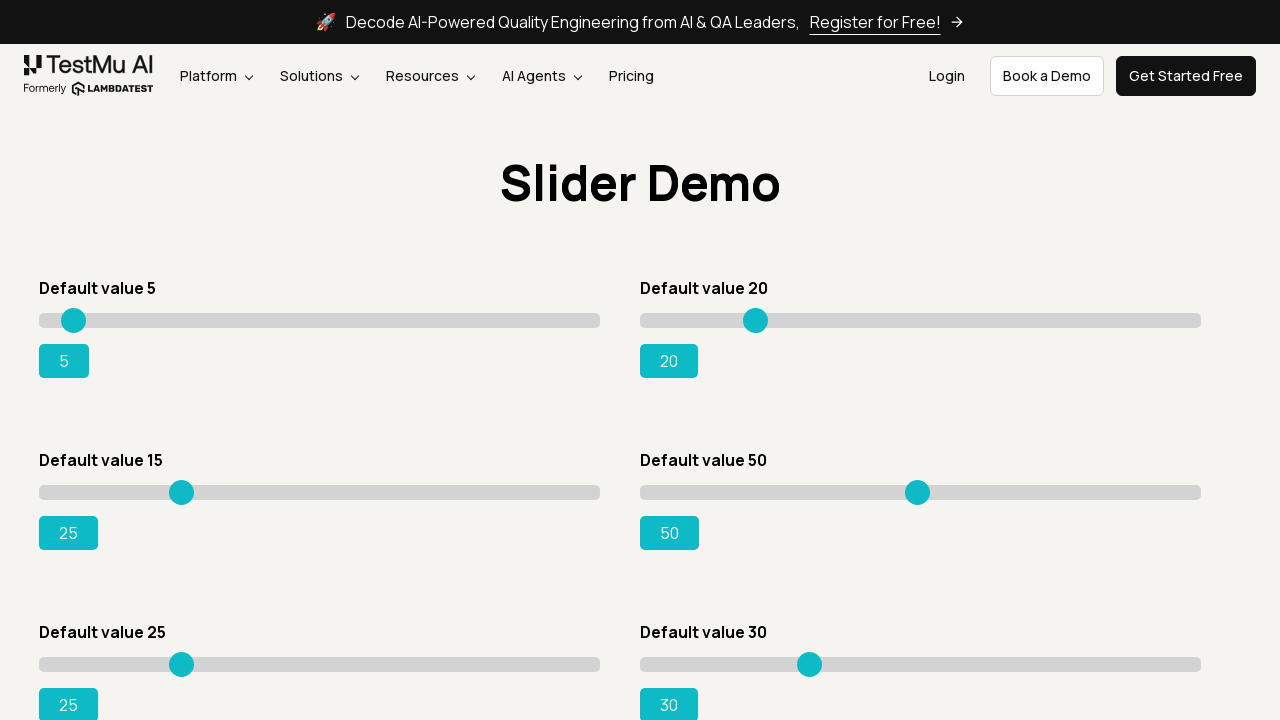

Checked slider value: 25
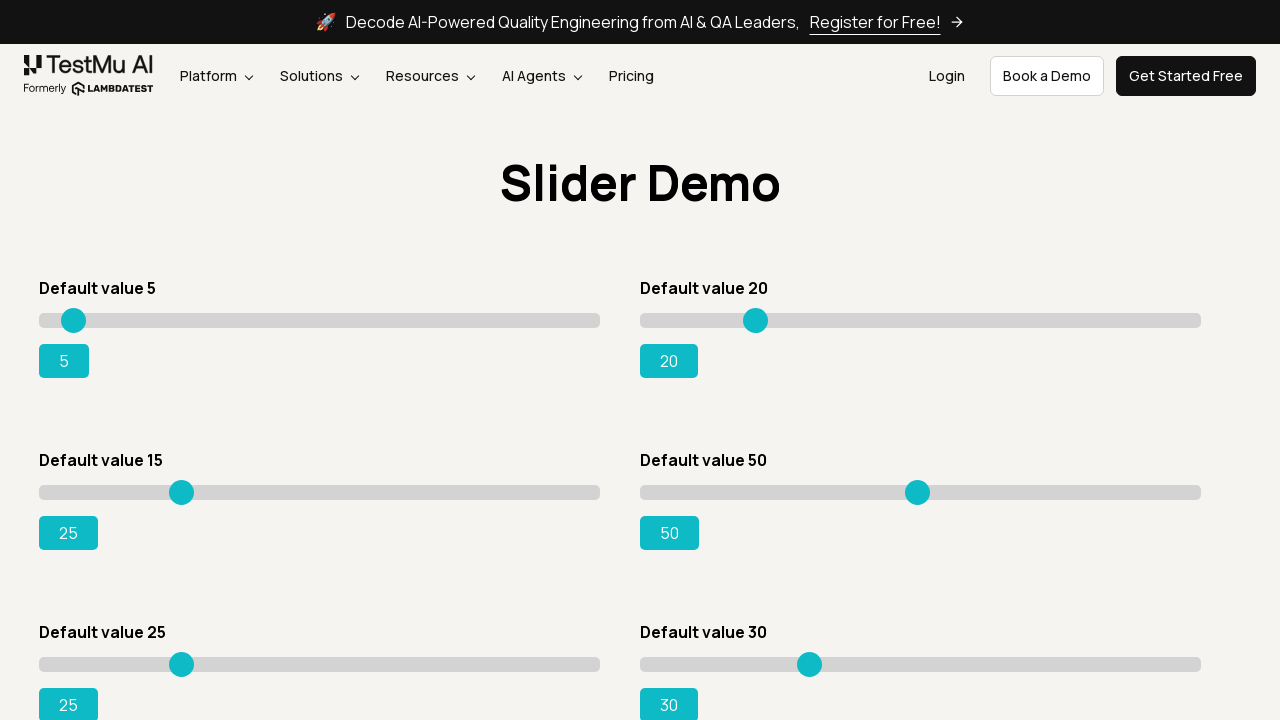

Dragged slider to position (moved 142 pixels) at (182, 492)
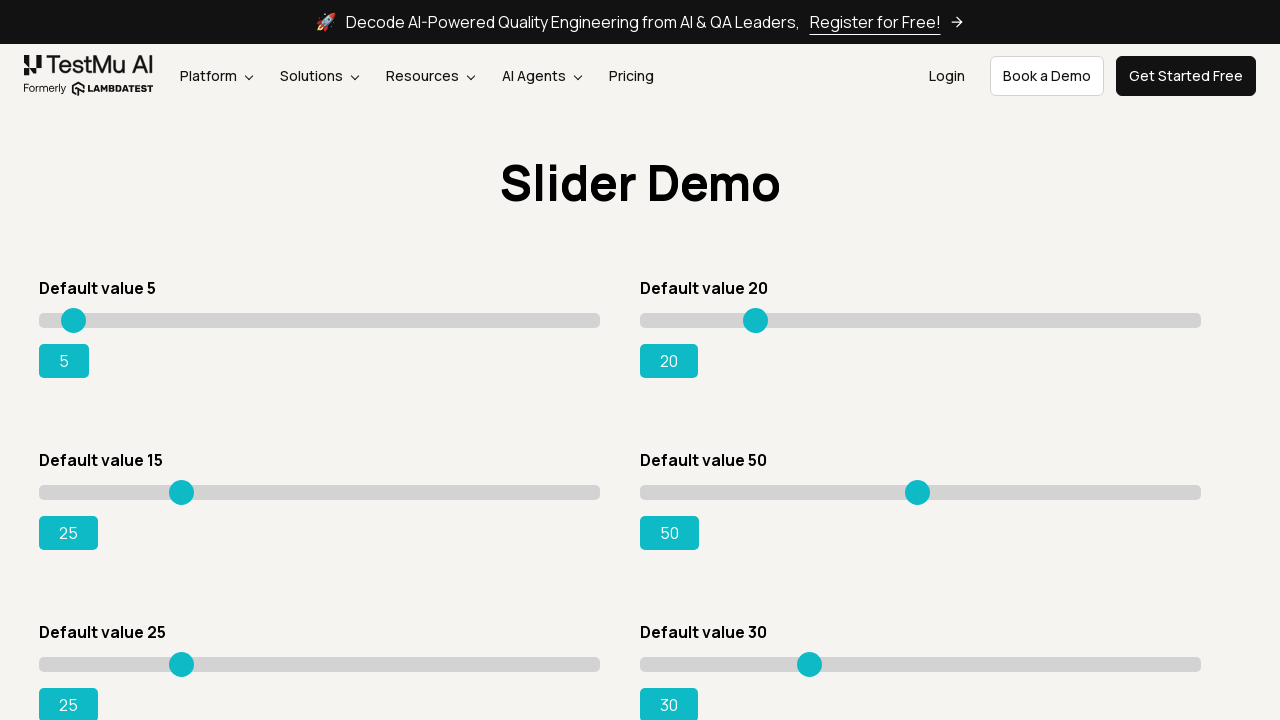

Checked slider value: 25
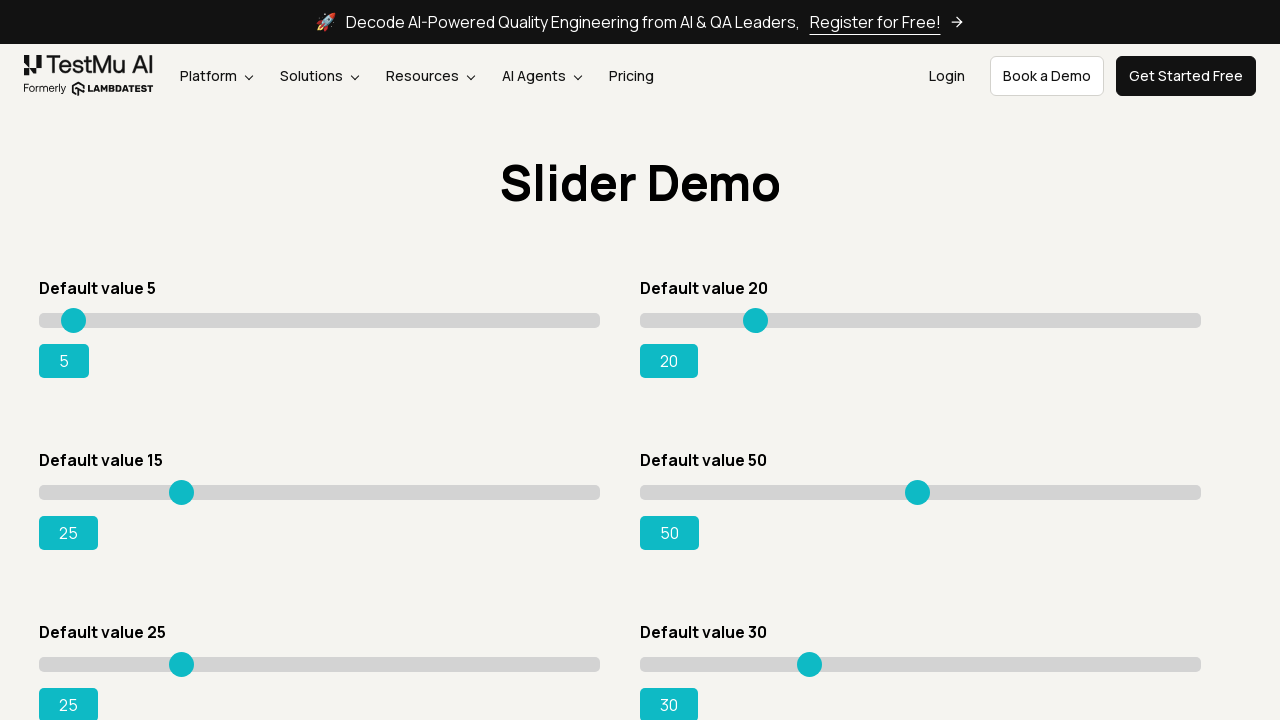

Dragged slider to position (moved 144 pixels) at (184, 492)
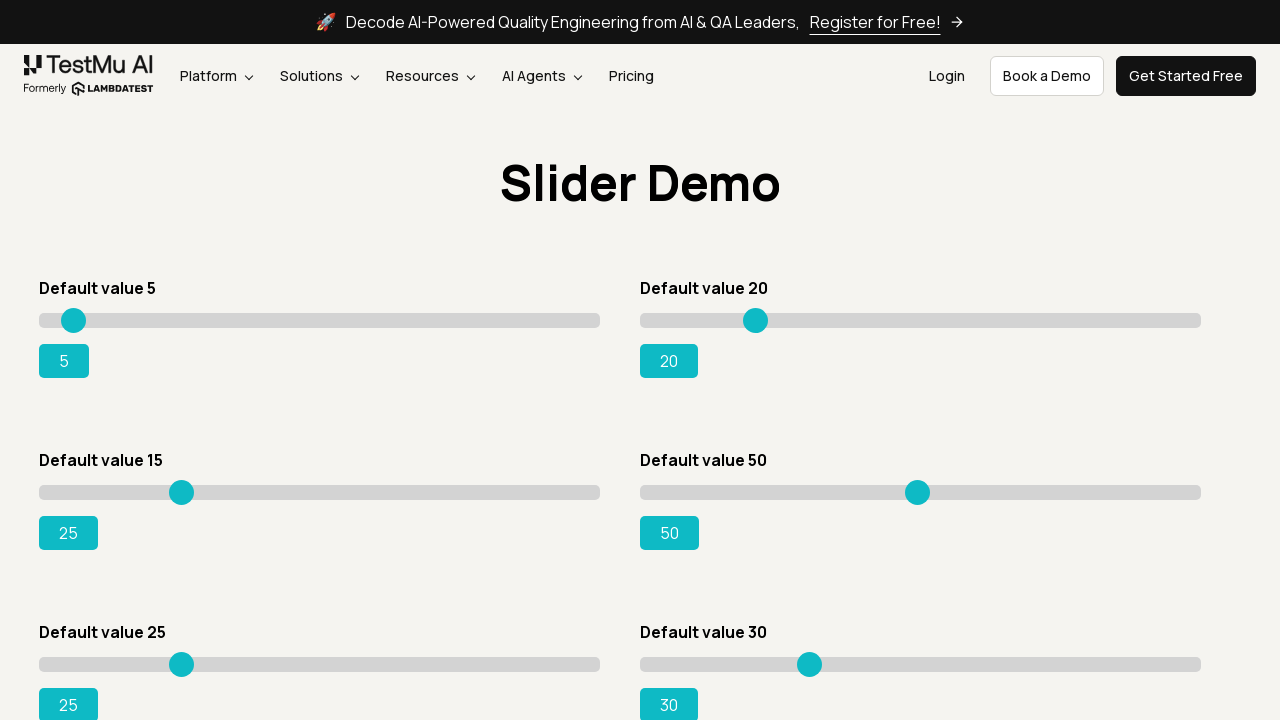

Checked slider value: 25
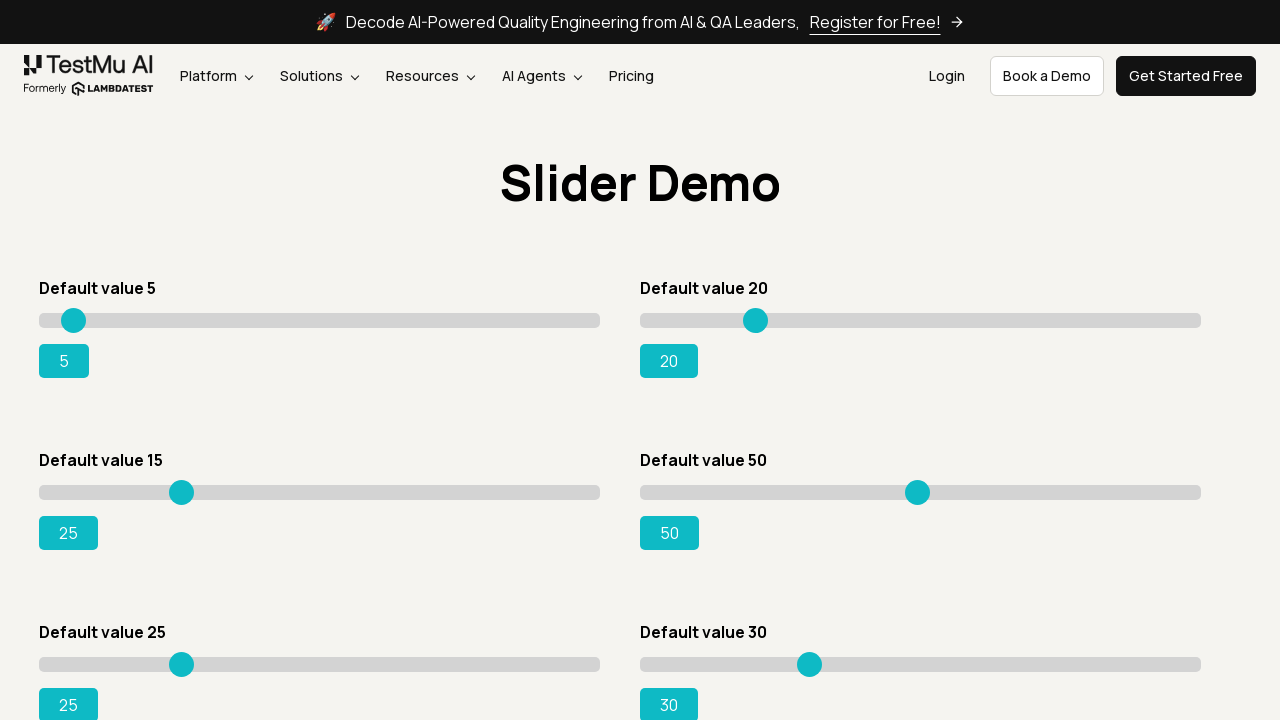

Dragged slider to position (moved 146 pixels) at (186, 492)
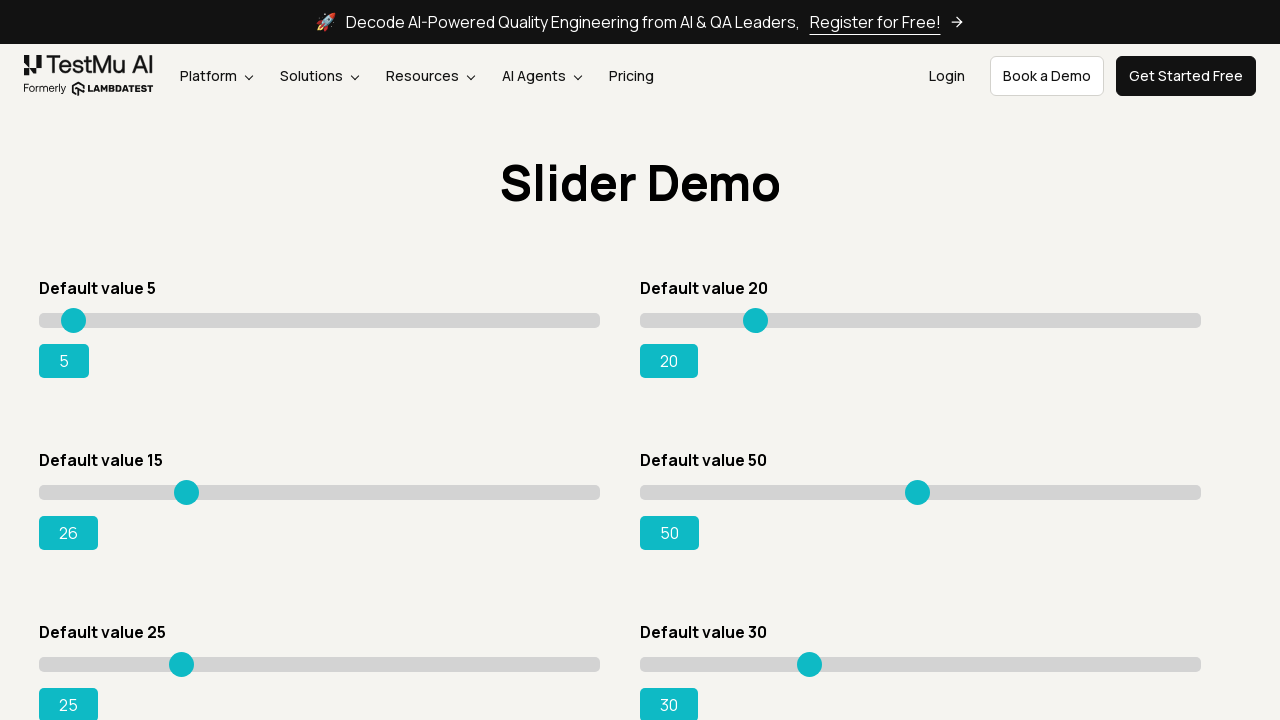

Checked slider value: 26
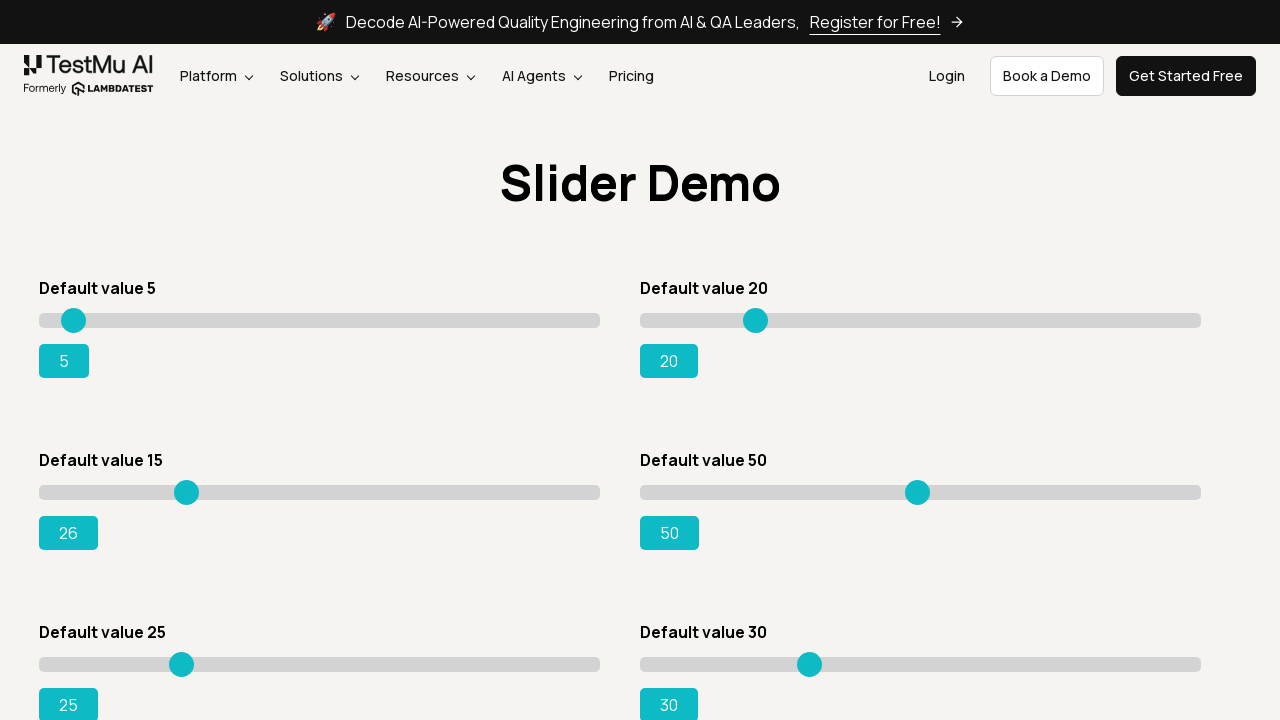

Dragged slider to position (moved 148 pixels) at (188, 492)
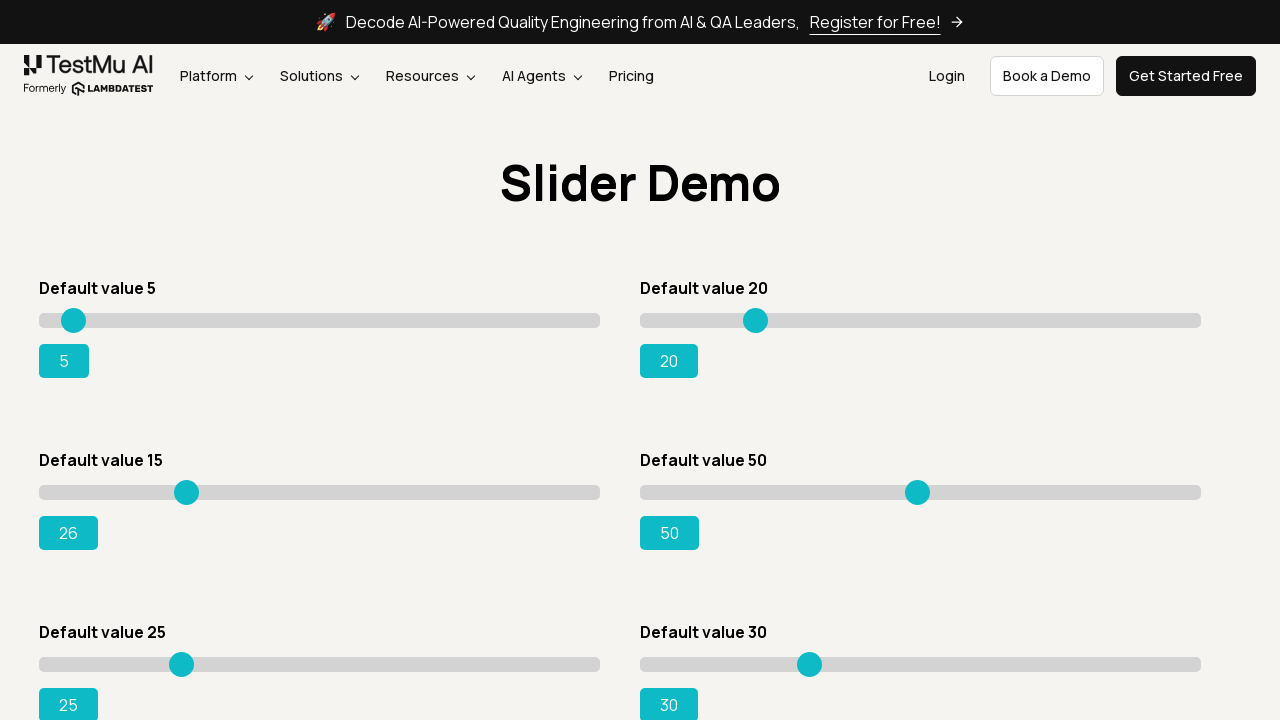

Checked slider value: 26
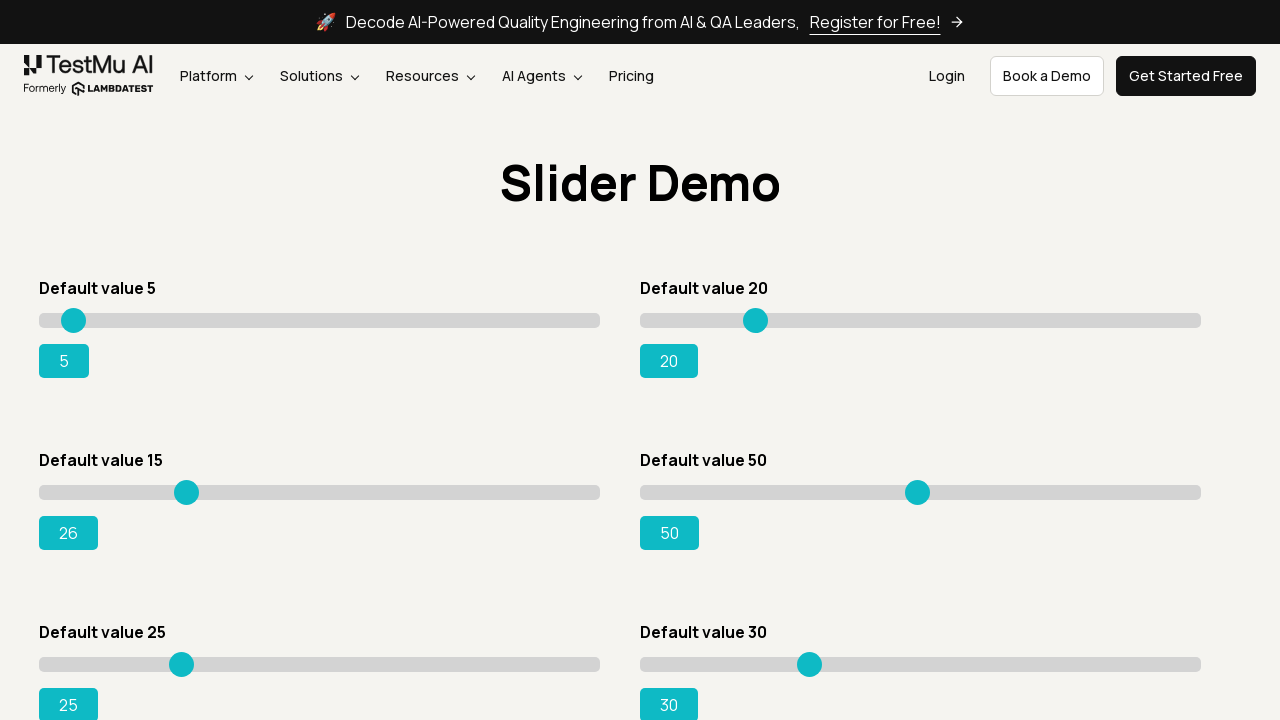

Dragged slider to position (moved 150 pixels) at (190, 492)
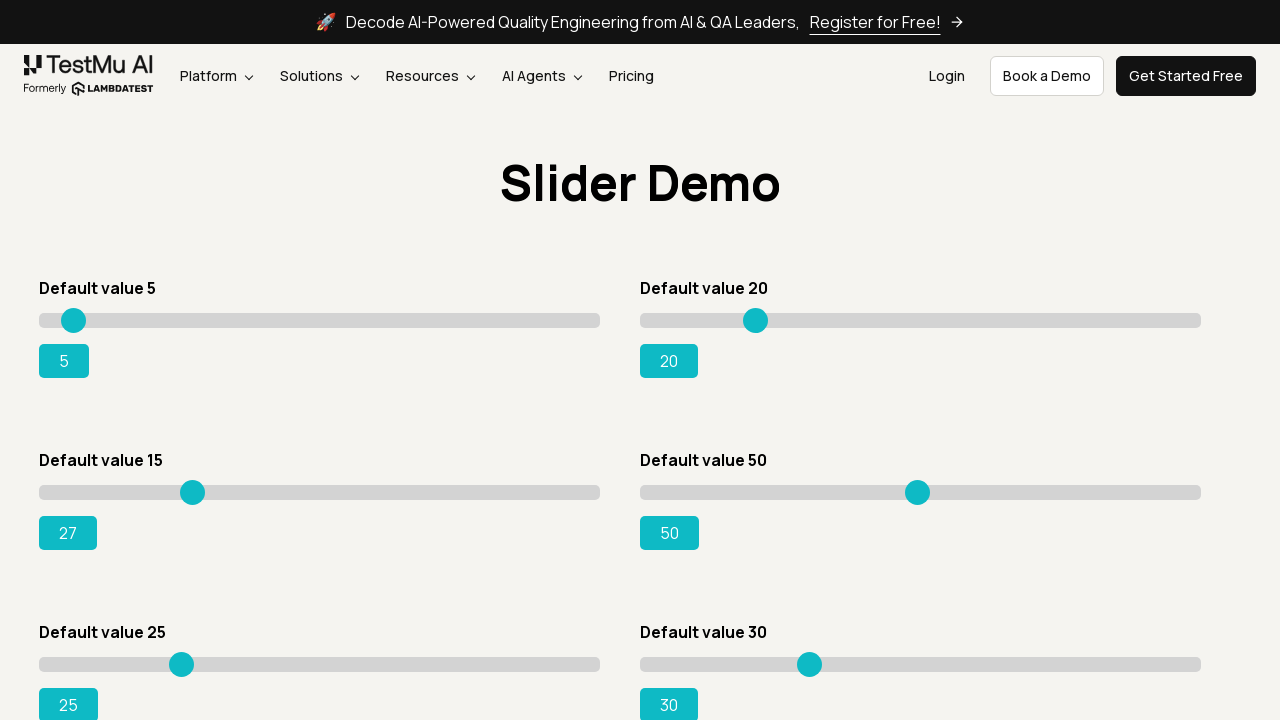

Checked slider value: 27
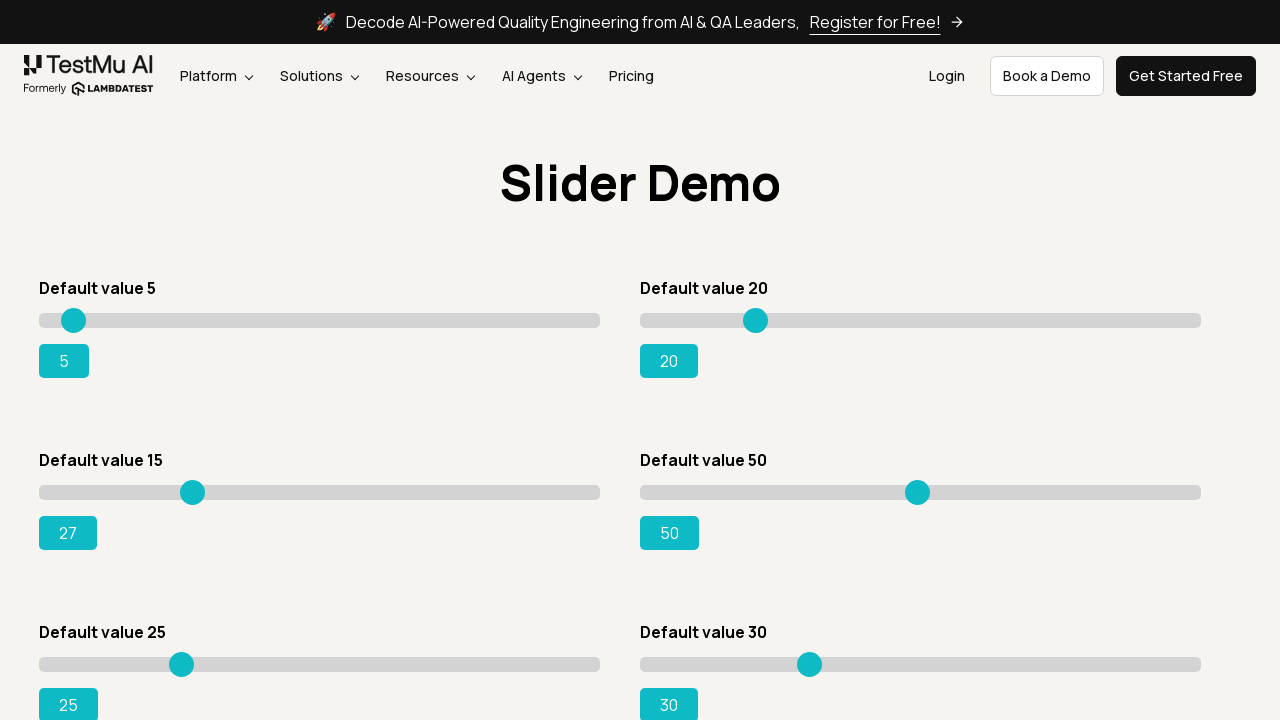

Dragged slider to position (moved 152 pixels) at (192, 492)
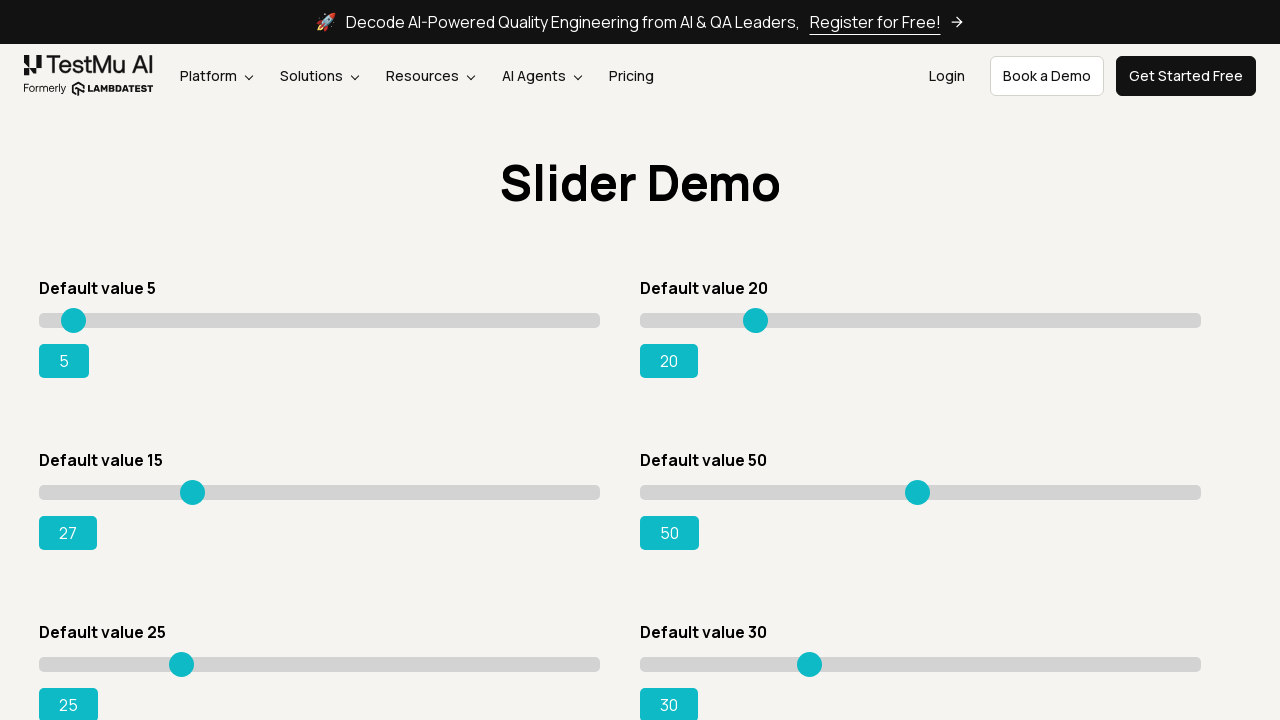

Checked slider value: 27
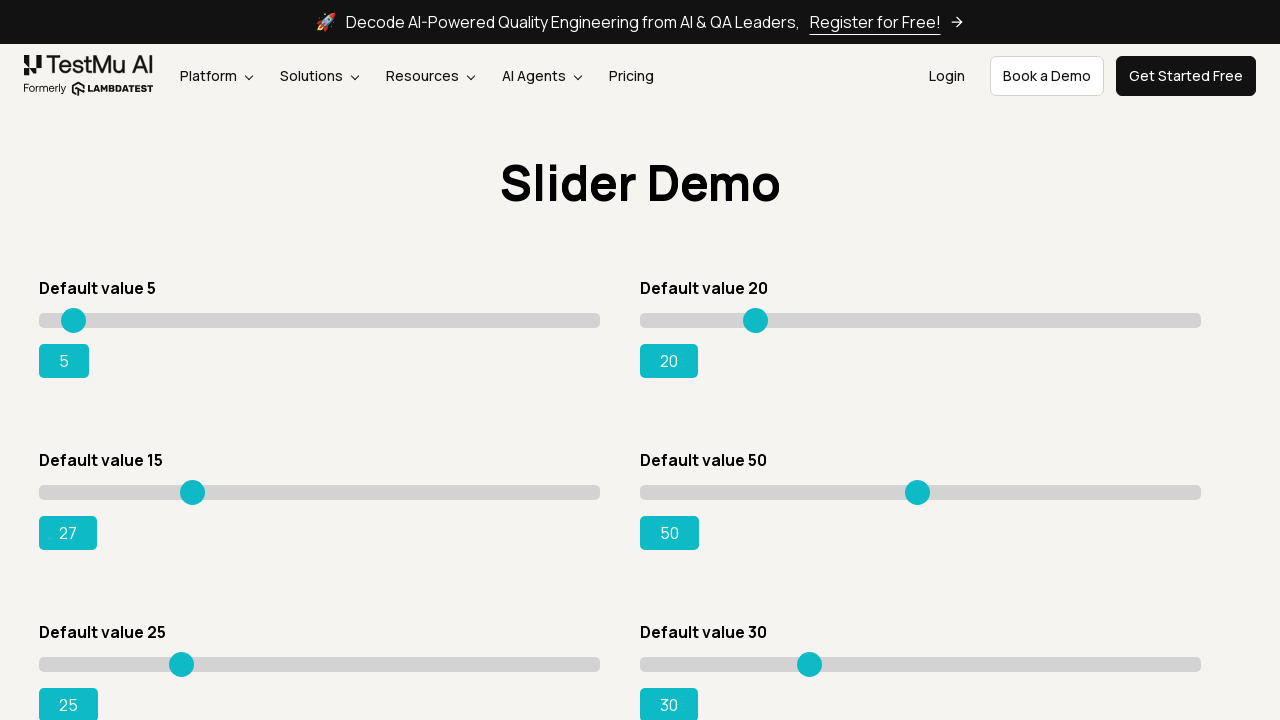

Dragged slider to position (moved 154 pixels) at (194, 492)
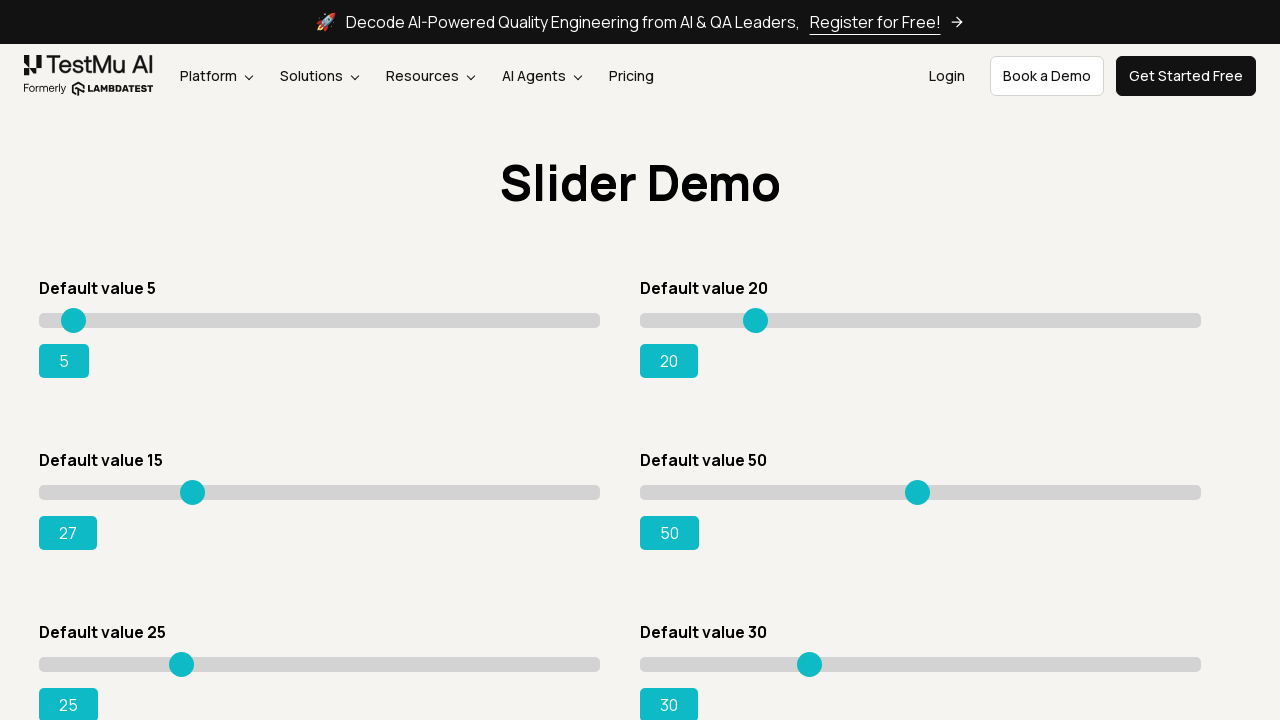

Checked slider value: 27
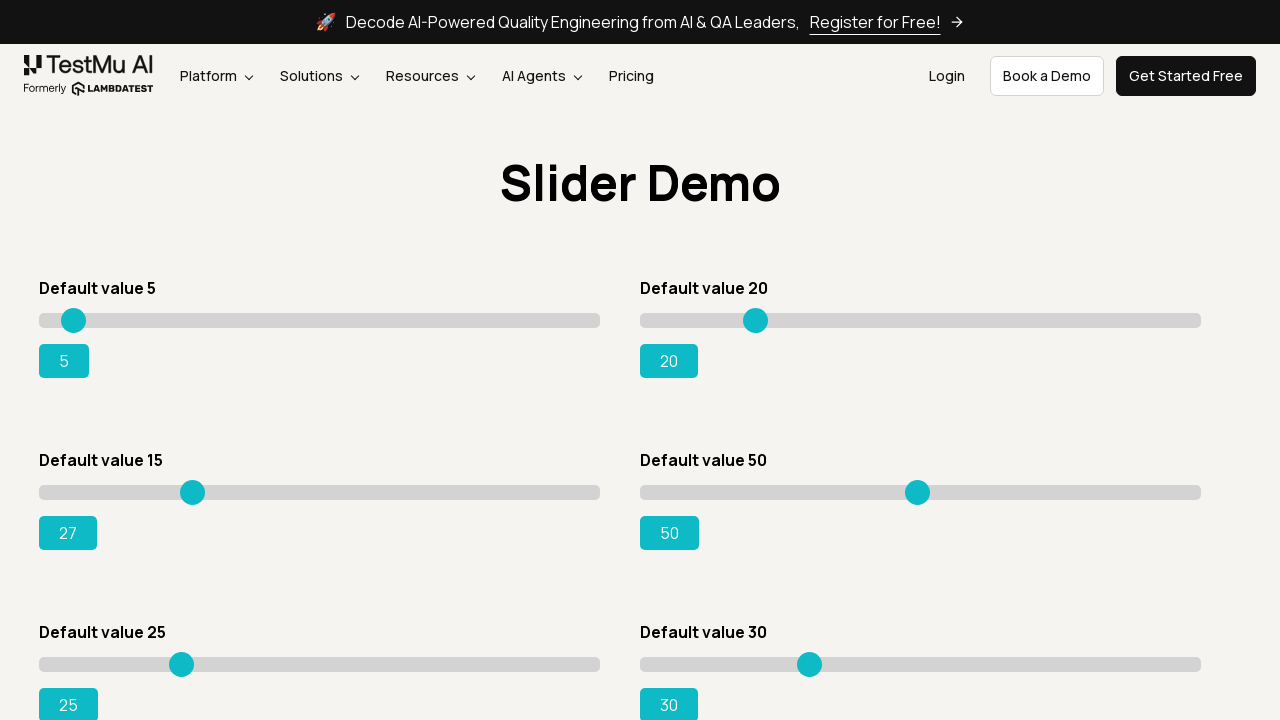

Dragged slider to position (moved 156 pixels) at (196, 492)
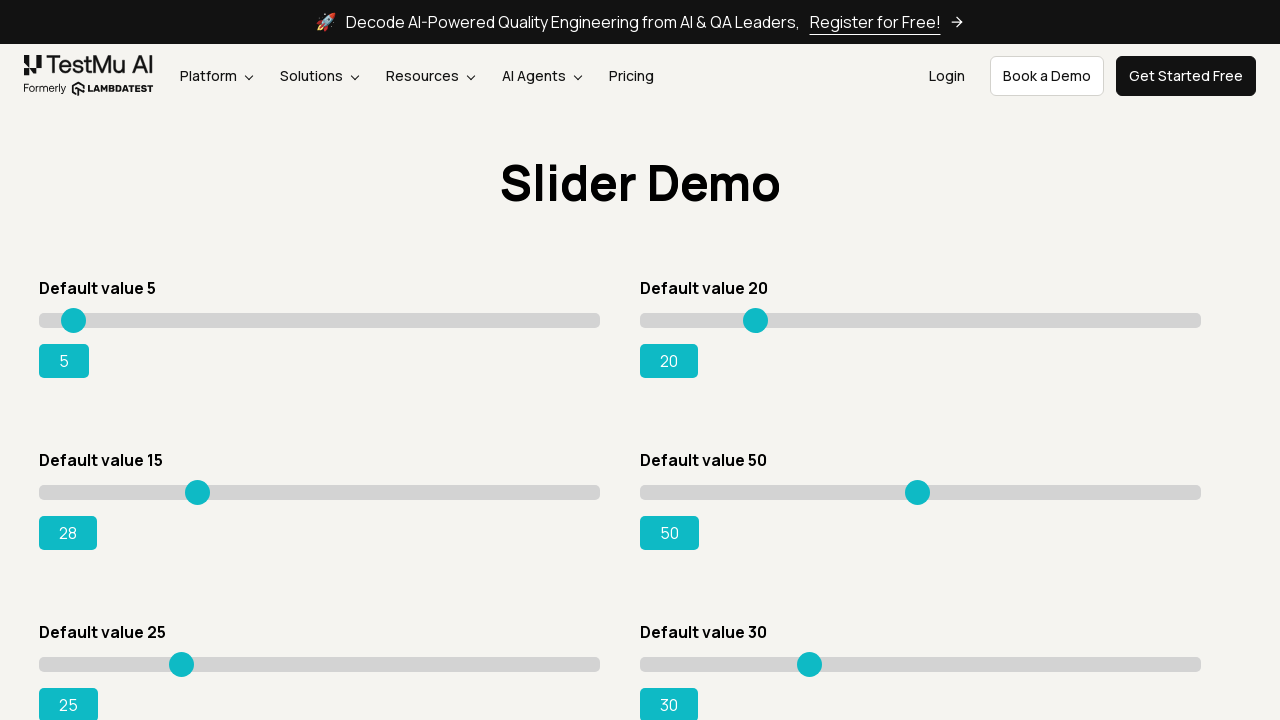

Checked slider value: 28
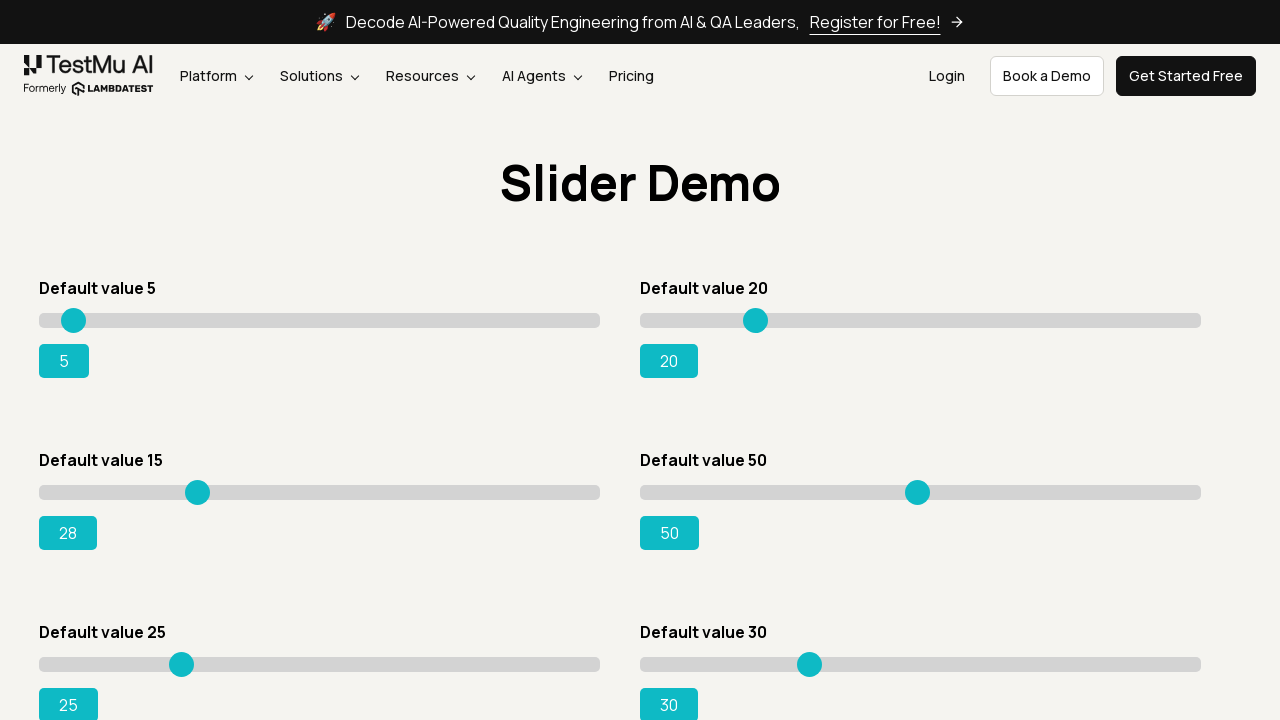

Dragged slider to position (moved 158 pixels) at (198, 492)
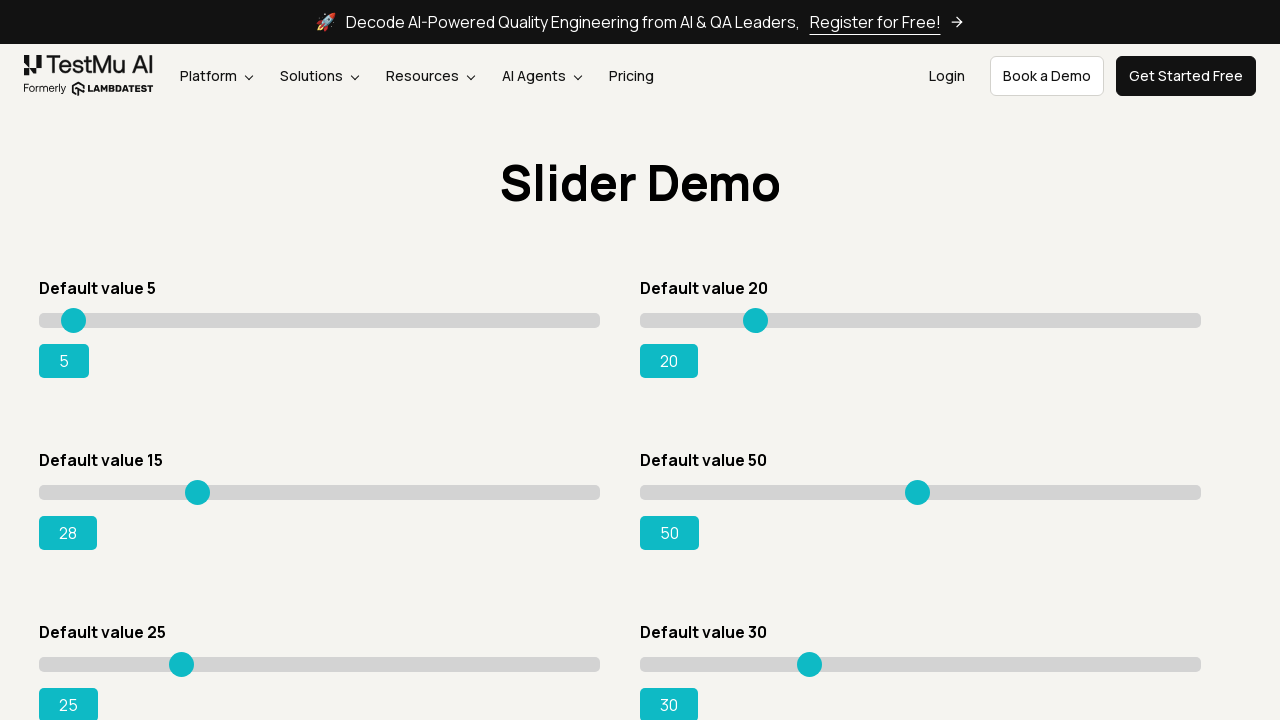

Checked slider value: 28
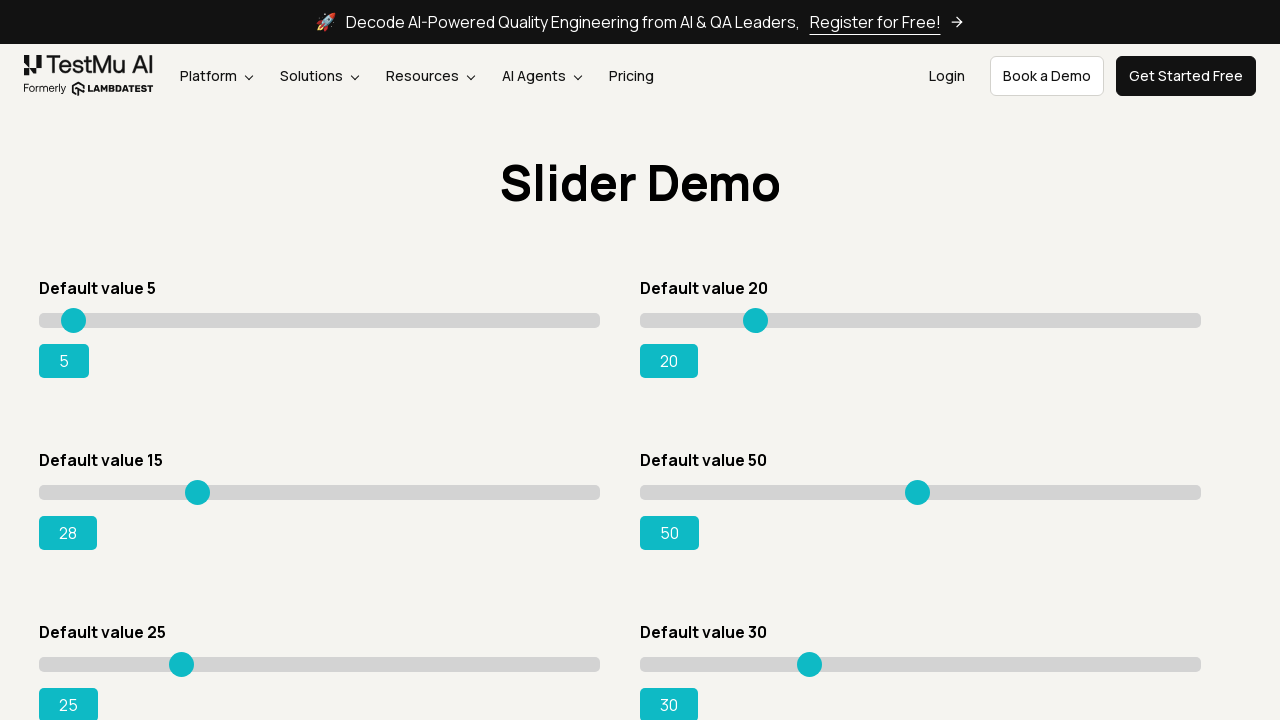

Dragged slider to position (moved 160 pixels) at (200, 492)
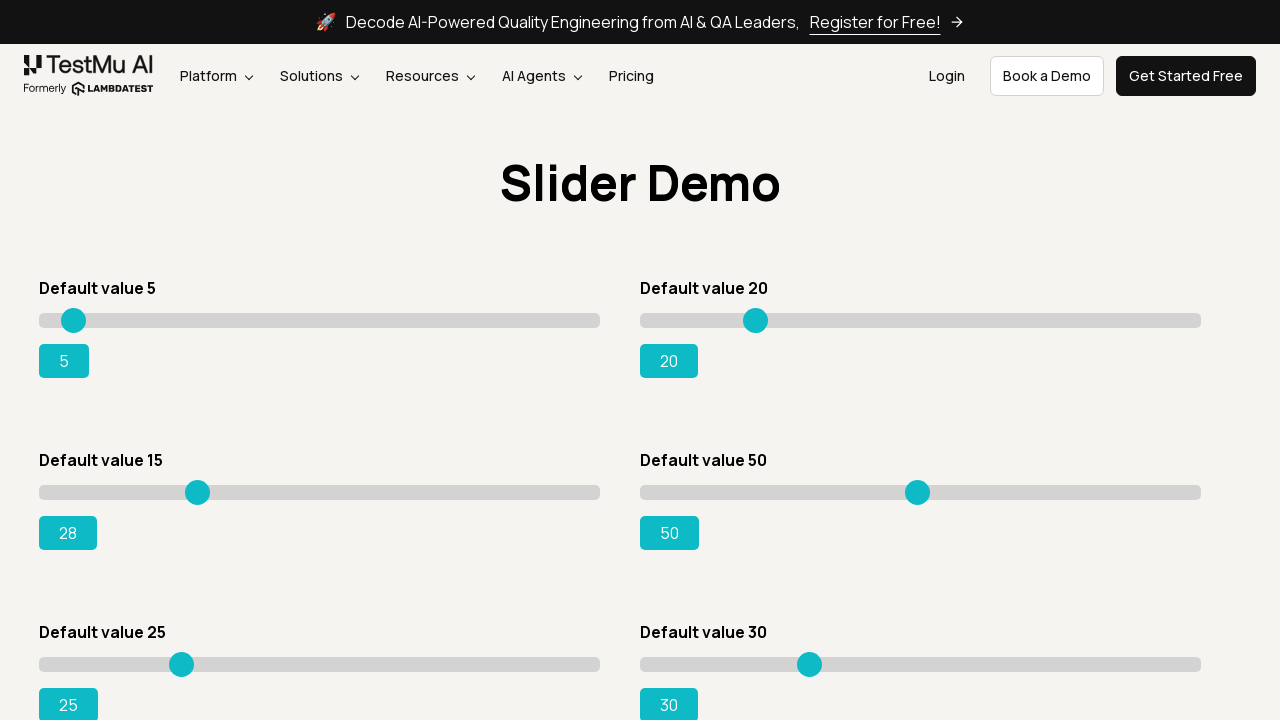

Checked slider value: 28
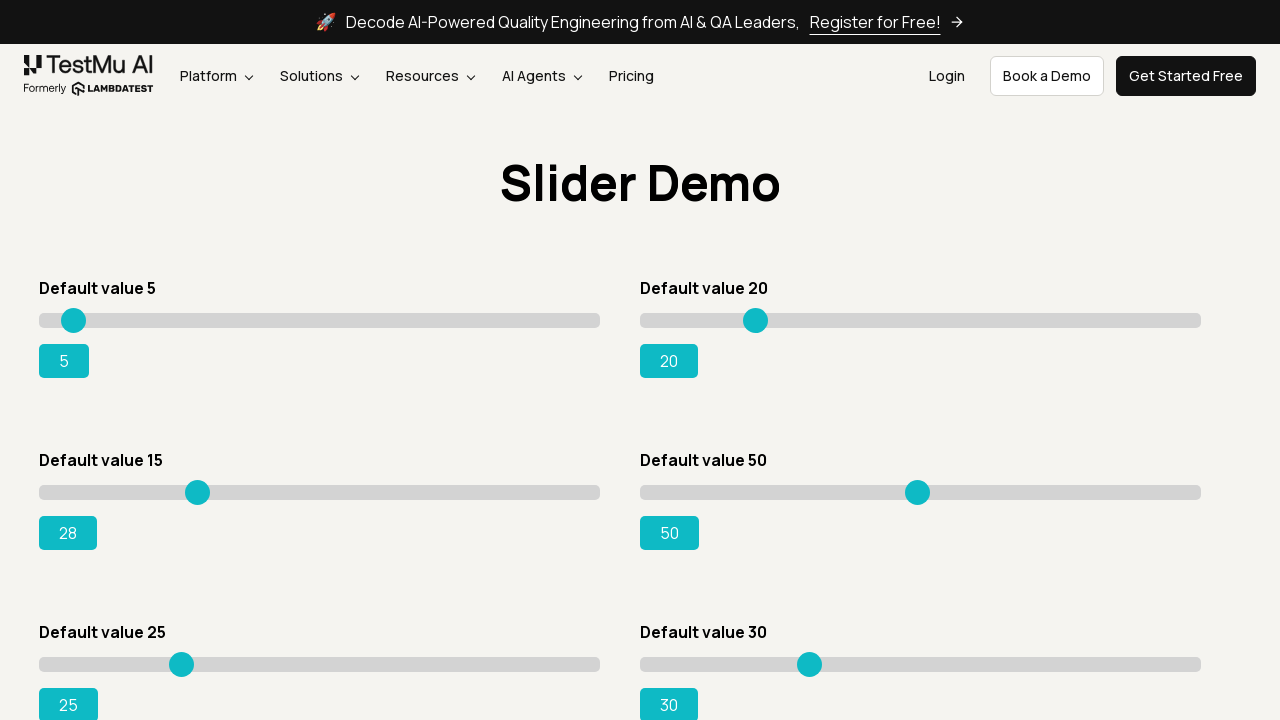

Dragged slider to position (moved 162 pixels) at (202, 492)
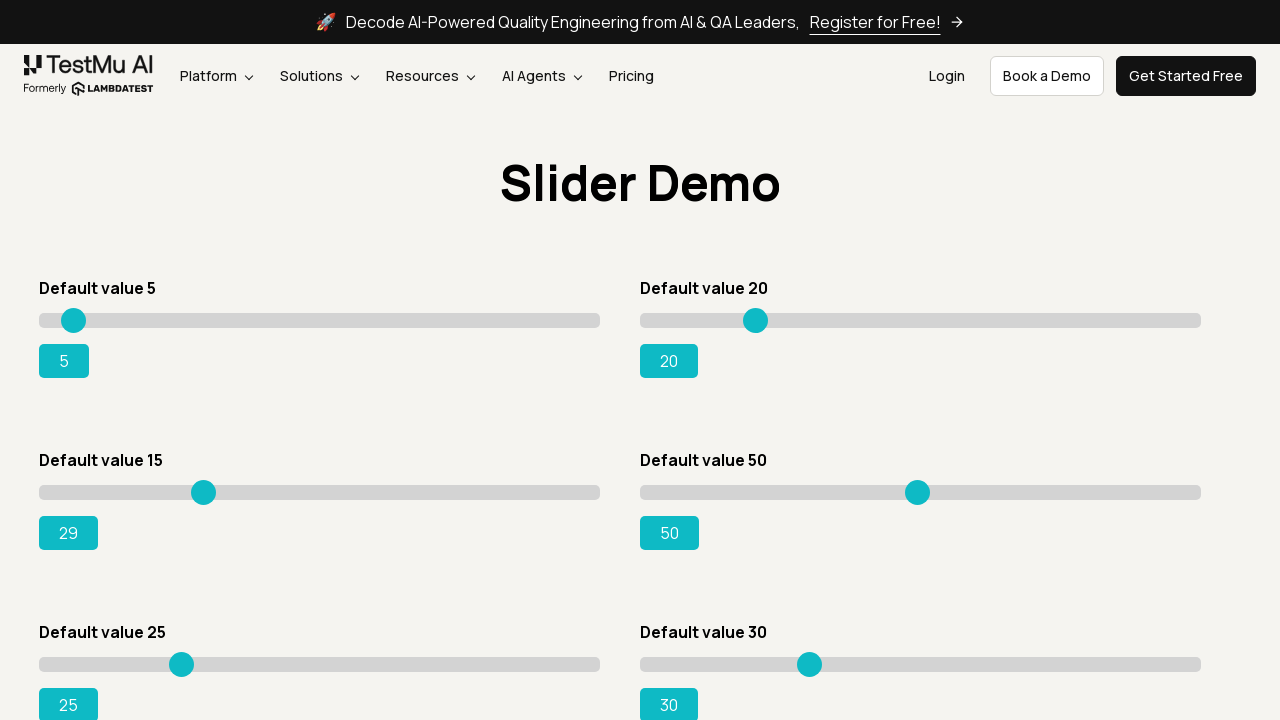

Checked slider value: 29
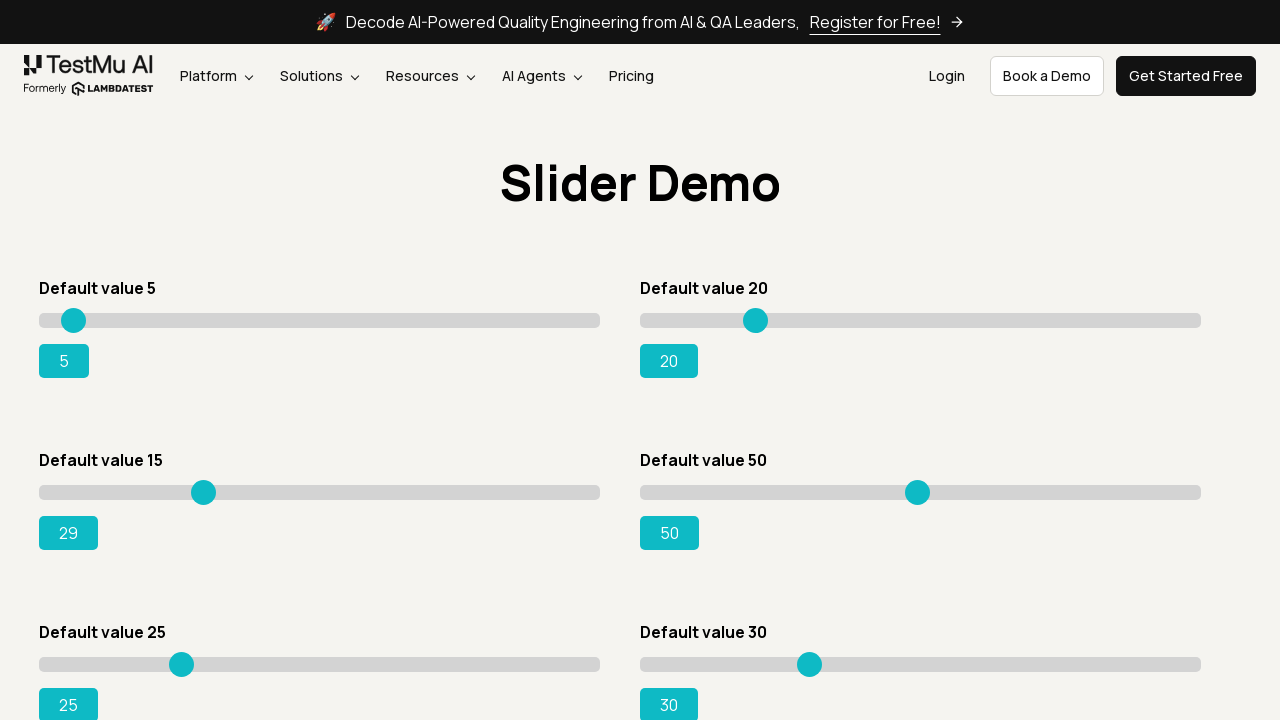

Dragged slider to position (moved 164 pixels) at (204, 492)
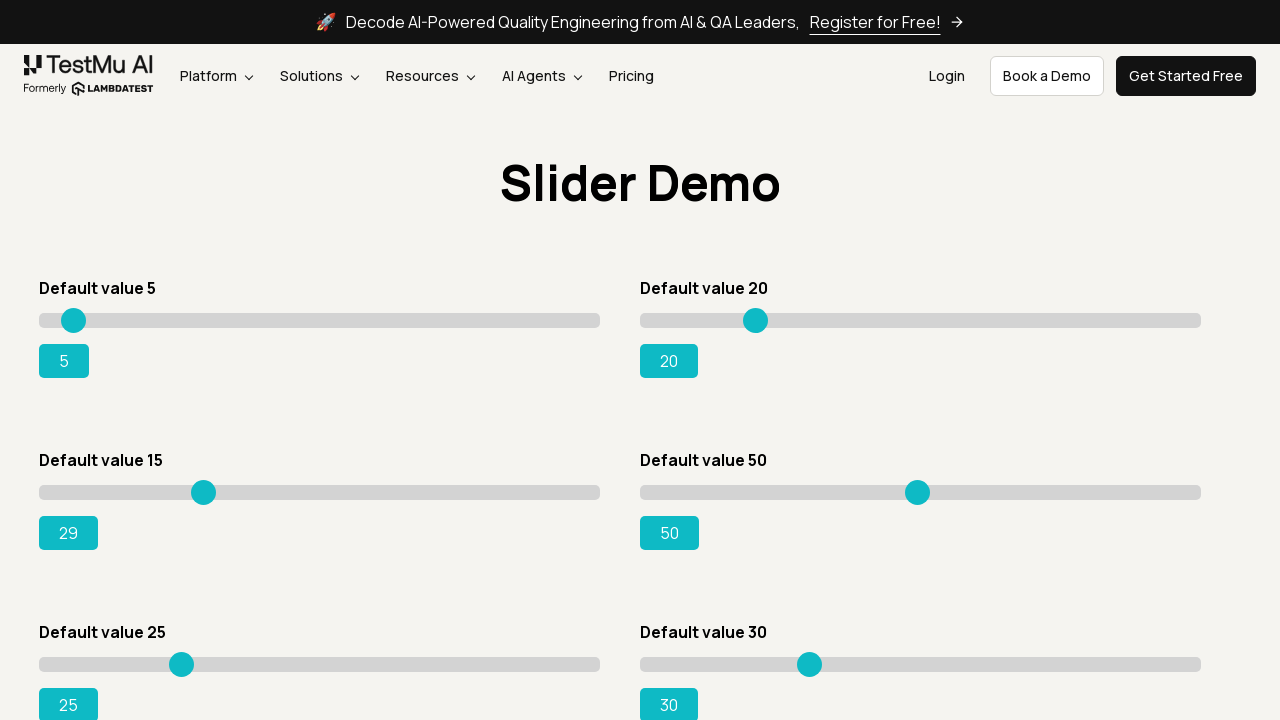

Checked slider value: 29
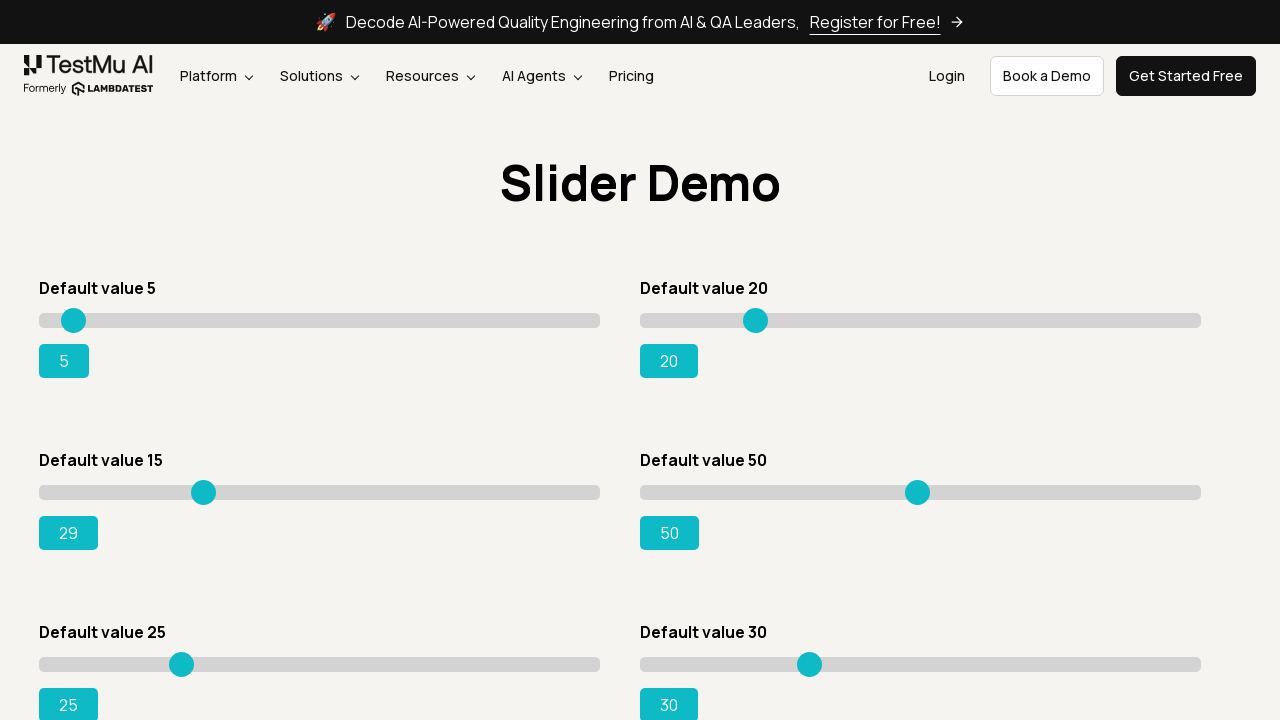

Dragged slider to position (moved 166 pixels) at (206, 492)
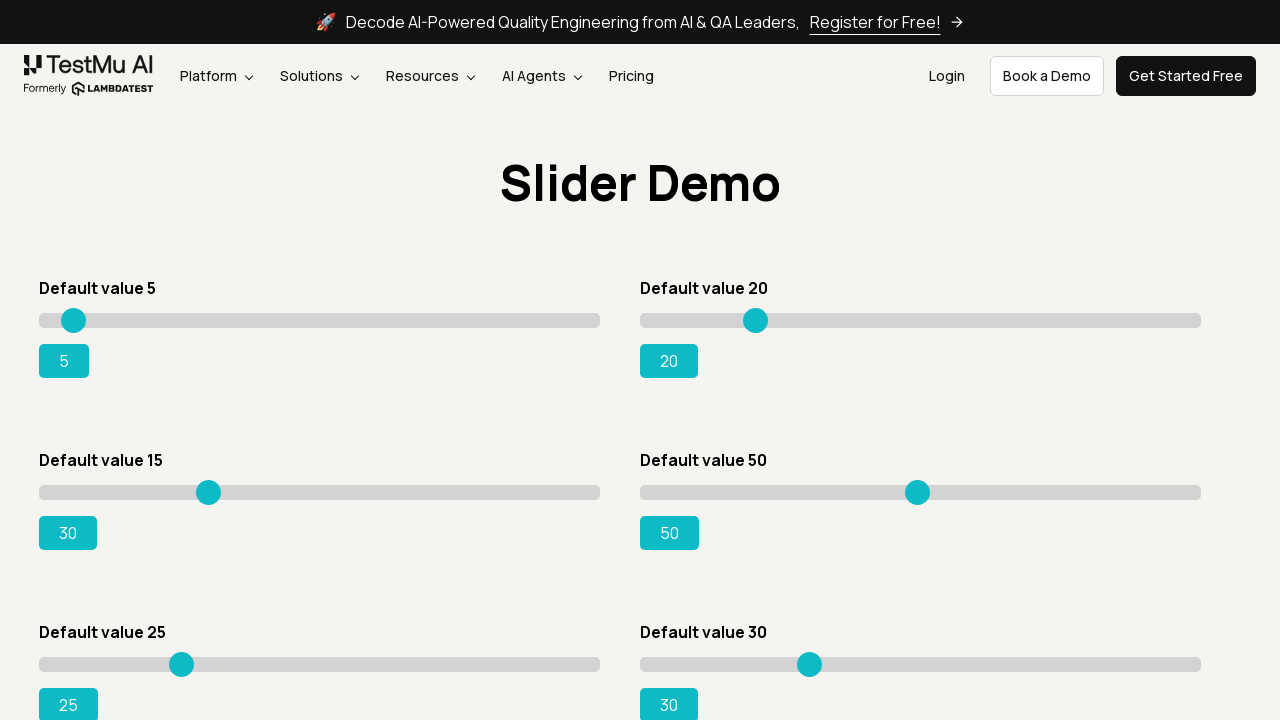

Checked slider value: 30
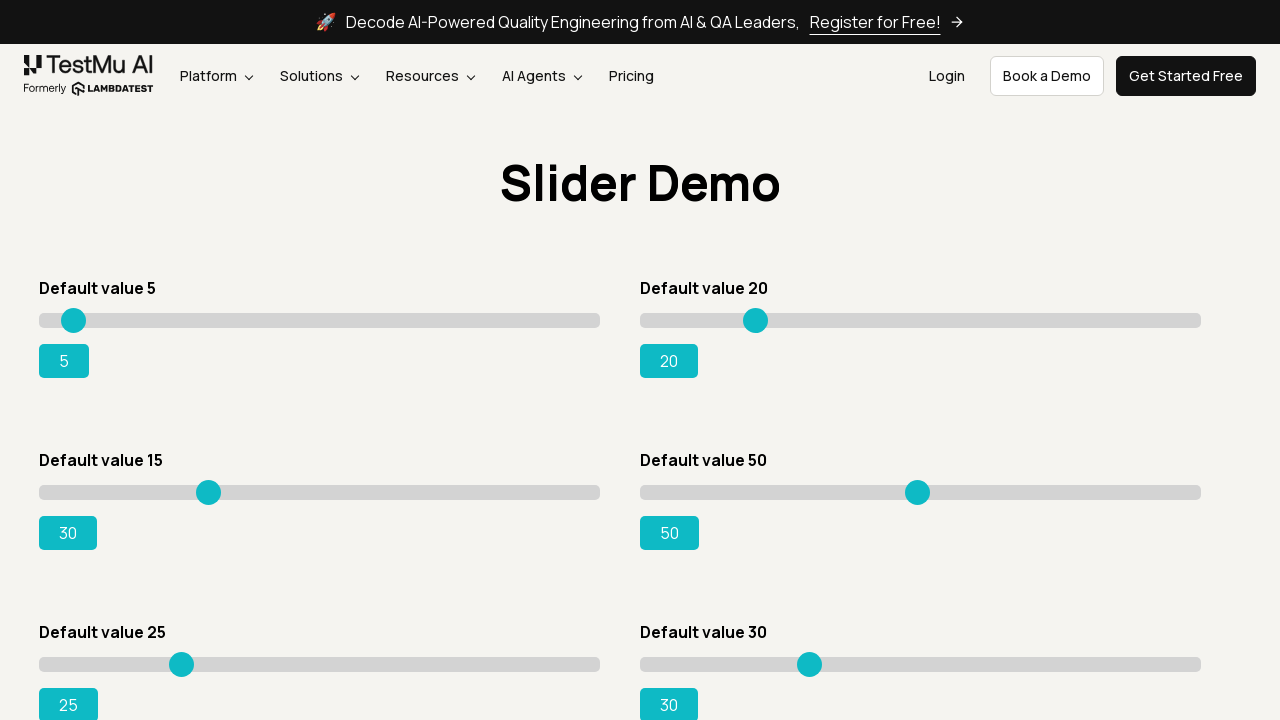

Dragged slider to position (moved 168 pixels) at (208, 492)
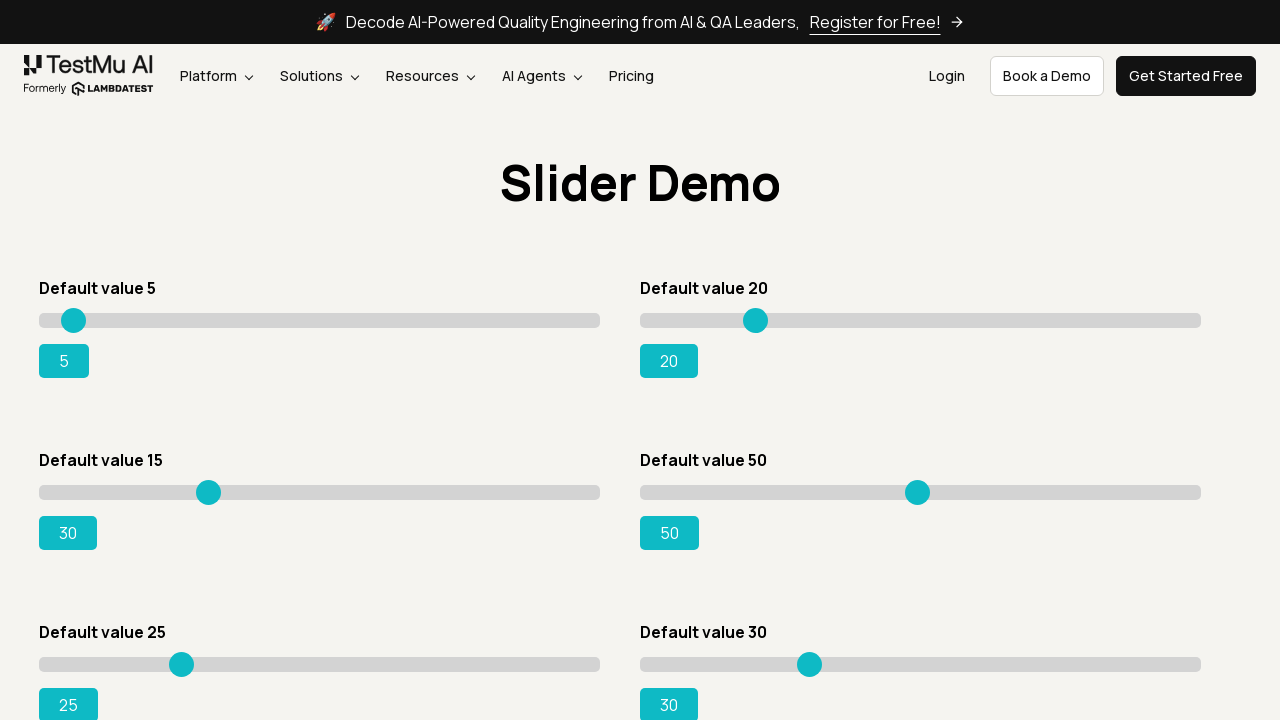

Checked slider value: 30
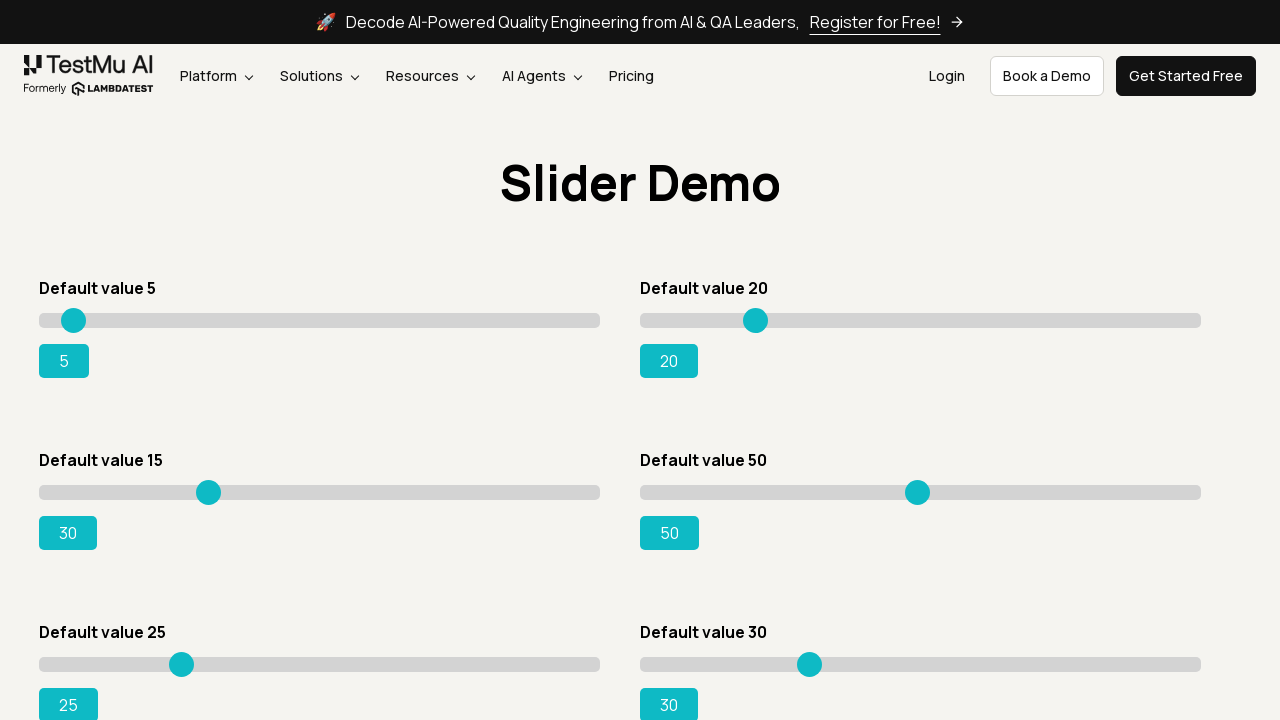

Dragged slider to position (moved 170 pixels) at (210, 492)
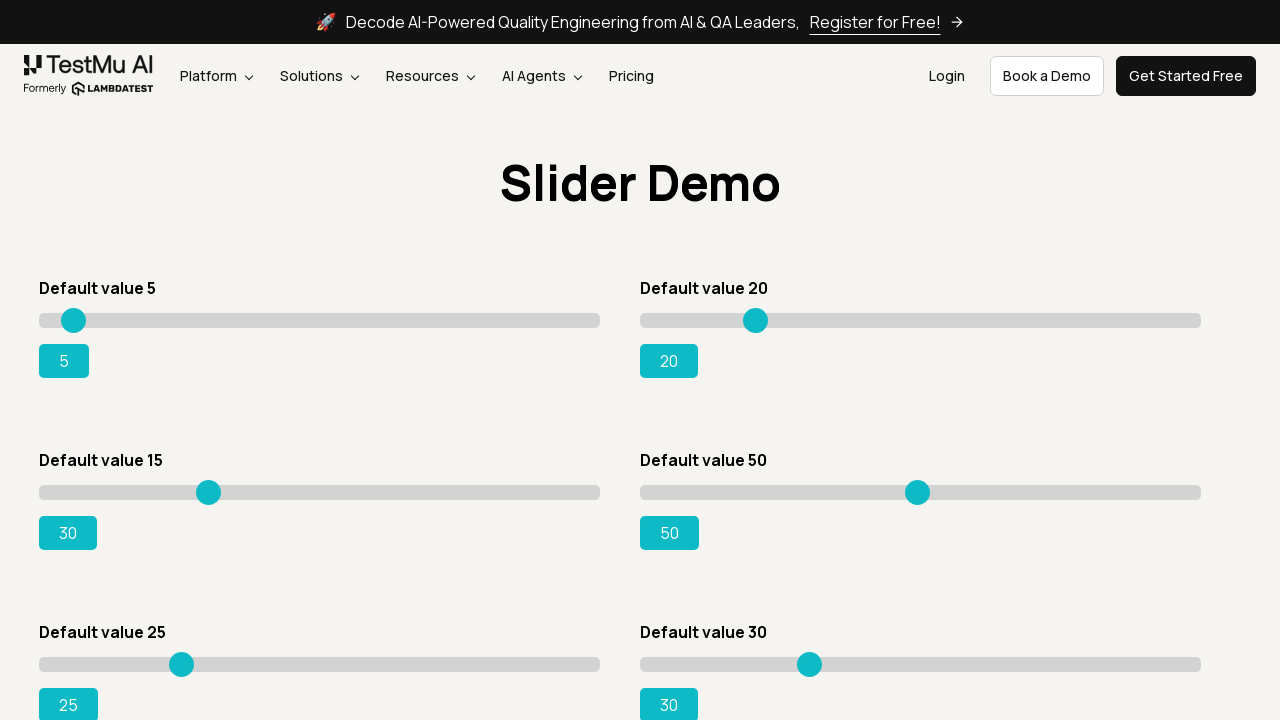

Checked slider value: 30
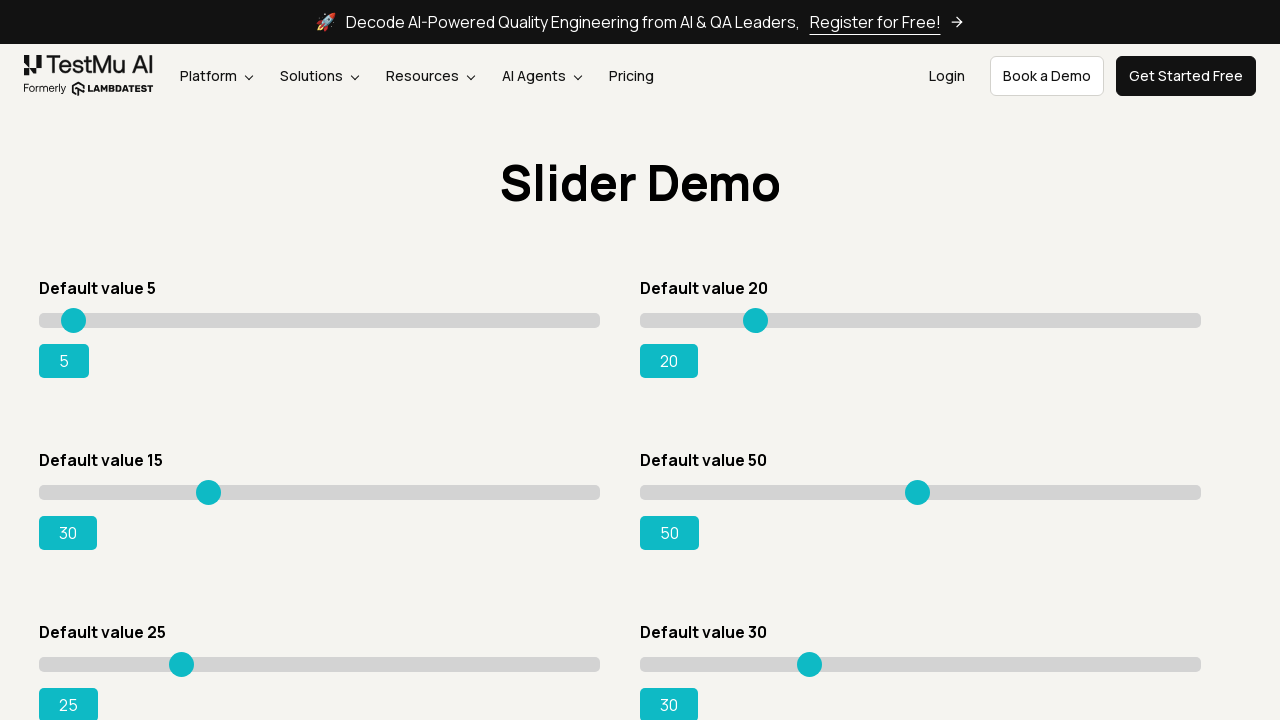

Dragged slider to position (moved 172 pixels) at (212, 492)
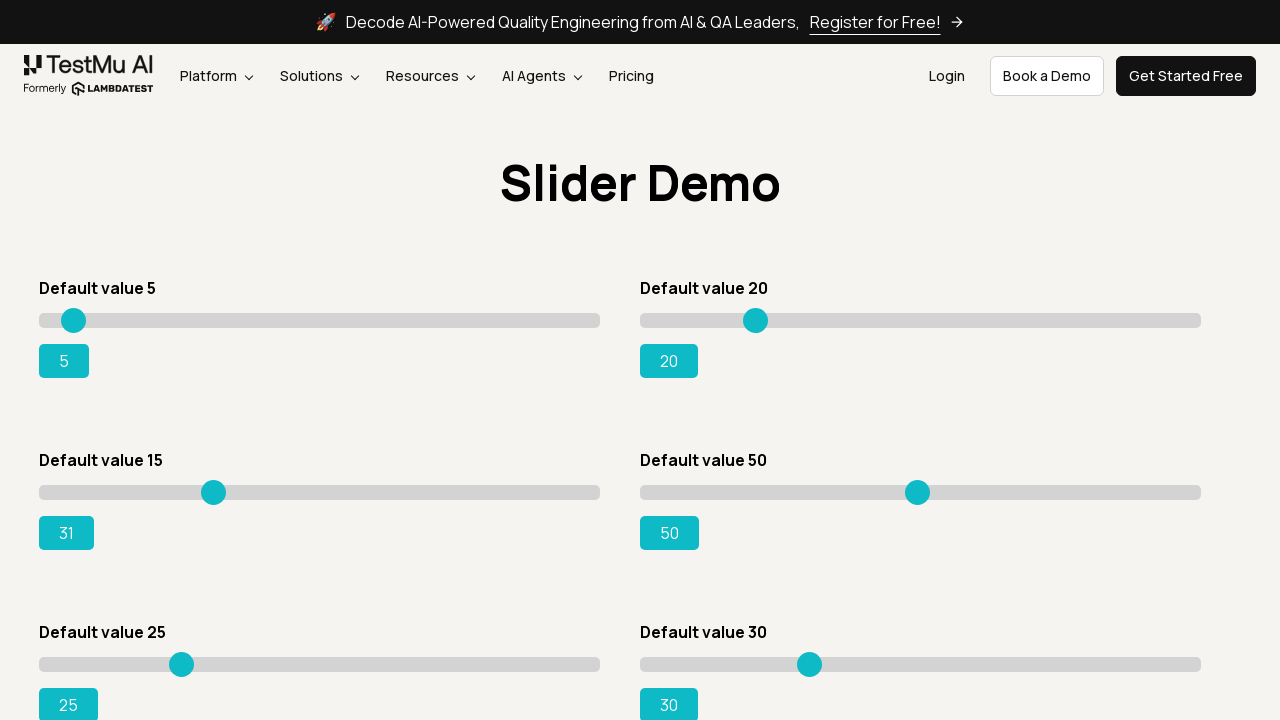

Checked slider value: 31
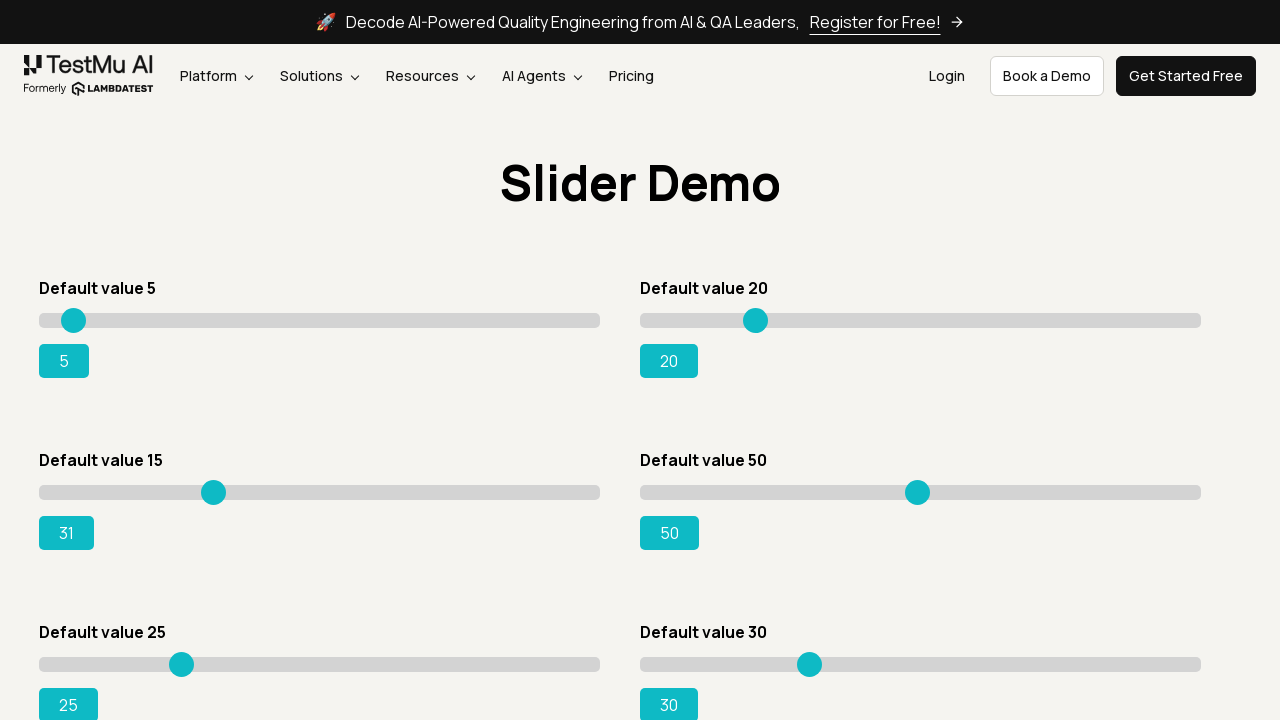

Dragged slider to position (moved 174 pixels) at (214, 492)
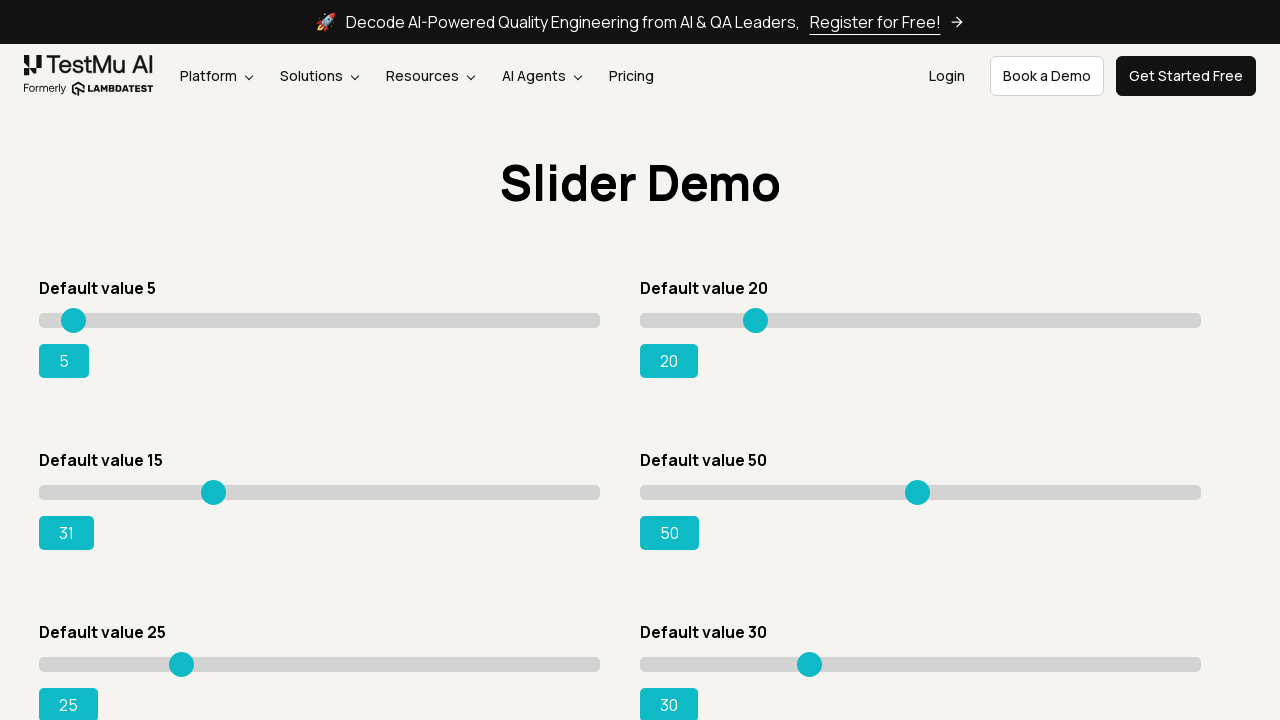

Checked slider value: 31
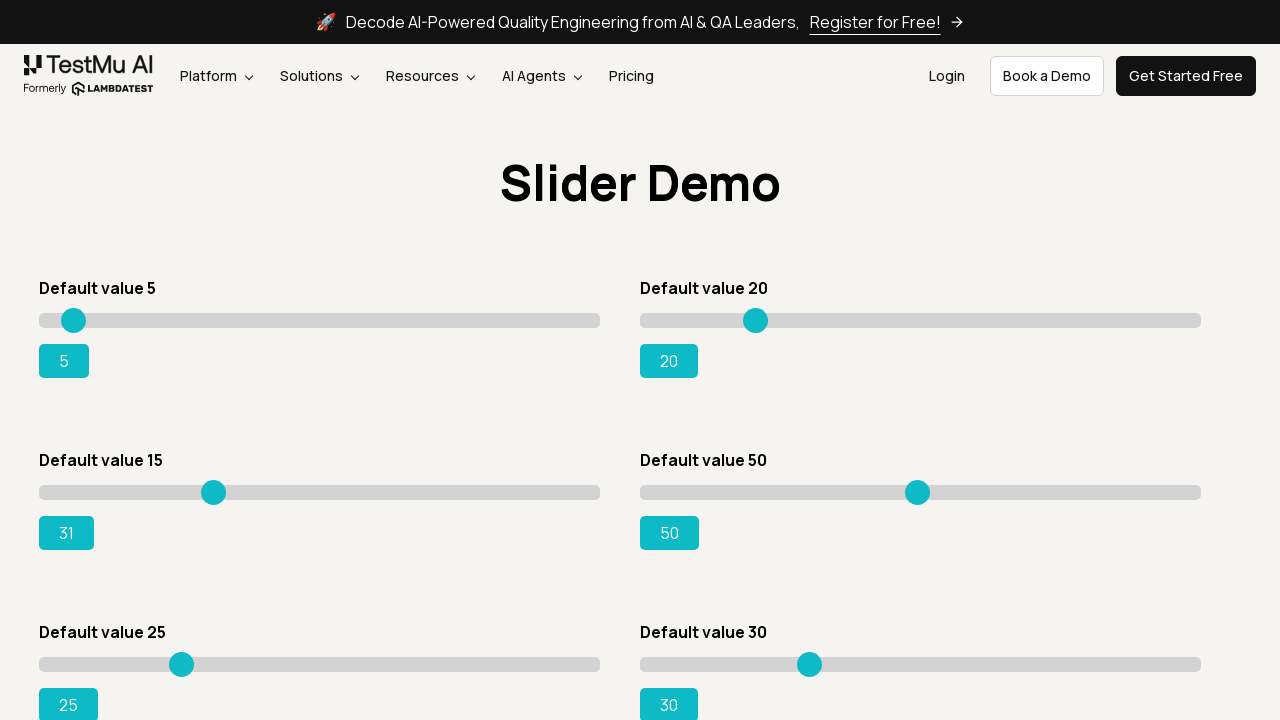

Dragged slider to position (moved 176 pixels) at (216, 492)
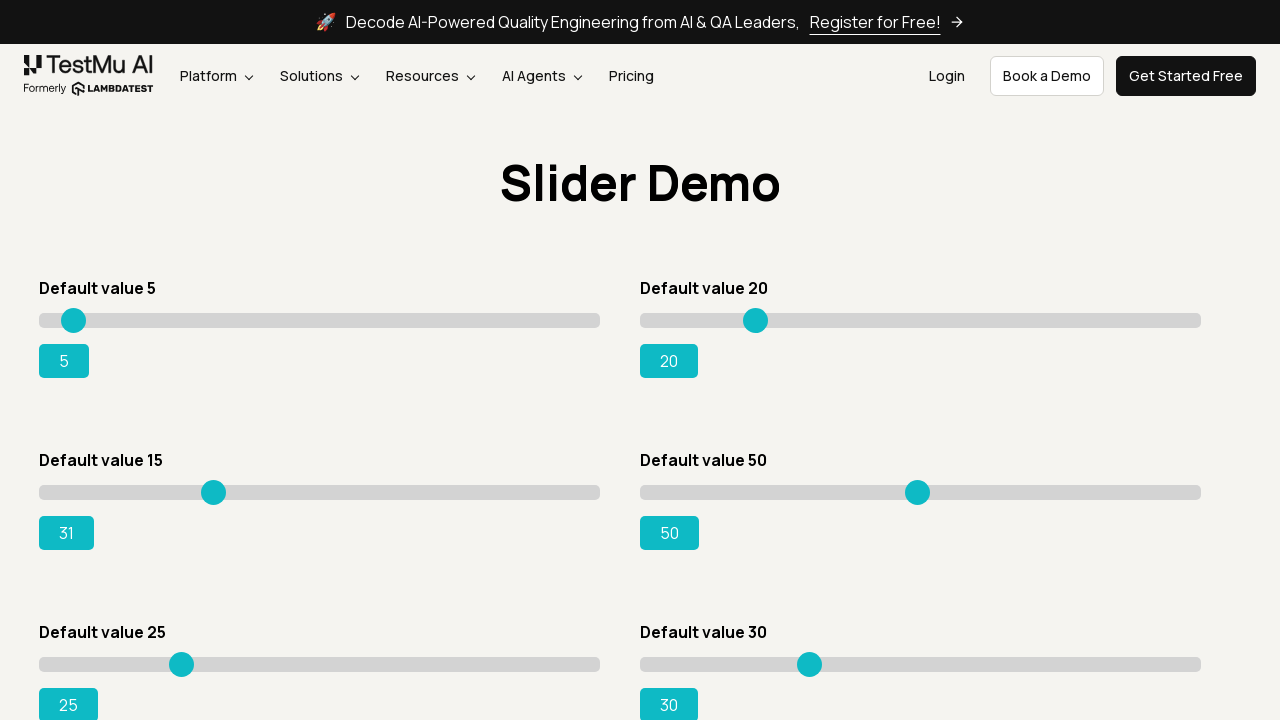

Checked slider value: 31
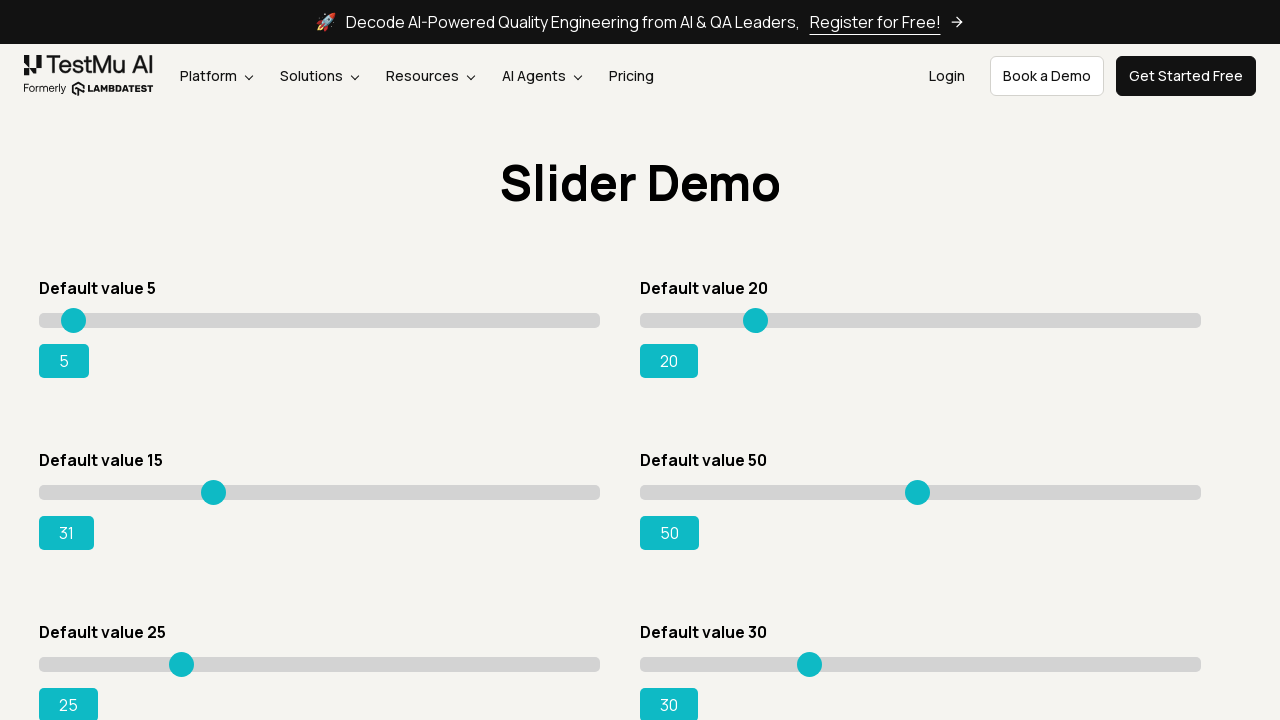

Dragged slider to position (moved 178 pixels) at (218, 492)
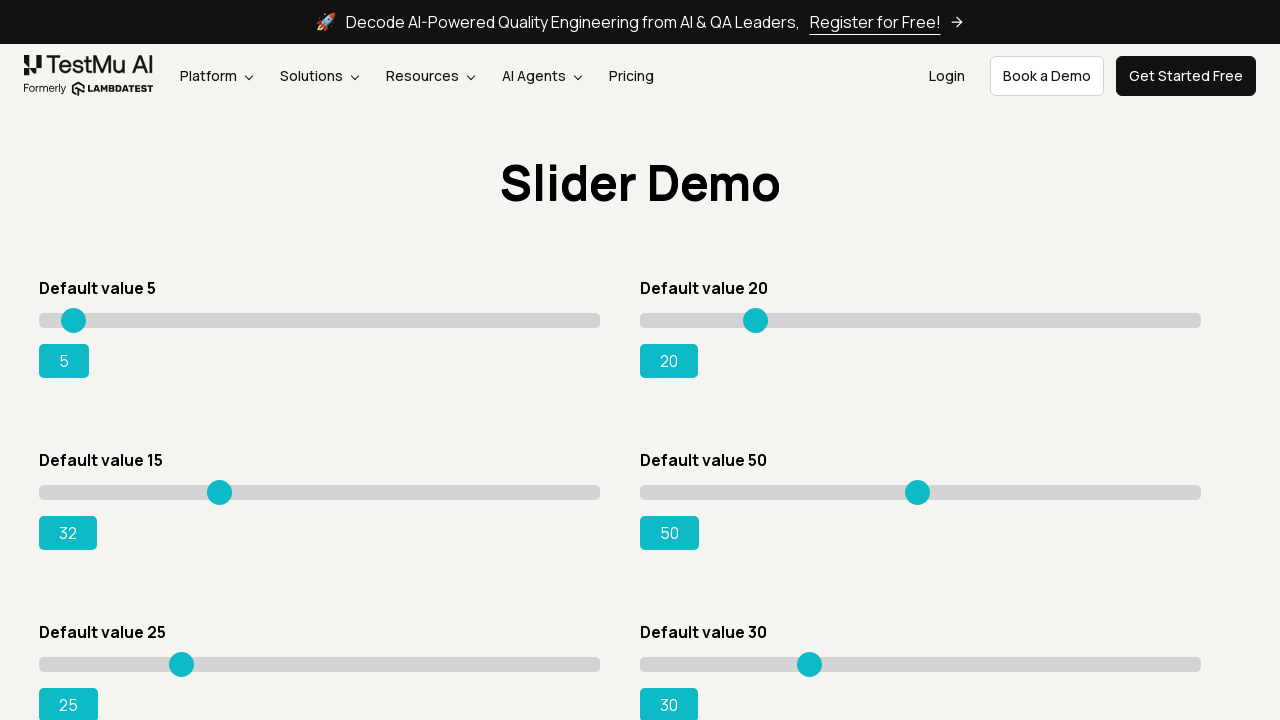

Checked slider value: 32
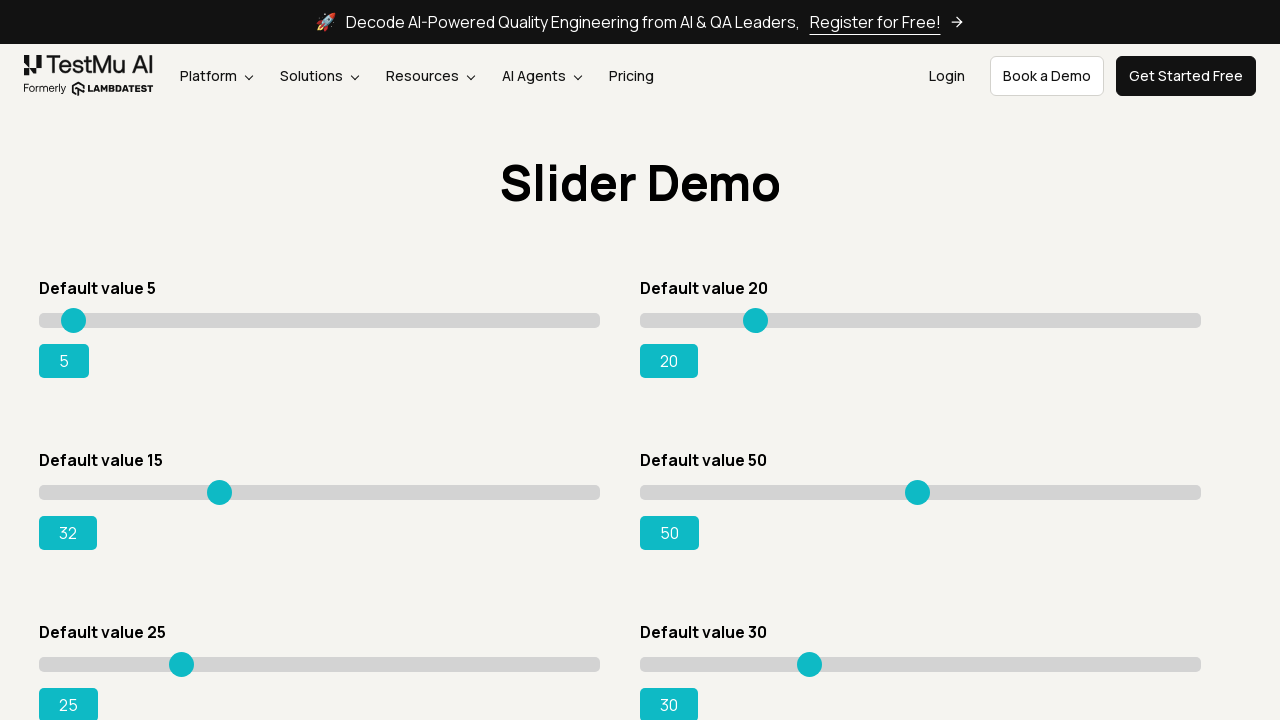

Dragged slider to position (moved 180 pixels) at (220, 492)
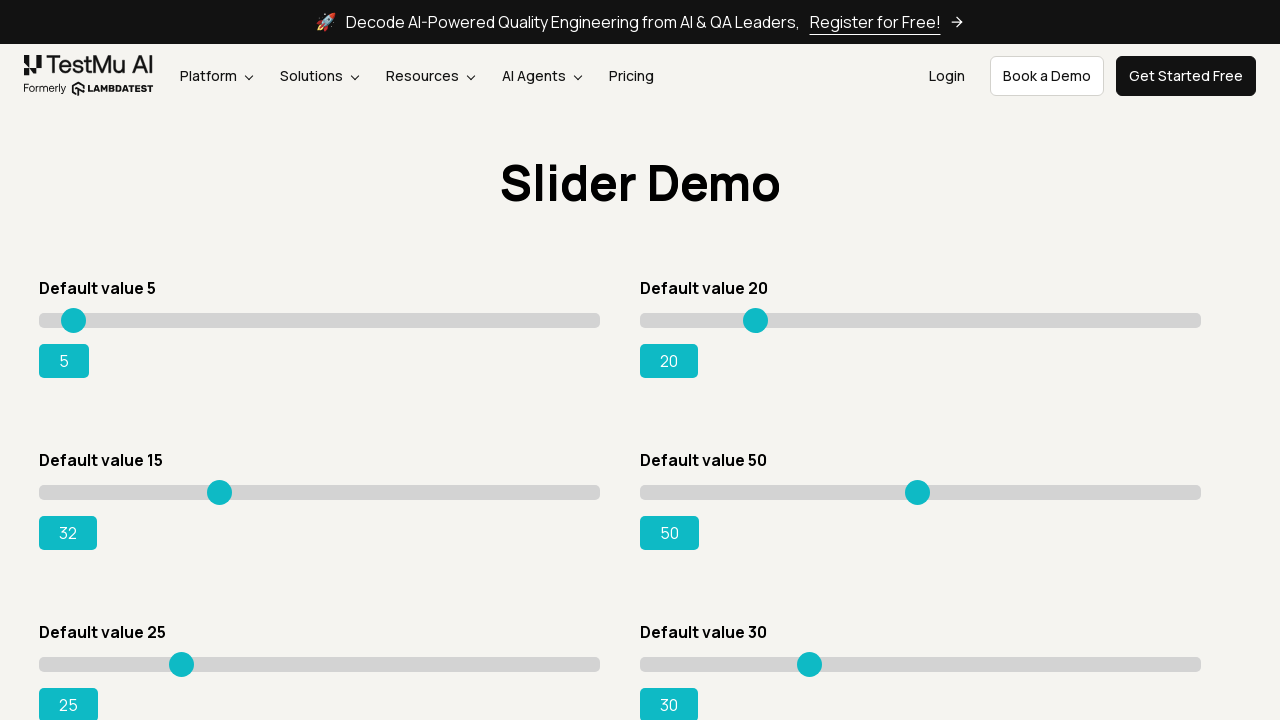

Checked slider value: 32
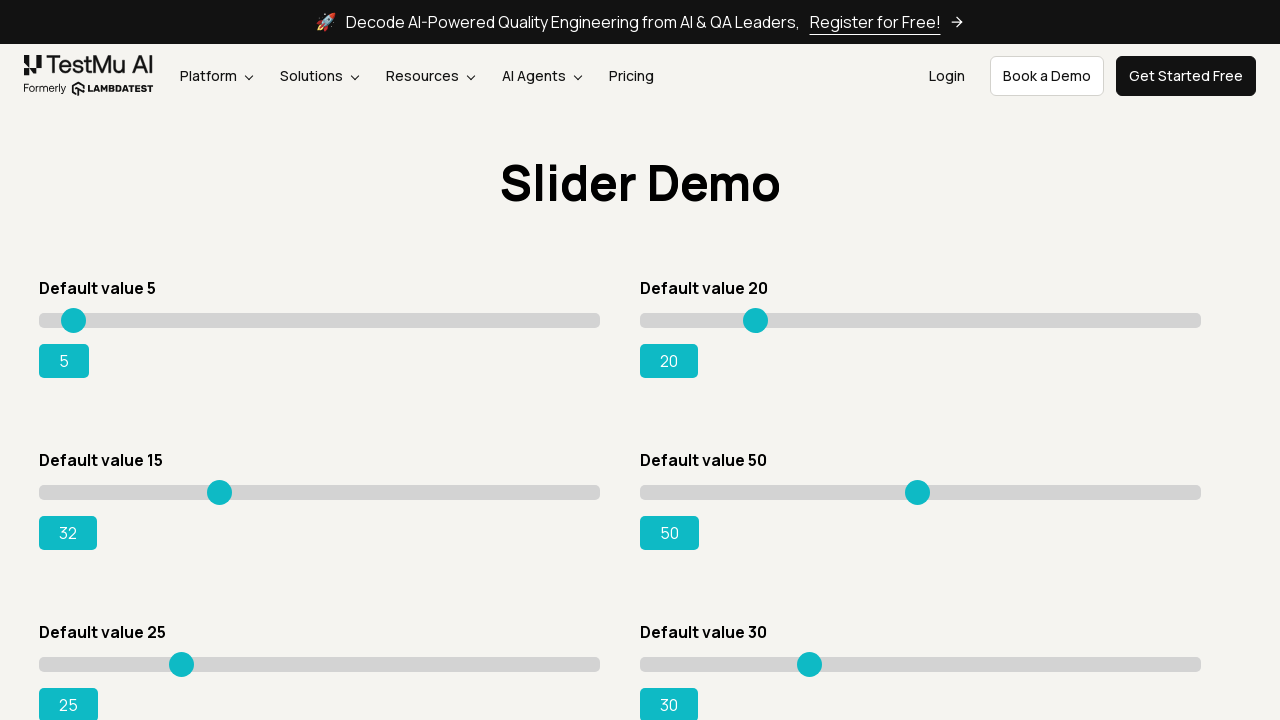

Dragged slider to position (moved 182 pixels) at (222, 492)
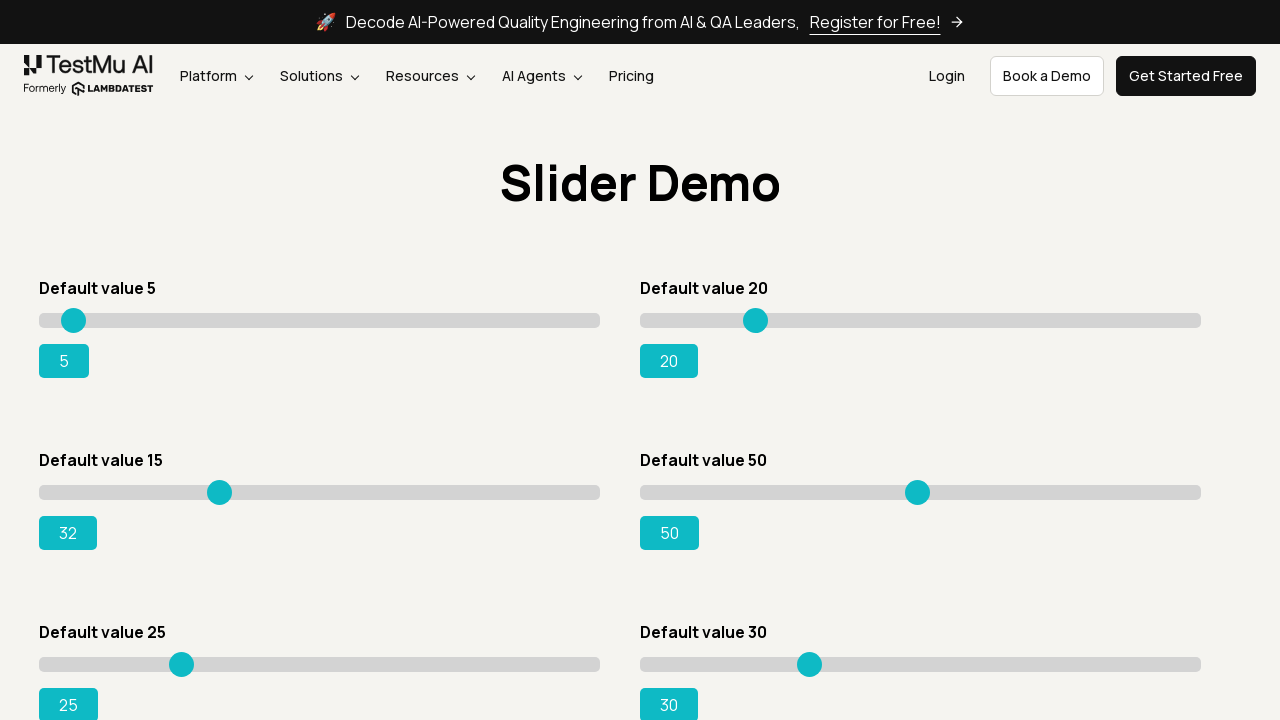

Checked slider value: 32
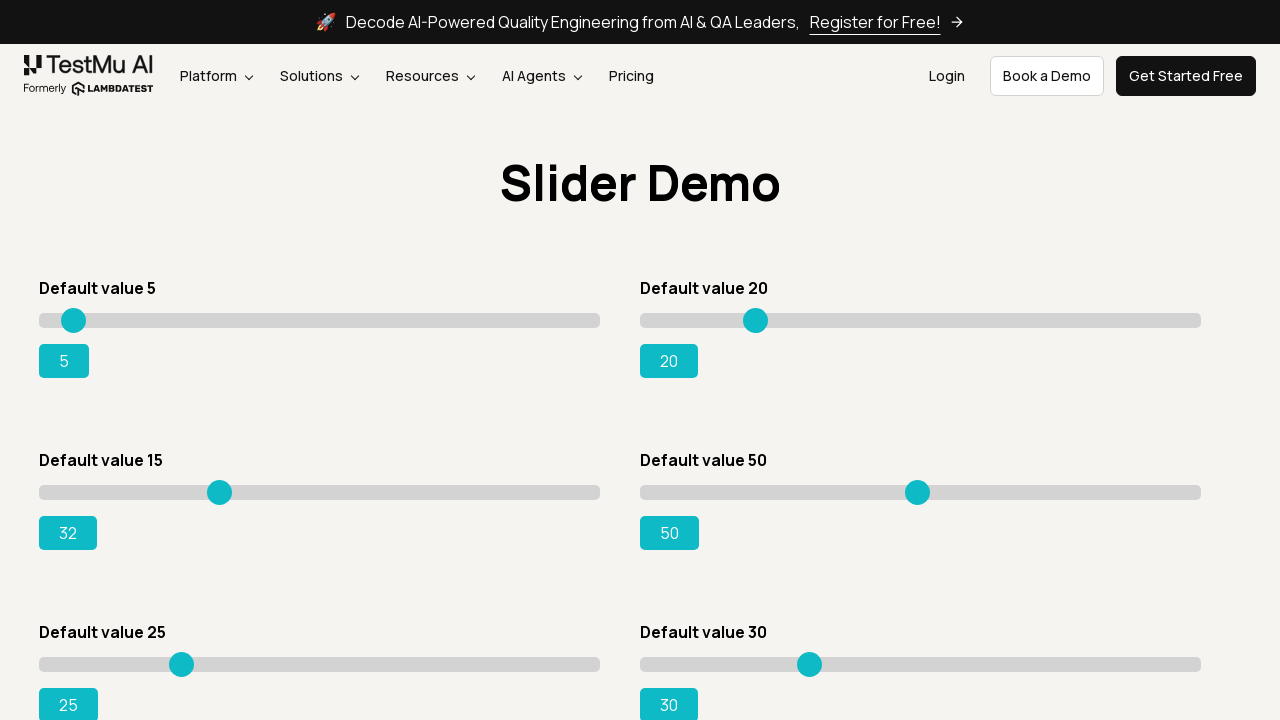

Dragged slider to position (moved 184 pixels) at (224, 492)
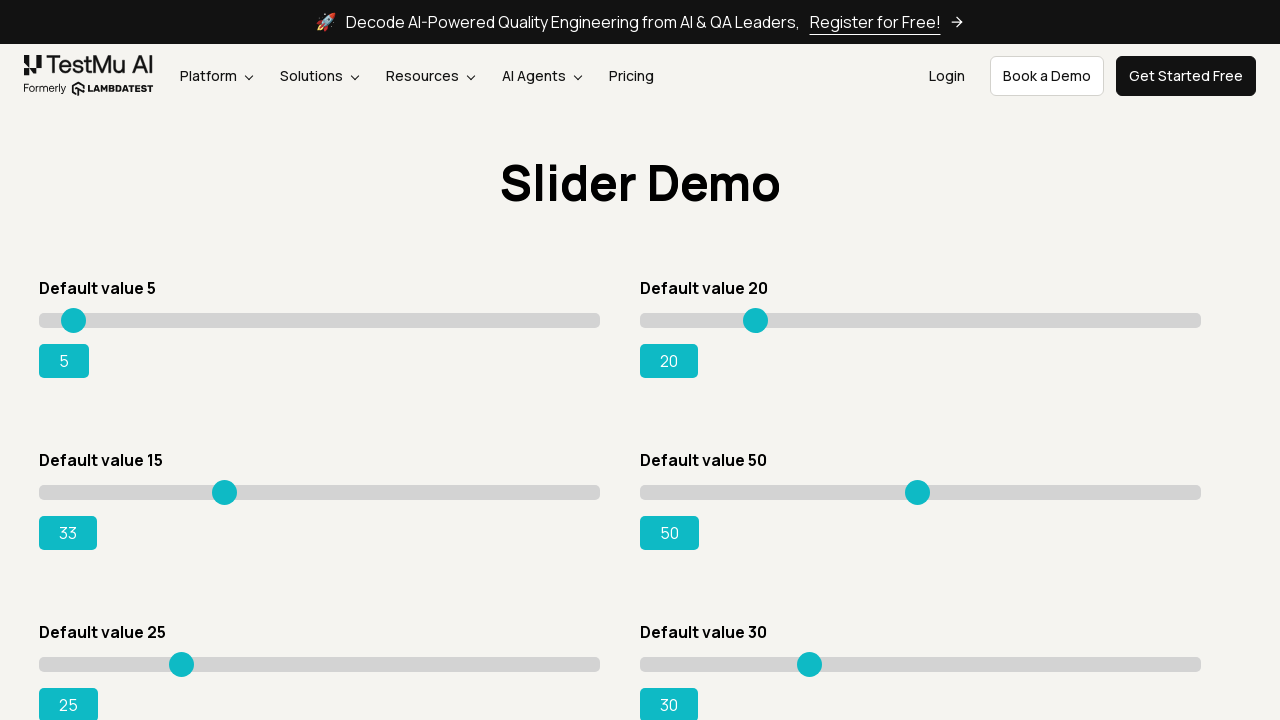

Checked slider value: 33
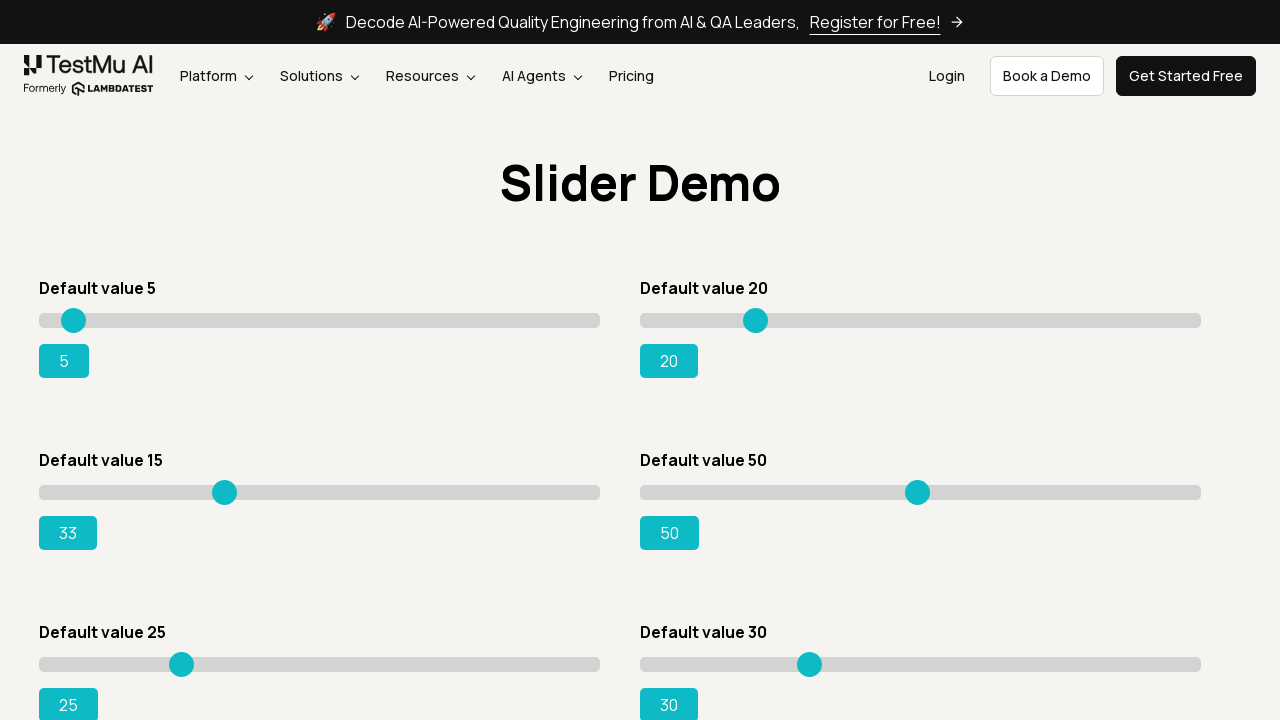

Dragged slider to position (moved 186 pixels) at (226, 492)
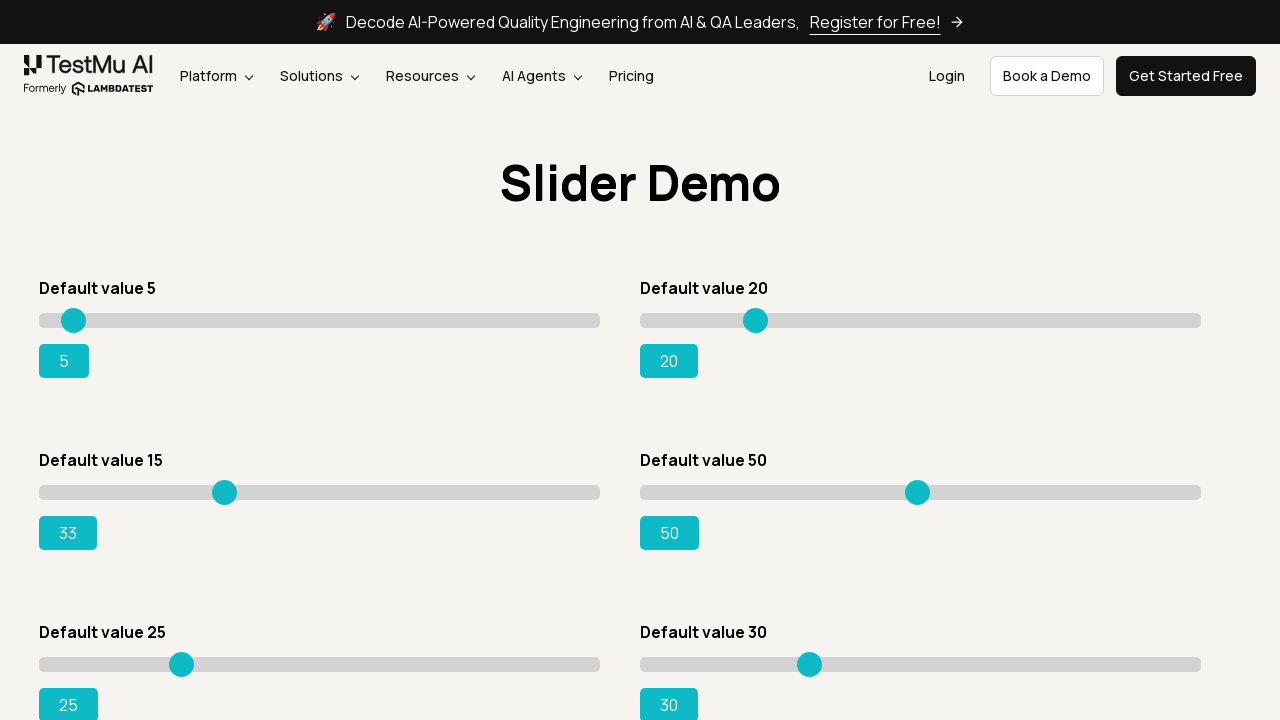

Checked slider value: 33
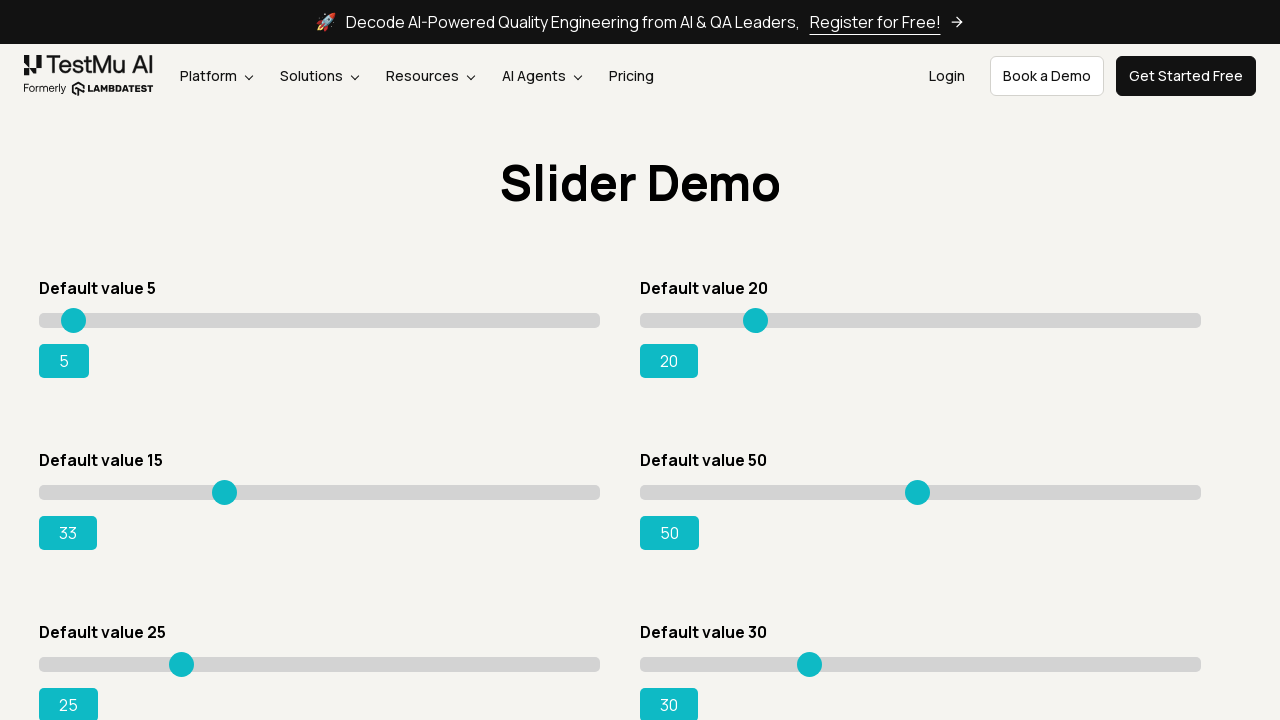

Dragged slider to position (moved 188 pixels) at (228, 492)
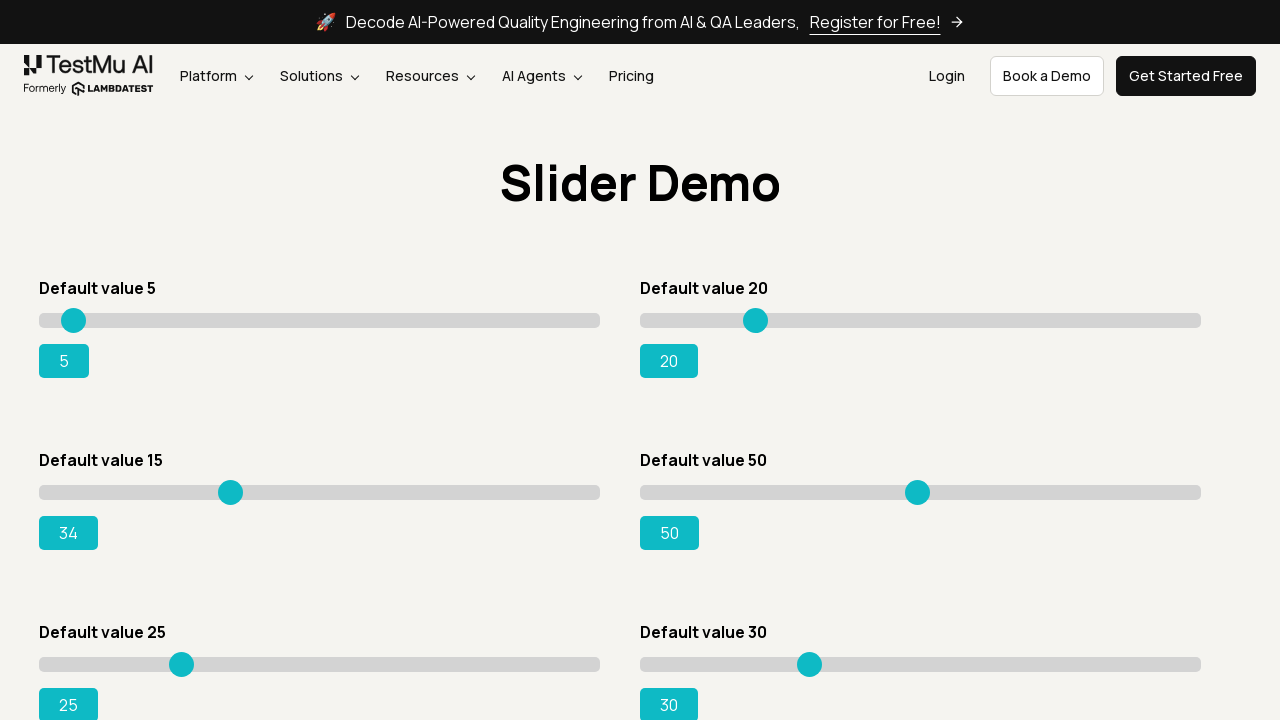

Checked slider value: 34
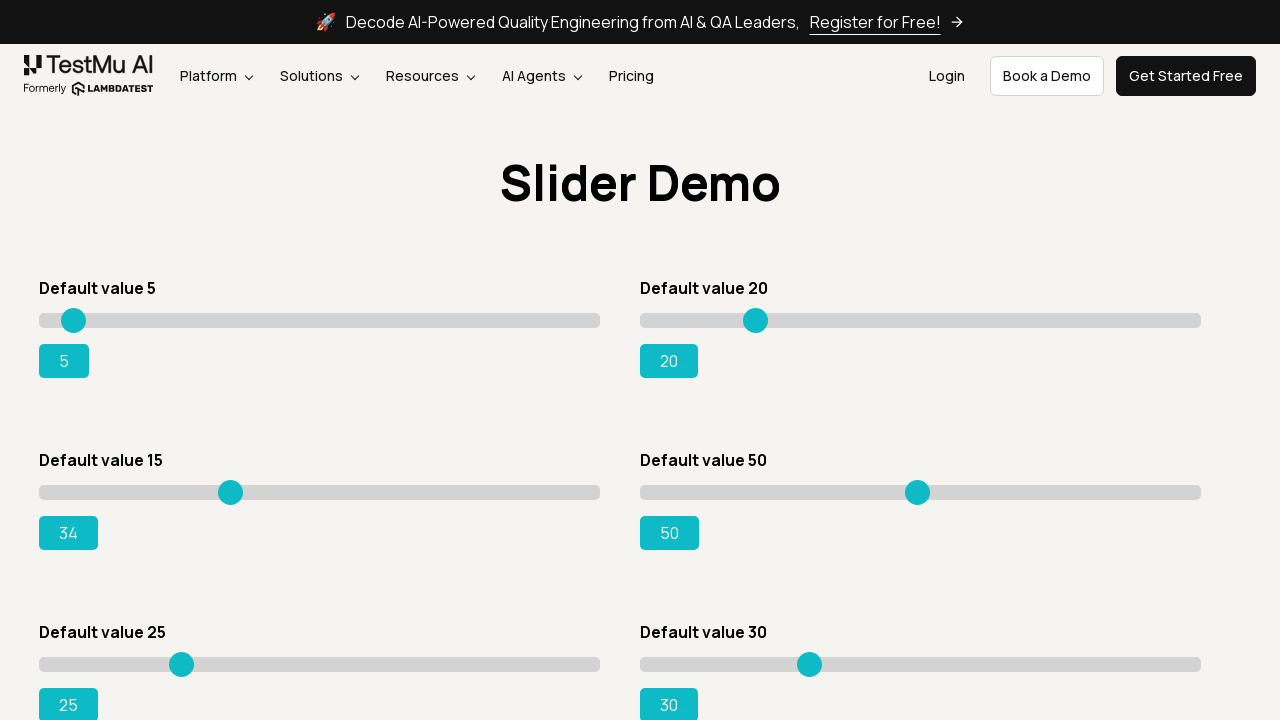

Dragged slider to position (moved 190 pixels) at (230, 492)
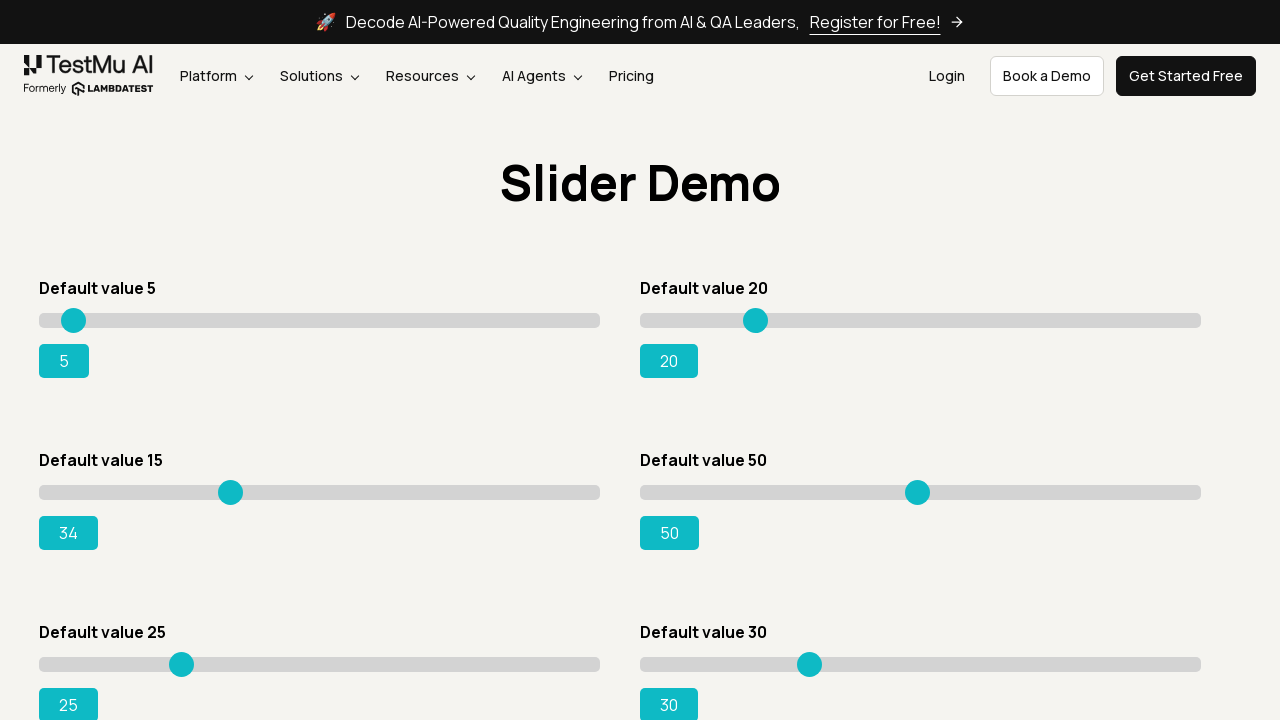

Checked slider value: 34
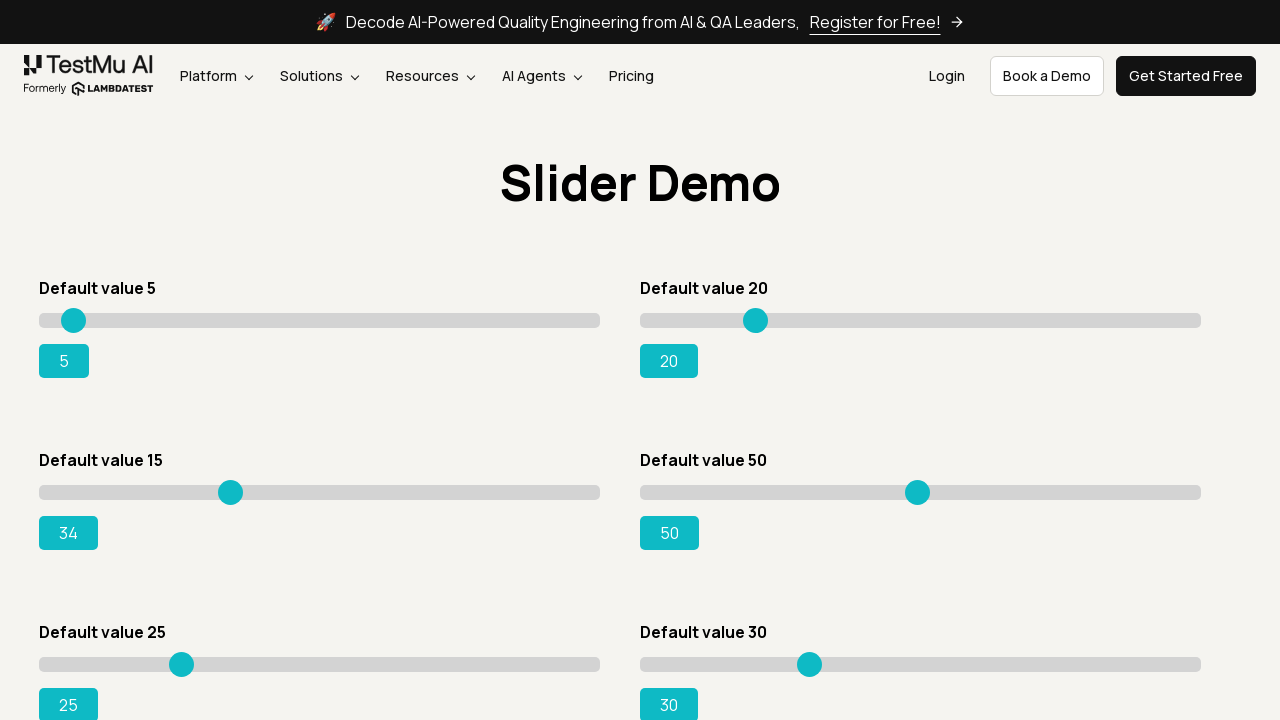

Dragged slider to position (moved 192 pixels) at (232, 492)
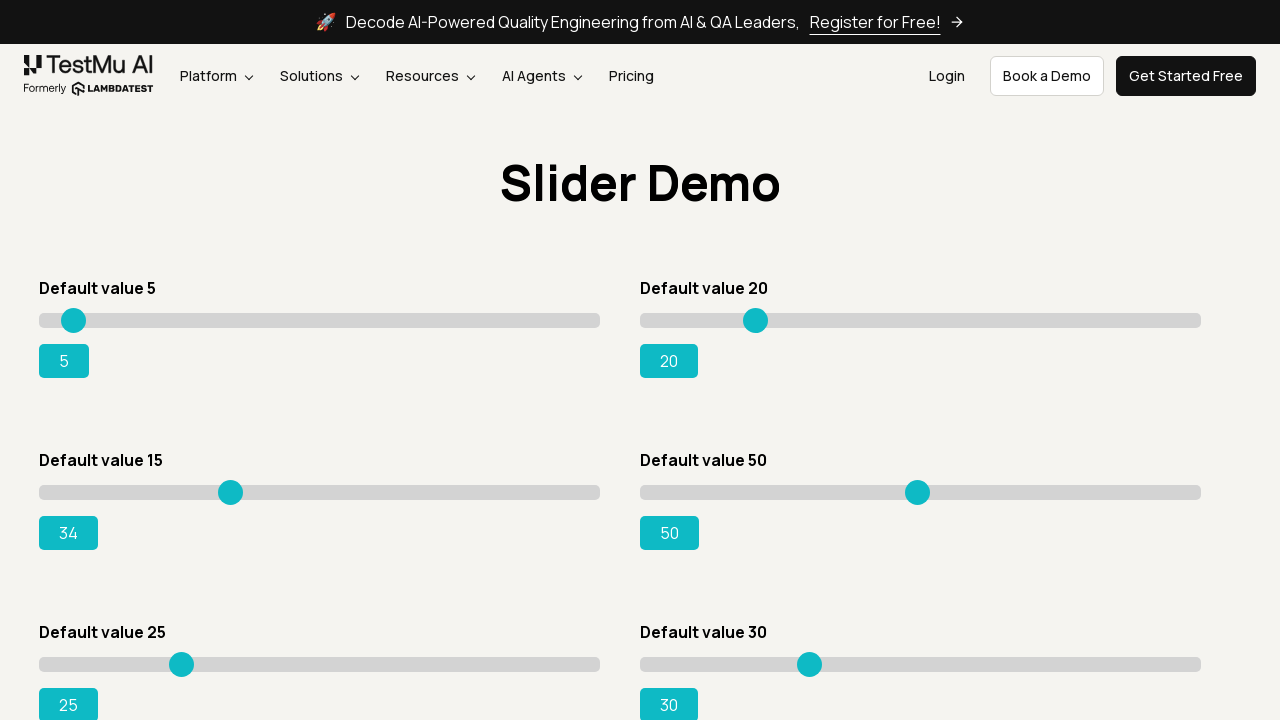

Checked slider value: 34
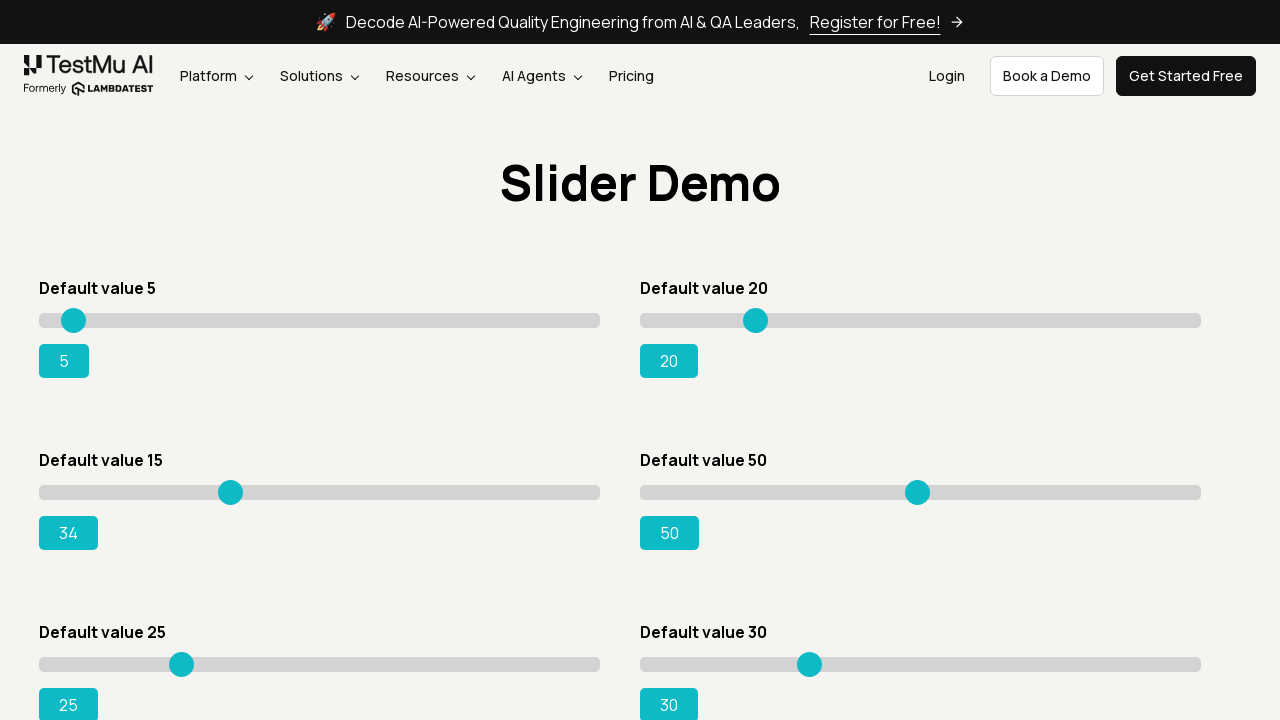

Dragged slider to position (moved 194 pixels) at (234, 492)
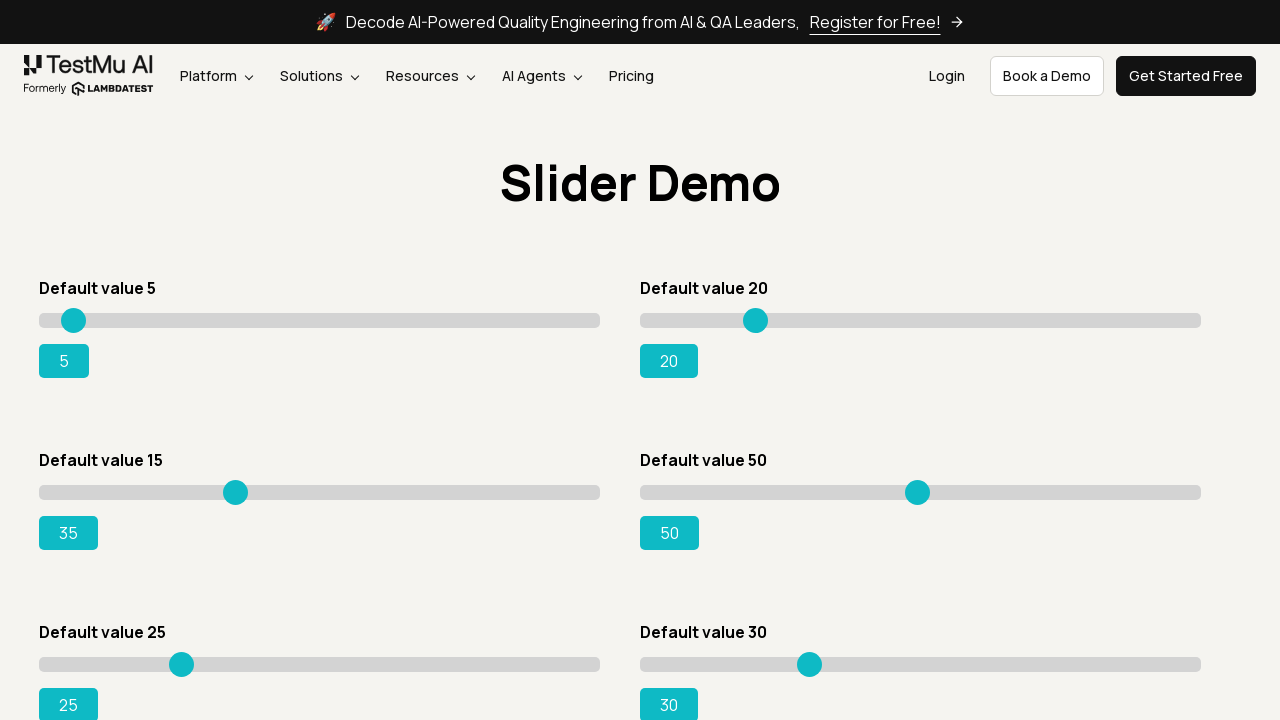

Checked slider value: 35
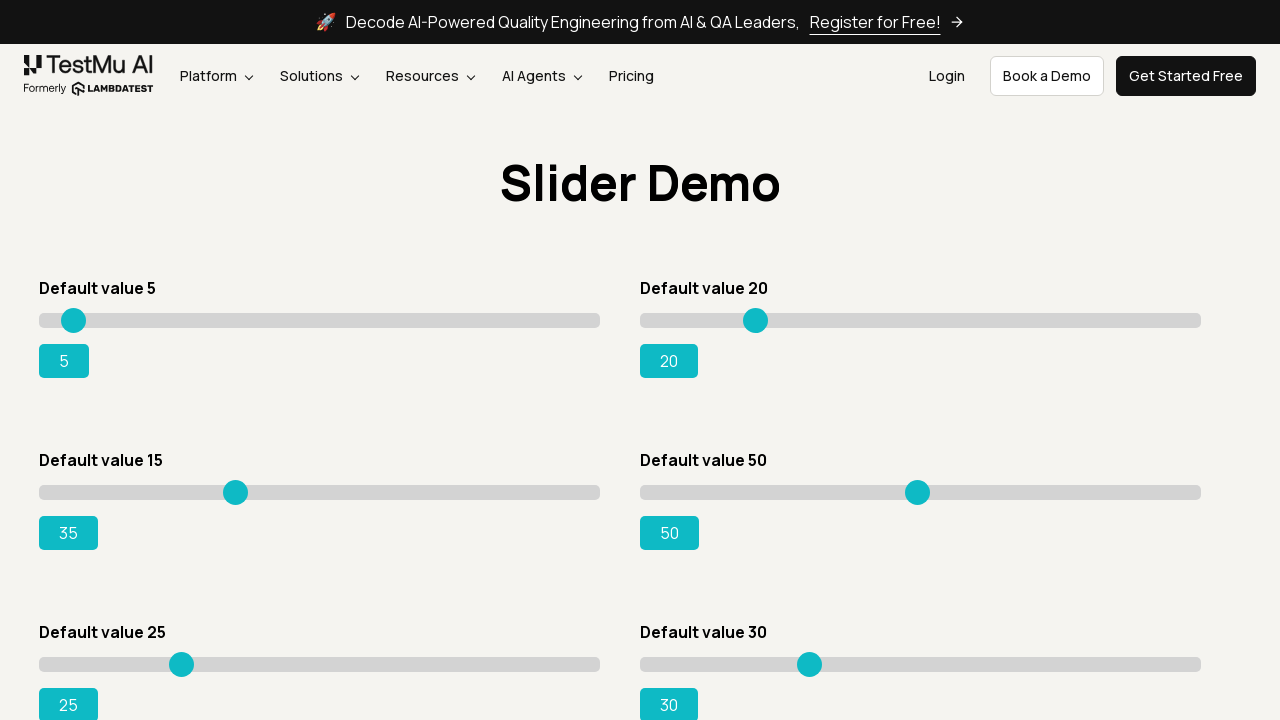

Dragged slider to position (moved 196 pixels) at (236, 492)
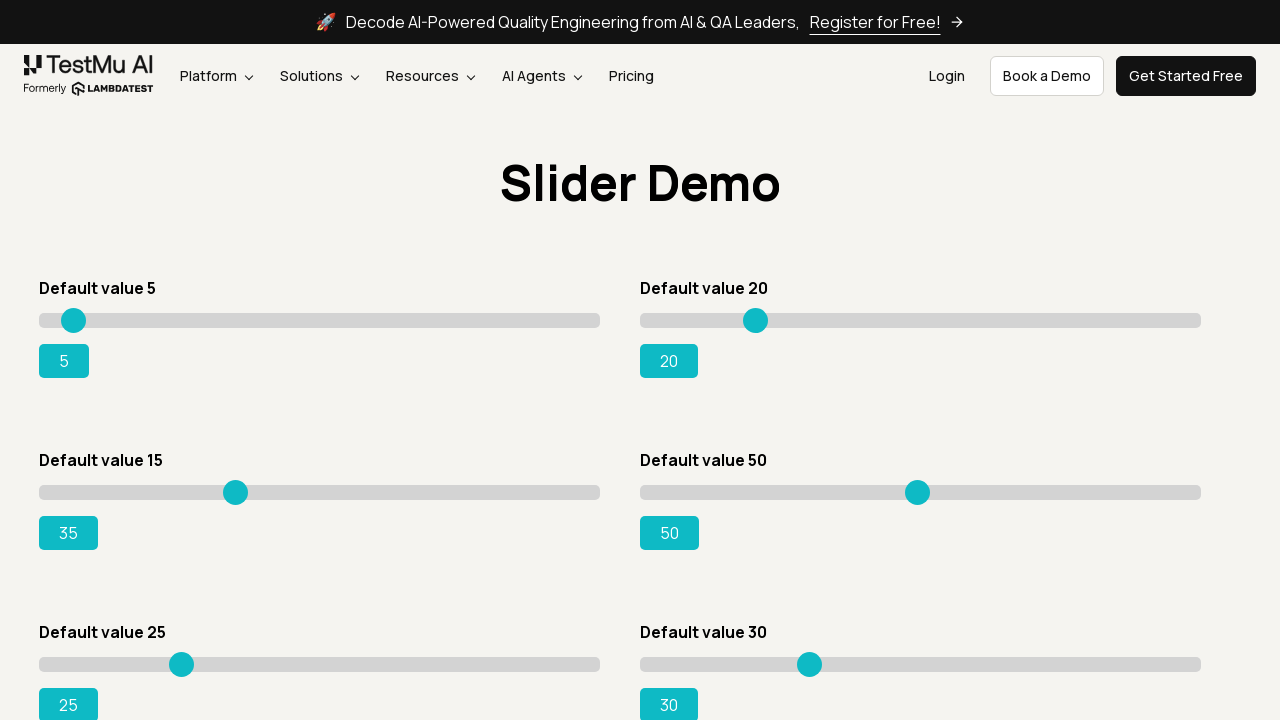

Checked slider value: 35
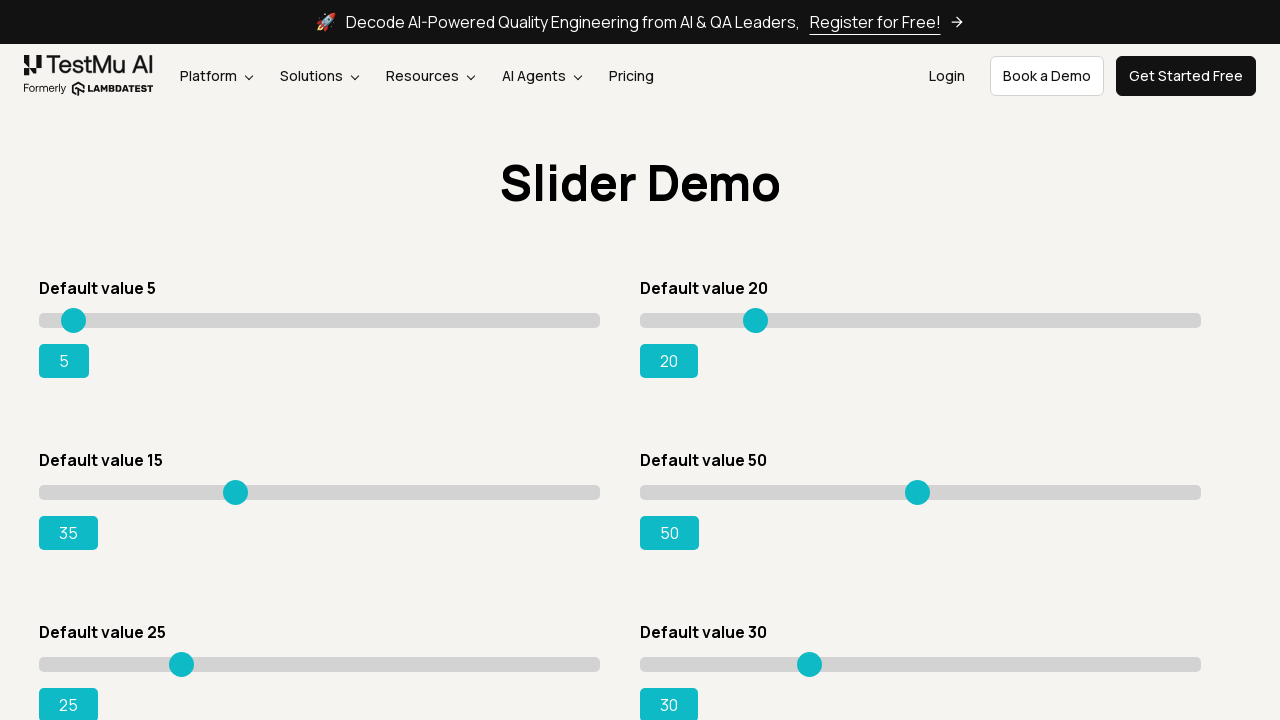

Dragged slider to position (moved 198 pixels) at (238, 492)
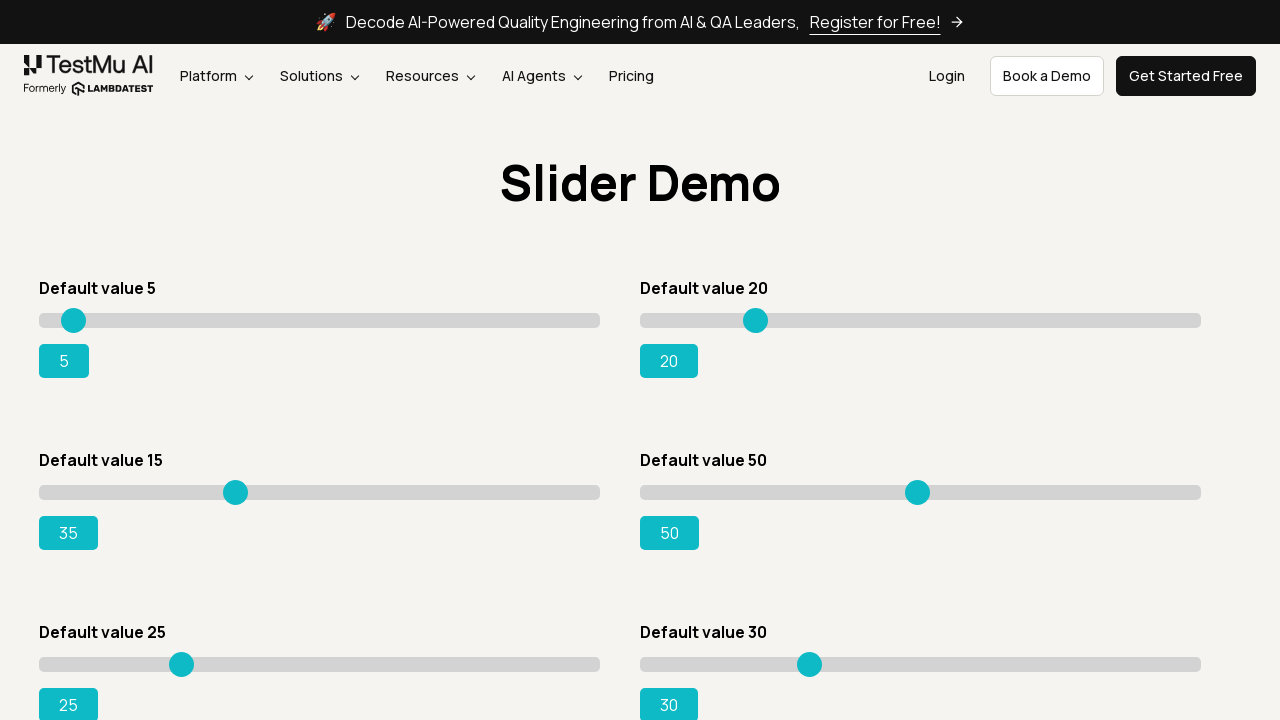

Checked slider value: 35
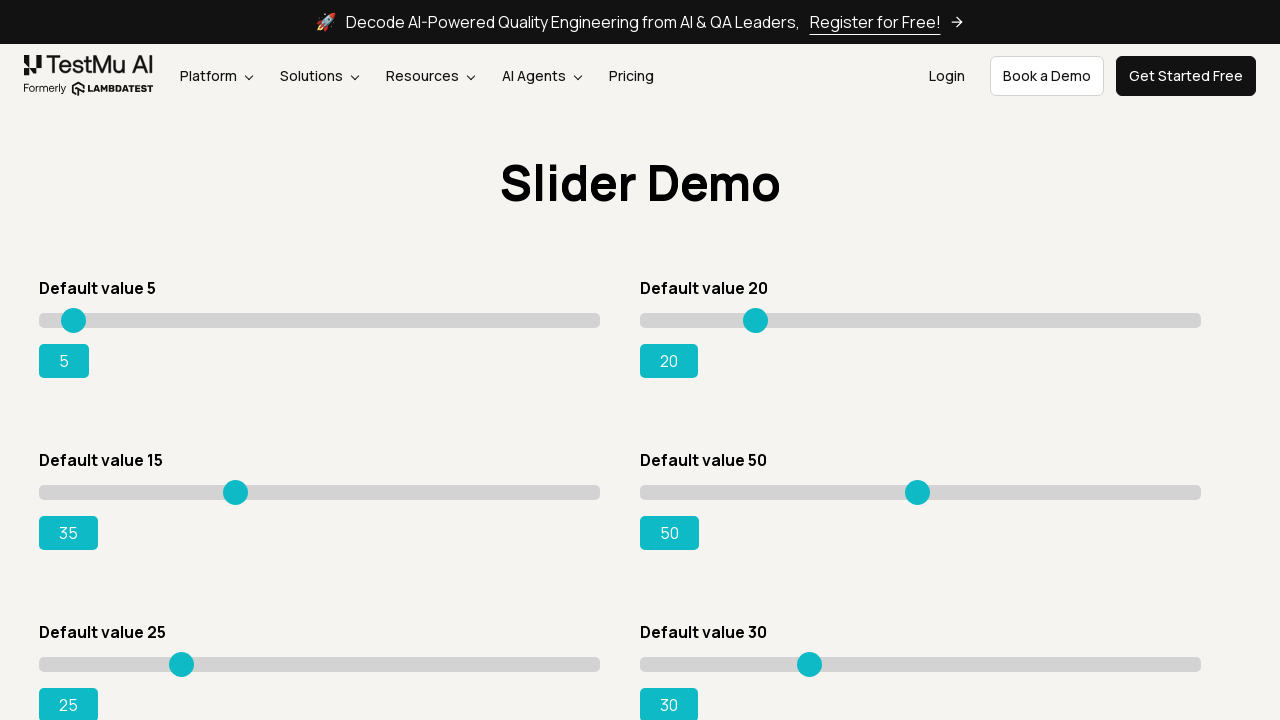

Dragged slider to position (moved 200 pixels) at (240, 492)
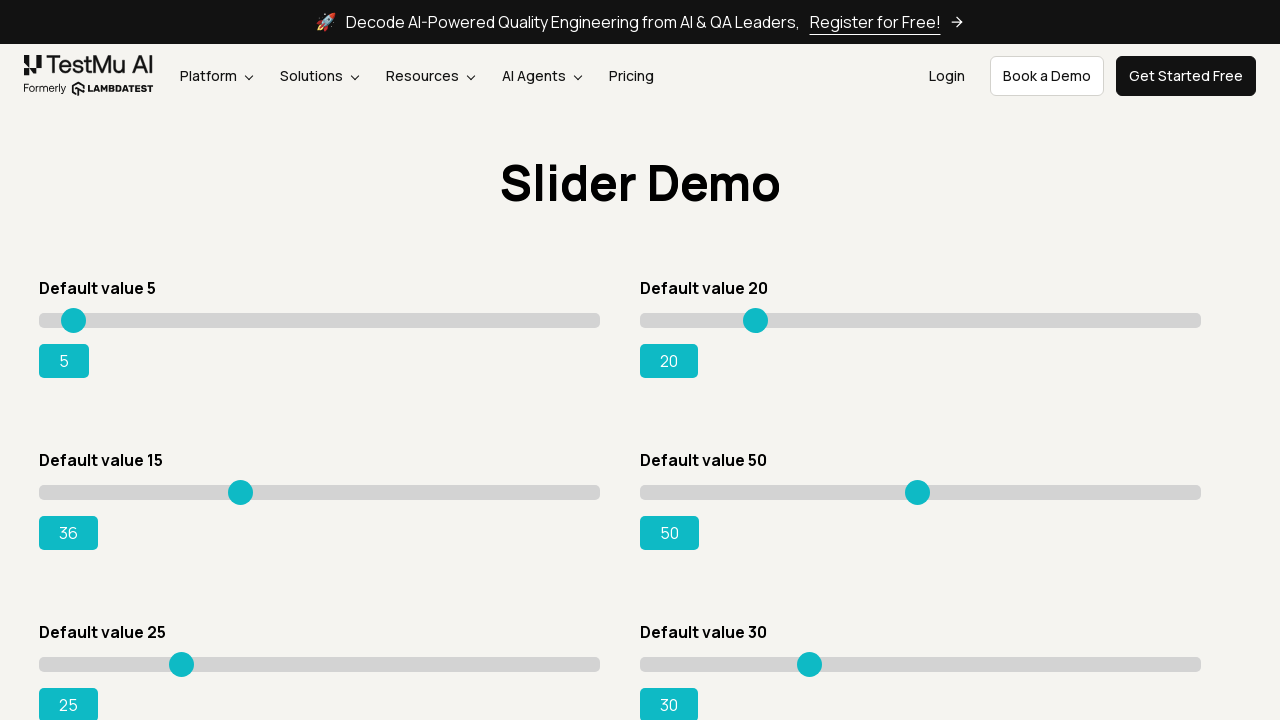

Checked slider value: 36
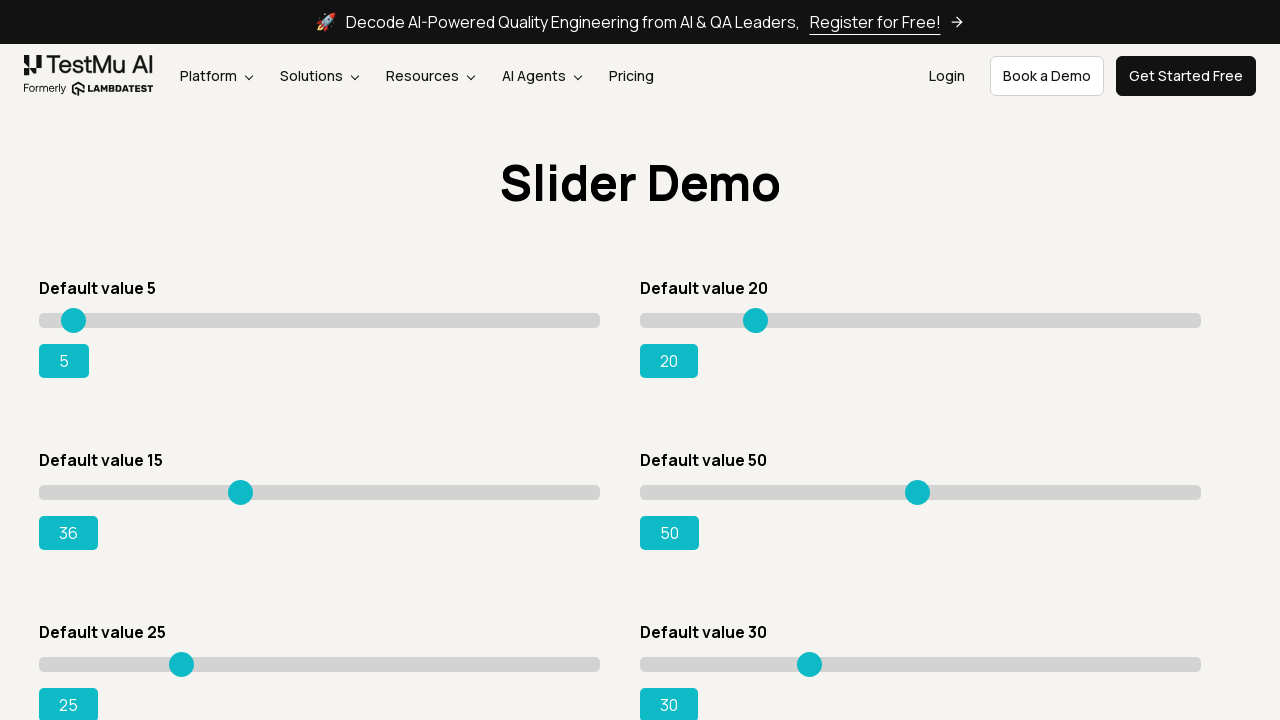

Dragged slider to position (moved 202 pixels) at (242, 492)
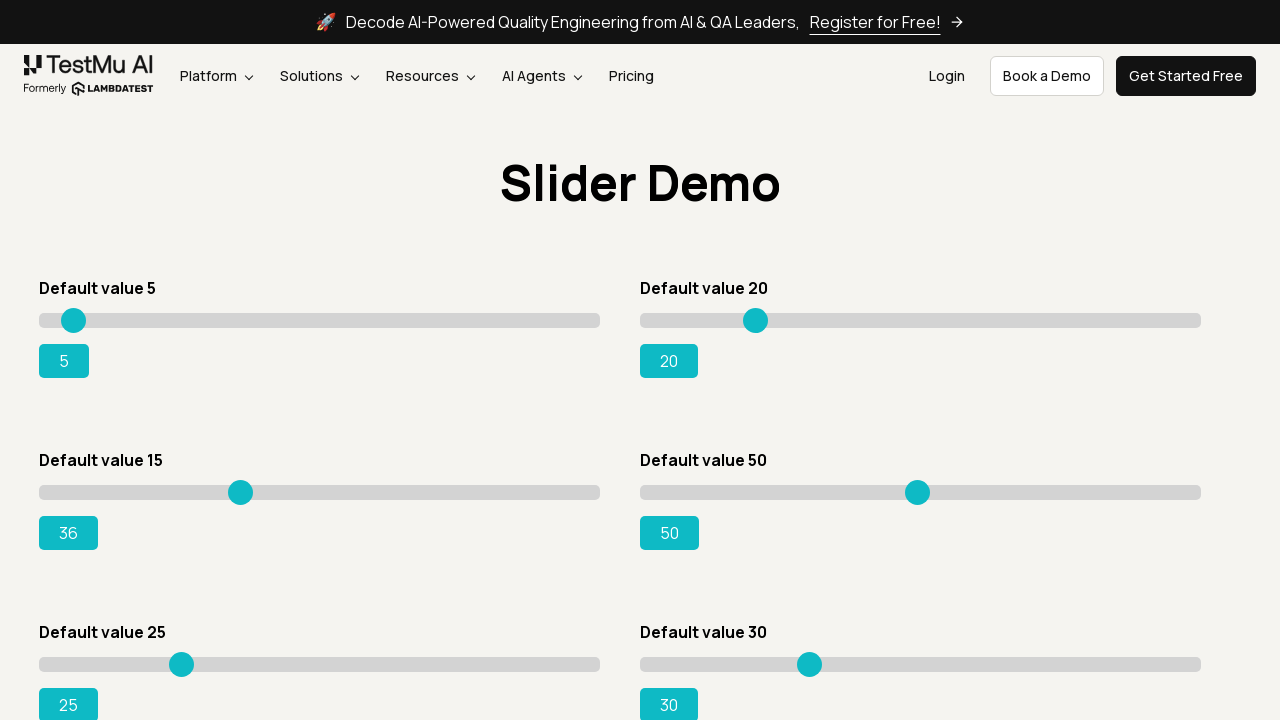

Checked slider value: 36
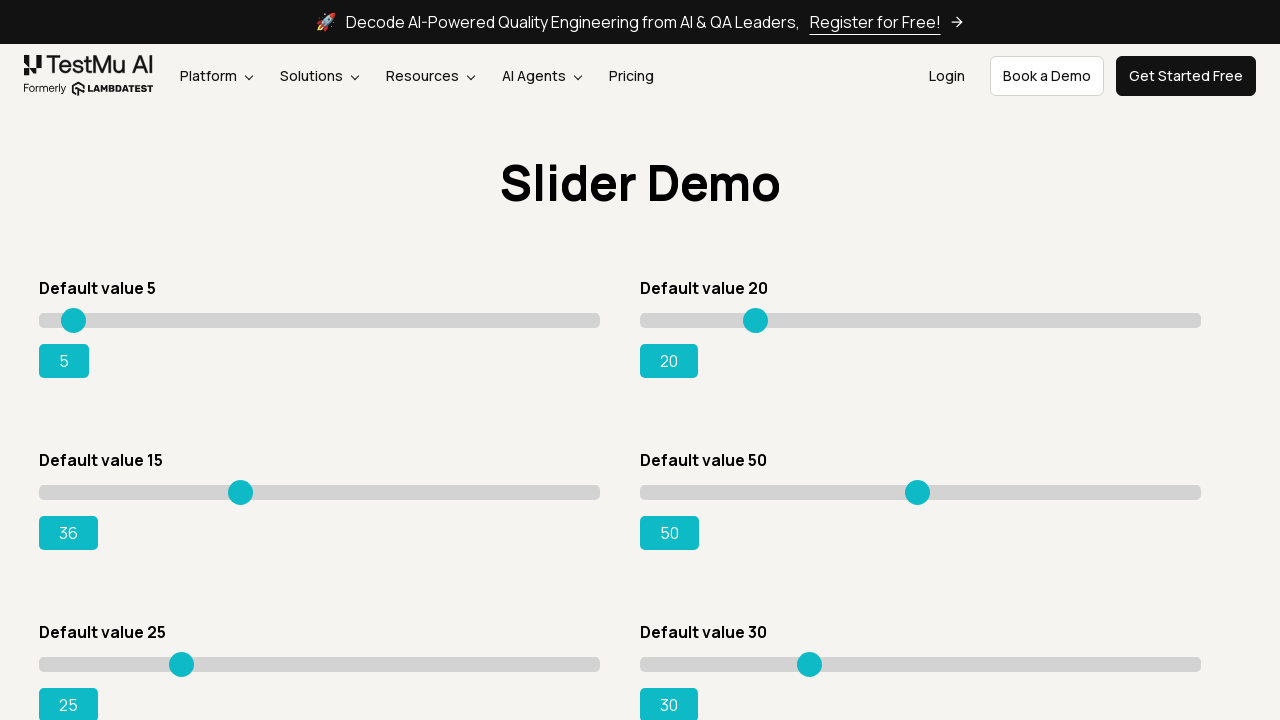

Dragged slider to position (moved 204 pixels) at (244, 492)
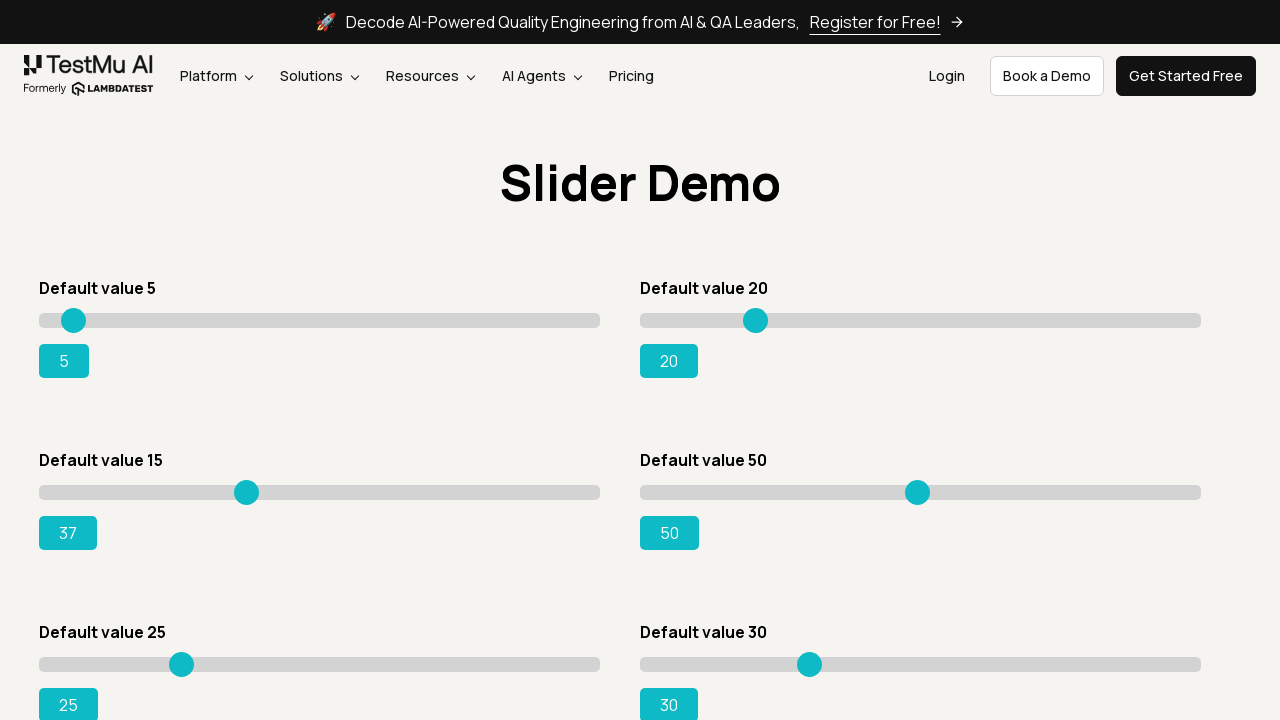

Checked slider value: 37
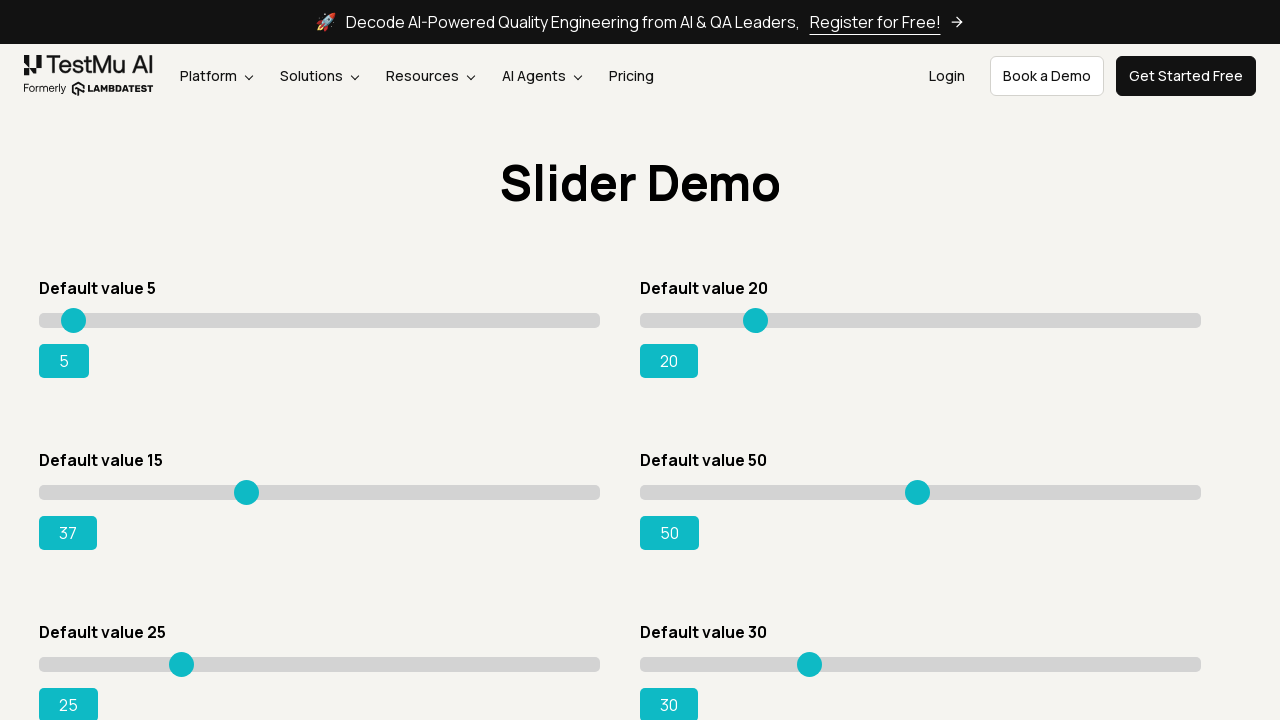

Dragged slider to position (moved 206 pixels) at (246, 492)
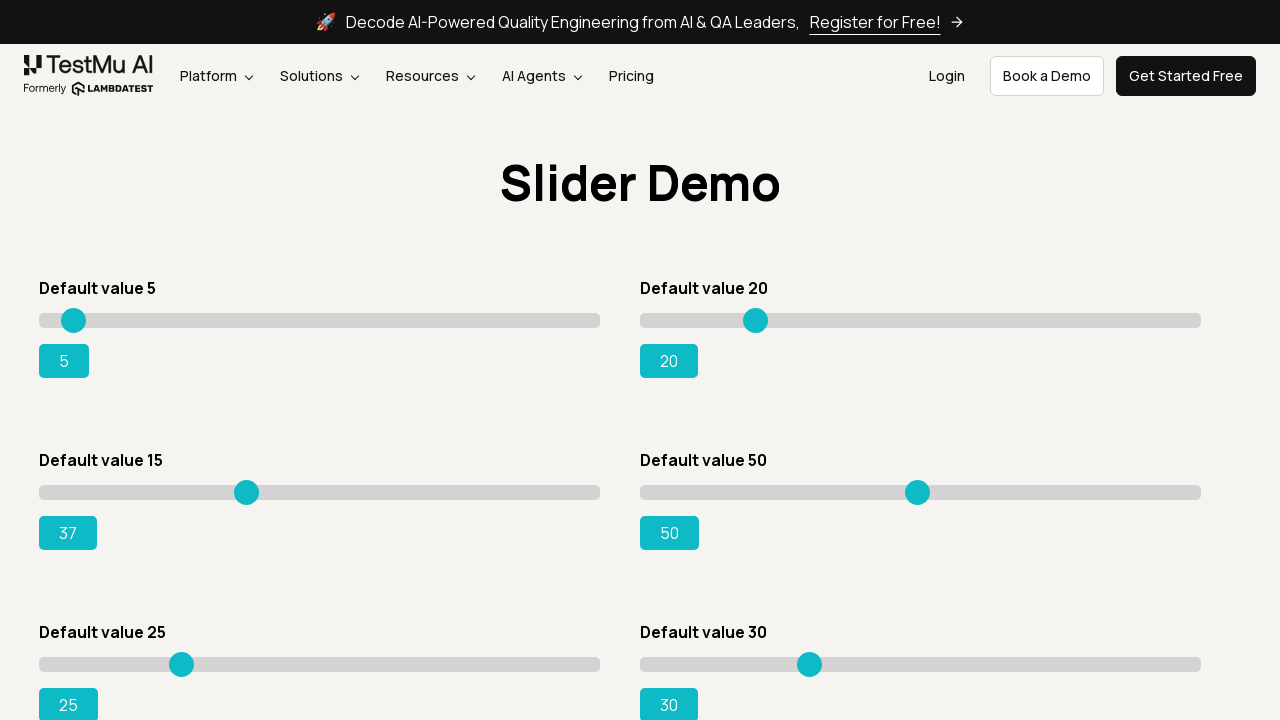

Checked slider value: 37
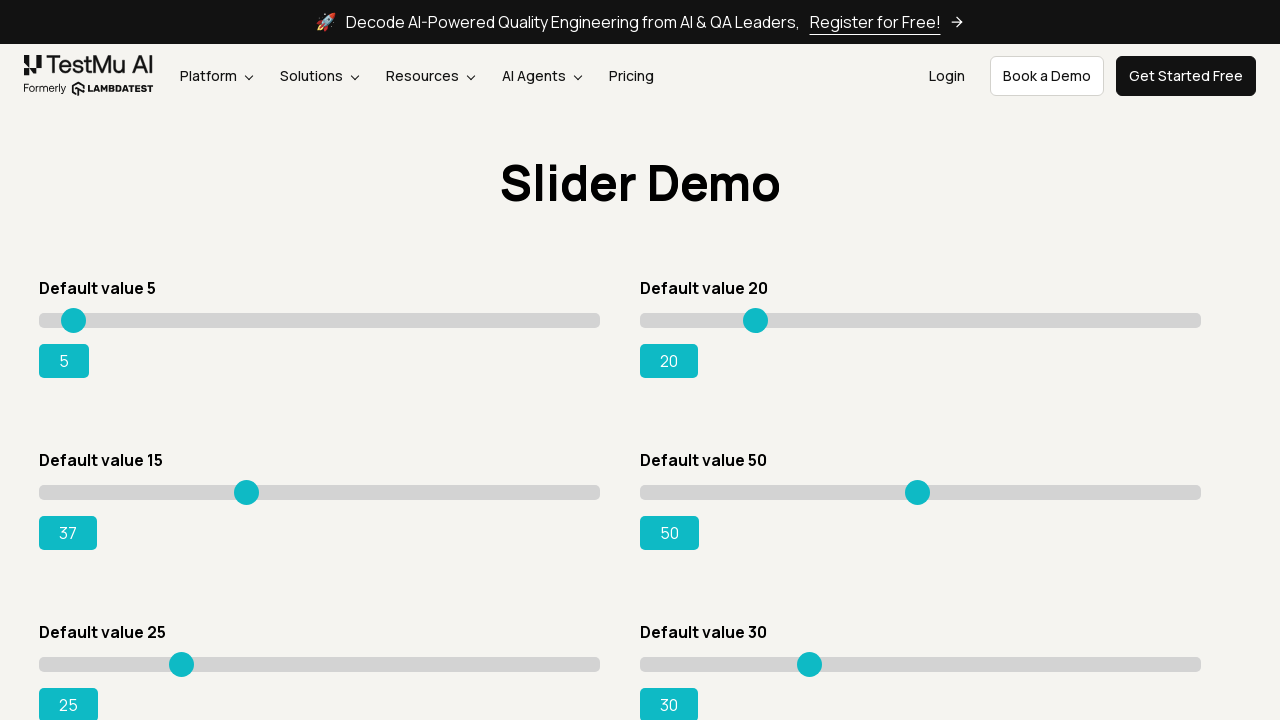

Dragged slider to position (moved 208 pixels) at (248, 492)
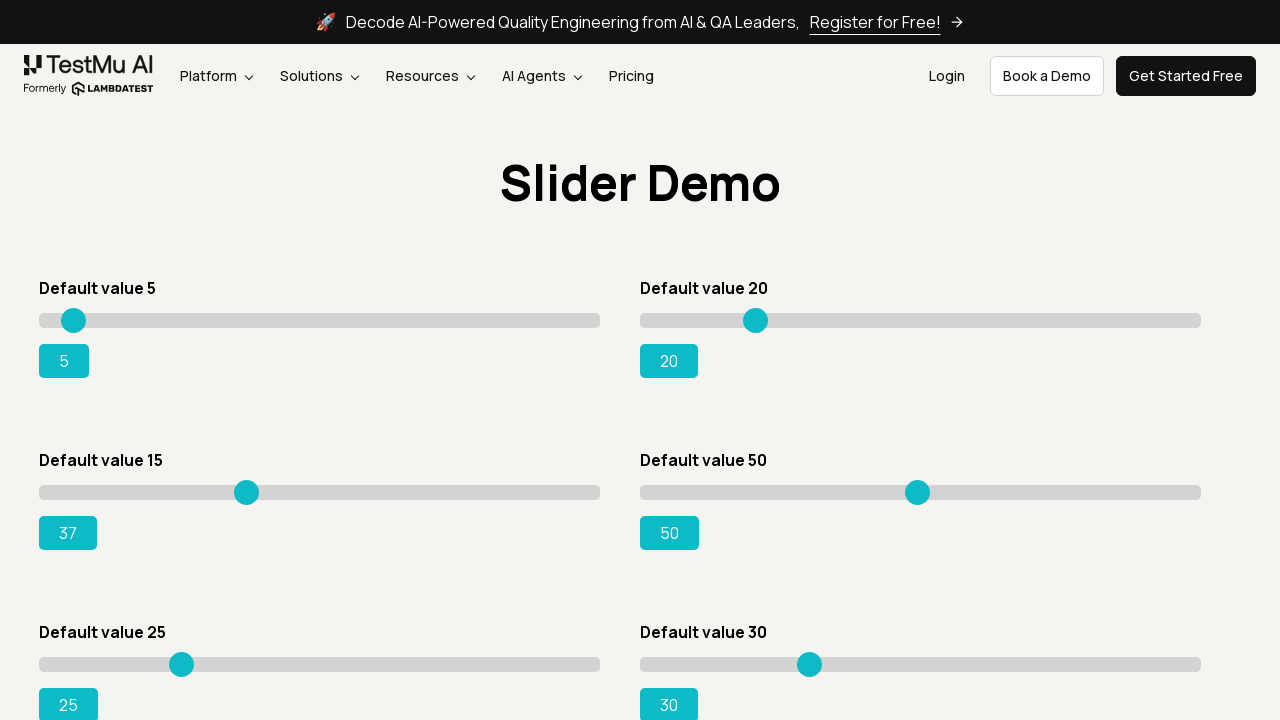

Checked slider value: 37
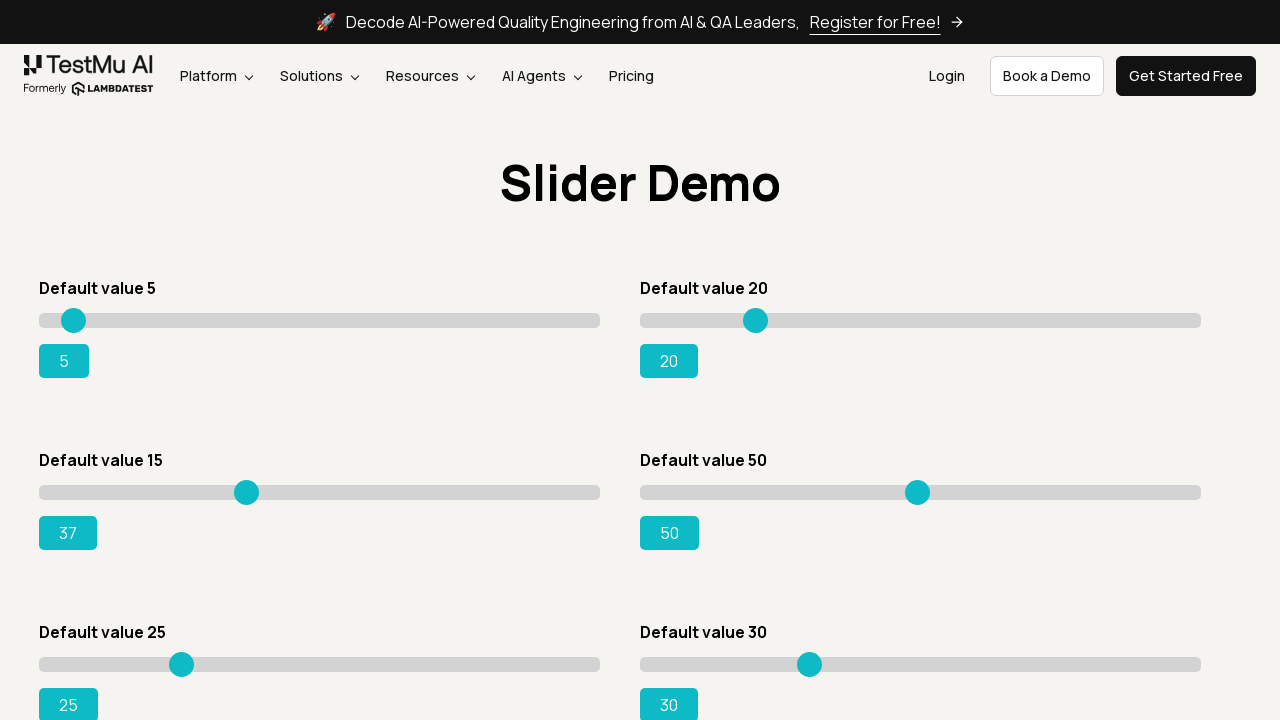

Dragged slider to position (moved 210 pixels) at (250, 492)
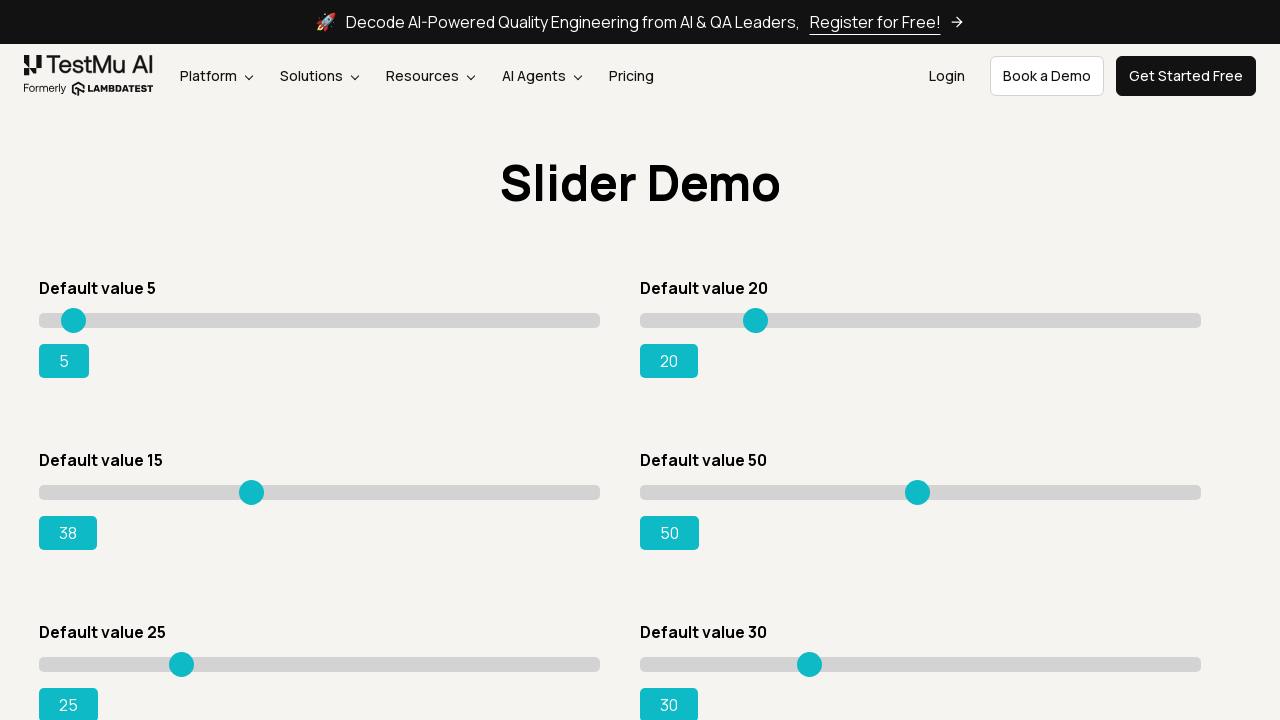

Checked slider value: 38
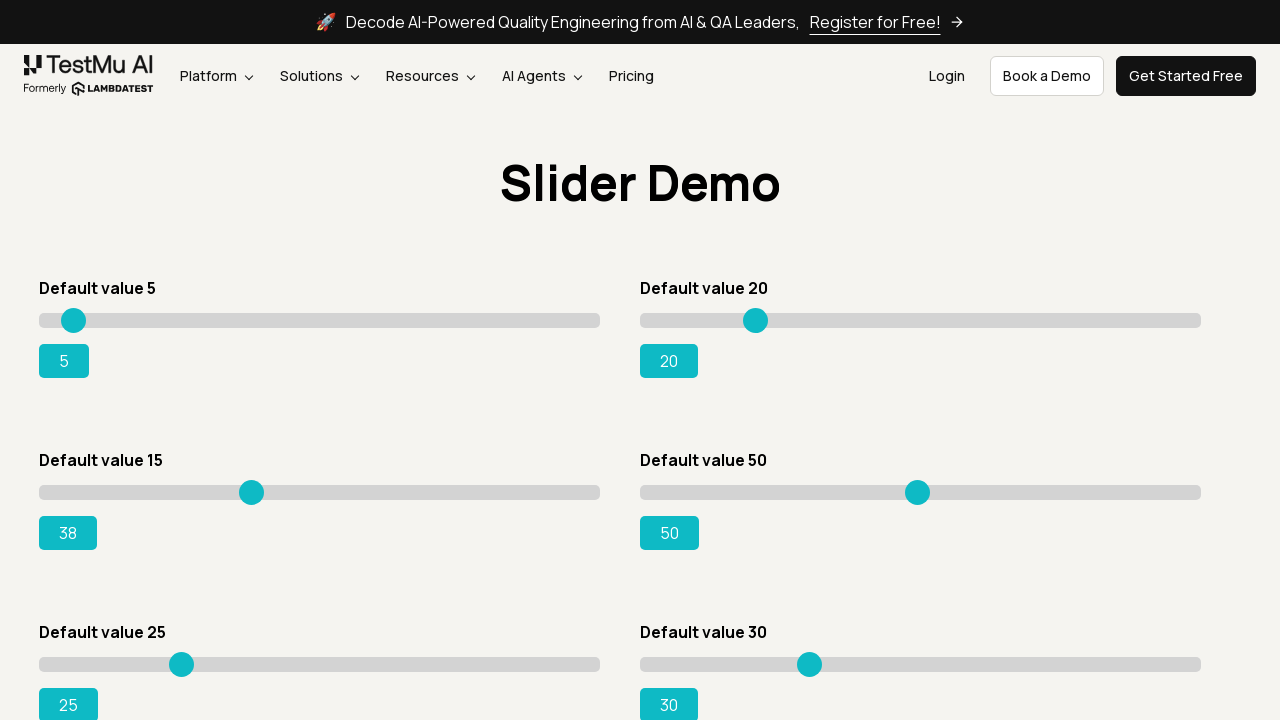

Dragged slider to position (moved 212 pixels) at (252, 492)
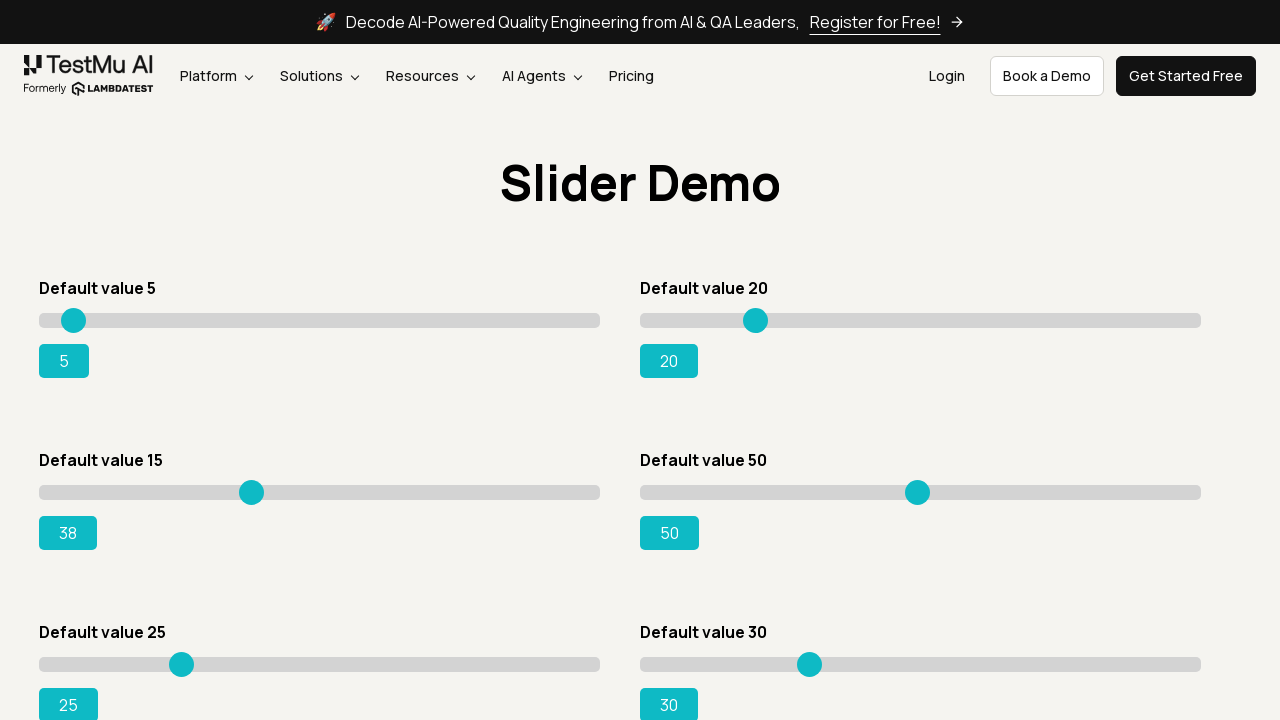

Checked slider value: 38
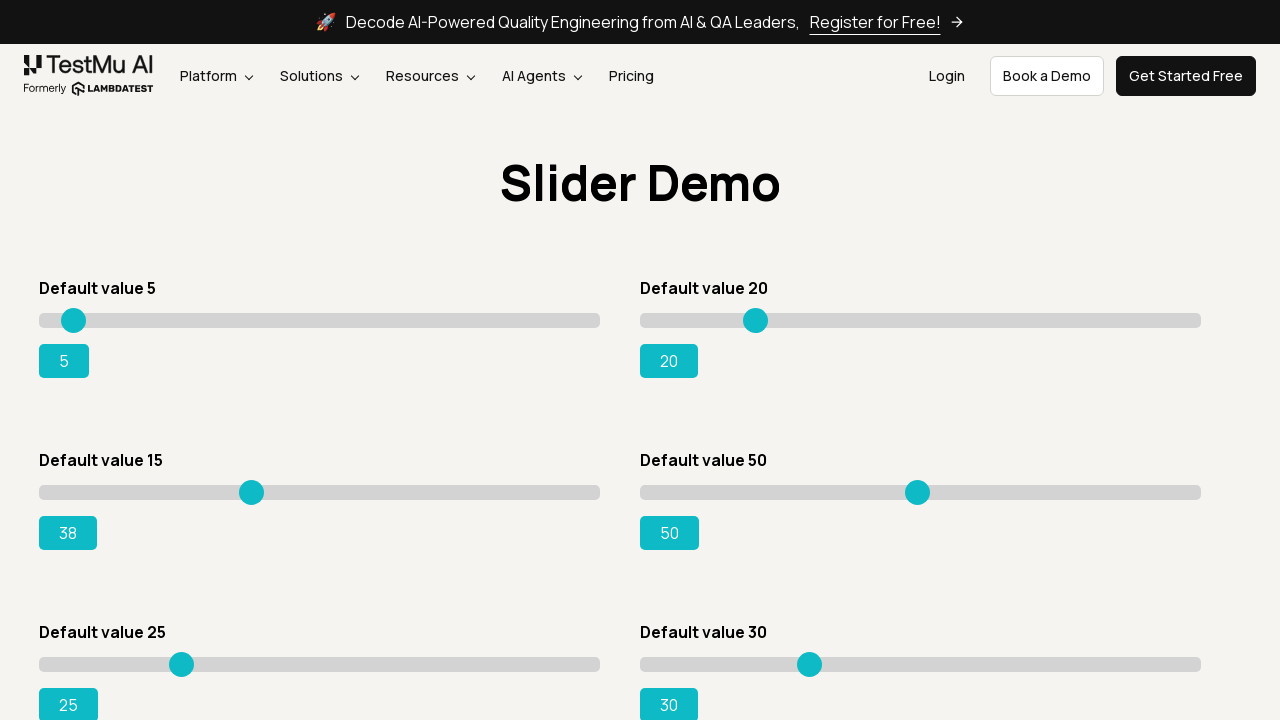

Dragged slider to position (moved 214 pixels) at (254, 492)
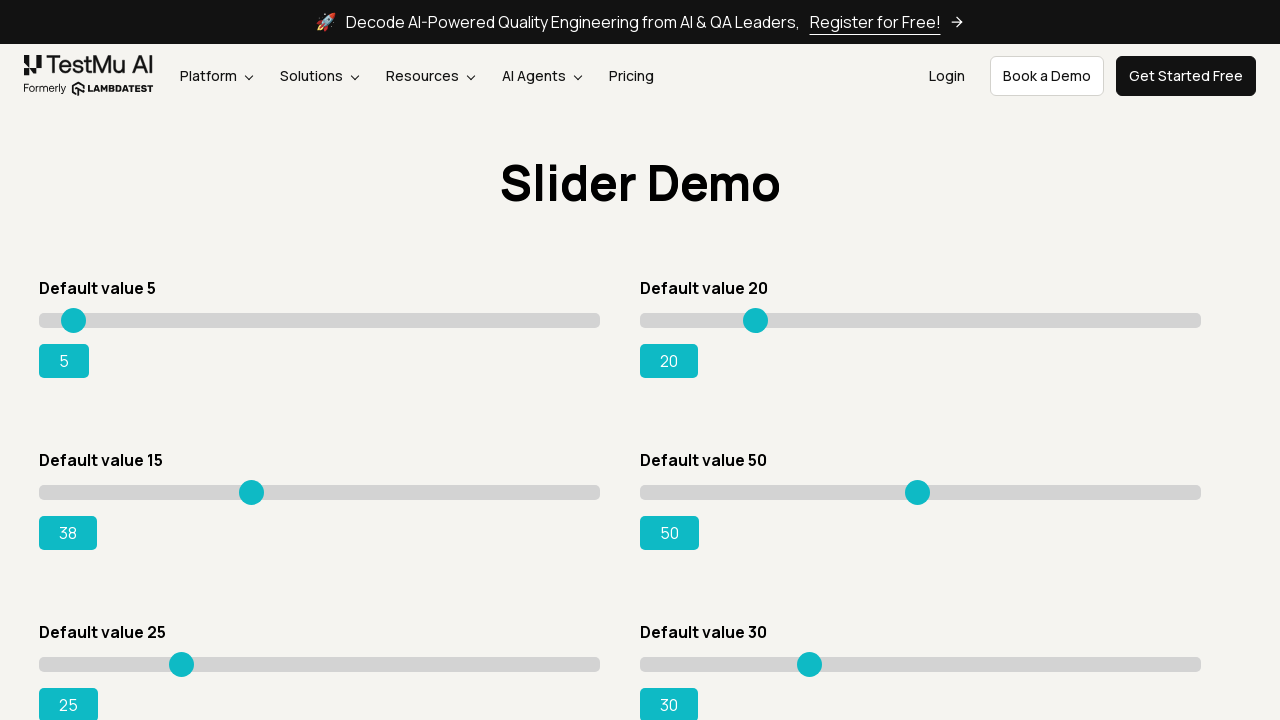

Checked slider value: 38
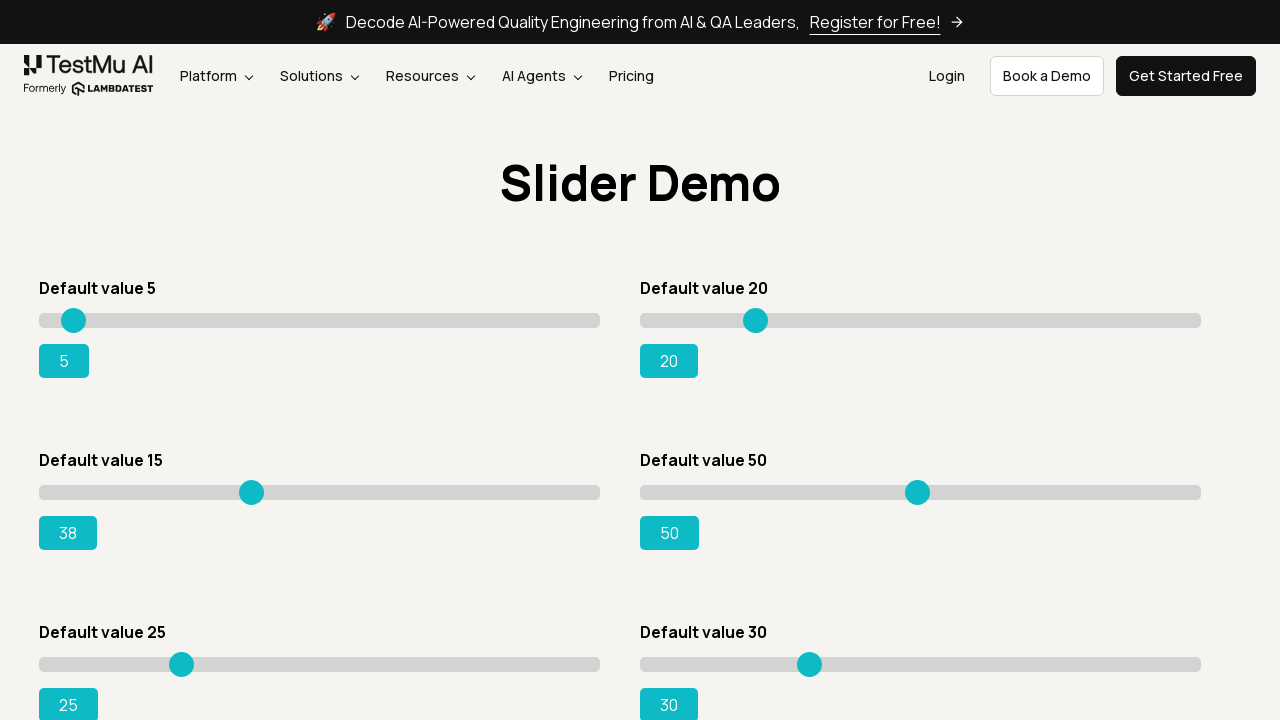

Dragged slider to position (moved 216 pixels) at (256, 492)
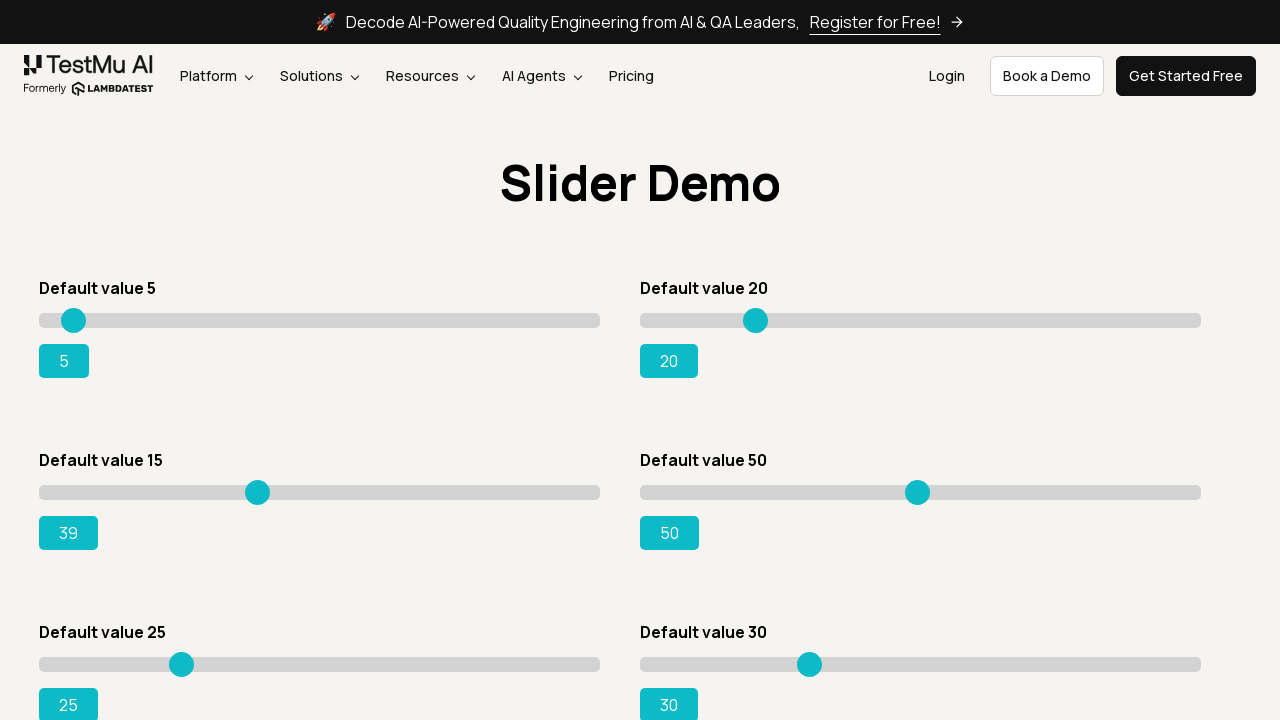

Checked slider value: 39
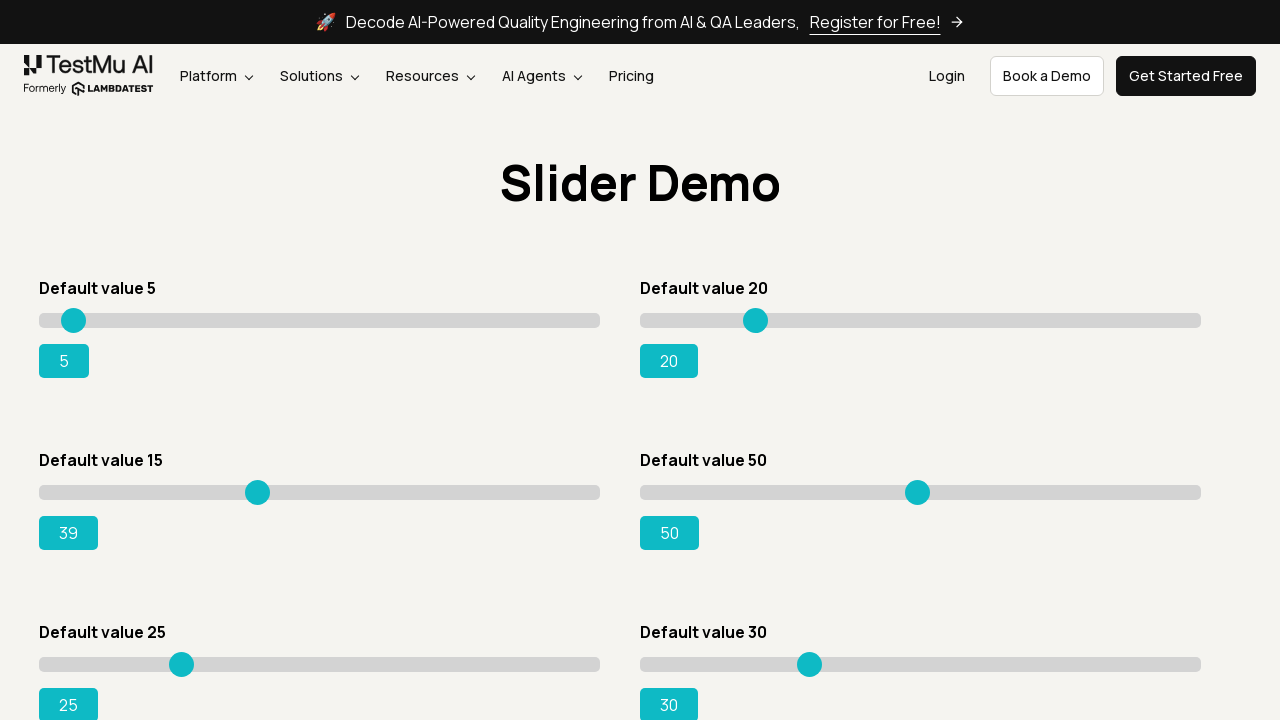

Dragged slider to position (moved 218 pixels) at (258, 492)
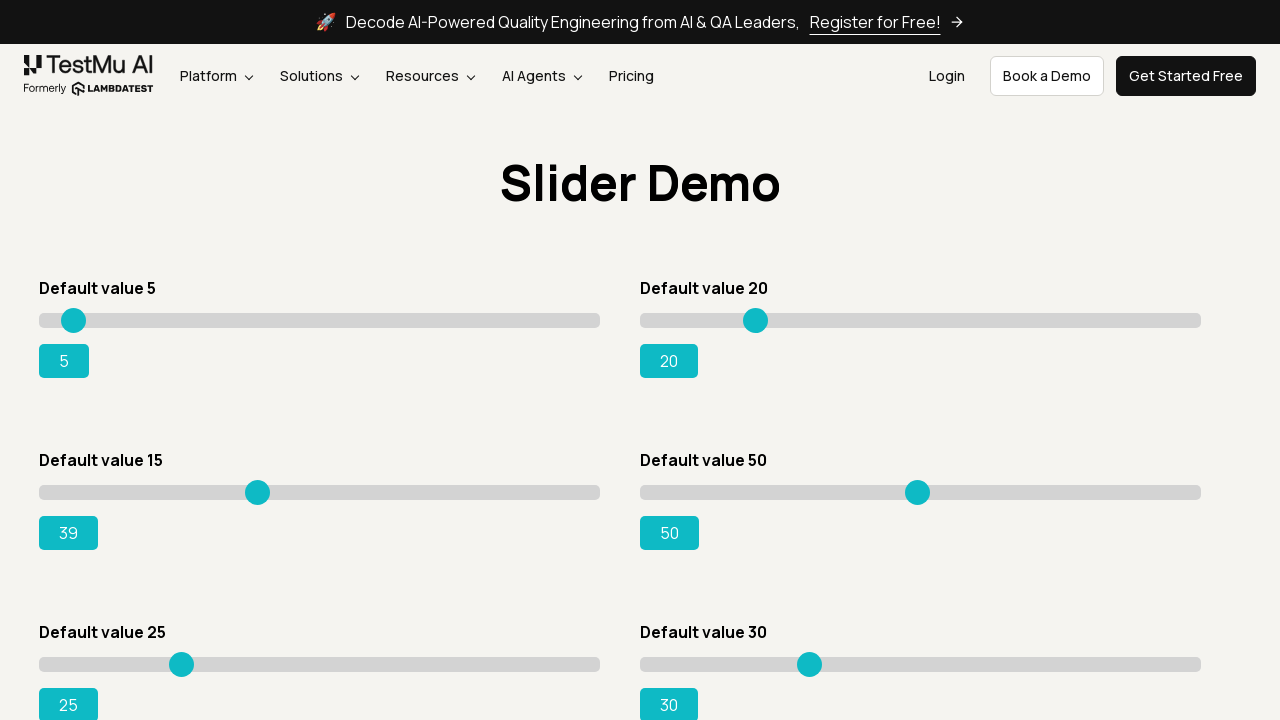

Checked slider value: 39
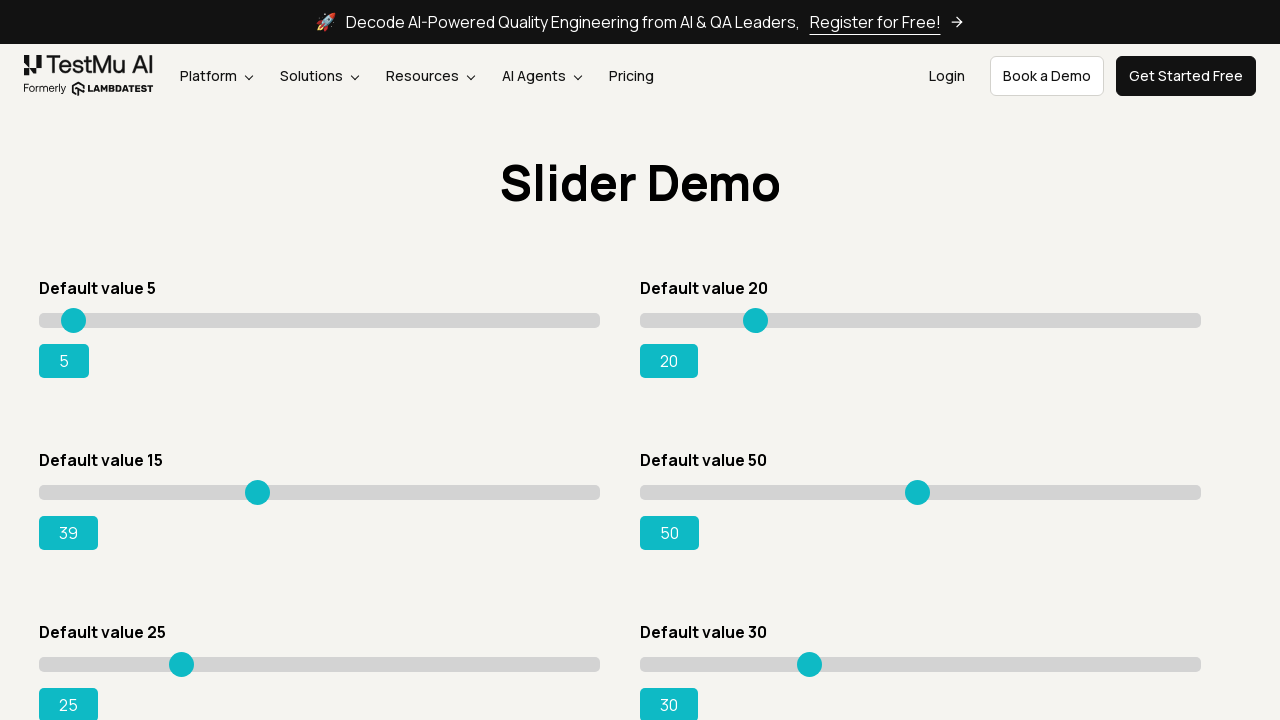

Dragged slider to position (moved 220 pixels) at (260, 492)
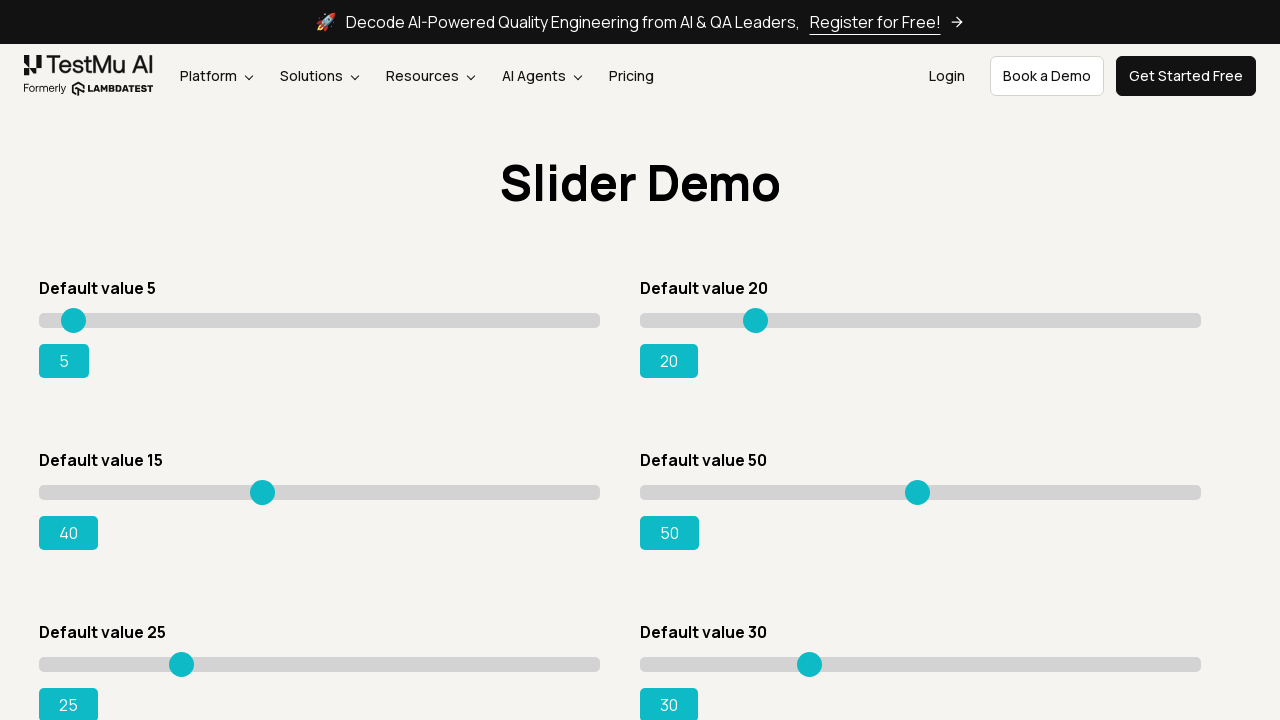

Checked slider value: 40
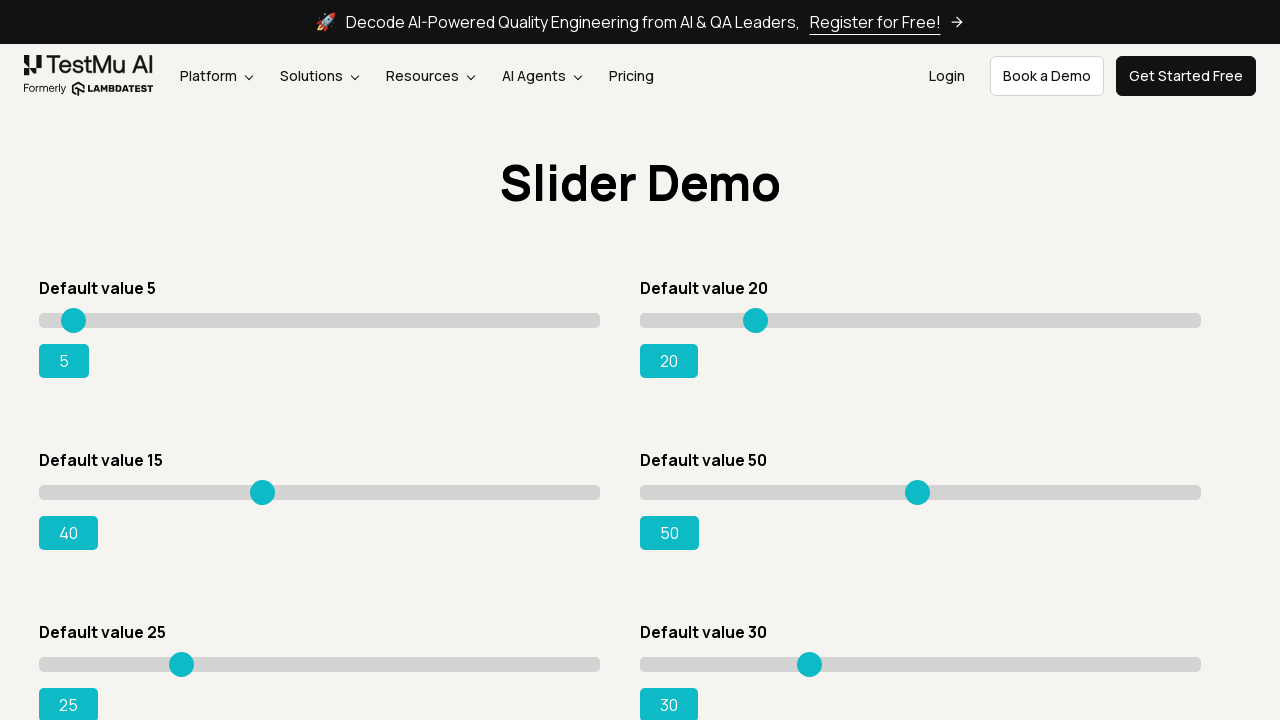

Dragged slider to position (moved 222 pixels) at (262, 492)
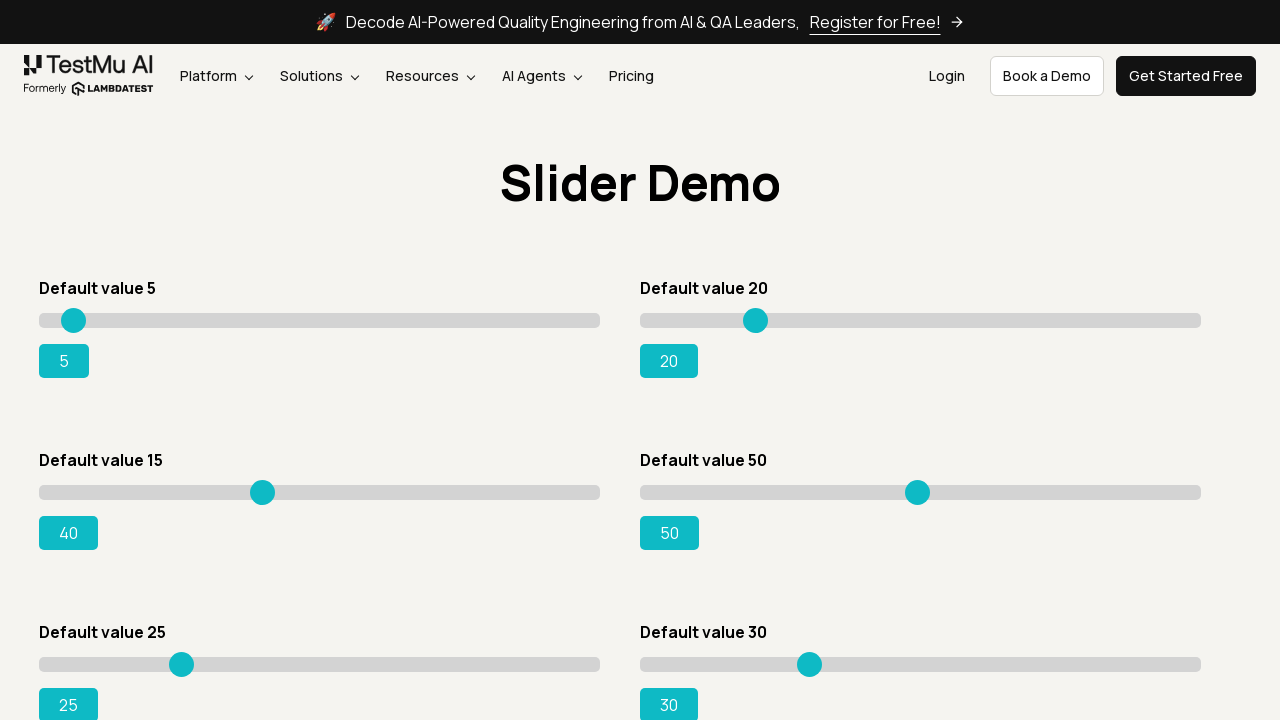

Checked slider value: 40
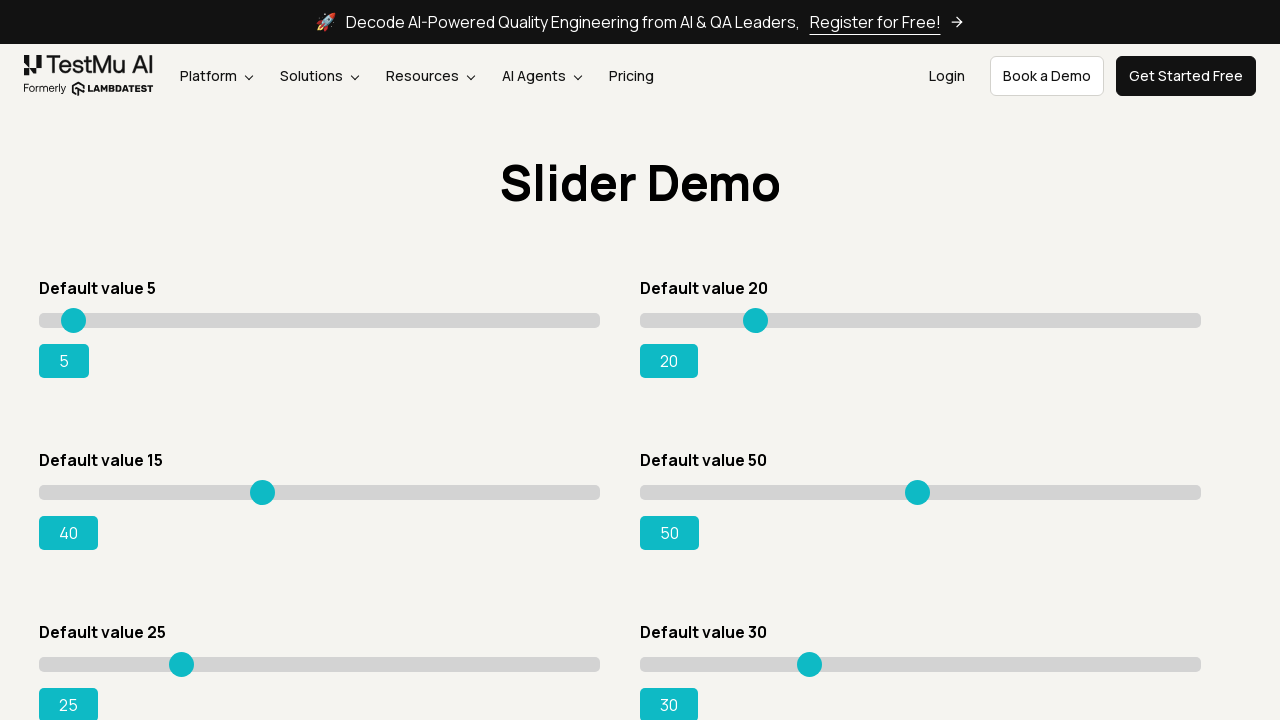

Dragged slider to position (moved 224 pixels) at (264, 492)
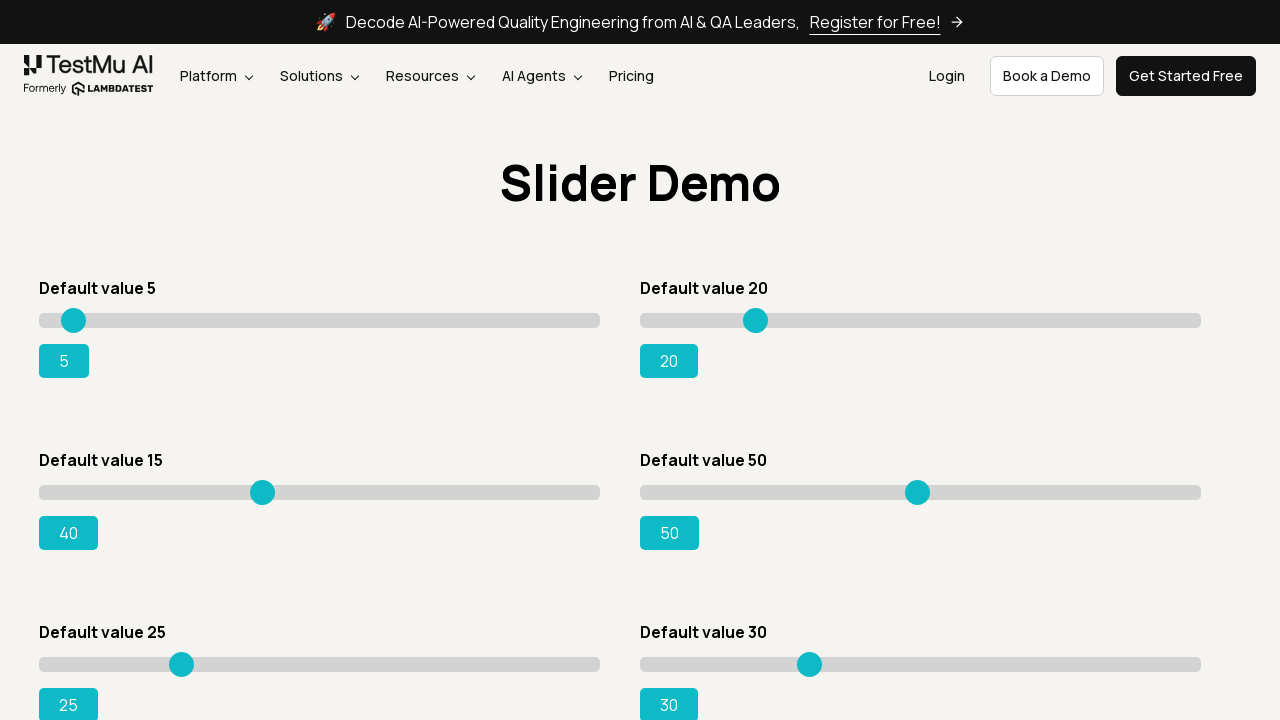

Checked slider value: 40
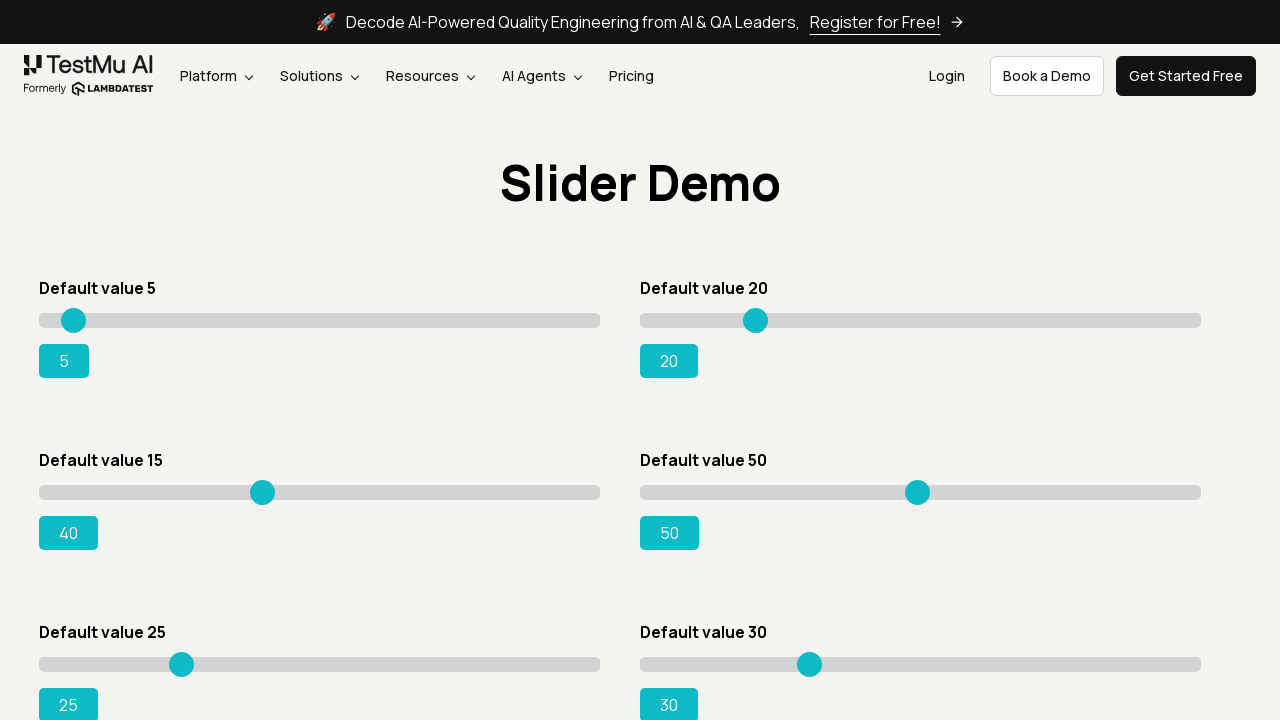

Dragged slider to position (moved 226 pixels) at (266, 492)
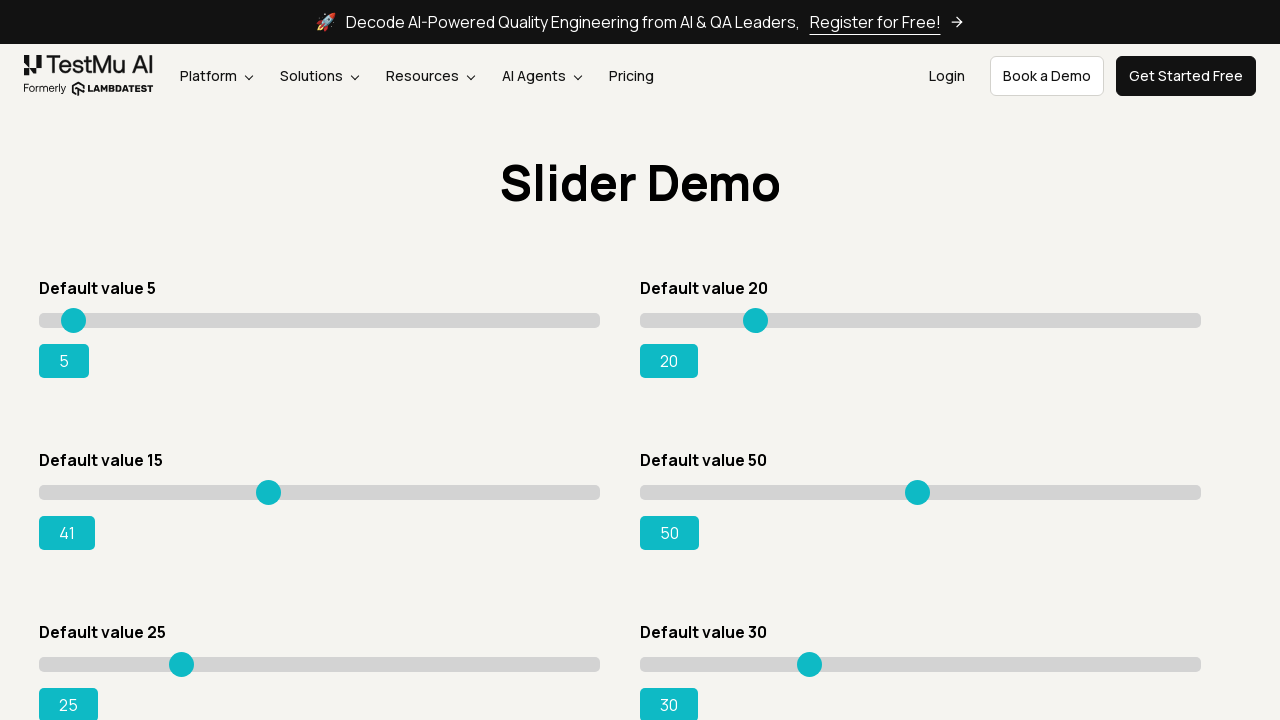

Checked slider value: 41
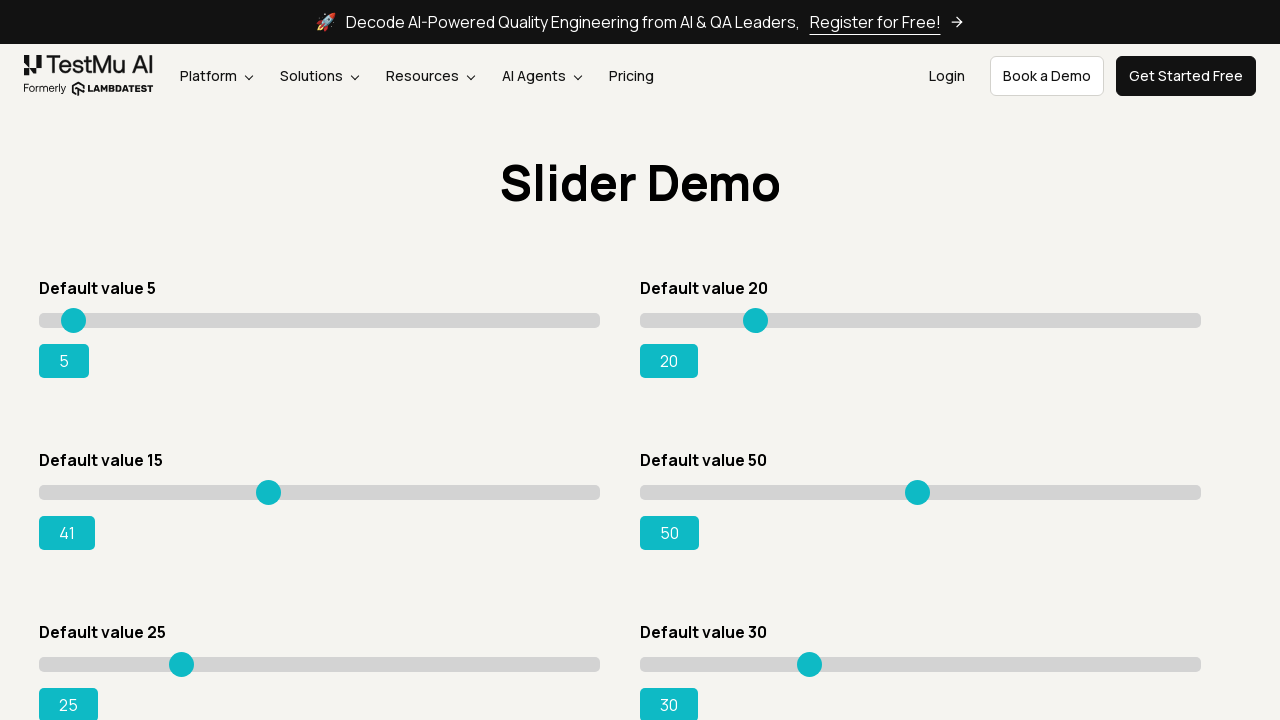

Dragged slider to position (moved 228 pixels) at (268, 492)
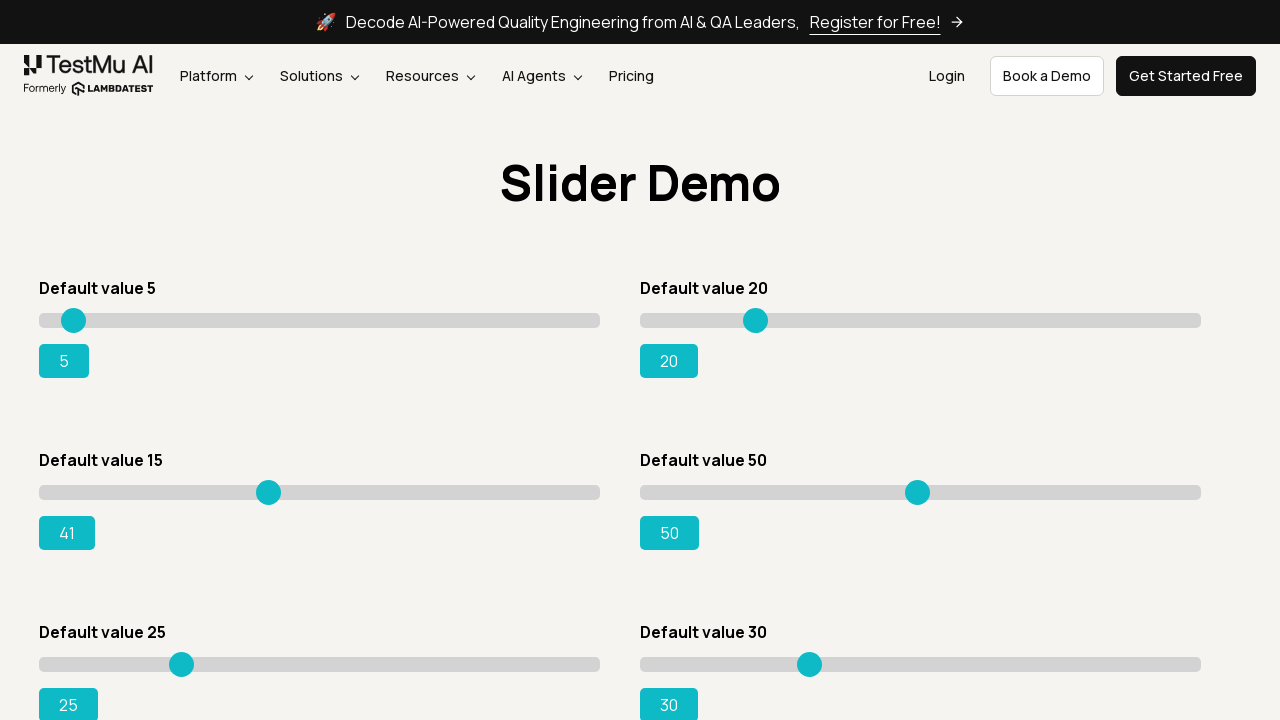

Checked slider value: 41
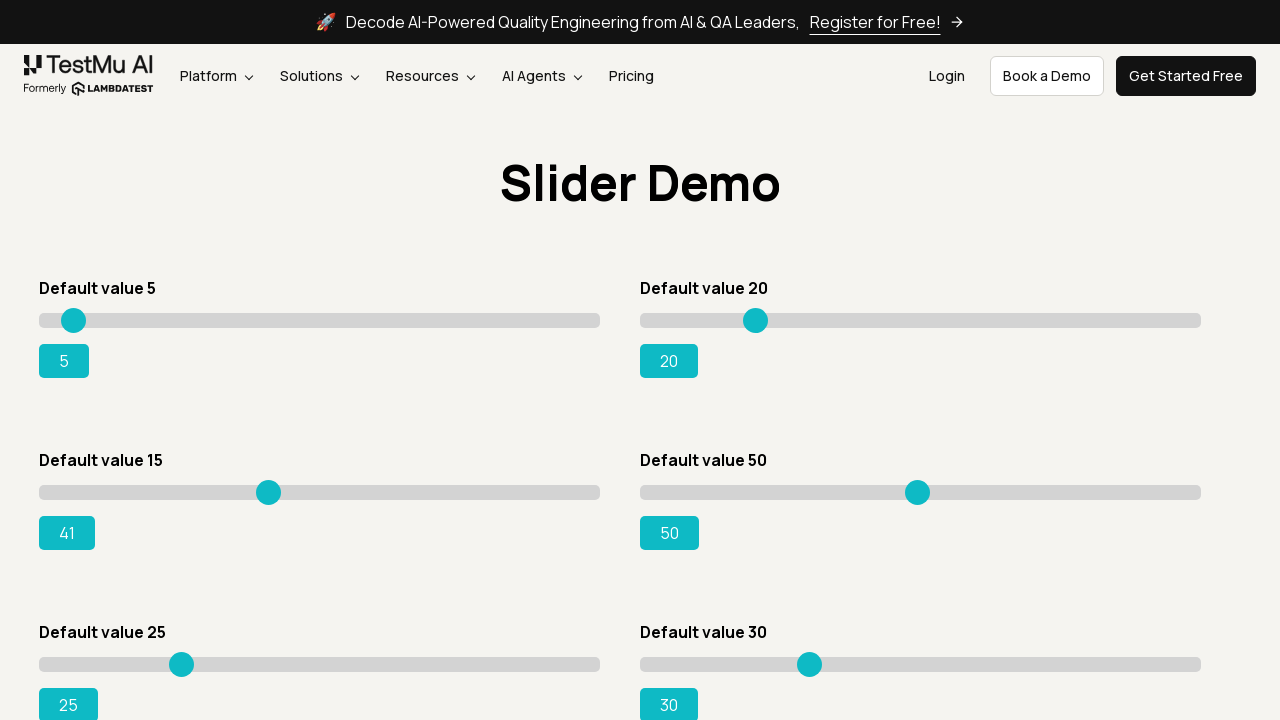

Dragged slider to position (moved 230 pixels) at (270, 492)
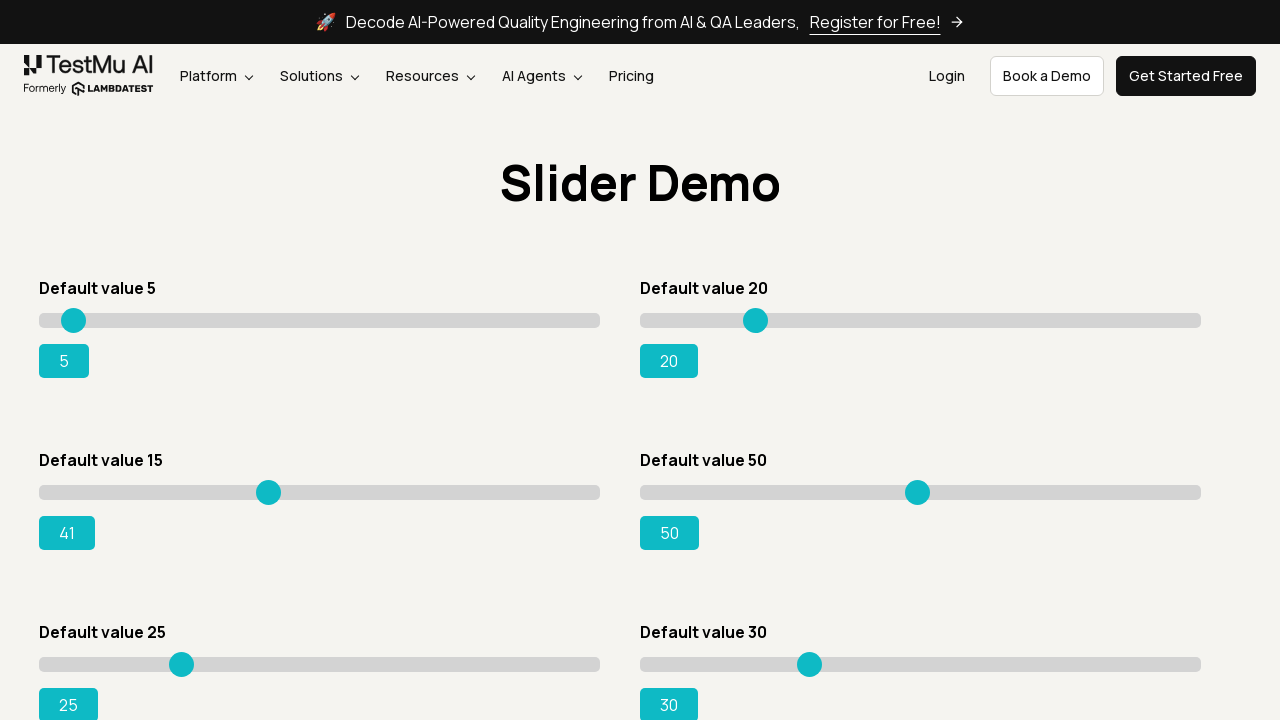

Checked slider value: 41
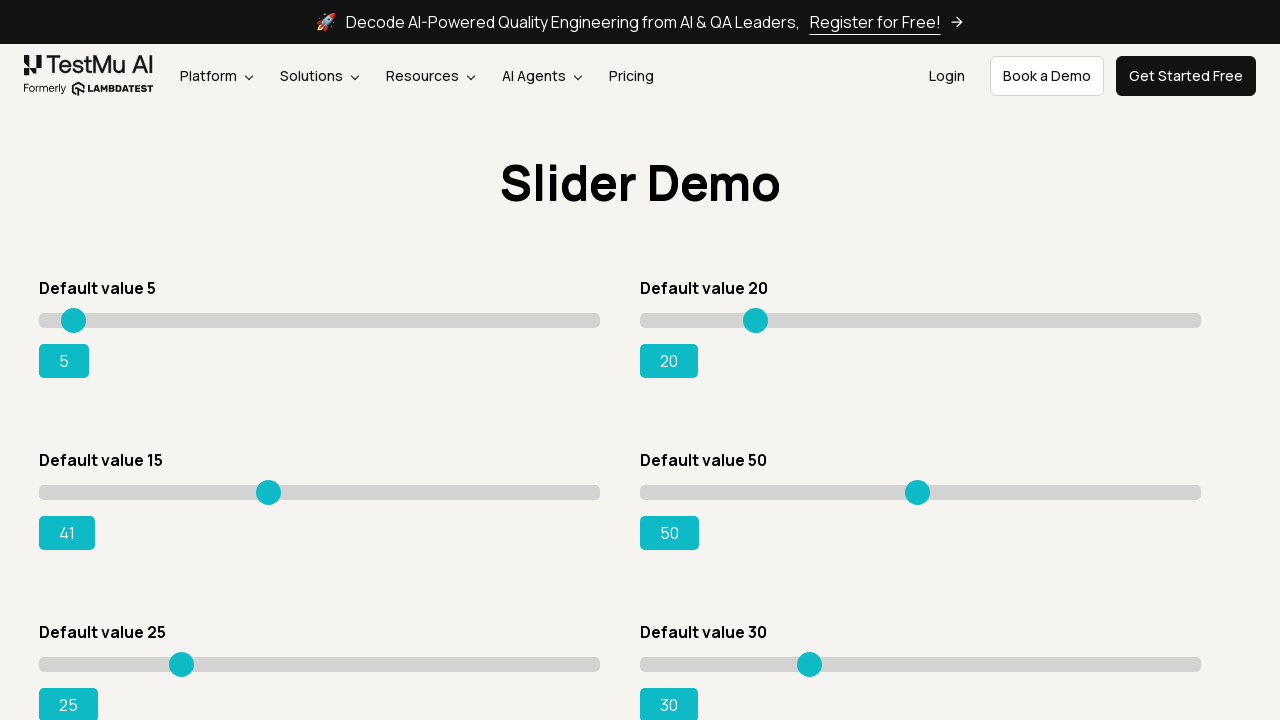

Dragged slider to position (moved 232 pixels) at (272, 492)
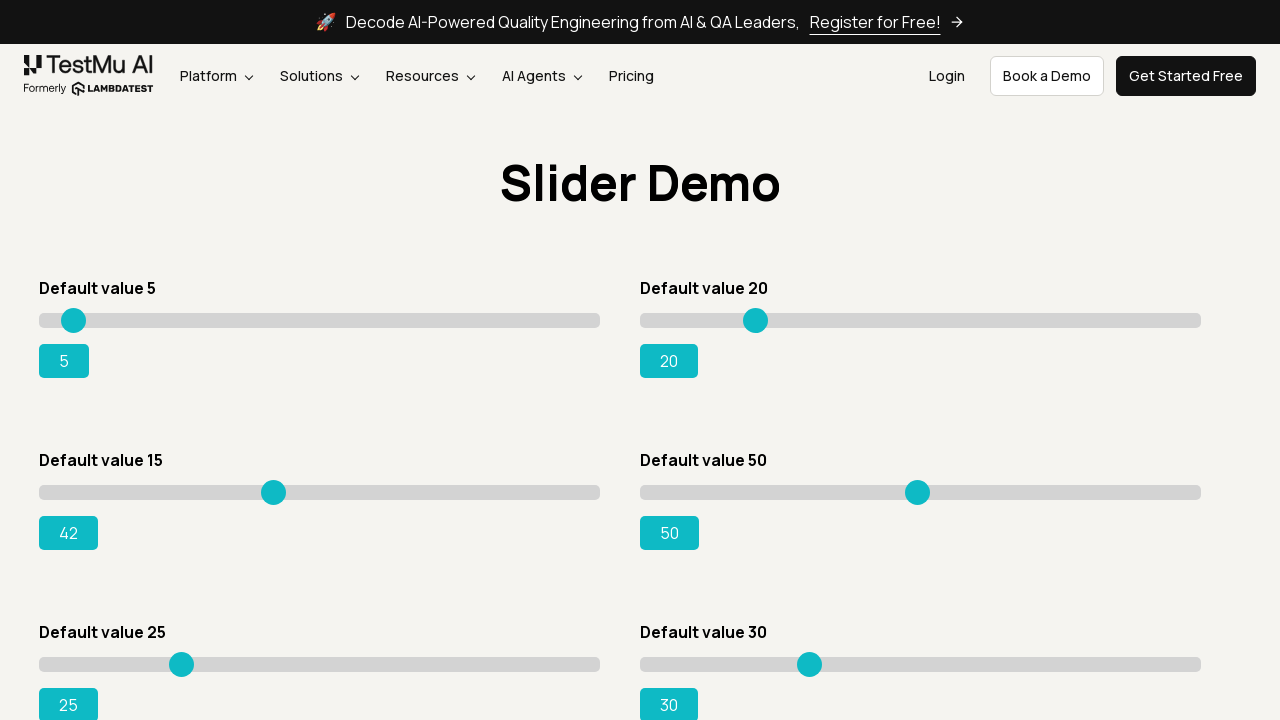

Checked slider value: 42
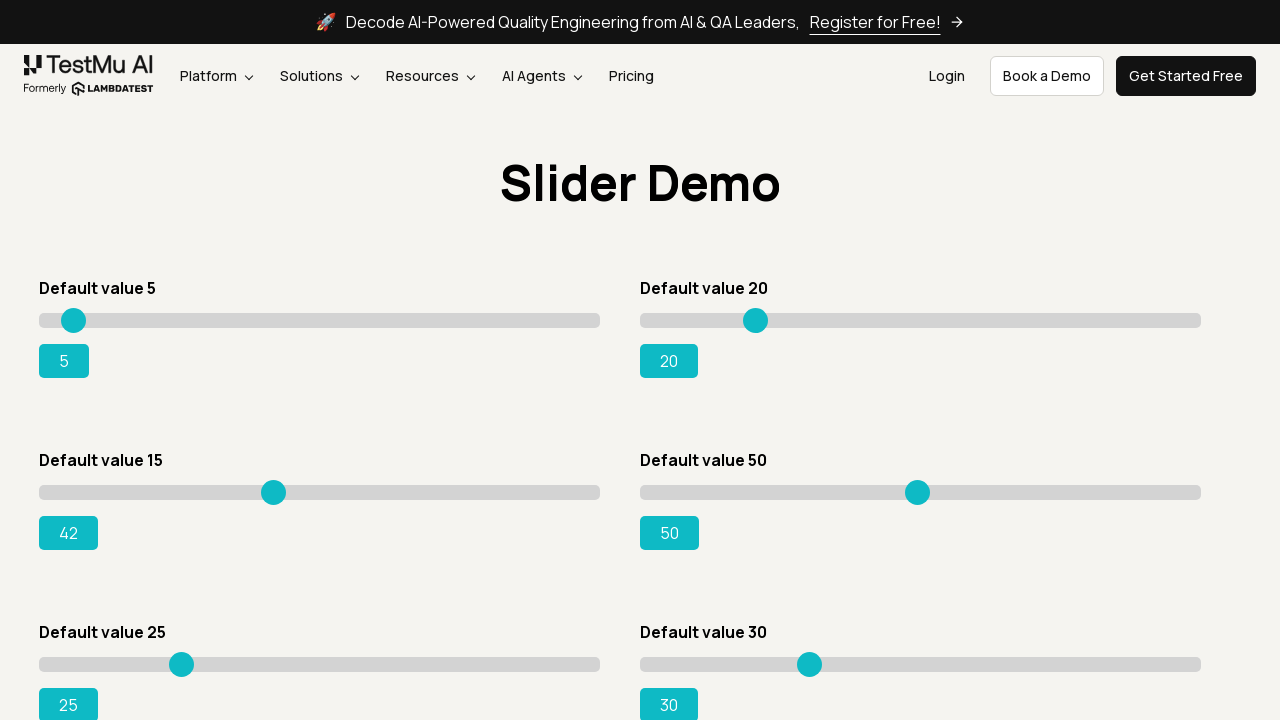

Dragged slider to position (moved 234 pixels) at (274, 492)
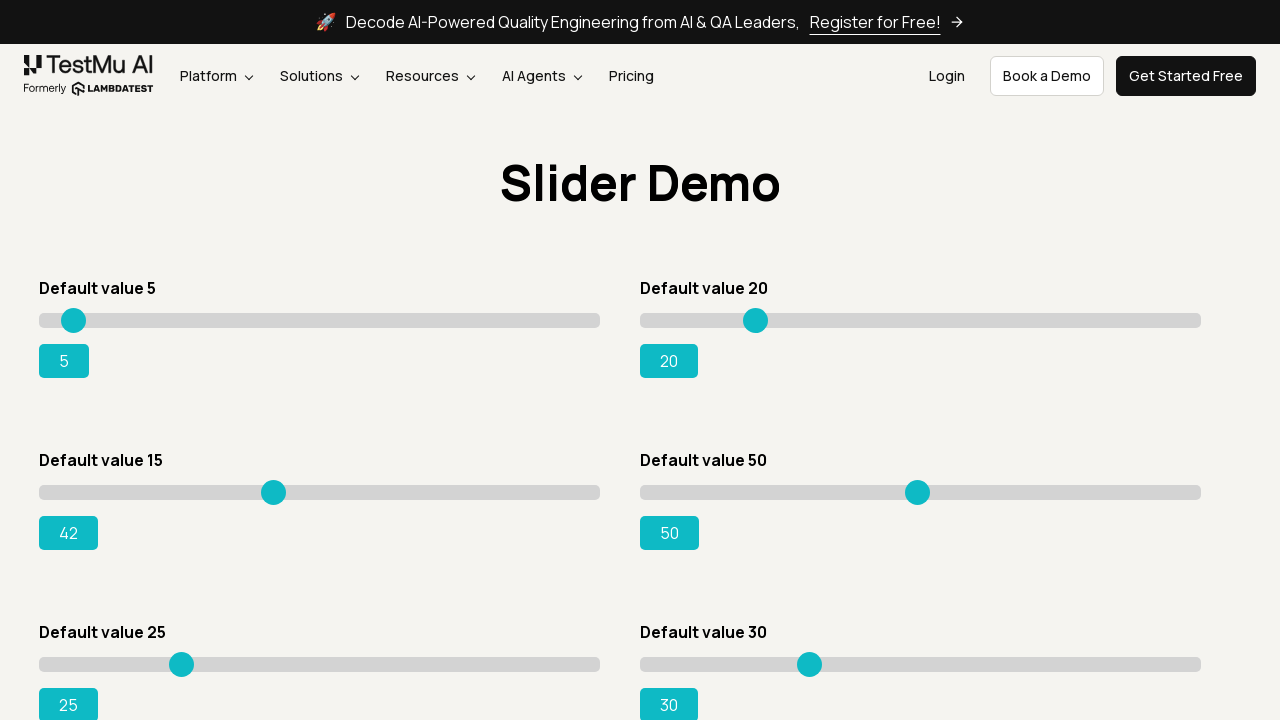

Checked slider value: 42
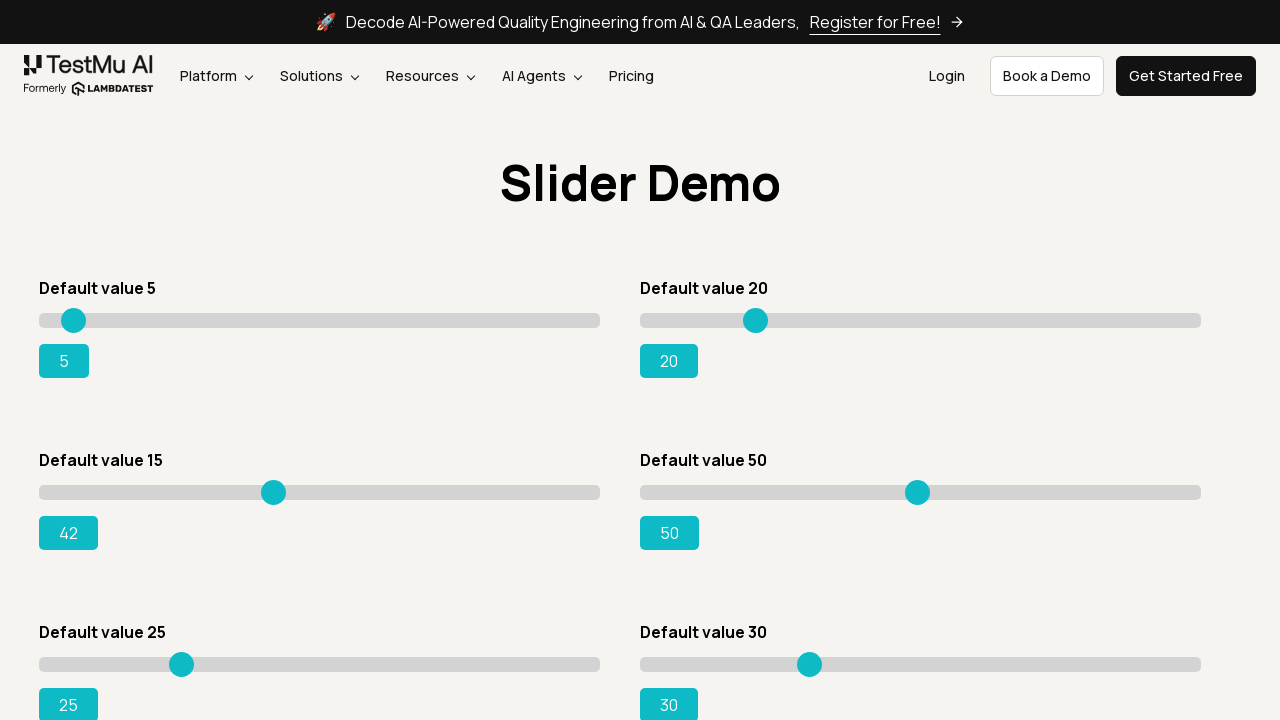

Dragged slider to position (moved 236 pixels) at (276, 492)
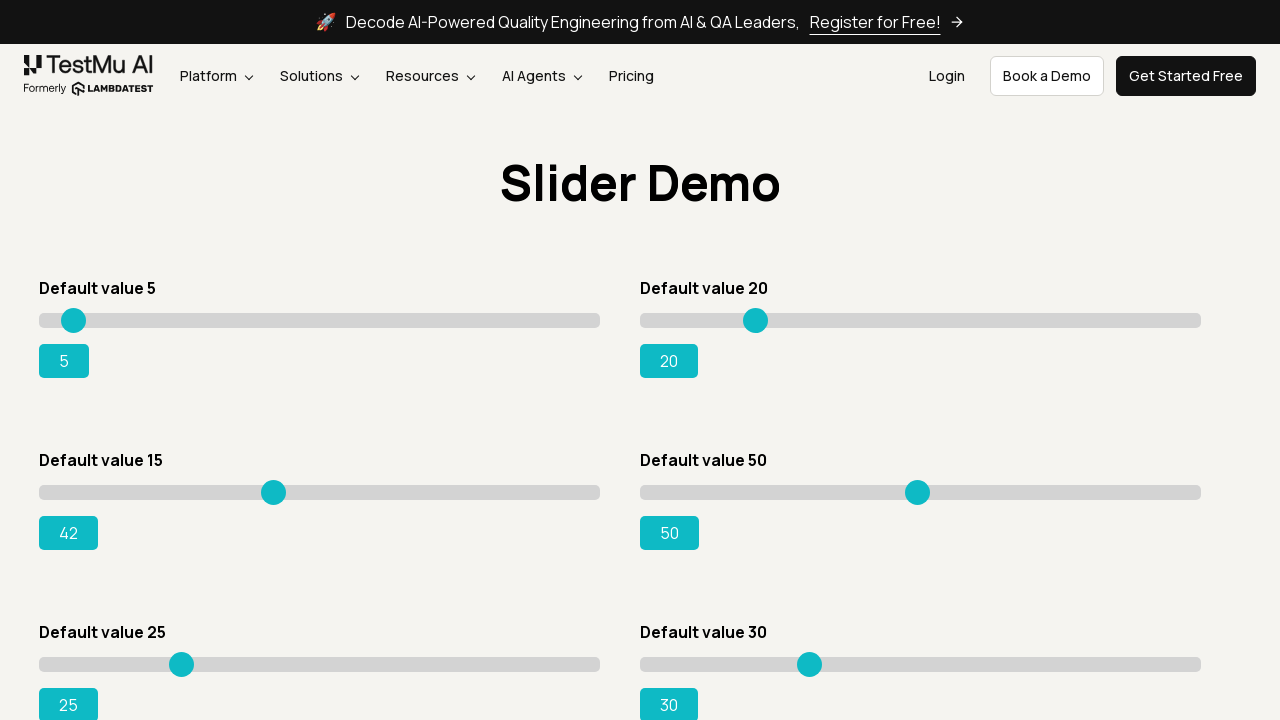

Checked slider value: 42
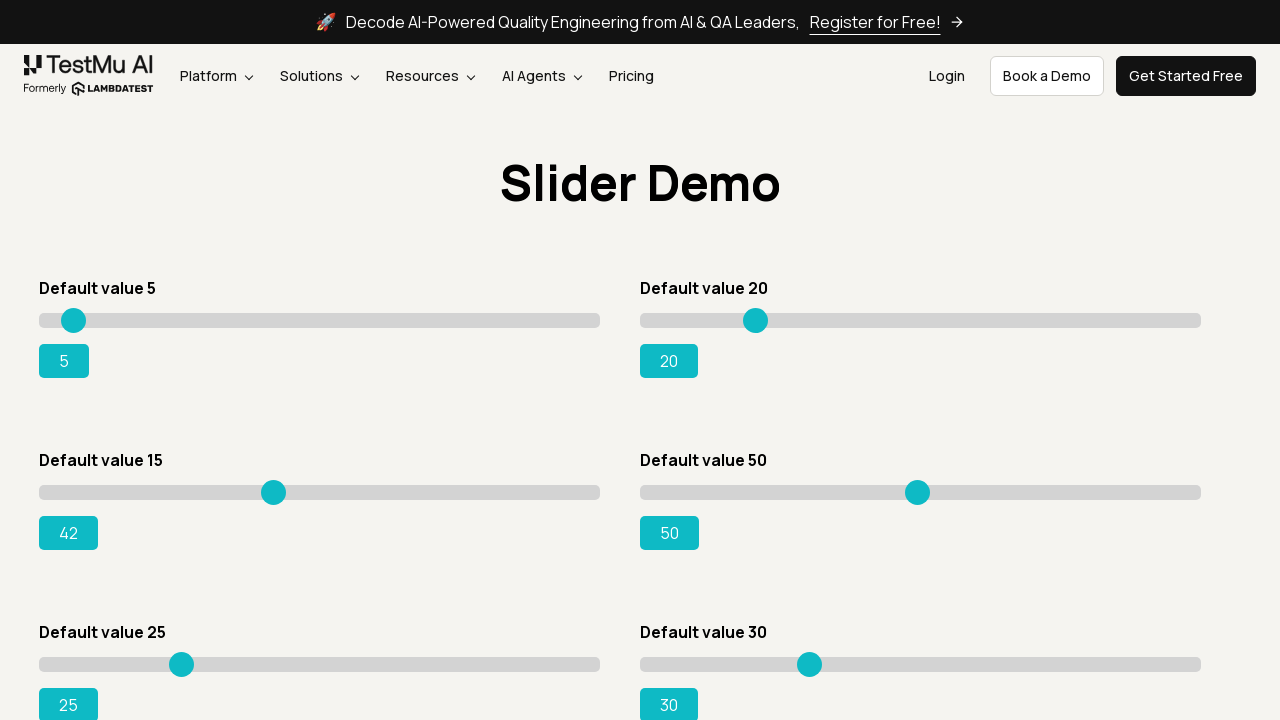

Dragged slider to position (moved 238 pixels) at (278, 492)
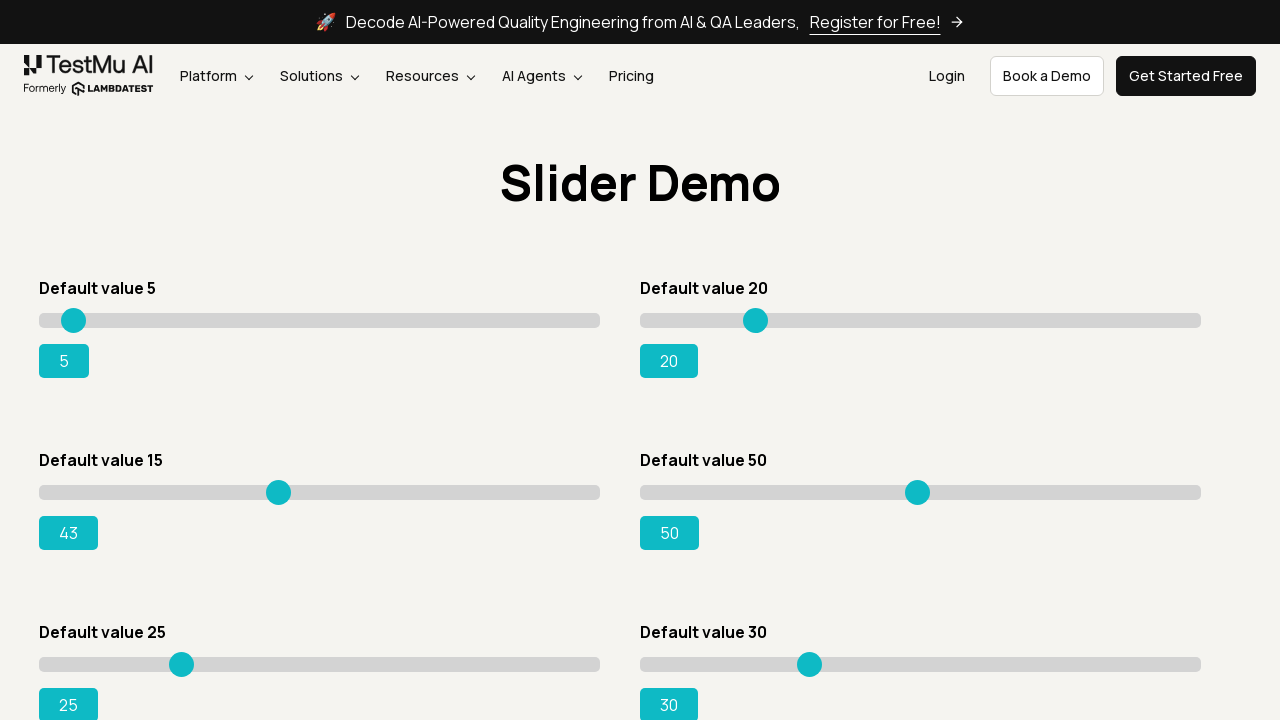

Checked slider value: 43
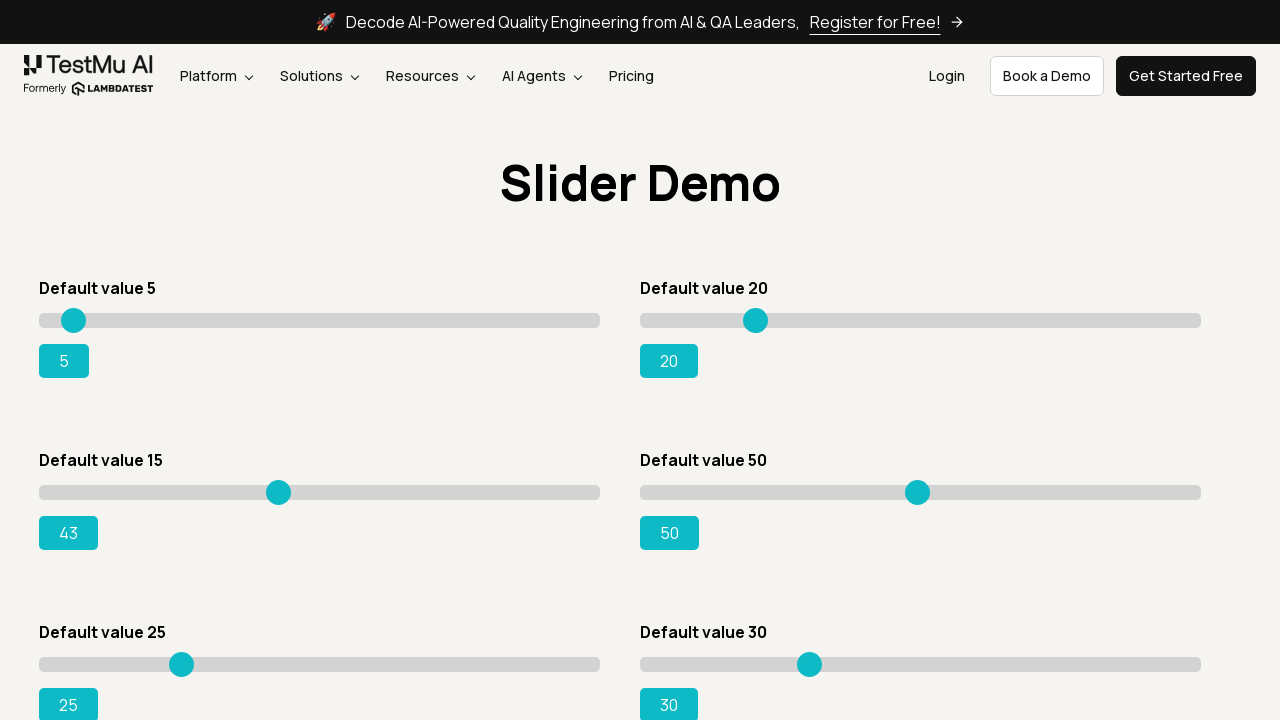

Dragged slider to position (moved 240 pixels) at (280, 492)
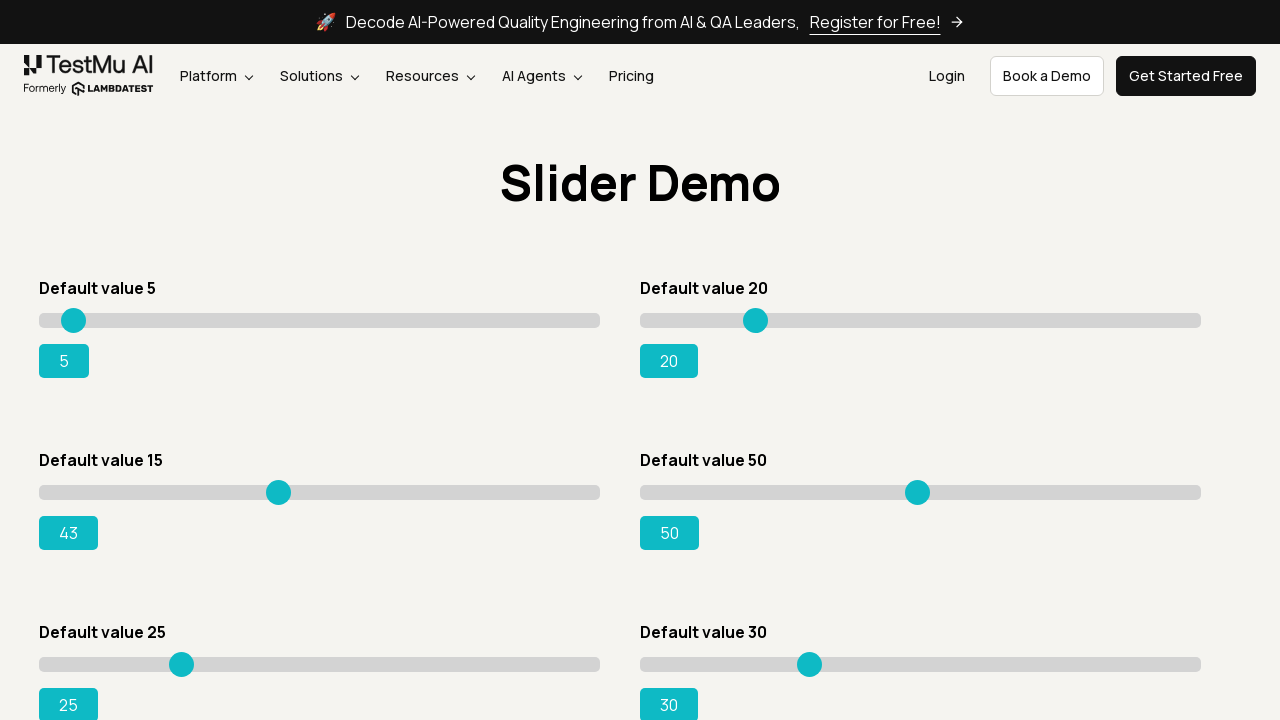

Checked slider value: 43
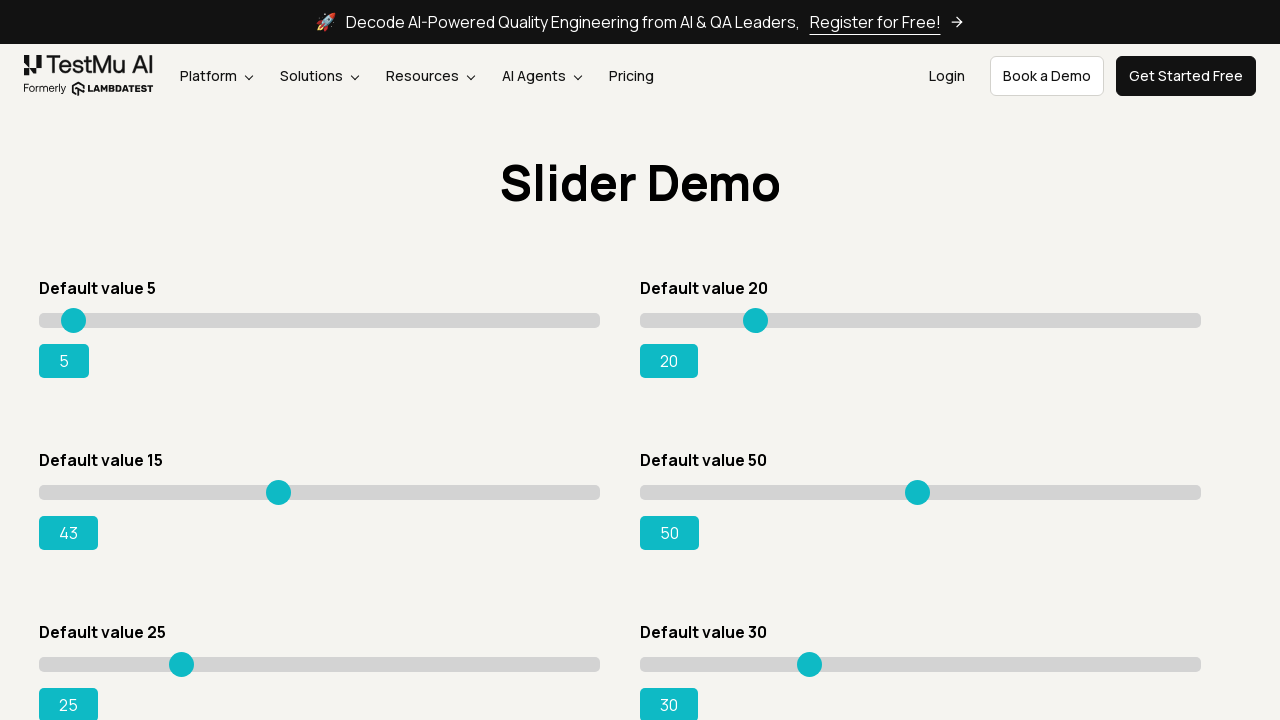

Dragged slider to position (moved 242 pixels) at (282, 492)
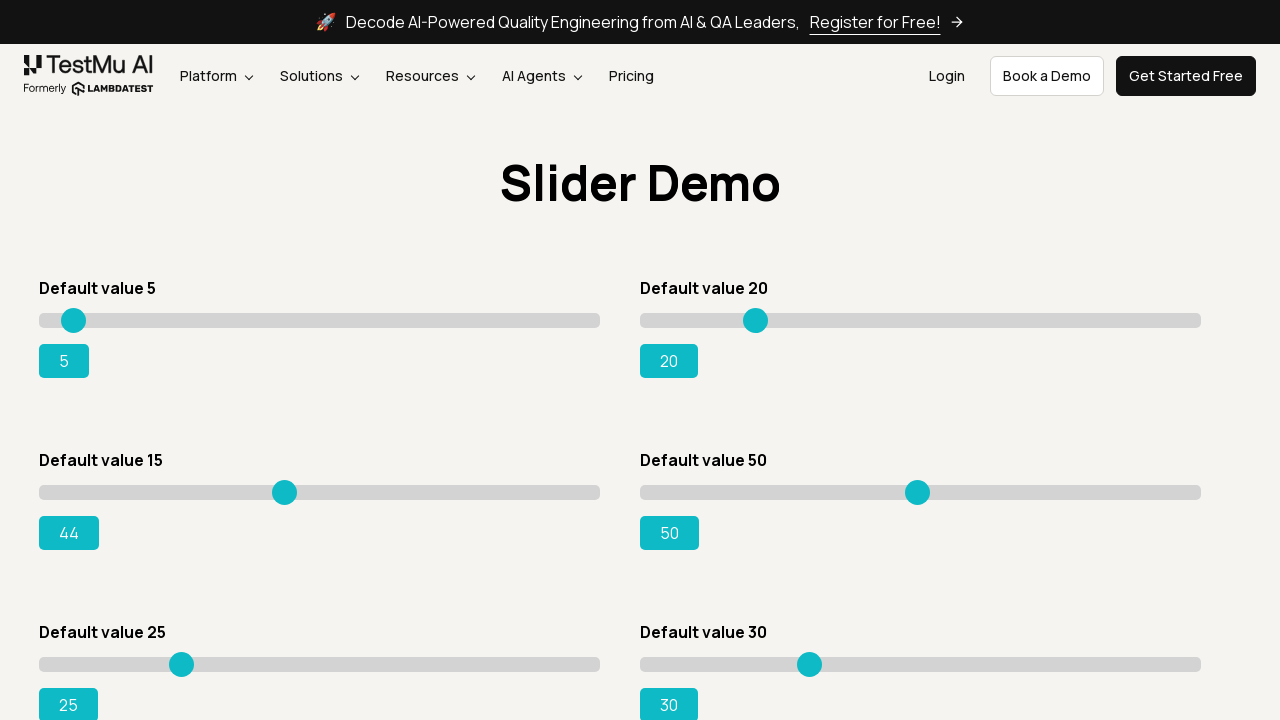

Checked slider value: 44
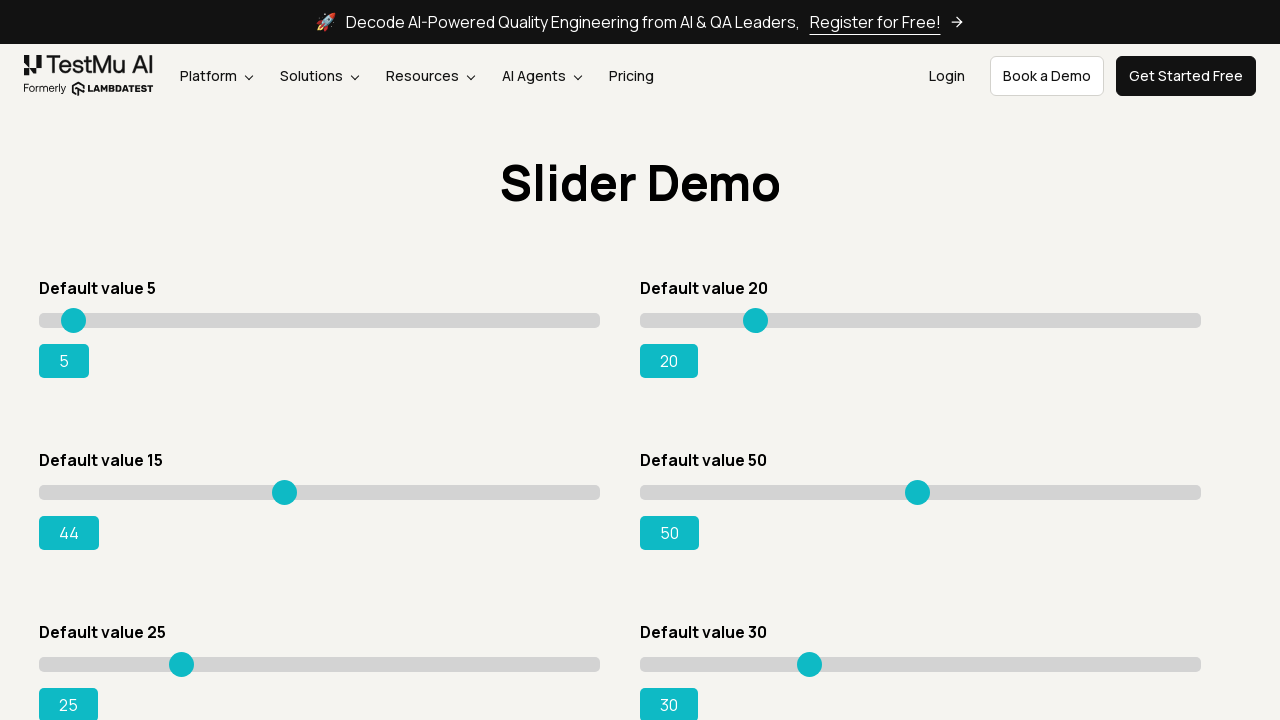

Dragged slider to position (moved 244 pixels) at (284, 492)
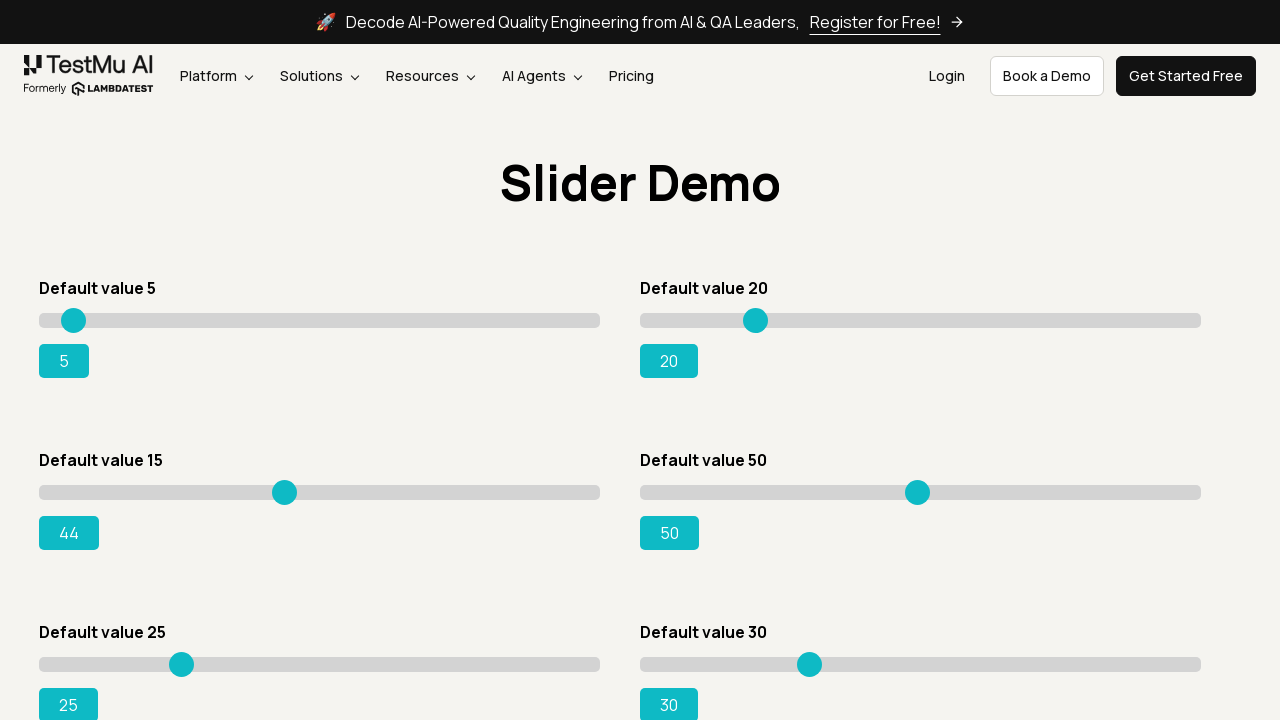

Checked slider value: 44
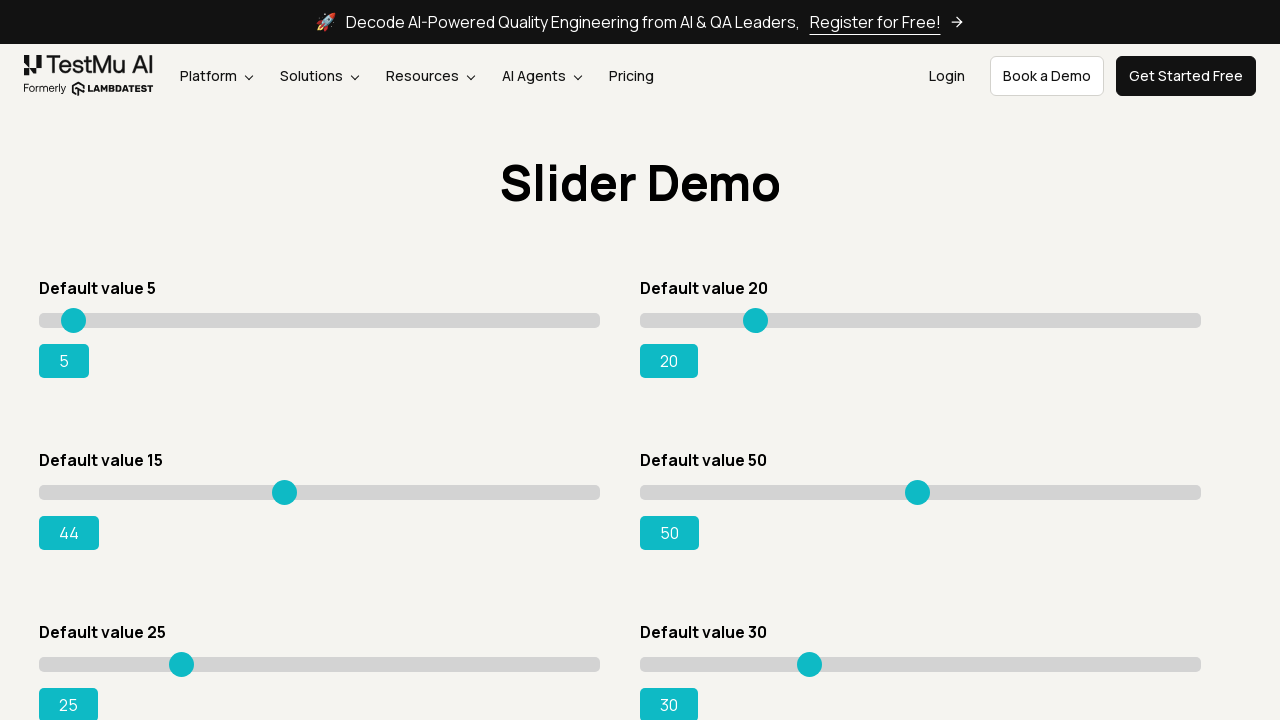

Dragged slider to position (moved 246 pixels) at (286, 492)
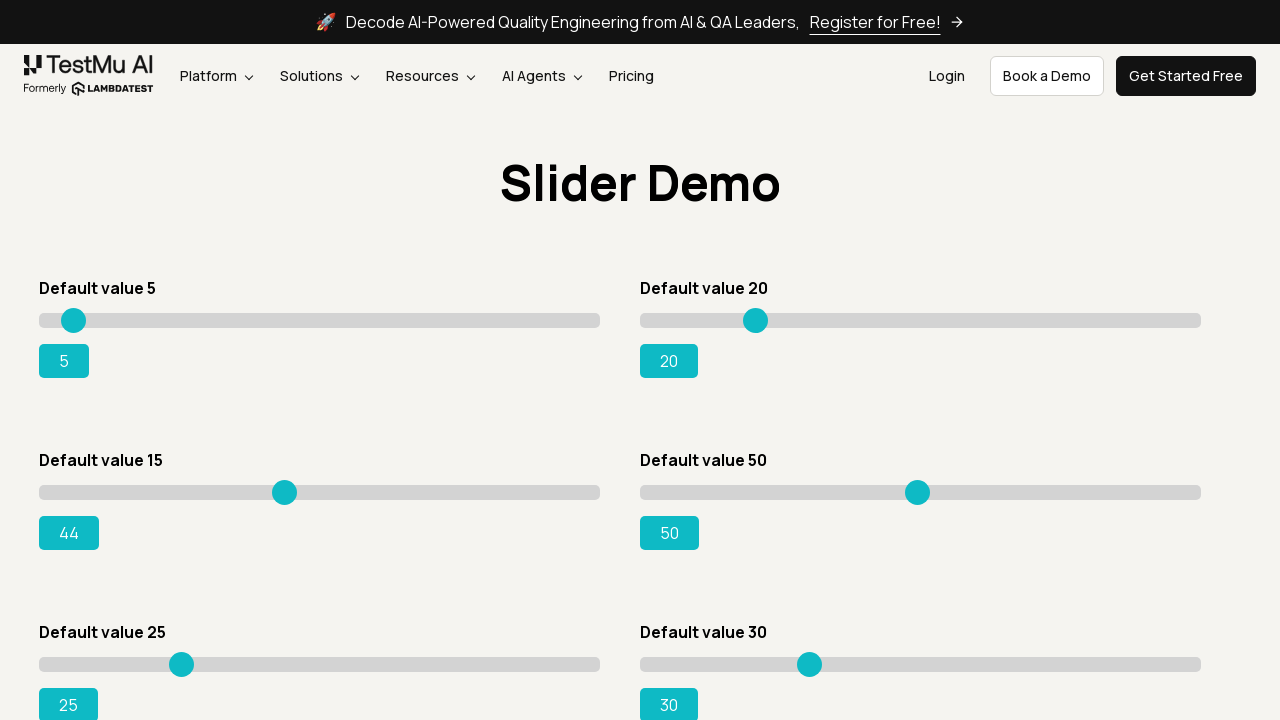

Checked slider value: 44
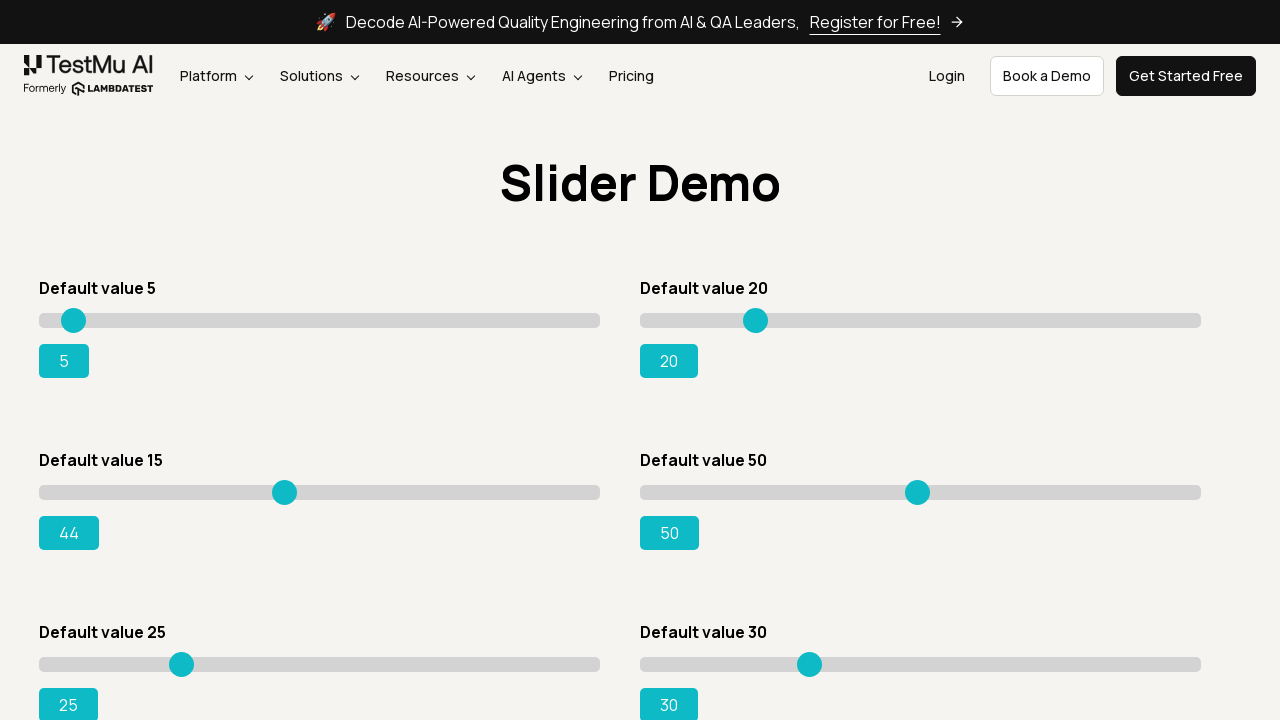

Dragged slider to position (moved 248 pixels) at (288, 492)
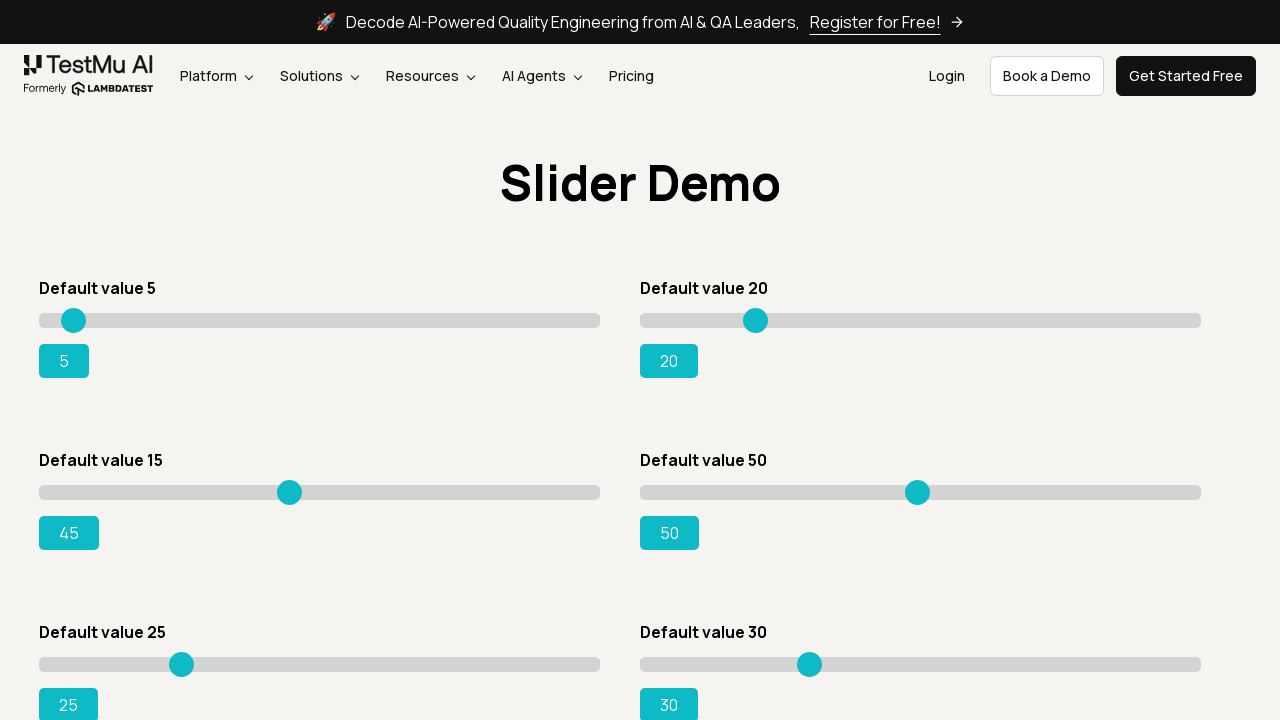

Checked slider value: 45
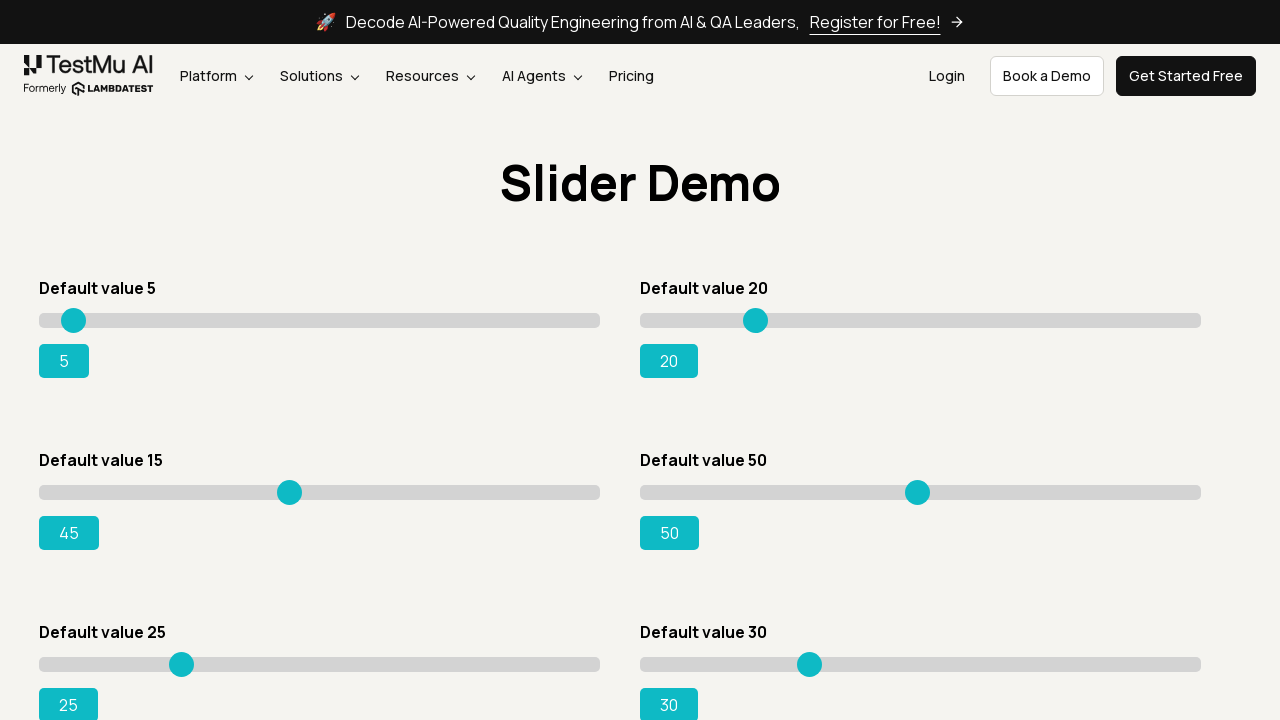

Dragged slider to position (moved 250 pixels) at (290, 492)
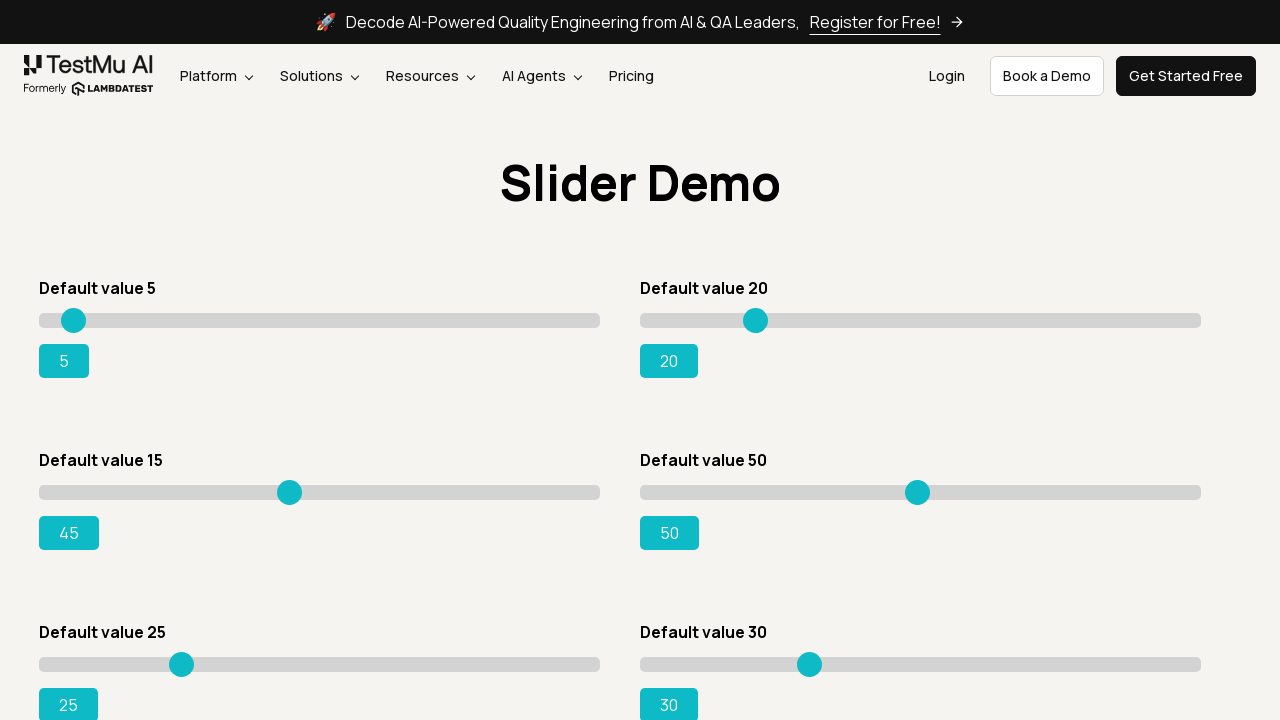

Checked slider value: 45
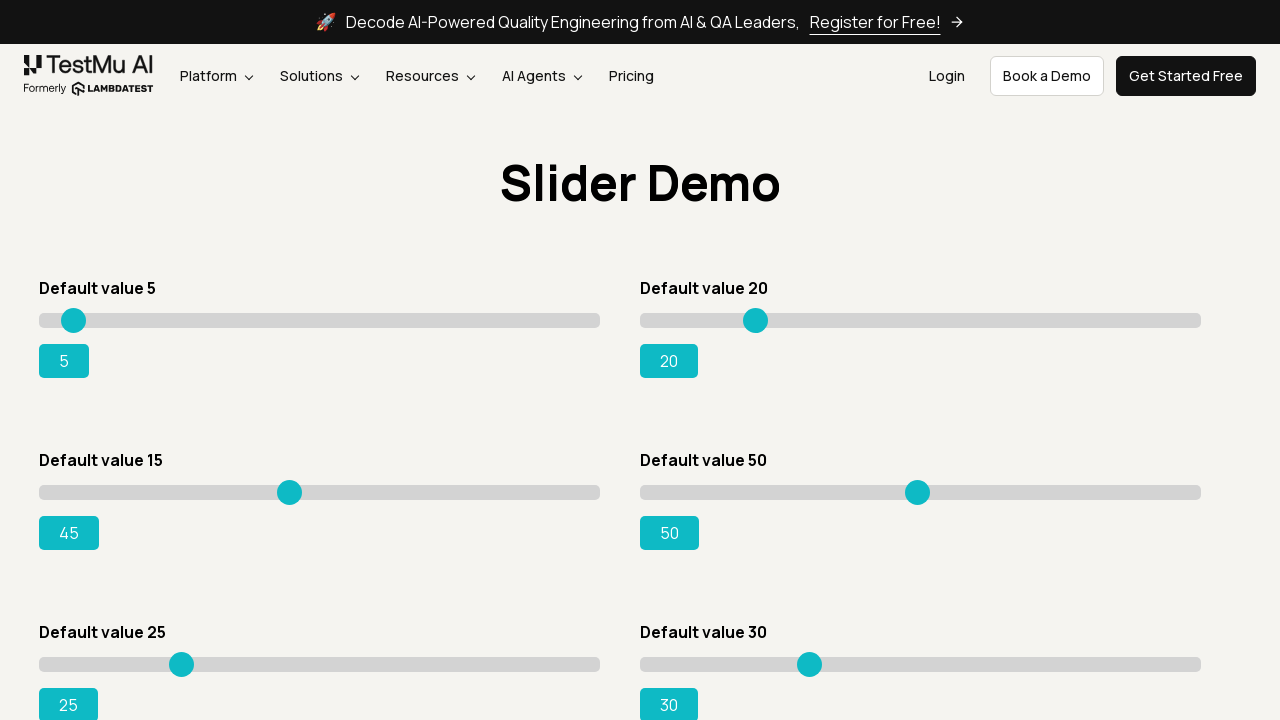

Dragged slider to position (moved 252 pixels) at (292, 492)
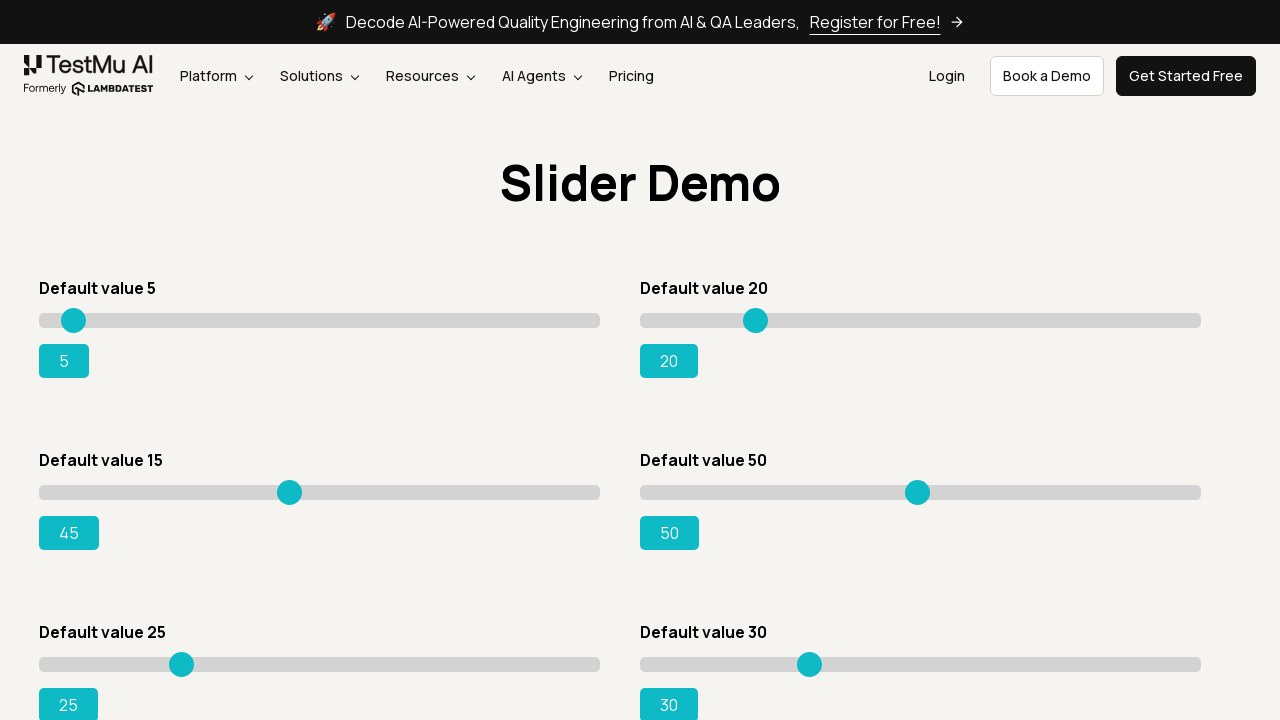

Checked slider value: 45
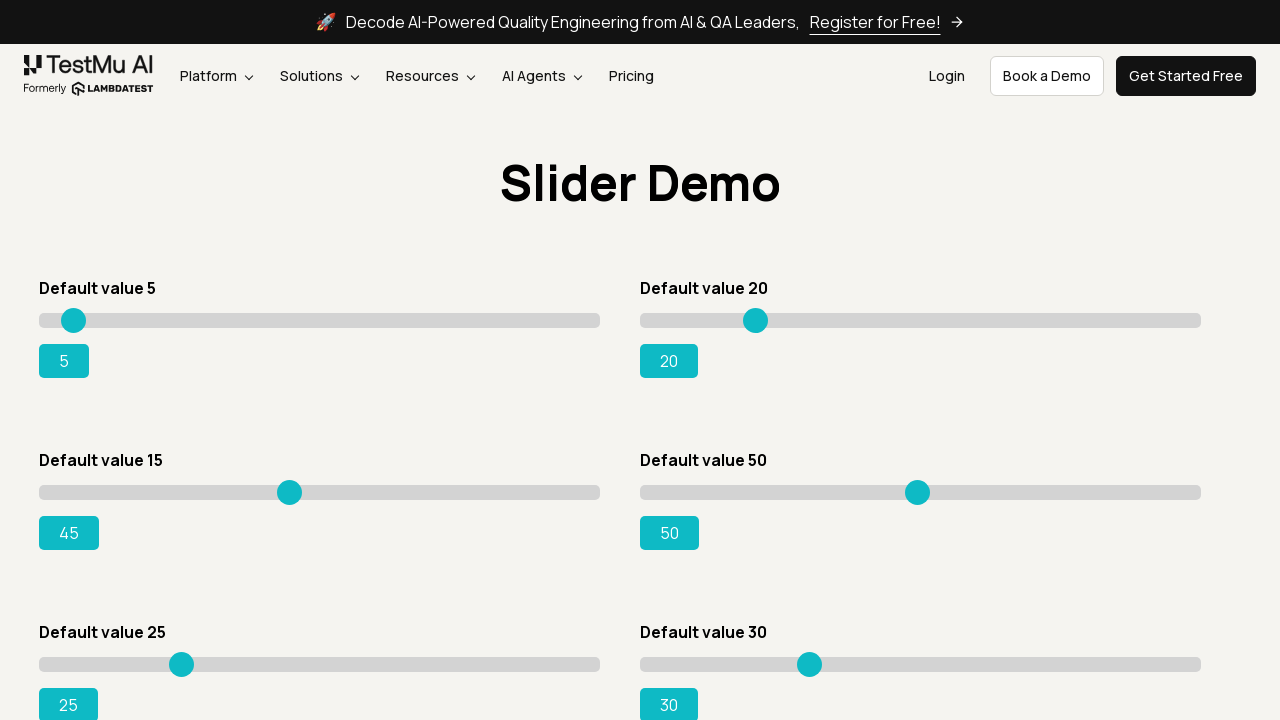

Dragged slider to position (moved 254 pixels) at (294, 492)
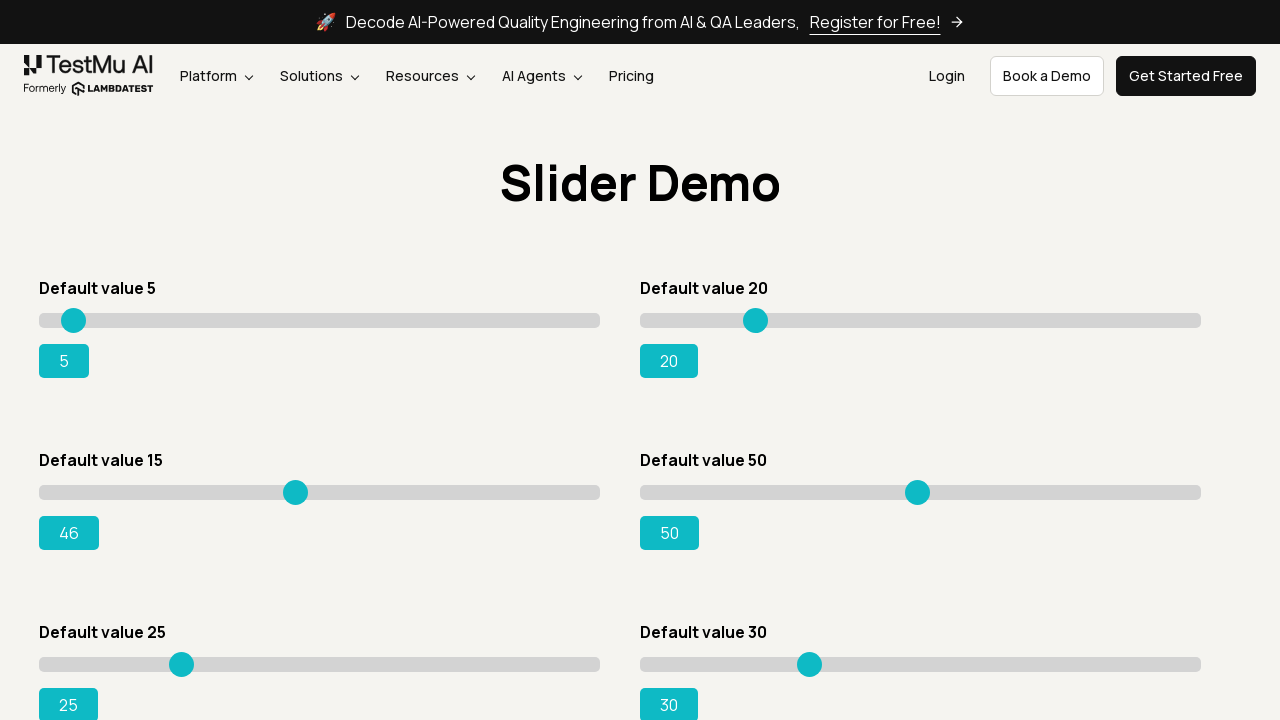

Checked slider value: 46
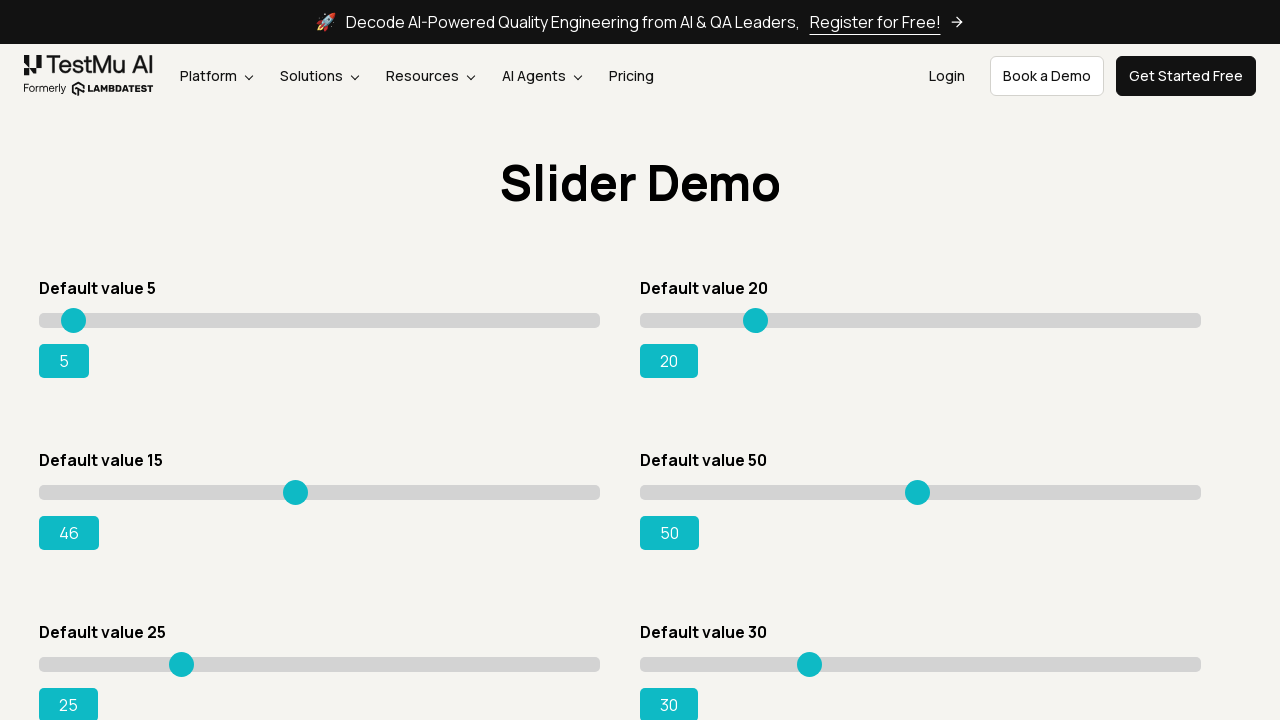

Dragged slider to position (moved 256 pixels) at (296, 492)
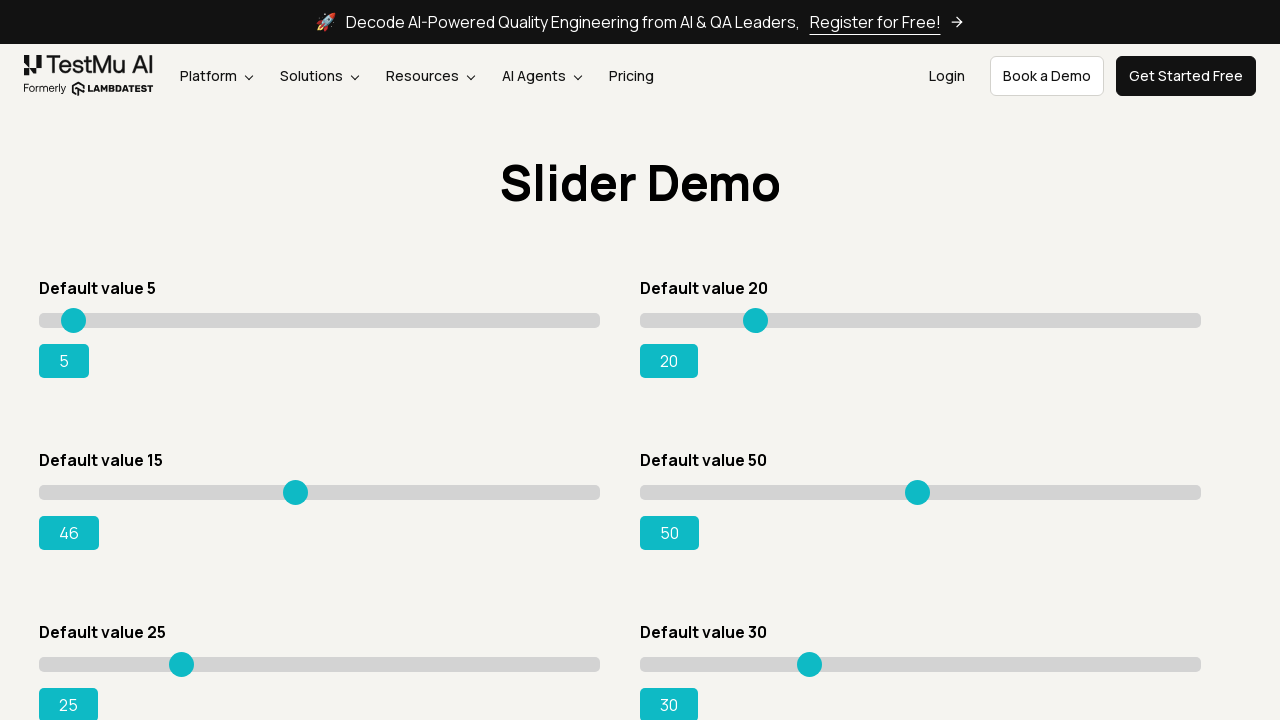

Checked slider value: 46
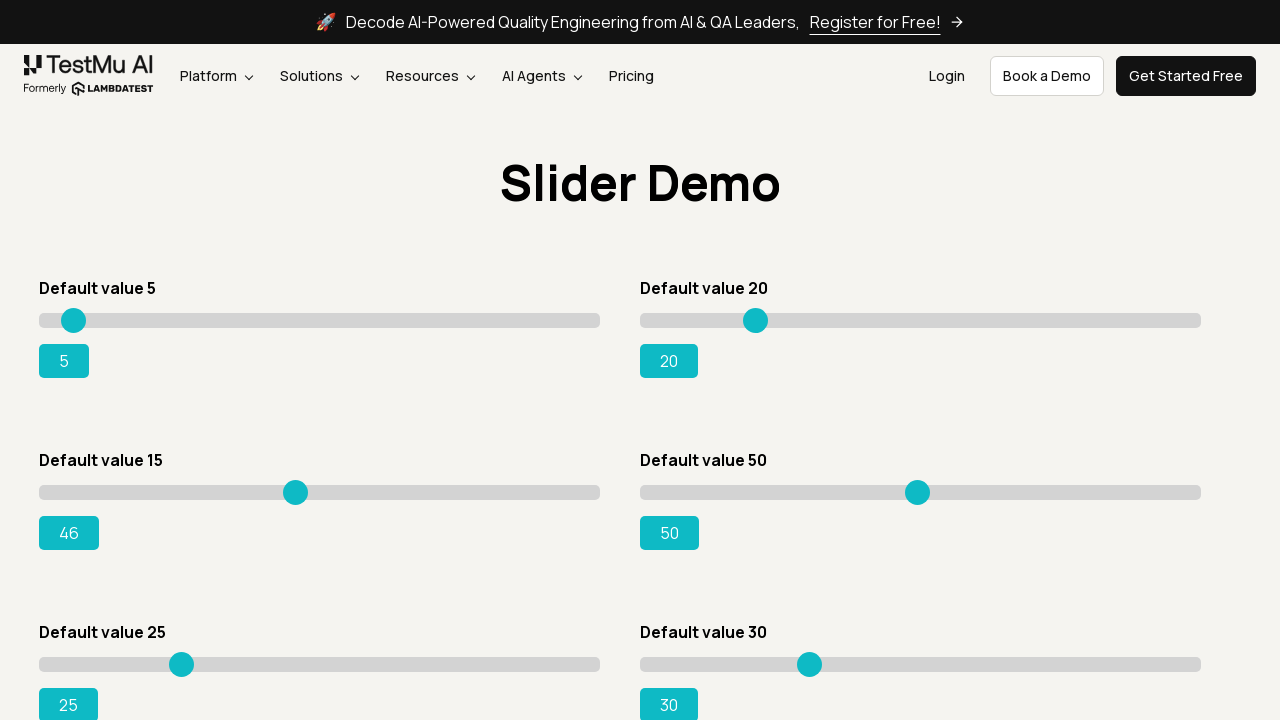

Dragged slider to position (moved 258 pixels) at (298, 492)
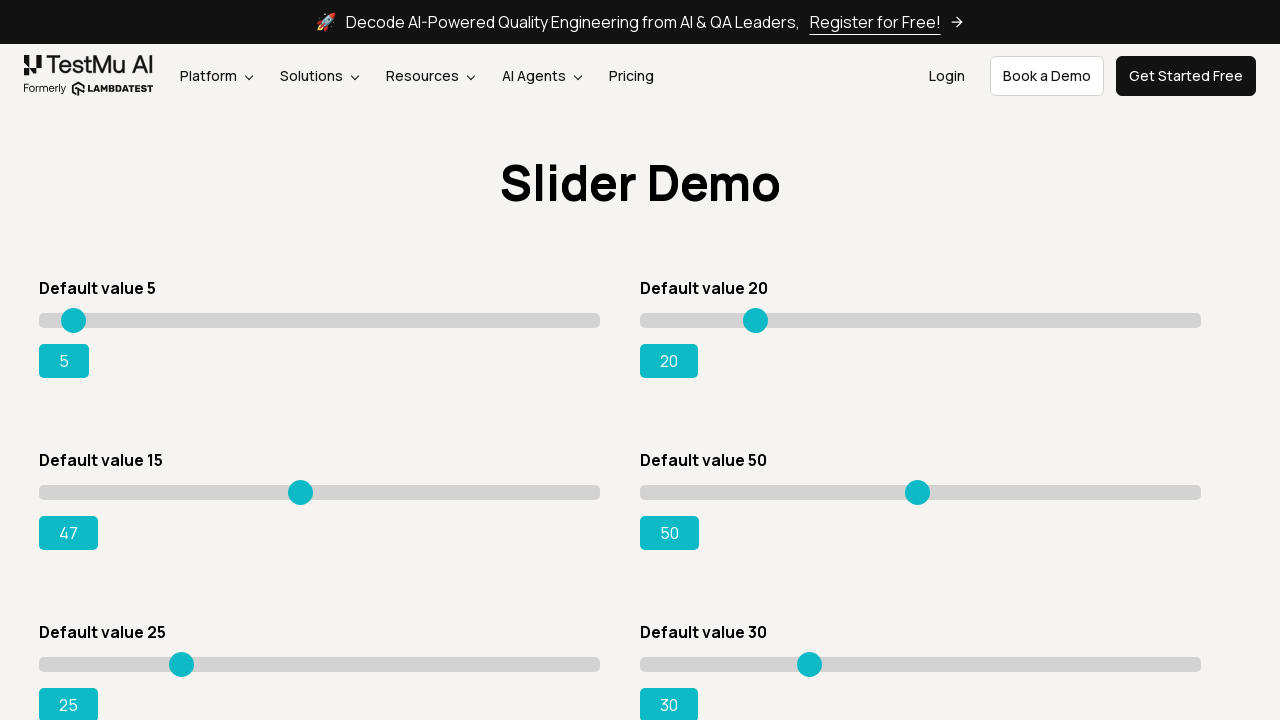

Checked slider value: 47
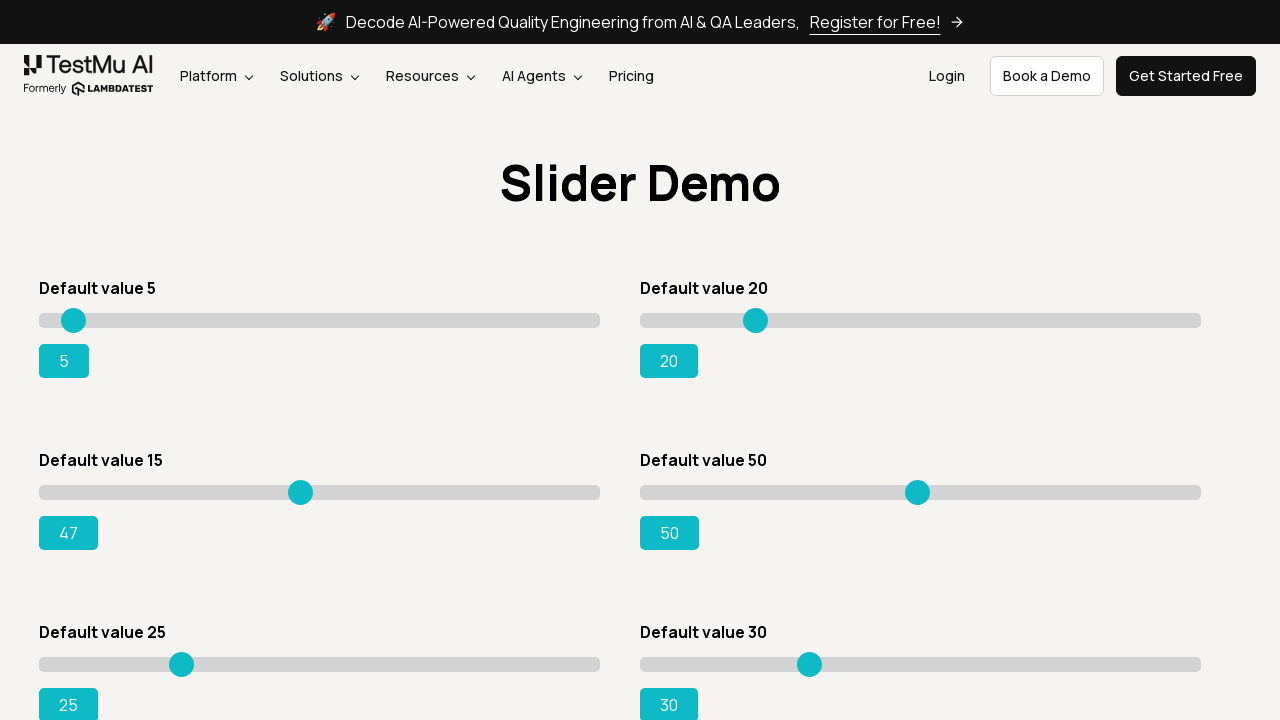

Dragged slider to position (moved 260 pixels) at (300, 492)
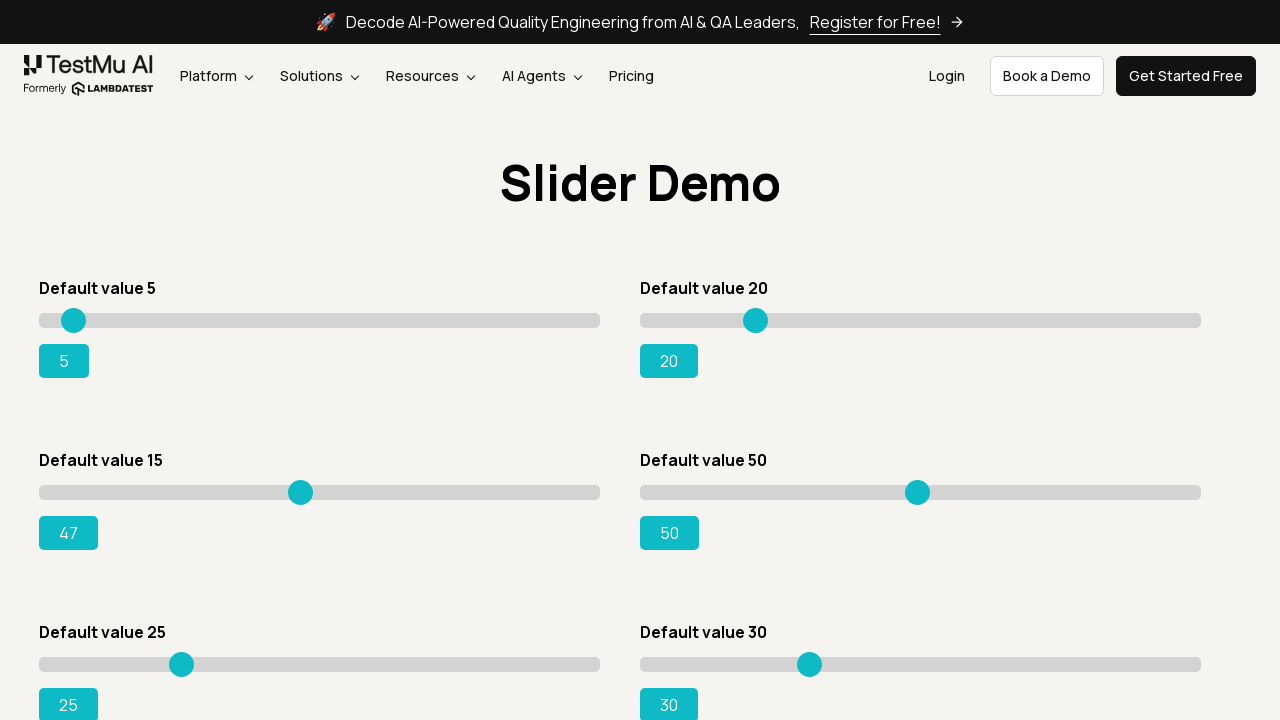

Checked slider value: 47
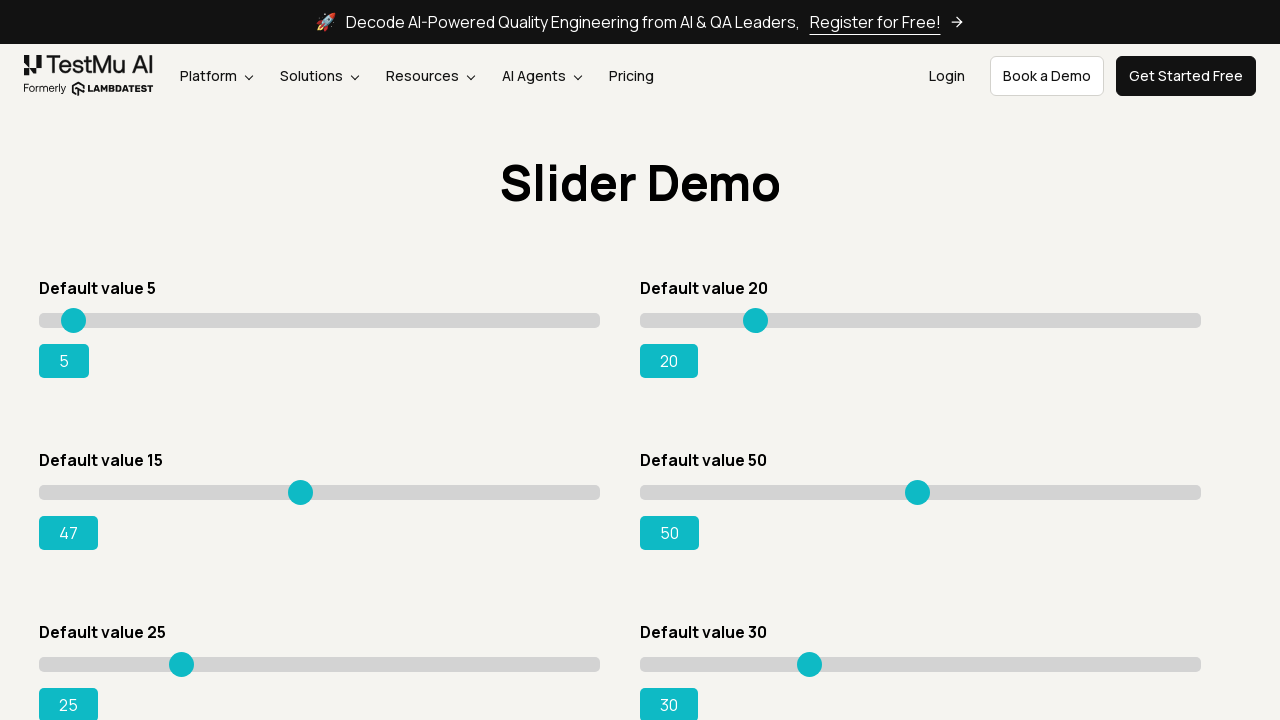

Dragged slider to position (moved 262 pixels) at (302, 492)
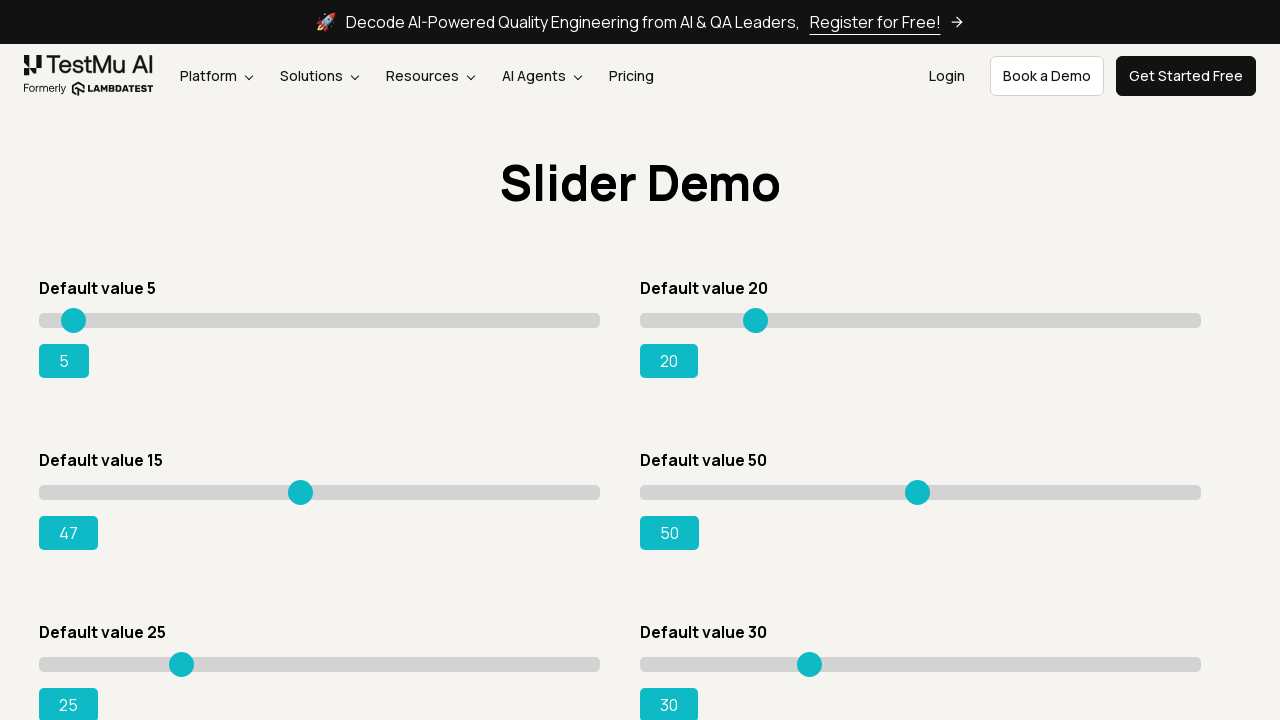

Checked slider value: 47
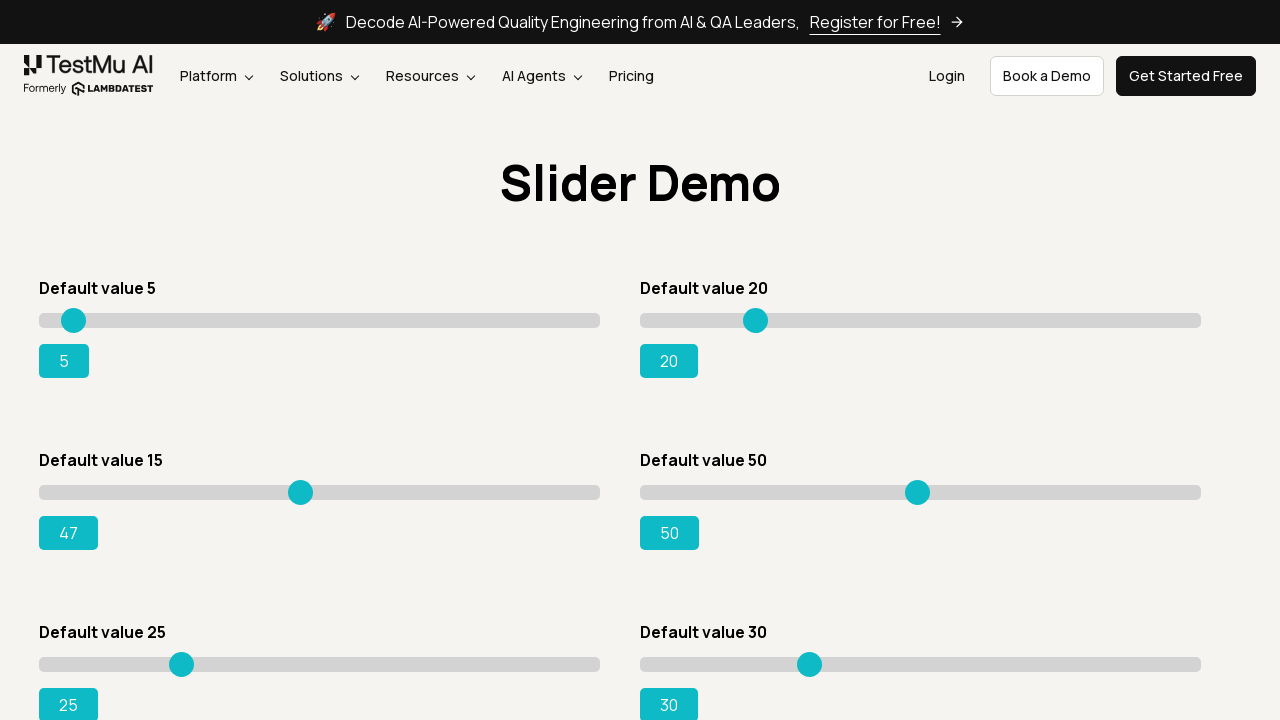

Dragged slider to position (moved 264 pixels) at (304, 492)
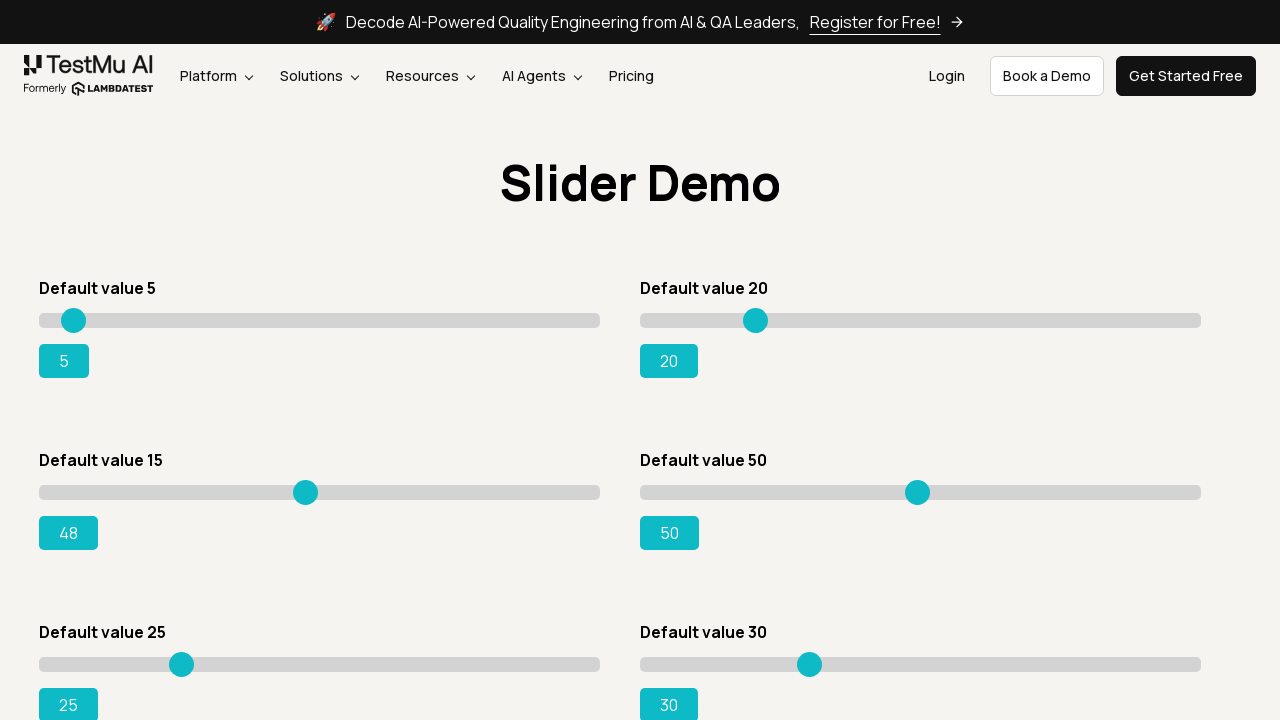

Checked slider value: 48
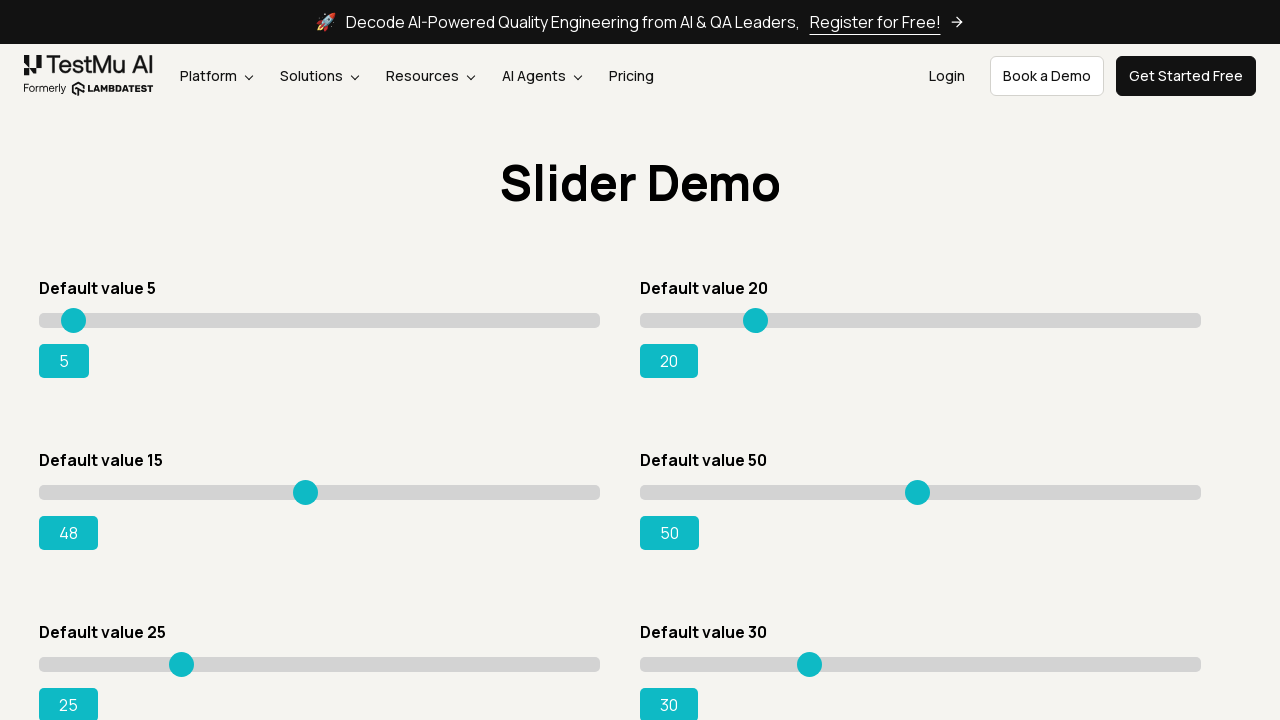

Dragged slider to position (moved 266 pixels) at (306, 492)
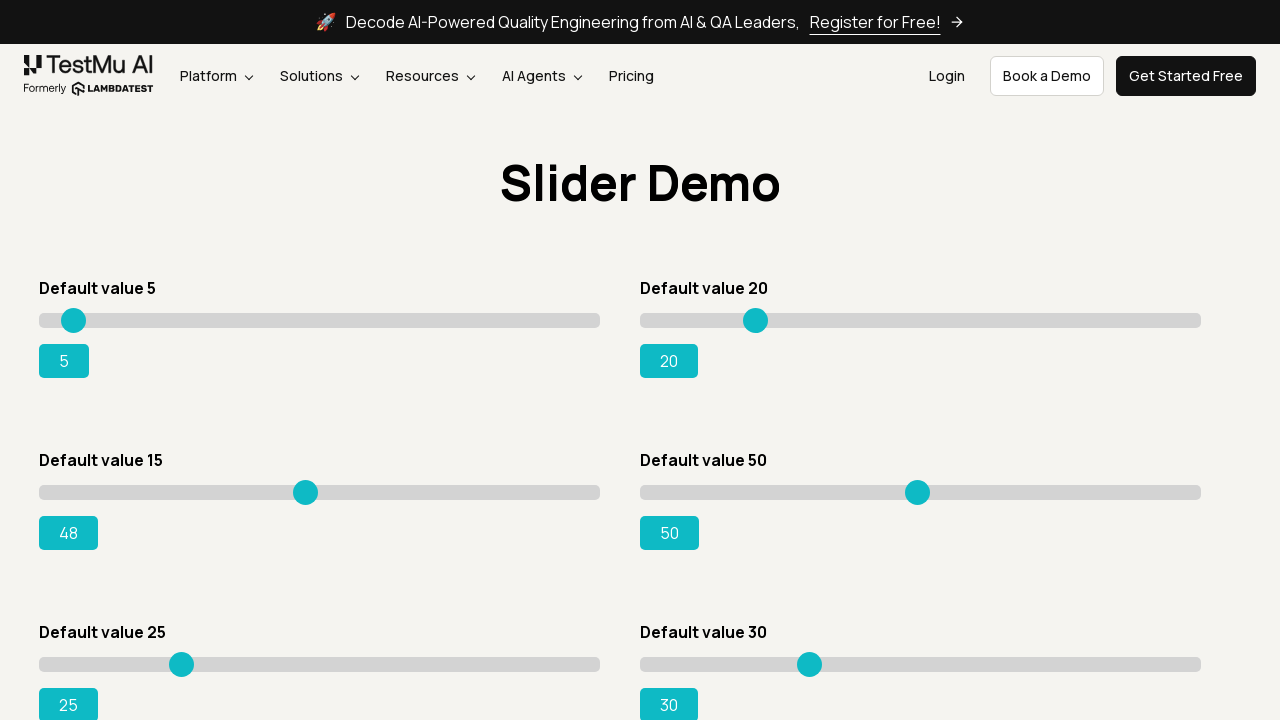

Checked slider value: 48
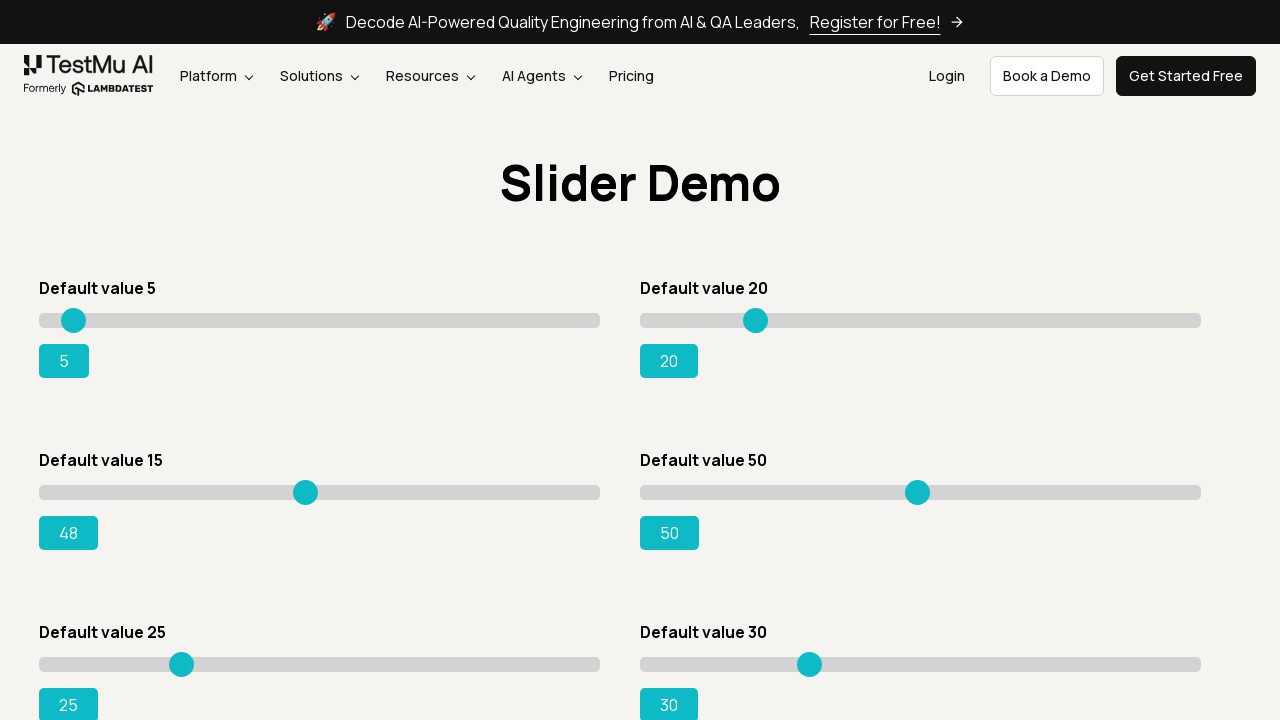

Dragged slider to position (moved 268 pixels) at (308, 492)
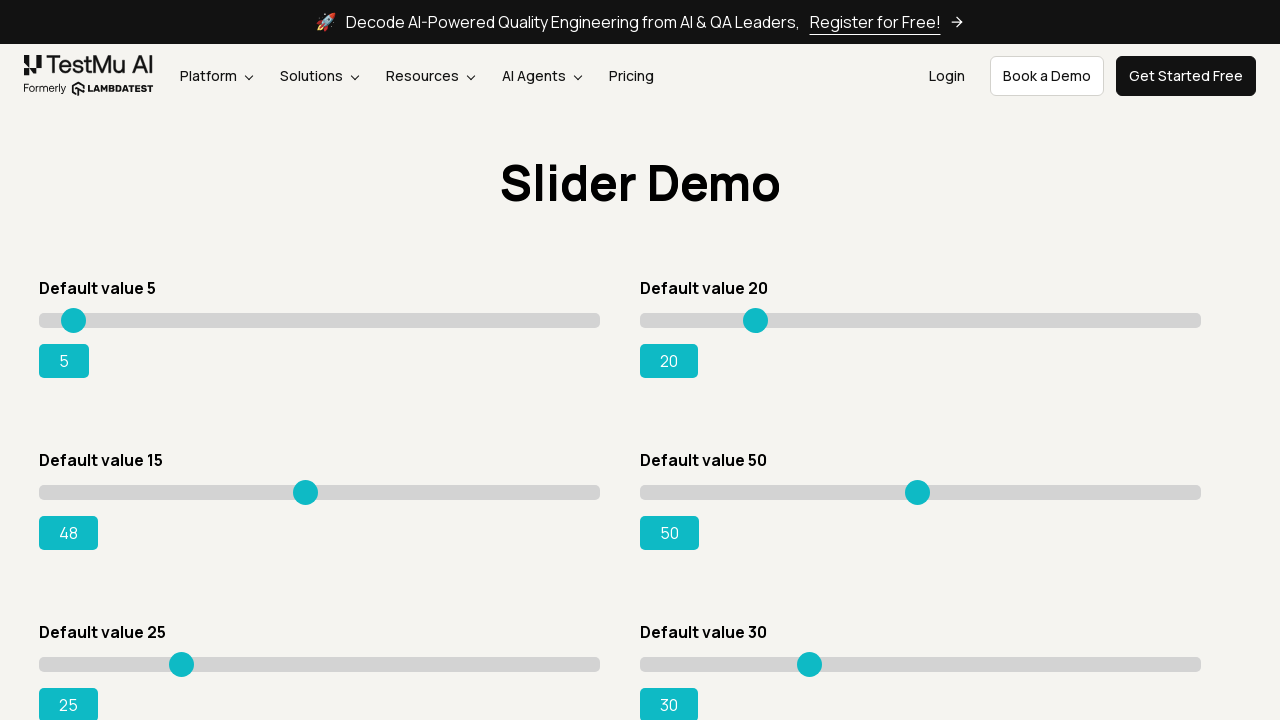

Checked slider value: 48
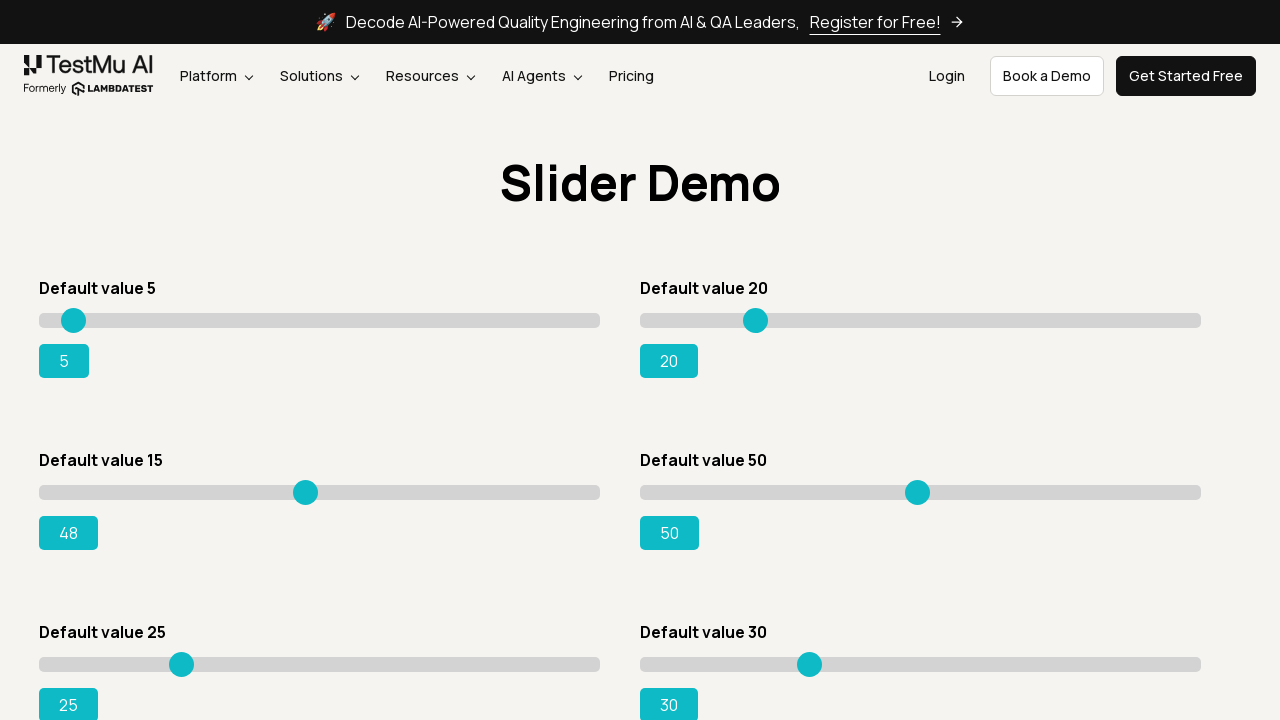

Dragged slider to position (moved 270 pixels) at (310, 492)
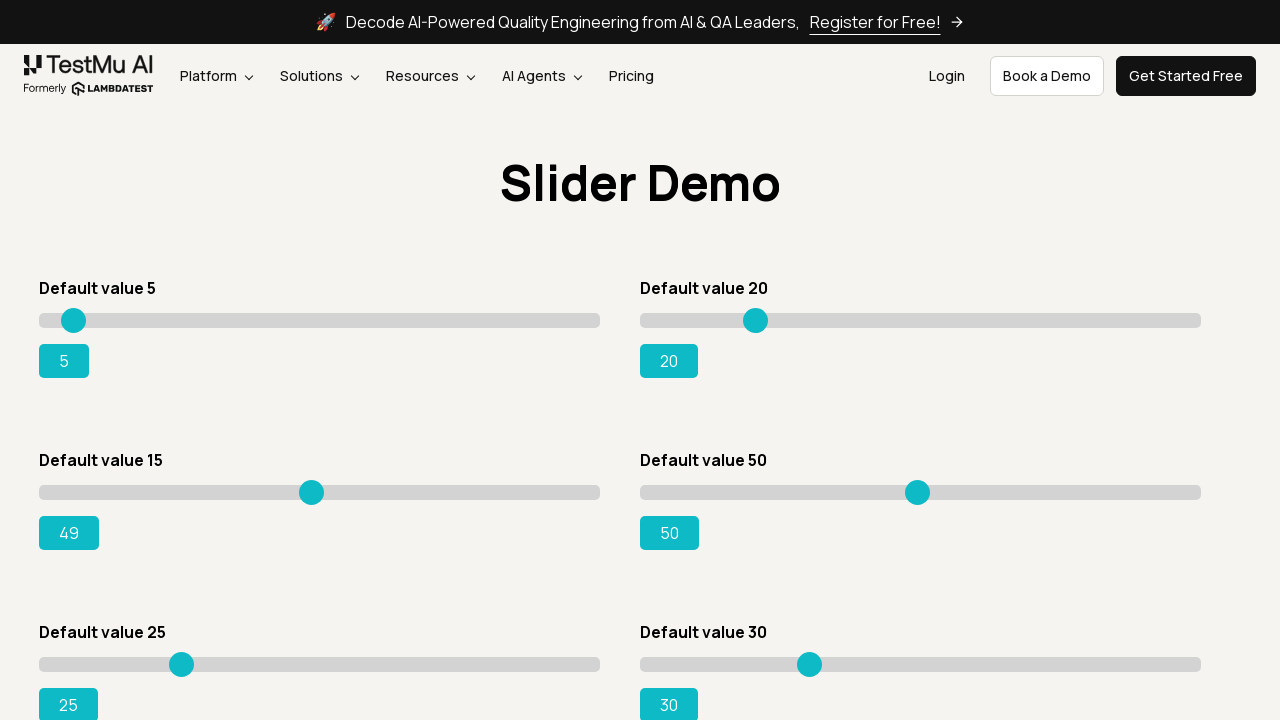

Checked slider value: 49
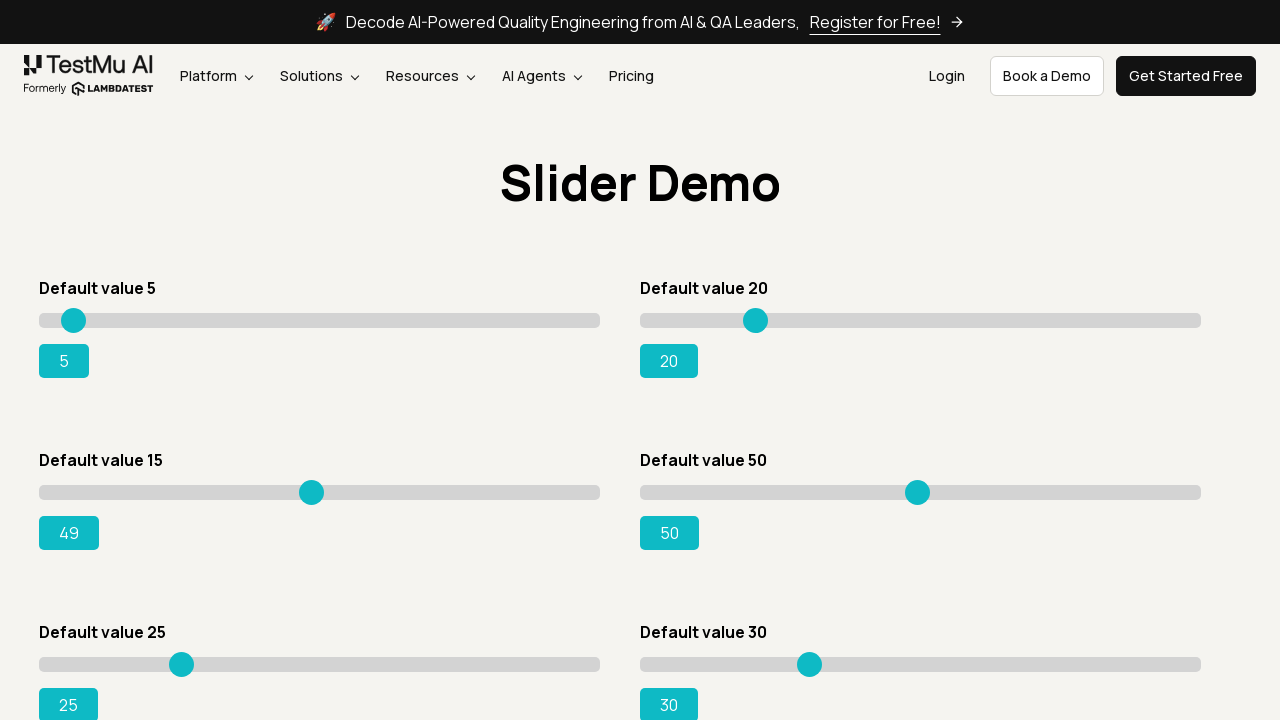

Dragged slider to position (moved 272 pixels) at (312, 492)
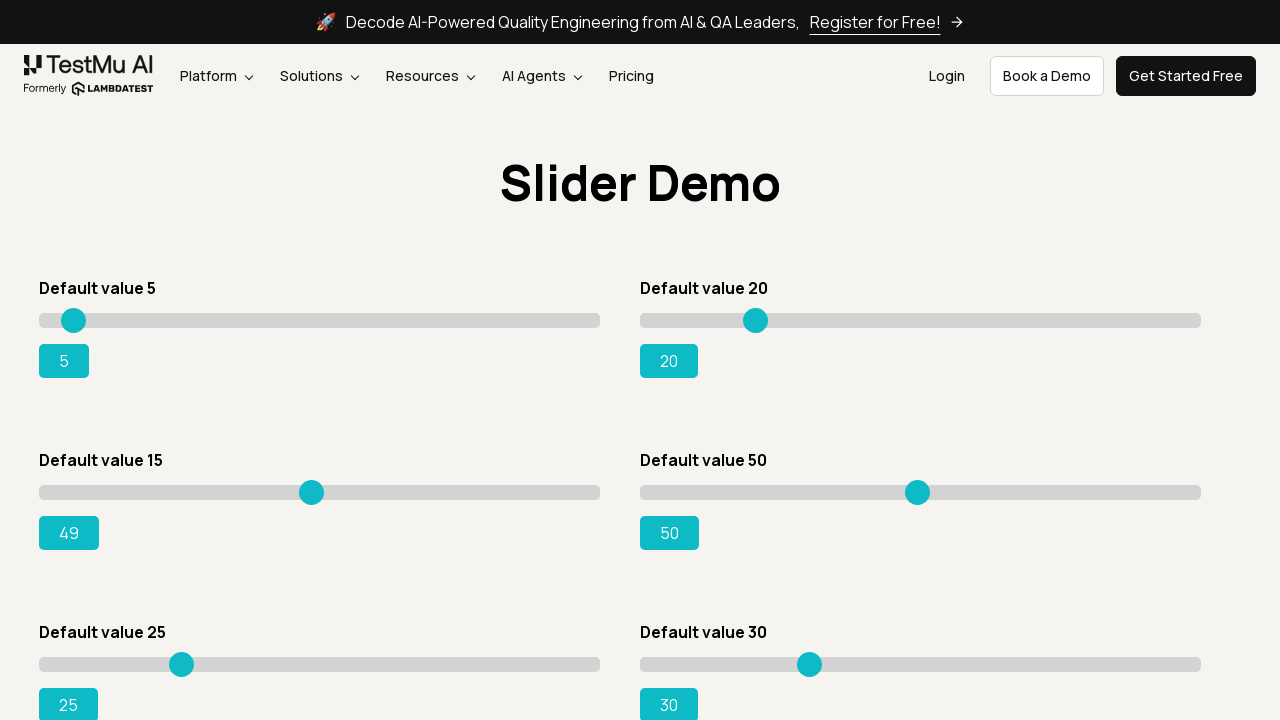

Checked slider value: 49
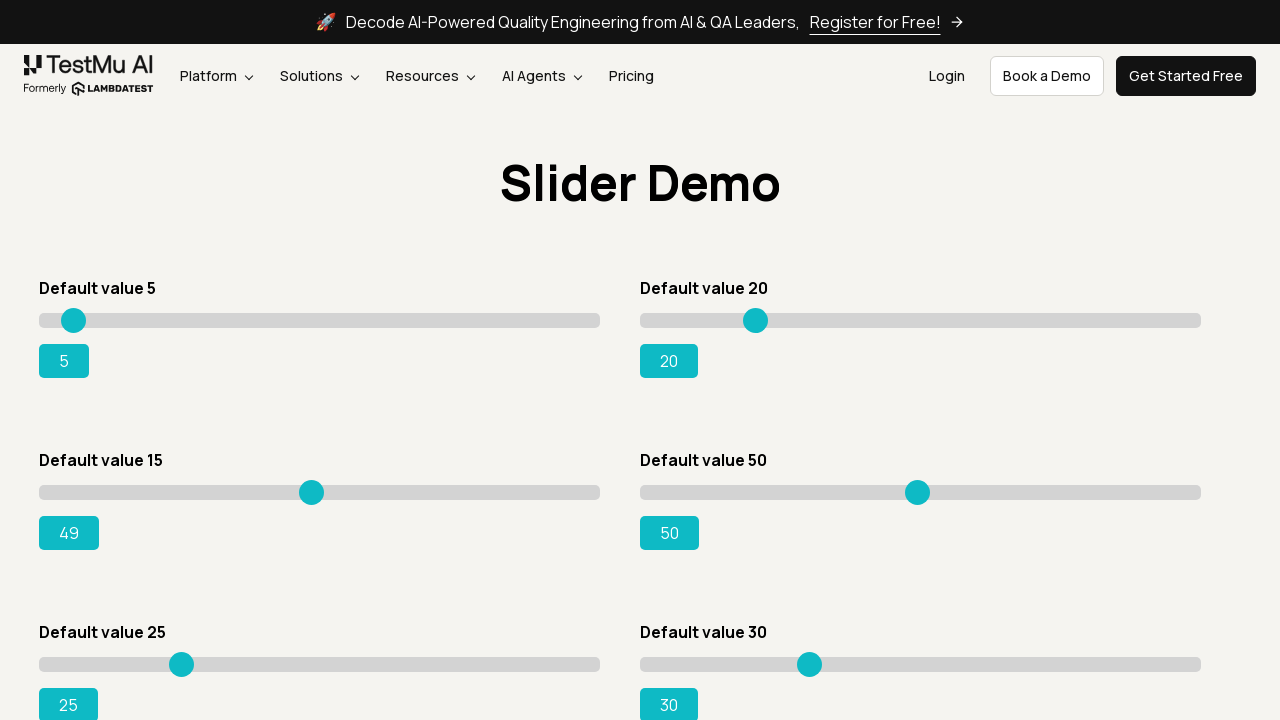

Dragged slider to position (moved 274 pixels) at (314, 492)
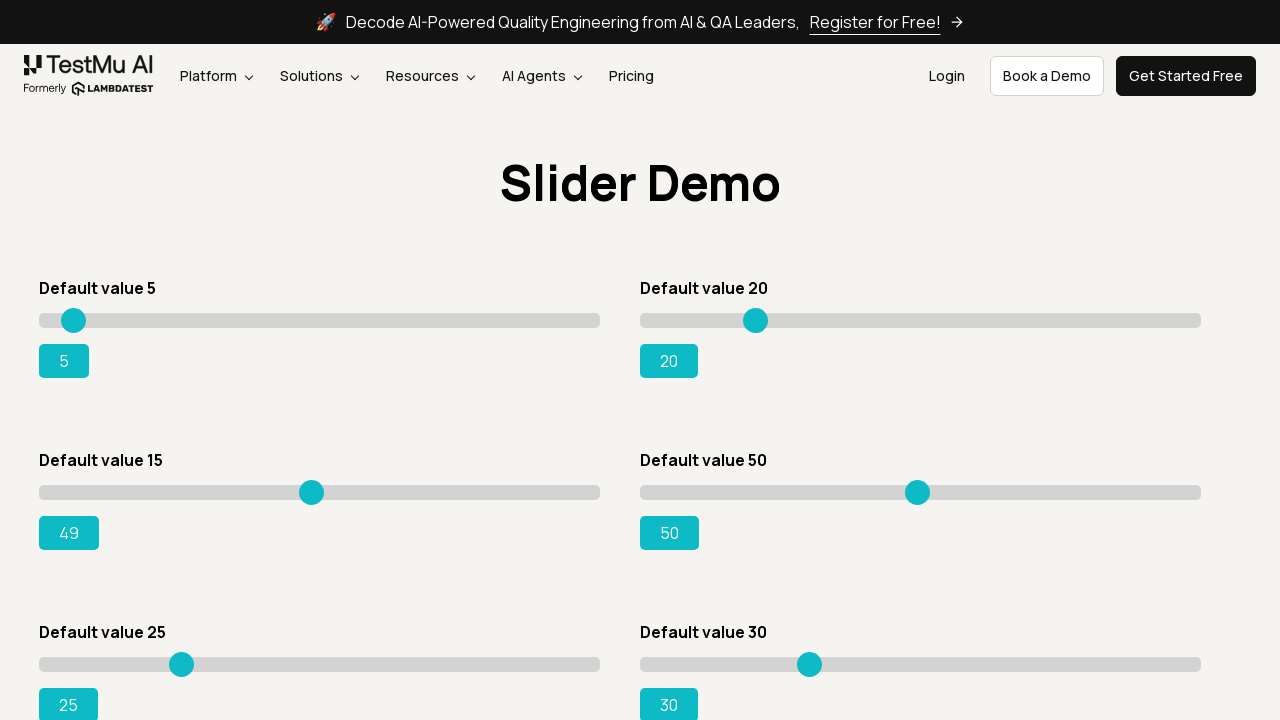

Checked slider value: 49
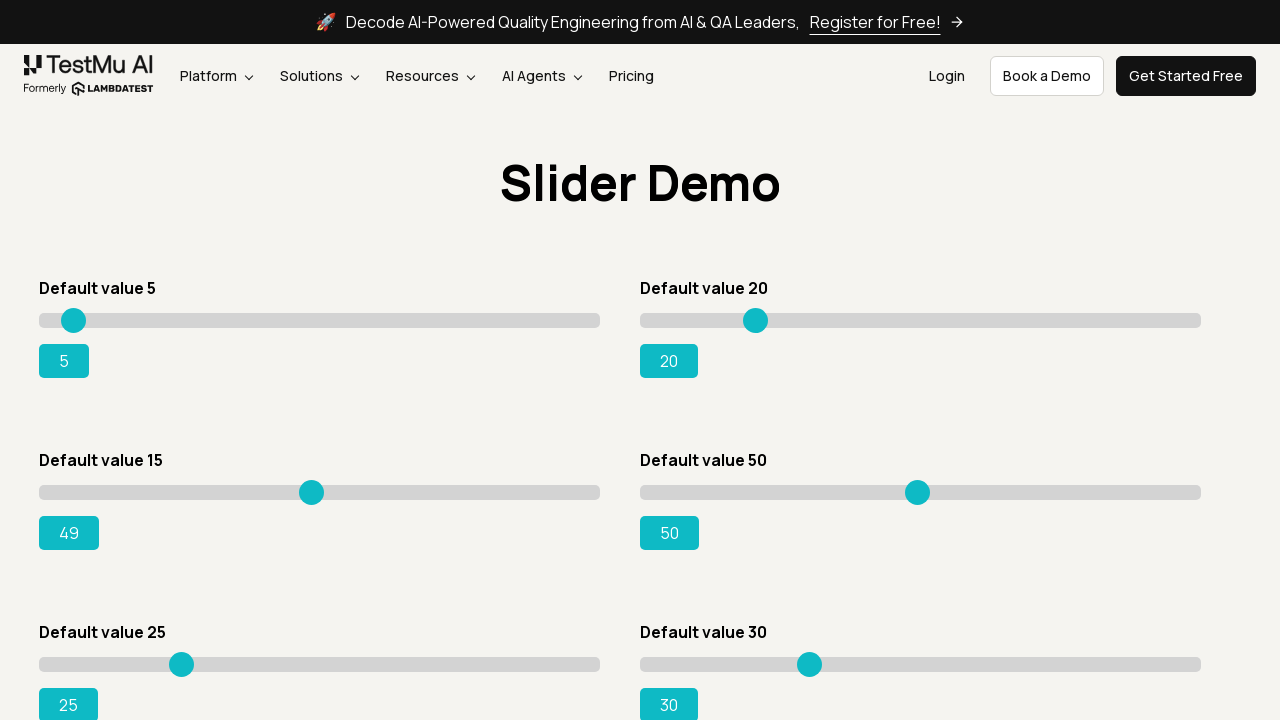

Dragged slider to position (moved 276 pixels) at (316, 492)
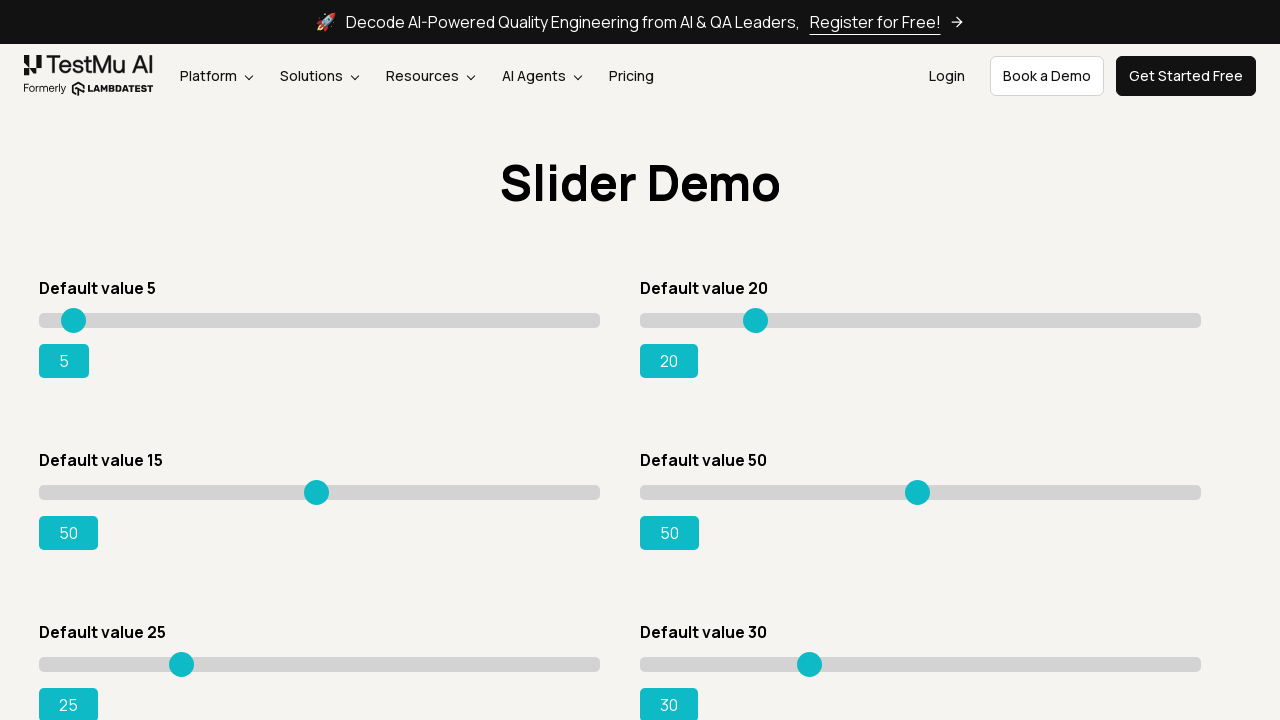

Checked slider value: 50
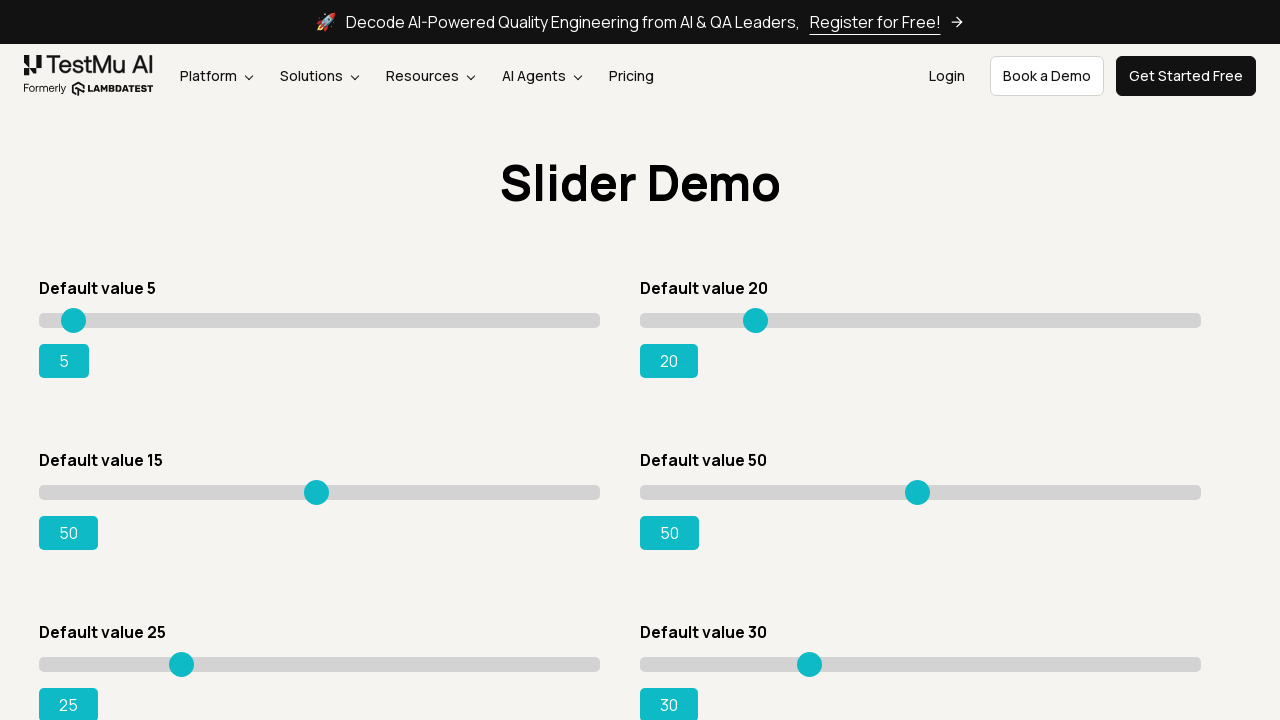

Dragged slider to position (moved 278 pixels) at (318, 492)
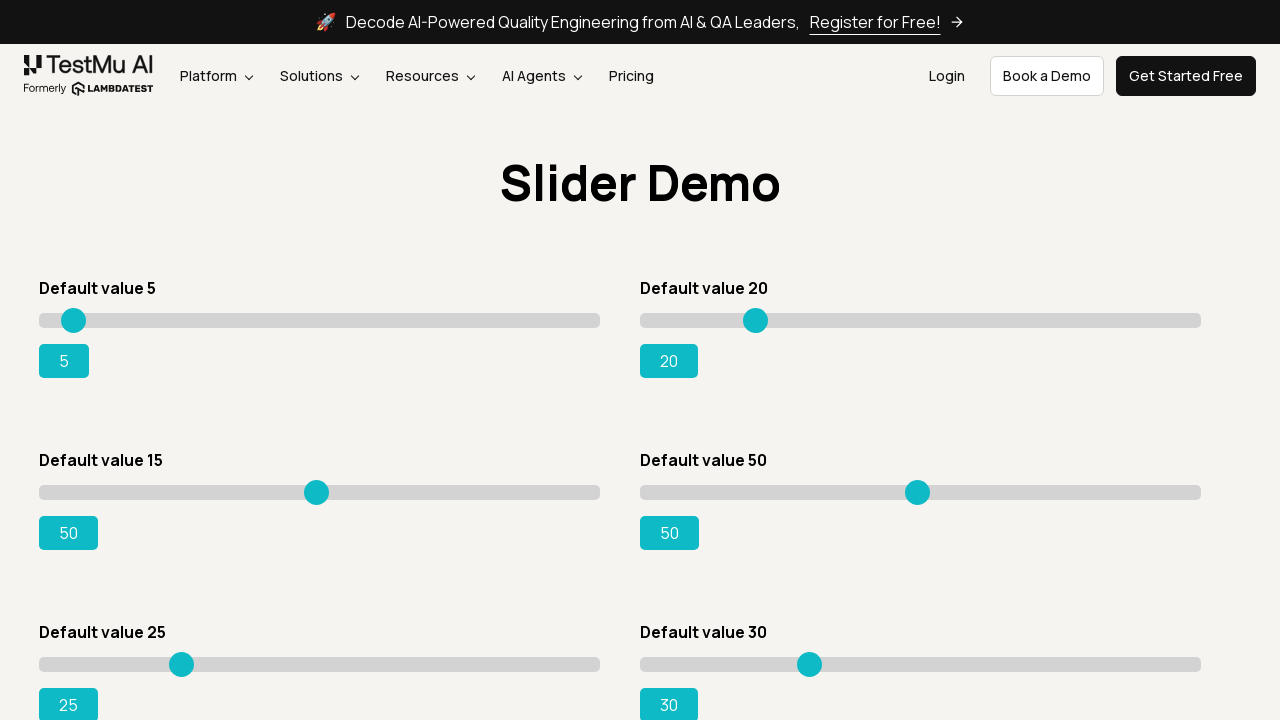

Checked slider value: 50
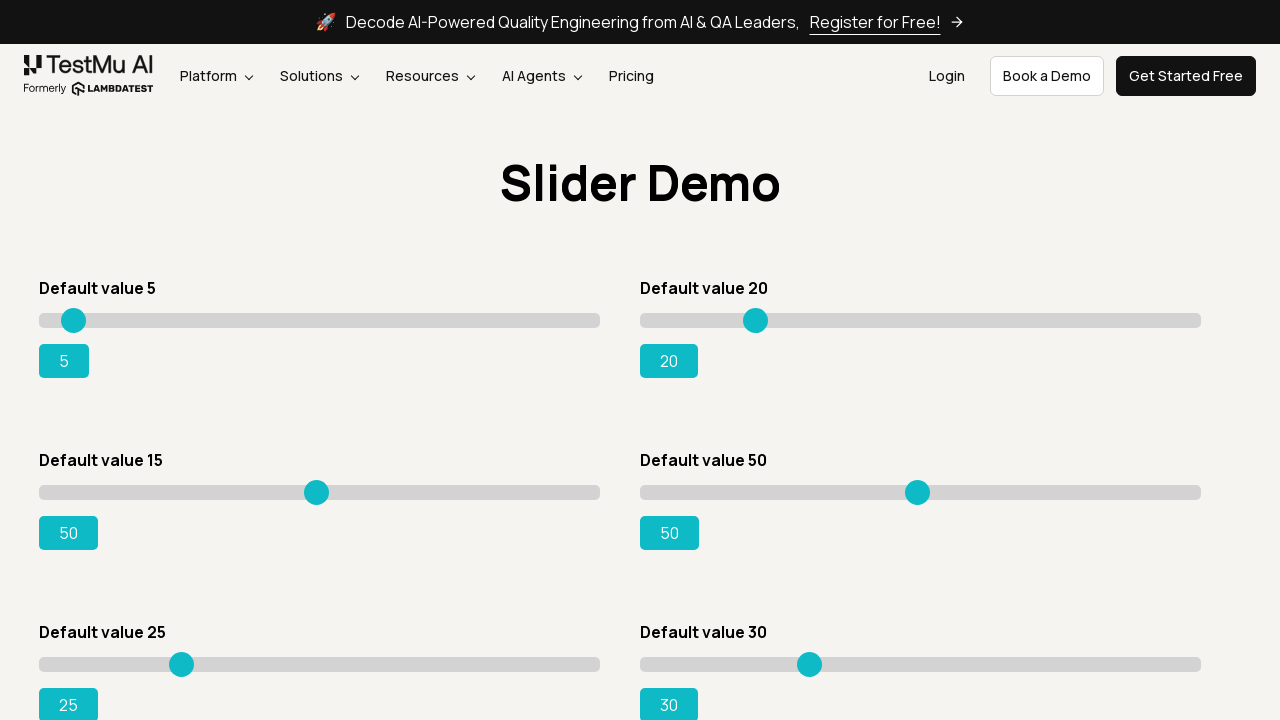

Dragged slider to position (moved 280 pixels) at (320, 492)
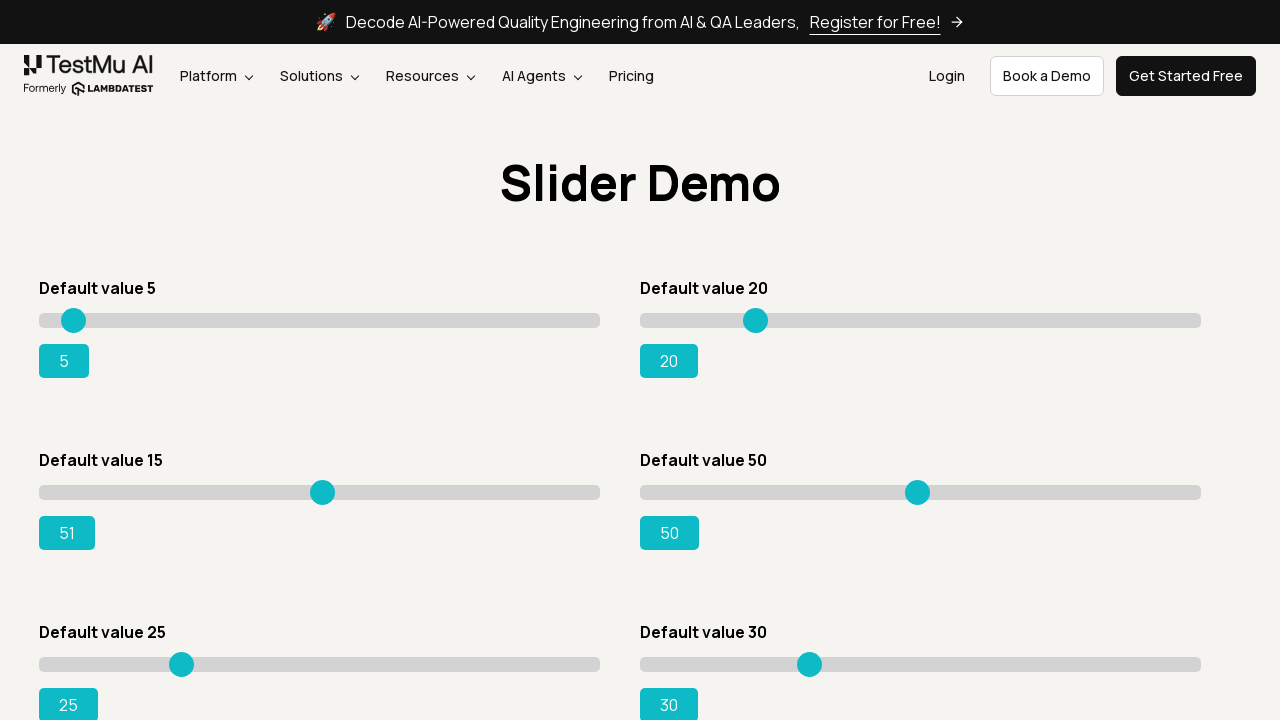

Checked slider value: 51
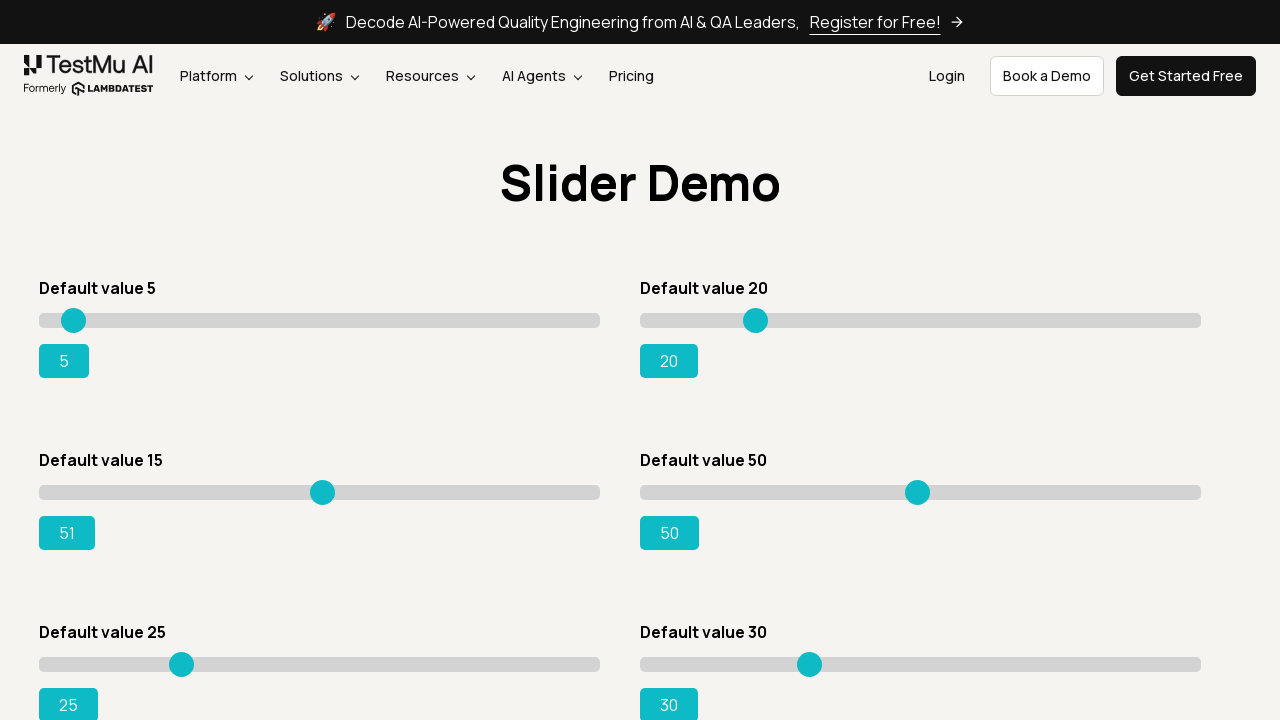

Dragged slider to position (moved 282 pixels) at (322, 492)
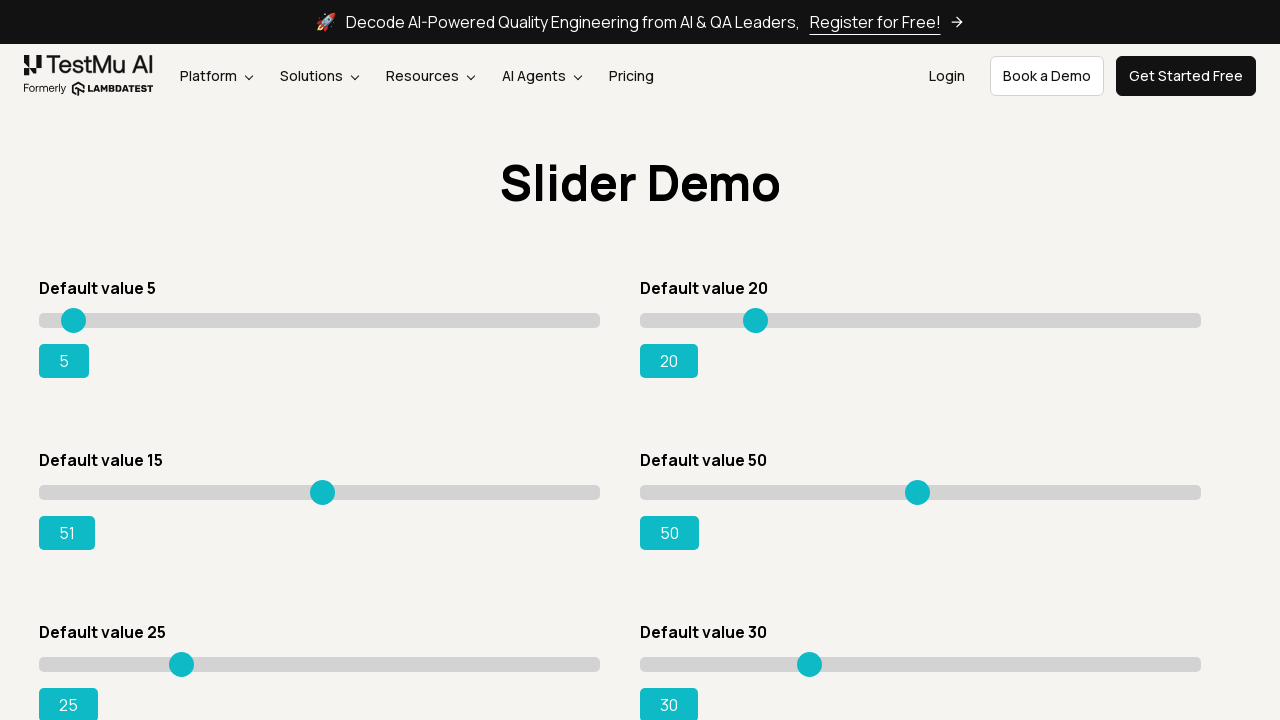

Checked slider value: 51
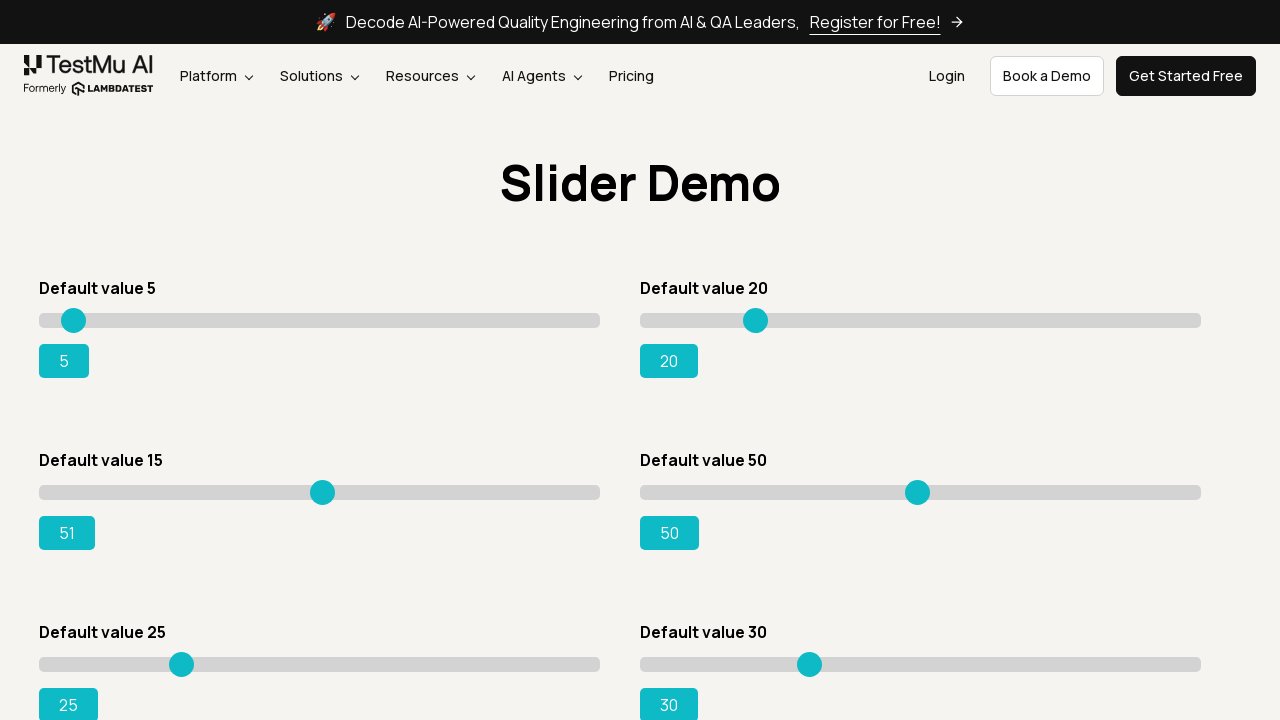

Dragged slider to position (moved 284 pixels) at (324, 492)
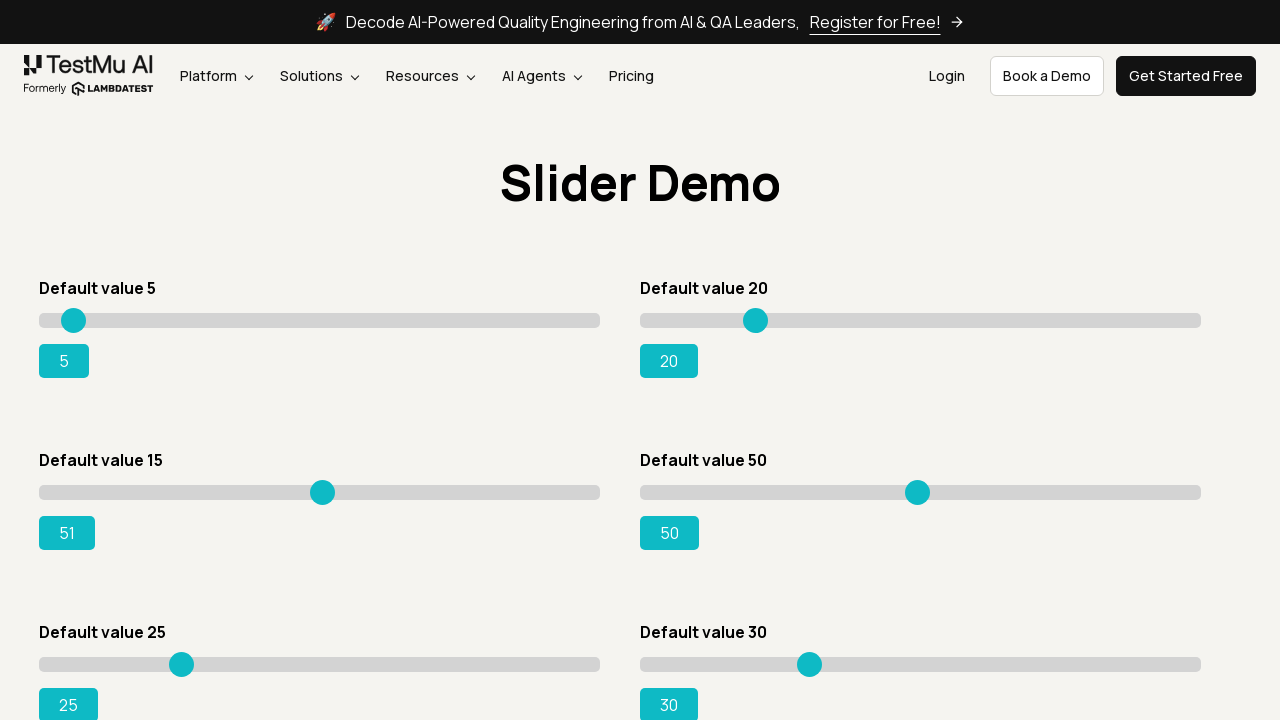

Checked slider value: 51
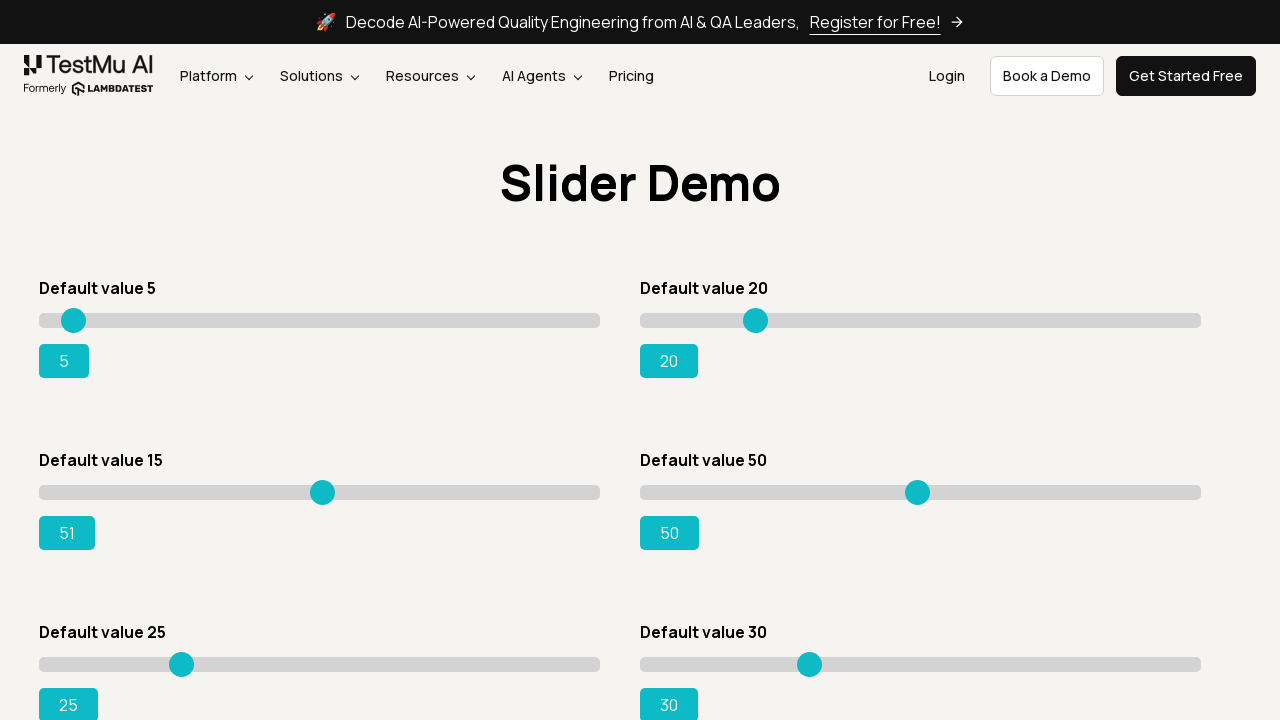

Dragged slider to position (moved 286 pixels) at (326, 492)
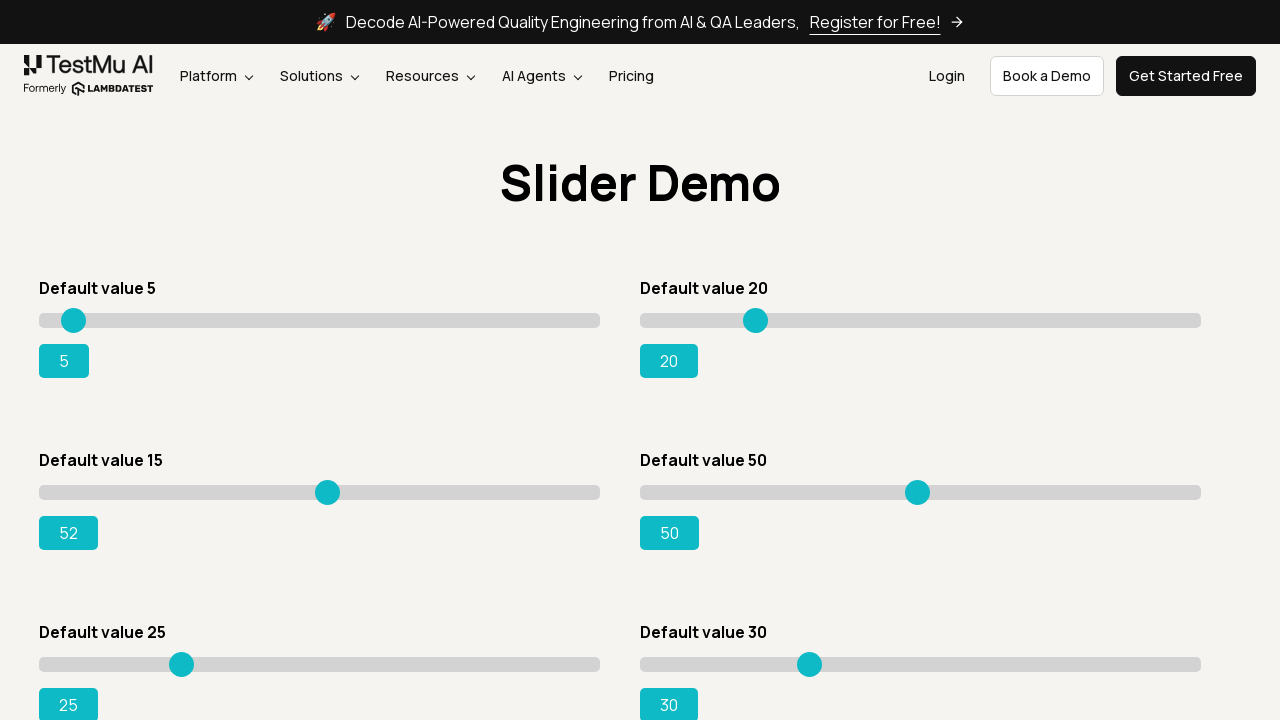

Checked slider value: 52
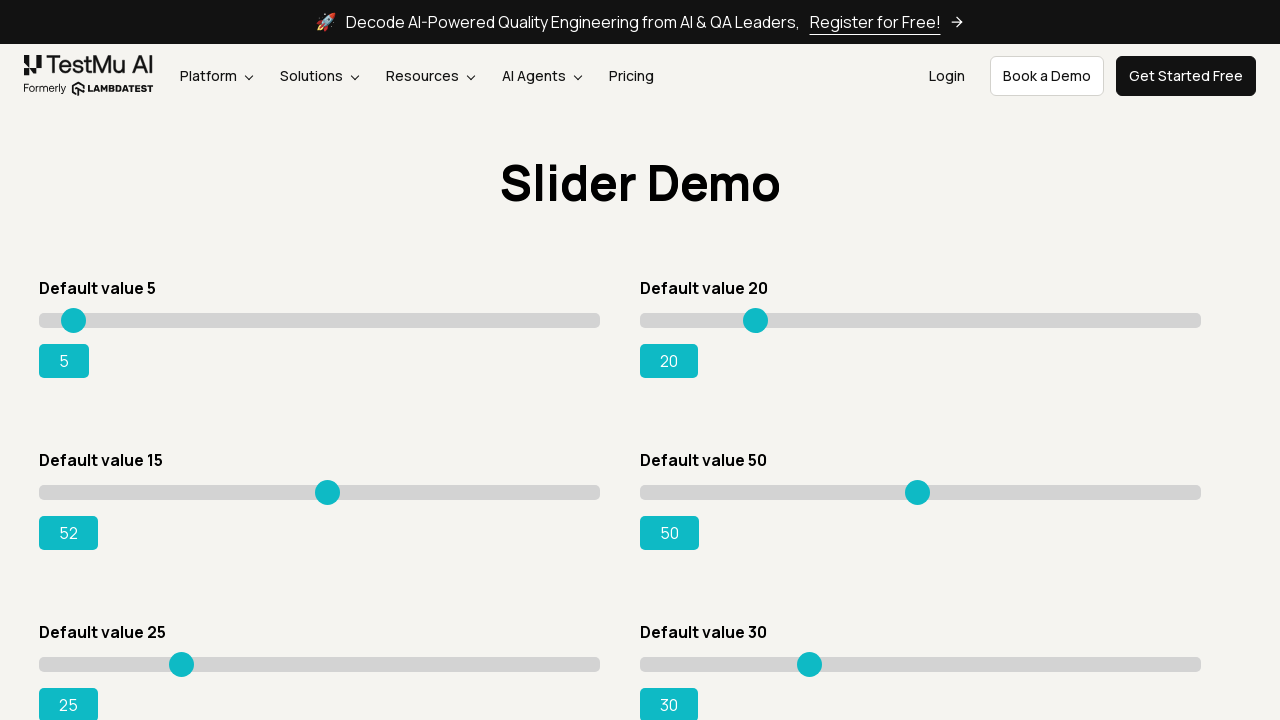

Dragged slider to position (moved 288 pixels) at (328, 492)
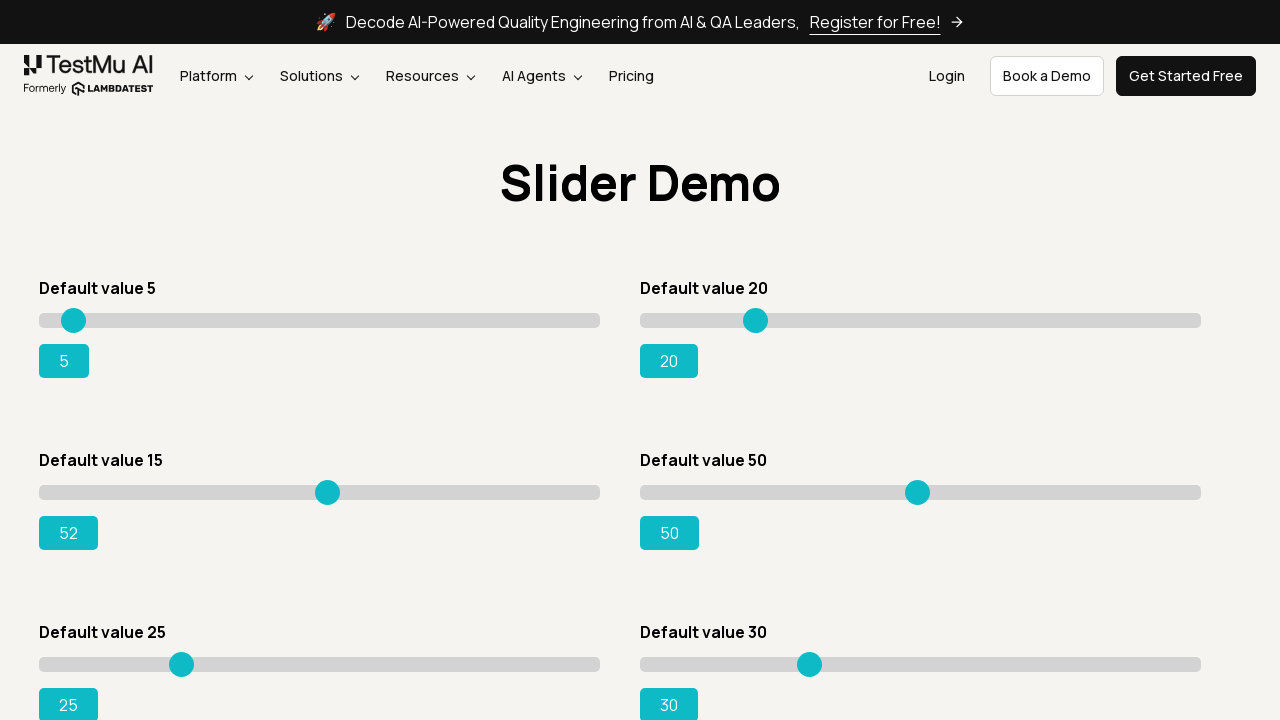

Checked slider value: 52
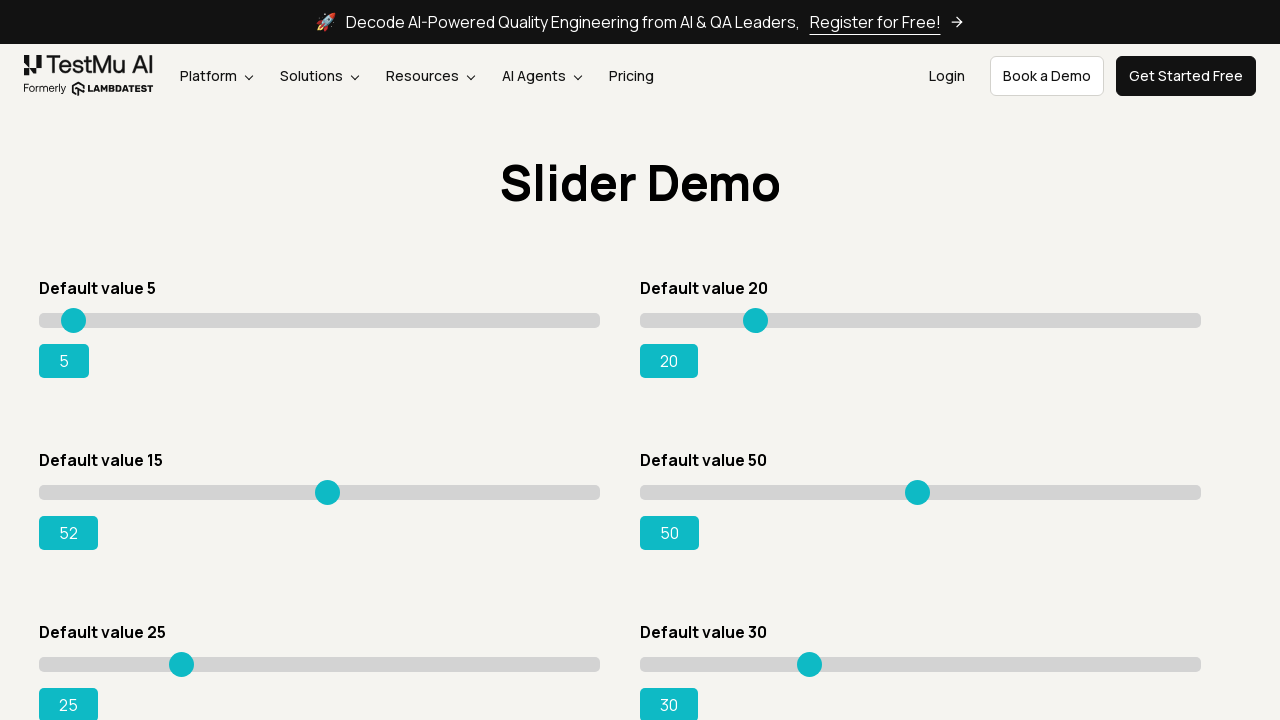

Dragged slider to position (moved 290 pixels) at (330, 492)
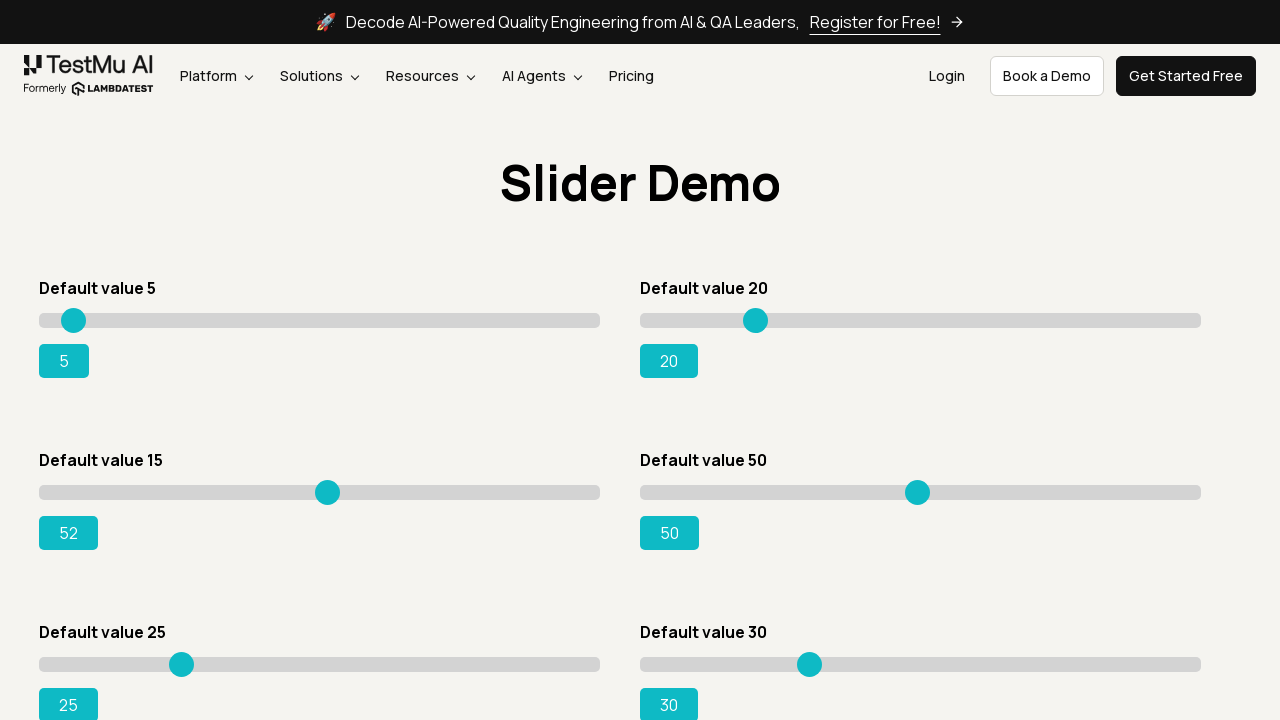

Checked slider value: 52
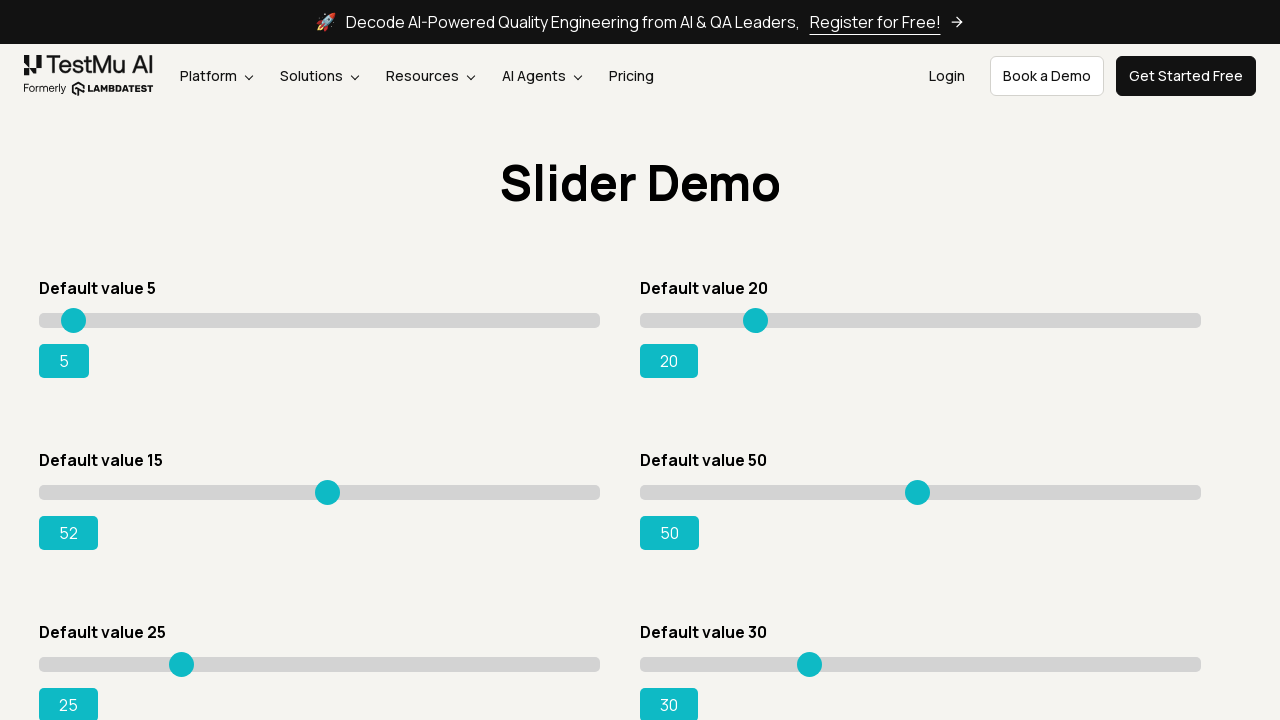

Dragged slider to position (moved 292 pixels) at (332, 492)
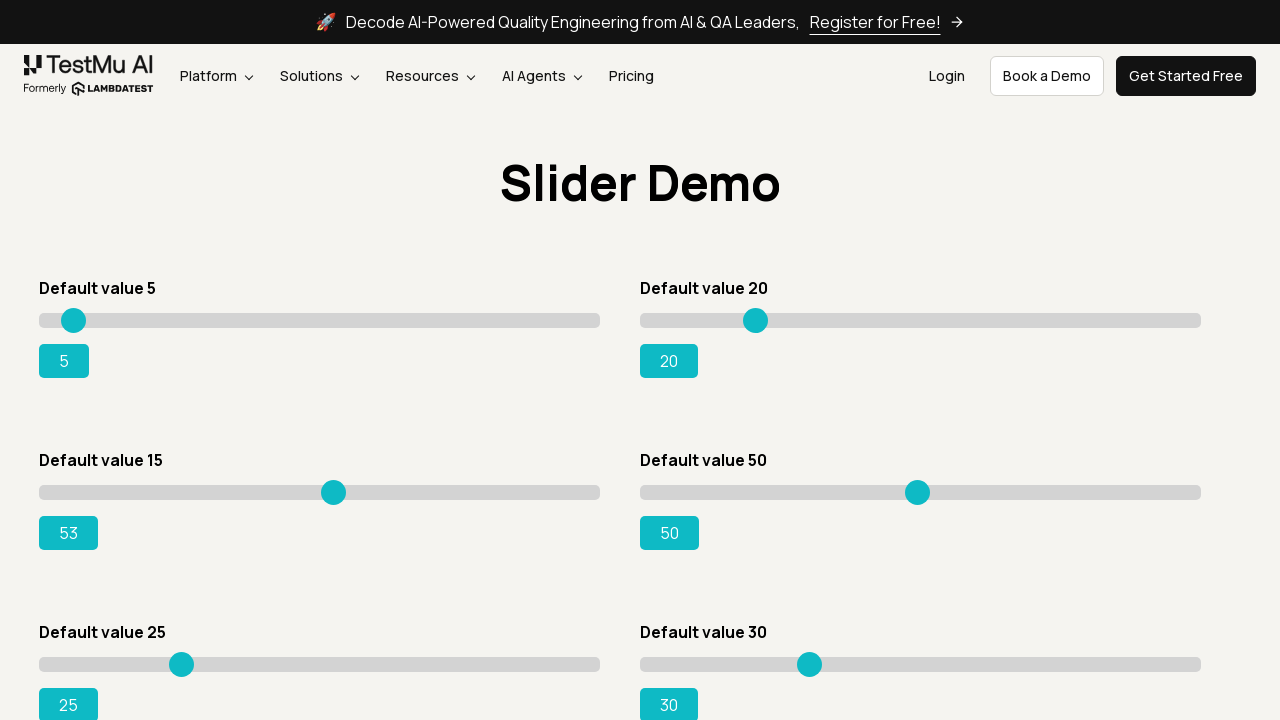

Checked slider value: 53
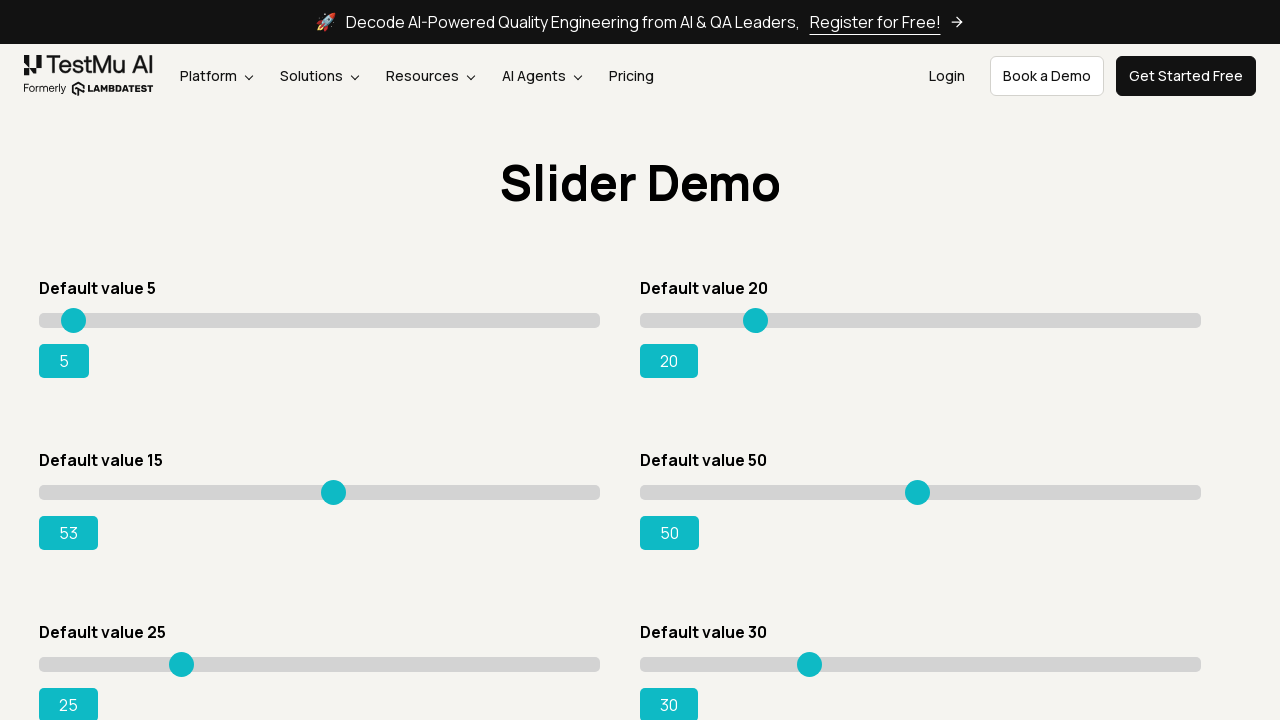

Dragged slider to position (moved 294 pixels) at (334, 492)
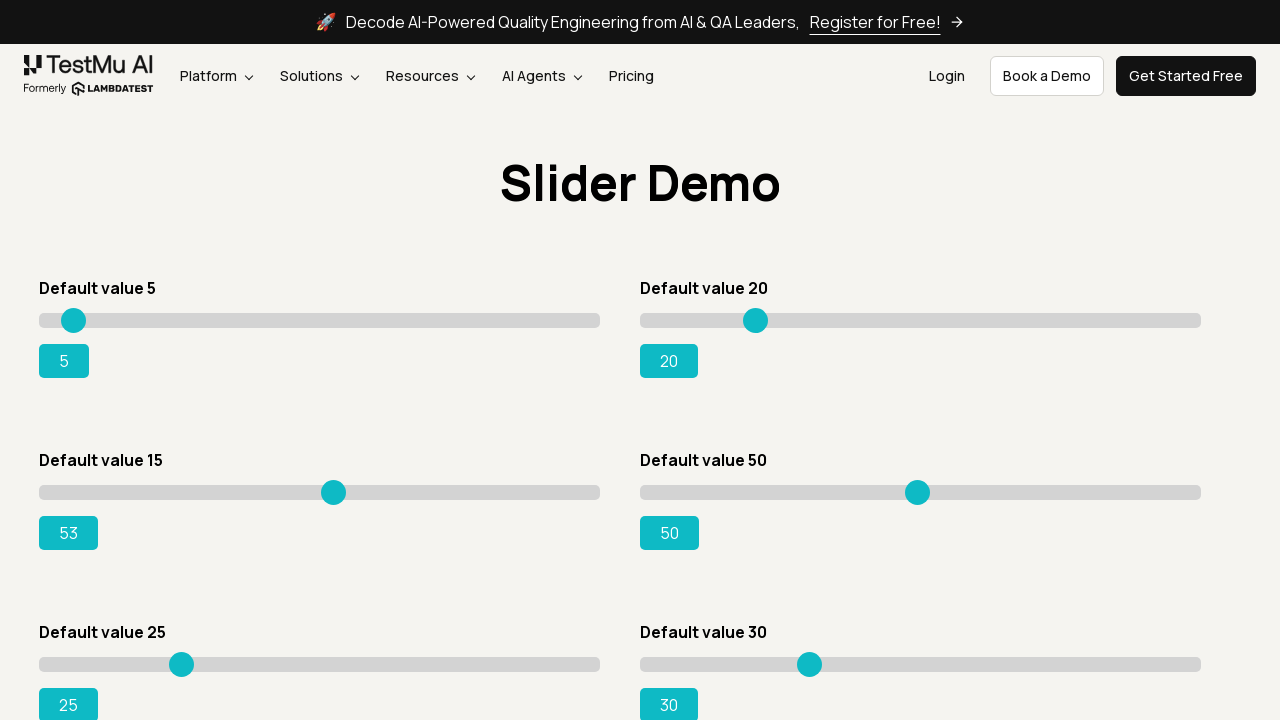

Checked slider value: 53
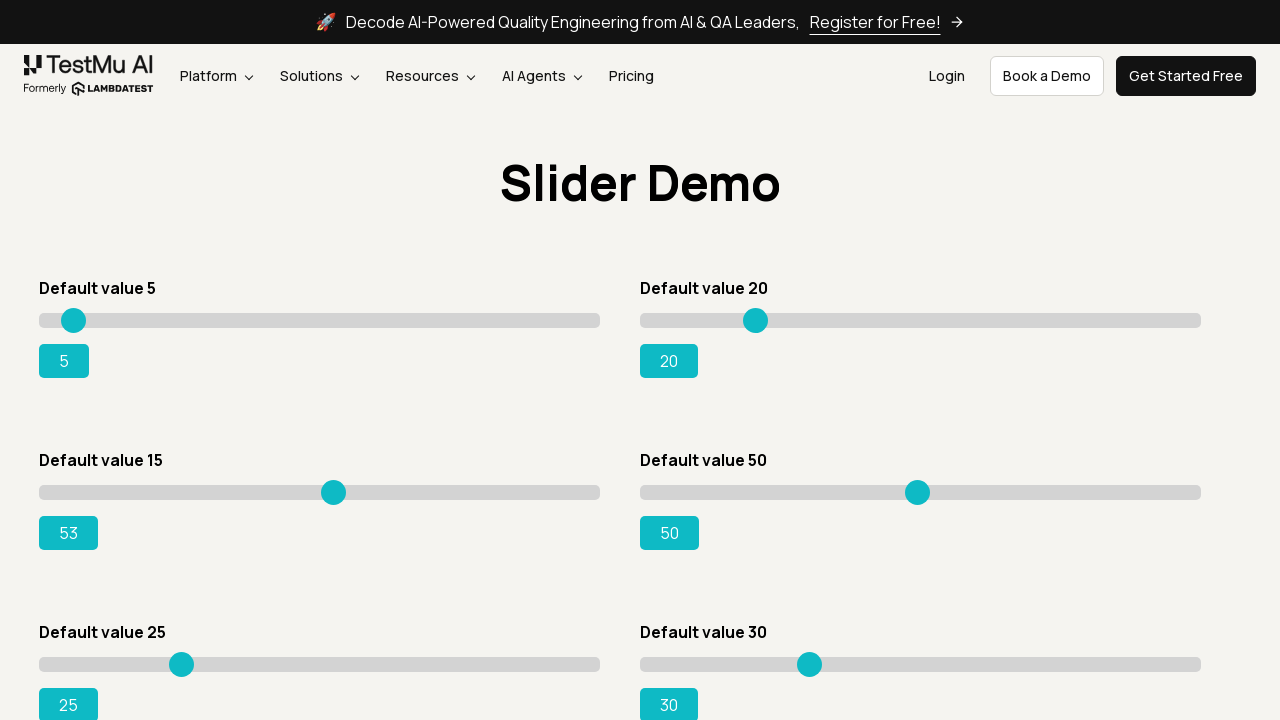

Dragged slider to position (moved 296 pixels) at (336, 492)
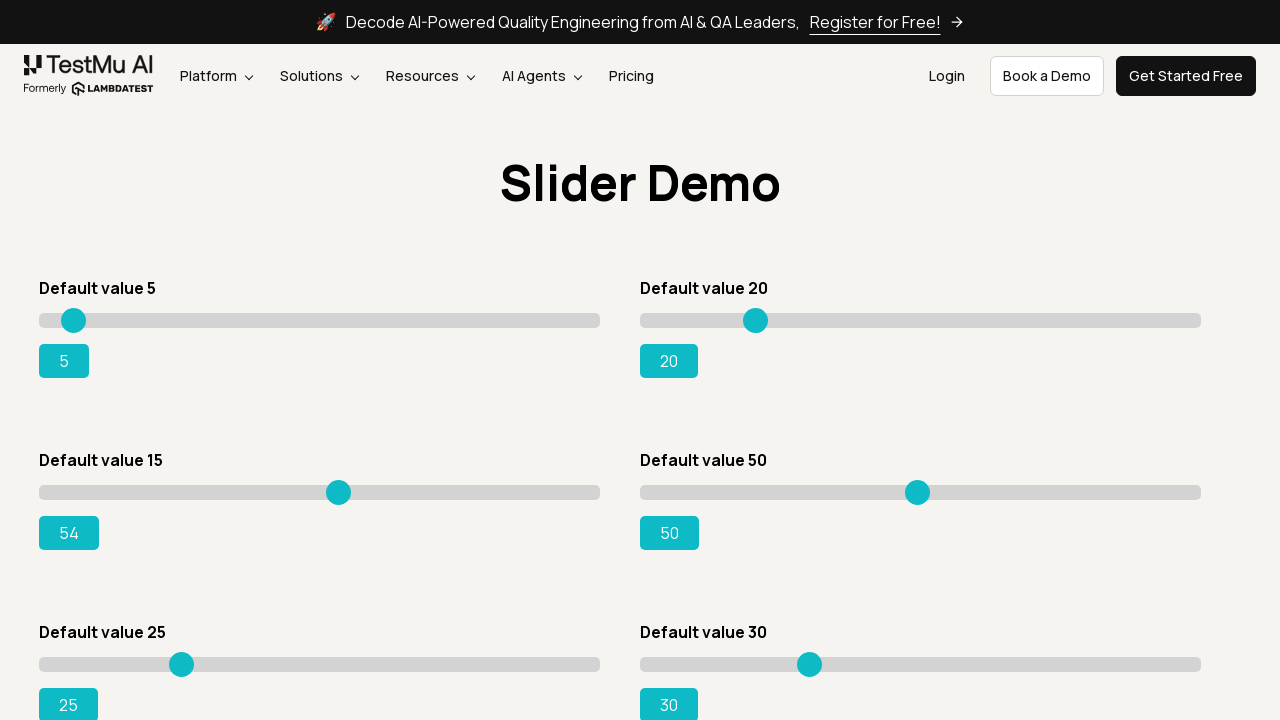

Checked slider value: 54
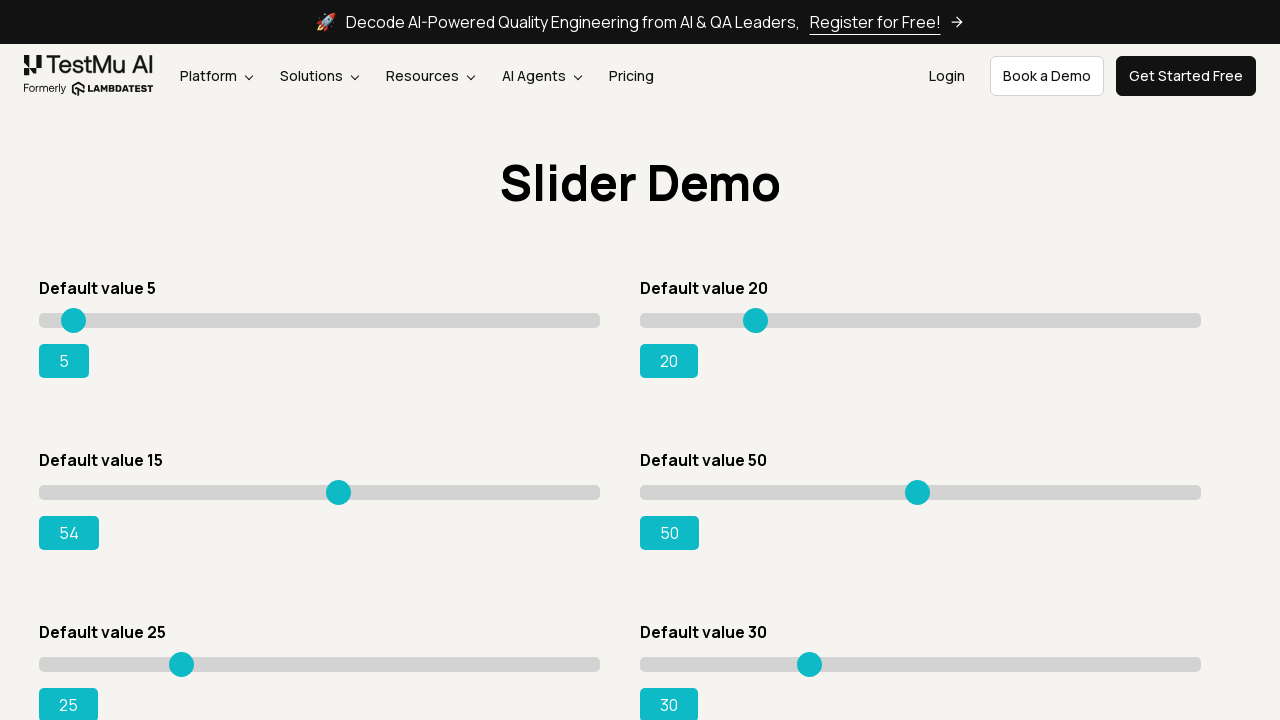

Dragged slider to position (moved 298 pixels) at (338, 492)
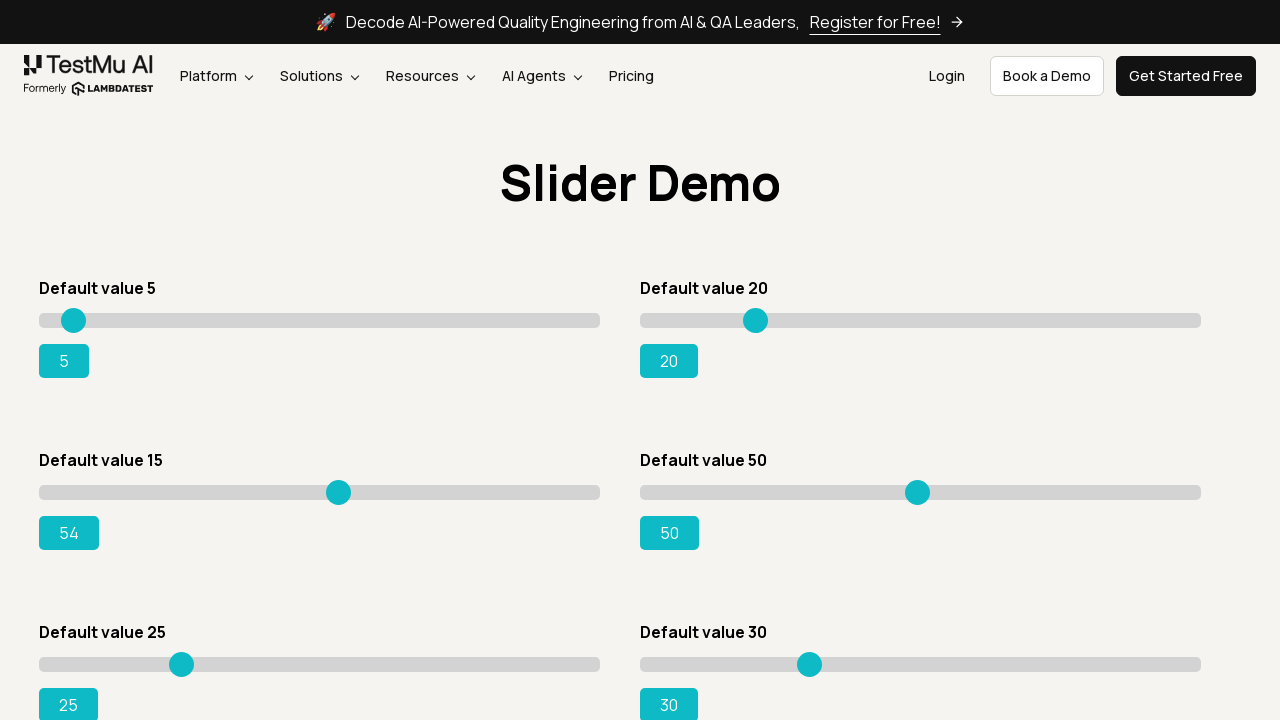

Checked slider value: 54
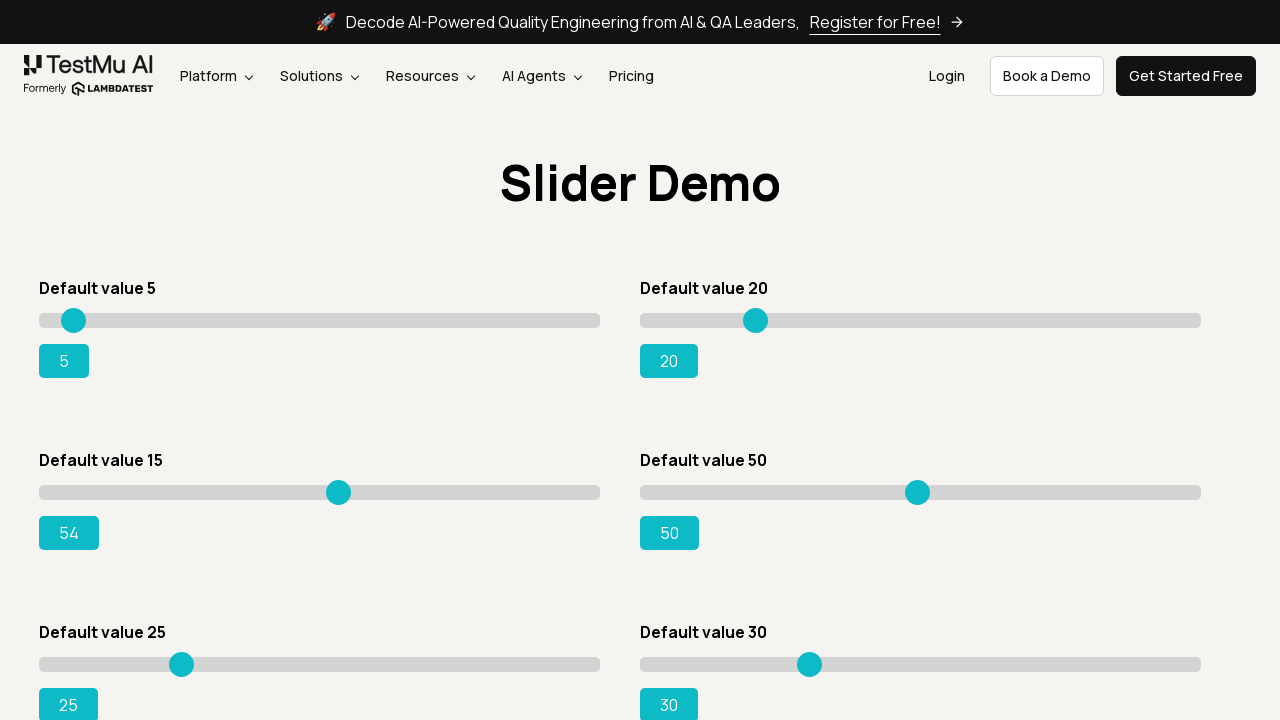

Dragged slider to position (moved 300 pixels) at (340, 492)
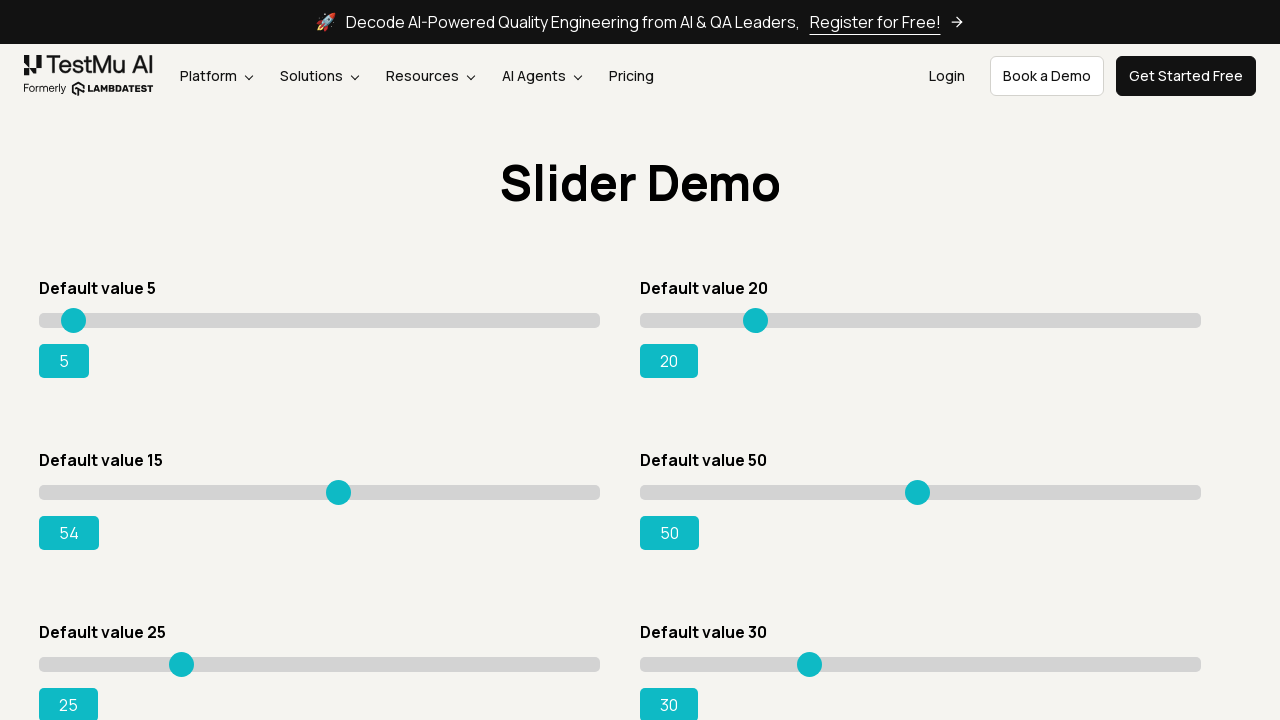

Checked slider value: 54
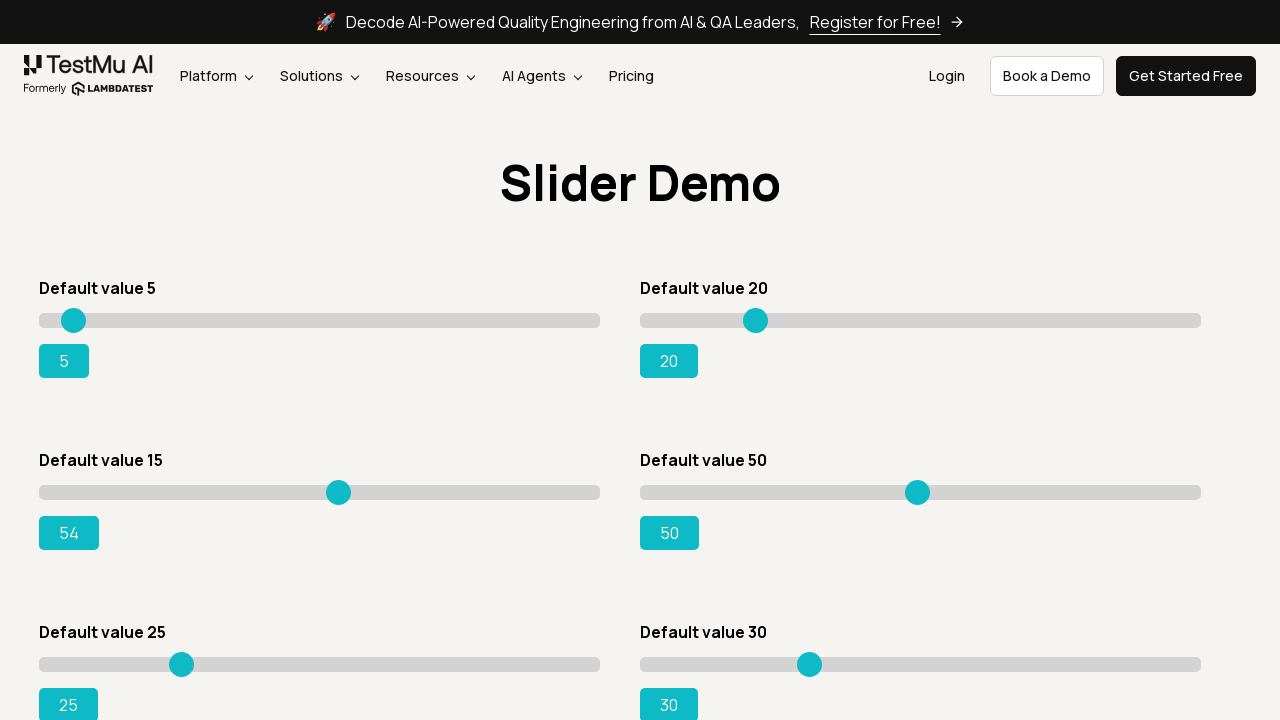

Dragged slider to position (moved 302 pixels) at (342, 492)
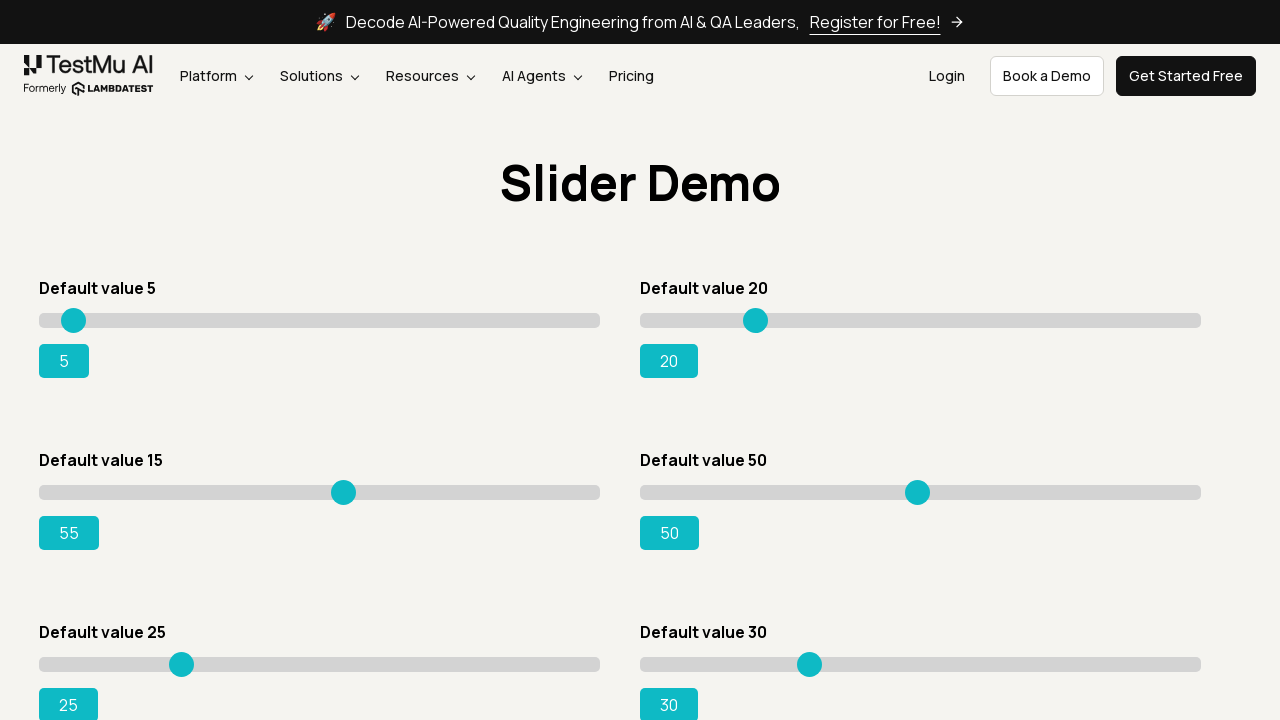

Checked slider value: 55
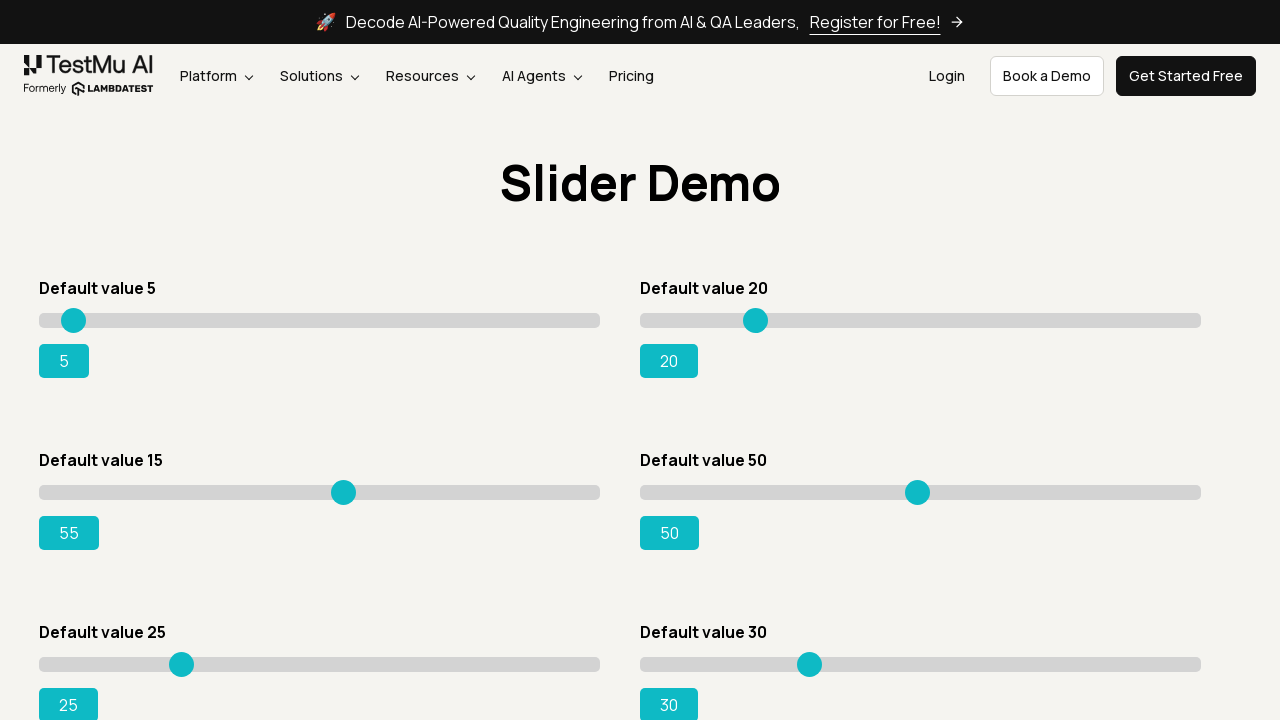

Dragged slider to position (moved 304 pixels) at (344, 492)
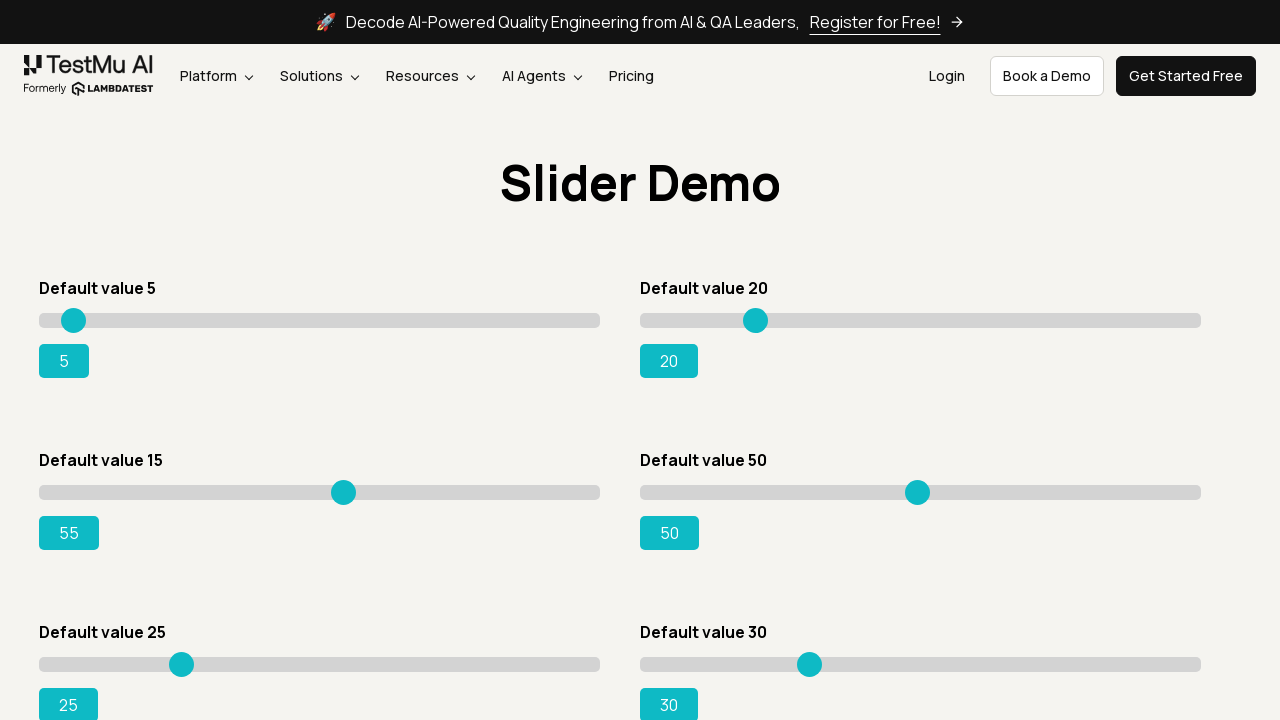

Checked slider value: 55
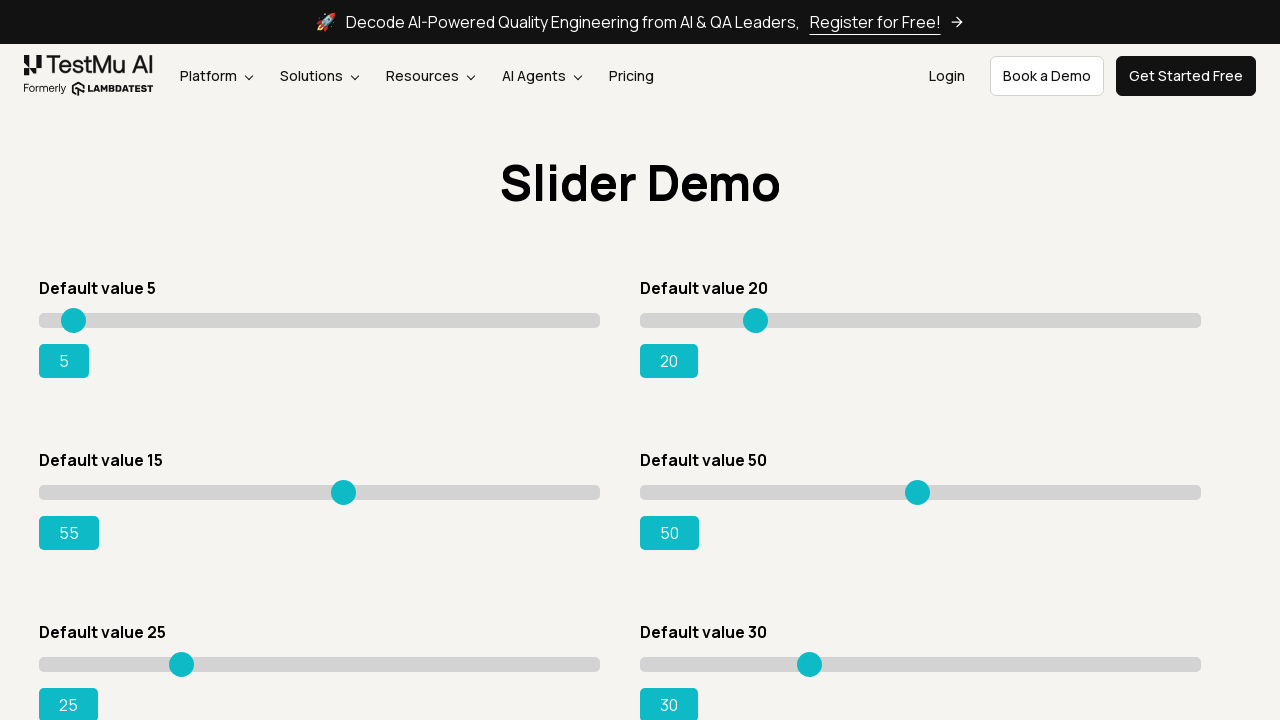

Dragged slider to position (moved 306 pixels) at (346, 492)
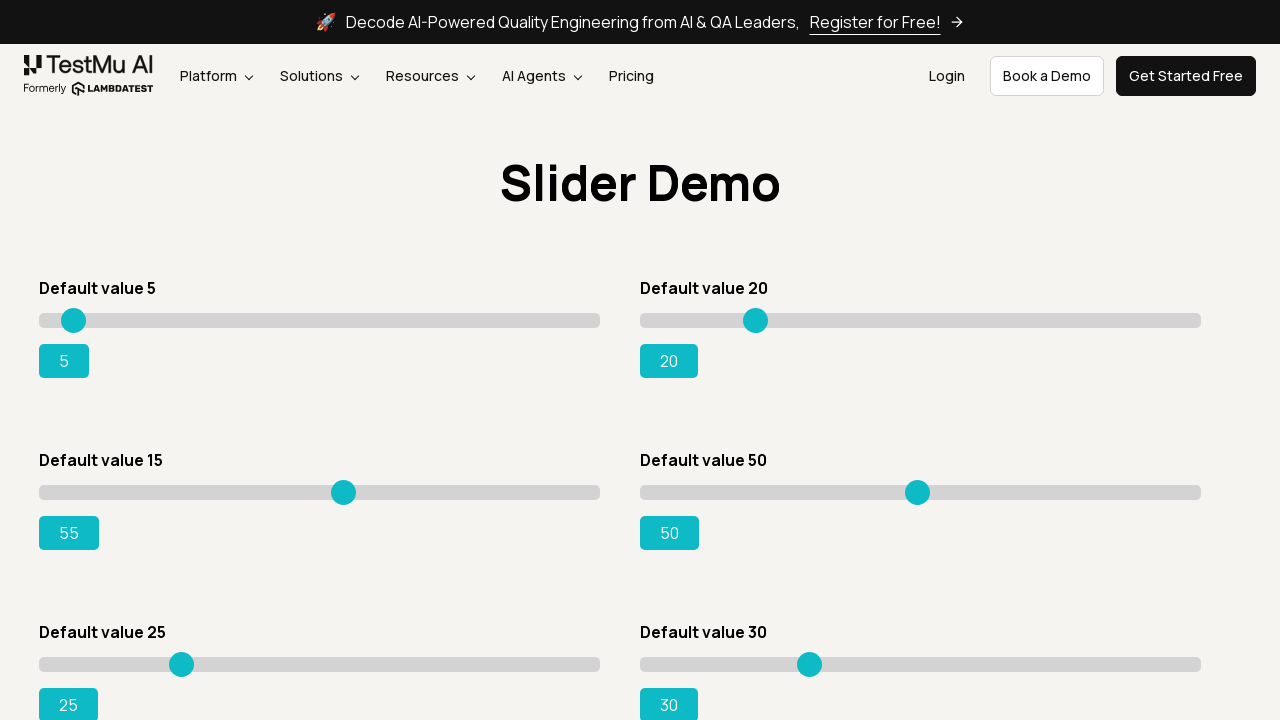

Checked slider value: 55
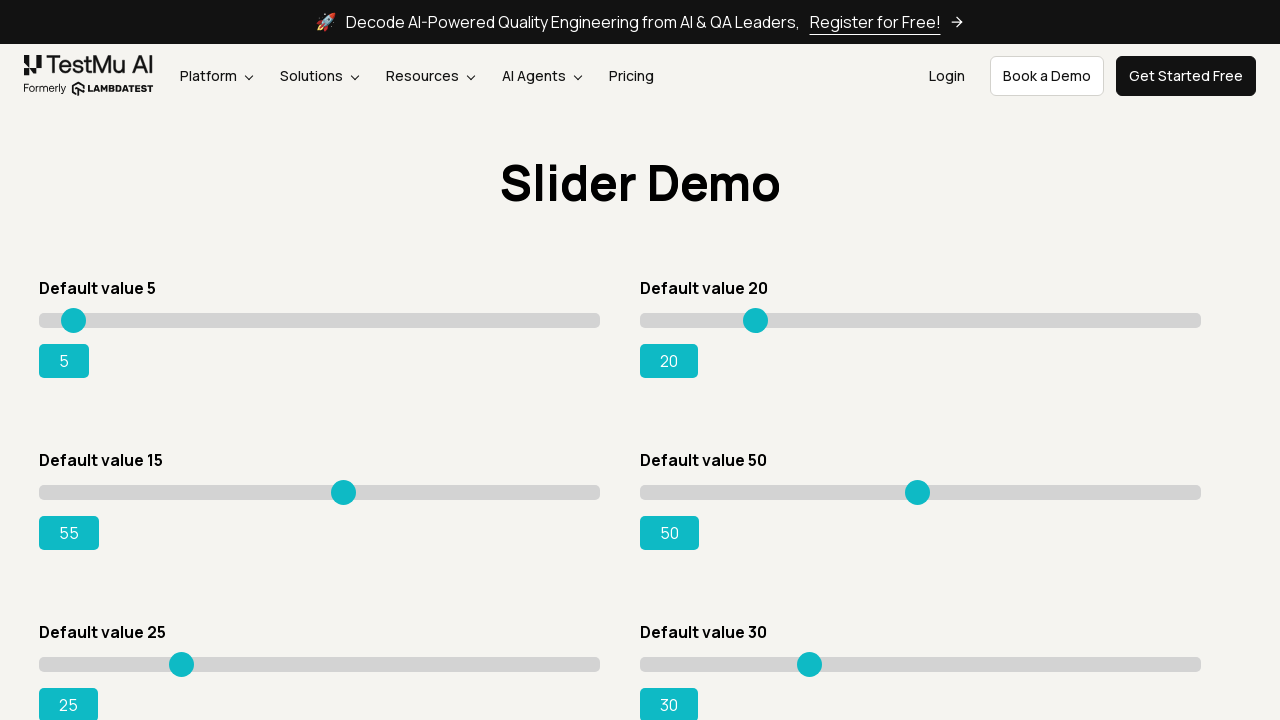

Dragged slider to position (moved 308 pixels) at (348, 492)
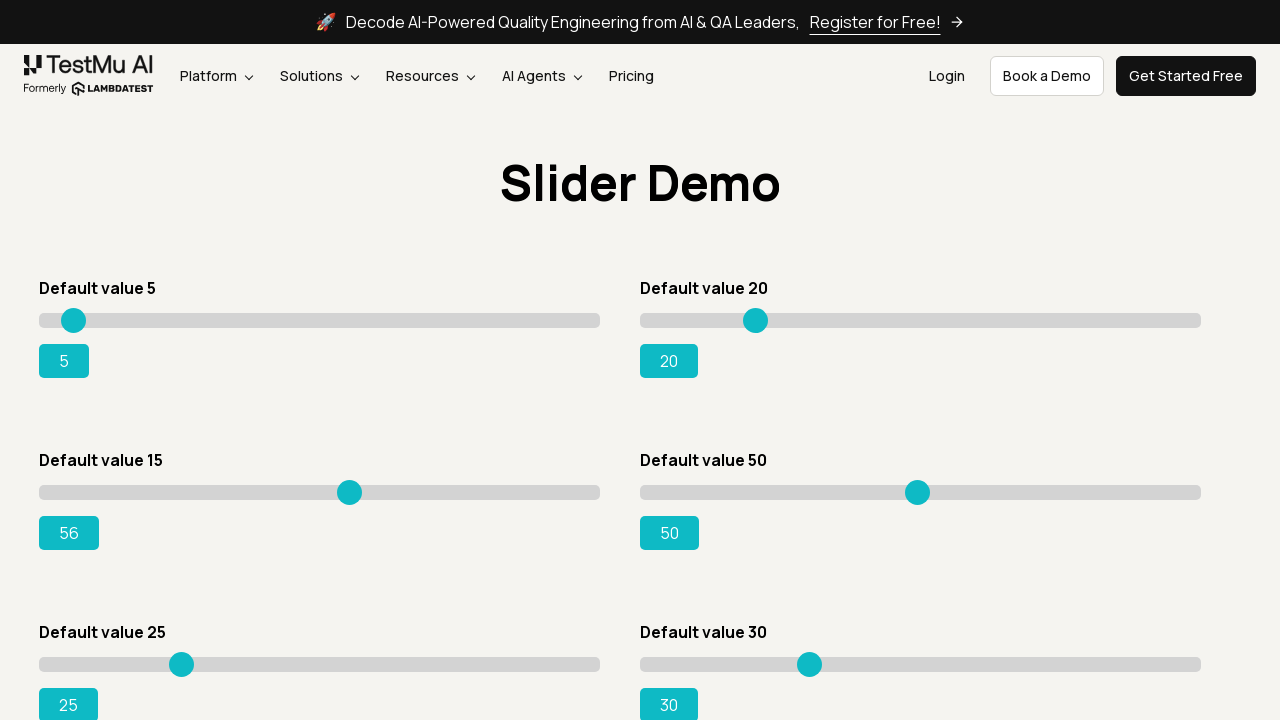

Checked slider value: 56
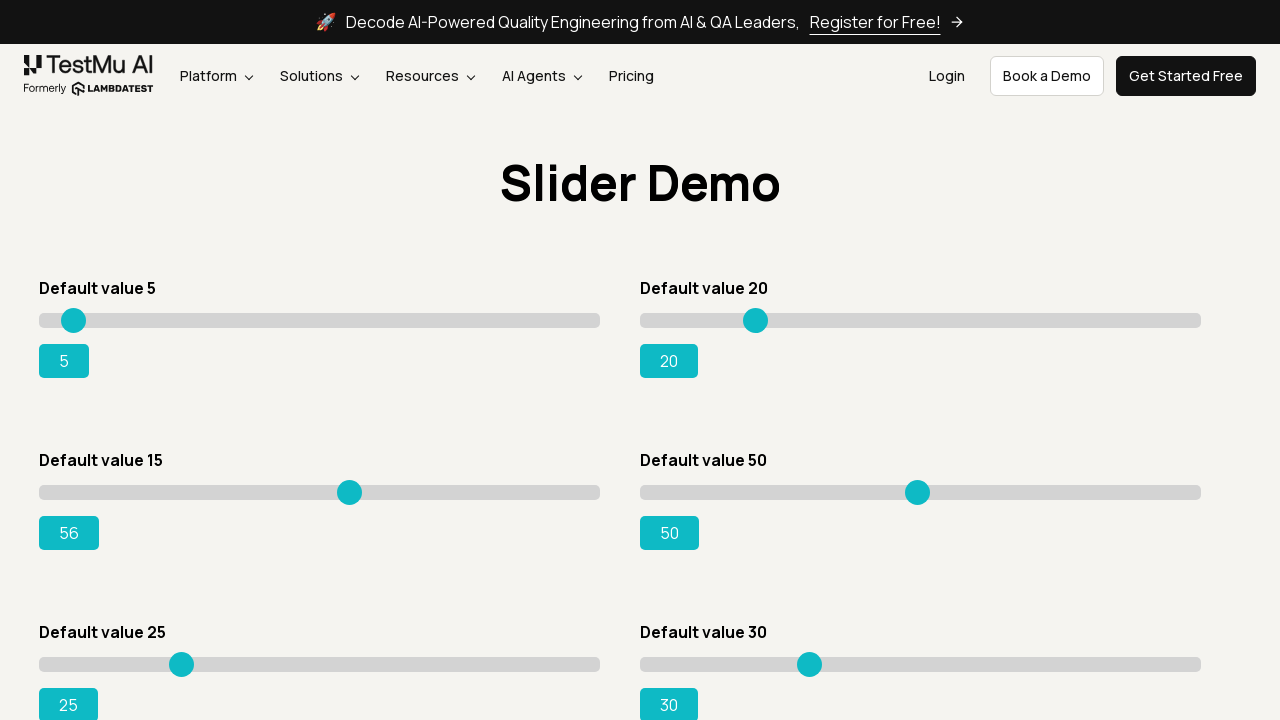

Dragged slider to position (moved 310 pixels) at (350, 492)
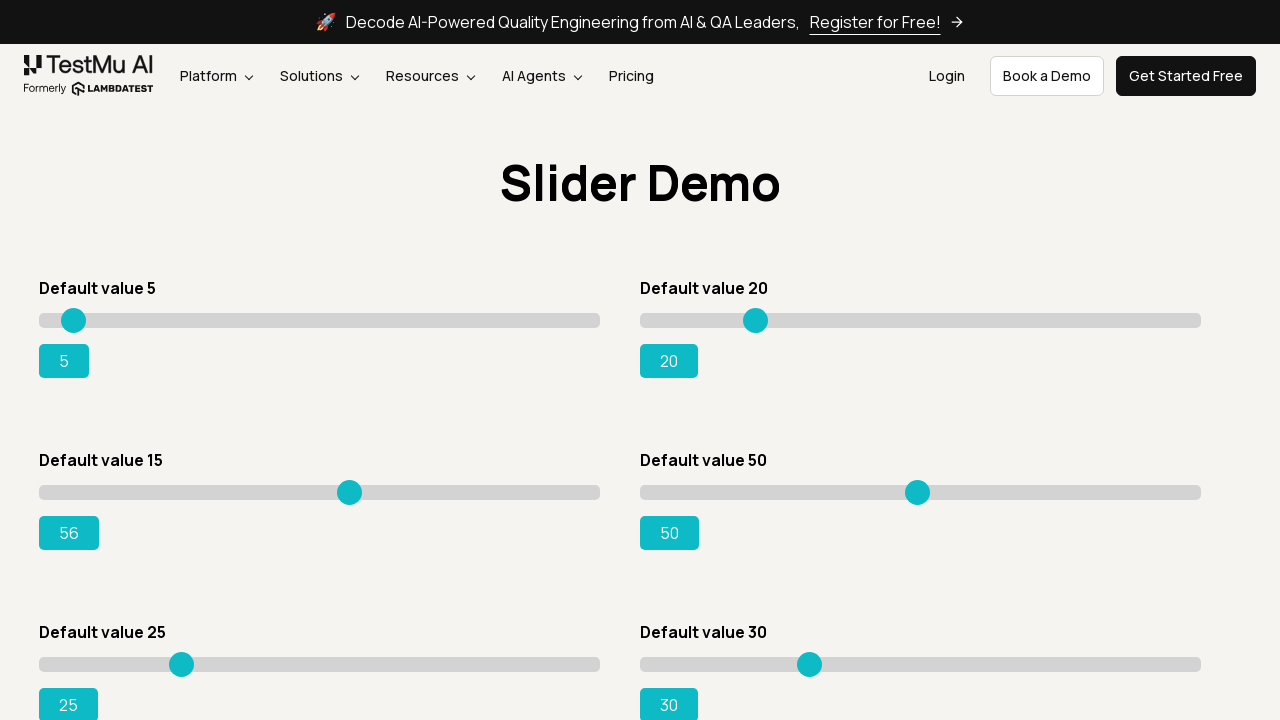

Checked slider value: 56
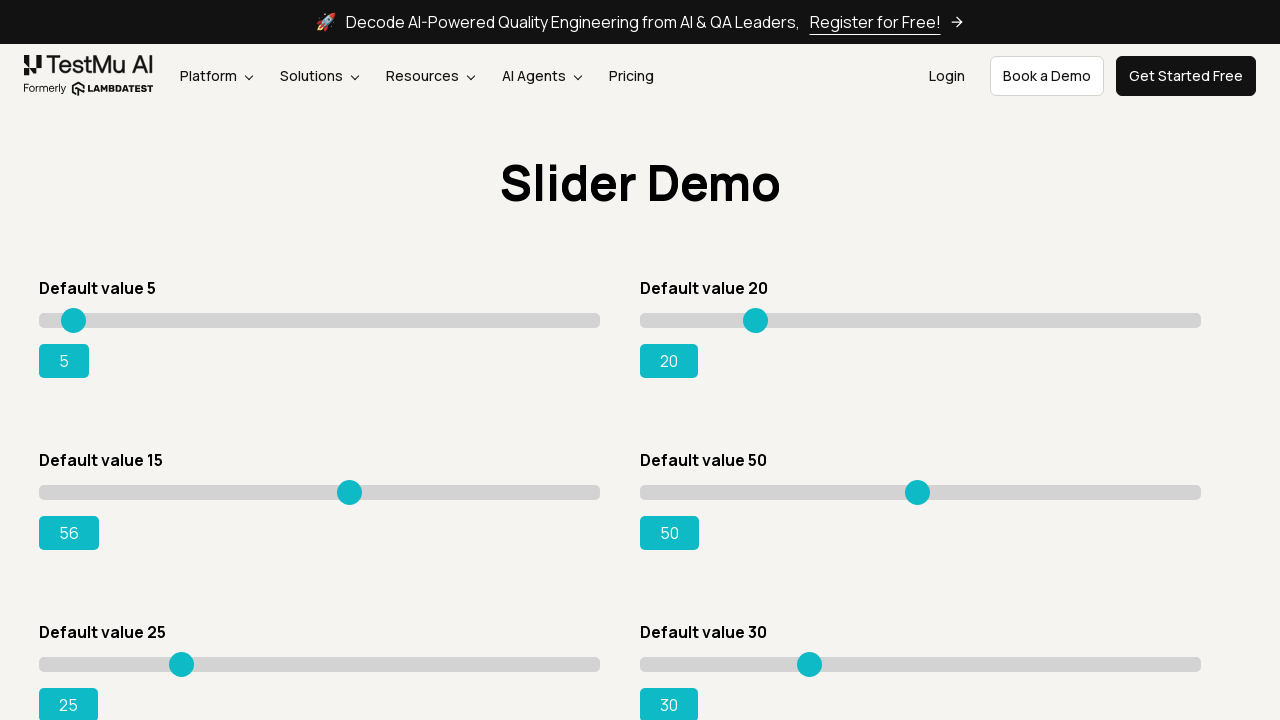

Dragged slider to position (moved 312 pixels) at (352, 492)
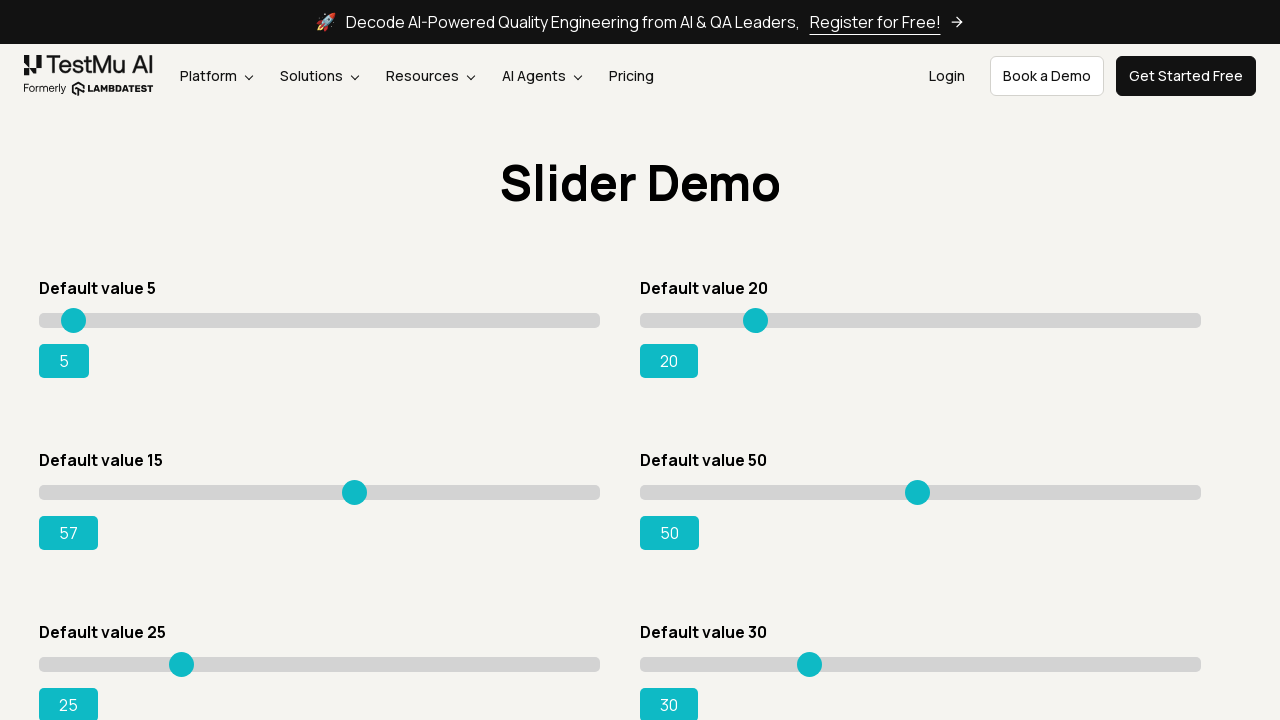

Checked slider value: 57
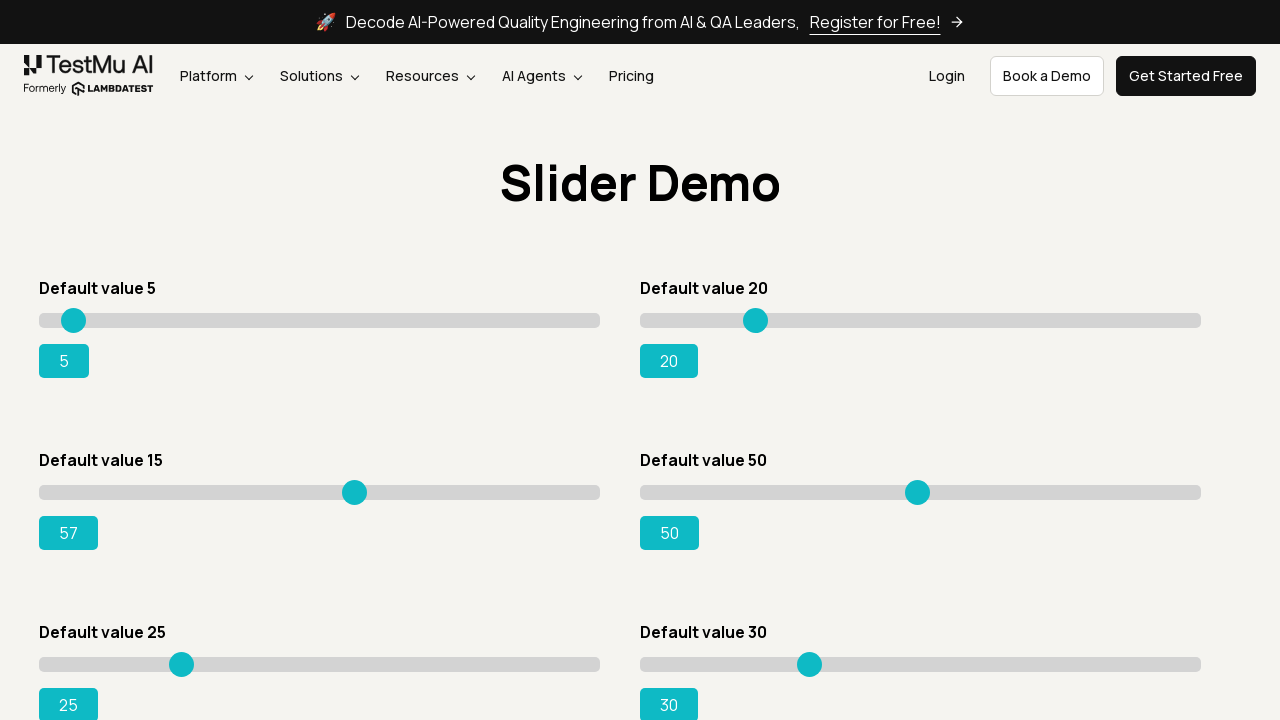

Dragged slider to position (moved 314 pixels) at (354, 492)
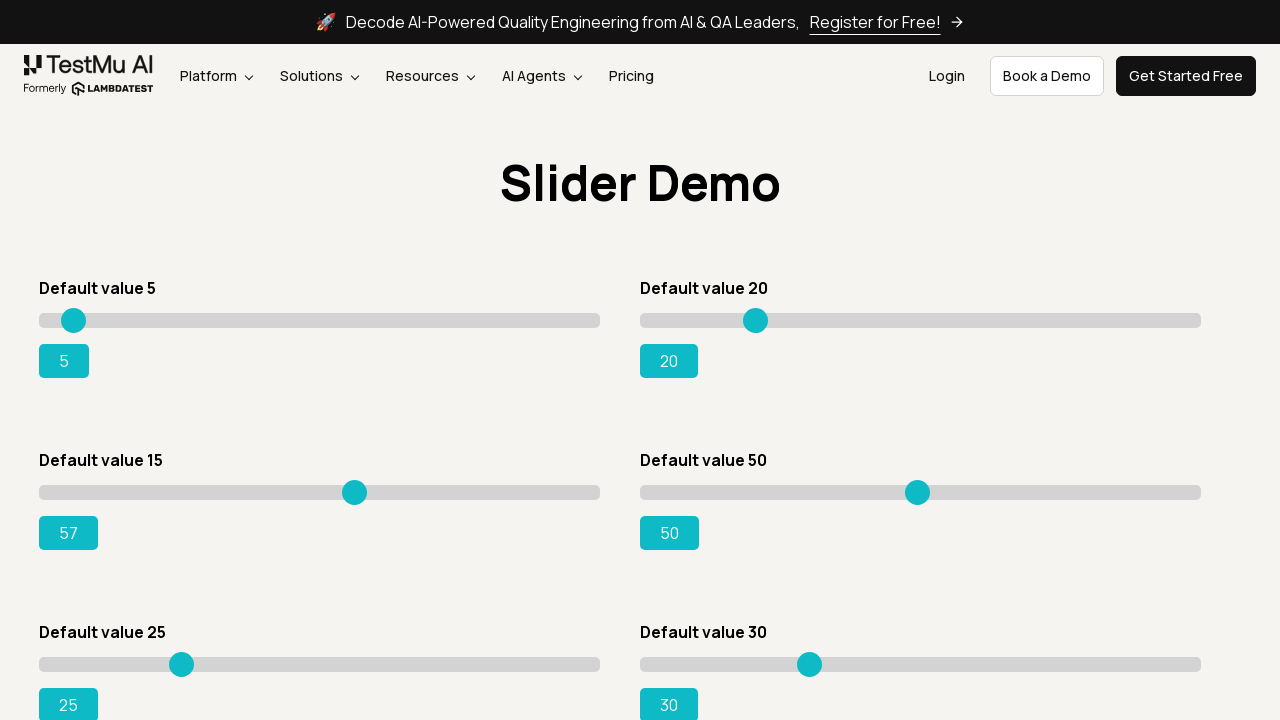

Checked slider value: 57
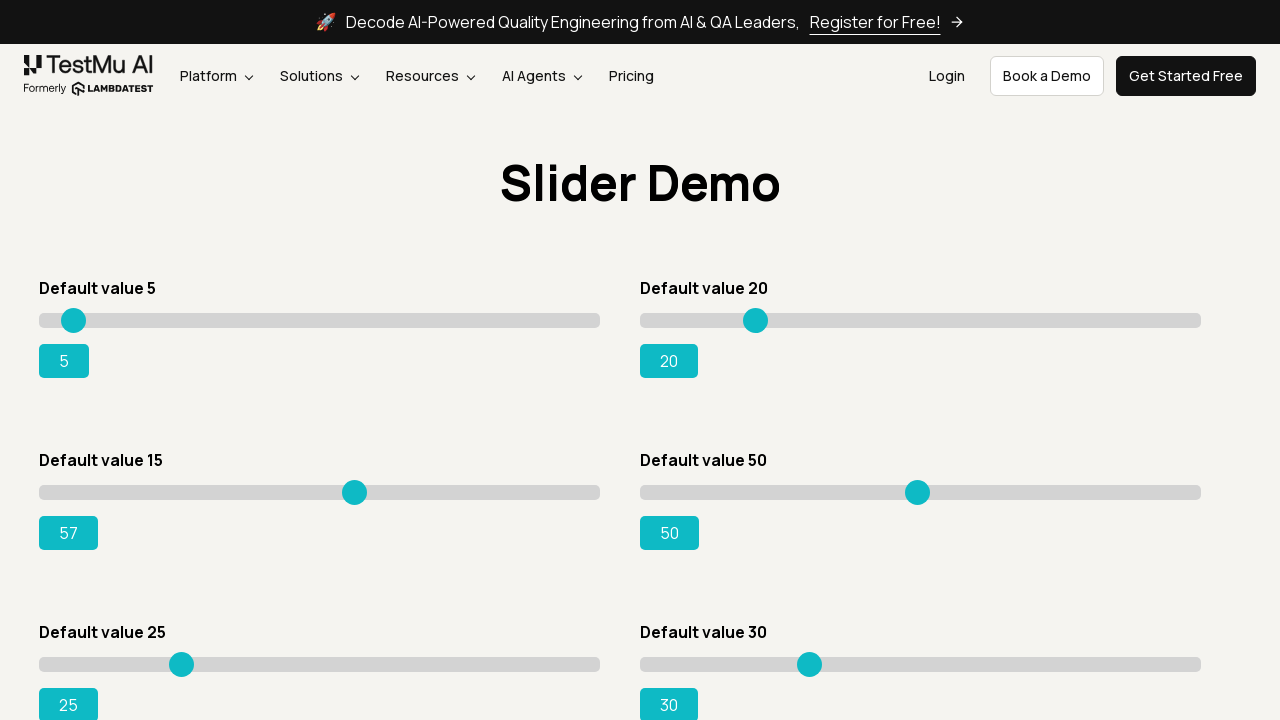

Dragged slider to position (moved 316 pixels) at (356, 492)
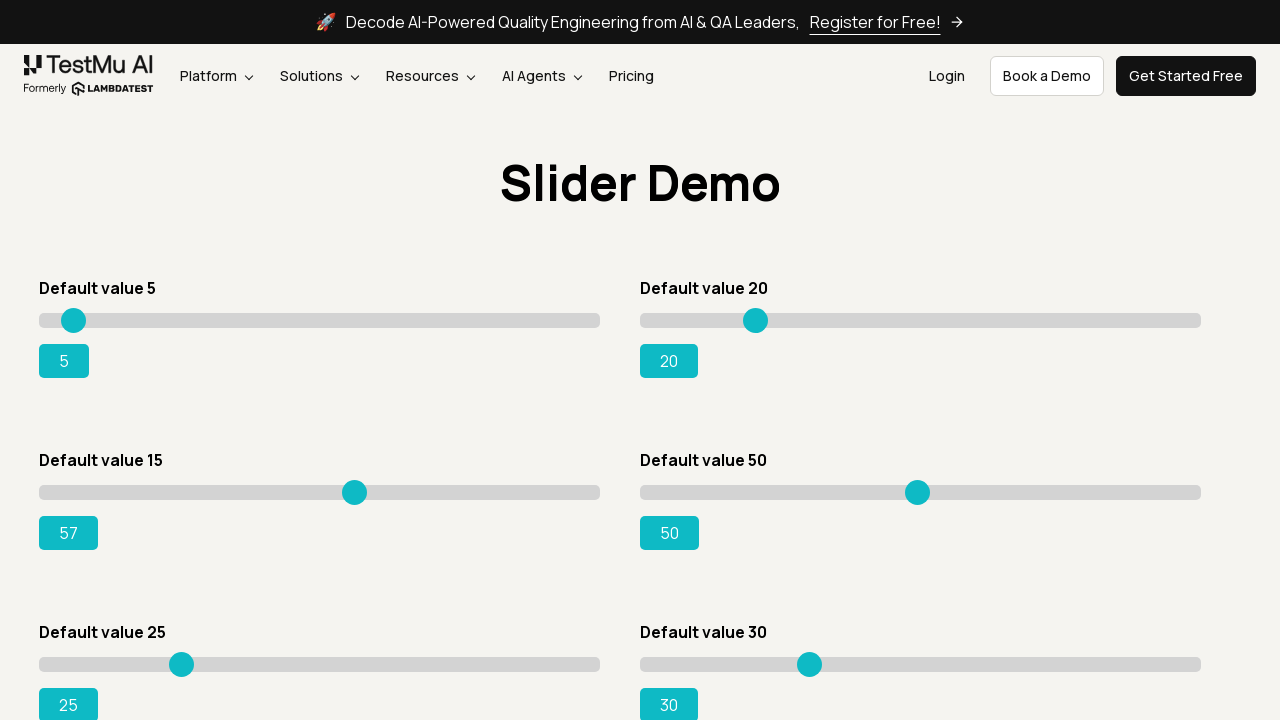

Checked slider value: 57
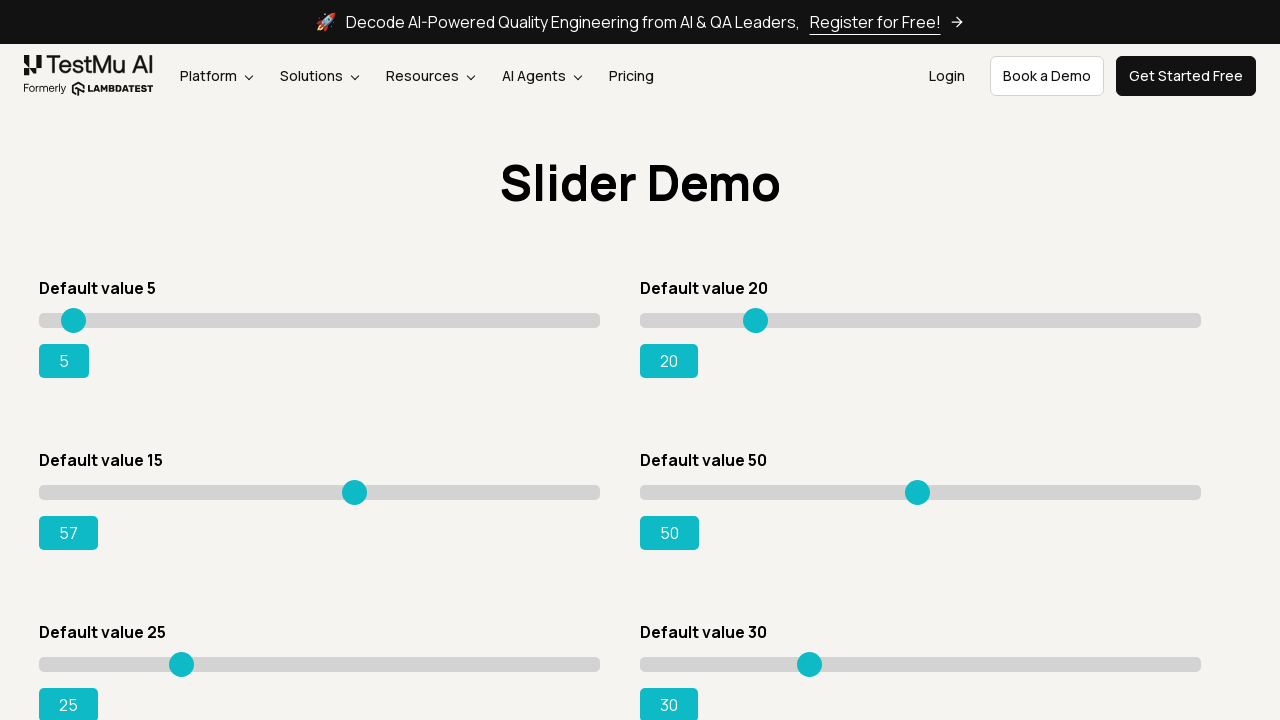

Dragged slider to position (moved 318 pixels) at (358, 492)
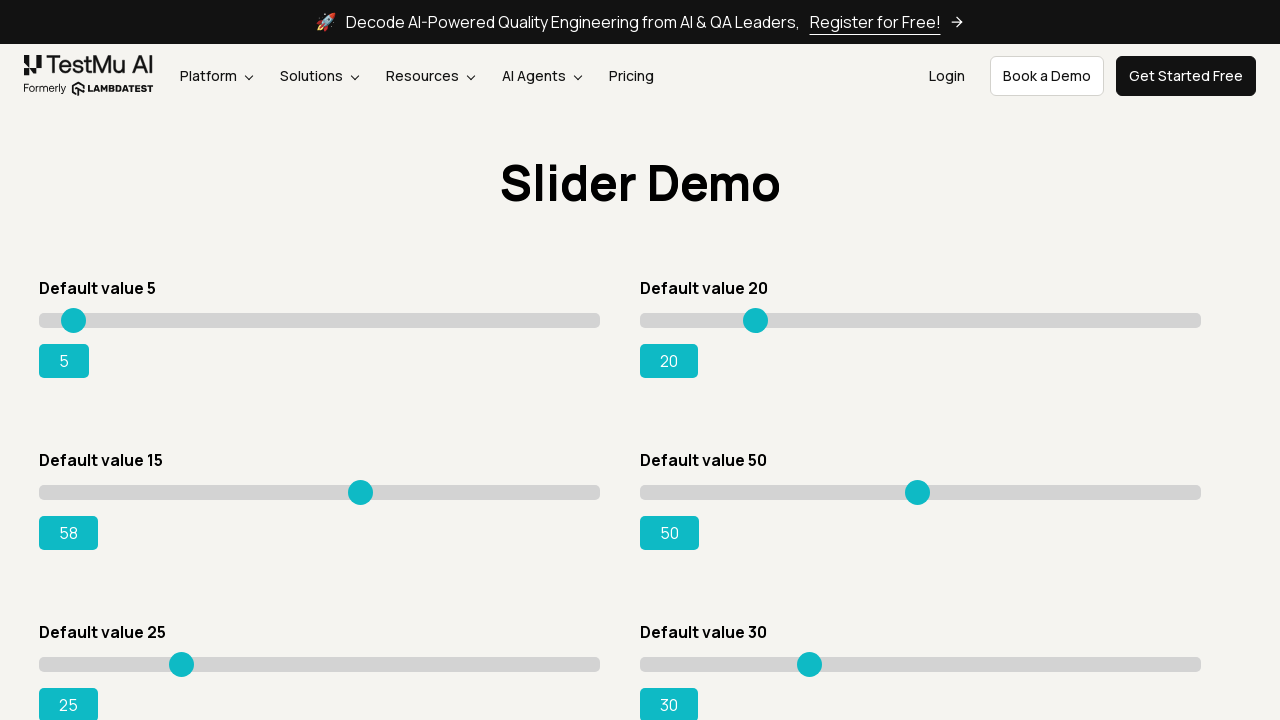

Checked slider value: 58
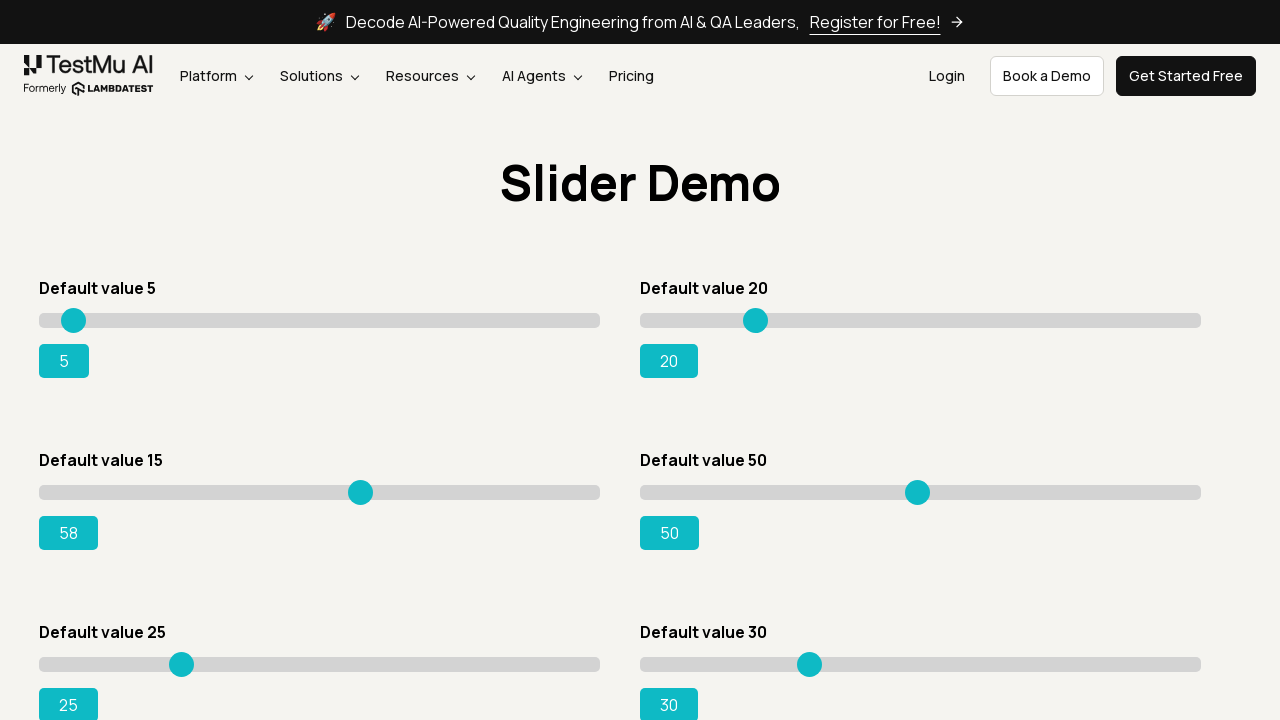

Dragged slider to position (moved 320 pixels) at (360, 492)
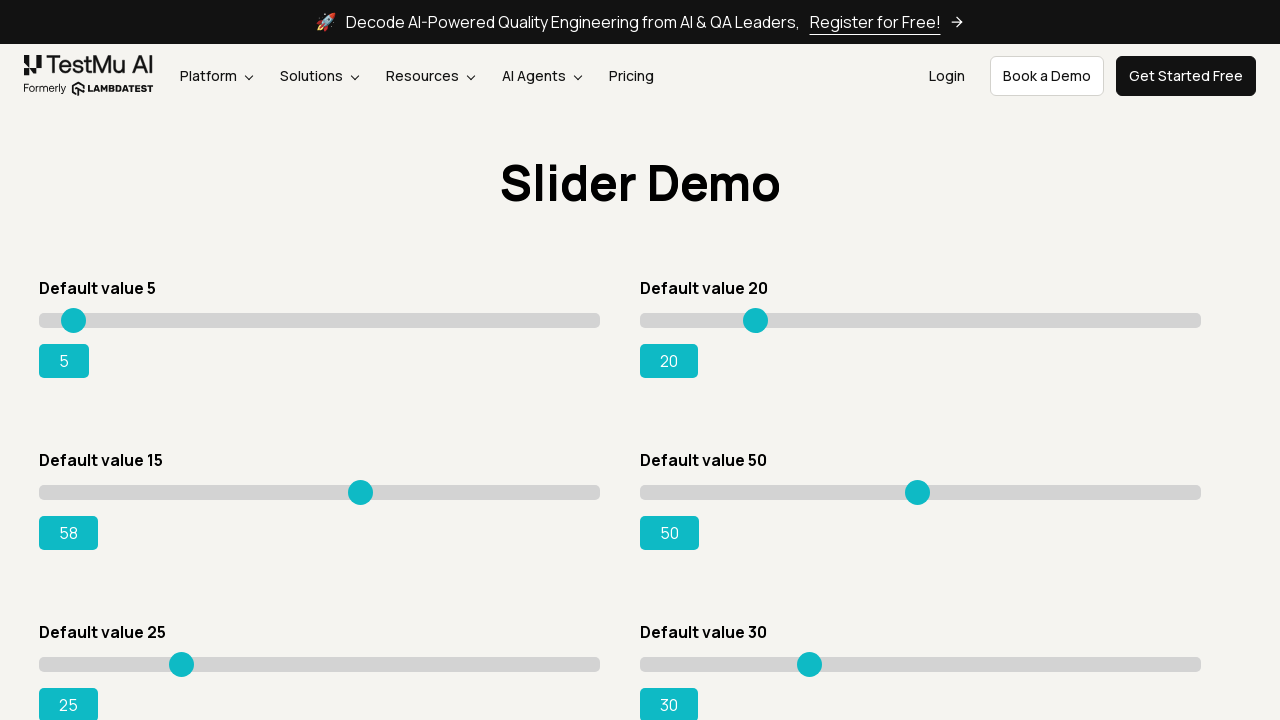

Checked slider value: 58
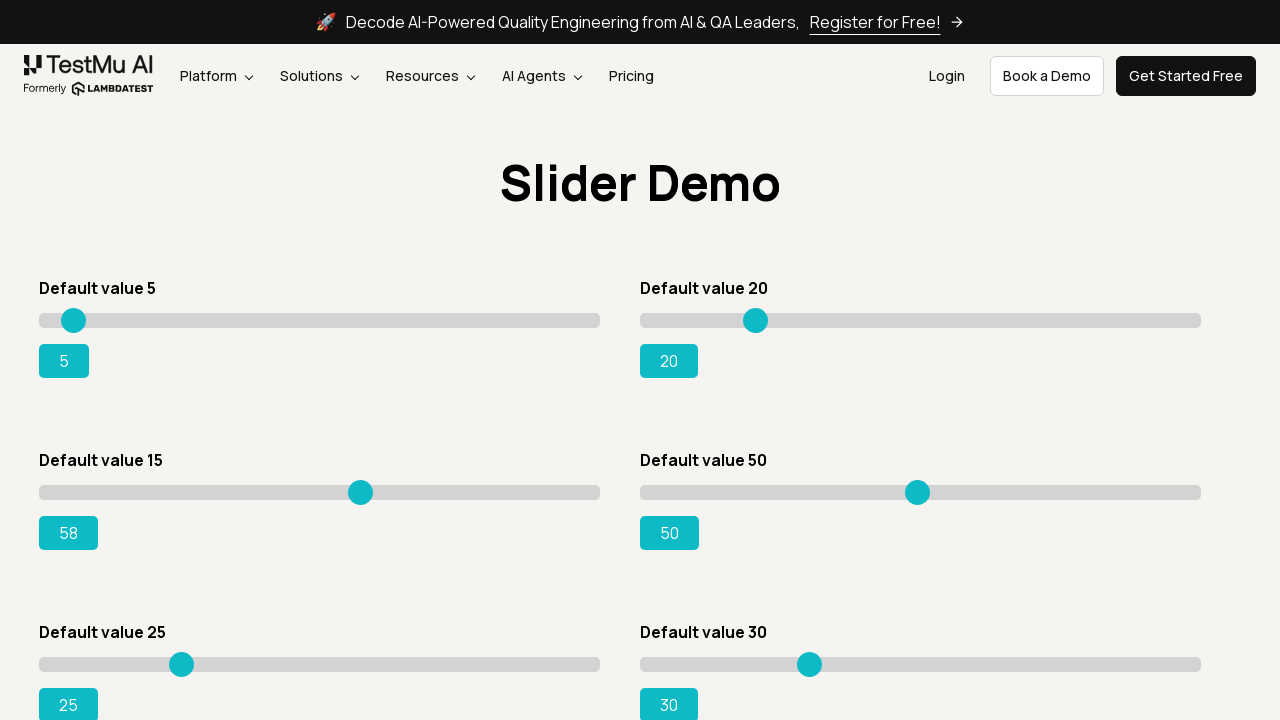

Dragged slider to position (moved 322 pixels) at (362, 492)
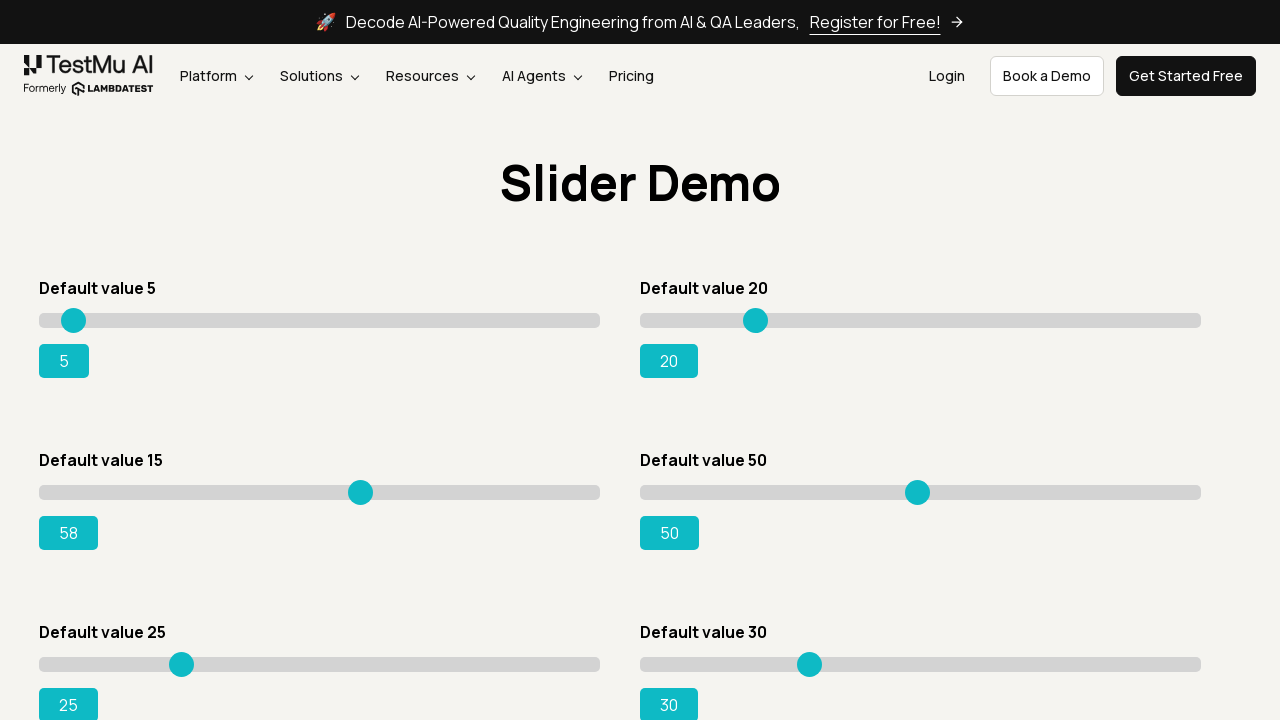

Checked slider value: 58
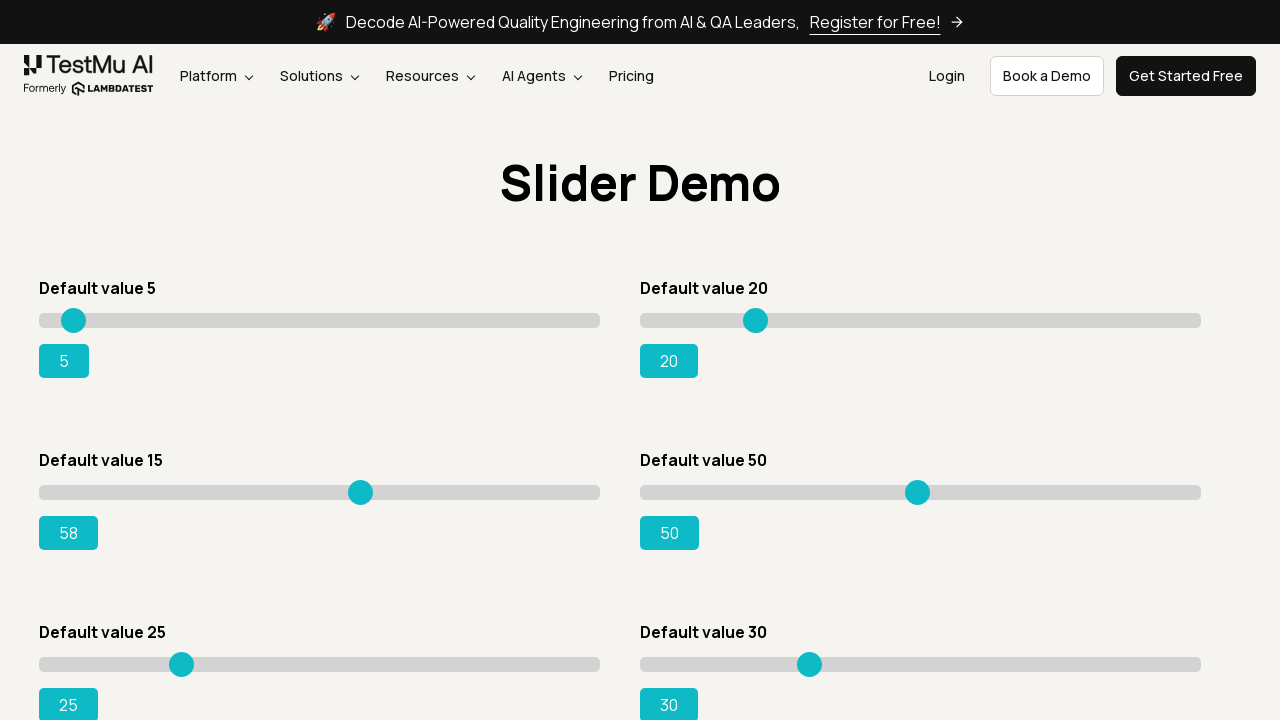

Dragged slider to position (moved 324 pixels) at (364, 492)
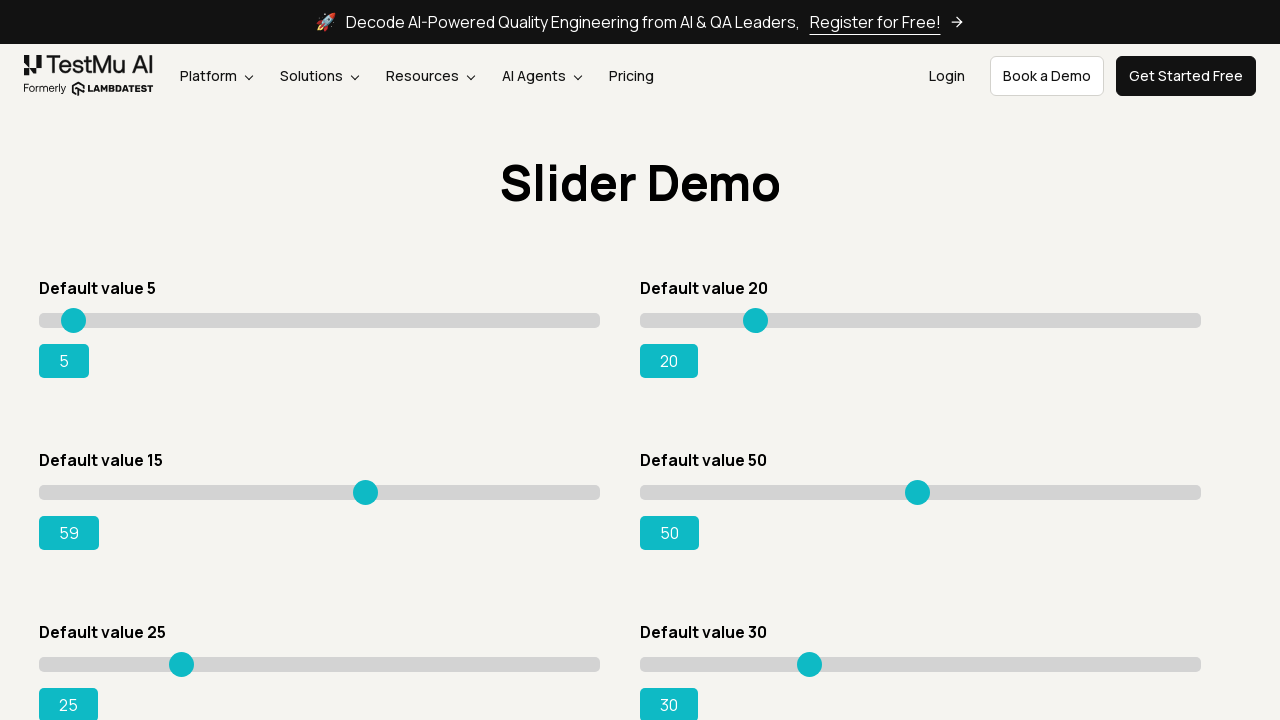

Checked slider value: 59
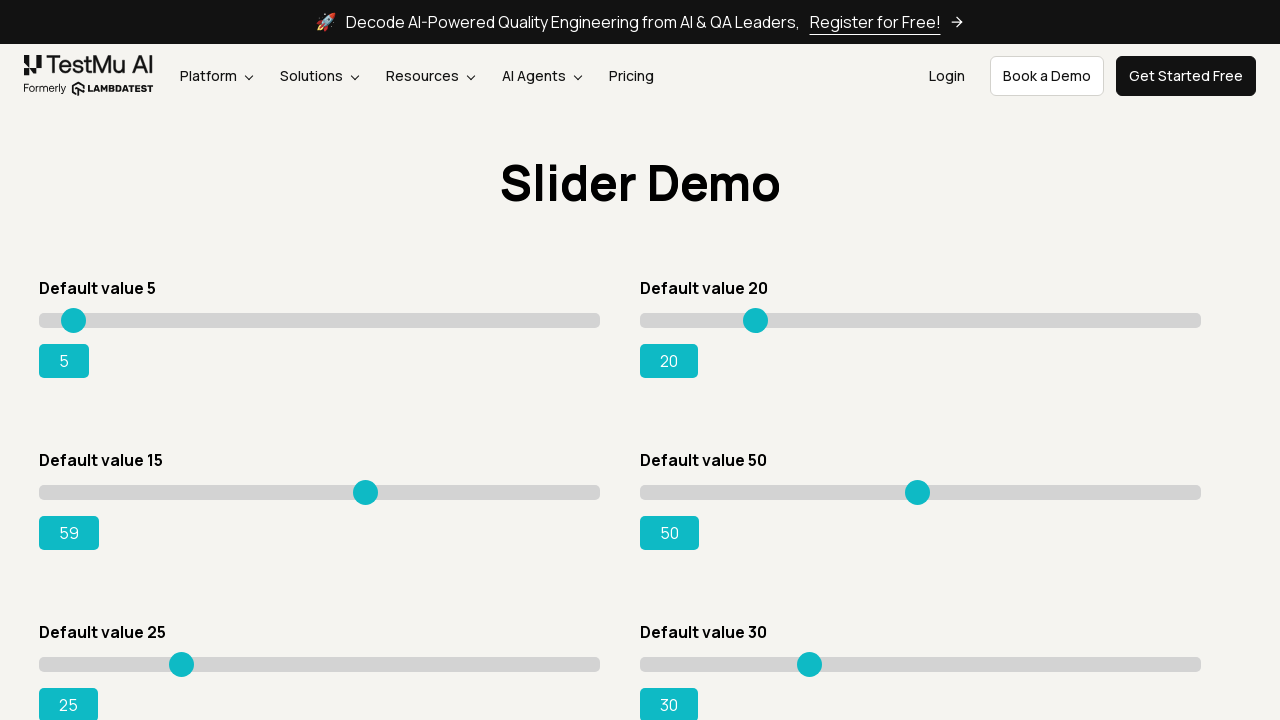

Dragged slider to position (moved 326 pixels) at (366, 492)
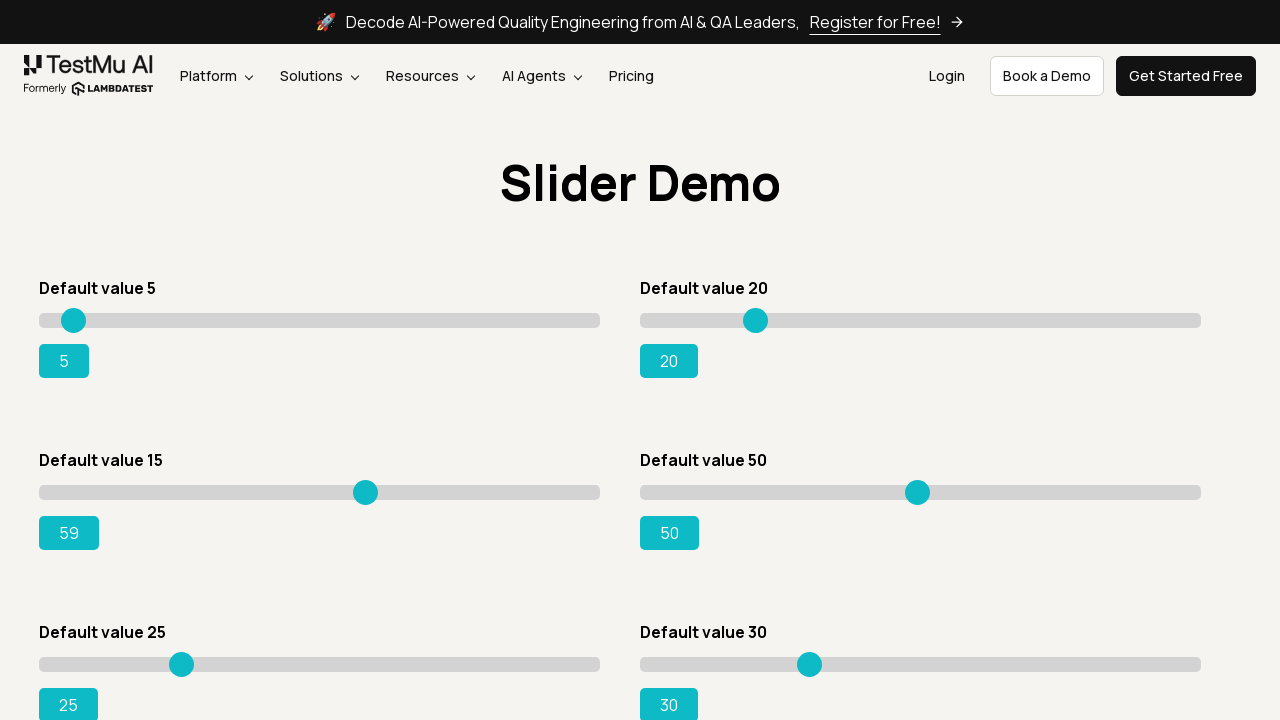

Checked slider value: 59
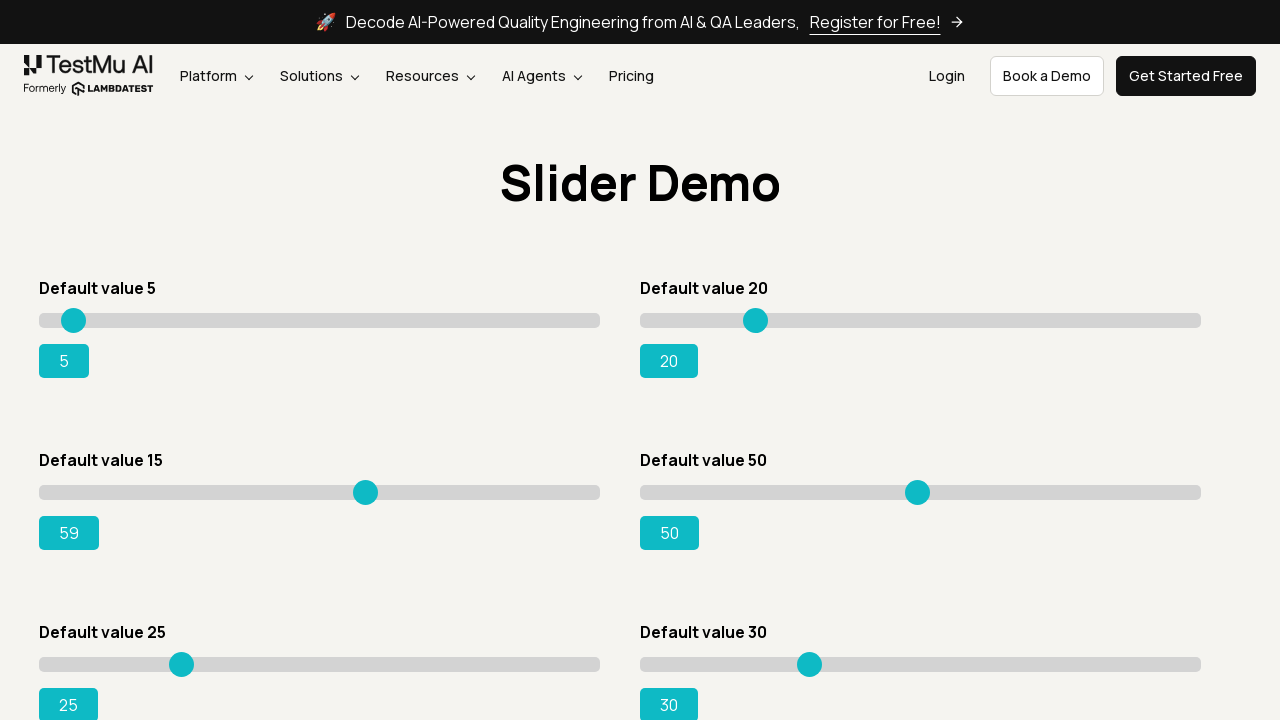

Dragged slider to position (moved 328 pixels) at (368, 492)
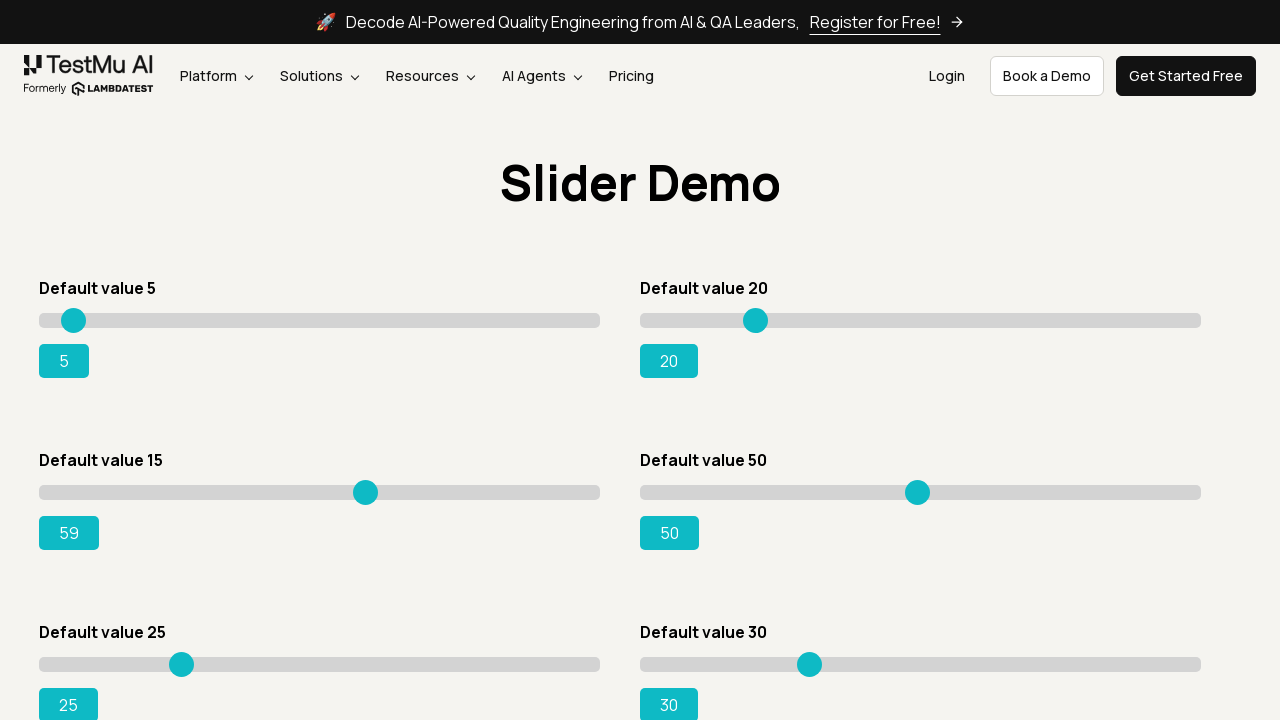

Checked slider value: 59
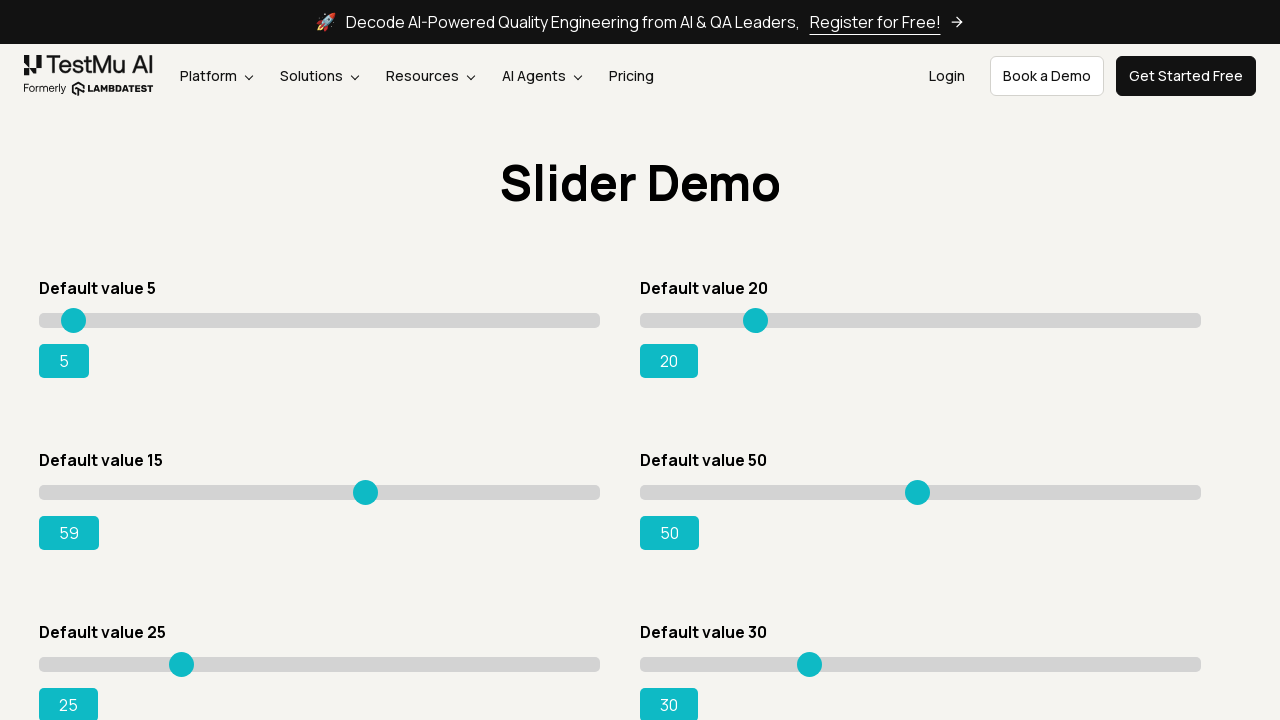

Dragged slider to position (moved 330 pixels) at (370, 492)
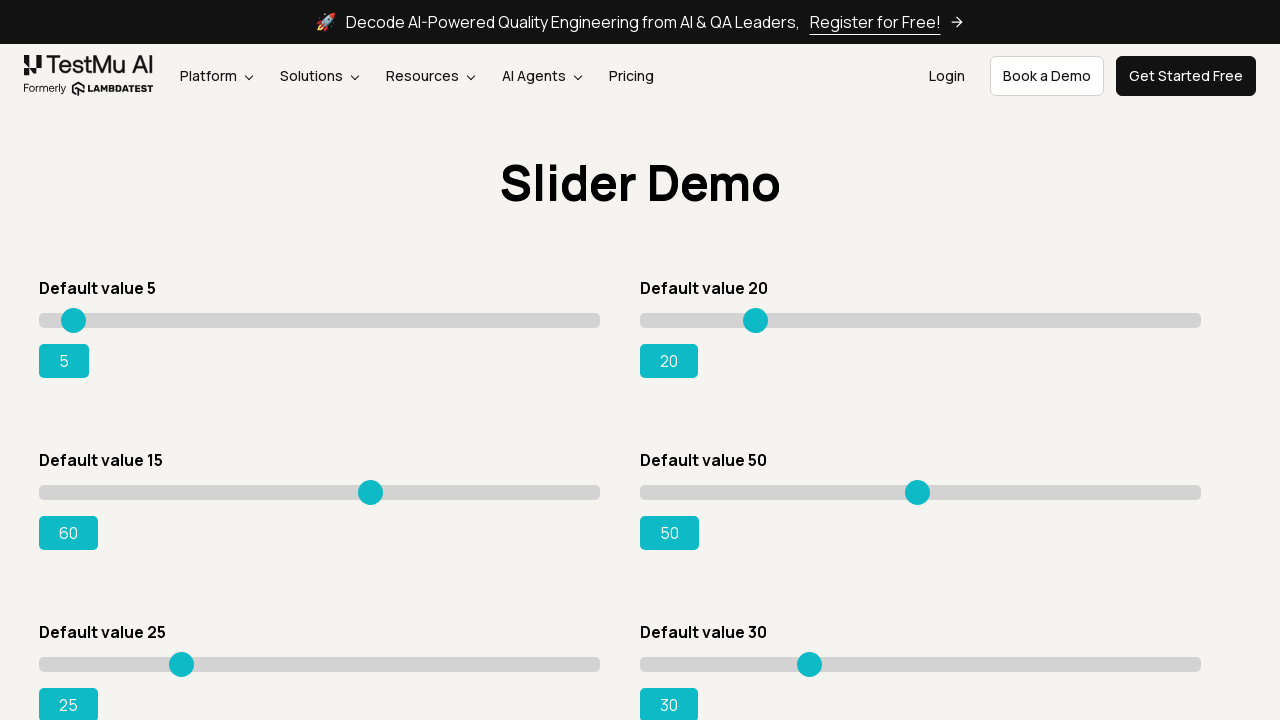

Checked slider value: 60
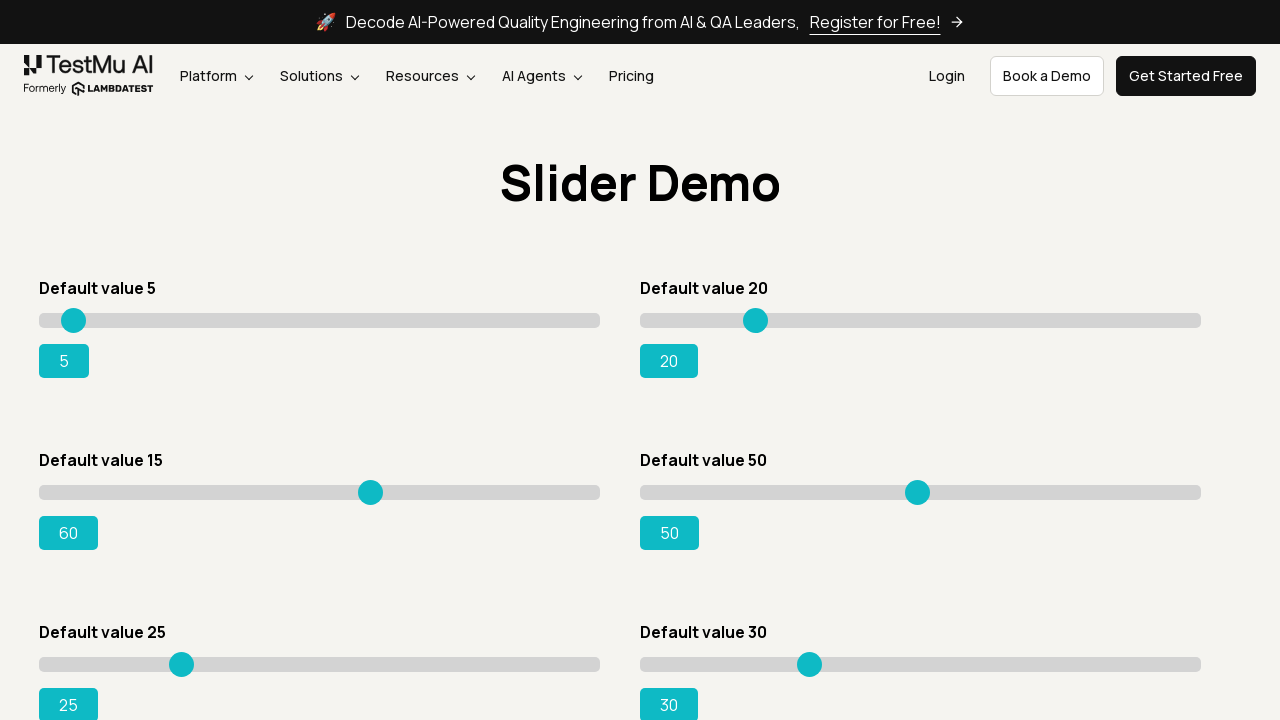

Dragged slider to position (moved 332 pixels) at (372, 492)
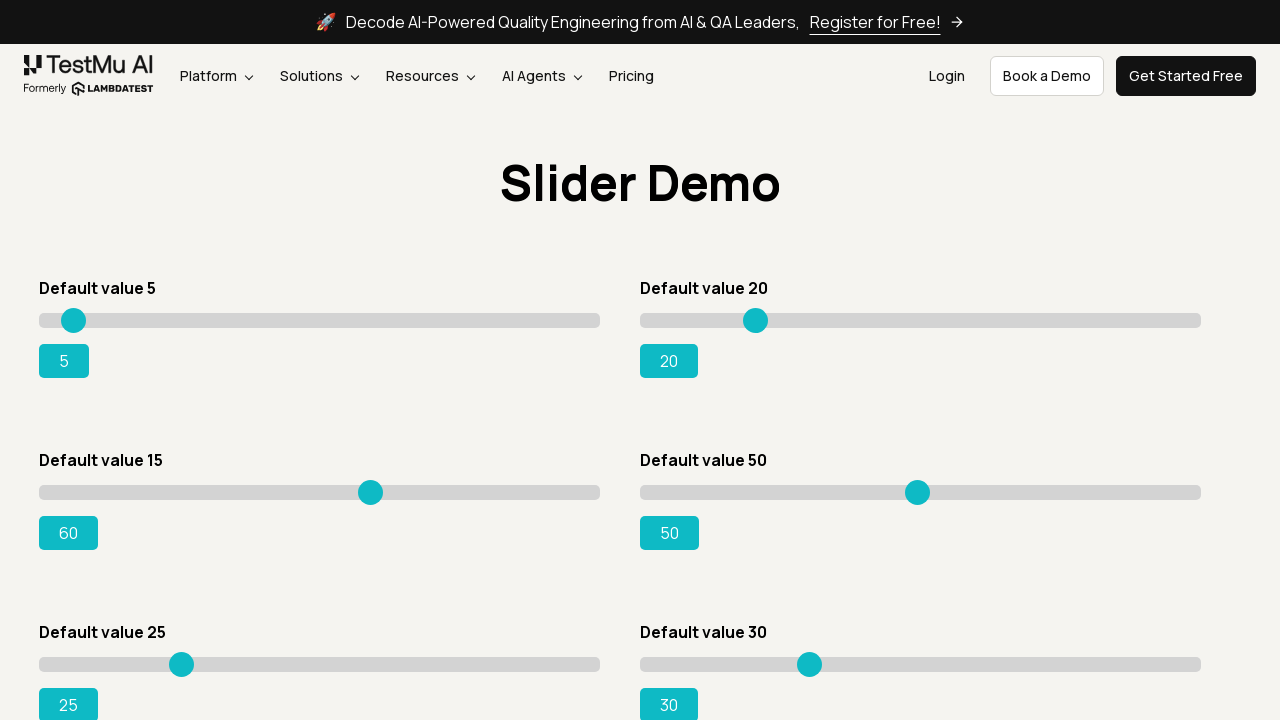

Checked slider value: 60
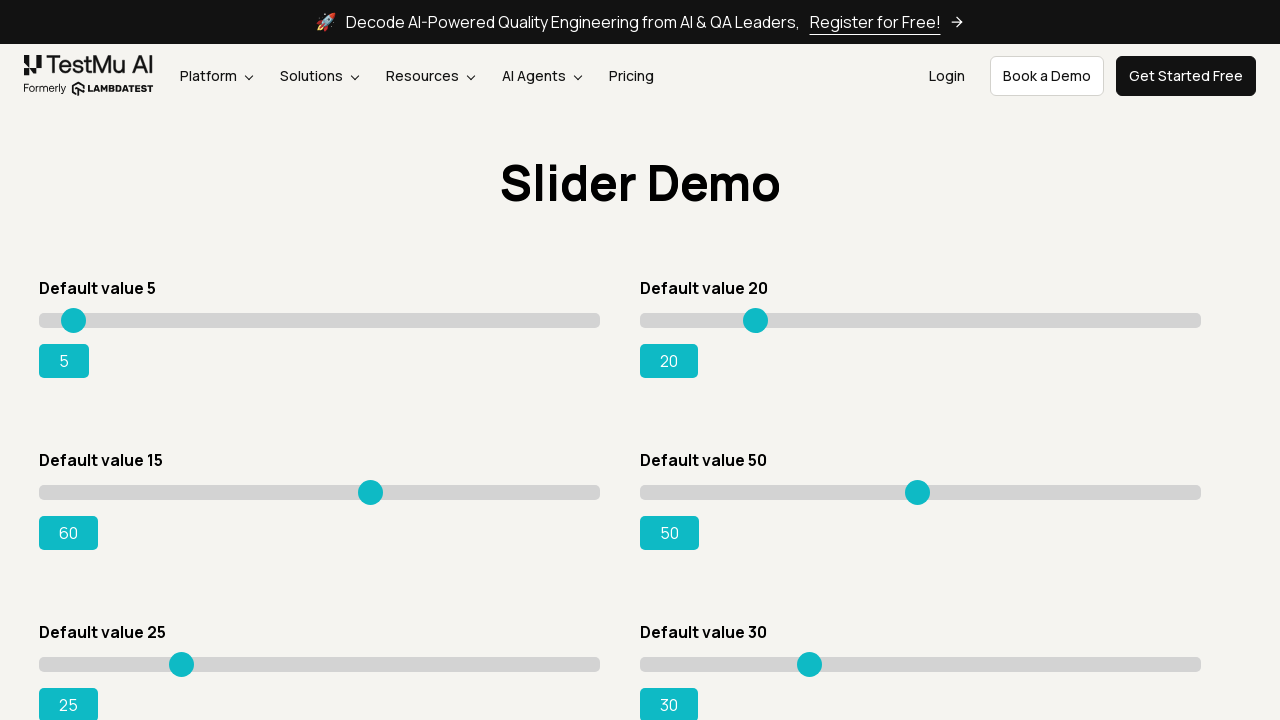

Dragged slider to position (moved 334 pixels) at (374, 492)
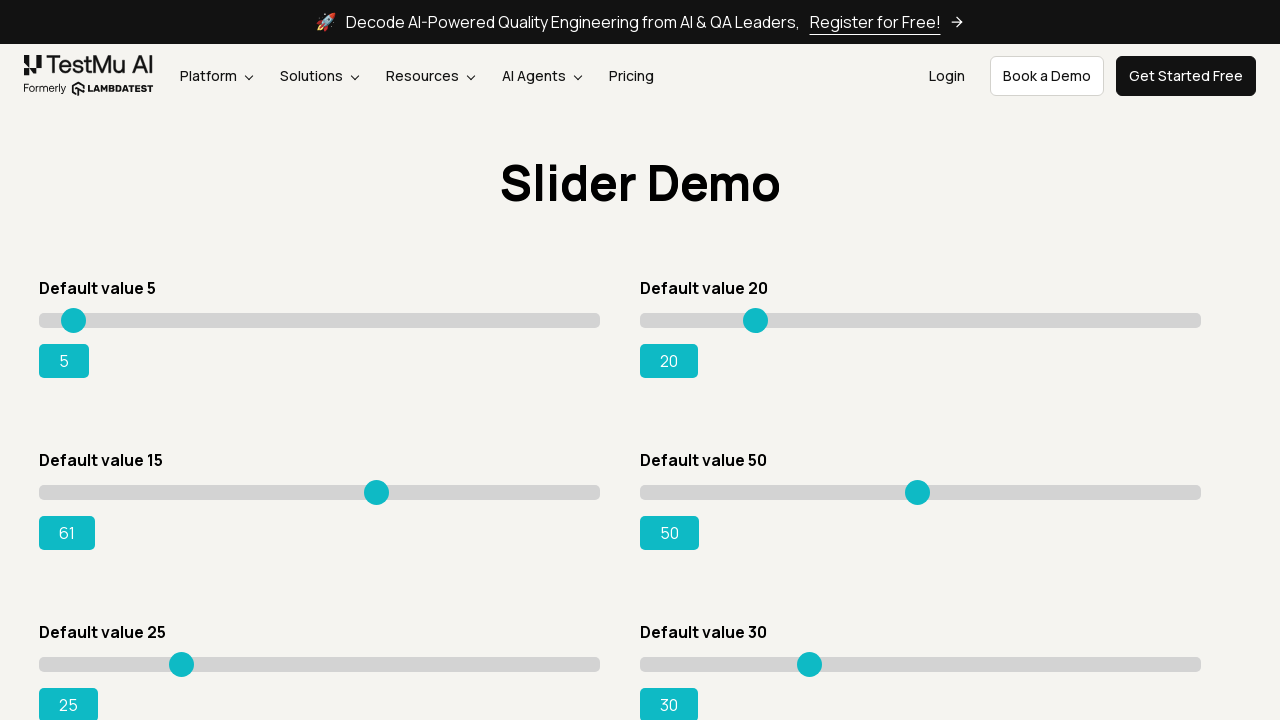

Checked slider value: 61
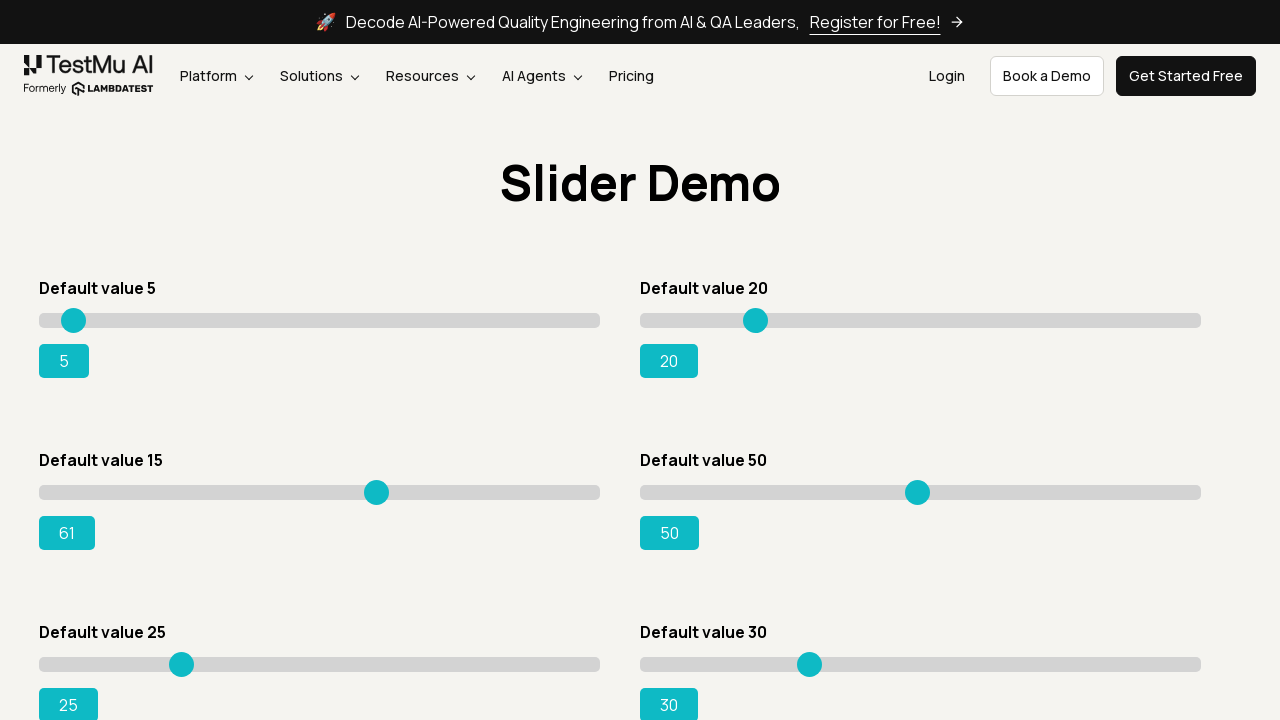

Dragged slider to position (moved 336 pixels) at (376, 492)
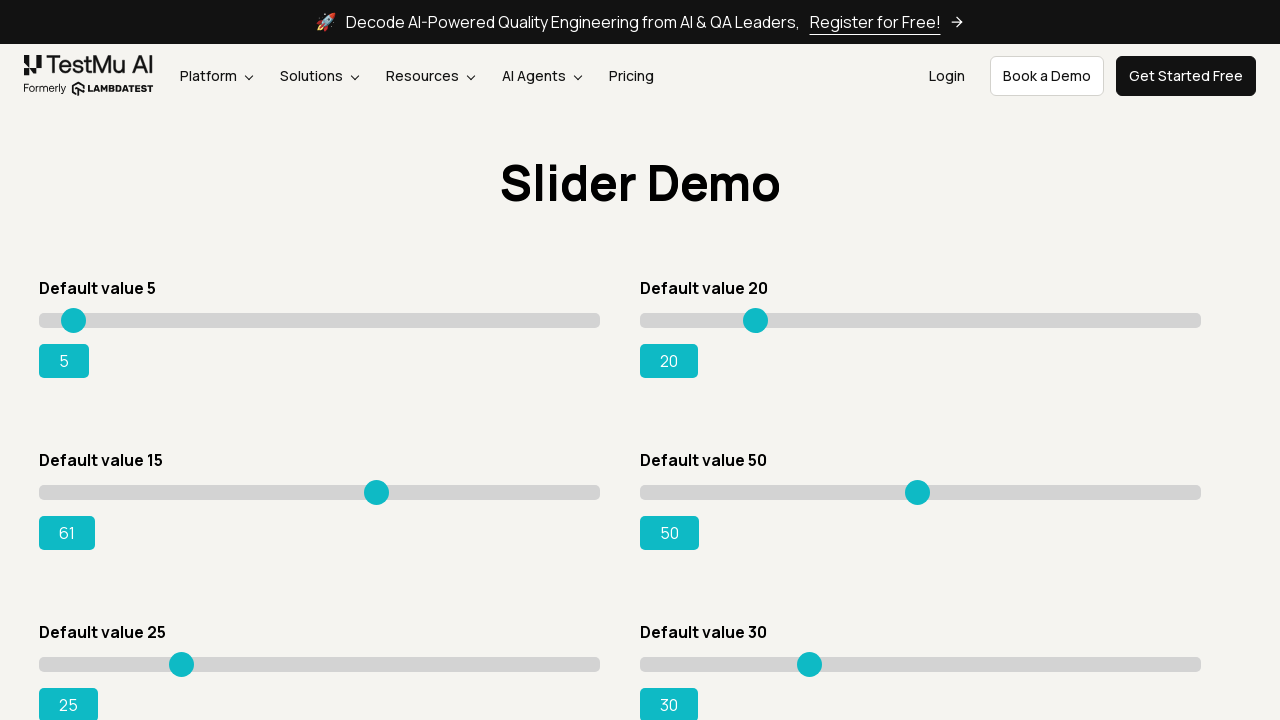

Checked slider value: 61
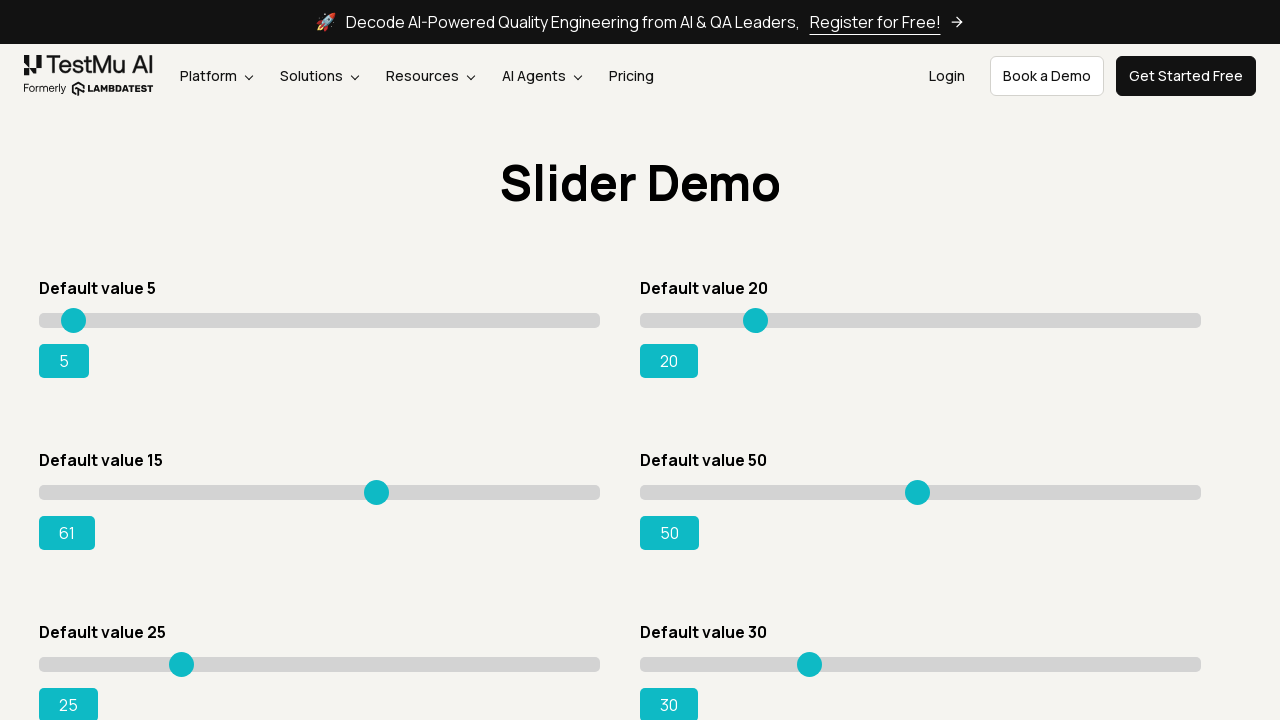

Dragged slider to position (moved 338 pixels) at (378, 492)
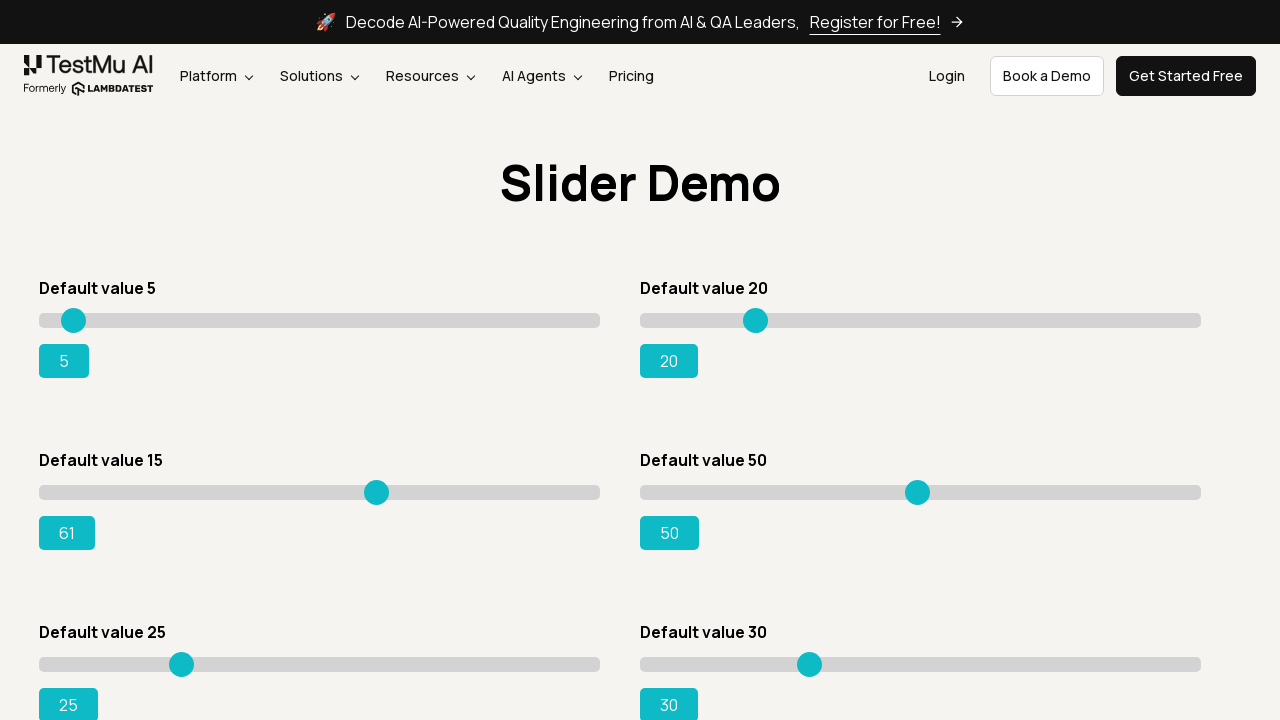

Checked slider value: 61
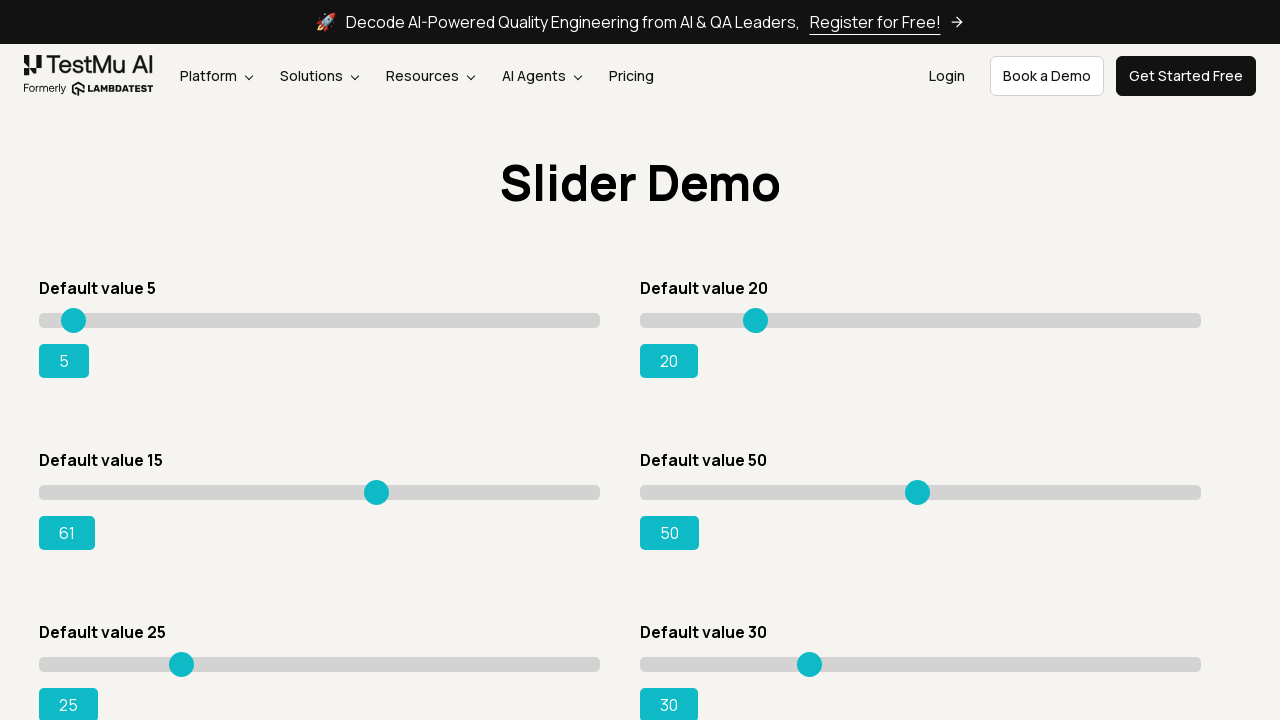

Dragged slider to position (moved 340 pixels) at (380, 492)
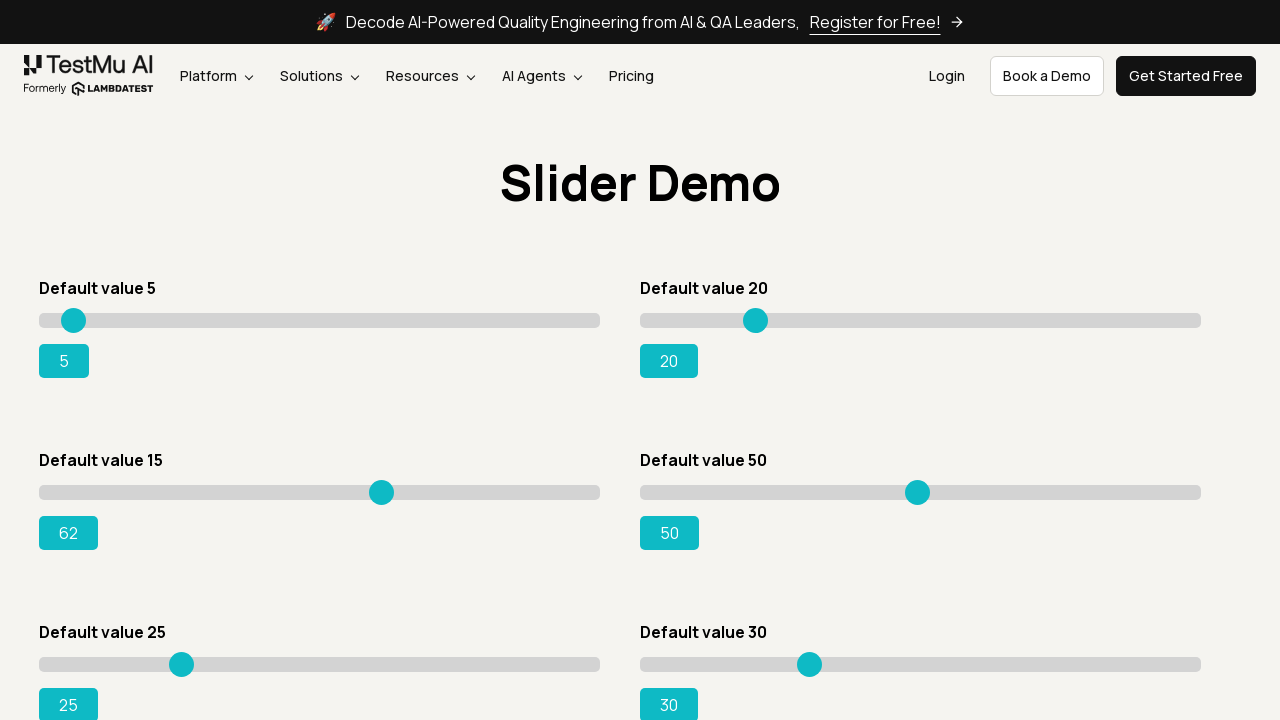

Checked slider value: 62
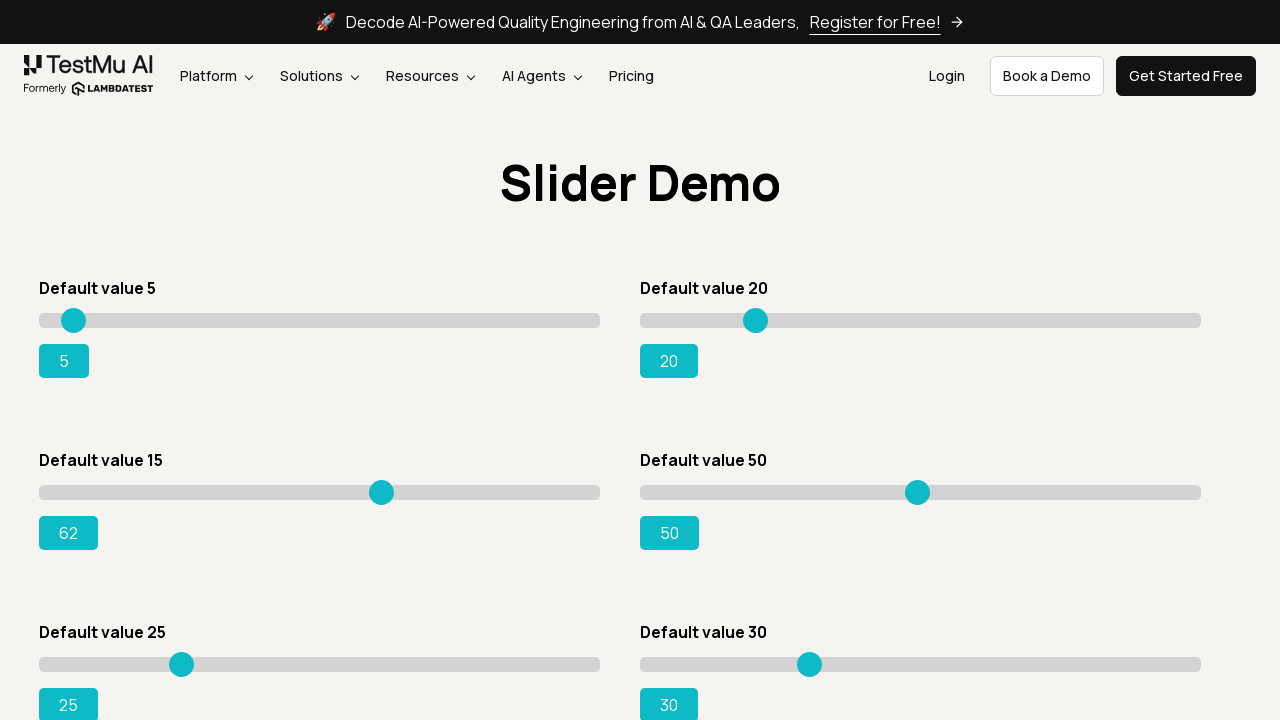

Dragged slider to position (moved 342 pixels) at (382, 492)
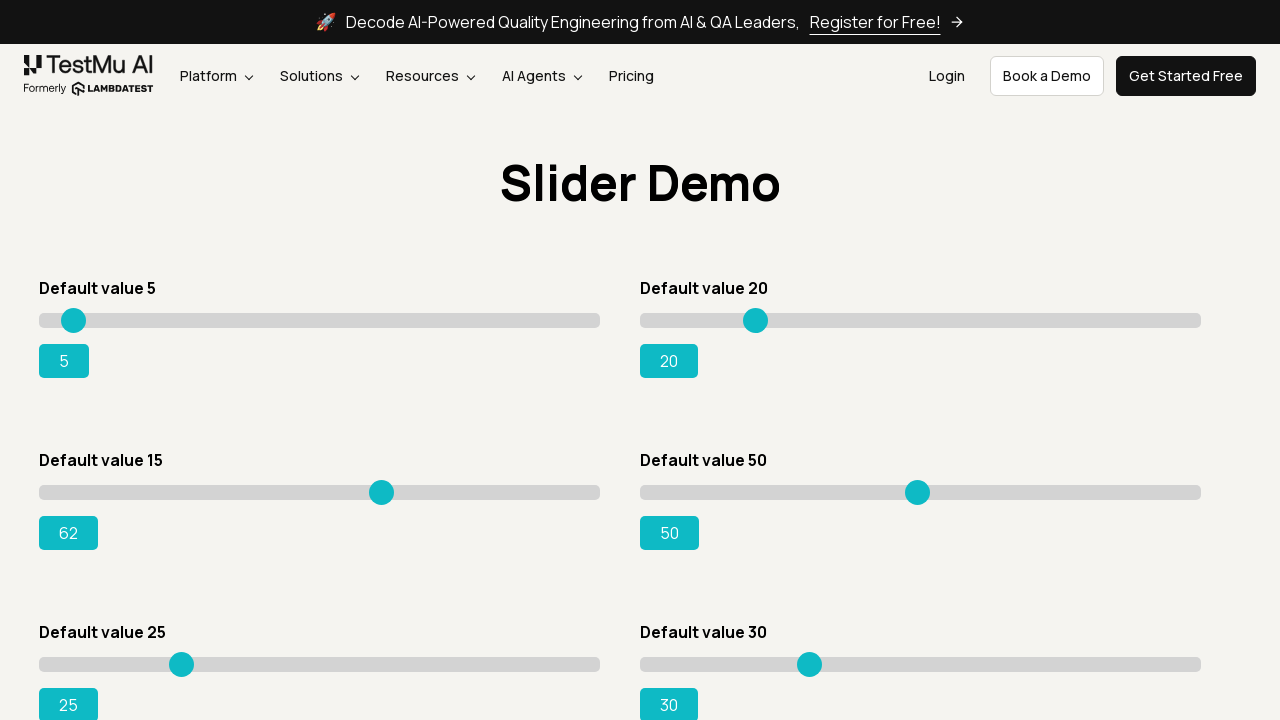

Checked slider value: 62
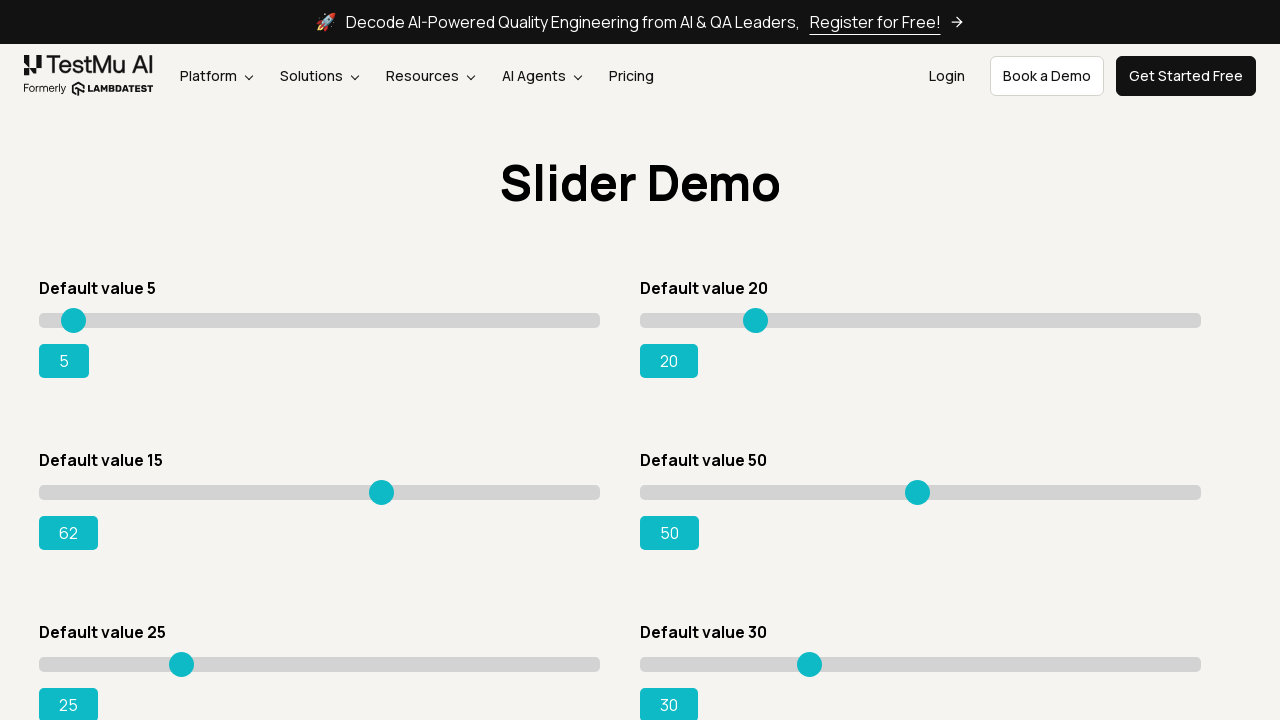

Dragged slider to position (moved 344 pixels) at (384, 492)
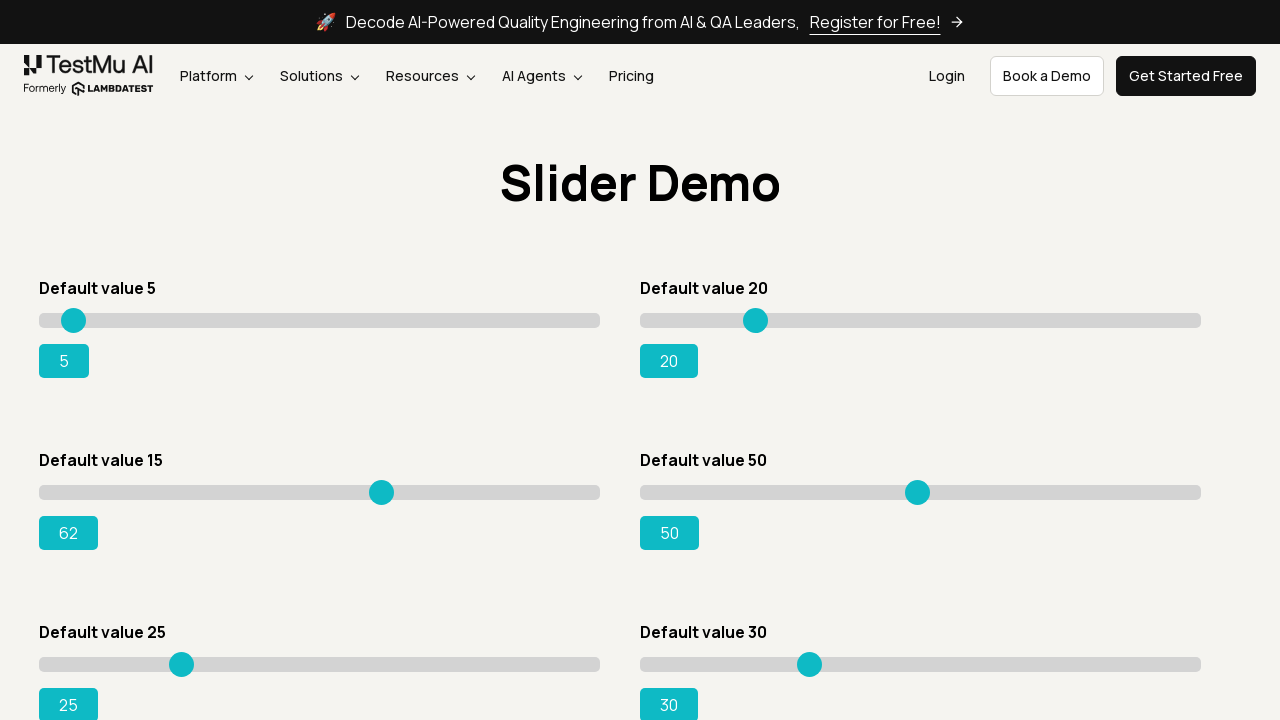

Checked slider value: 62
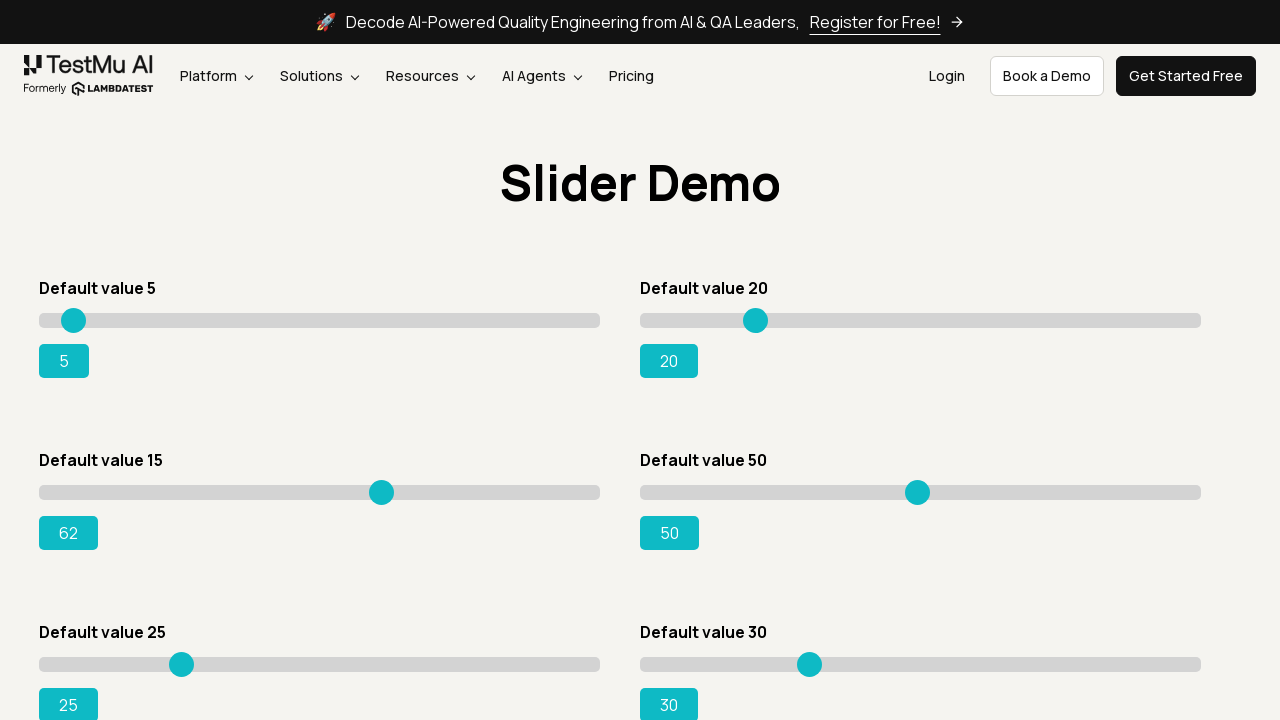

Dragged slider to position (moved 346 pixels) at (386, 492)
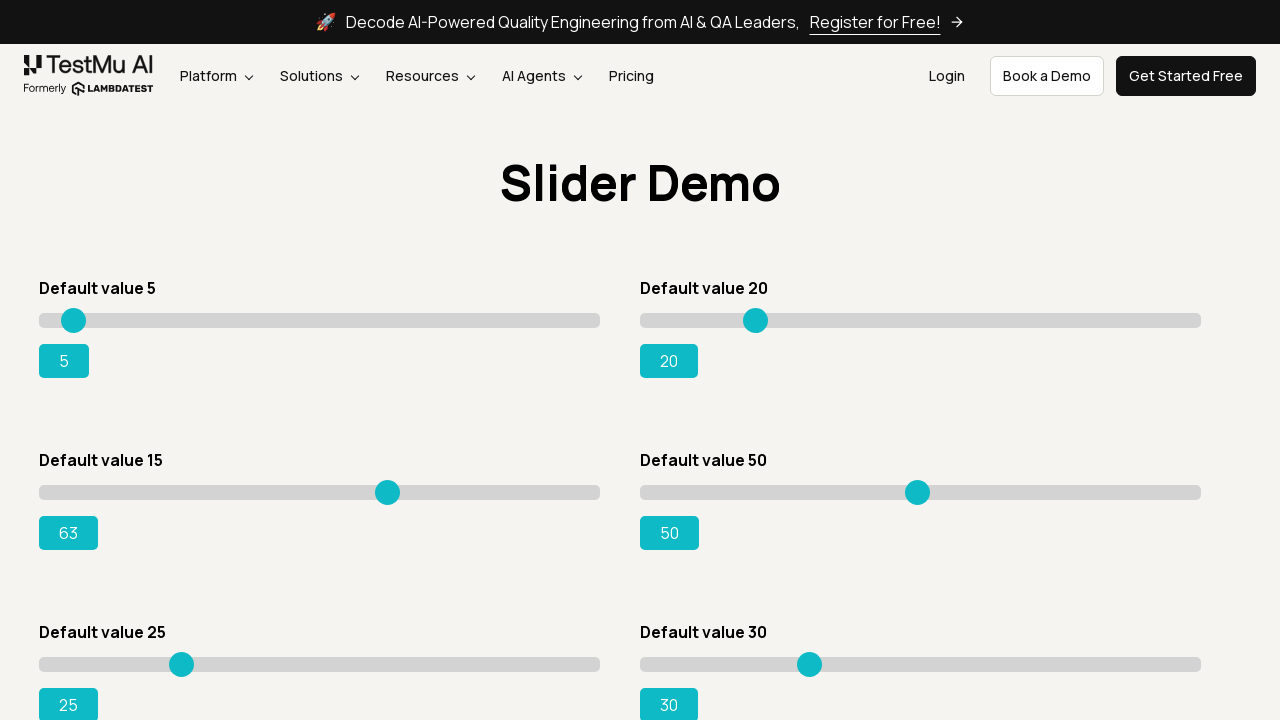

Checked slider value: 63
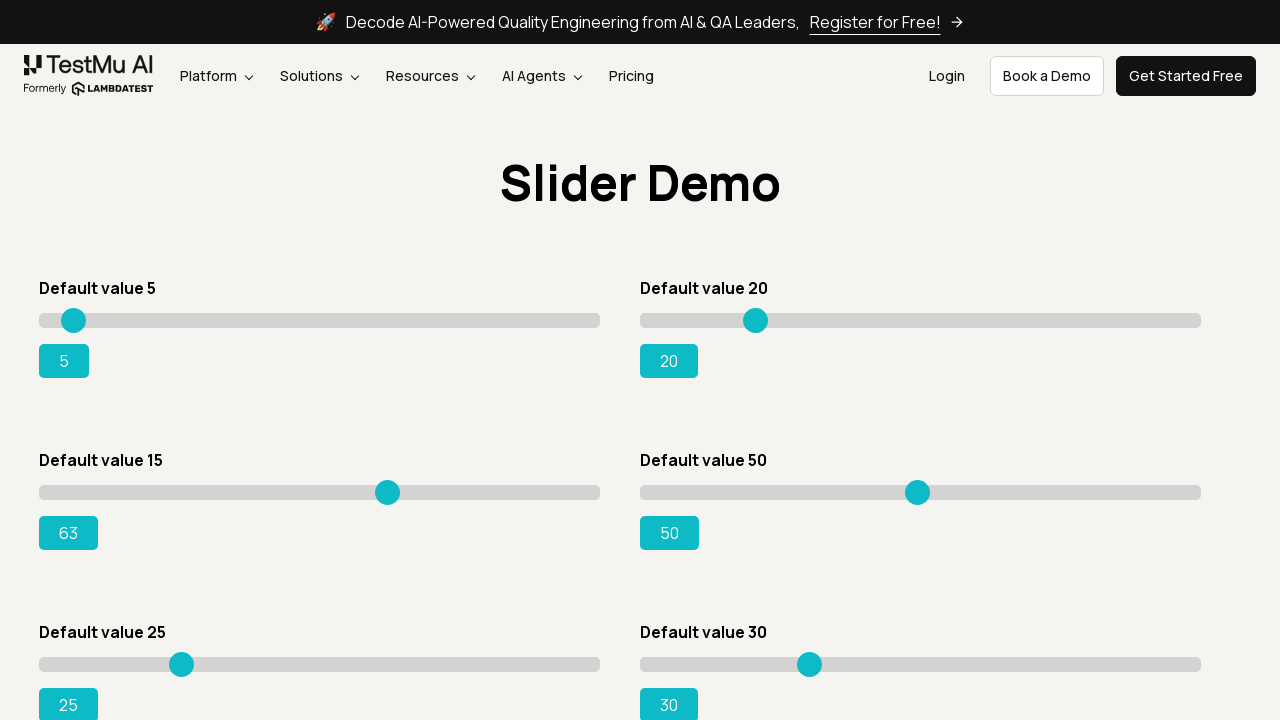

Dragged slider to position (moved 348 pixels) at (388, 492)
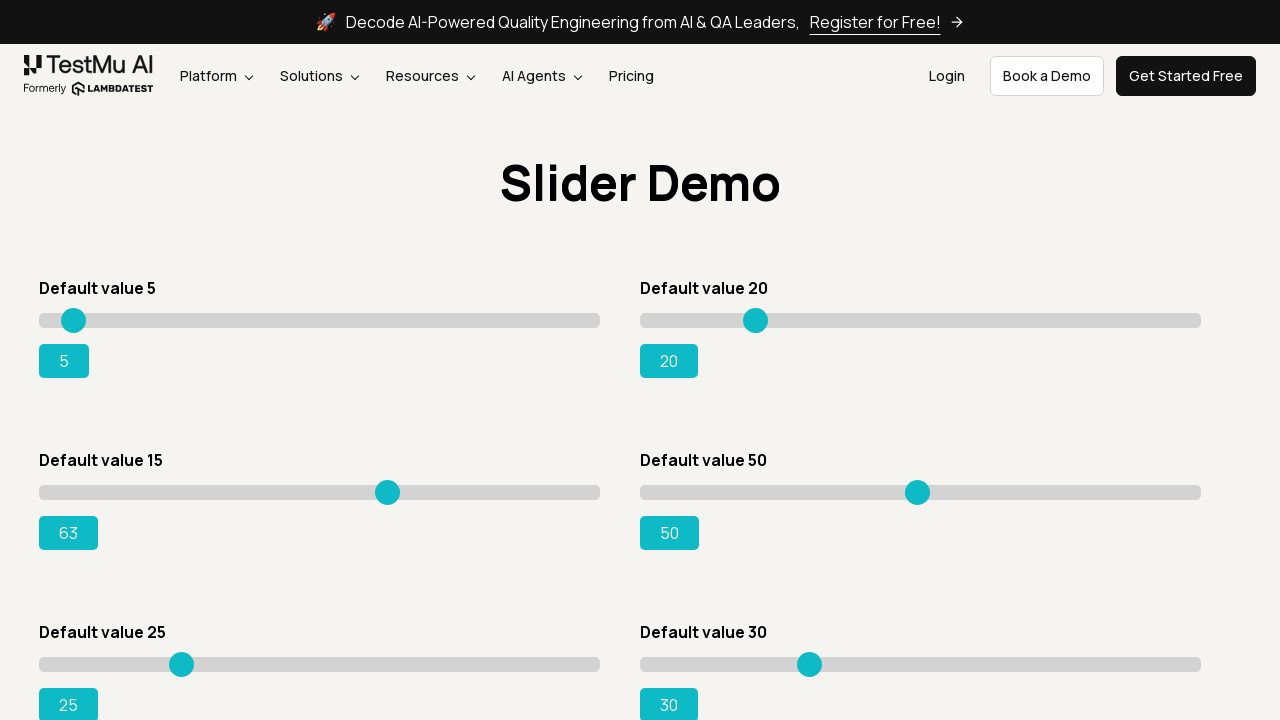

Checked slider value: 63
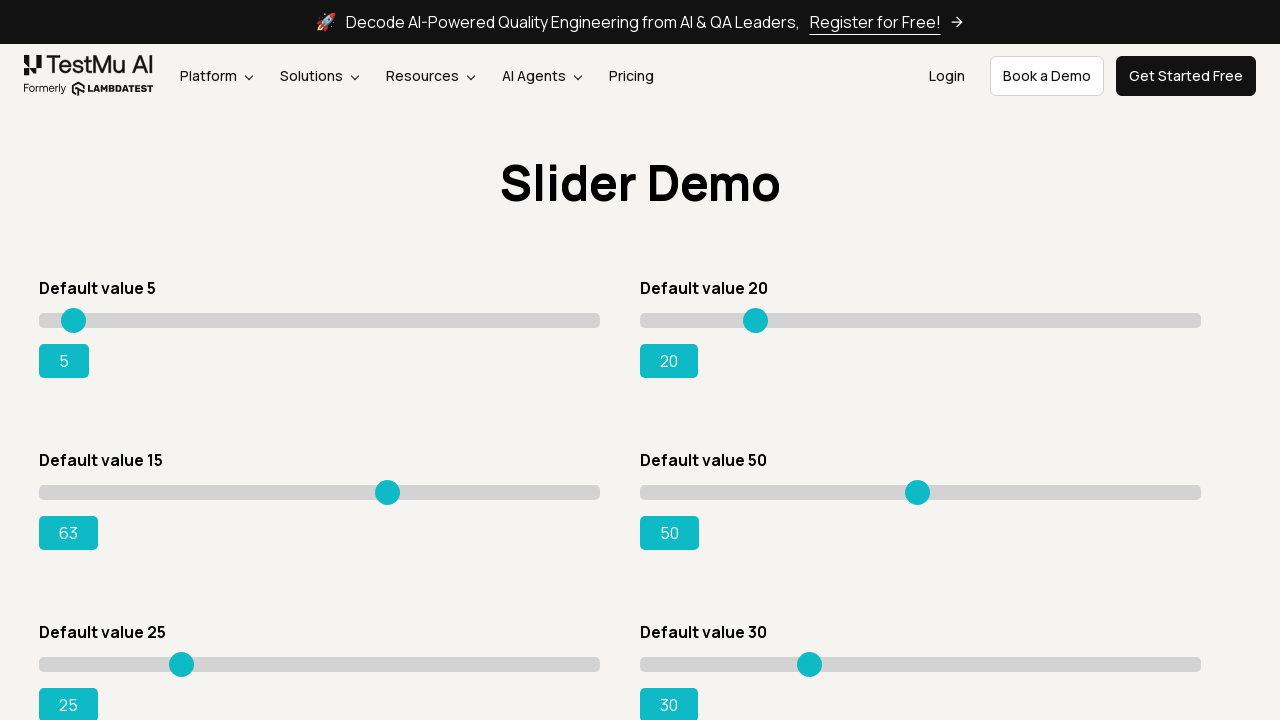

Dragged slider to position (moved 350 pixels) at (390, 492)
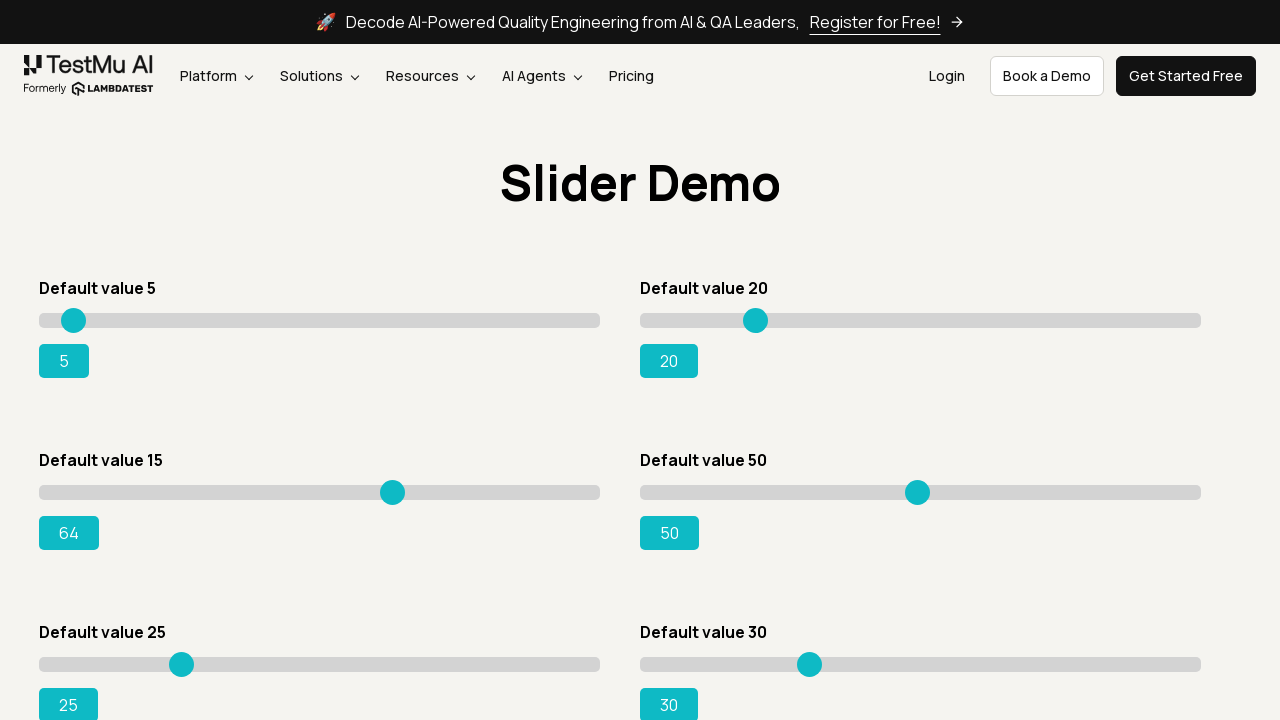

Checked slider value: 64
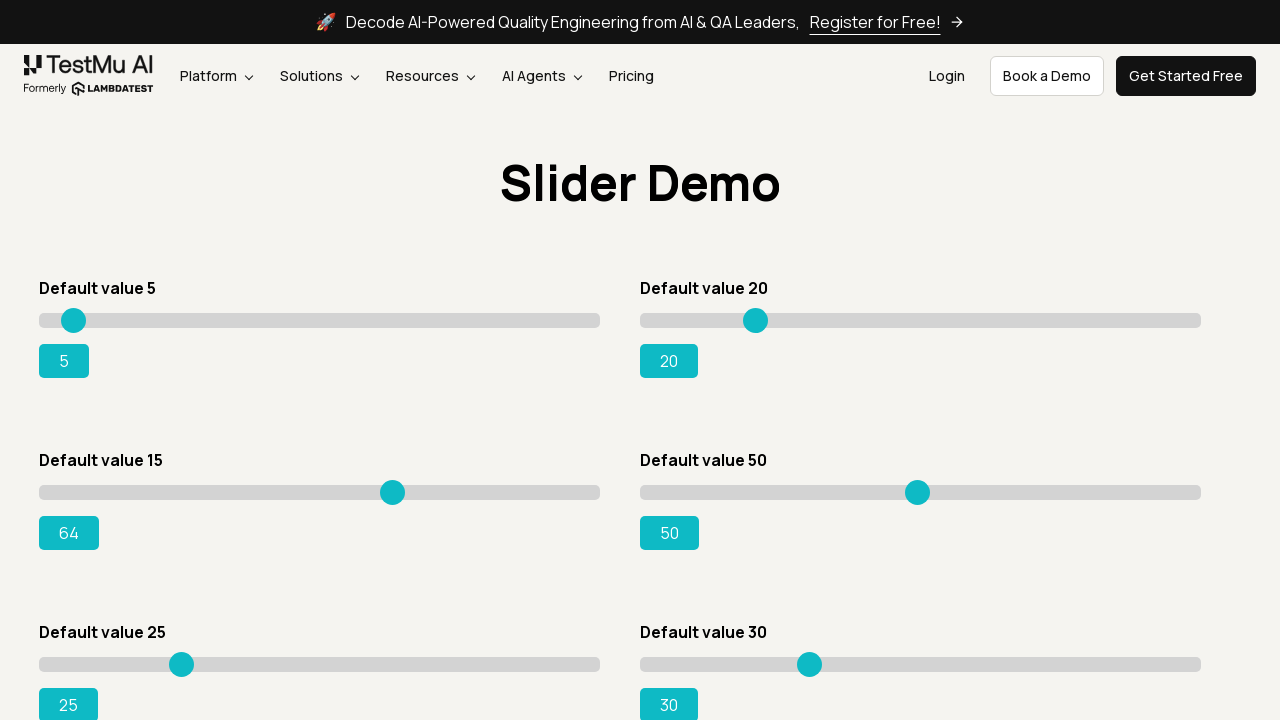

Dragged slider to position (moved 352 pixels) at (392, 492)
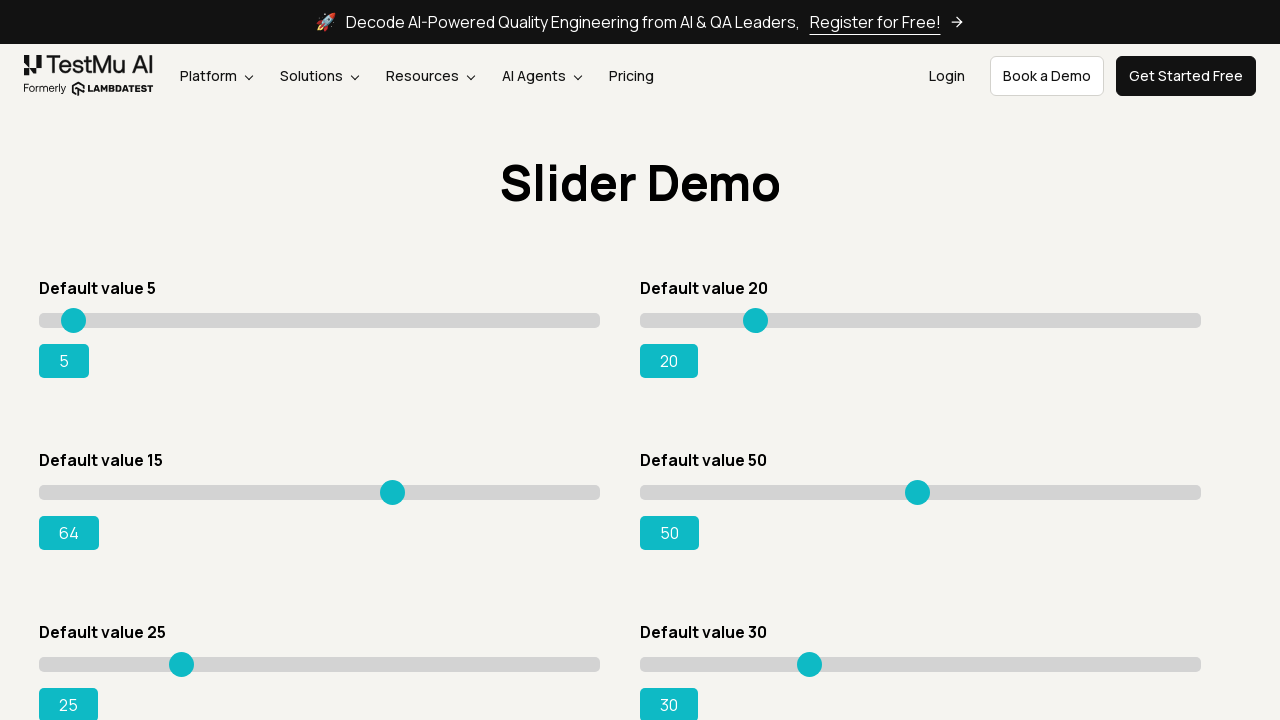

Checked slider value: 64
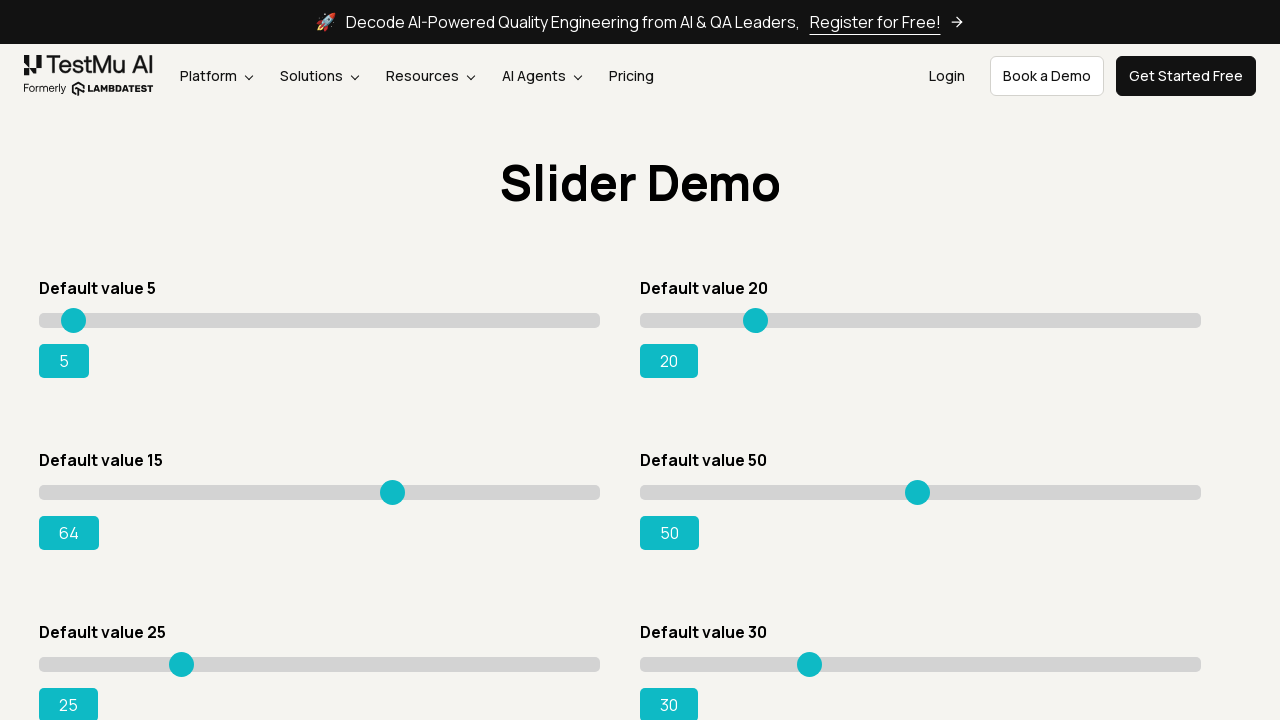

Dragged slider to position (moved 354 pixels) at (394, 492)
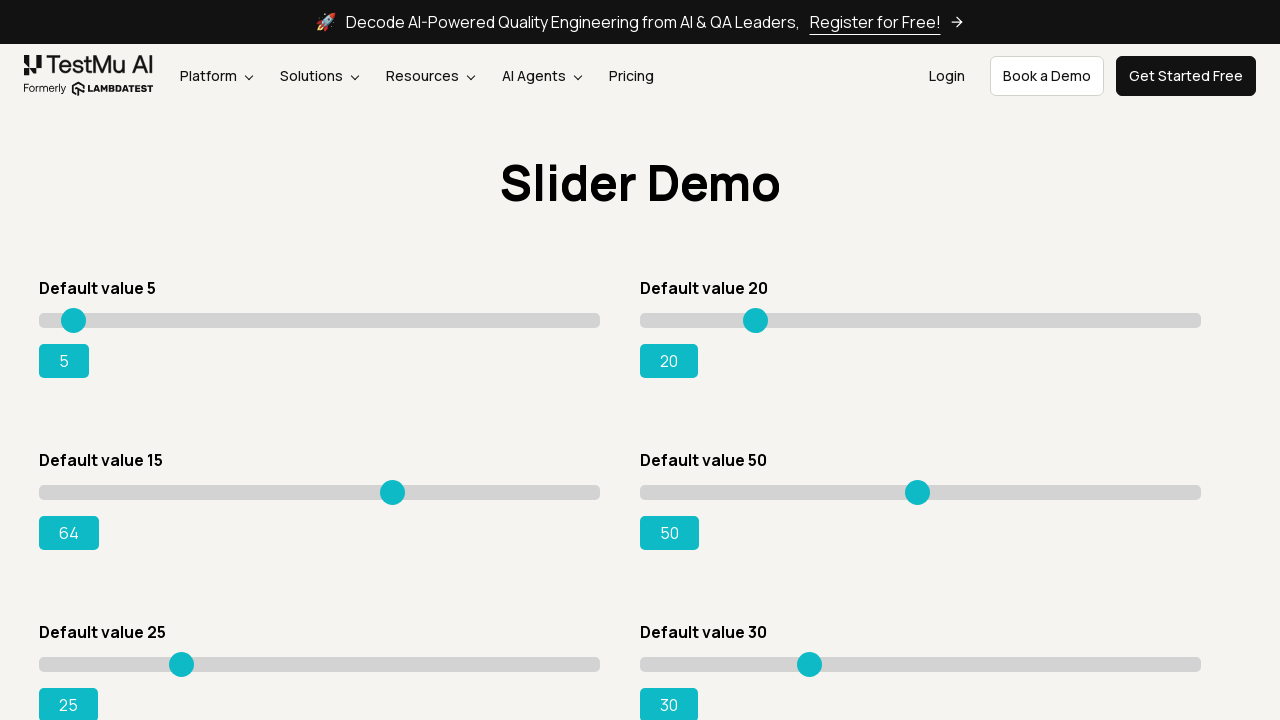

Checked slider value: 64
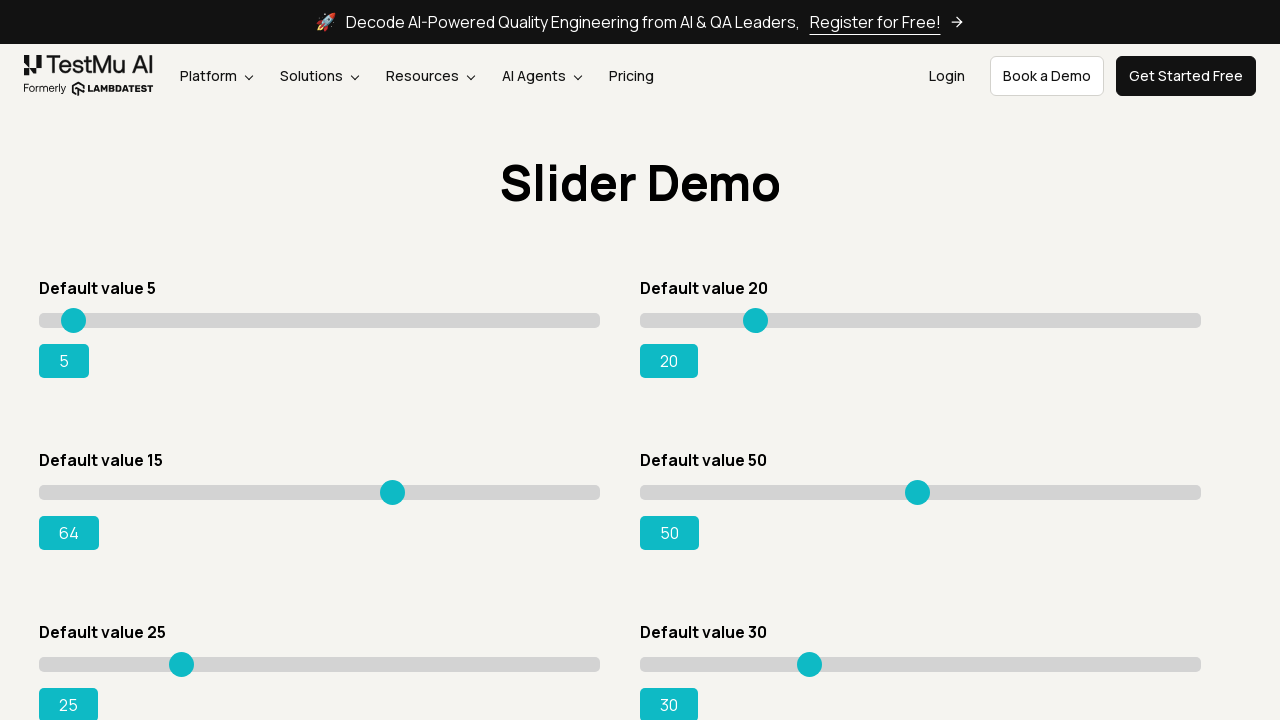

Dragged slider to position (moved 356 pixels) at (396, 492)
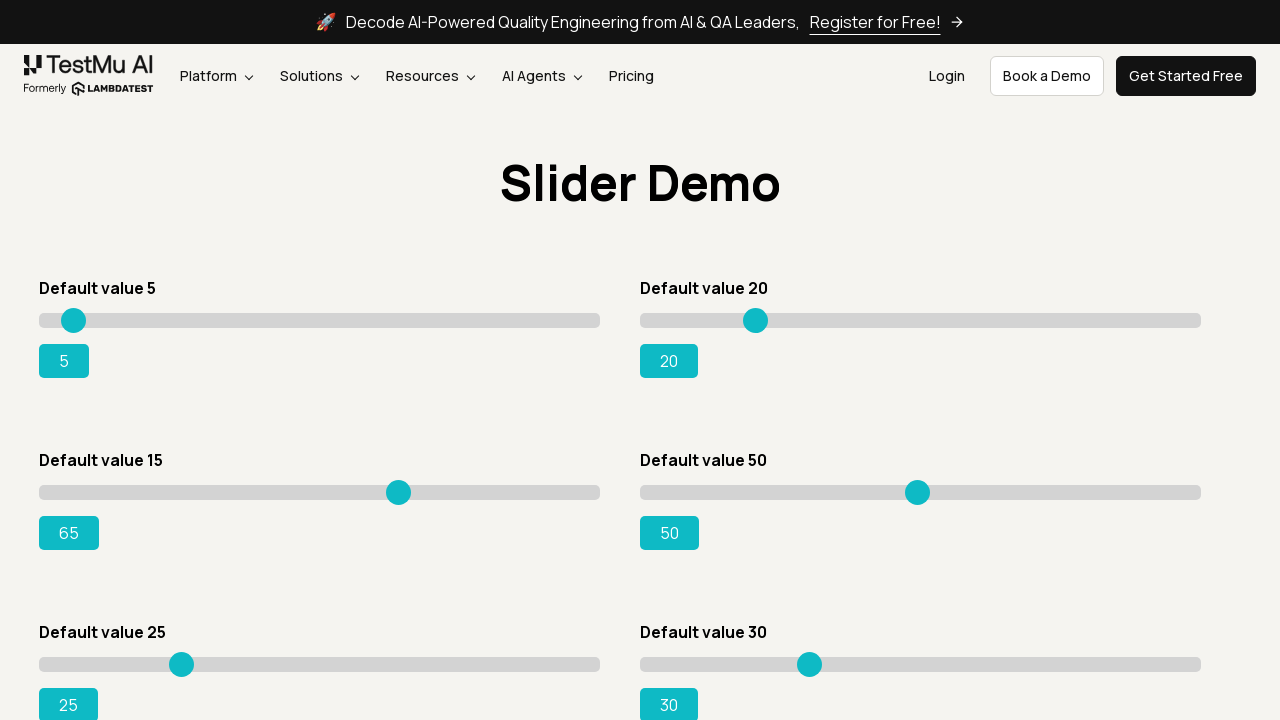

Checked slider value: 65
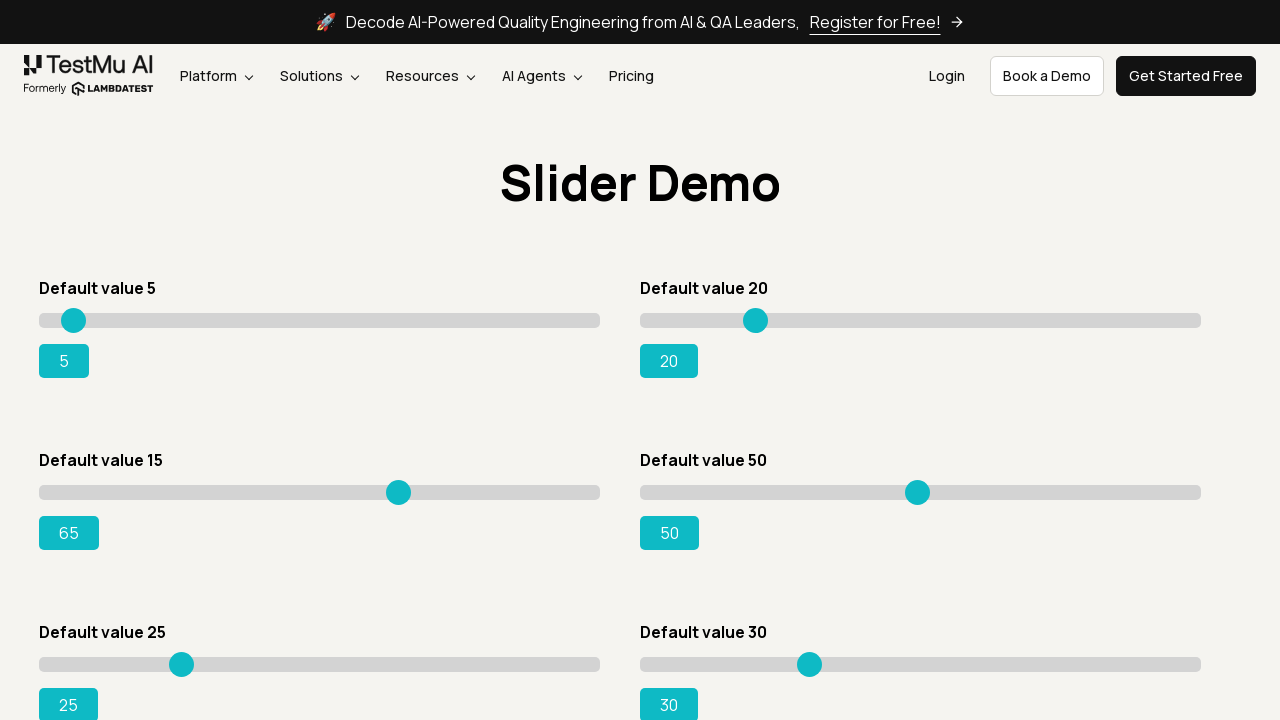

Dragged slider to position (moved 358 pixels) at (398, 492)
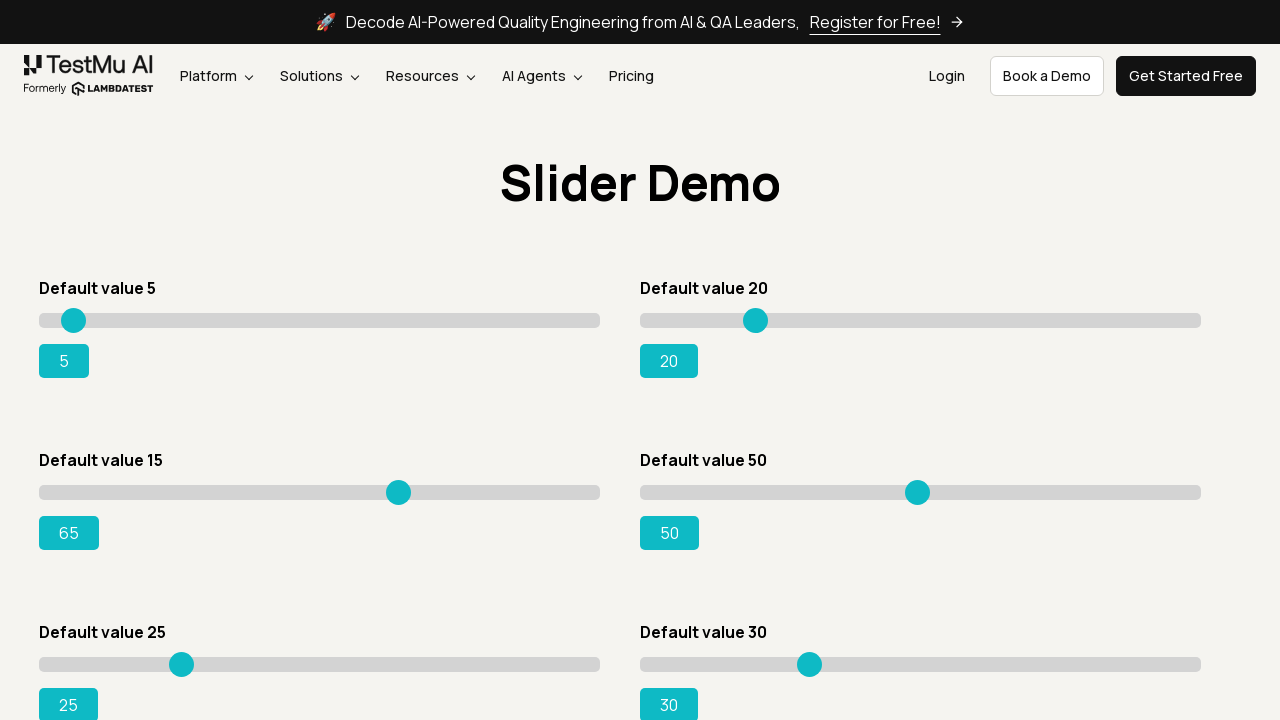

Checked slider value: 65
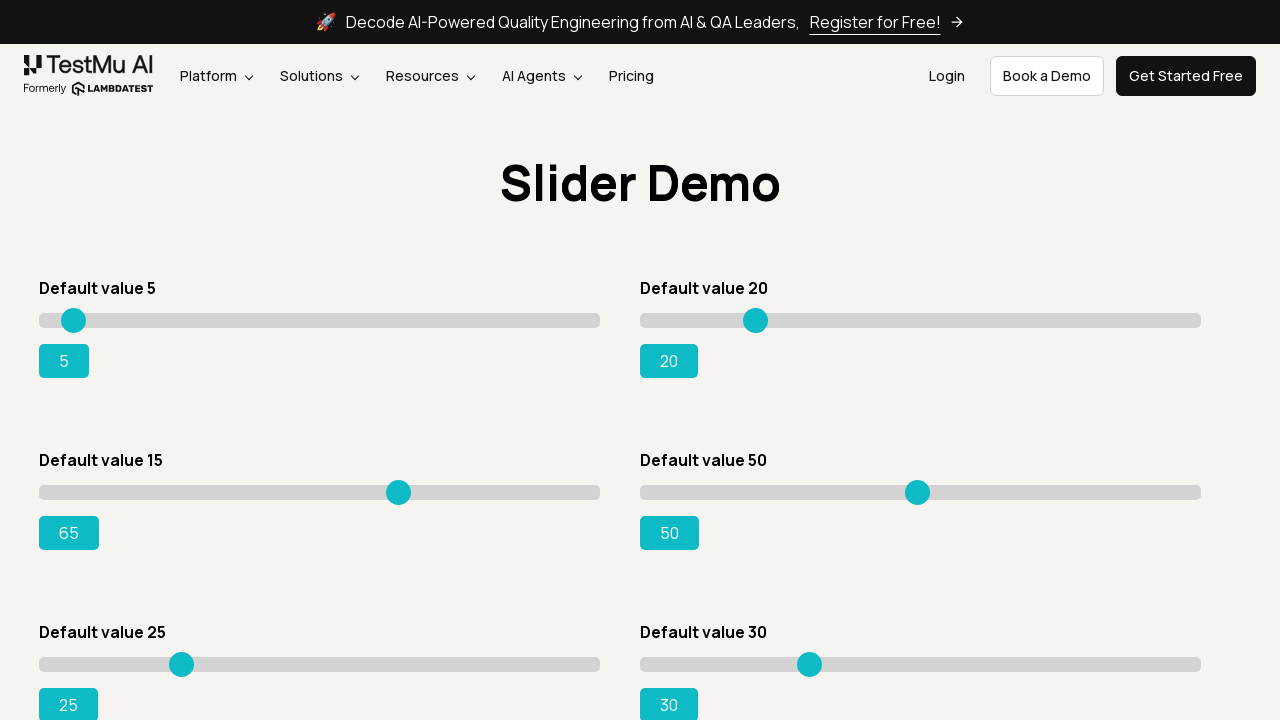

Dragged slider to position (moved 360 pixels) at (400, 492)
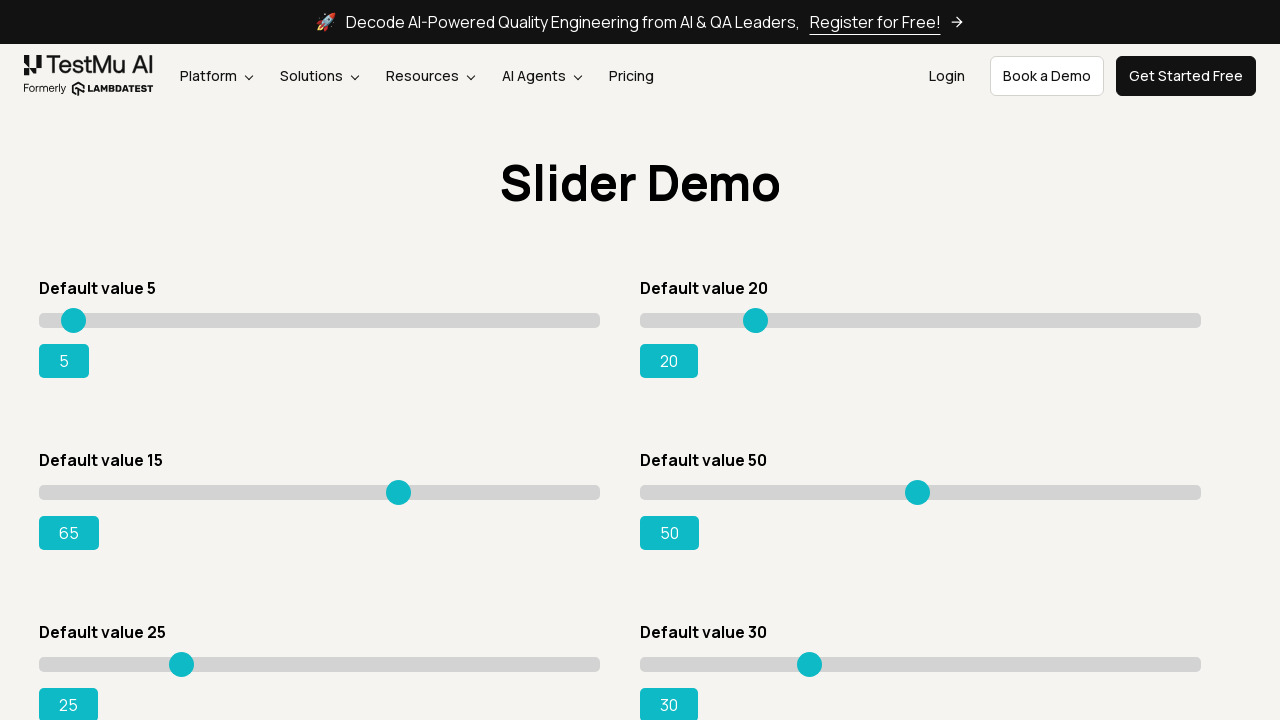

Checked slider value: 65
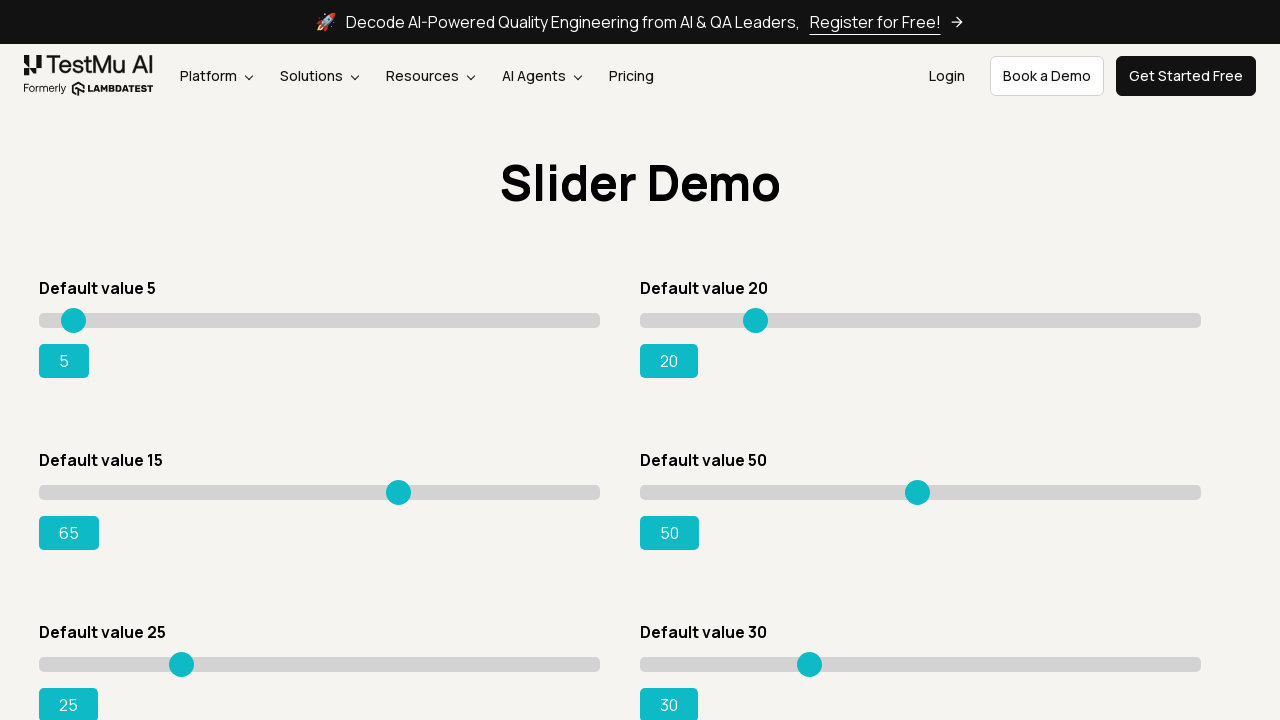

Dragged slider to position (moved 362 pixels) at (402, 492)
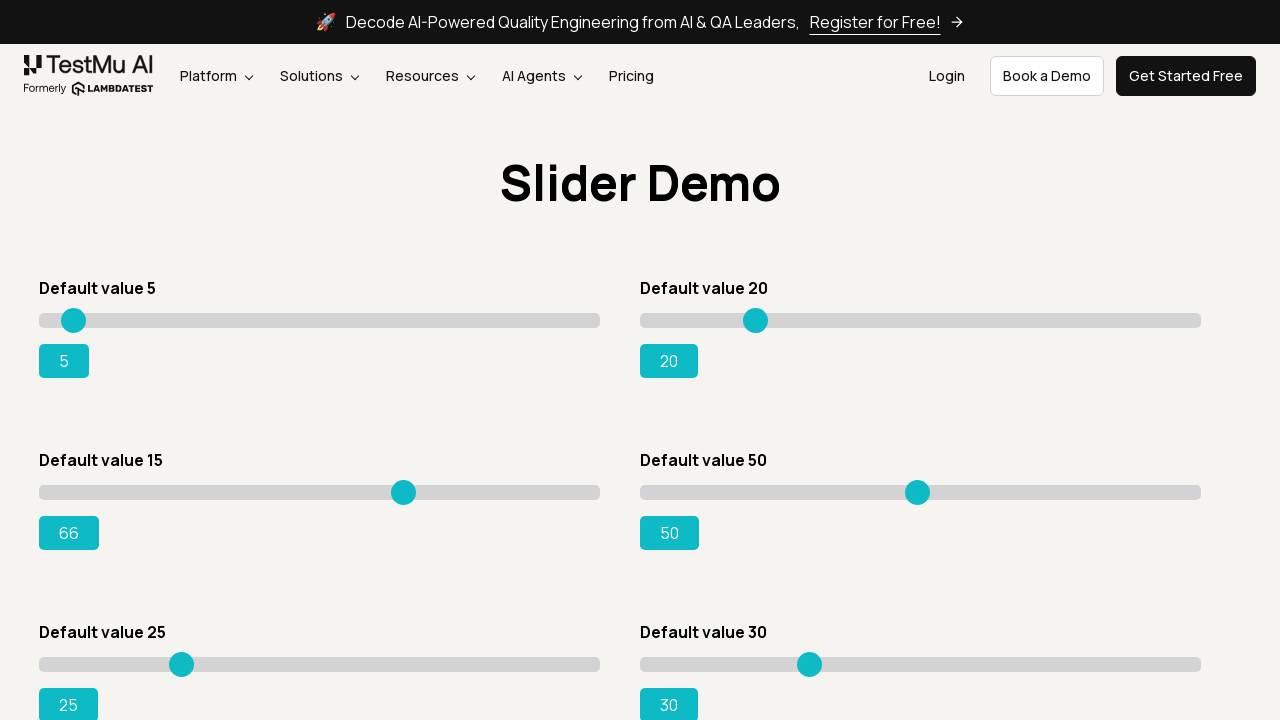

Checked slider value: 66
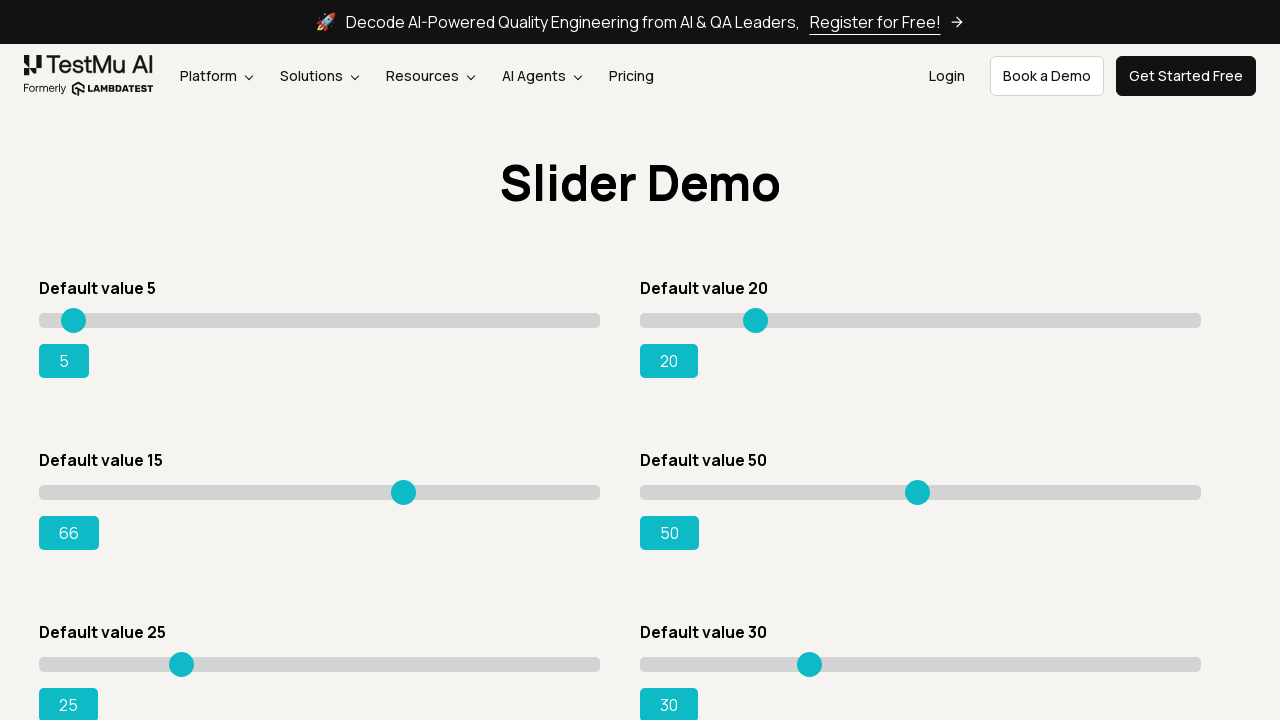

Dragged slider to position (moved 364 pixels) at (404, 492)
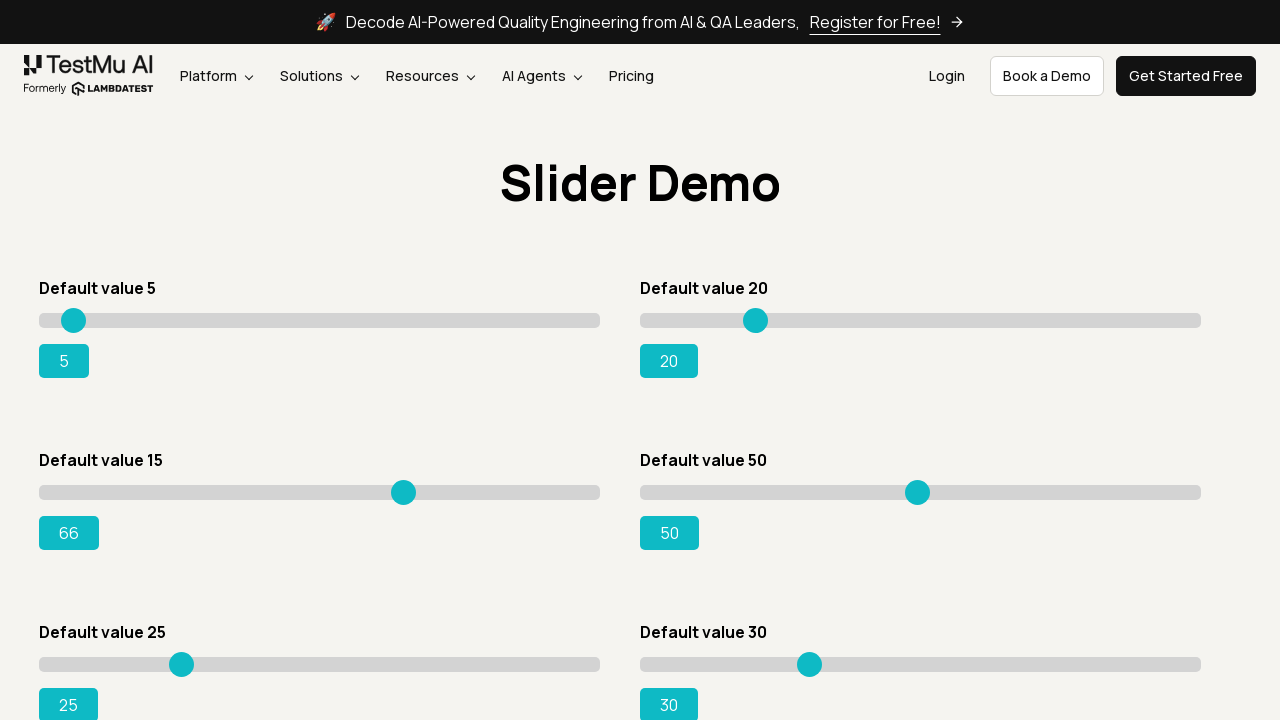

Checked slider value: 66
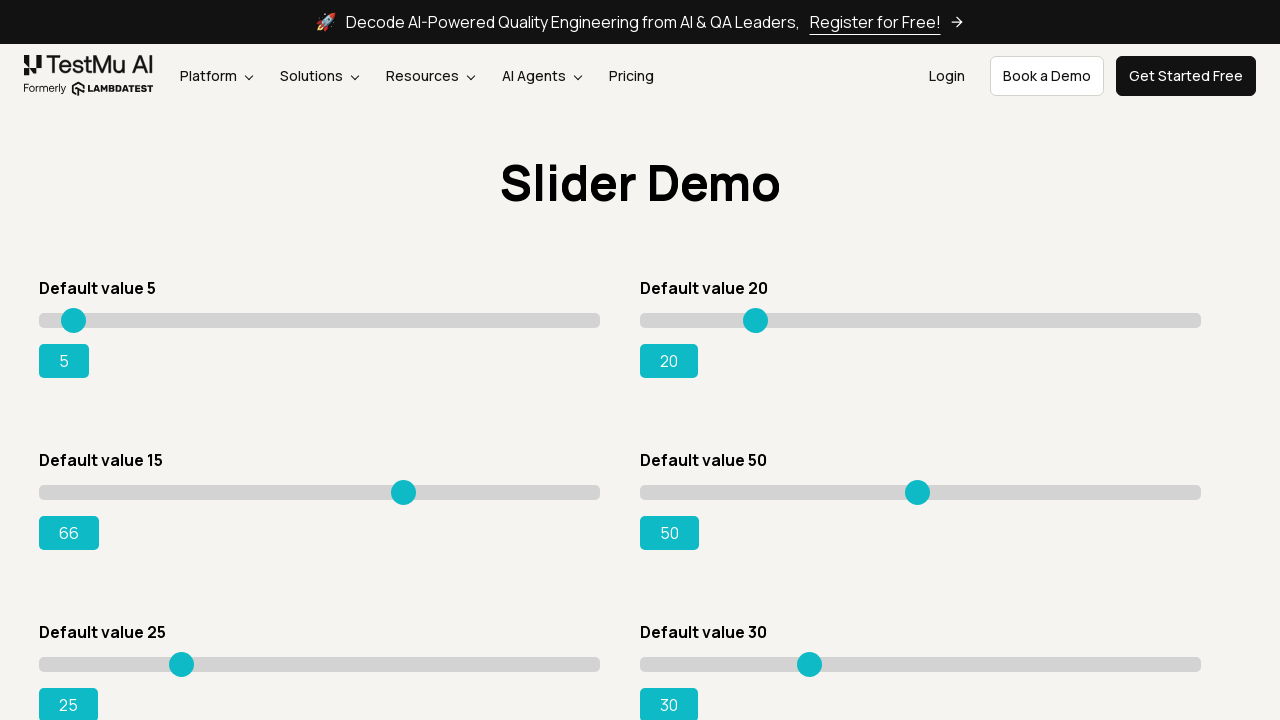

Dragged slider to position (moved 366 pixels) at (406, 492)
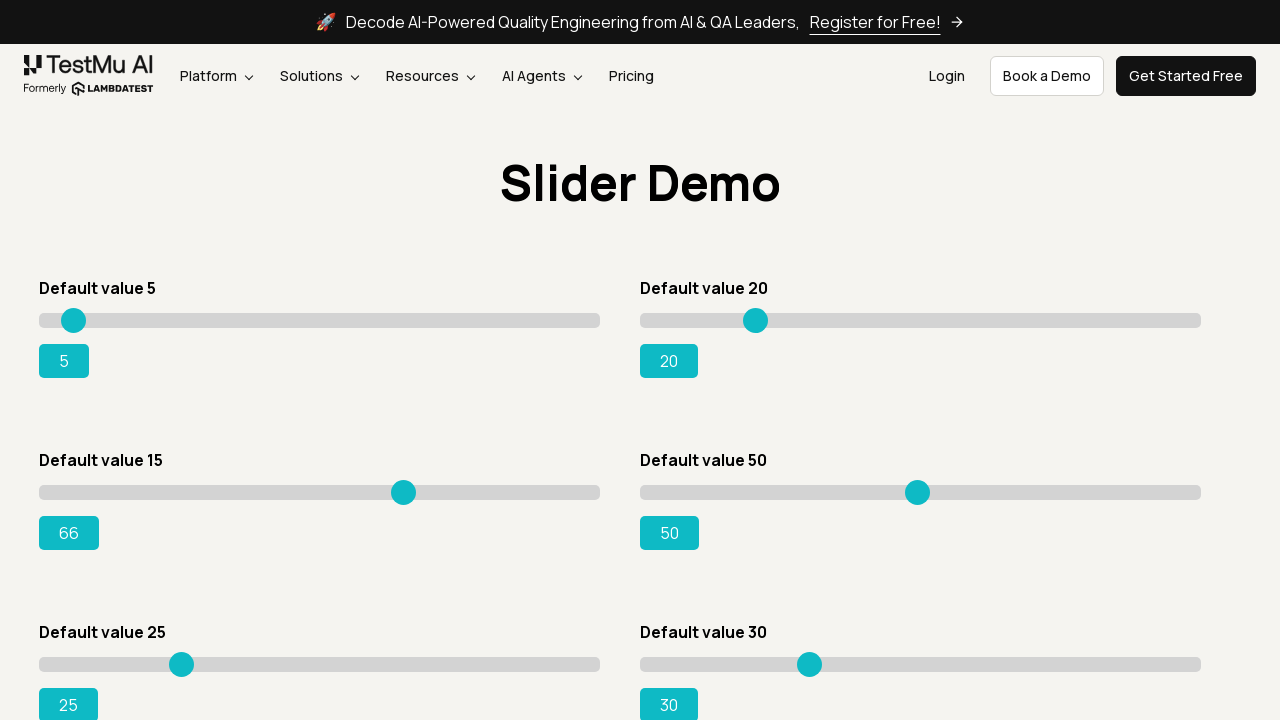

Checked slider value: 66
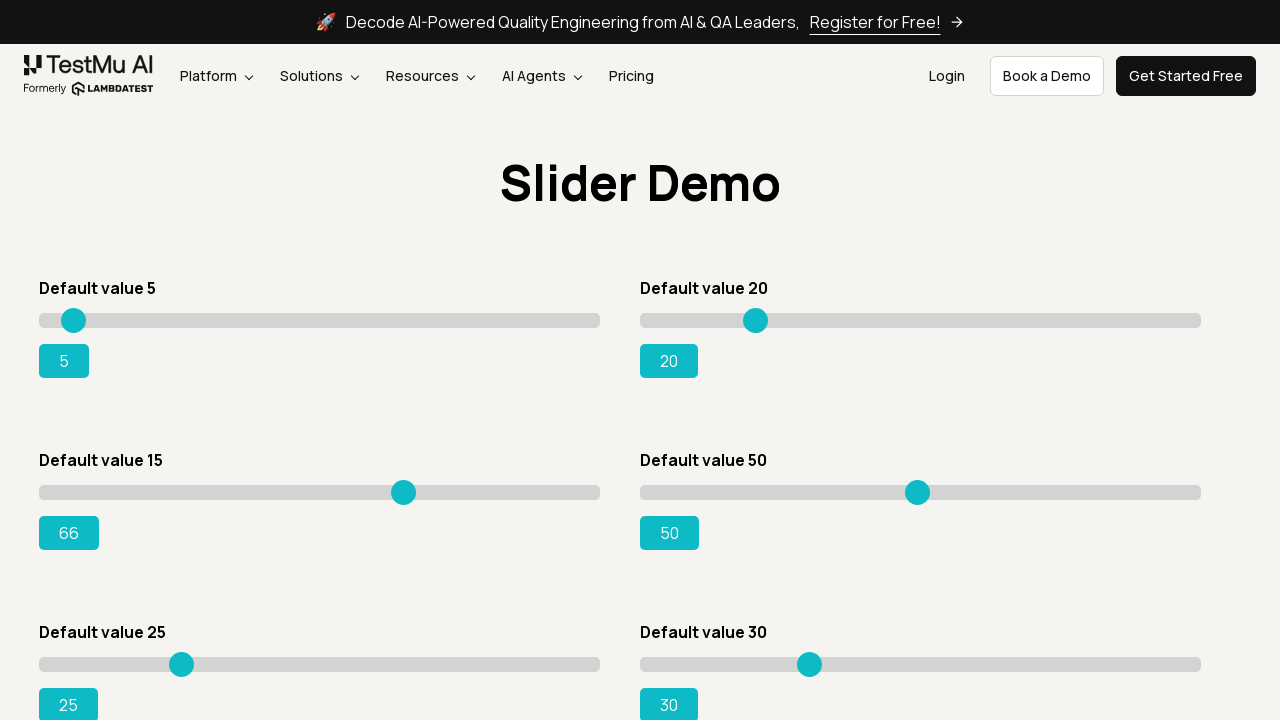

Dragged slider to position (moved 368 pixels) at (408, 492)
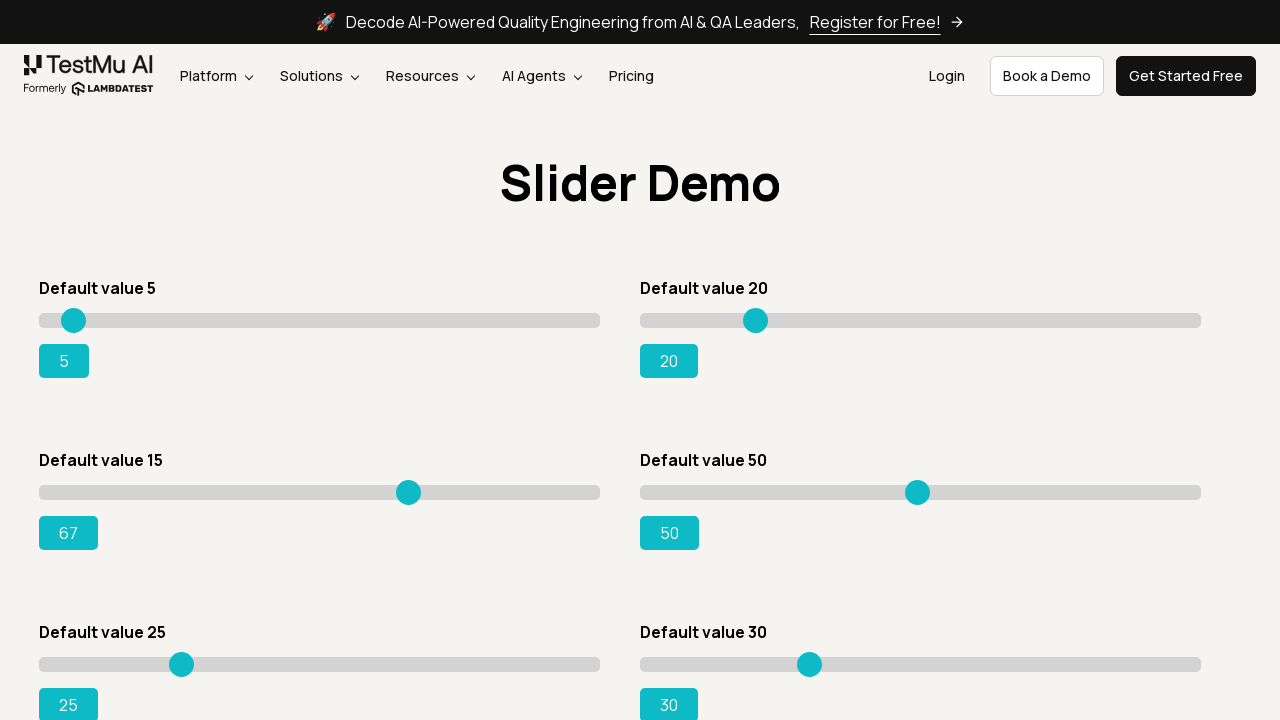

Checked slider value: 67
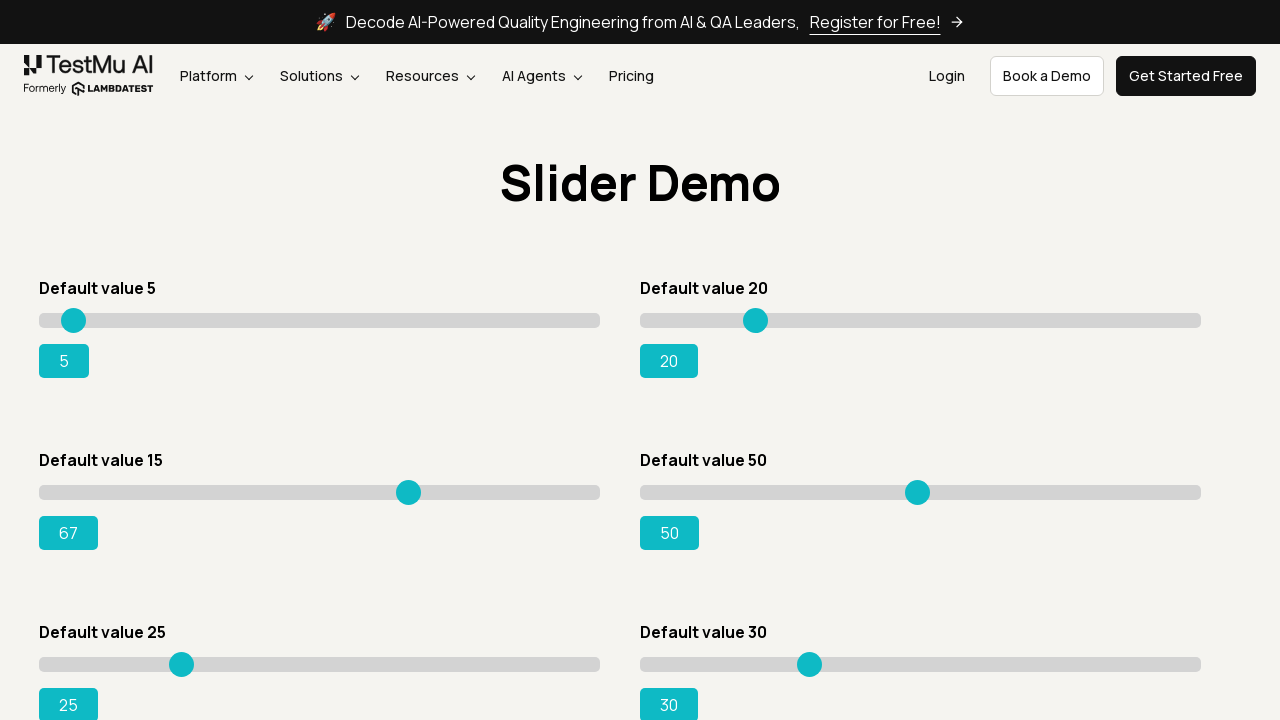

Dragged slider to position (moved 370 pixels) at (410, 492)
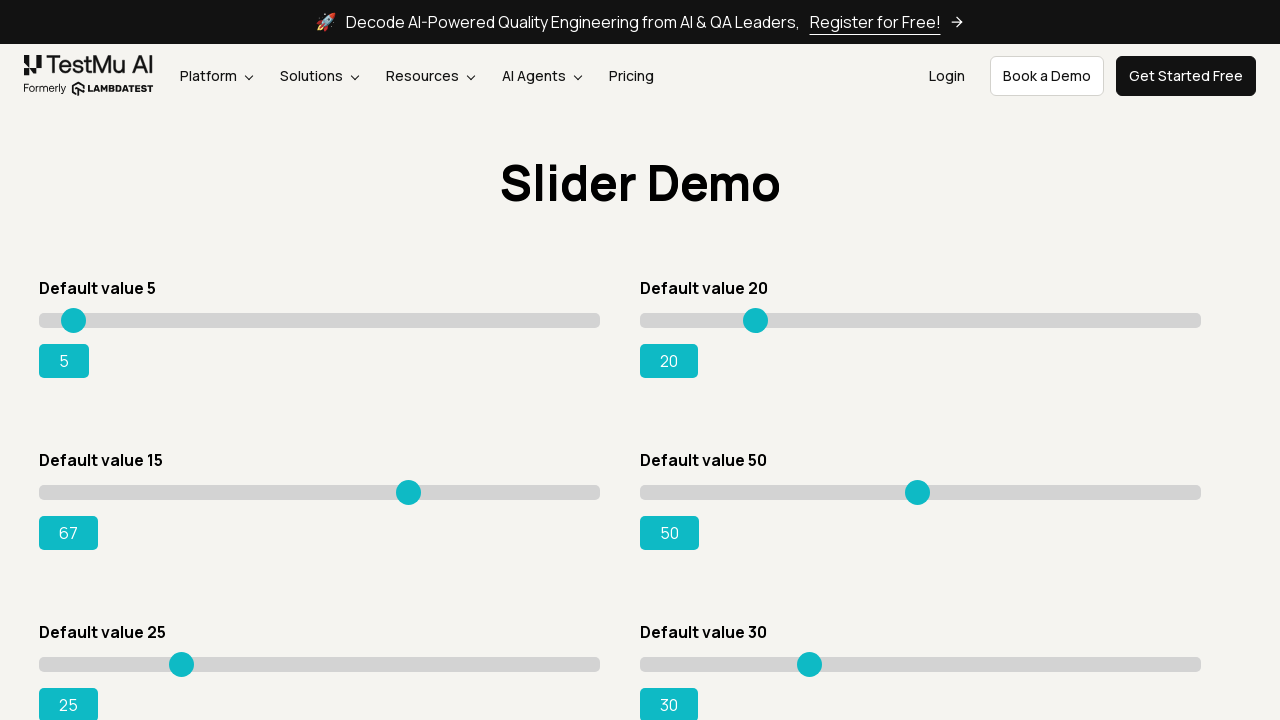

Checked slider value: 67
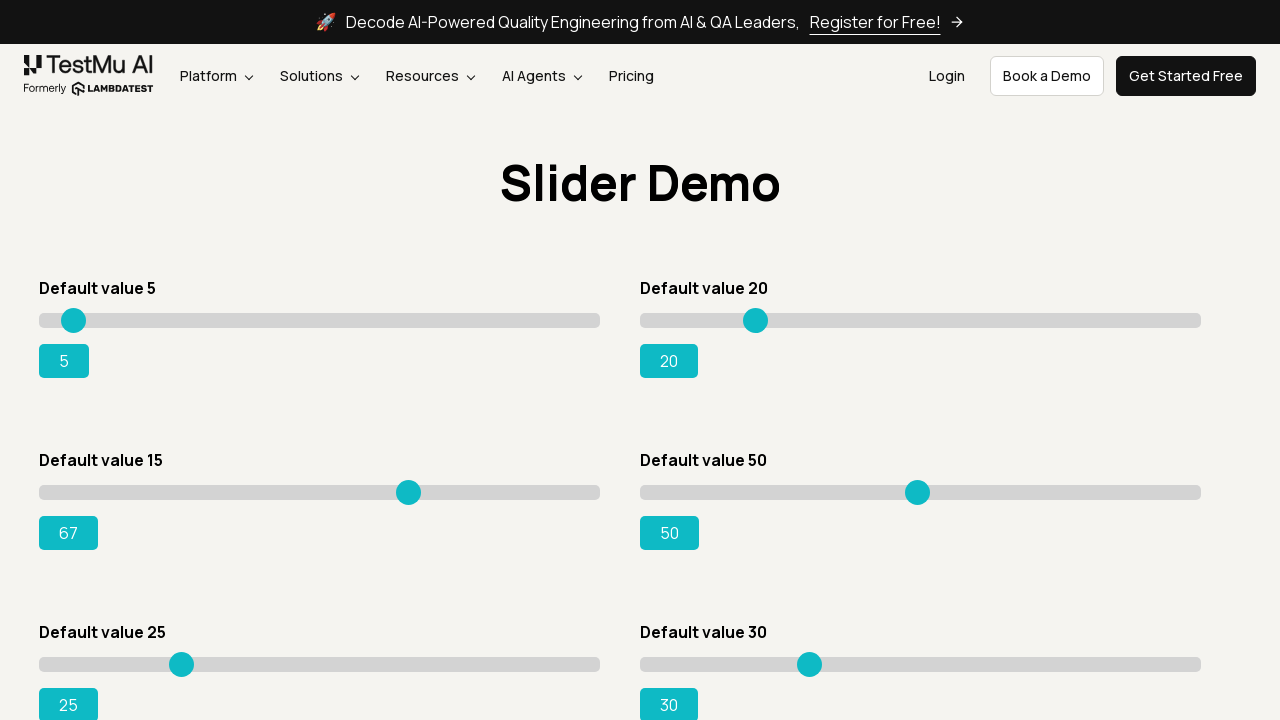

Dragged slider to position (moved 372 pixels) at (412, 492)
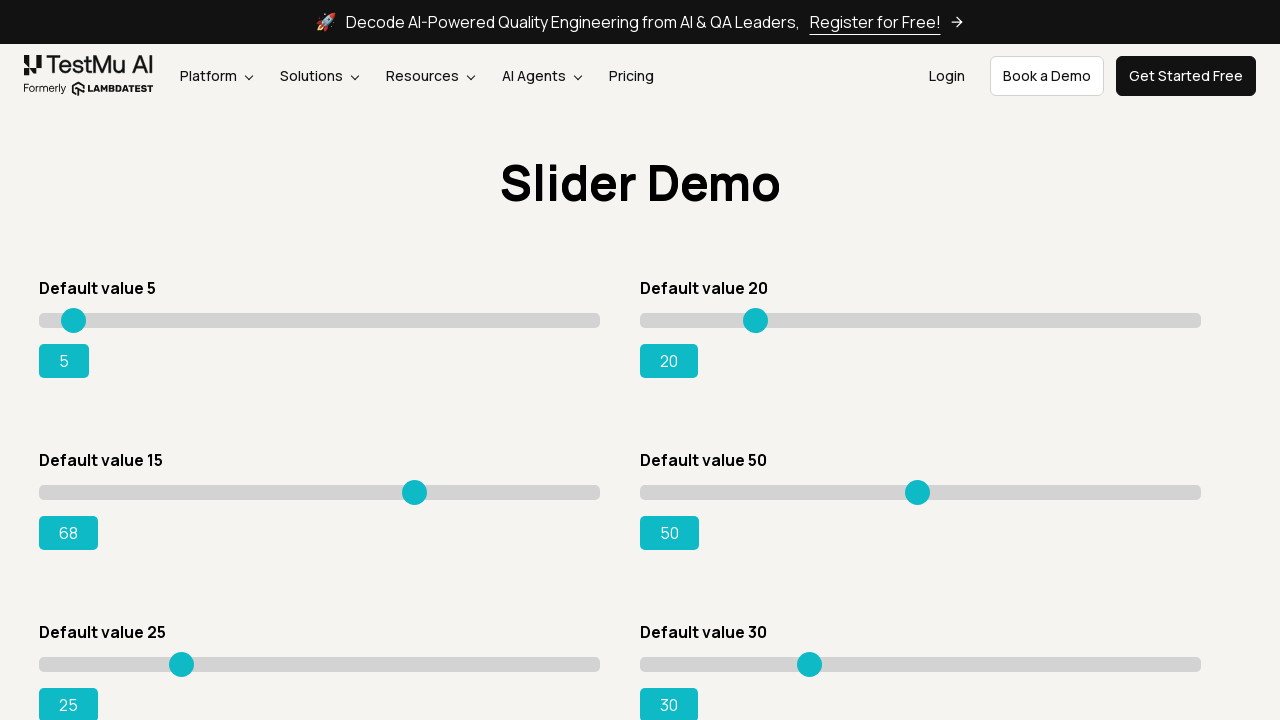

Checked slider value: 68
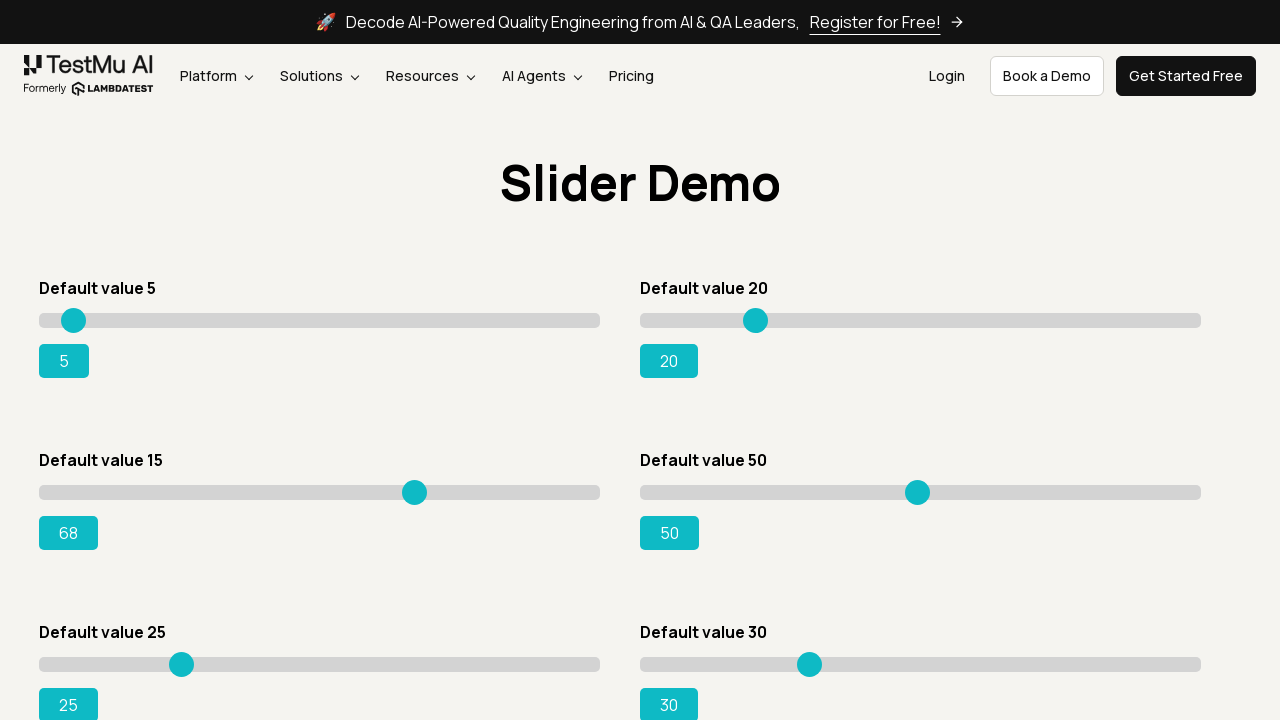

Dragged slider to position (moved 374 pixels) at (414, 492)
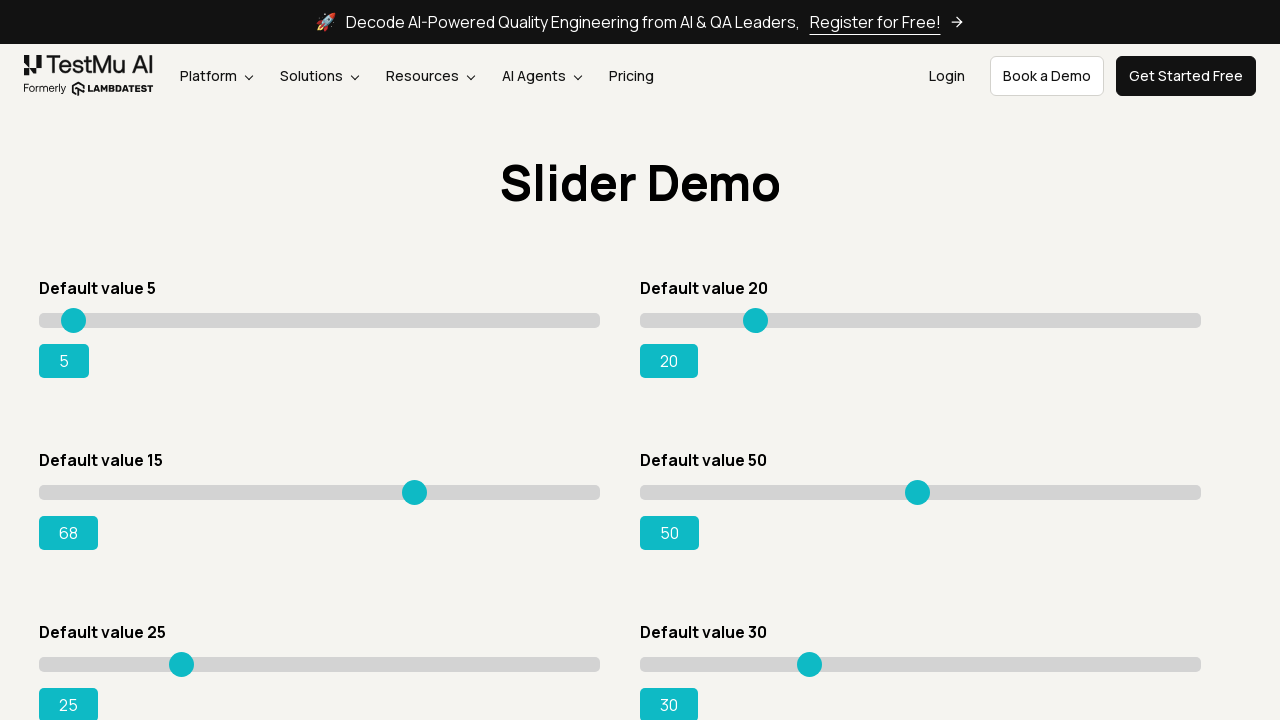

Checked slider value: 68
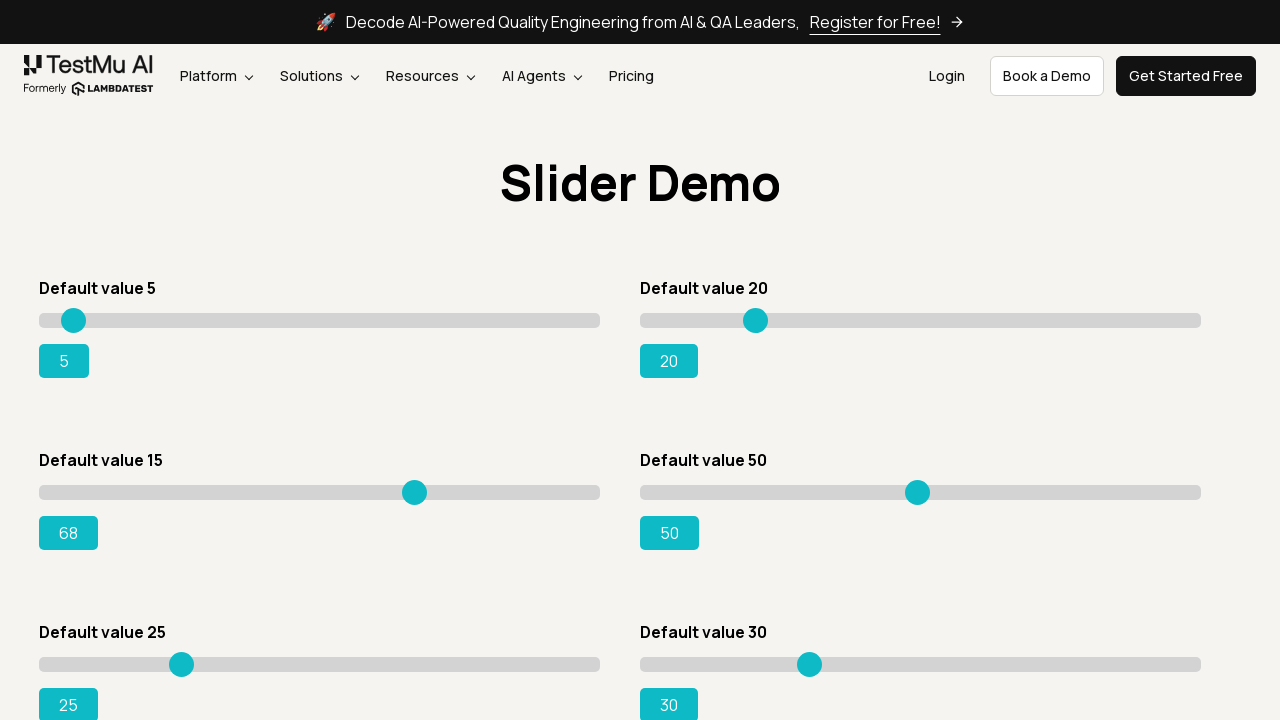

Dragged slider to position (moved 376 pixels) at (416, 492)
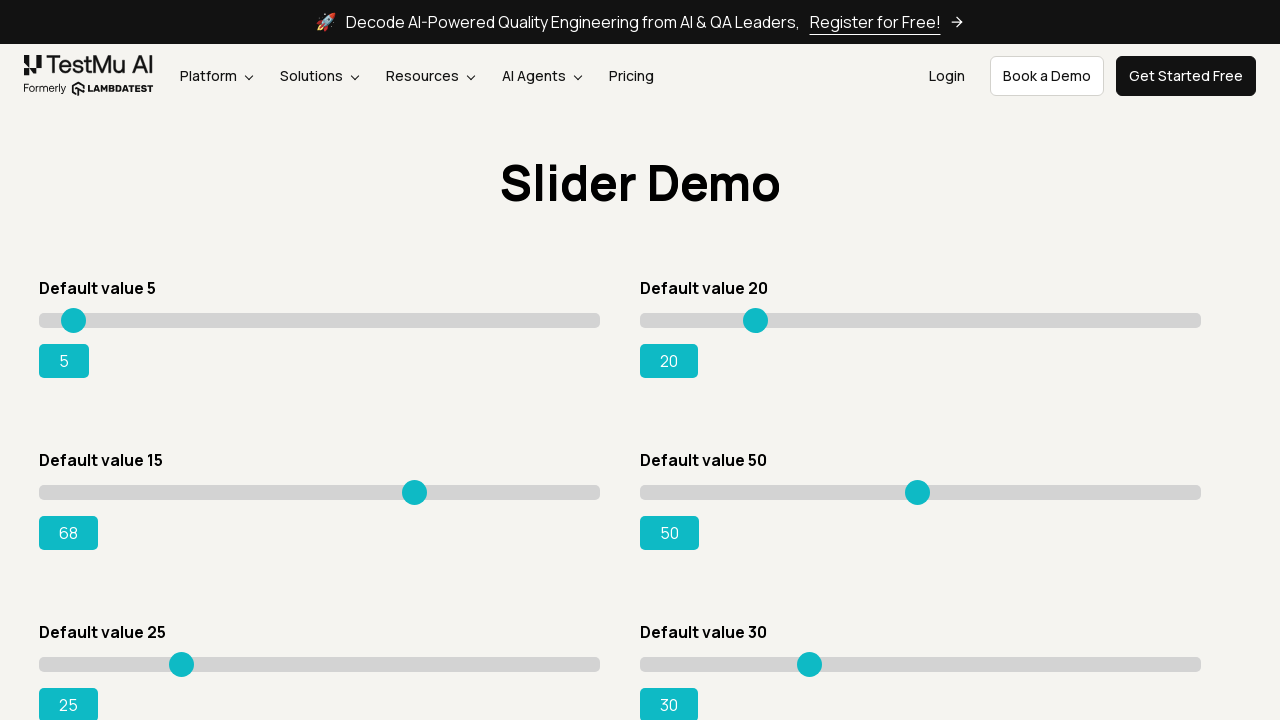

Checked slider value: 68
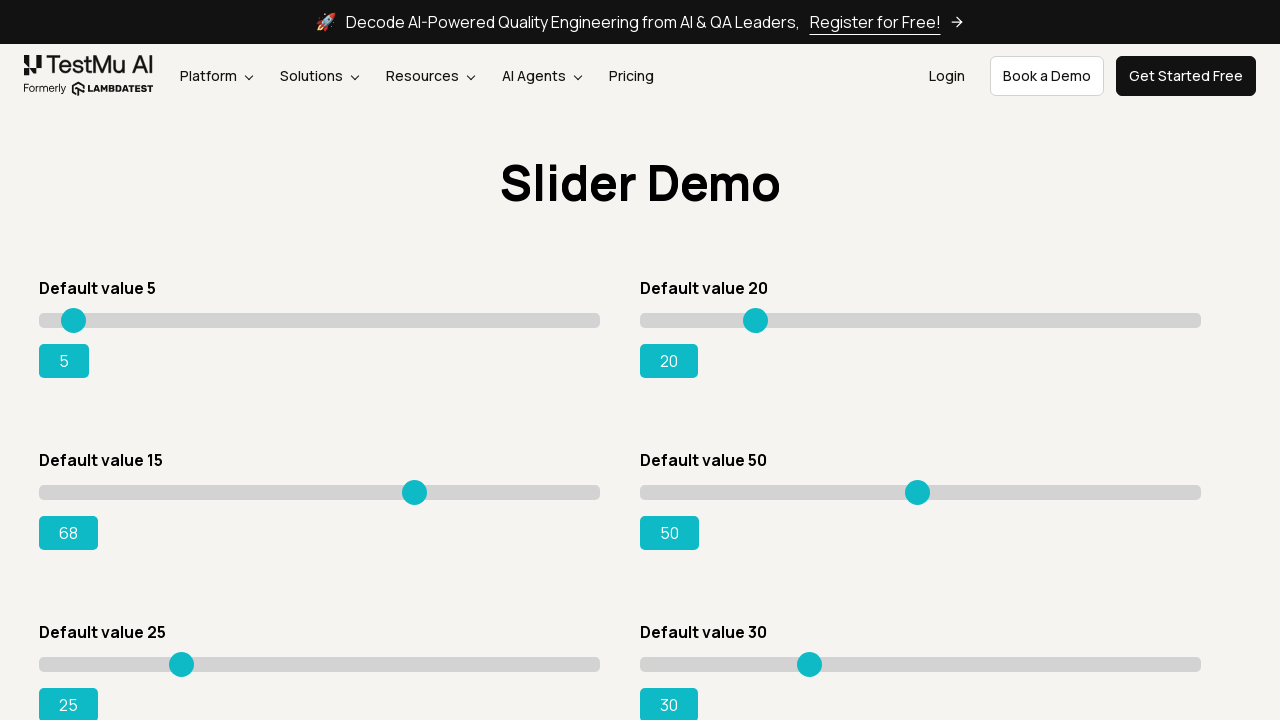

Dragged slider to position (moved 378 pixels) at (418, 492)
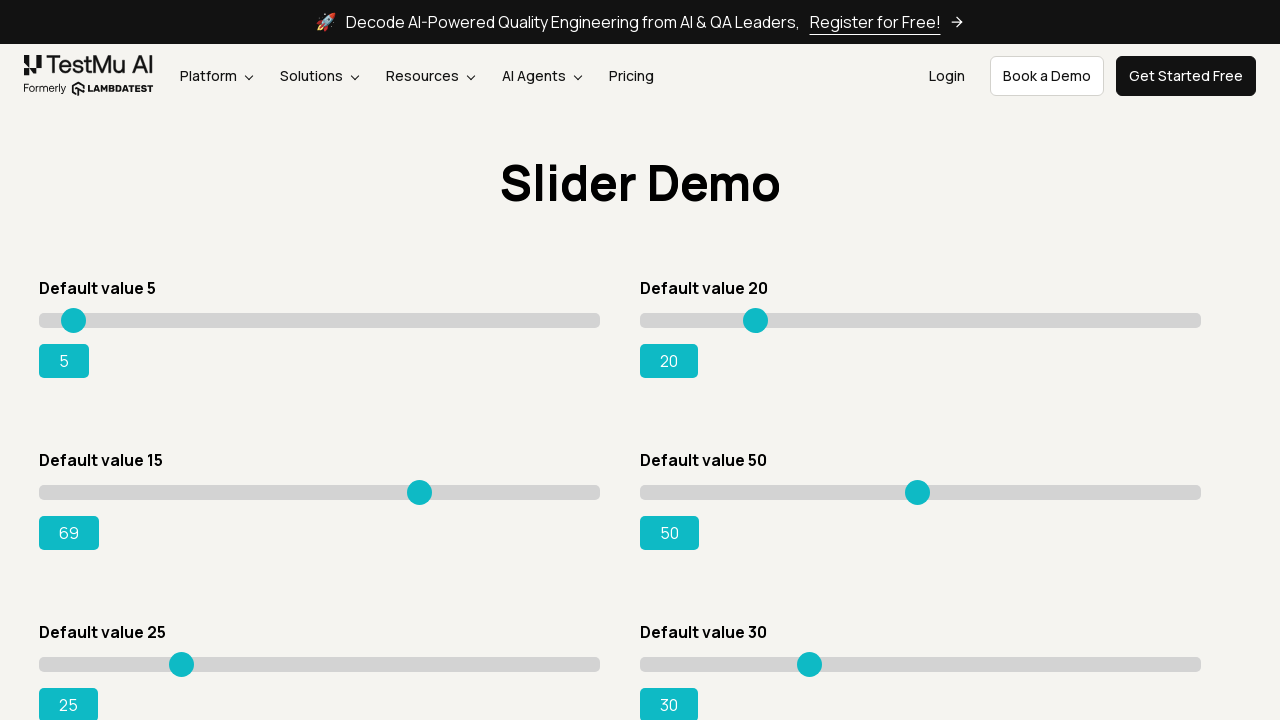

Checked slider value: 69
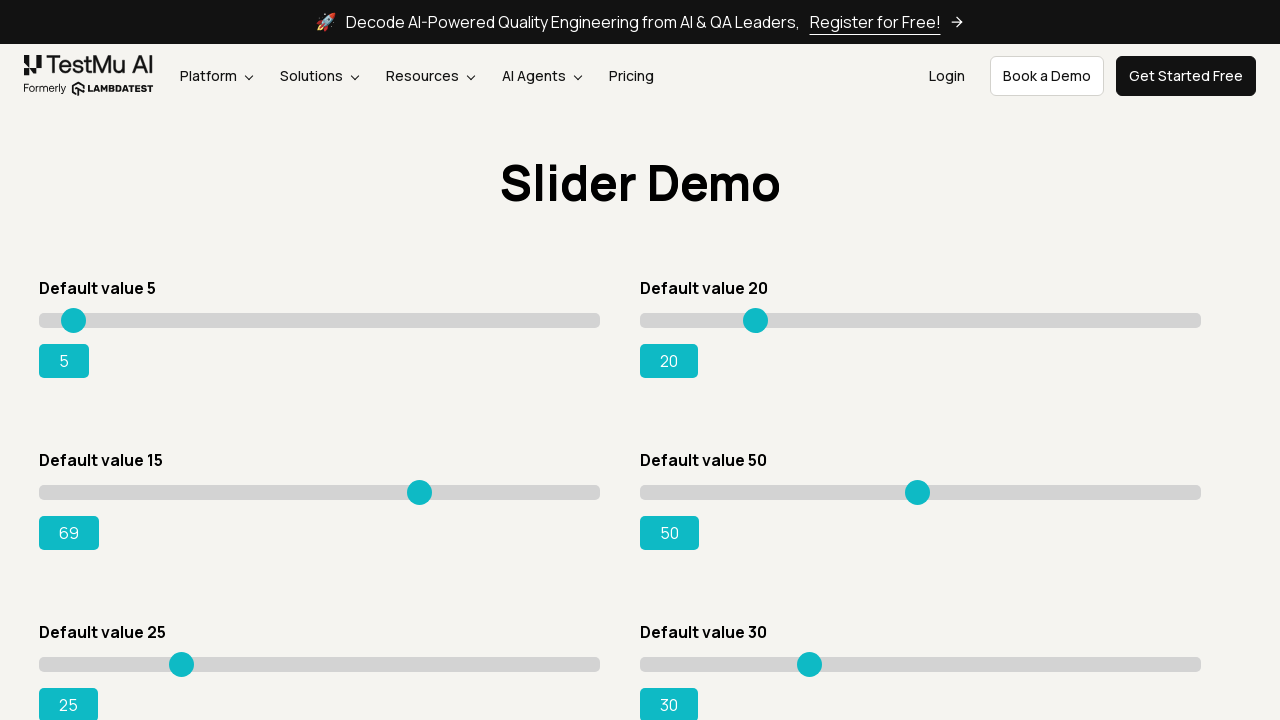

Dragged slider to position (moved 380 pixels) at (420, 492)
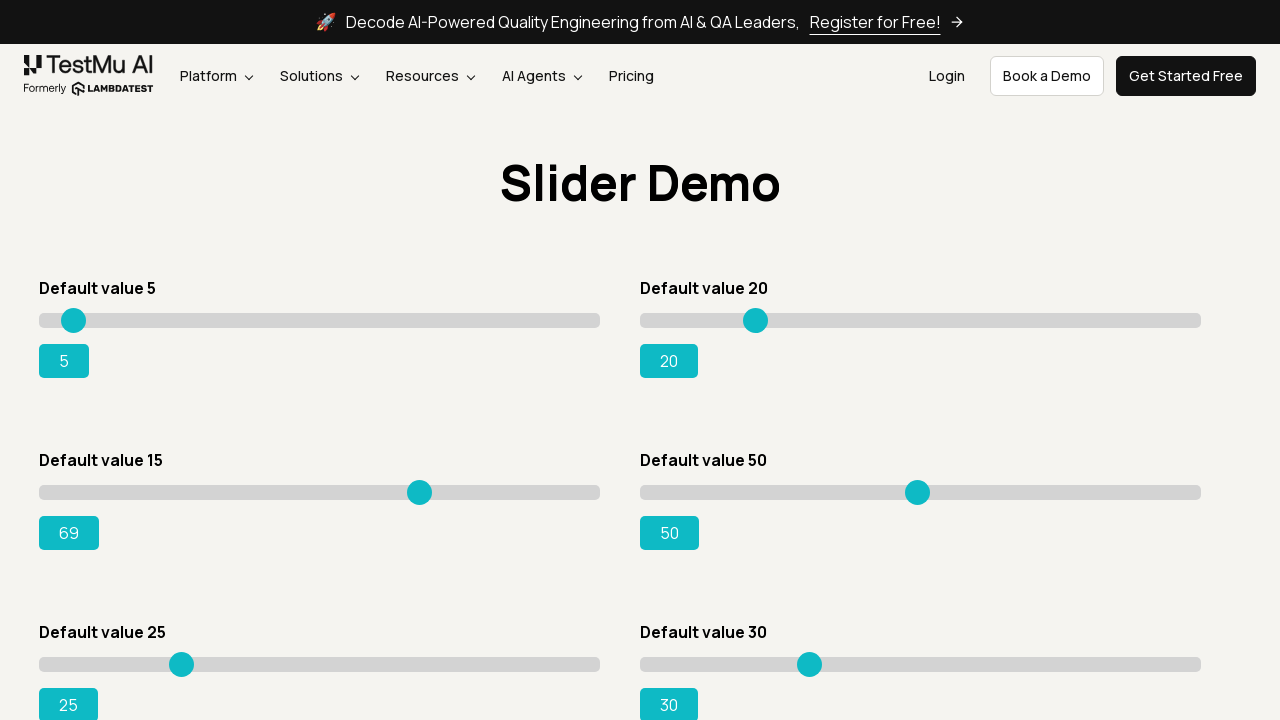

Checked slider value: 69
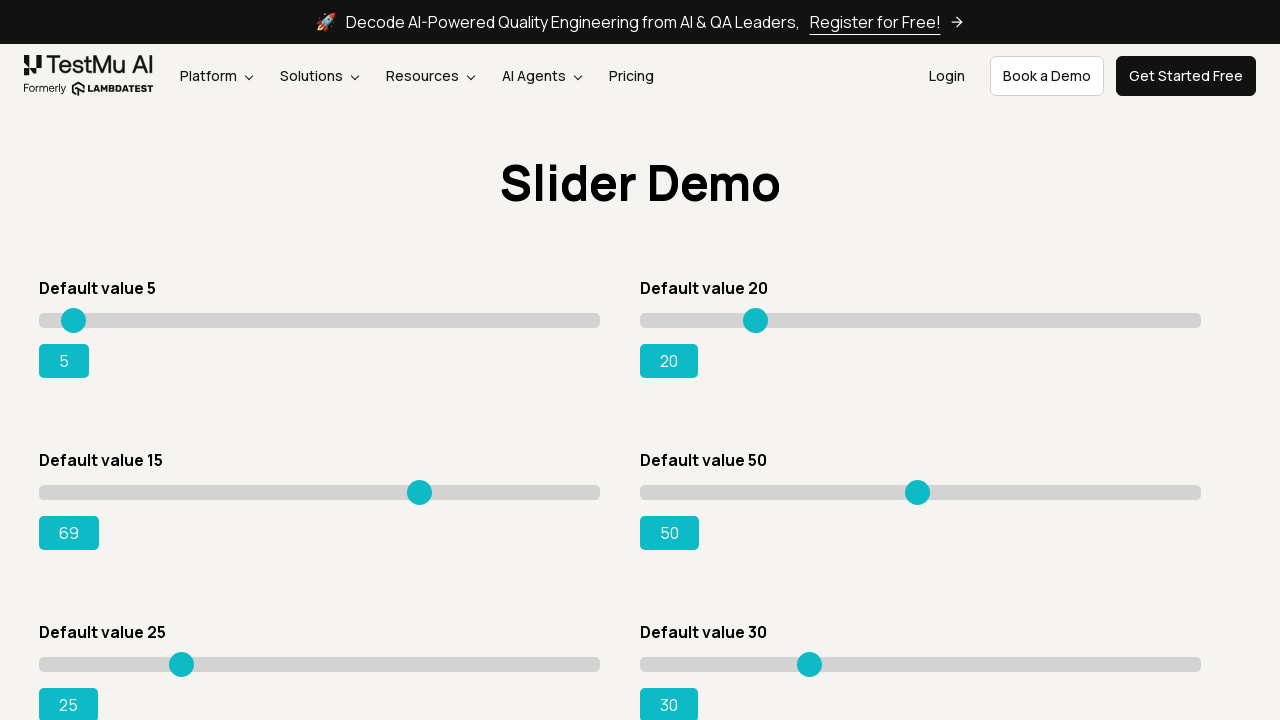

Dragged slider to position (moved 382 pixels) at (422, 492)
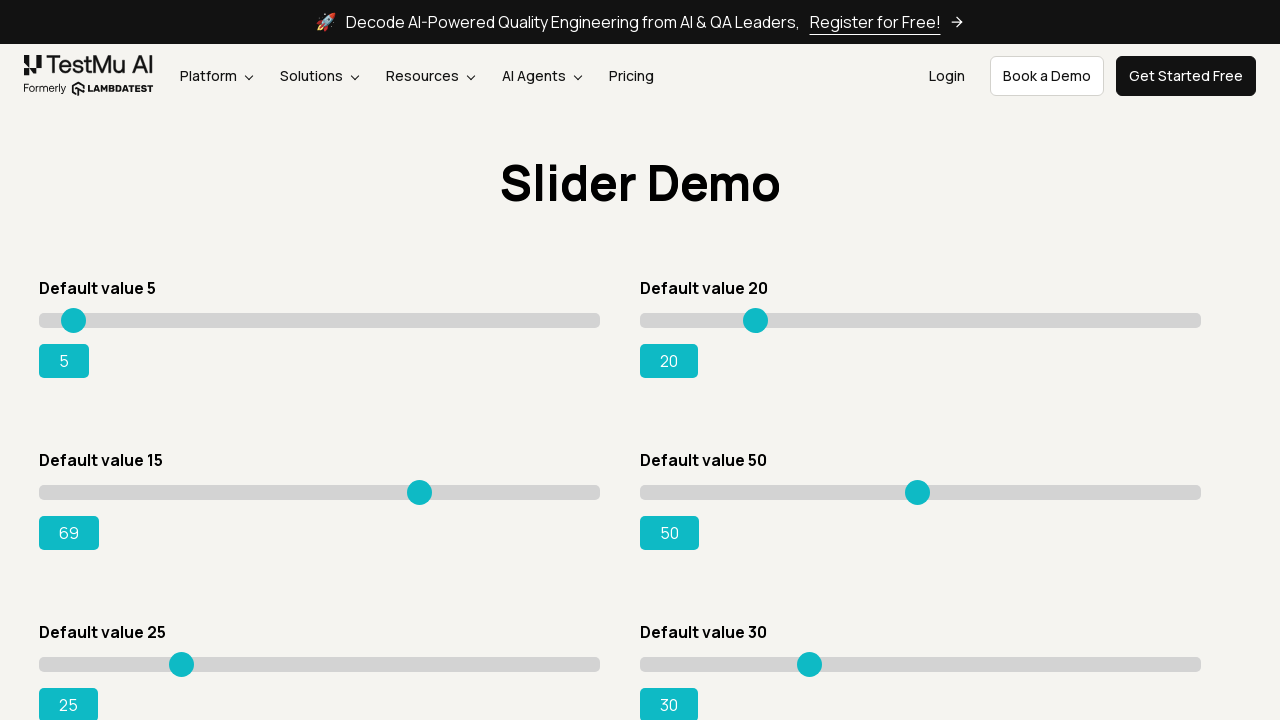

Checked slider value: 69
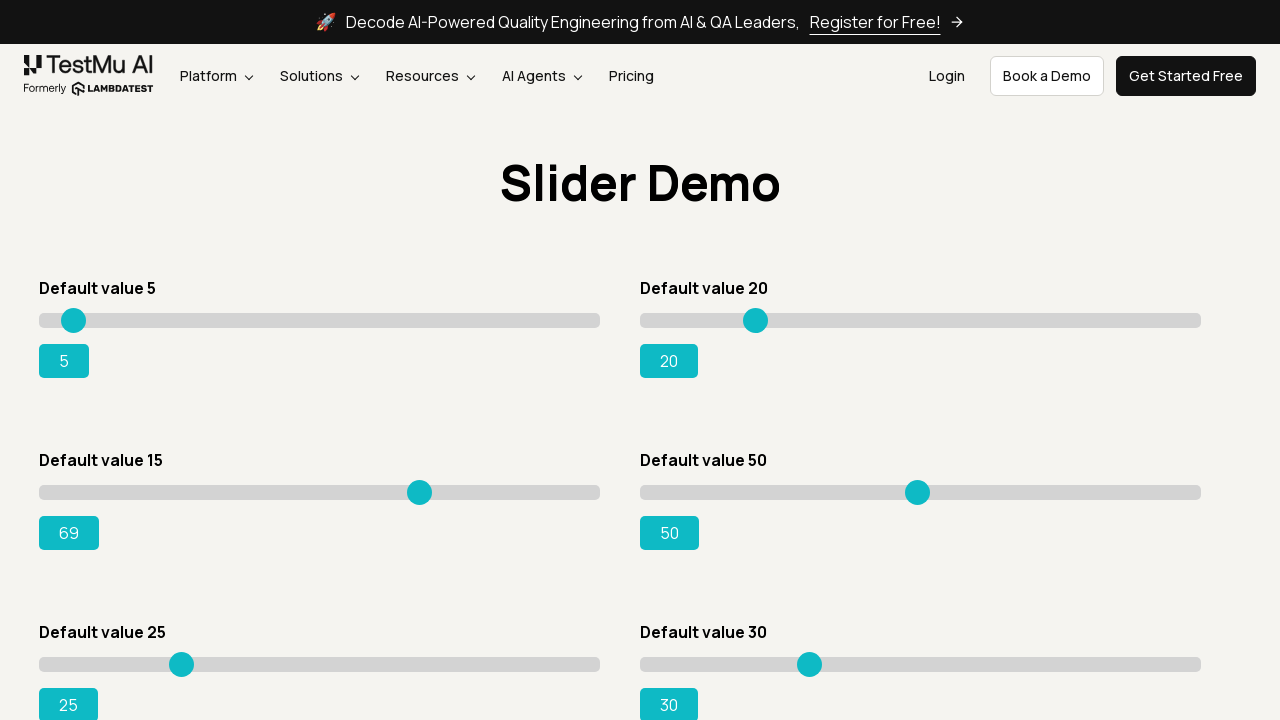

Dragged slider to position (moved 384 pixels) at (424, 492)
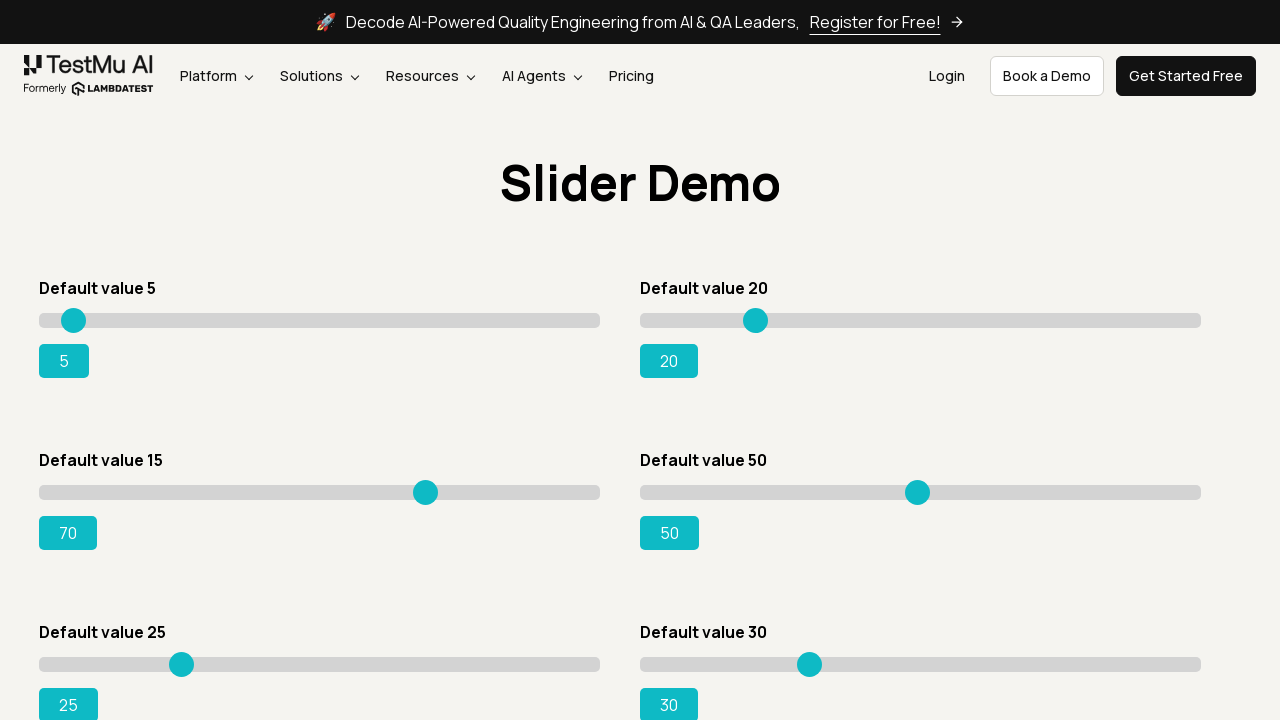

Checked slider value: 70
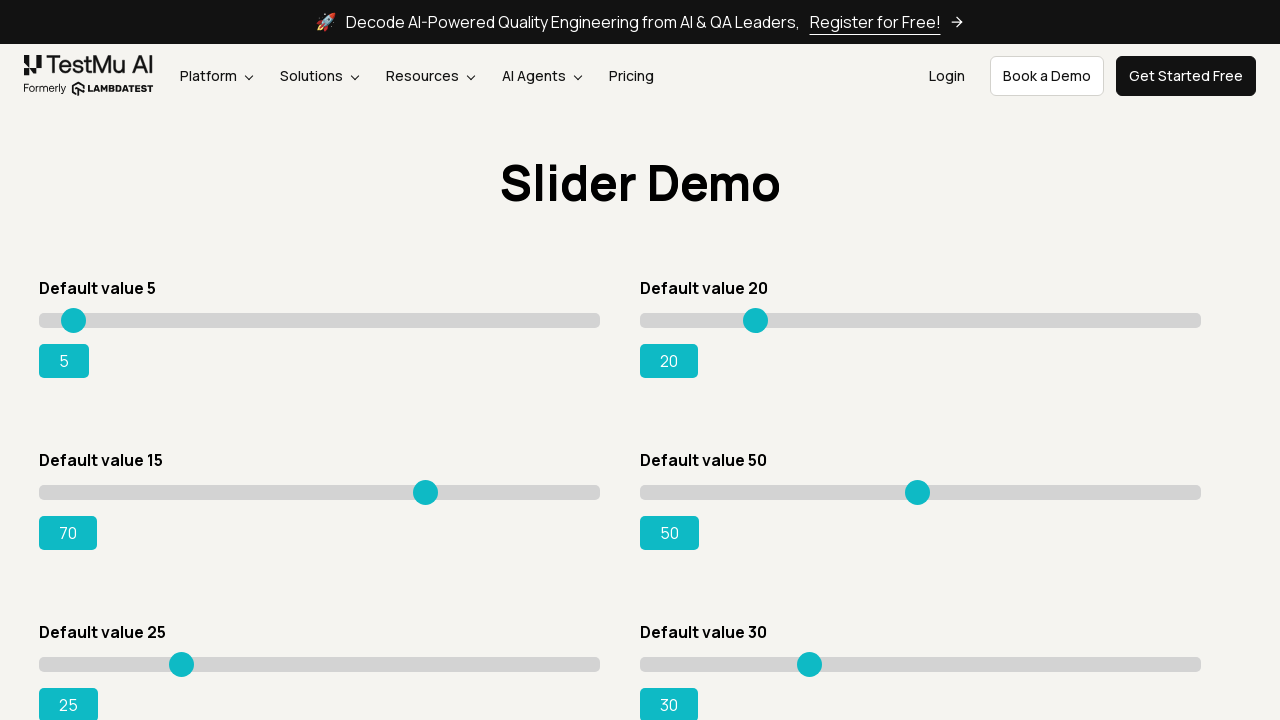

Dragged slider to position (moved 386 pixels) at (426, 492)
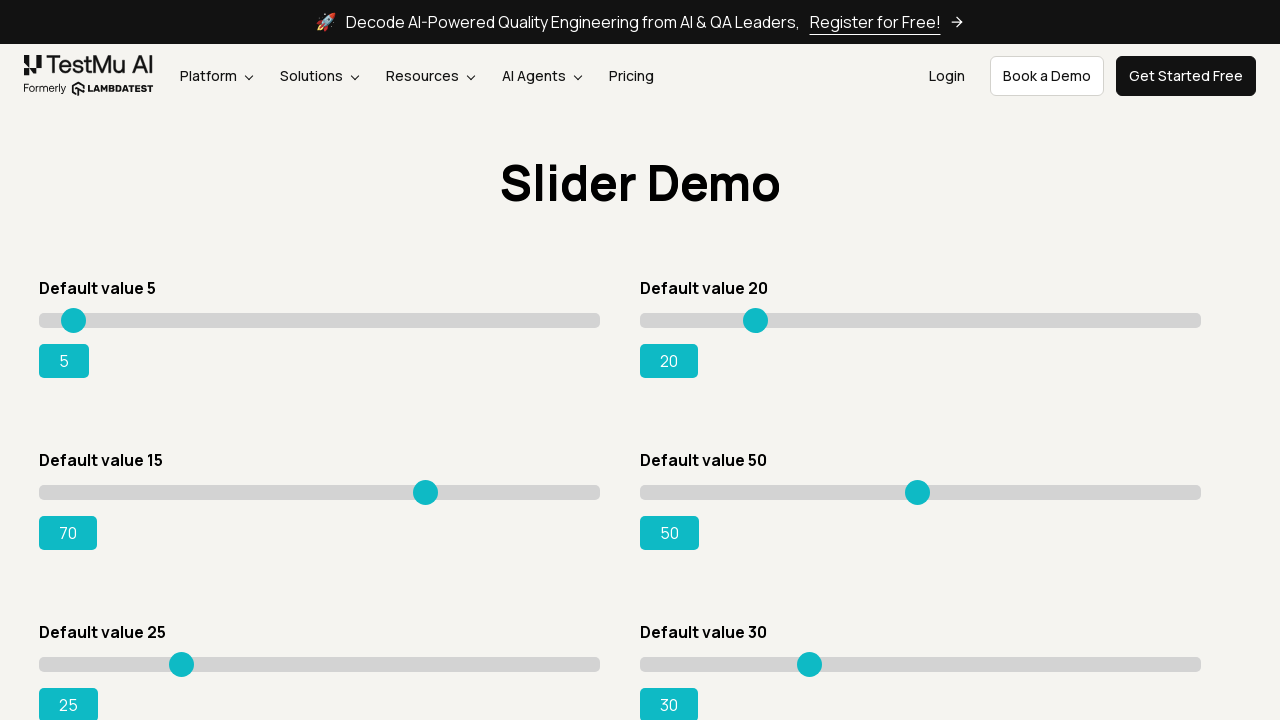

Checked slider value: 70
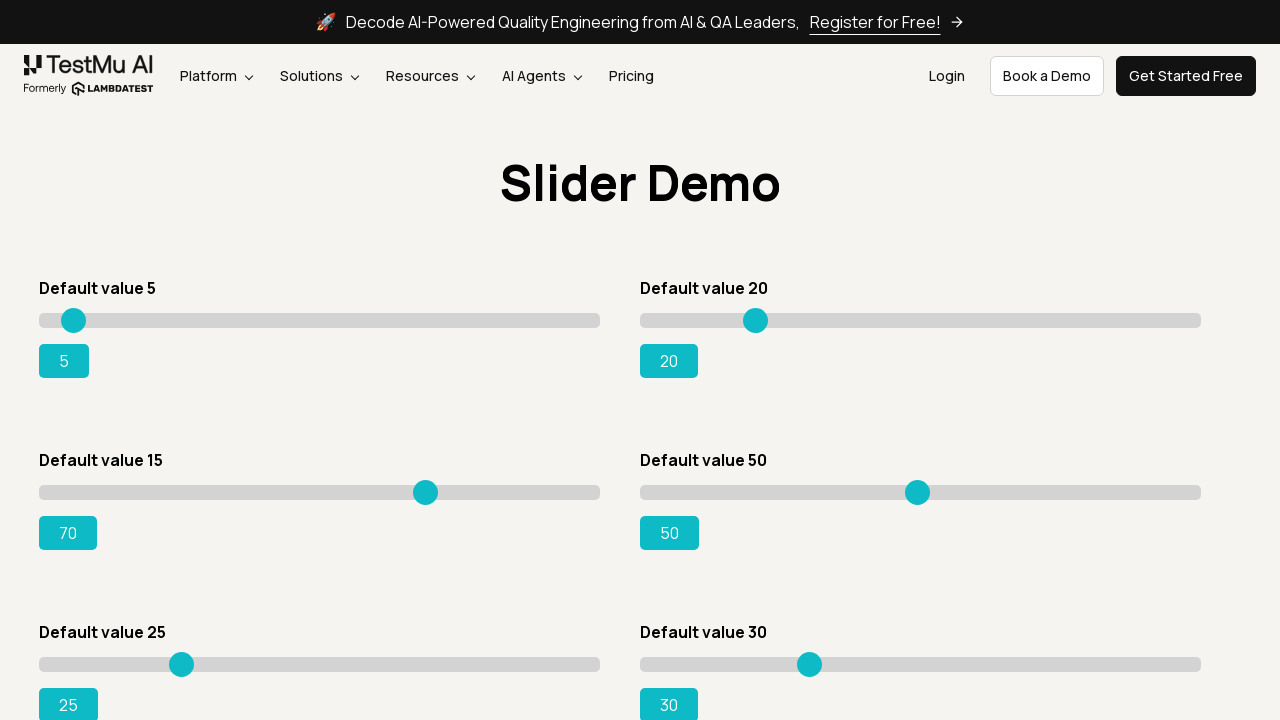

Dragged slider to position (moved 388 pixels) at (428, 492)
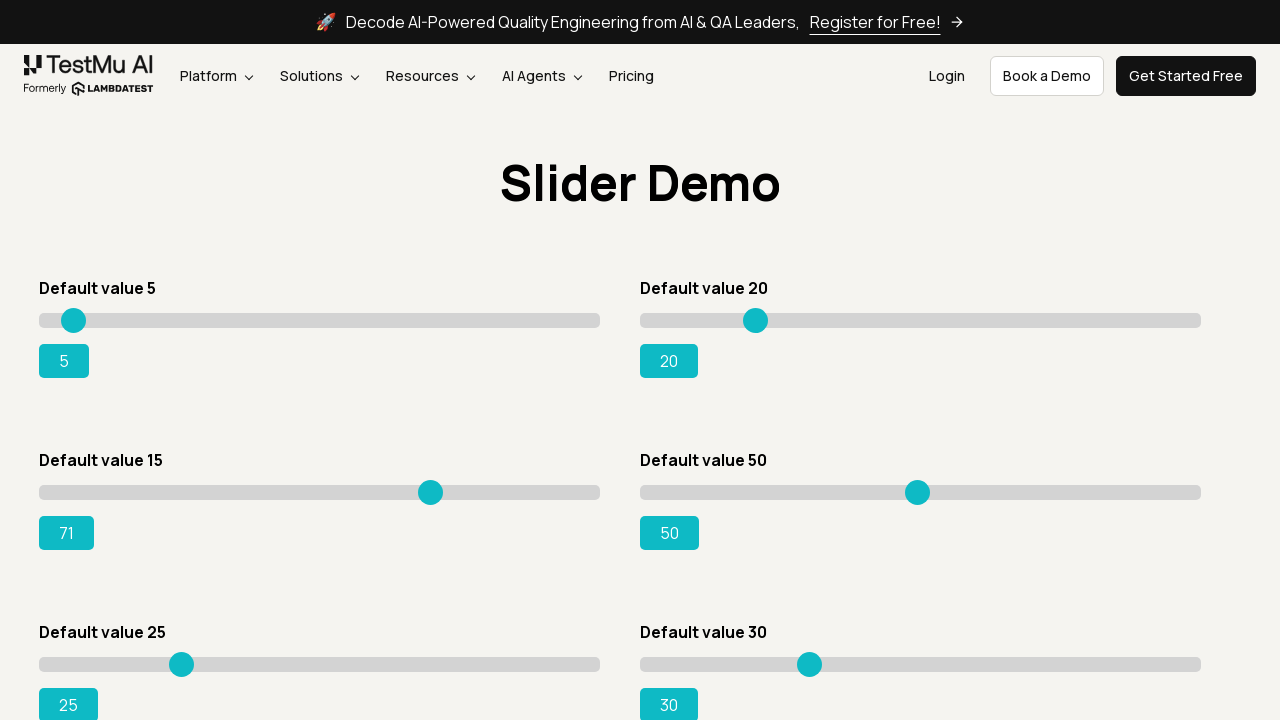

Checked slider value: 71
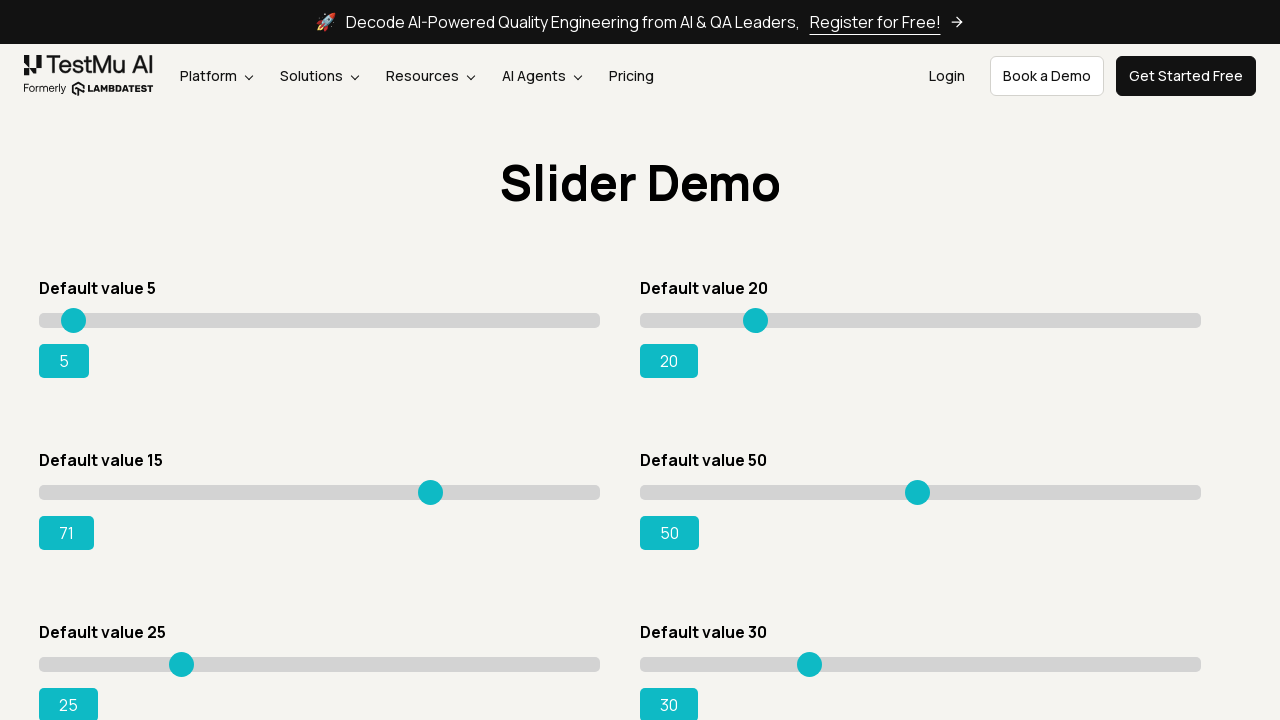

Dragged slider to position (moved 390 pixels) at (430, 492)
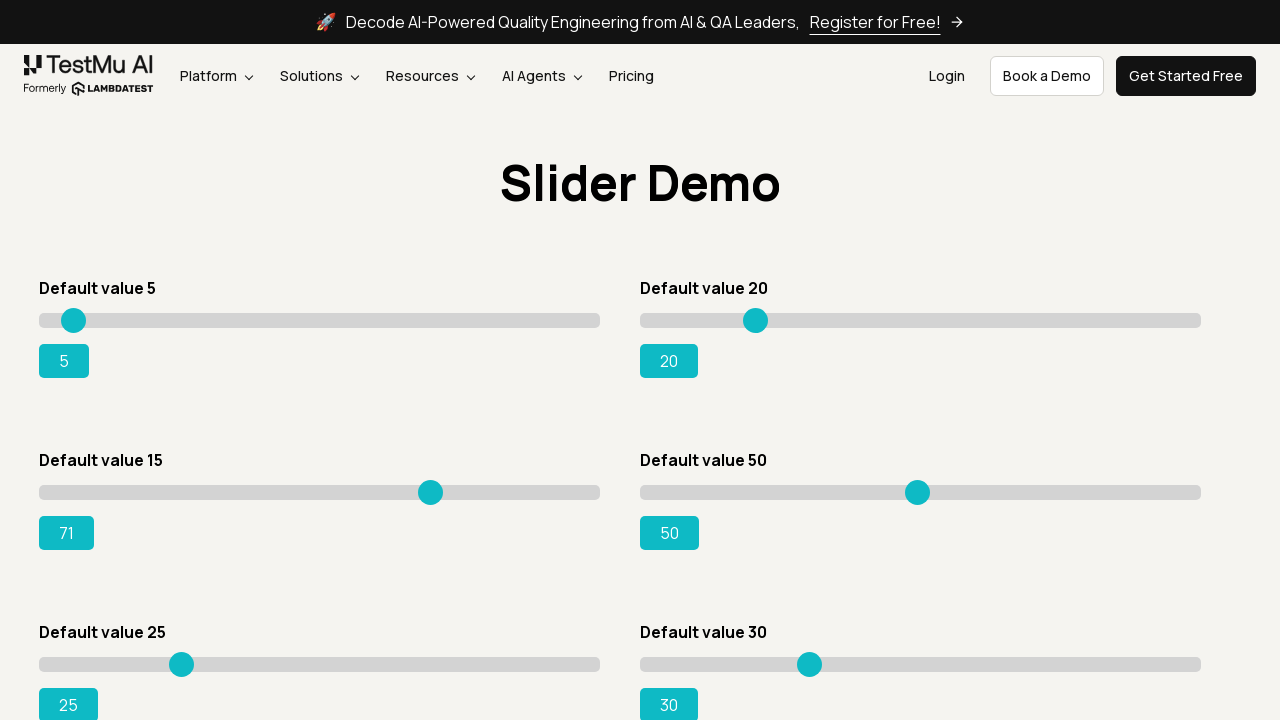

Checked slider value: 71
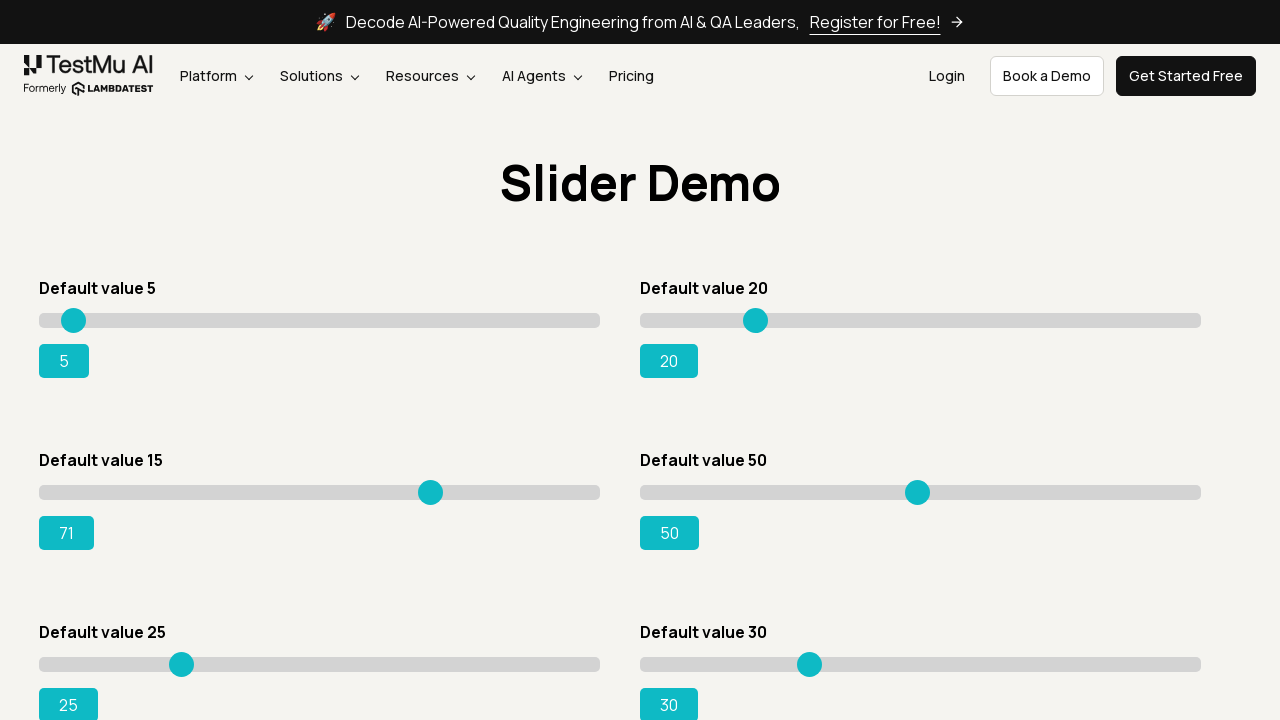

Dragged slider to position (moved 392 pixels) at (432, 492)
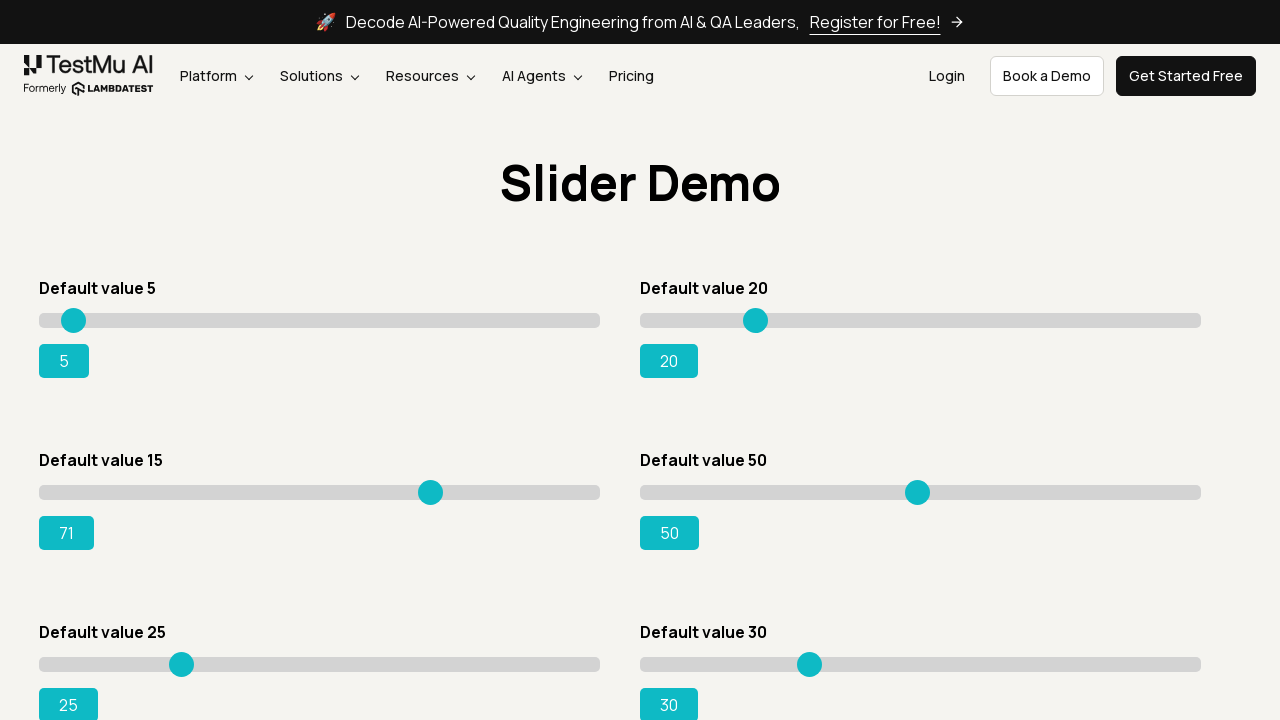

Checked slider value: 71
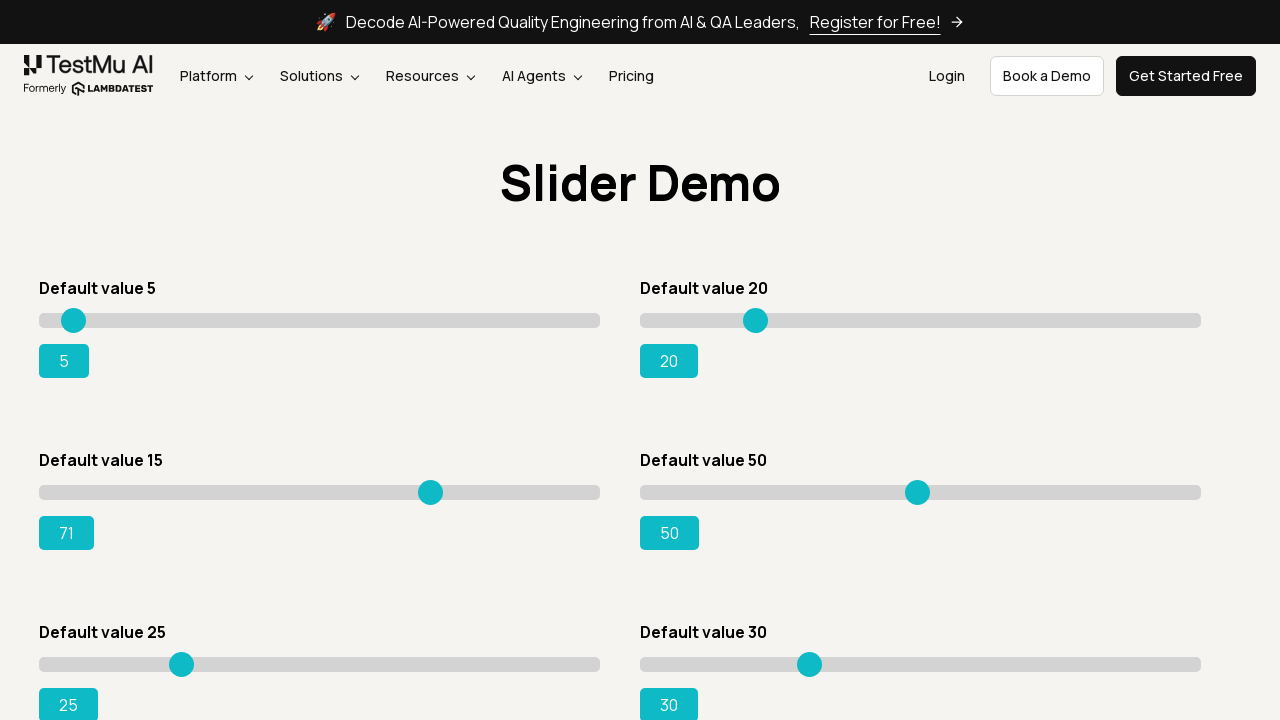

Dragged slider to position (moved 394 pixels) at (434, 492)
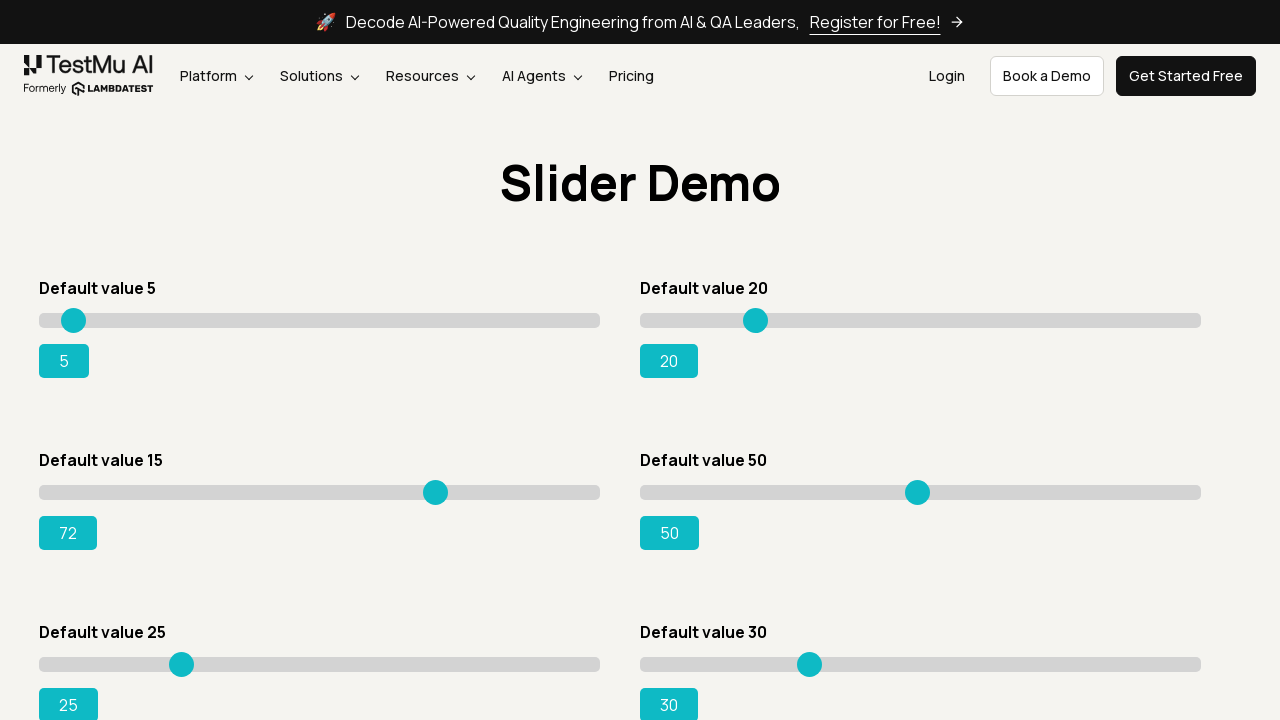

Checked slider value: 72
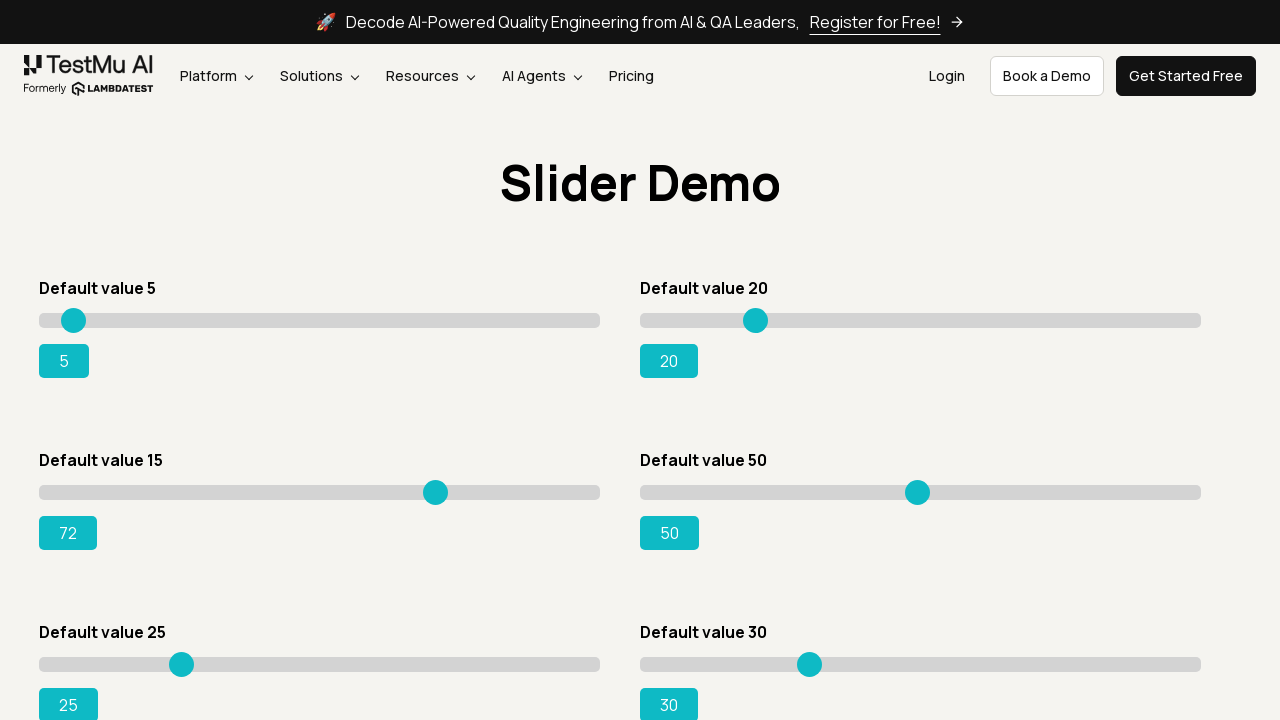

Dragged slider to position (moved 396 pixels) at (436, 492)
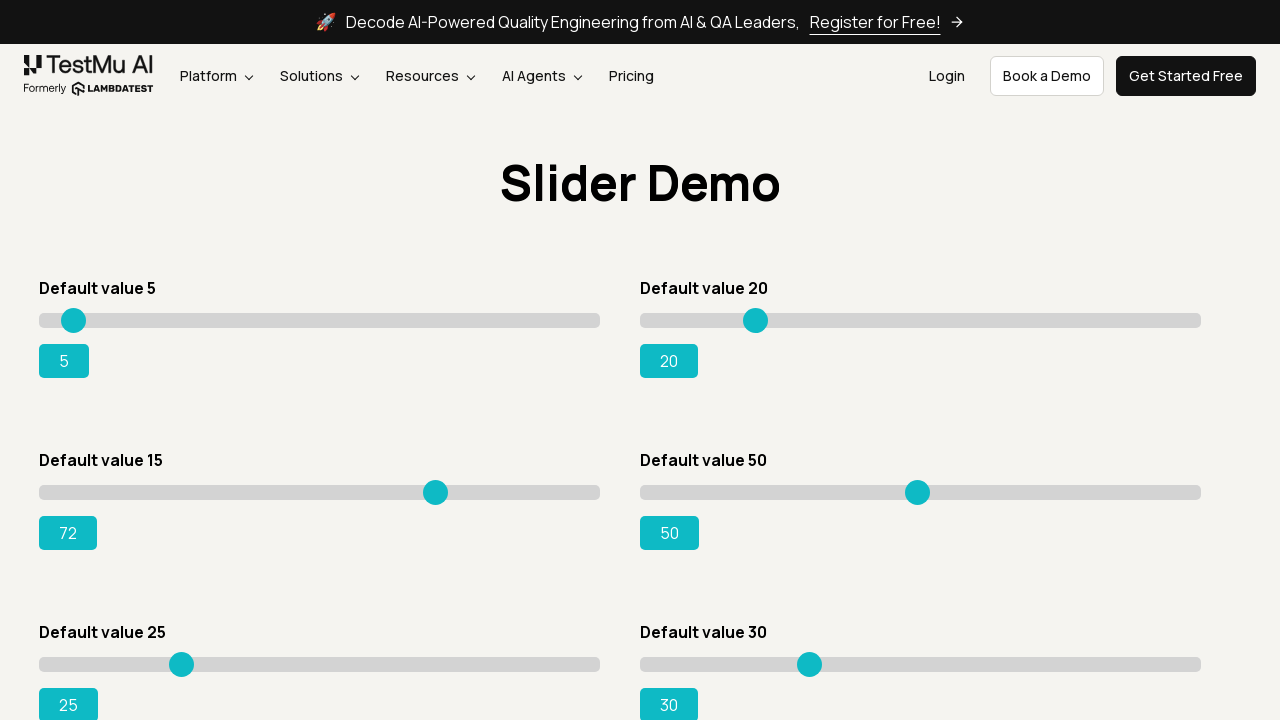

Checked slider value: 72
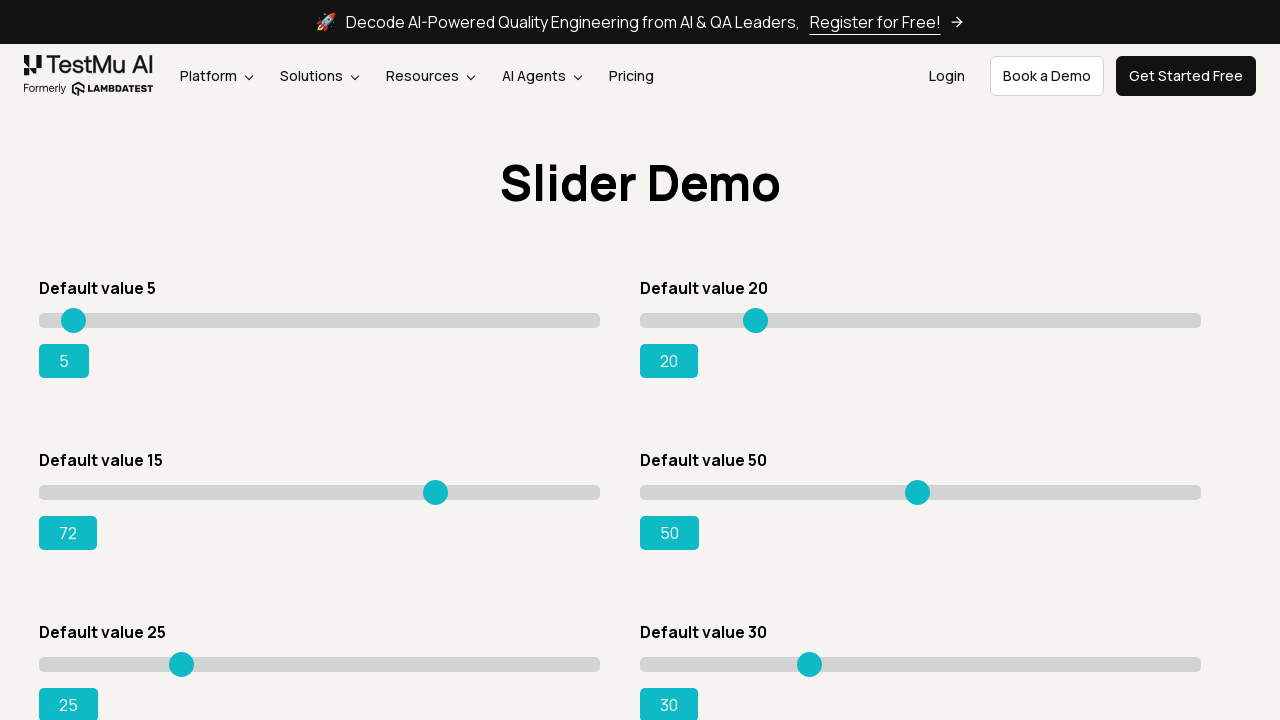

Dragged slider to position (moved 398 pixels) at (438, 492)
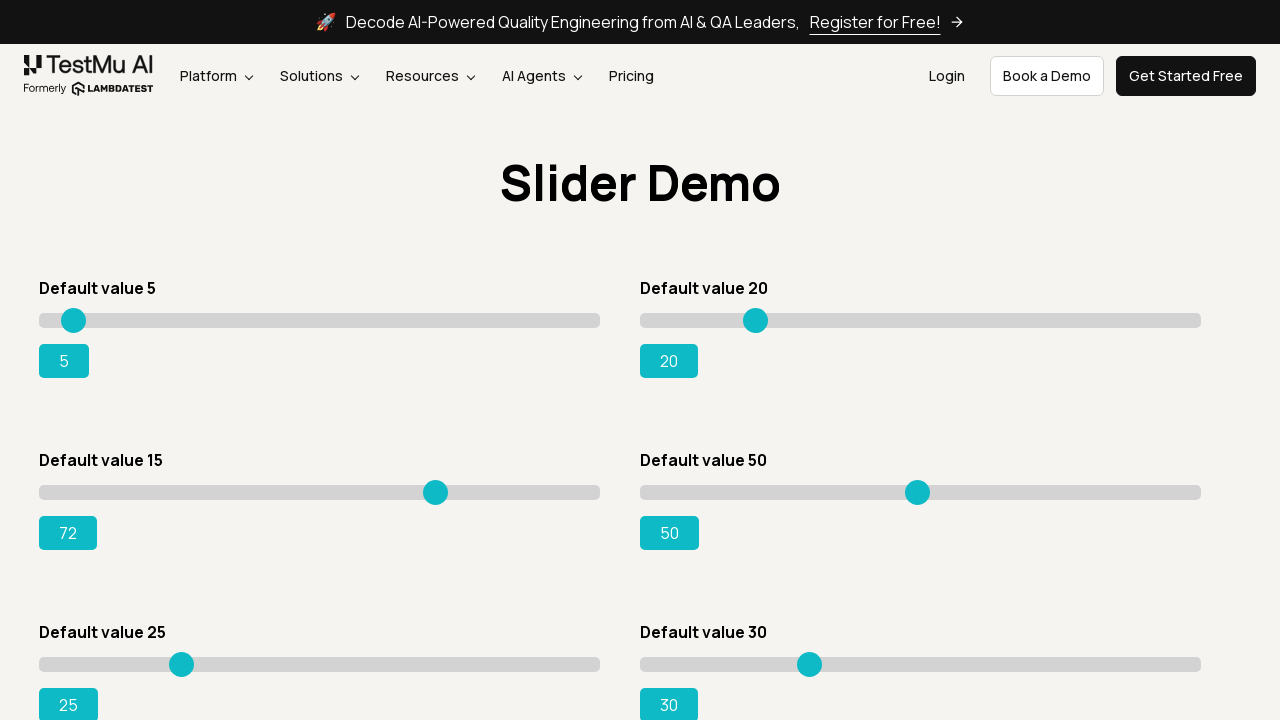

Checked slider value: 72
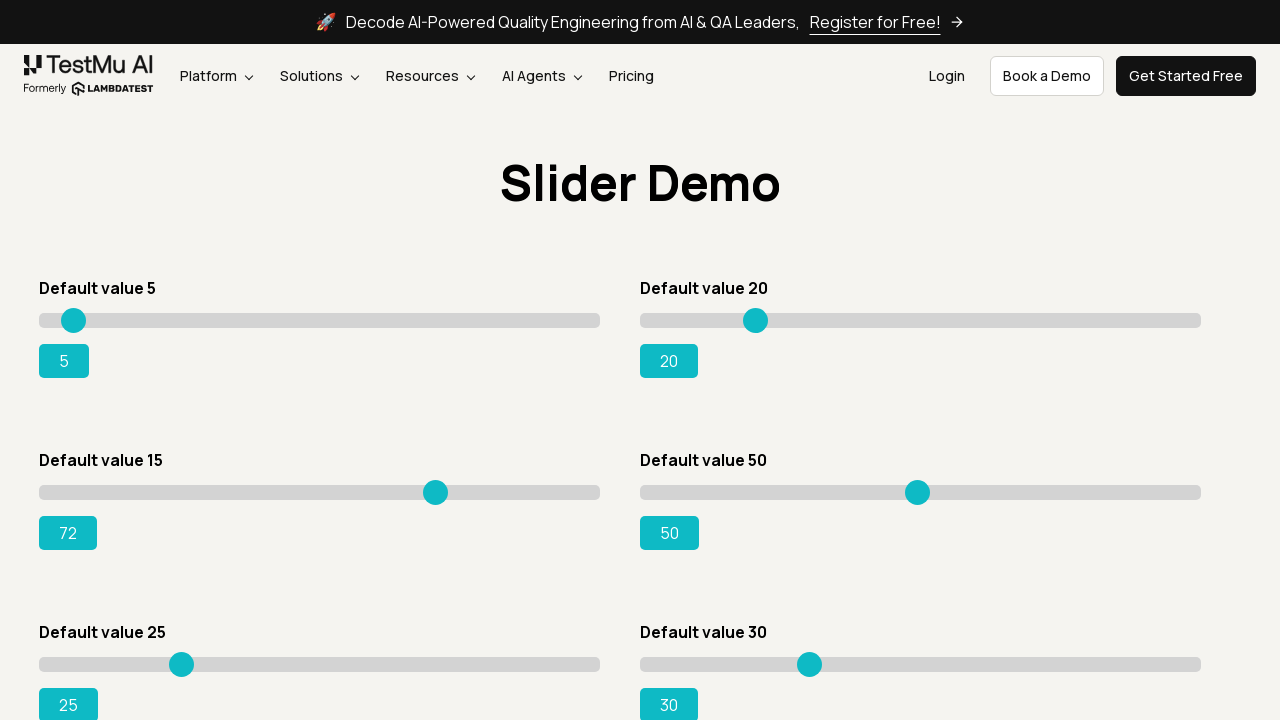

Dragged slider to position (moved 400 pixels) at (440, 492)
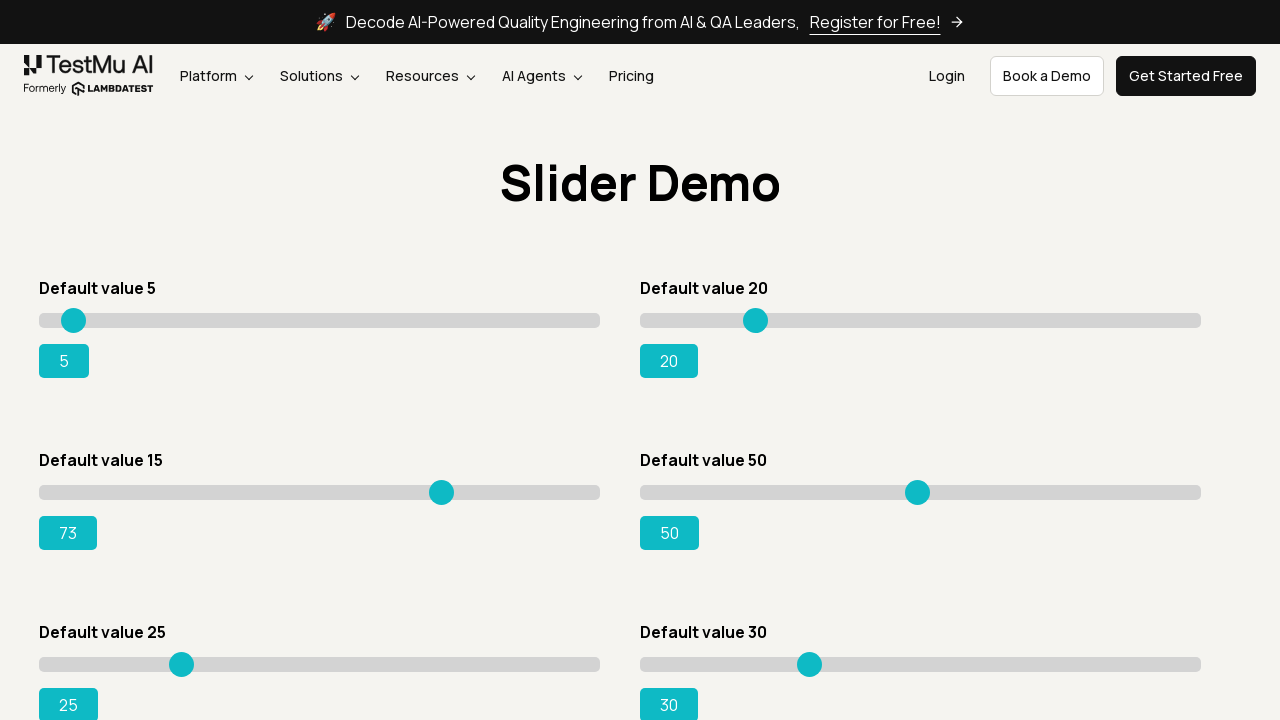

Checked slider value: 73
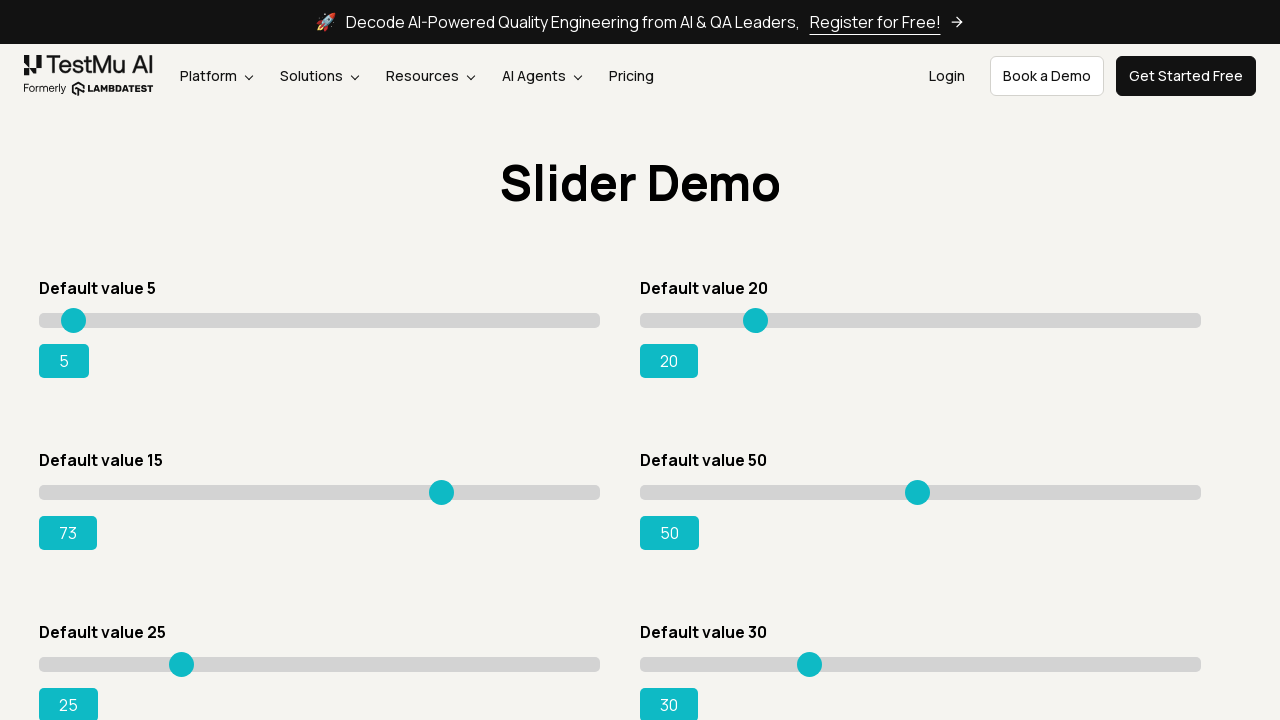

Dragged slider to position (moved 402 pixels) at (442, 492)
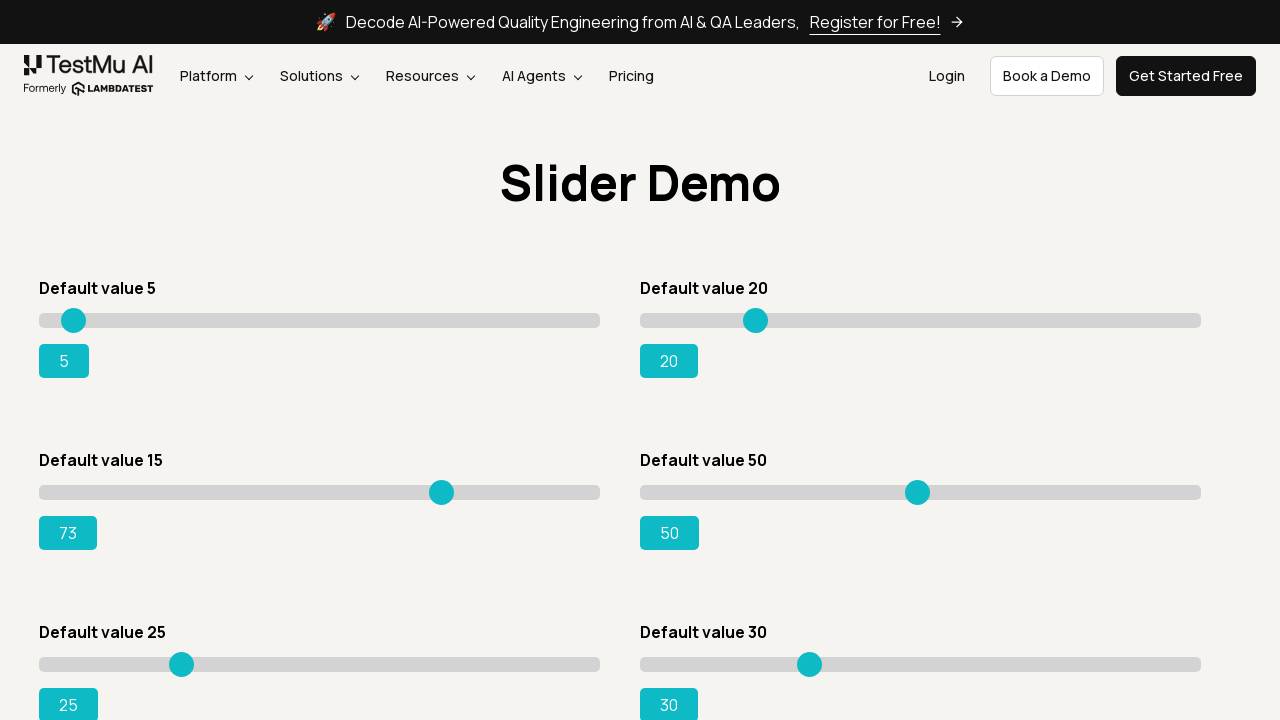

Checked slider value: 73
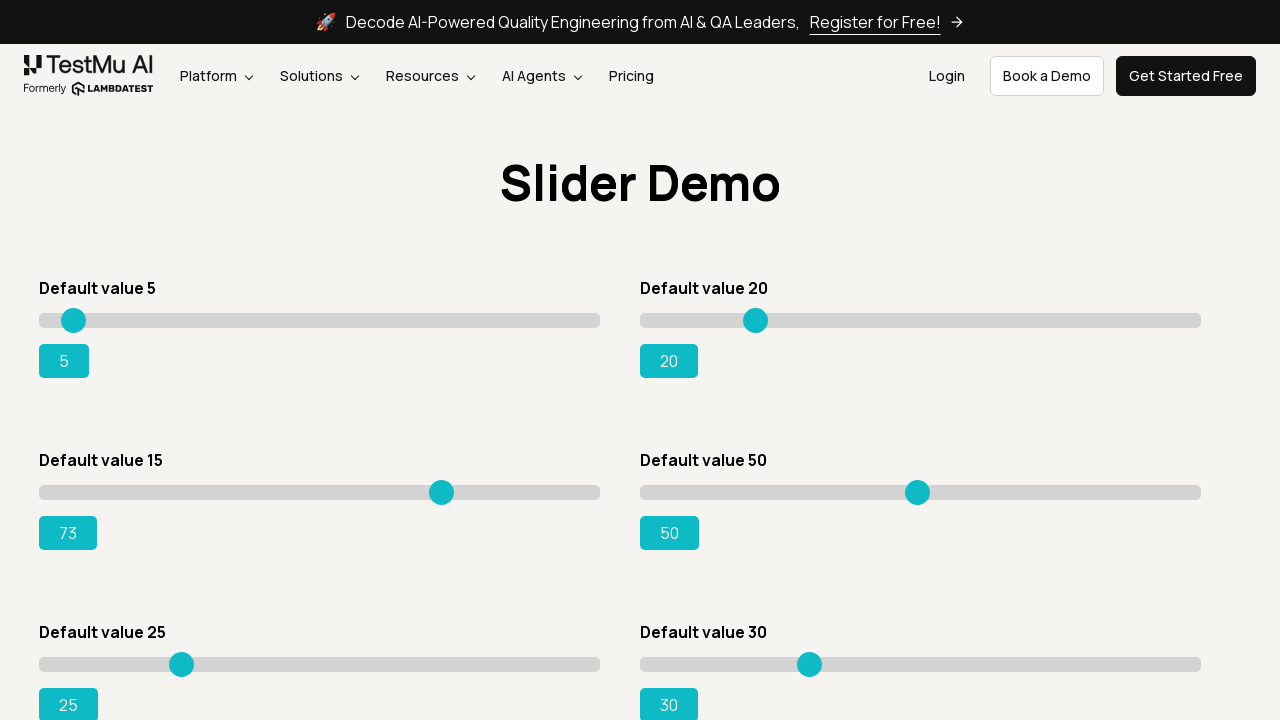

Dragged slider to position (moved 404 pixels) at (444, 492)
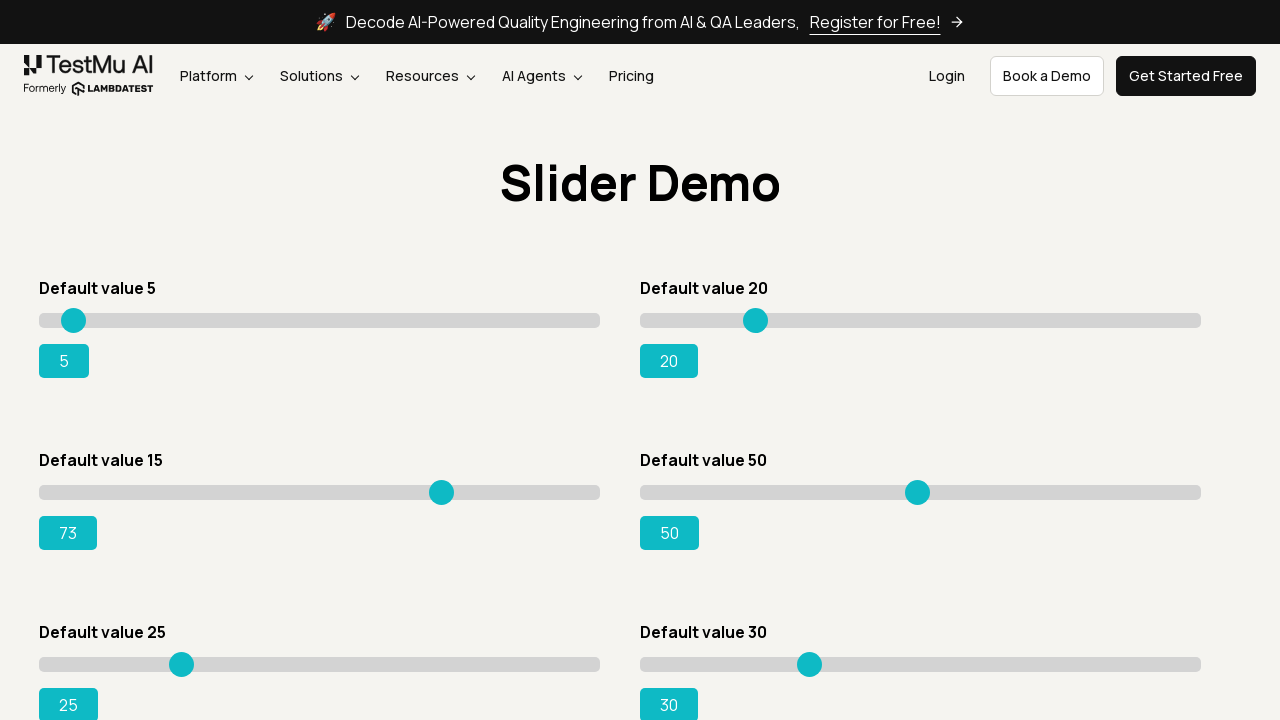

Checked slider value: 73
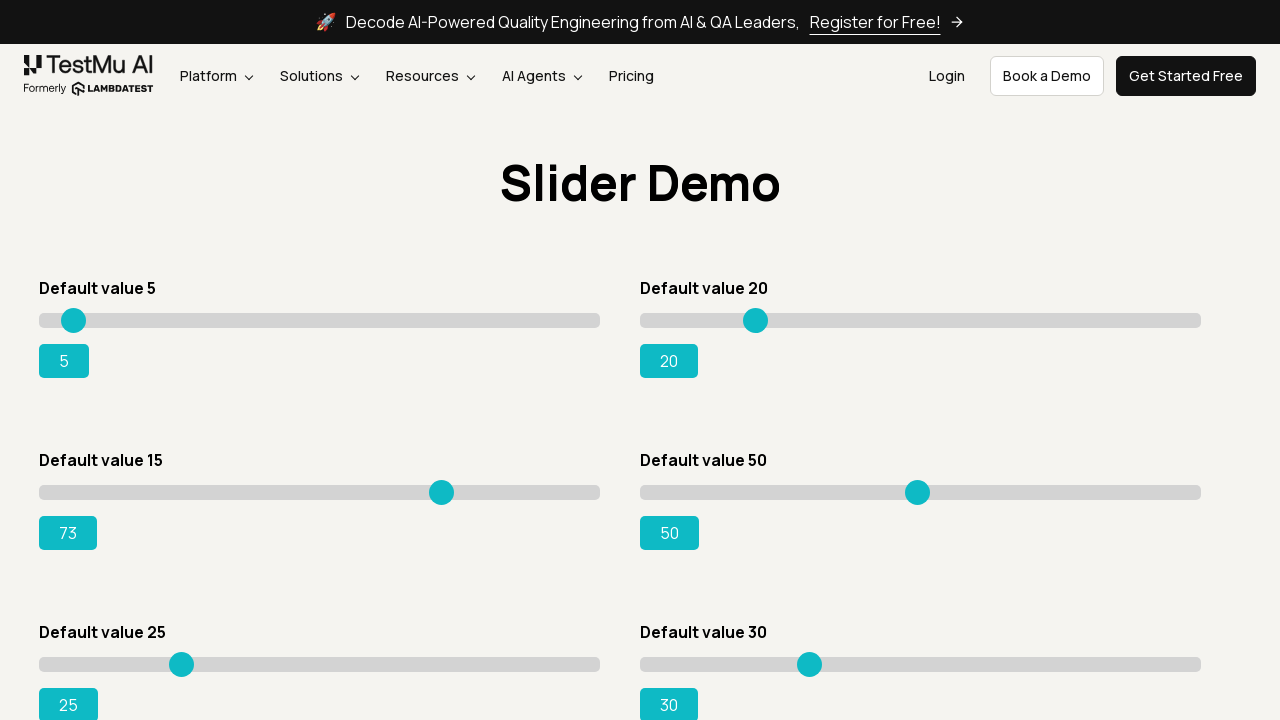

Dragged slider to position (moved 406 pixels) at (446, 492)
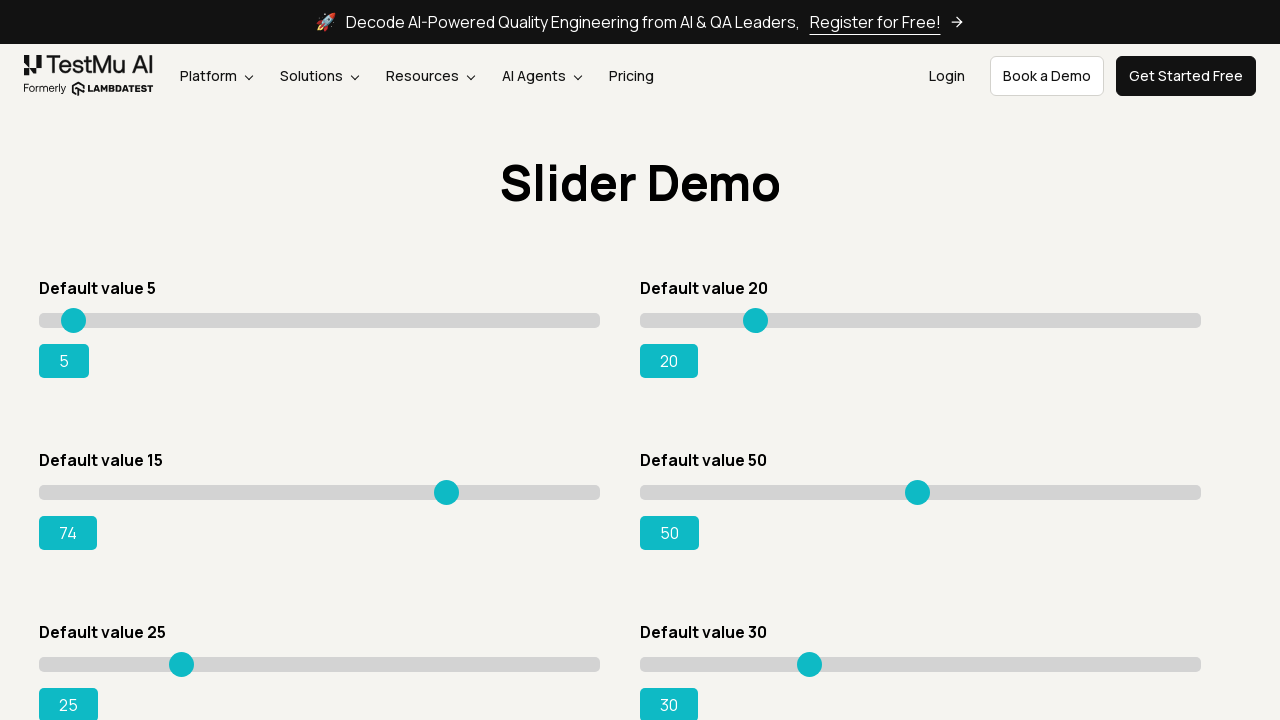

Checked slider value: 74
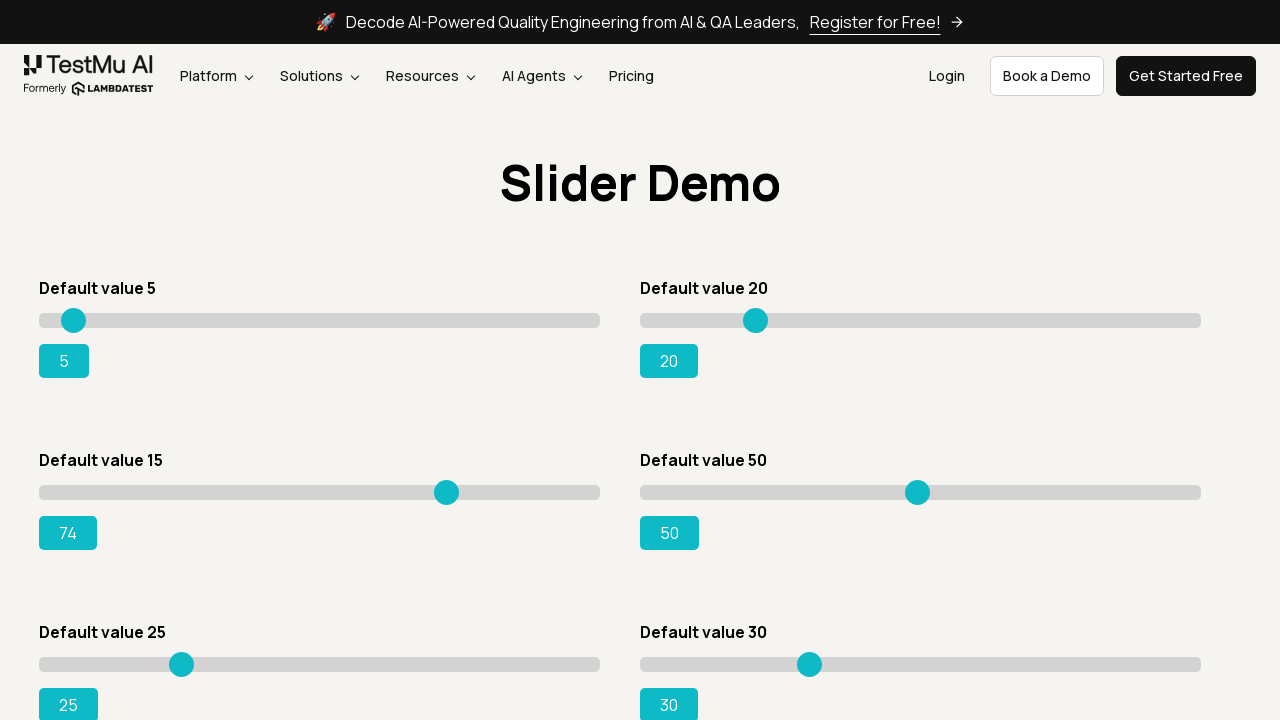

Dragged slider to position (moved 408 pixels) at (448, 492)
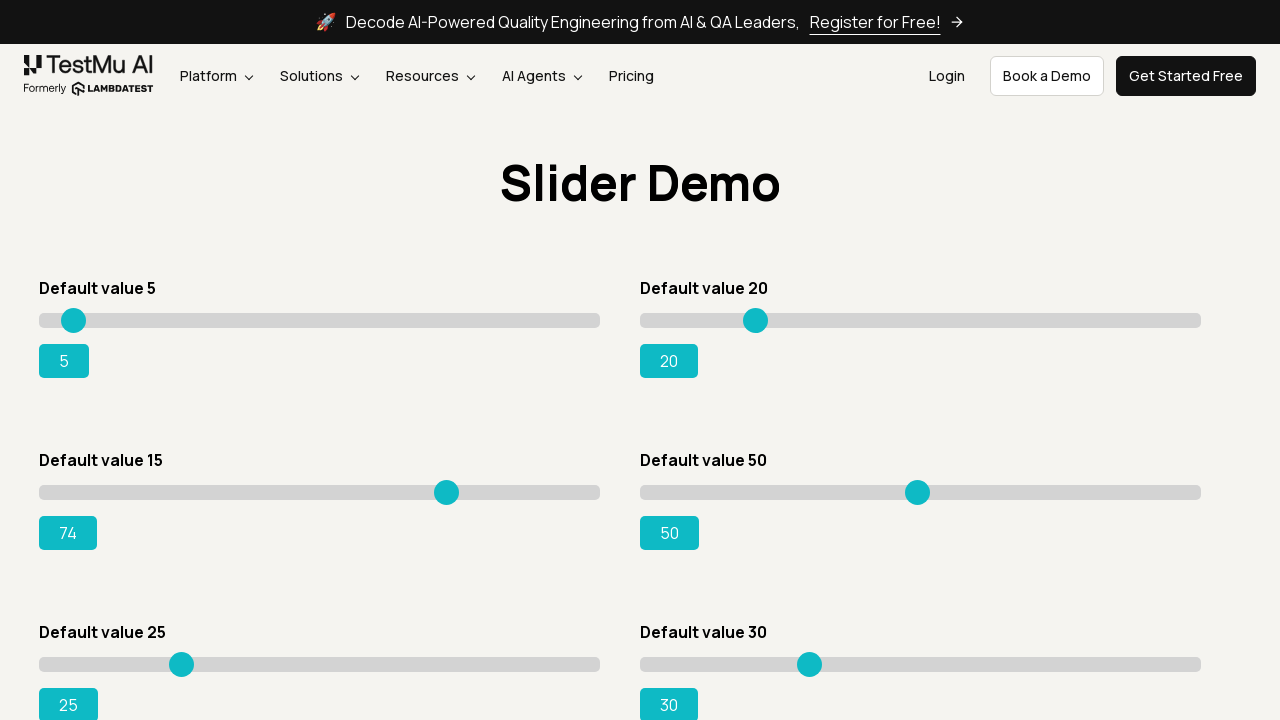

Checked slider value: 74
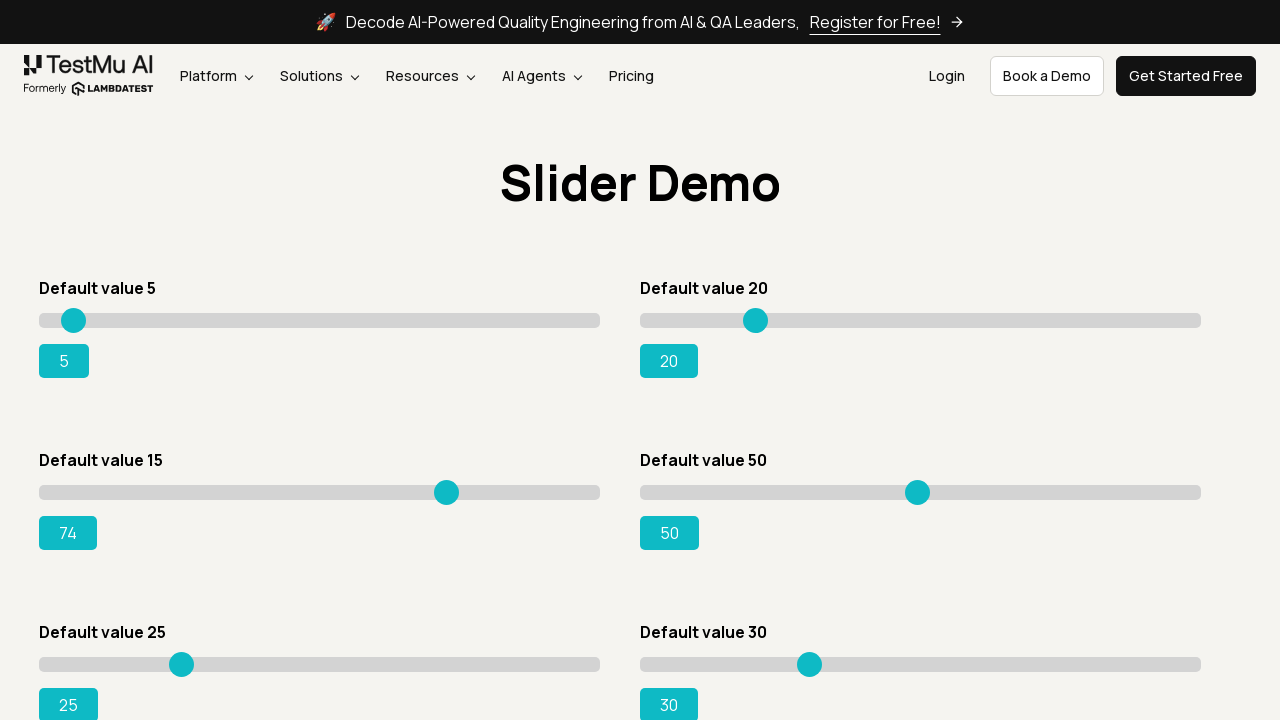

Dragged slider to position (moved 410 pixels) at (450, 492)
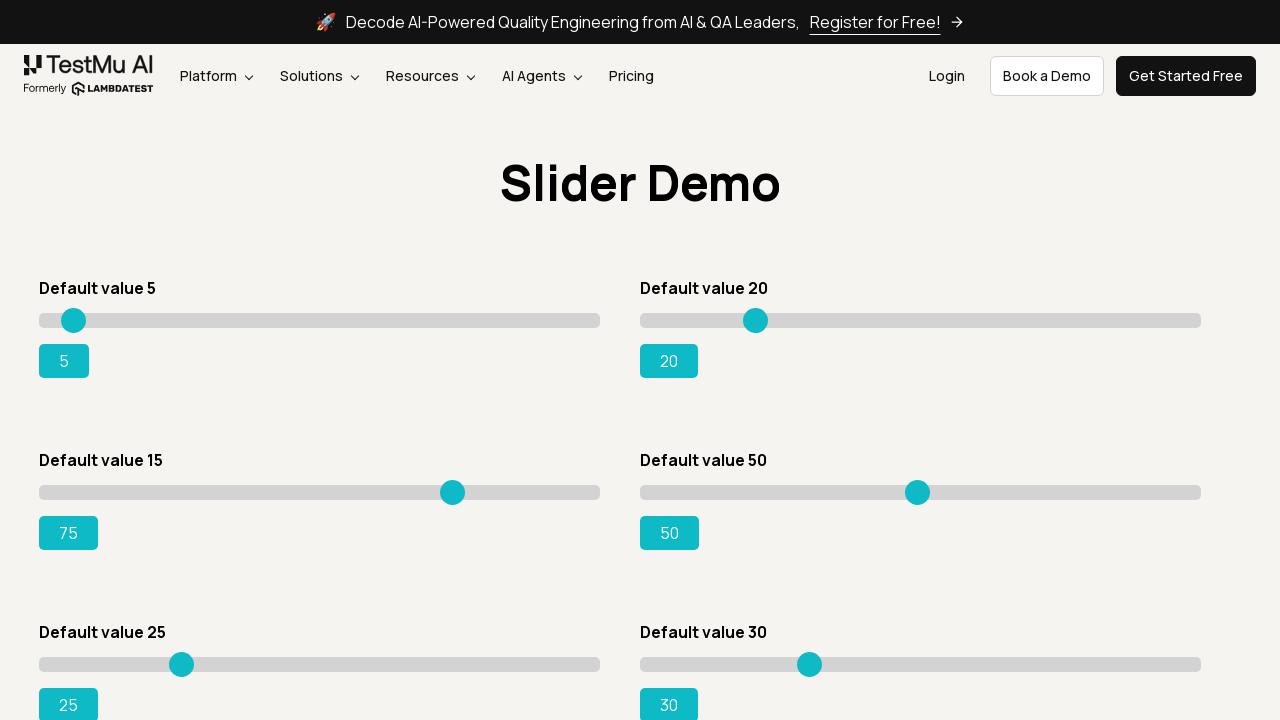

Checked slider value: 75
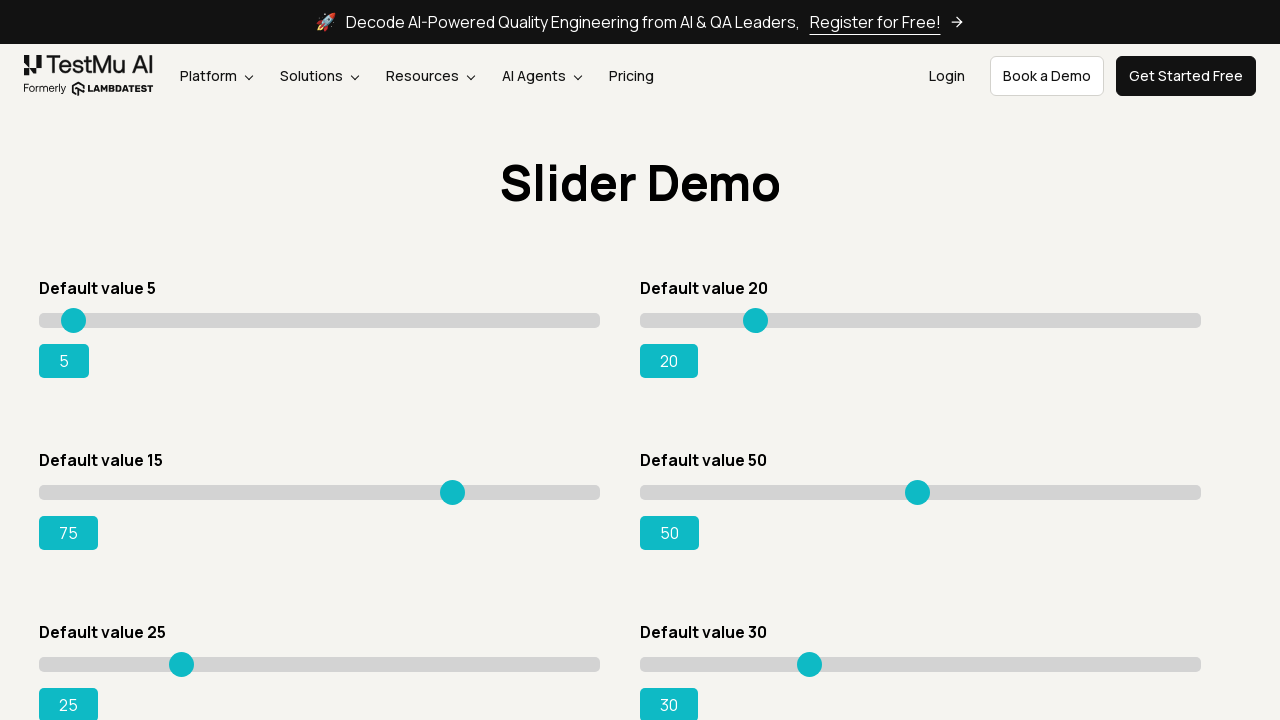

Dragged slider to position (moved 412 pixels) at (452, 492)
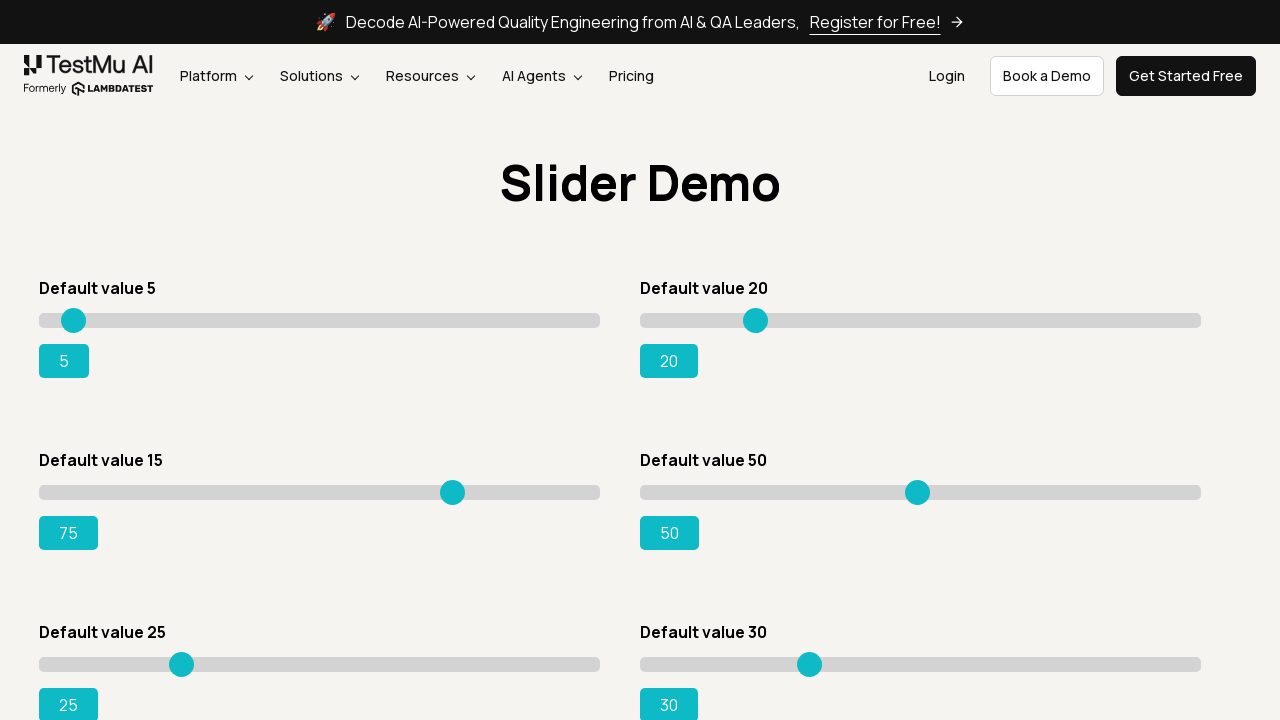

Checked slider value: 75
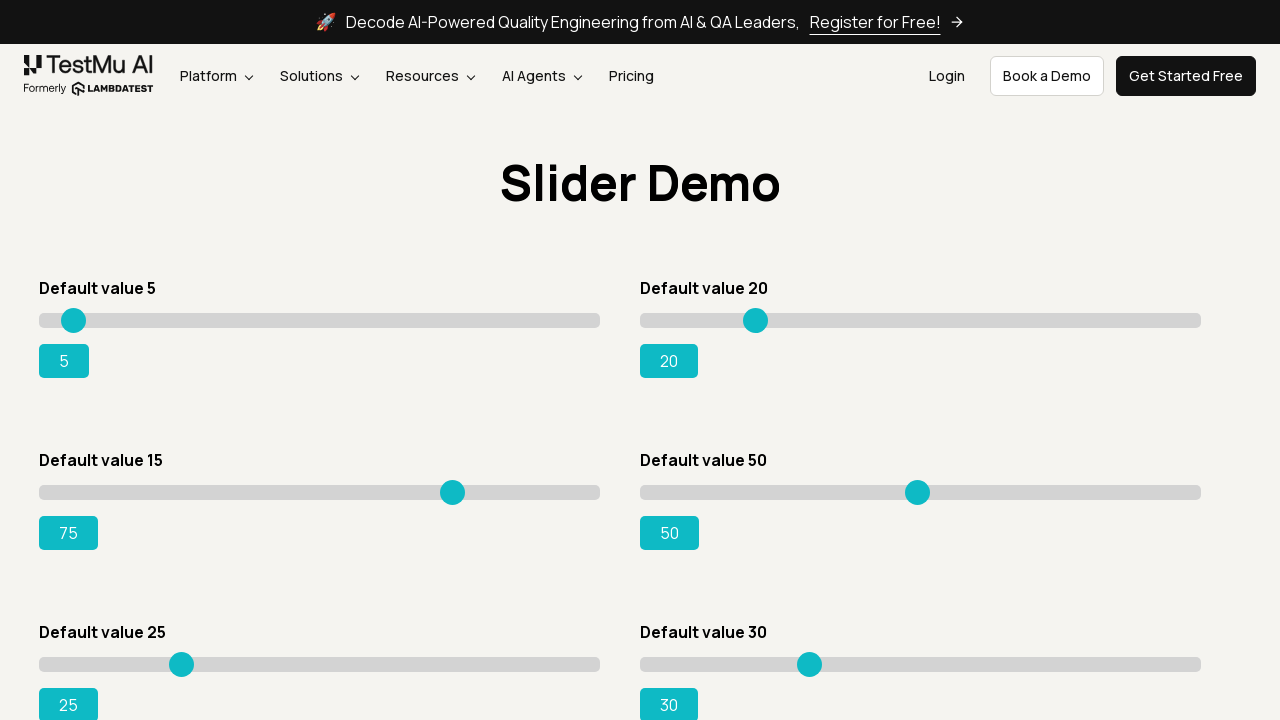

Dragged slider to position (moved 414 pixels) at (454, 492)
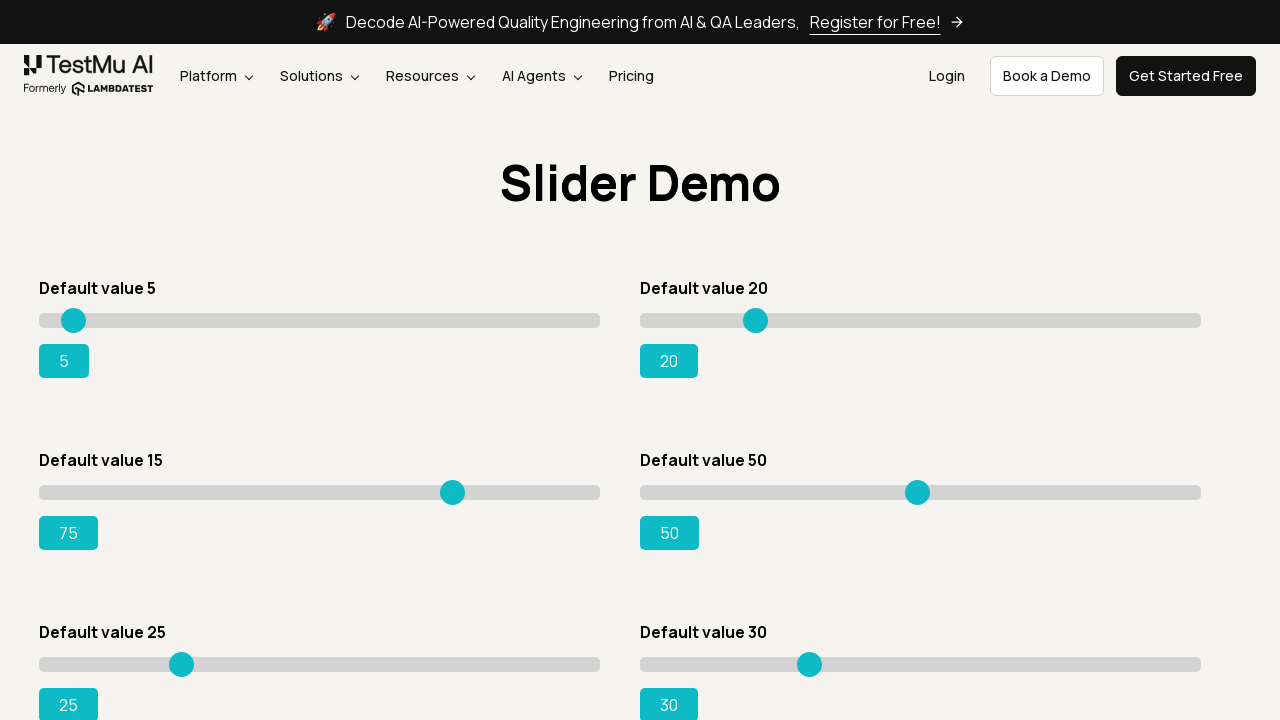

Checked slider value: 75
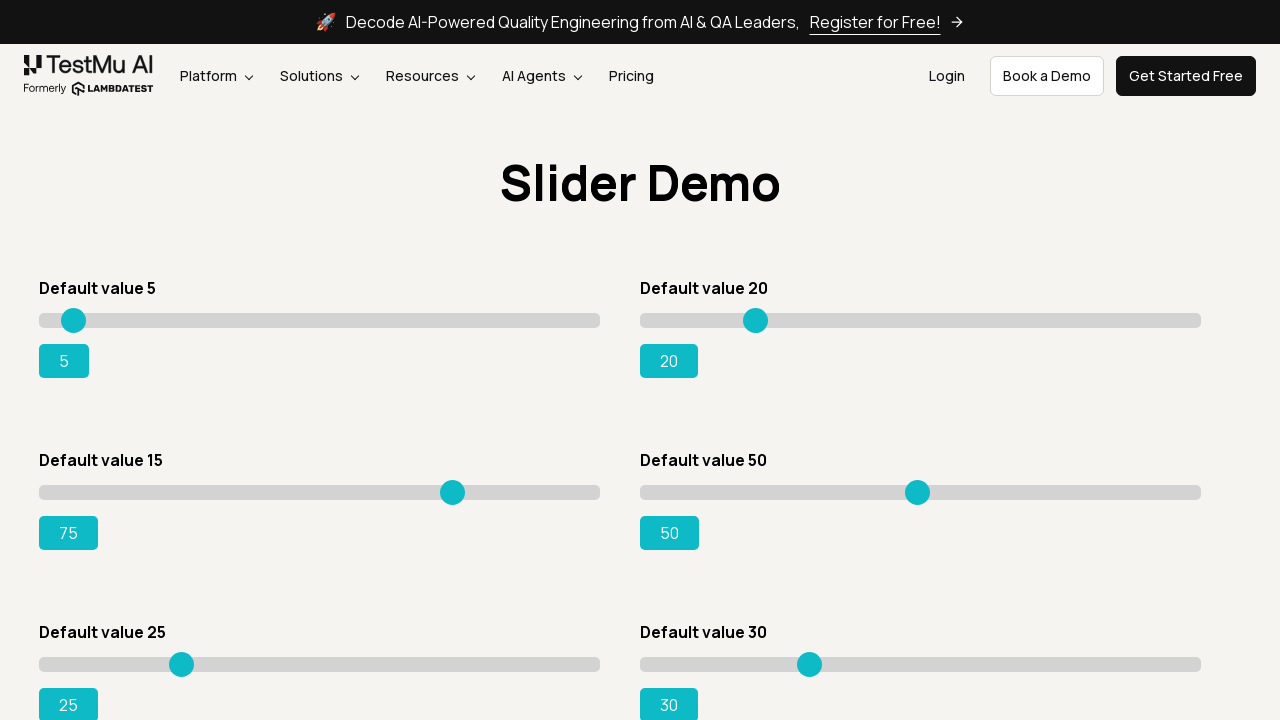

Dragged slider to position (moved 416 pixels) at (456, 492)
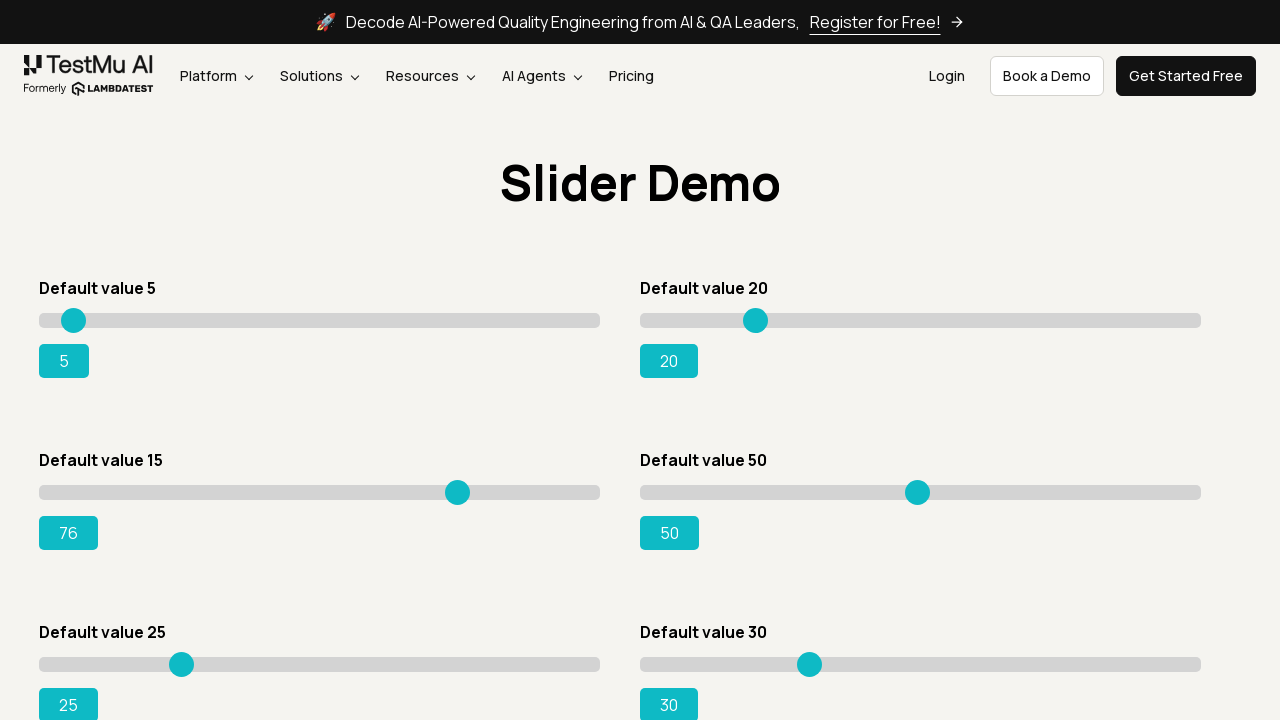

Checked slider value: 76
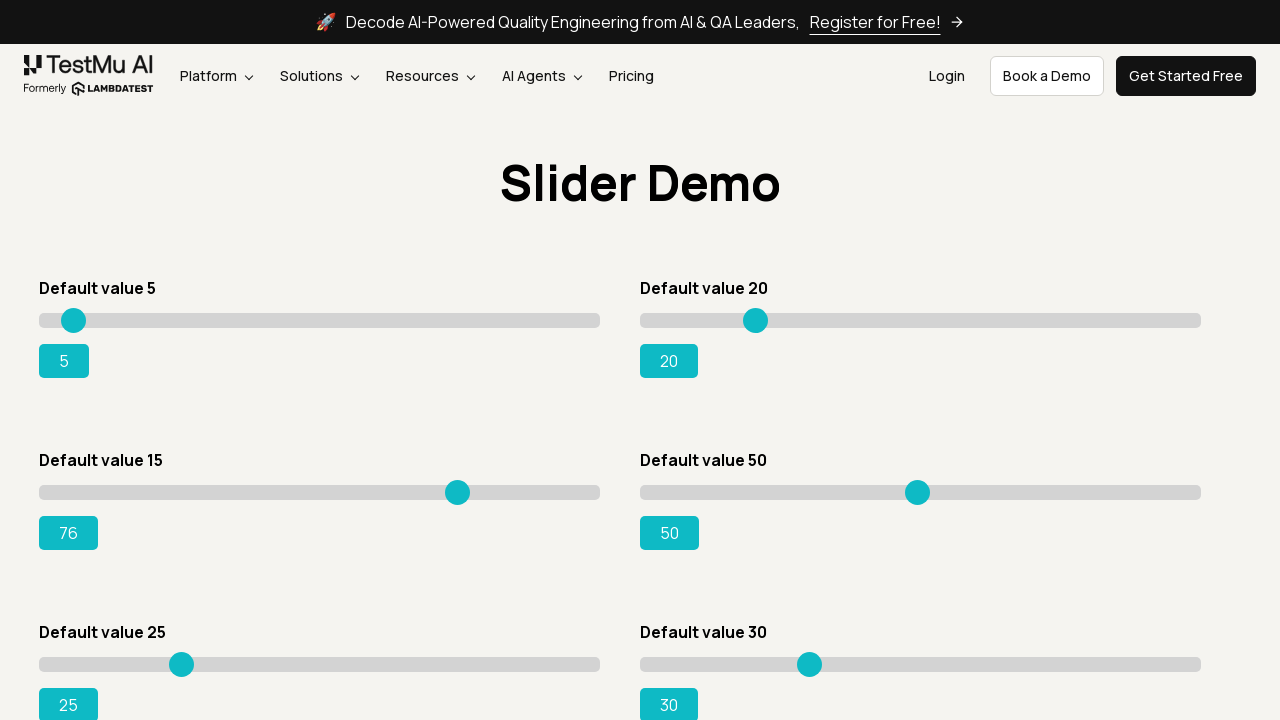

Dragged slider to position (moved 418 pixels) at (458, 492)
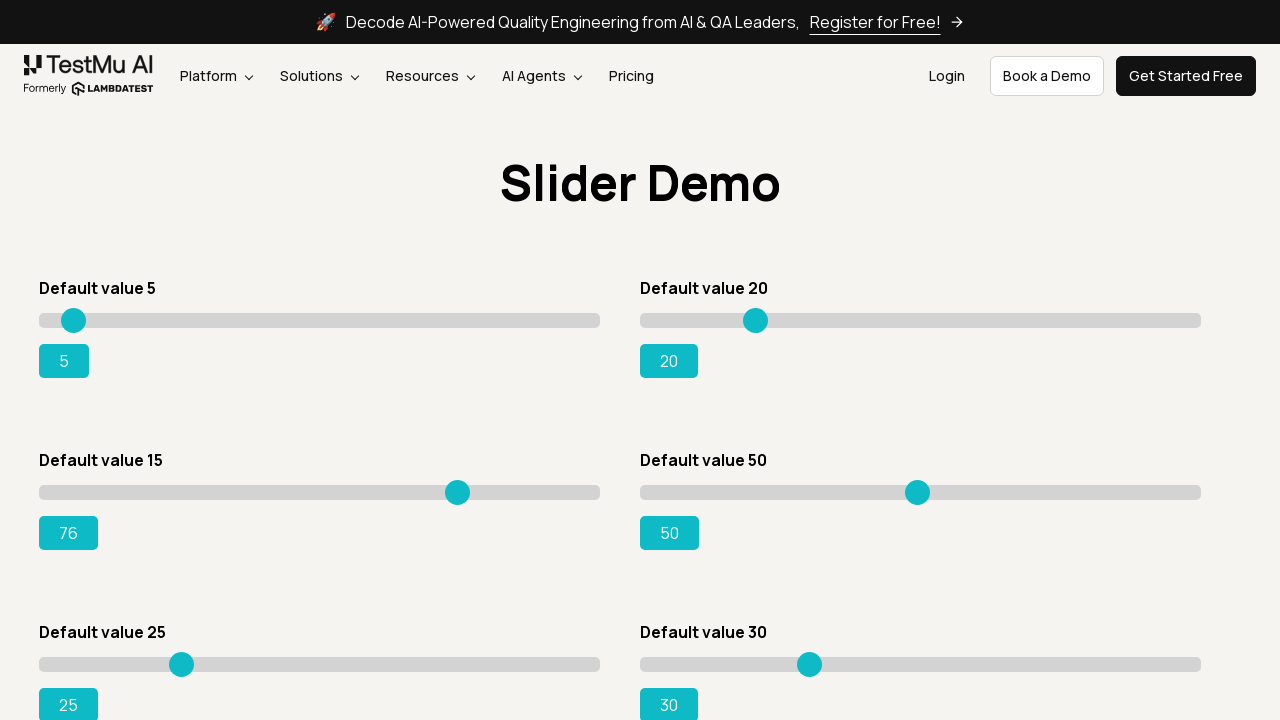

Checked slider value: 76
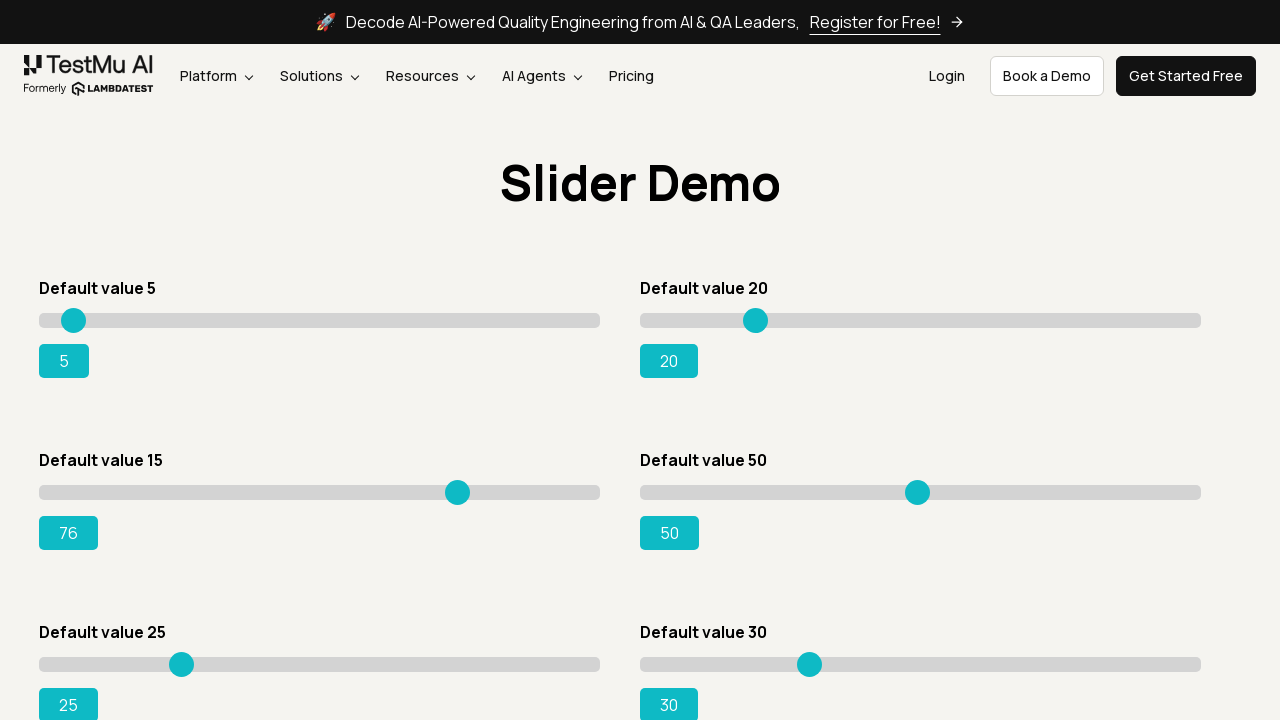

Dragged slider to position (moved 420 pixels) at (460, 492)
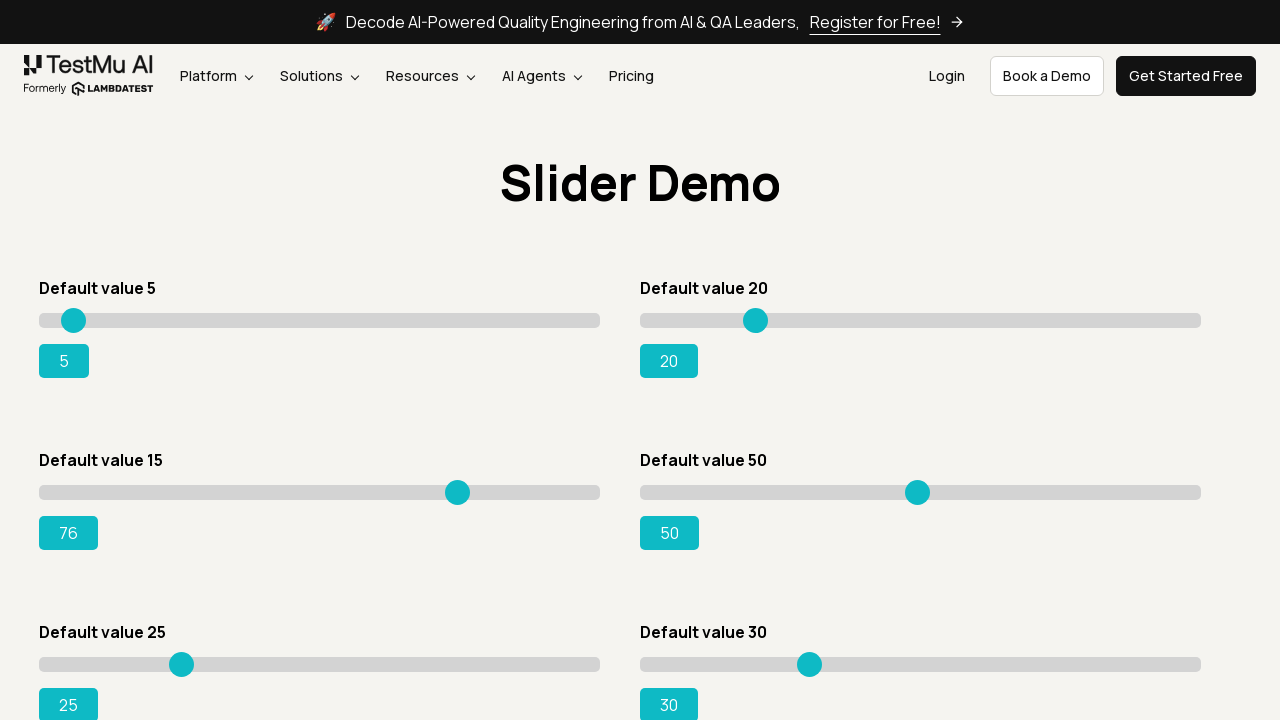

Checked slider value: 76
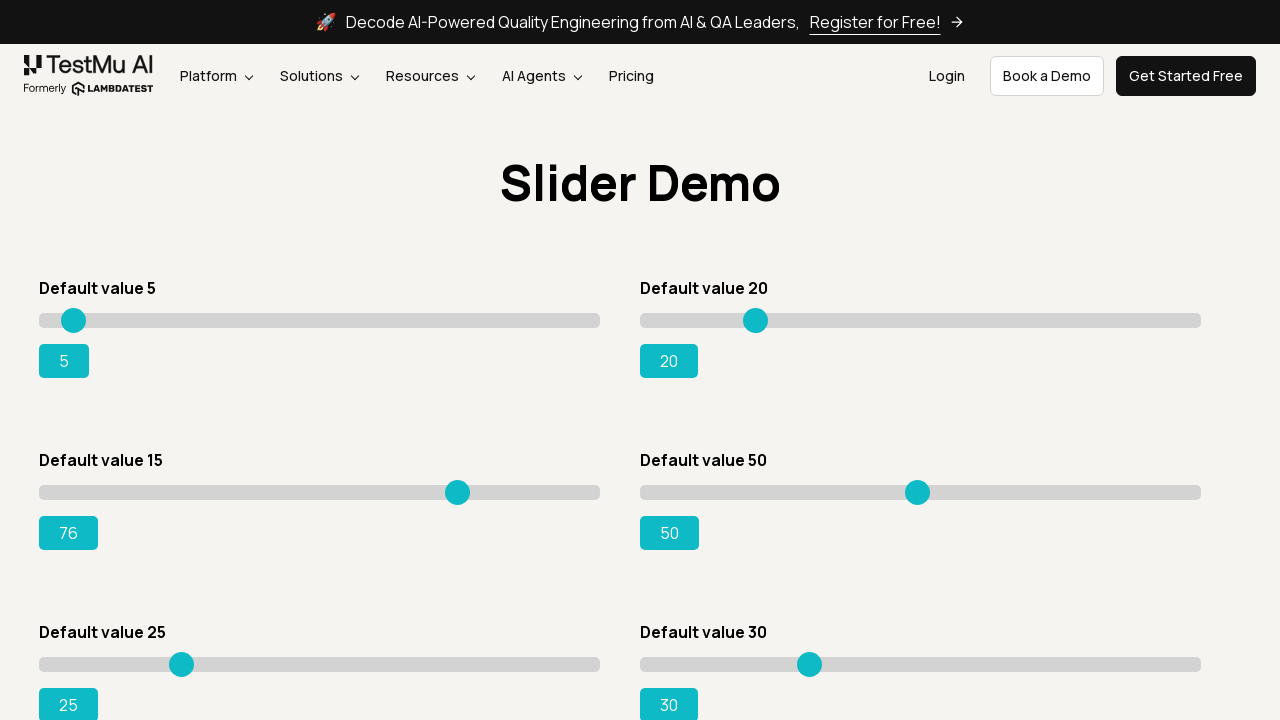

Dragged slider to position (moved 422 pixels) at (462, 492)
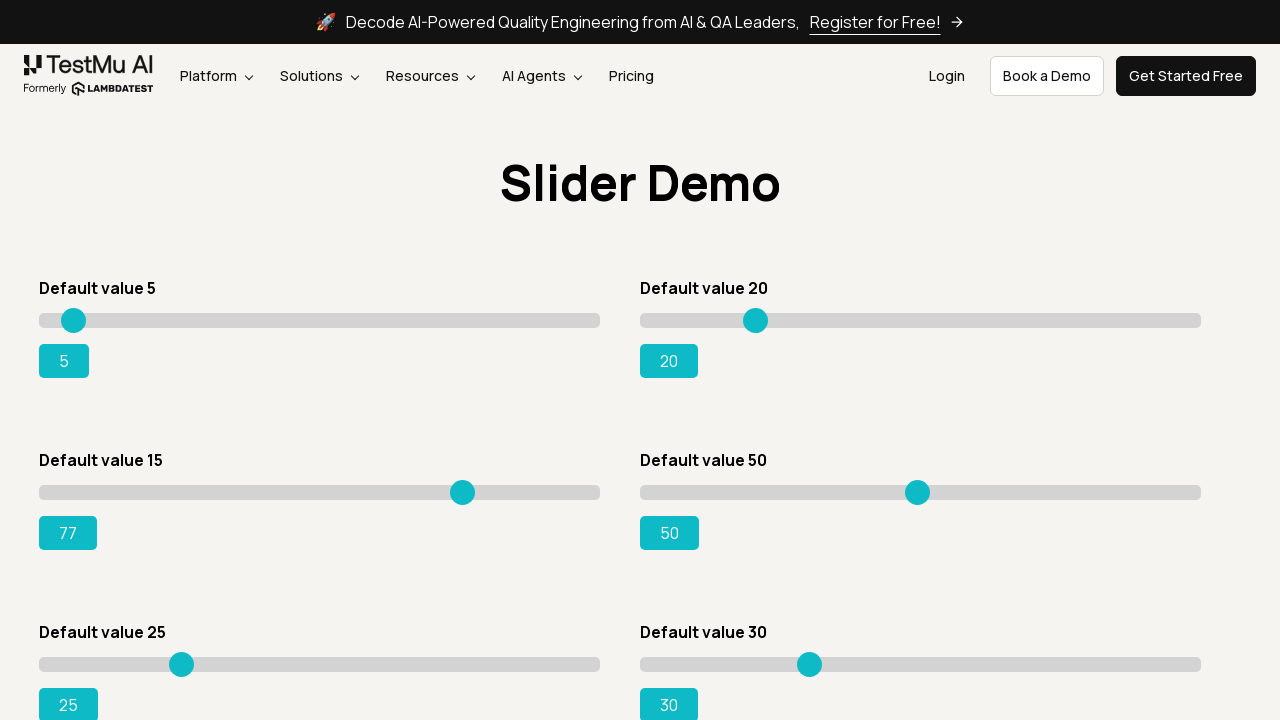

Checked slider value: 77
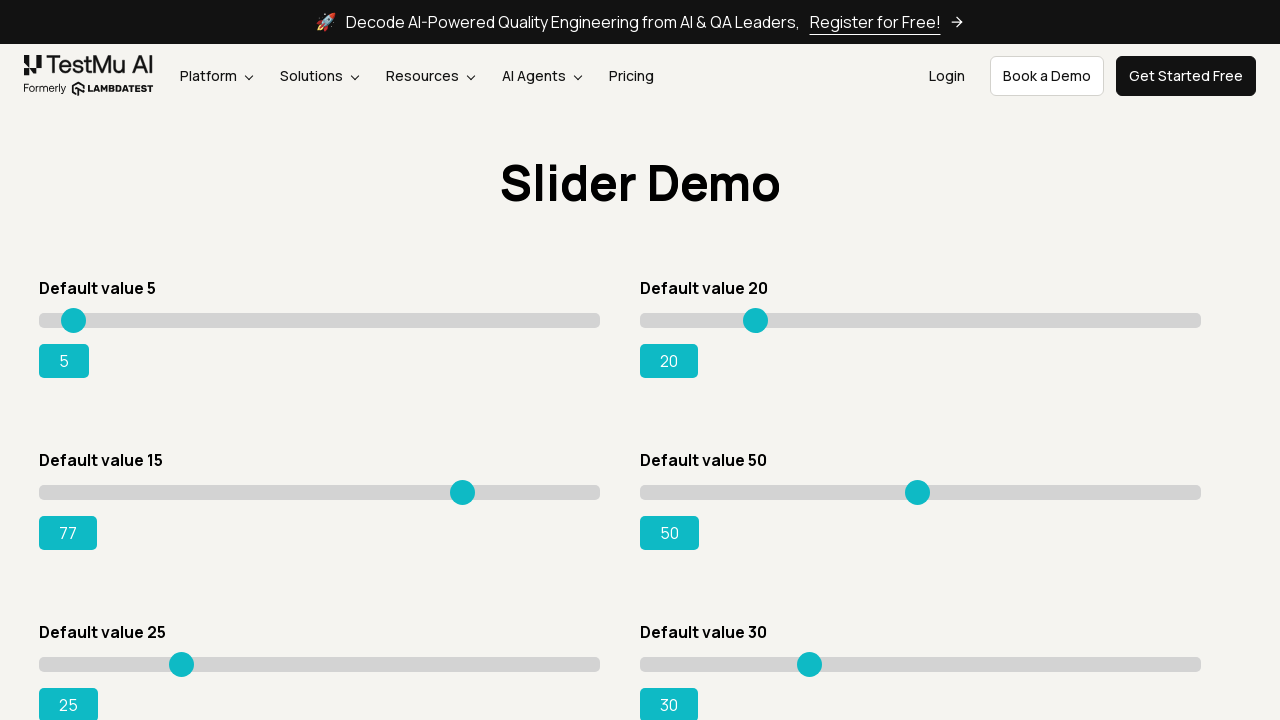

Dragged slider to position (moved 424 pixels) at (464, 492)
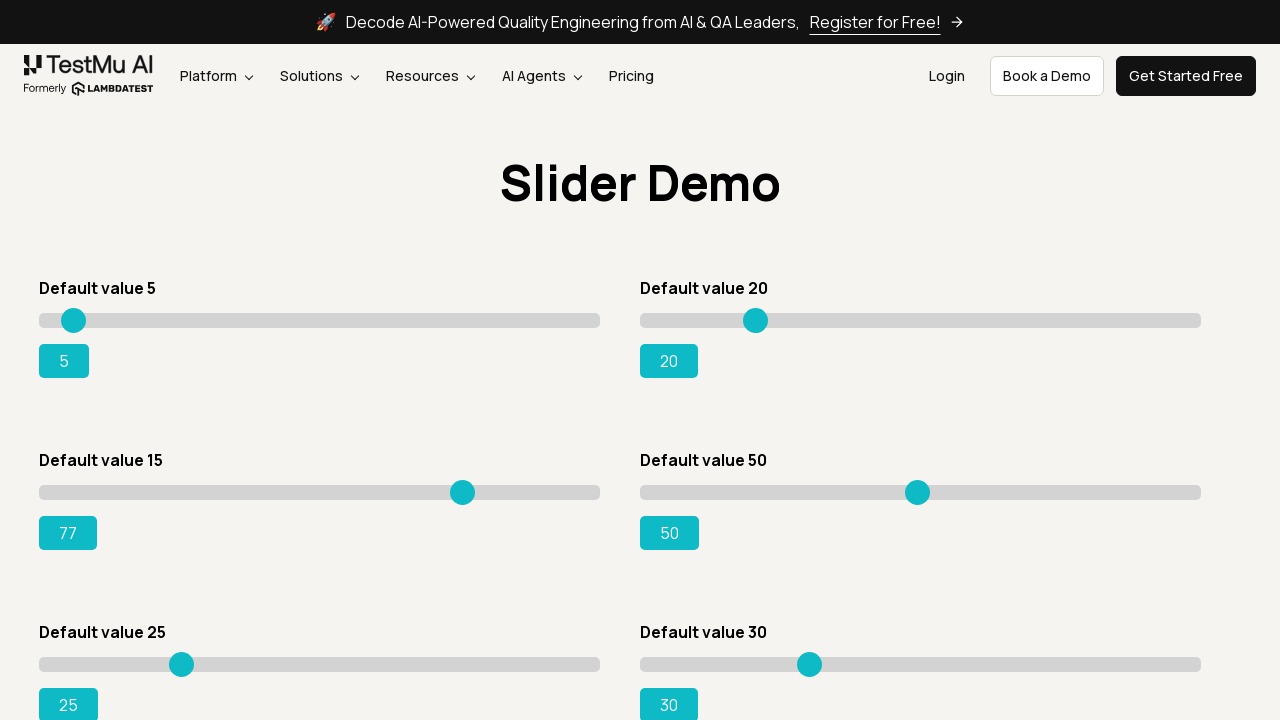

Checked slider value: 77
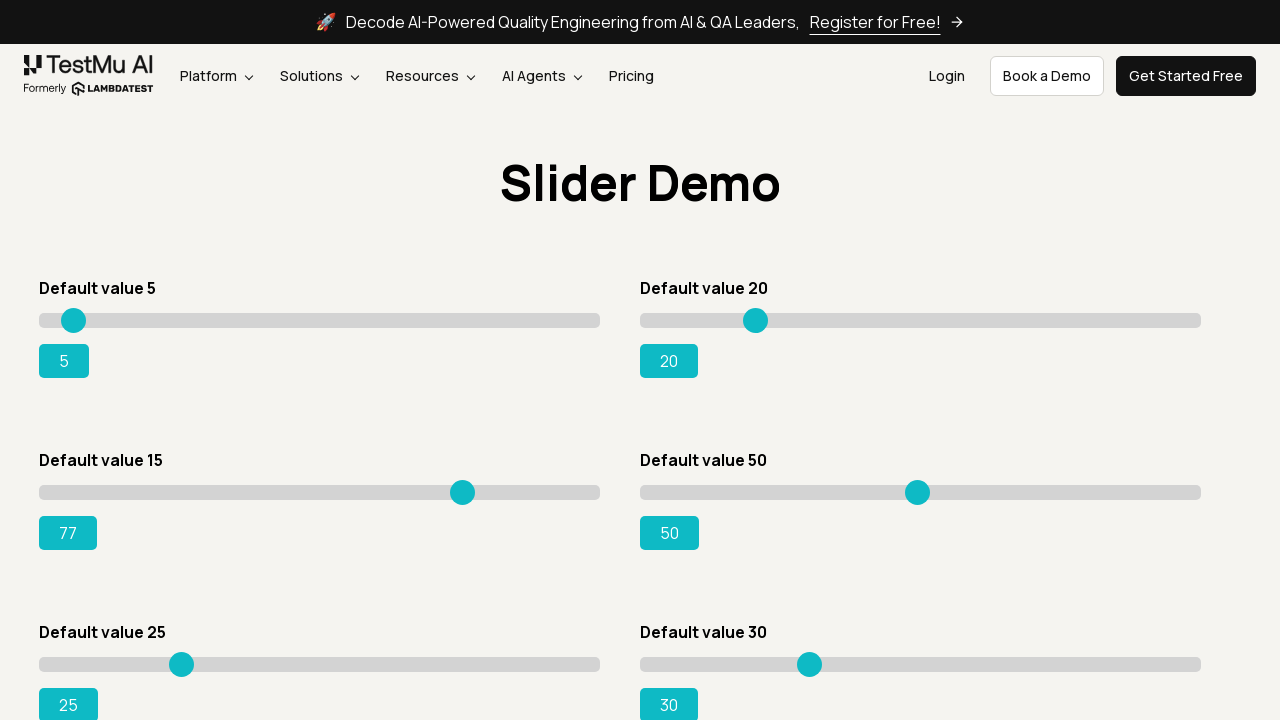

Dragged slider to position (moved 426 pixels) at (466, 492)
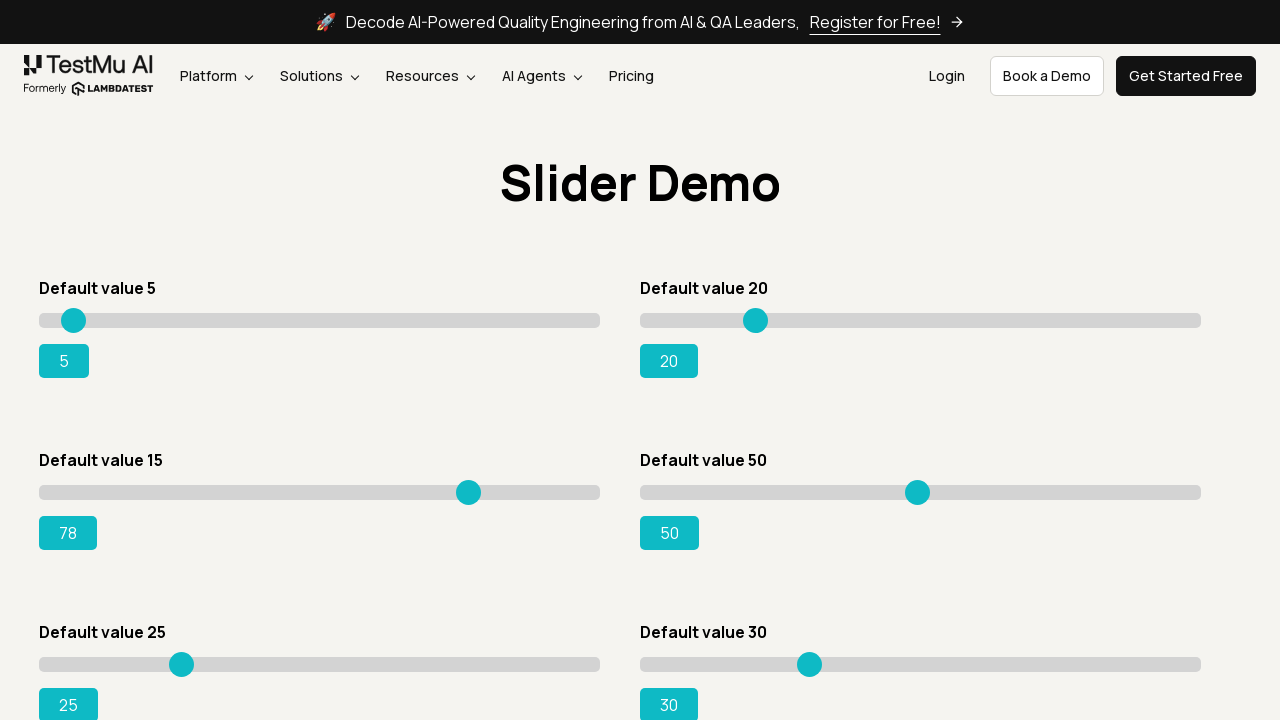

Checked slider value: 78
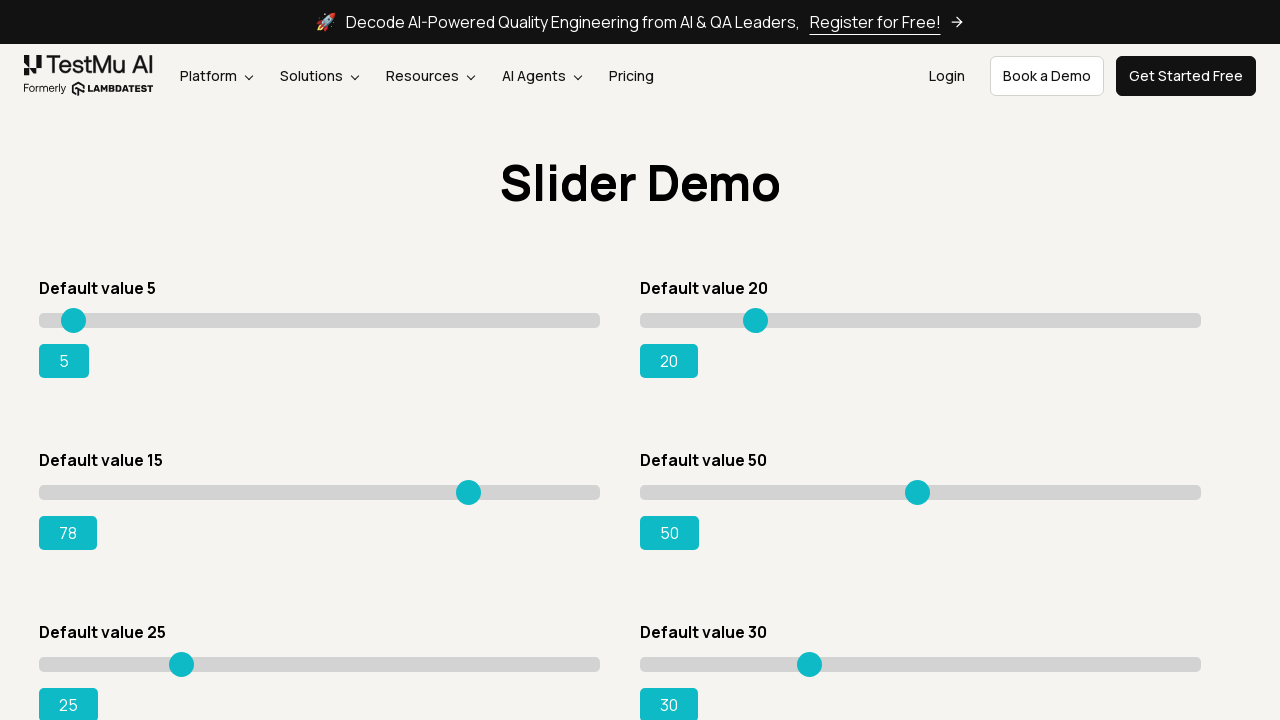

Dragged slider to position (moved 428 pixels) at (468, 492)
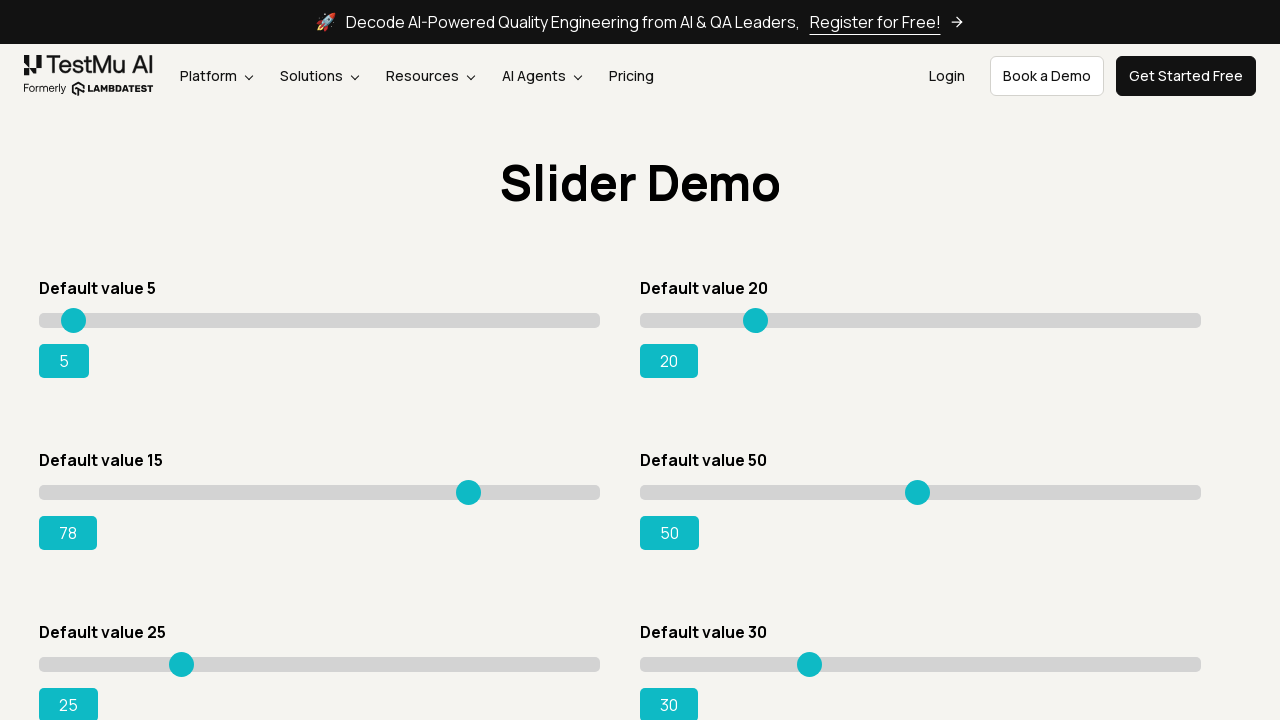

Checked slider value: 78
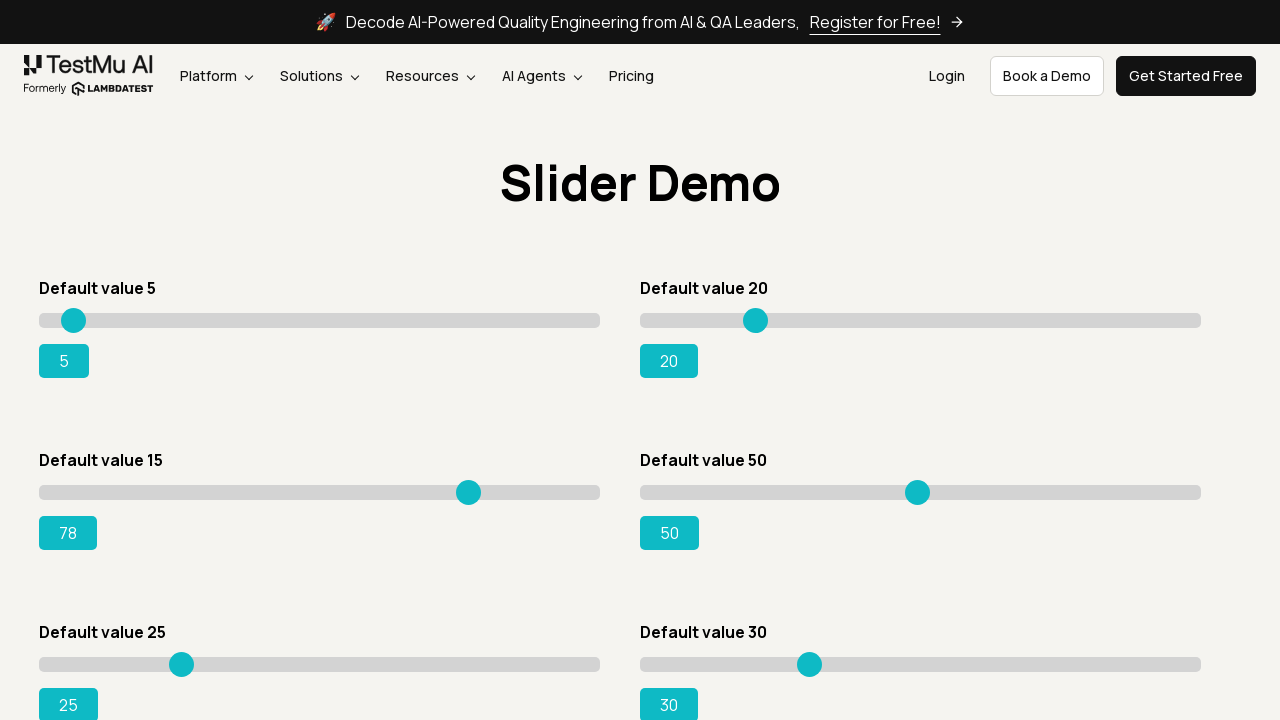

Dragged slider to position (moved 430 pixels) at (470, 492)
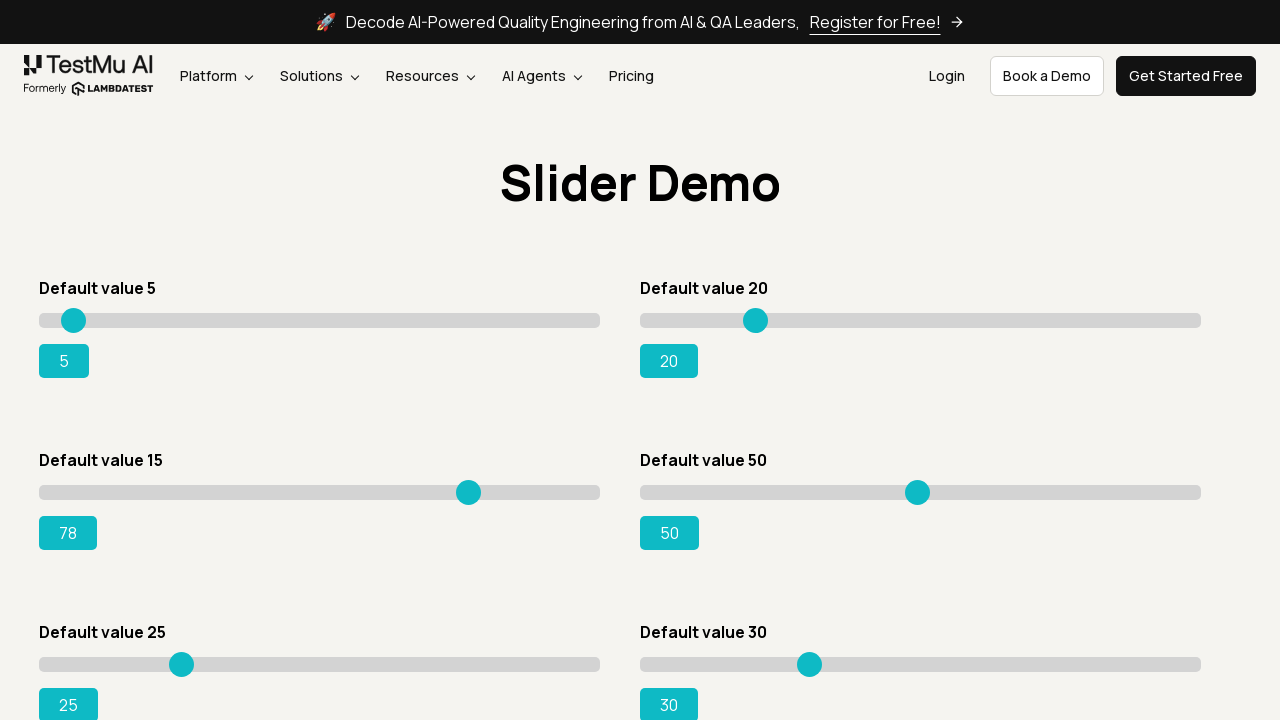

Checked slider value: 78
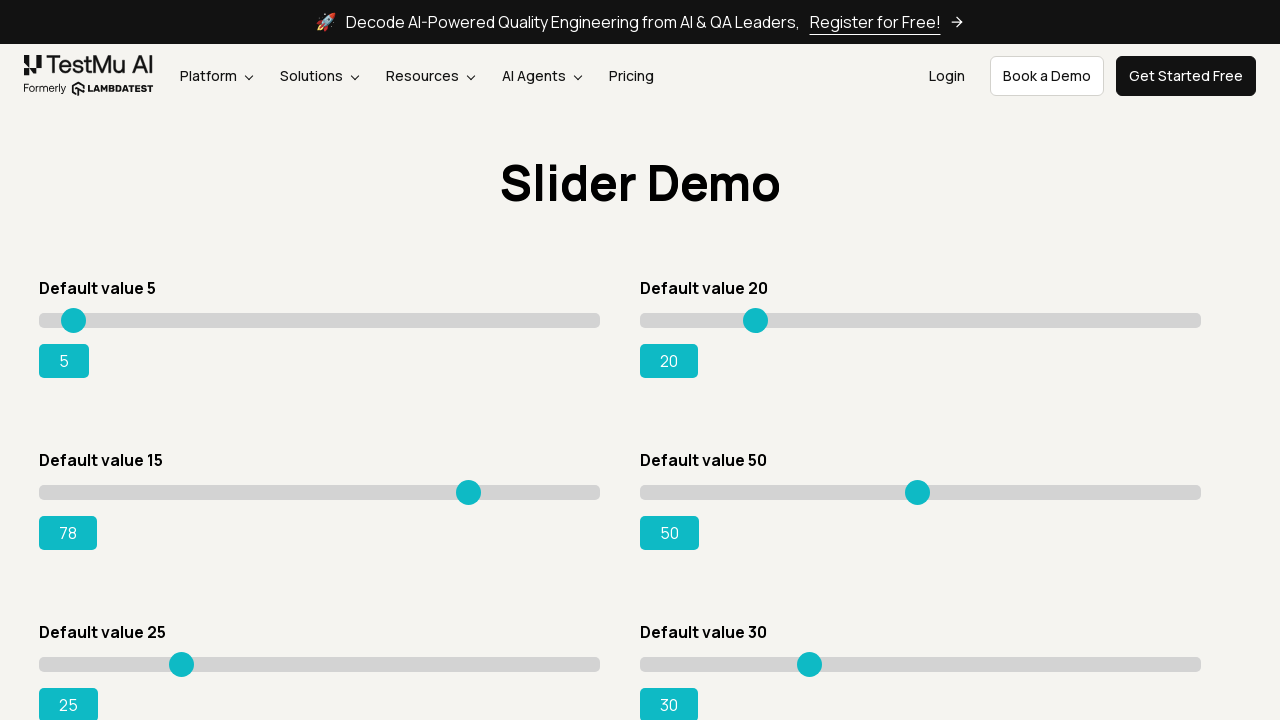

Dragged slider to position (moved 432 pixels) at (472, 492)
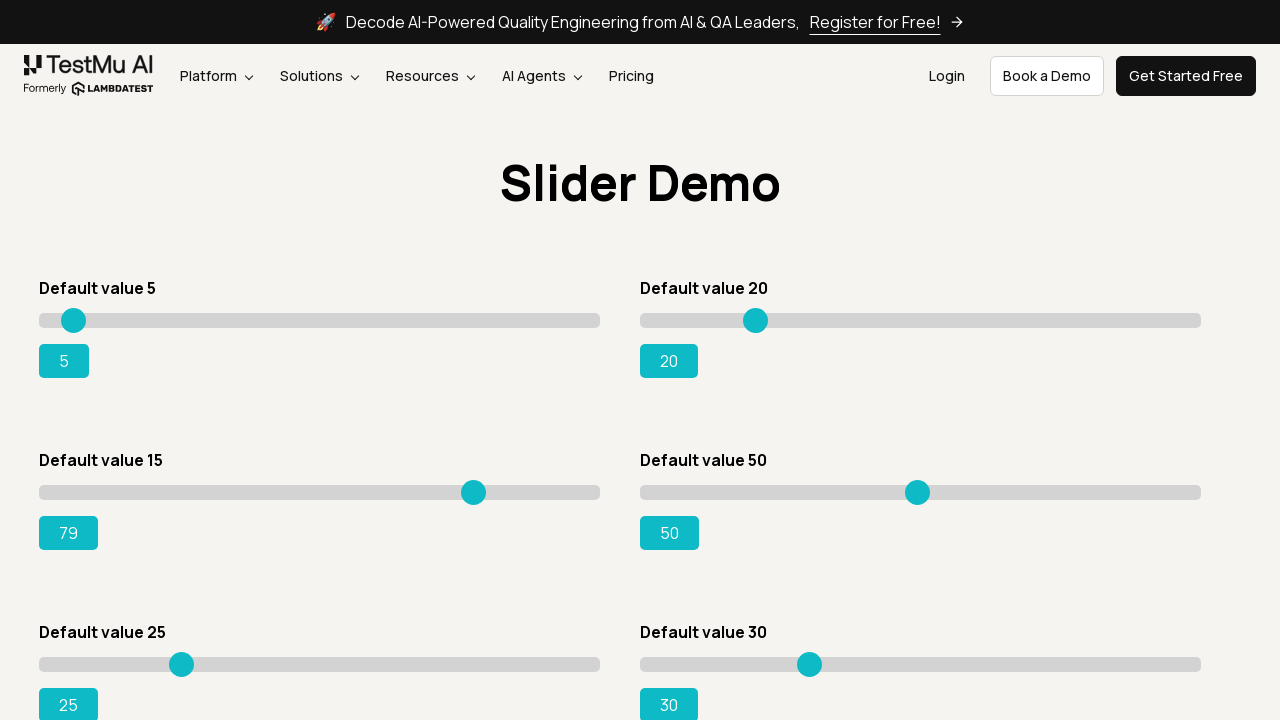

Checked slider value: 79
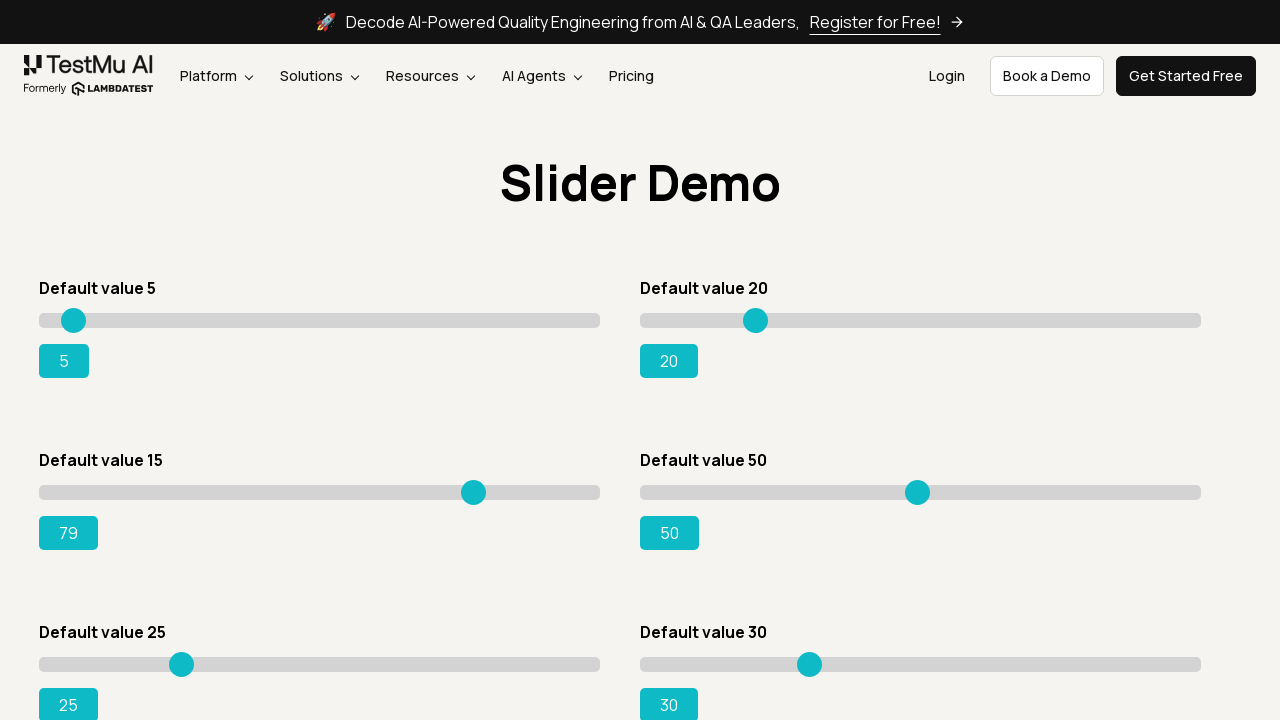

Dragged slider to position (moved 434 pixels) at (474, 492)
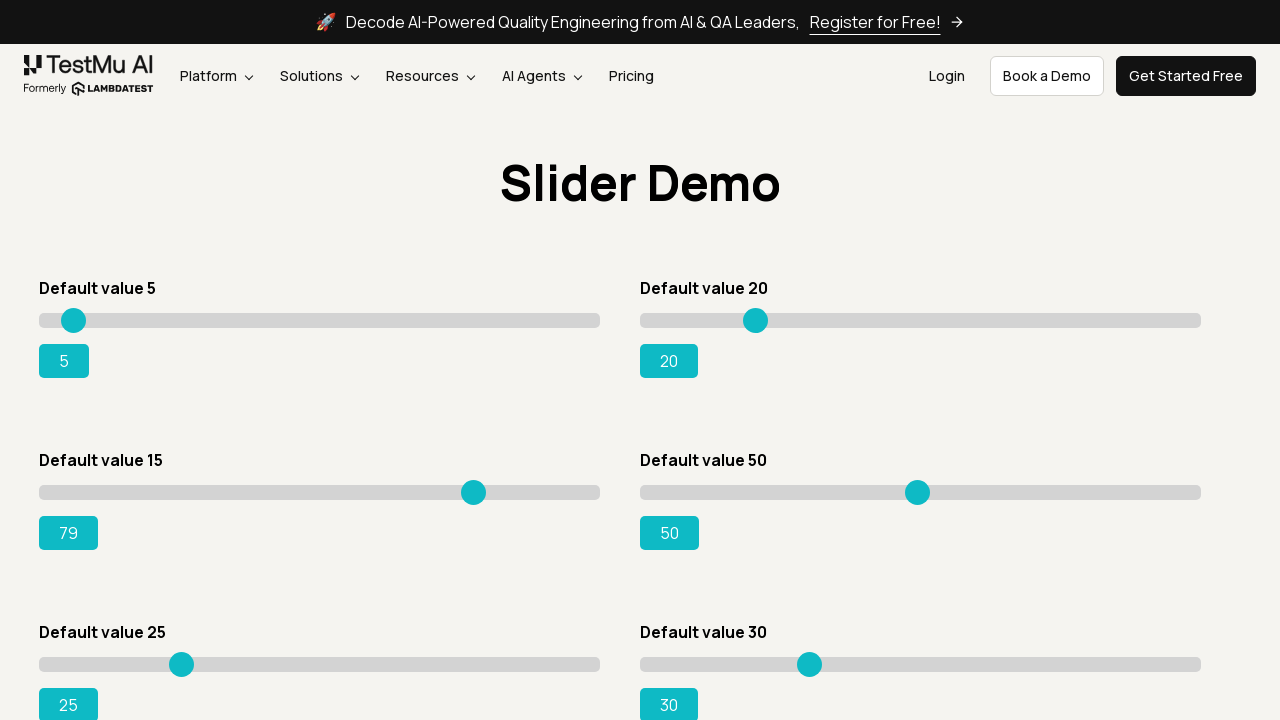

Checked slider value: 79
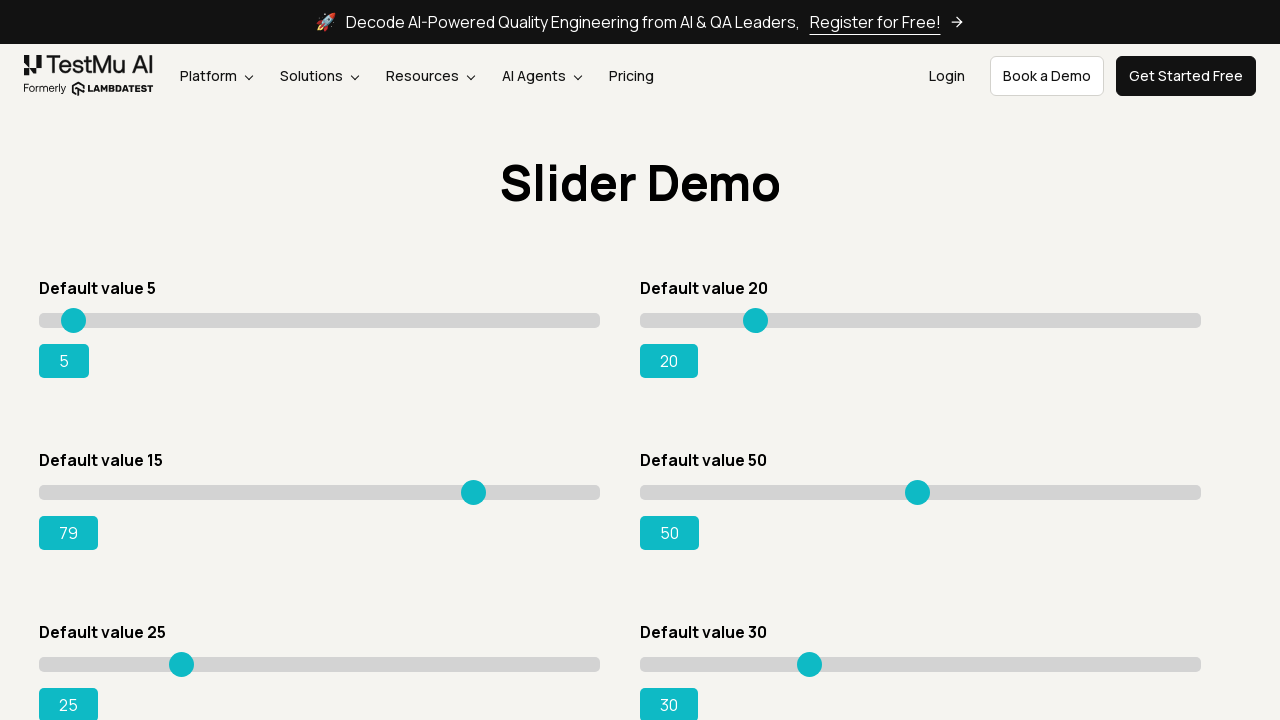

Dragged slider to position (moved 436 pixels) at (476, 492)
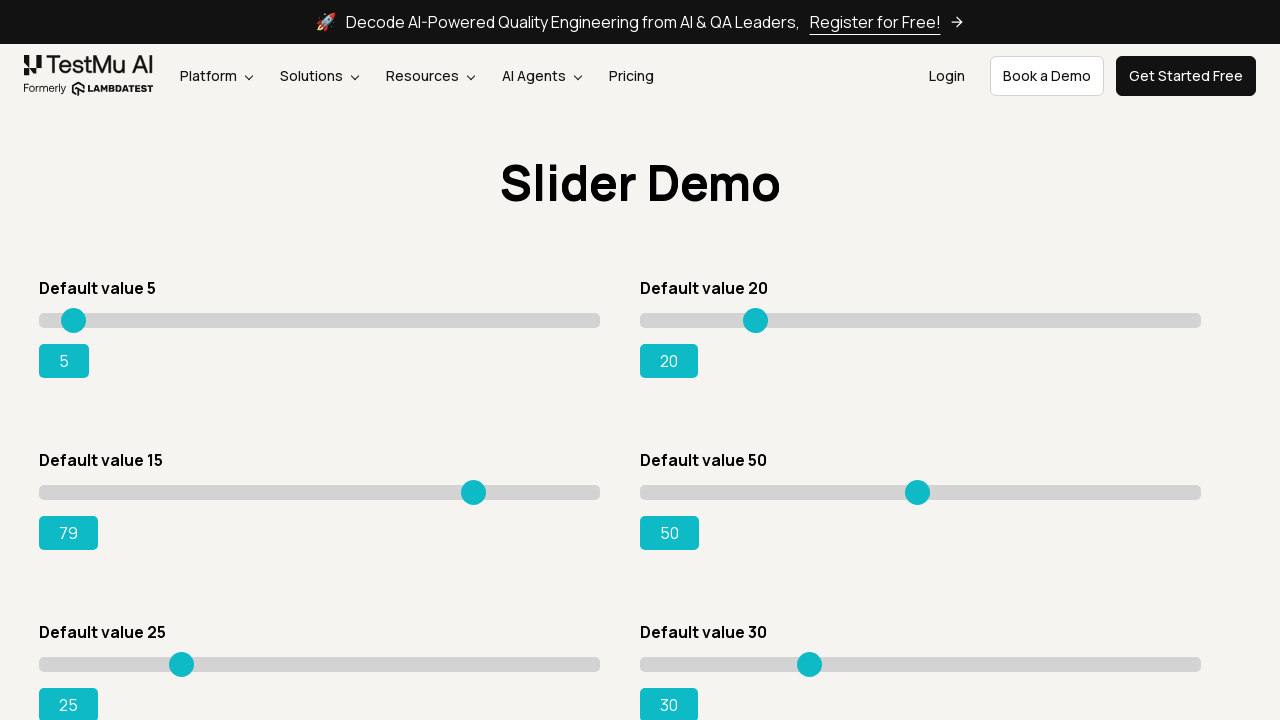

Checked slider value: 79
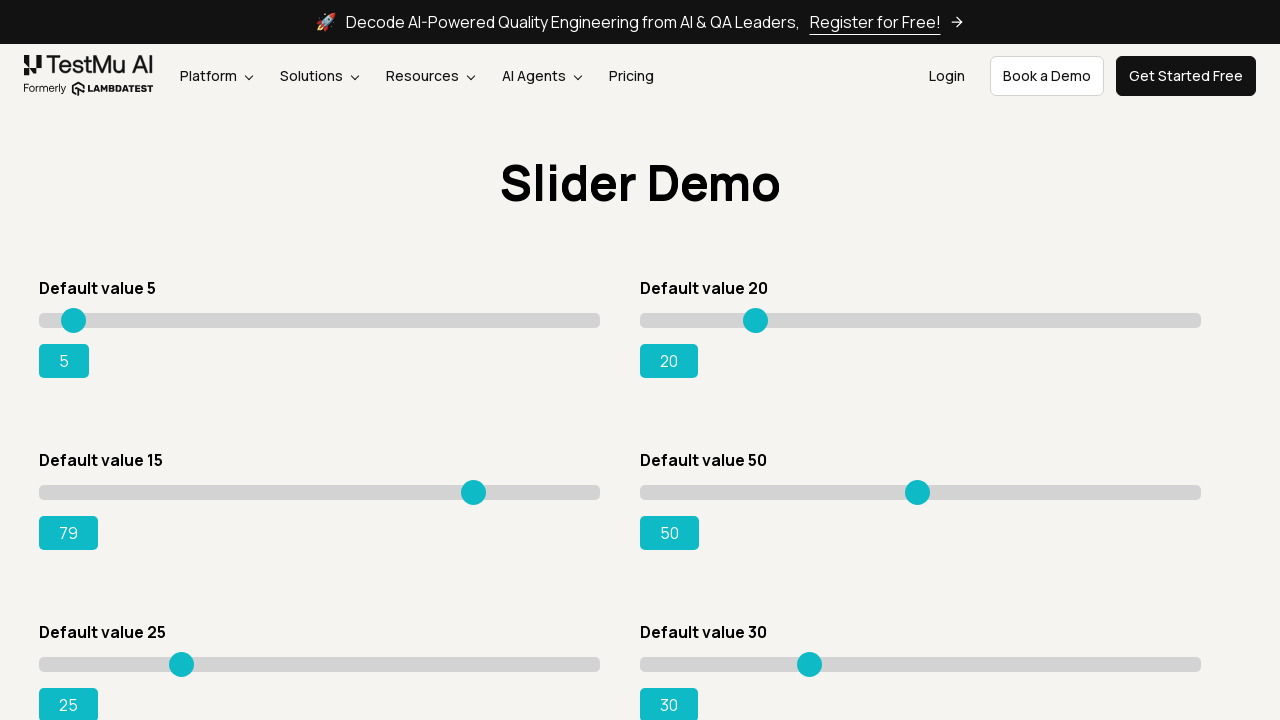

Dragged slider to position (moved 438 pixels) at (478, 492)
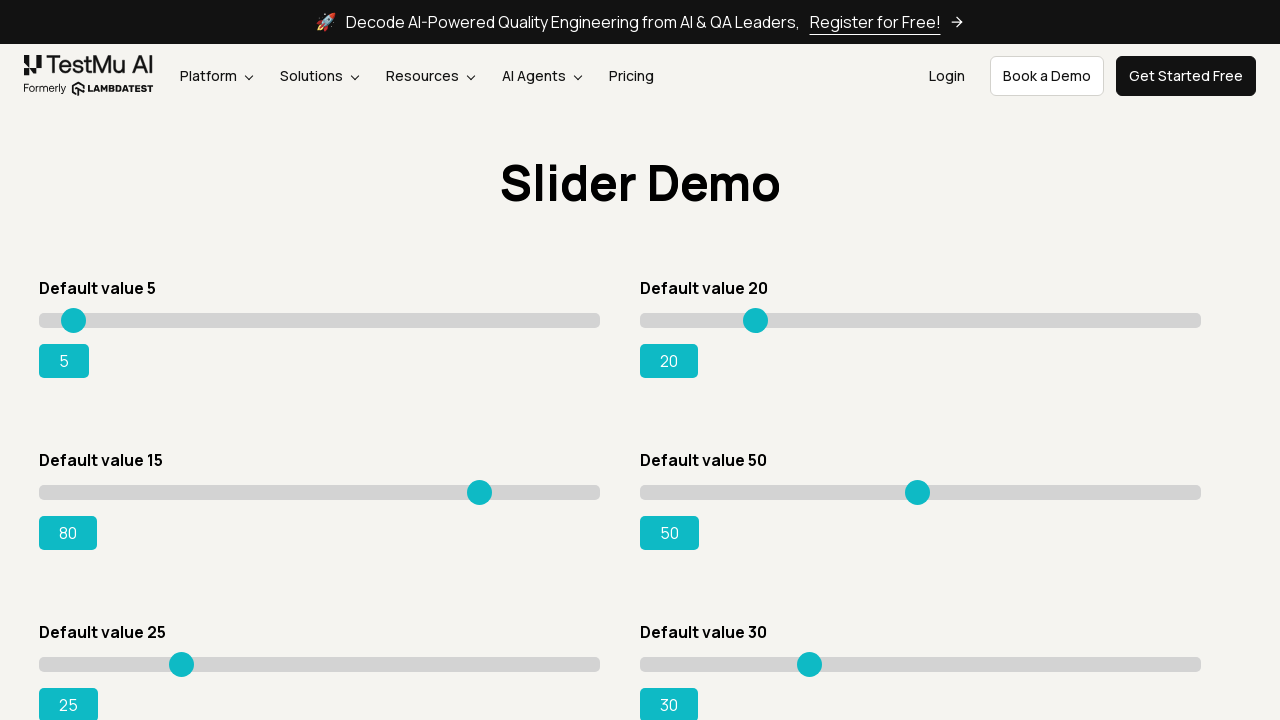

Checked slider value: 80
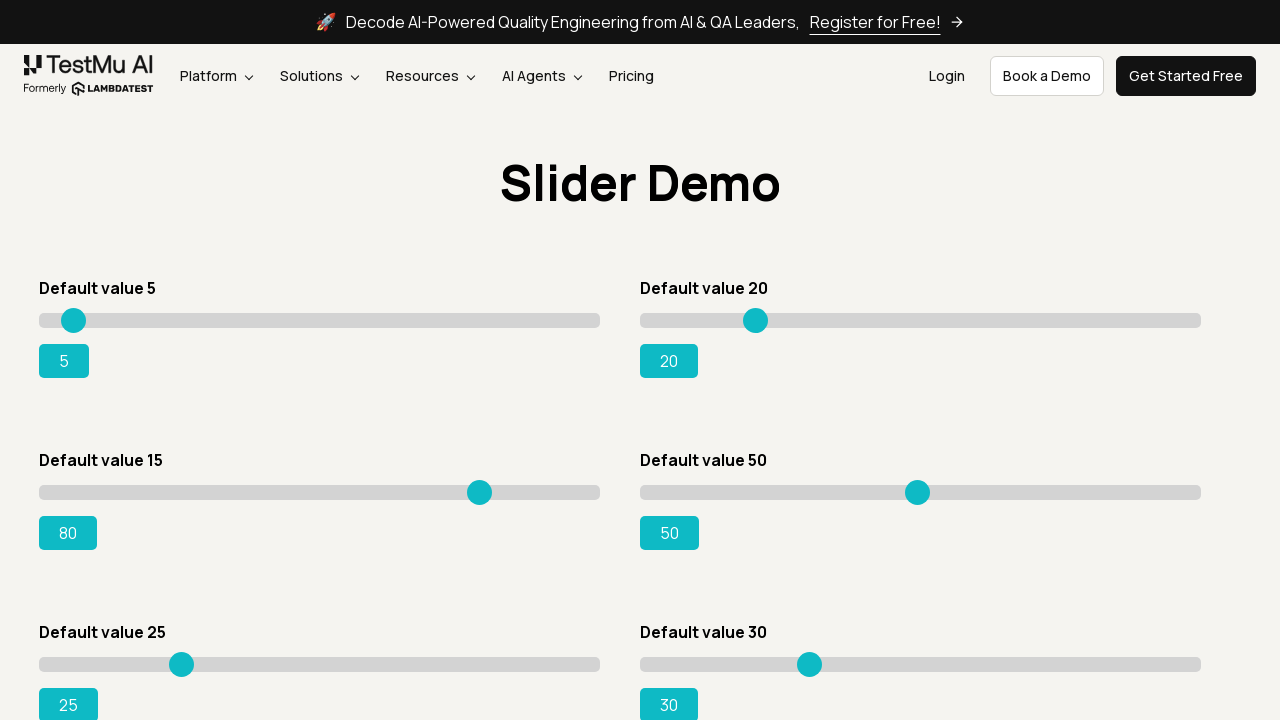

Dragged slider to position (moved 440 pixels) at (480, 492)
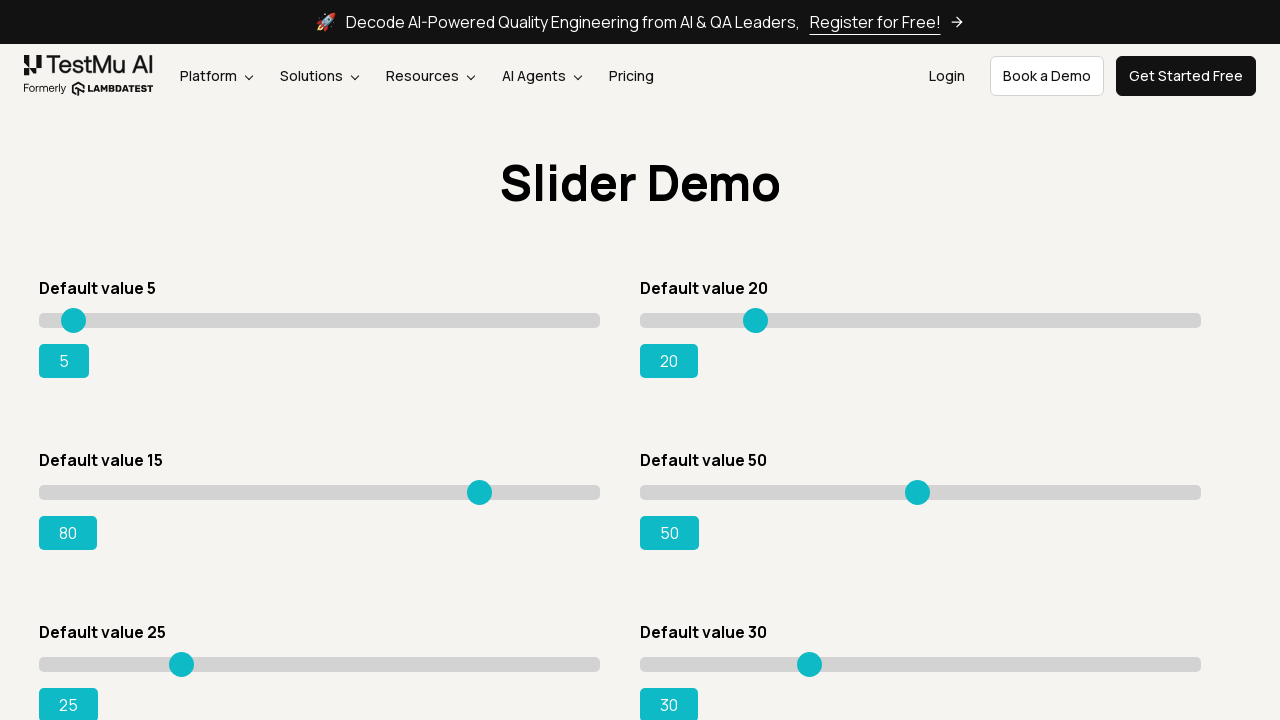

Checked slider value: 80
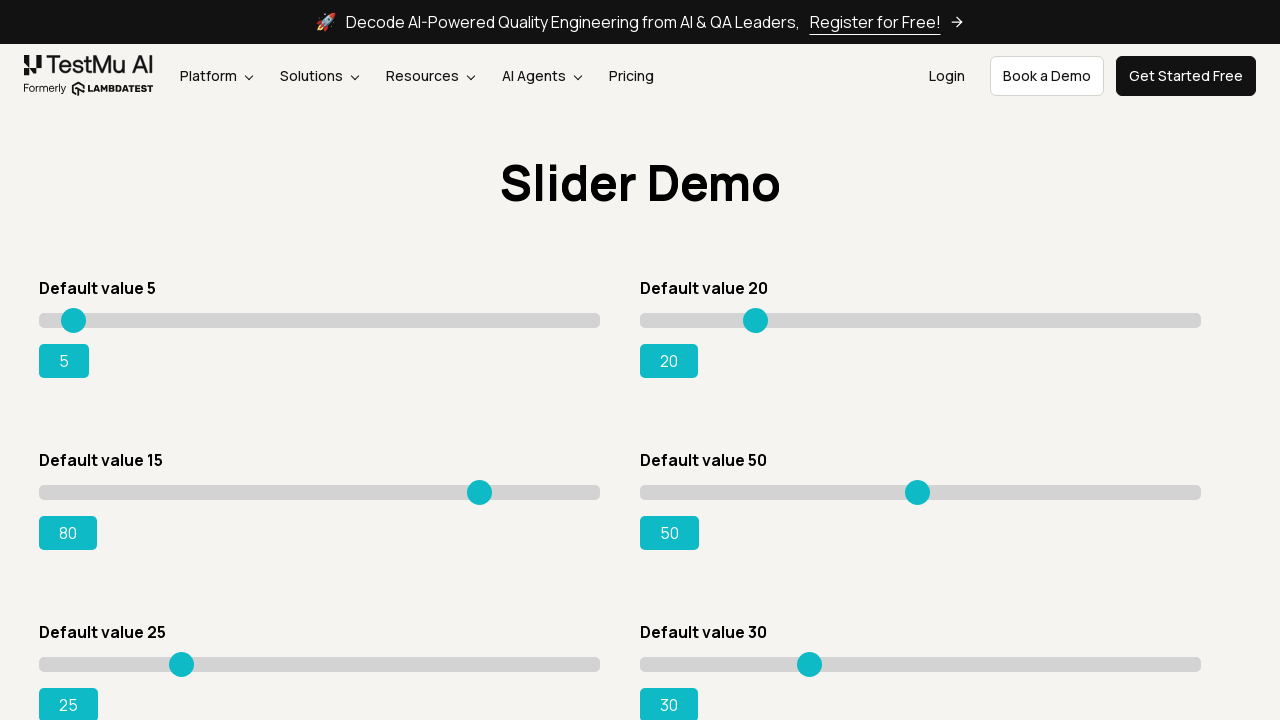

Dragged slider to position (moved 442 pixels) at (482, 492)
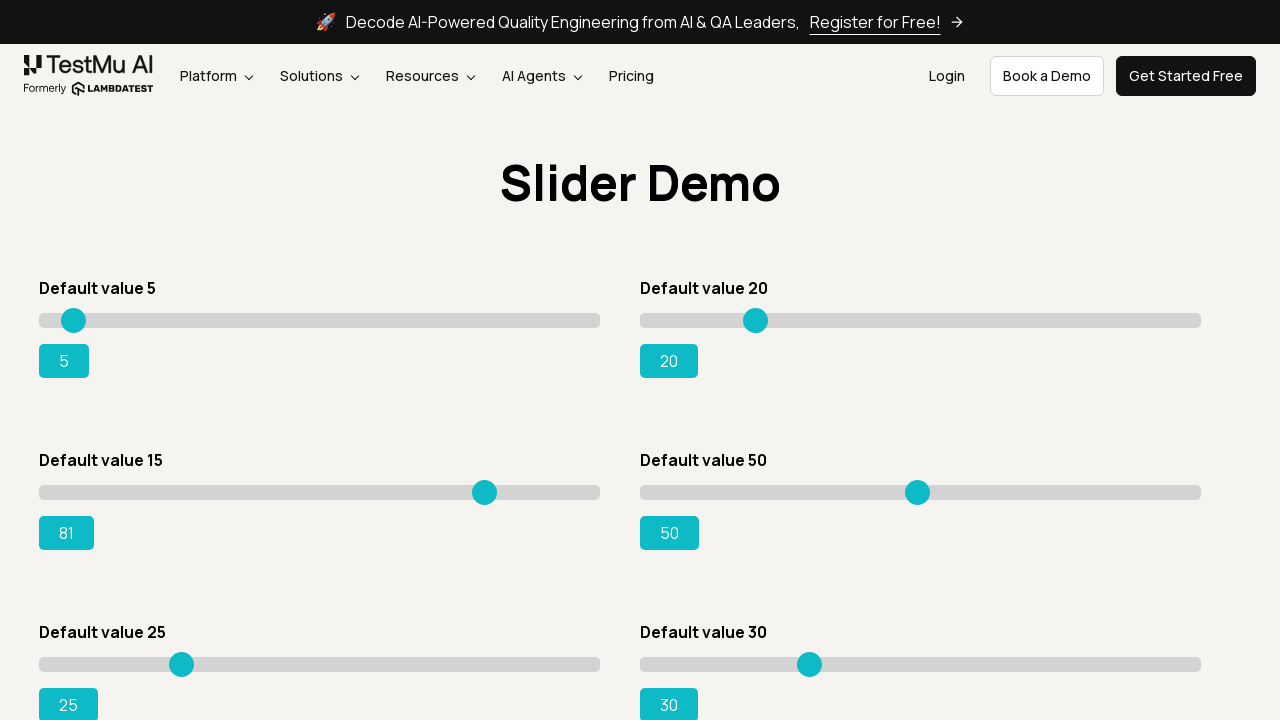

Checked slider value: 81
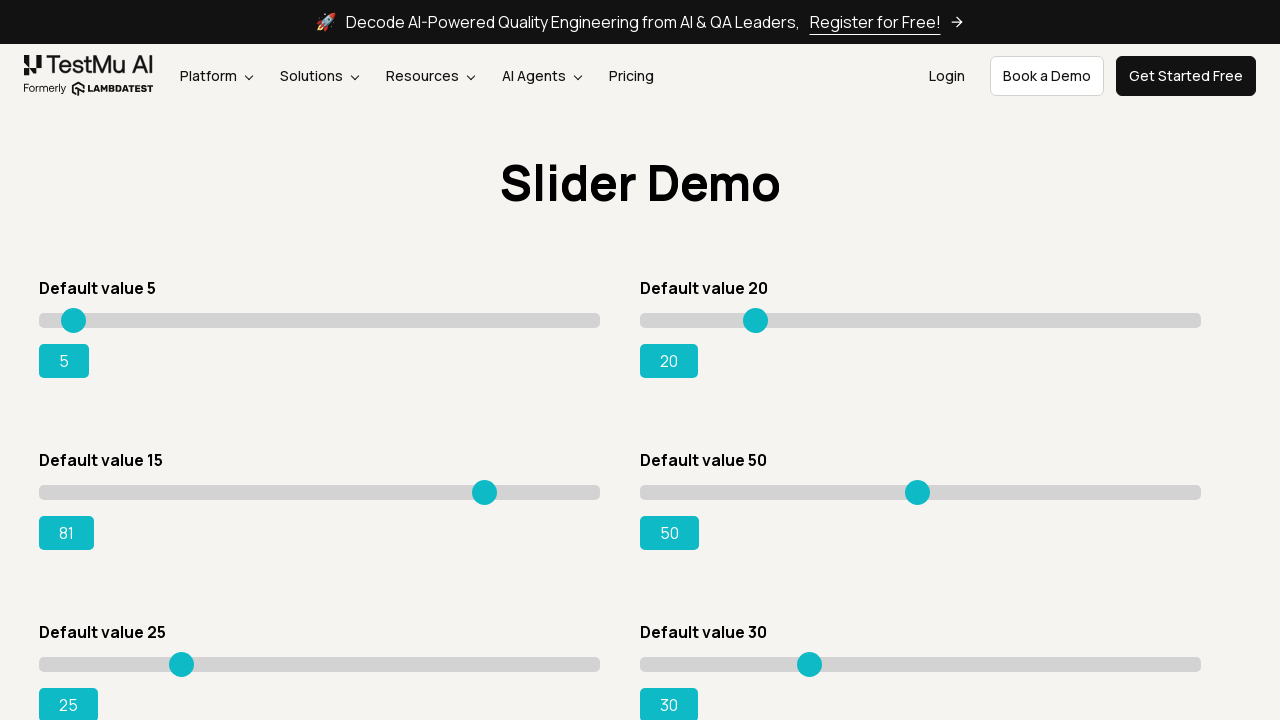

Dragged slider to position (moved 444 pixels) at (484, 492)
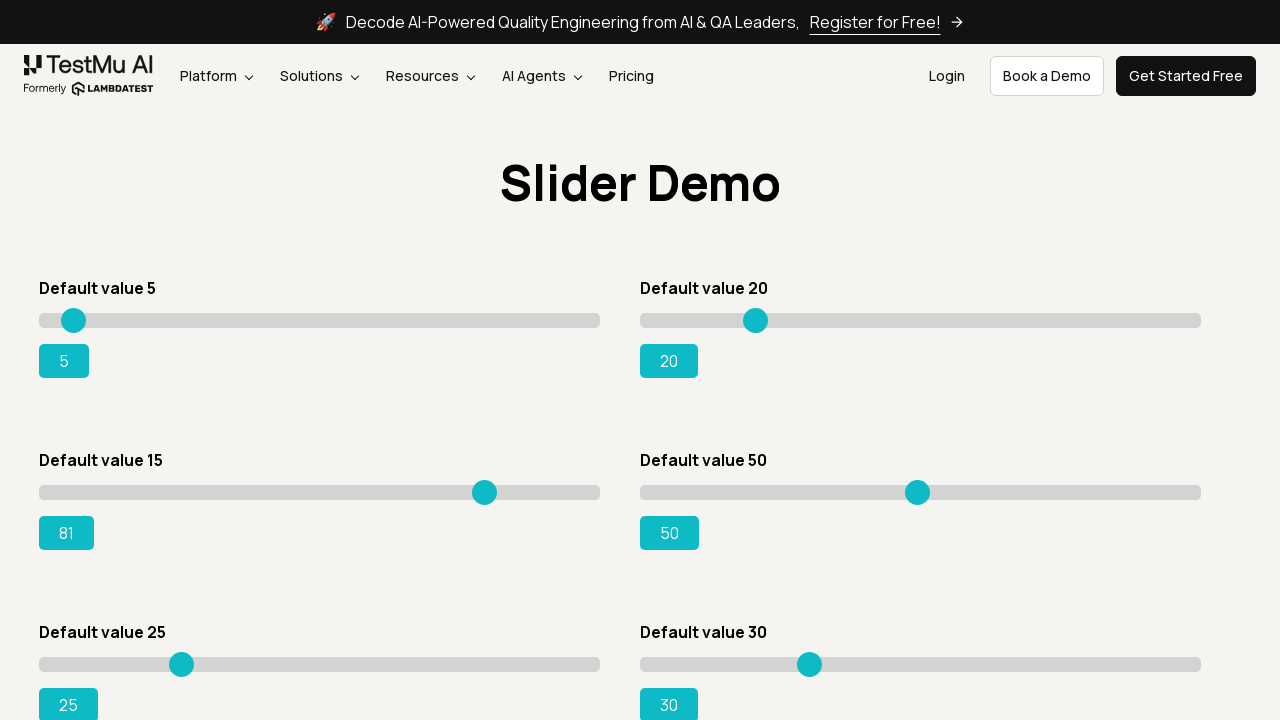

Checked slider value: 81
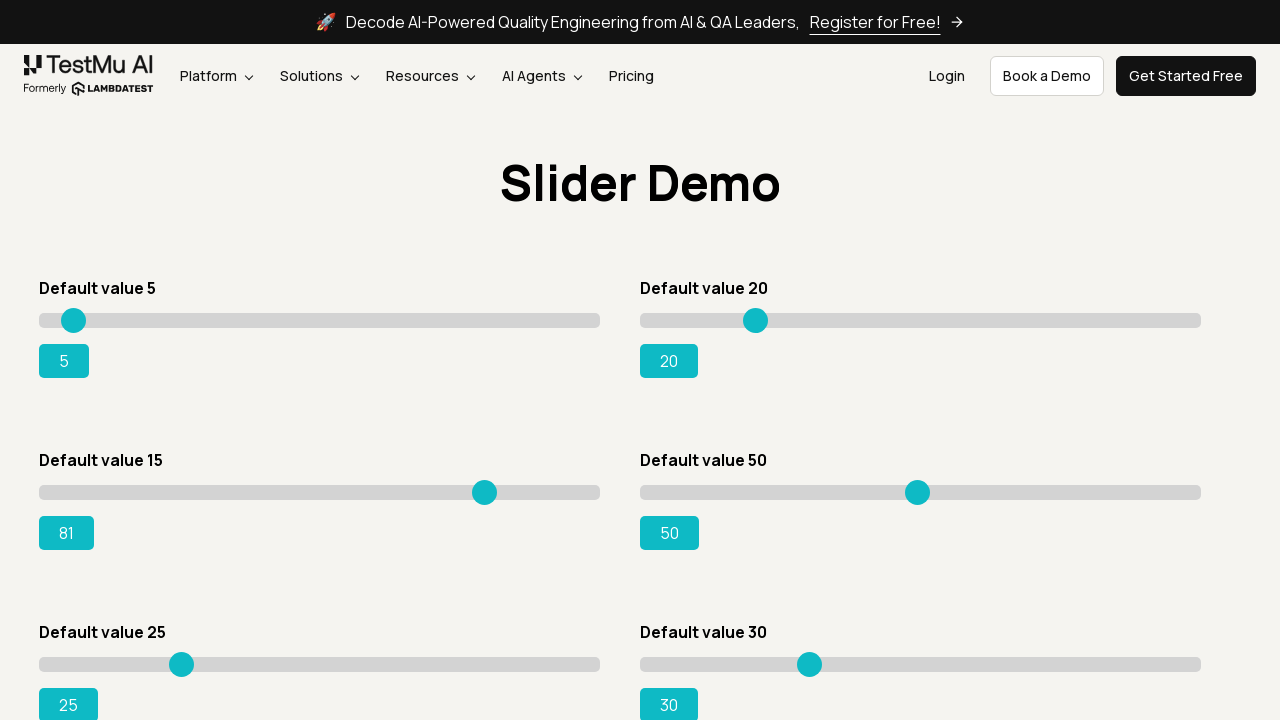

Dragged slider to position (moved 446 pixels) at (486, 492)
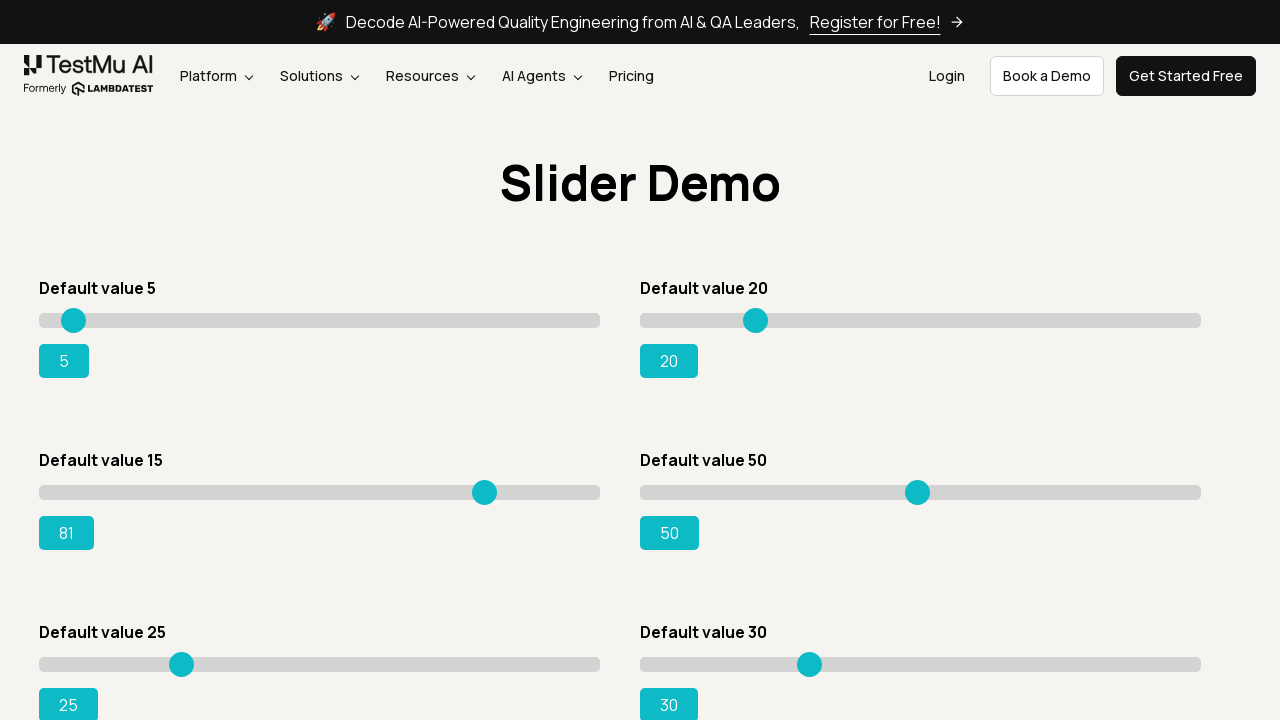

Checked slider value: 81
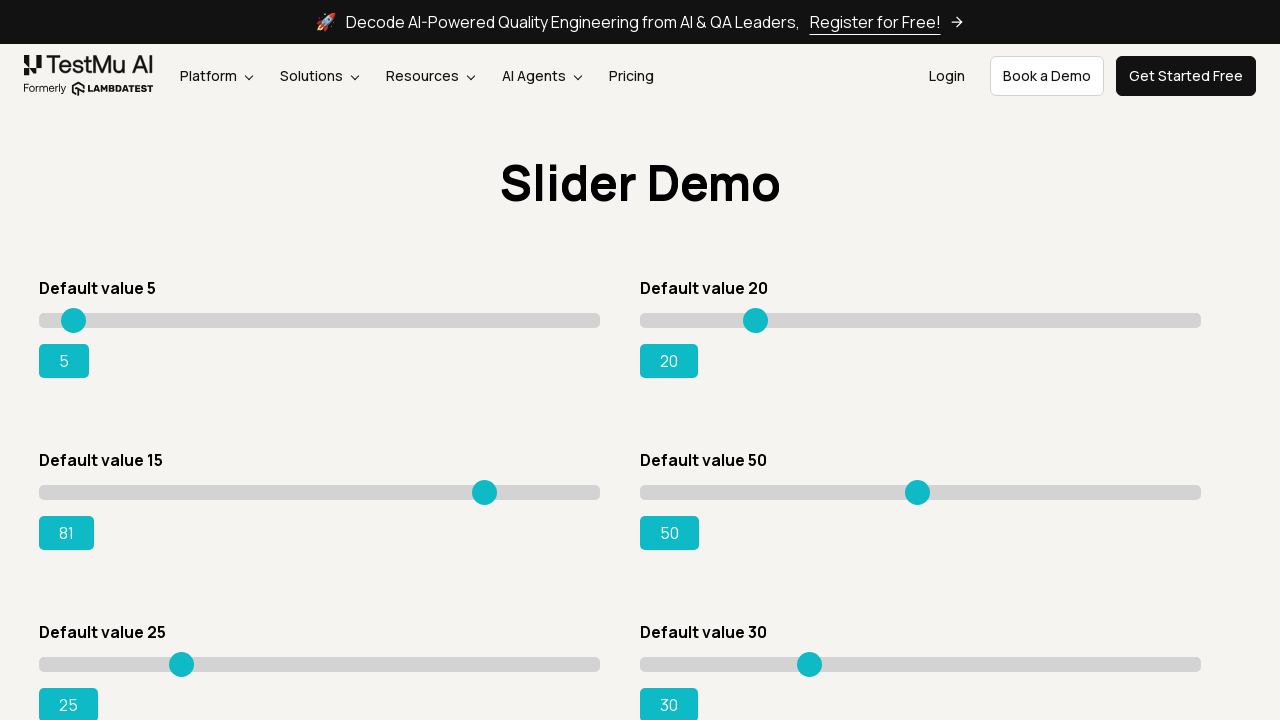

Dragged slider to position (moved 448 pixels) at (488, 492)
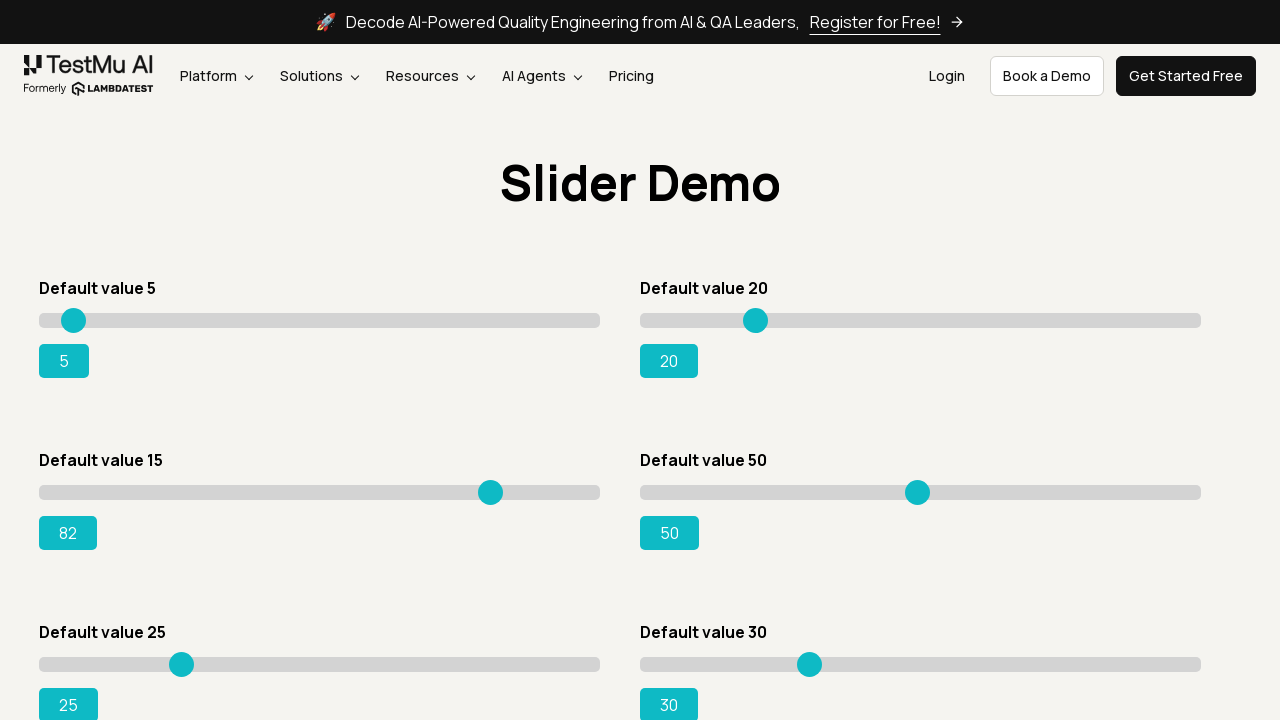

Checked slider value: 82
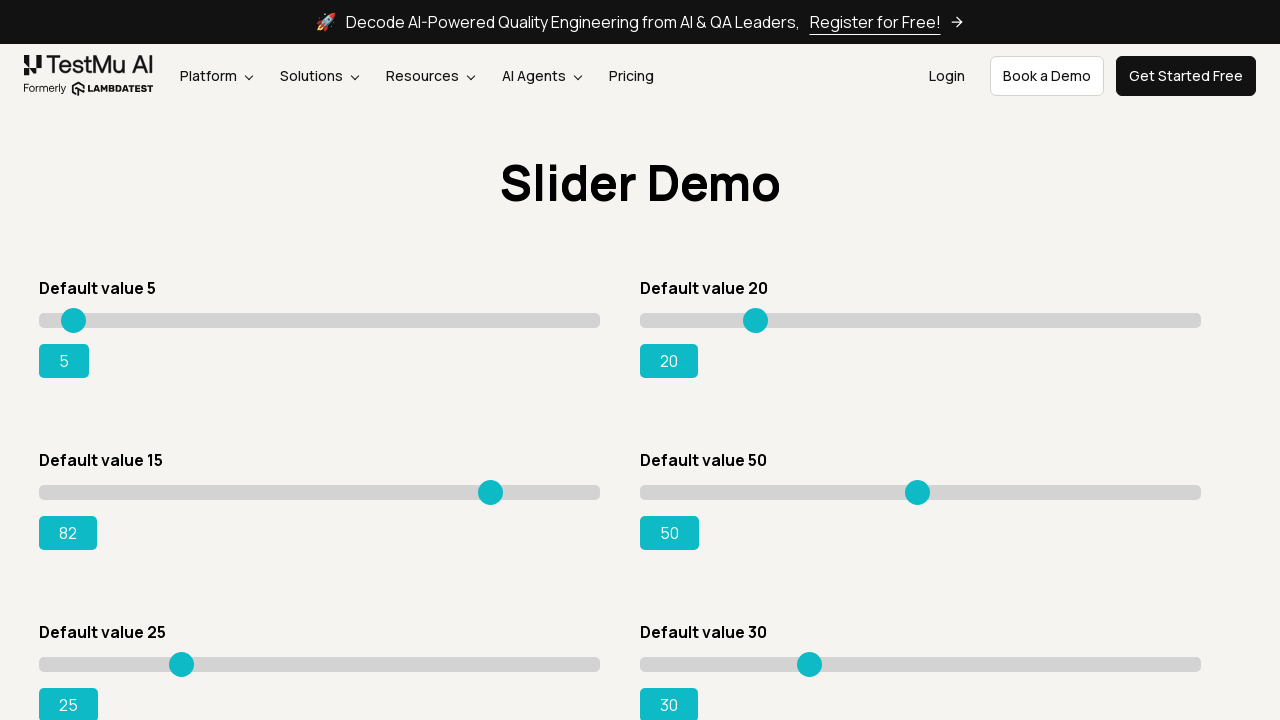

Dragged slider to position (moved 450 pixels) at (490, 492)
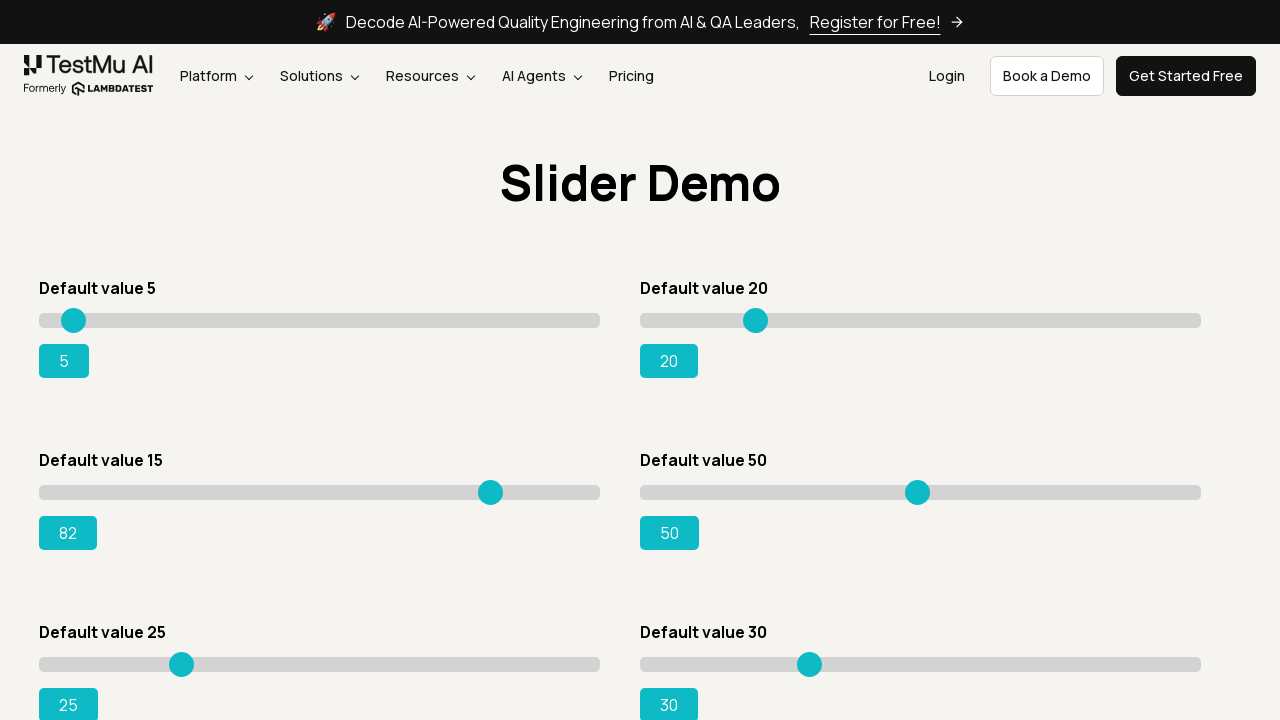

Checked slider value: 82
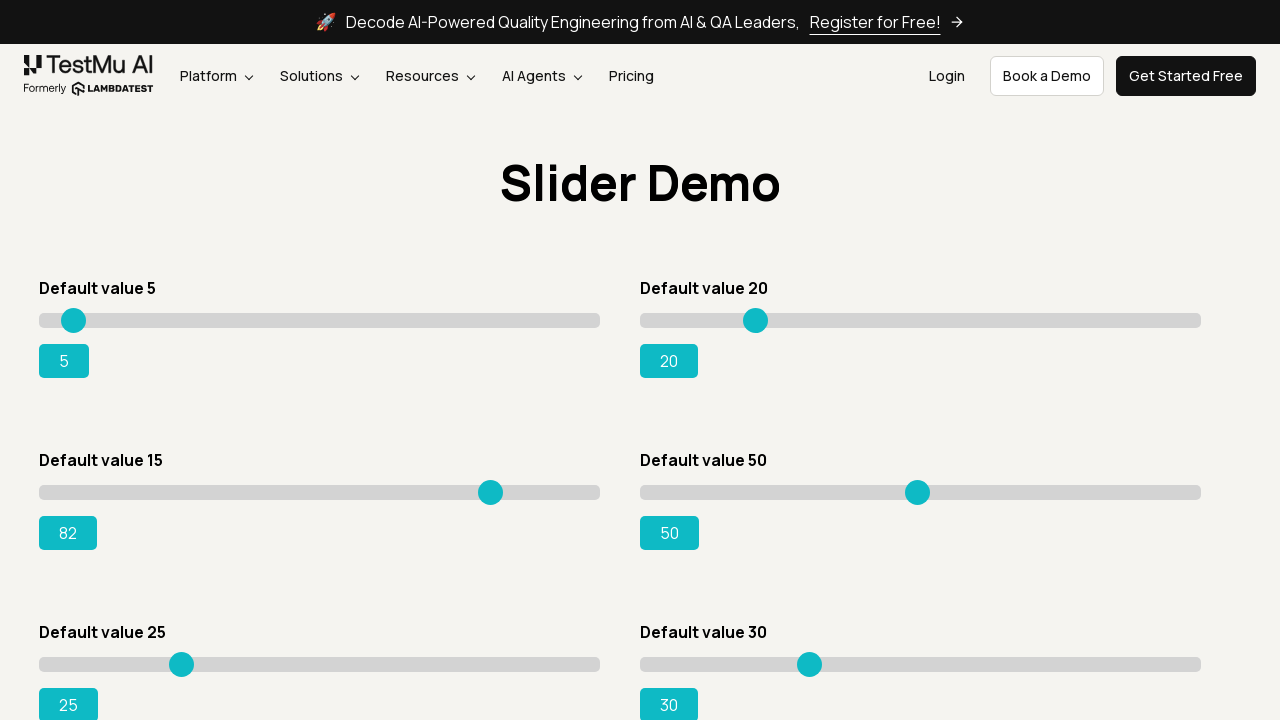

Dragged slider to position (moved 452 pixels) at (492, 492)
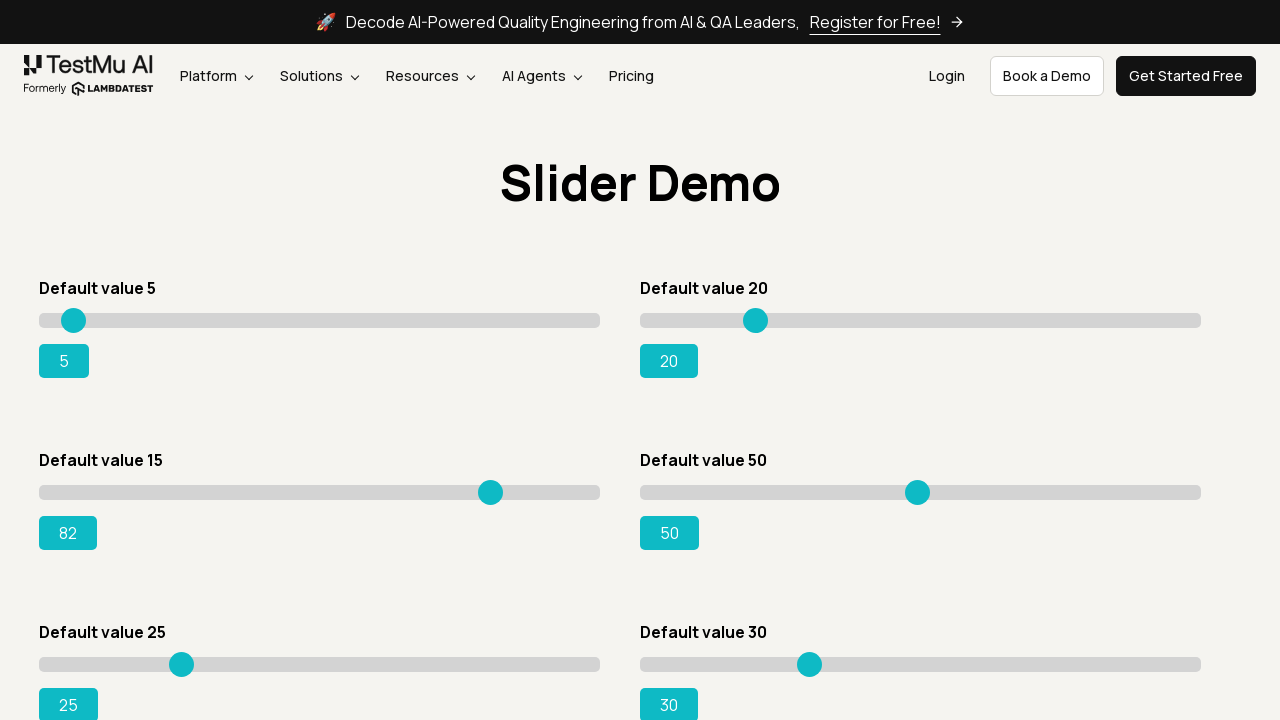

Checked slider value: 82
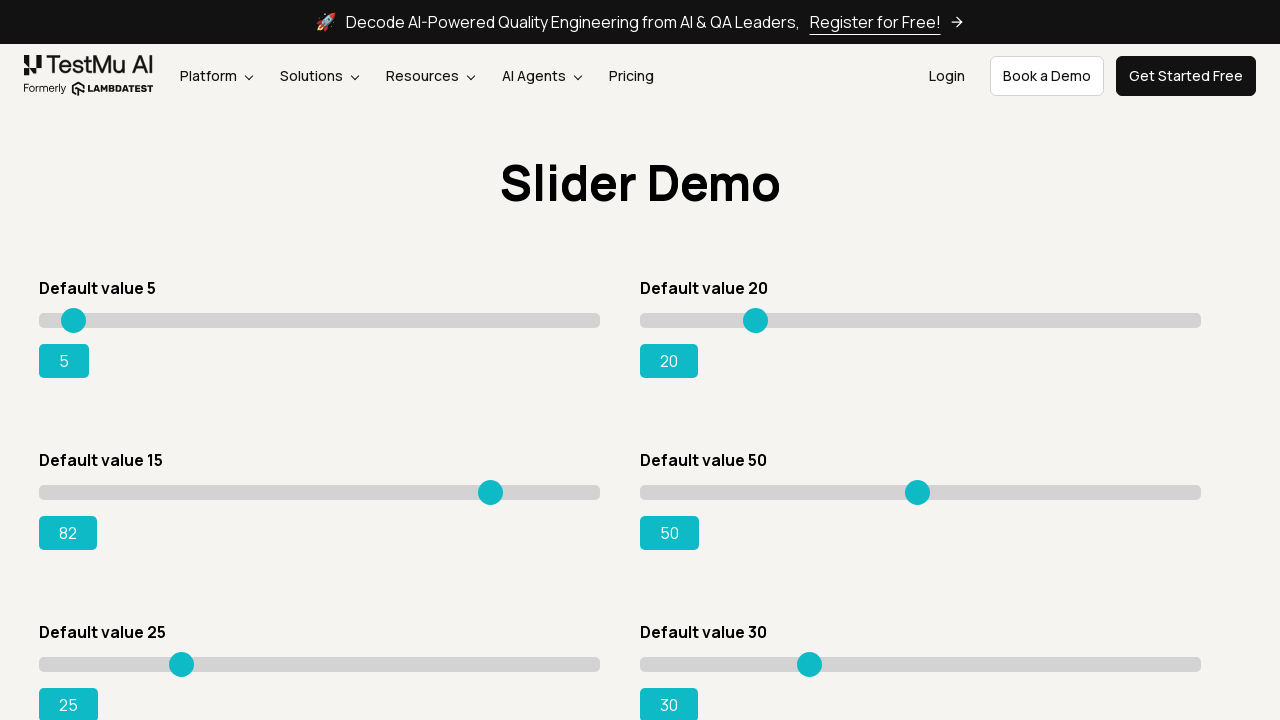

Dragged slider to position (moved 454 pixels) at (494, 492)
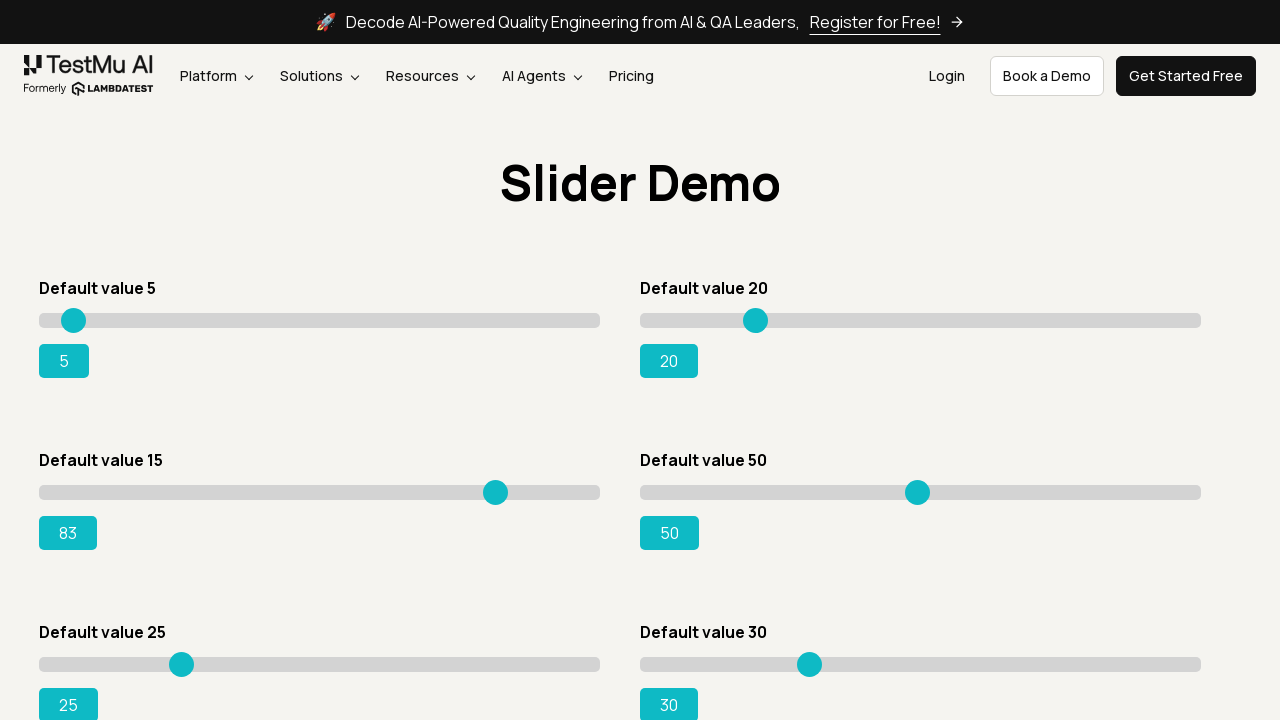

Checked slider value: 83
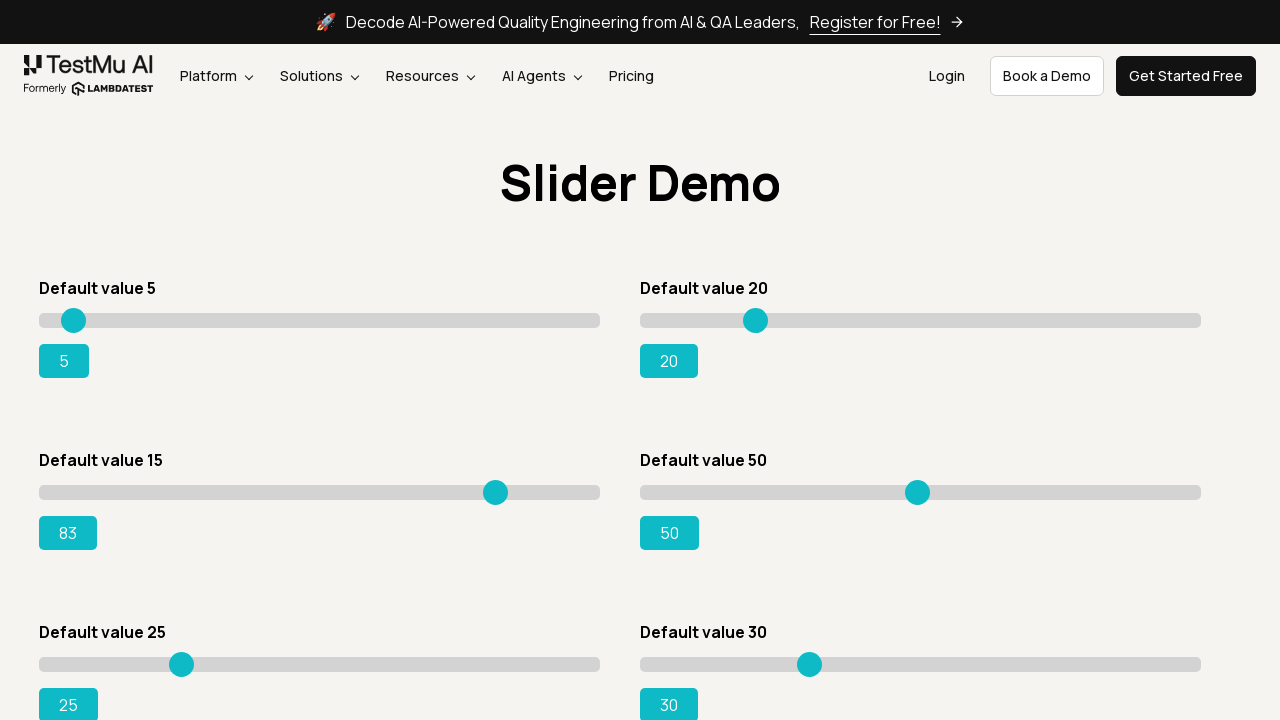

Dragged slider to position (moved 456 pixels) at (496, 492)
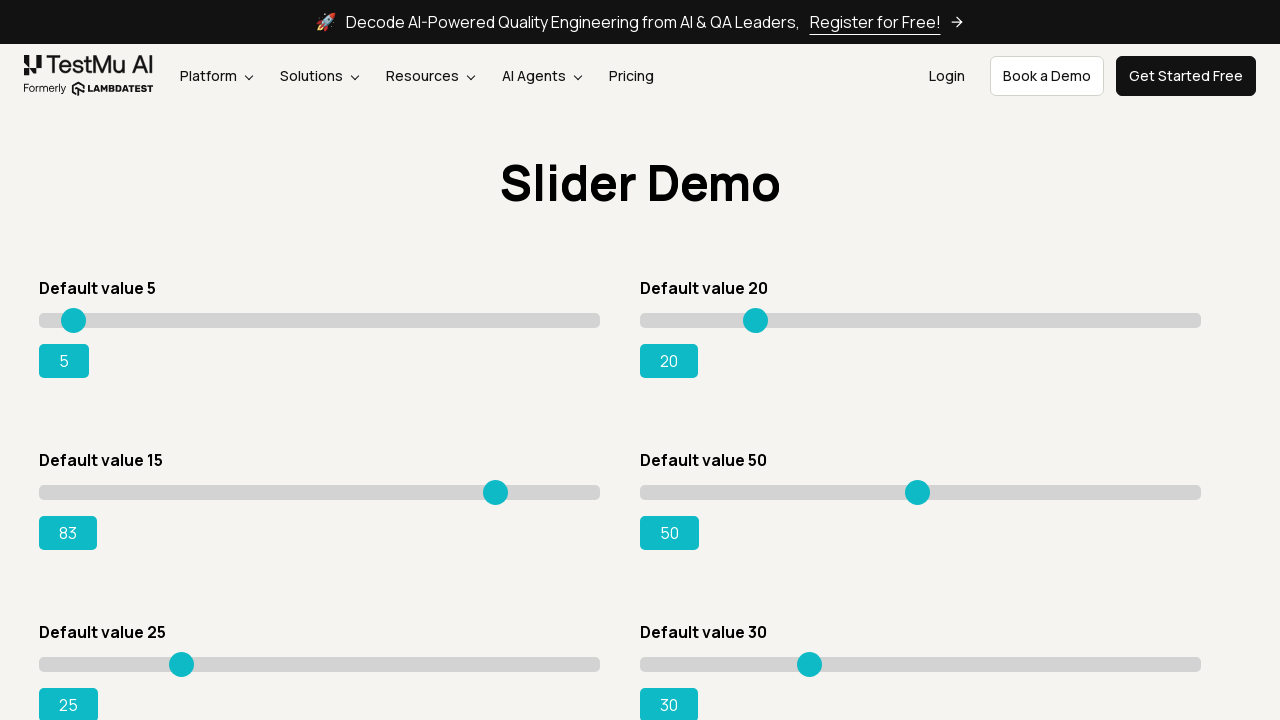

Checked slider value: 83
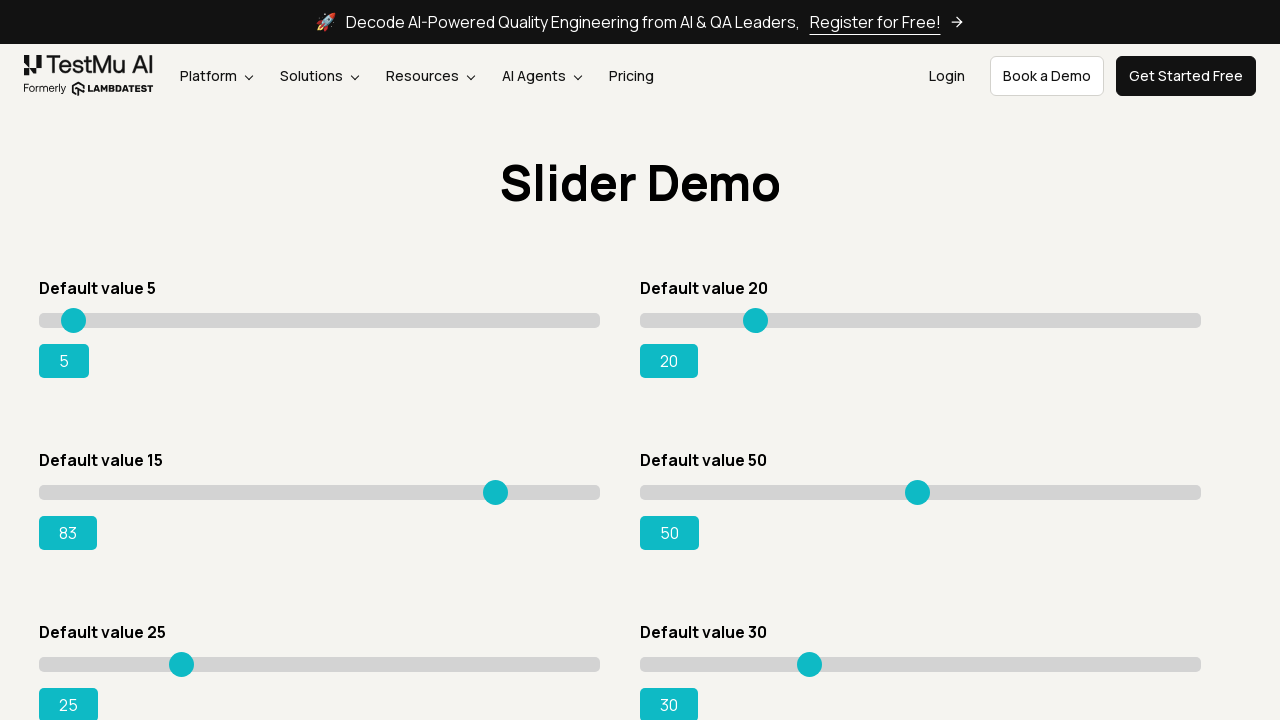

Dragged slider to position (moved 458 pixels) at (498, 492)
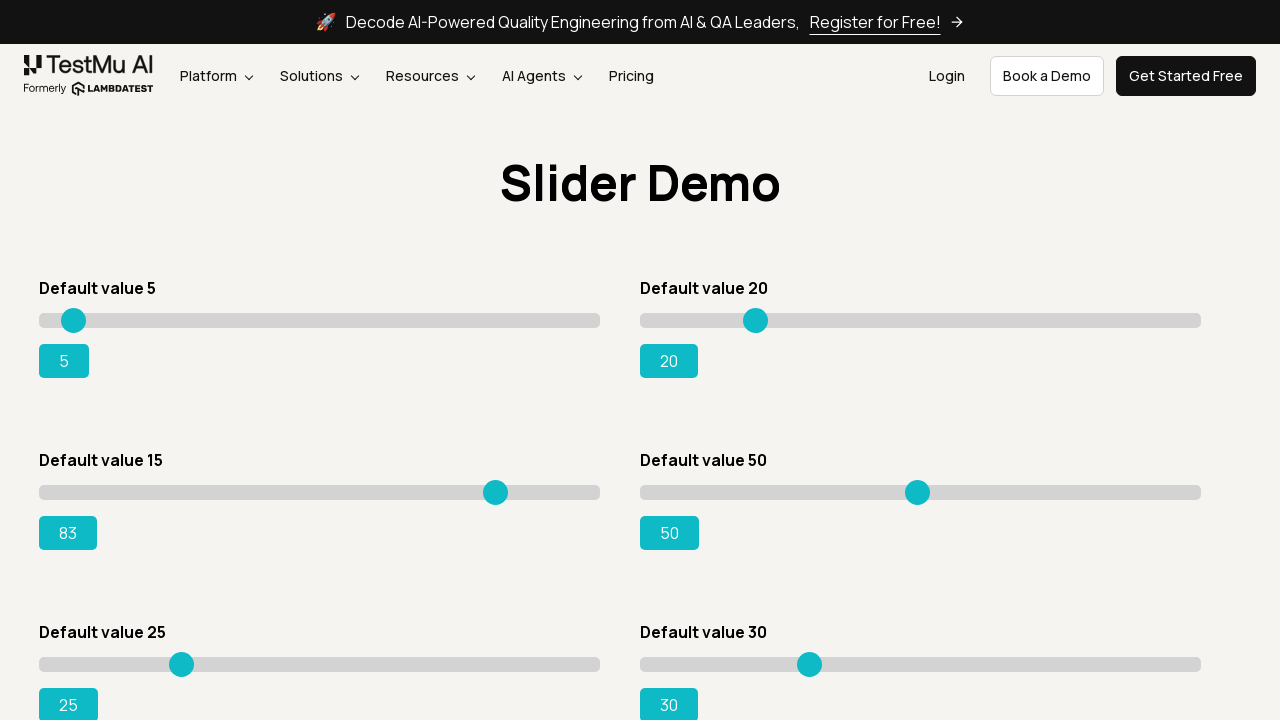

Checked slider value: 83
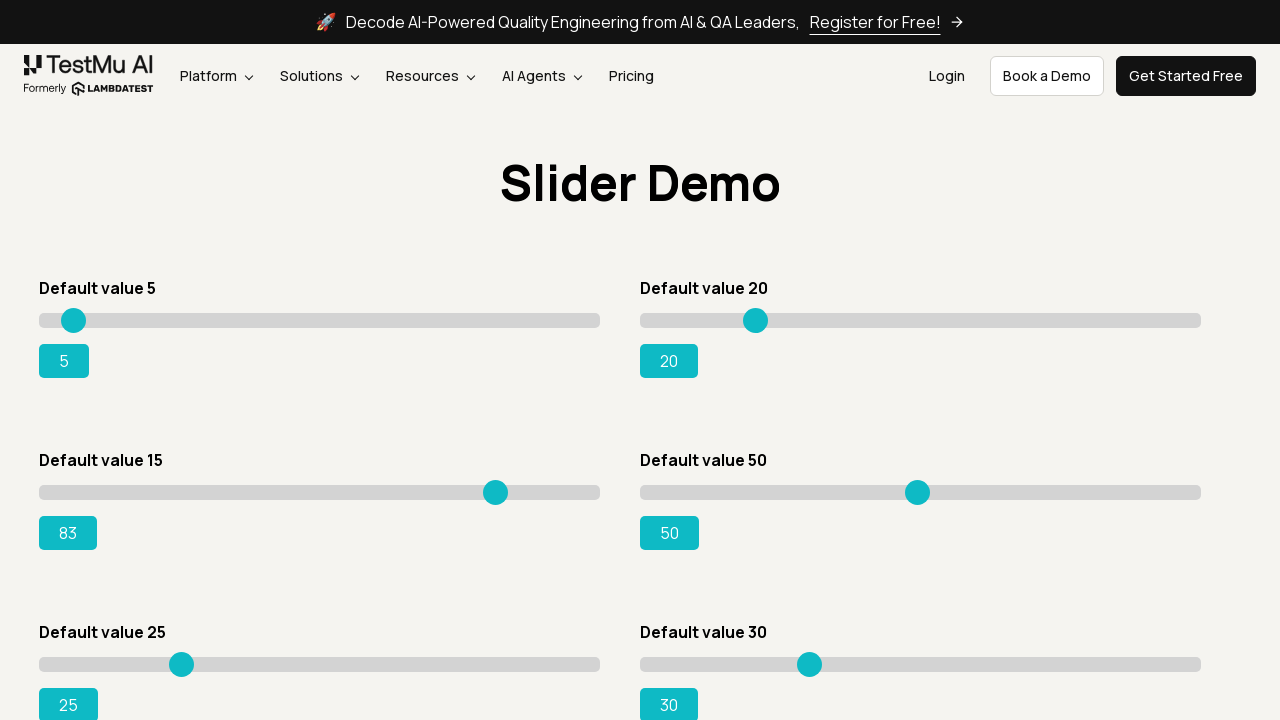

Dragged slider to position (moved 460 pixels) at (500, 492)
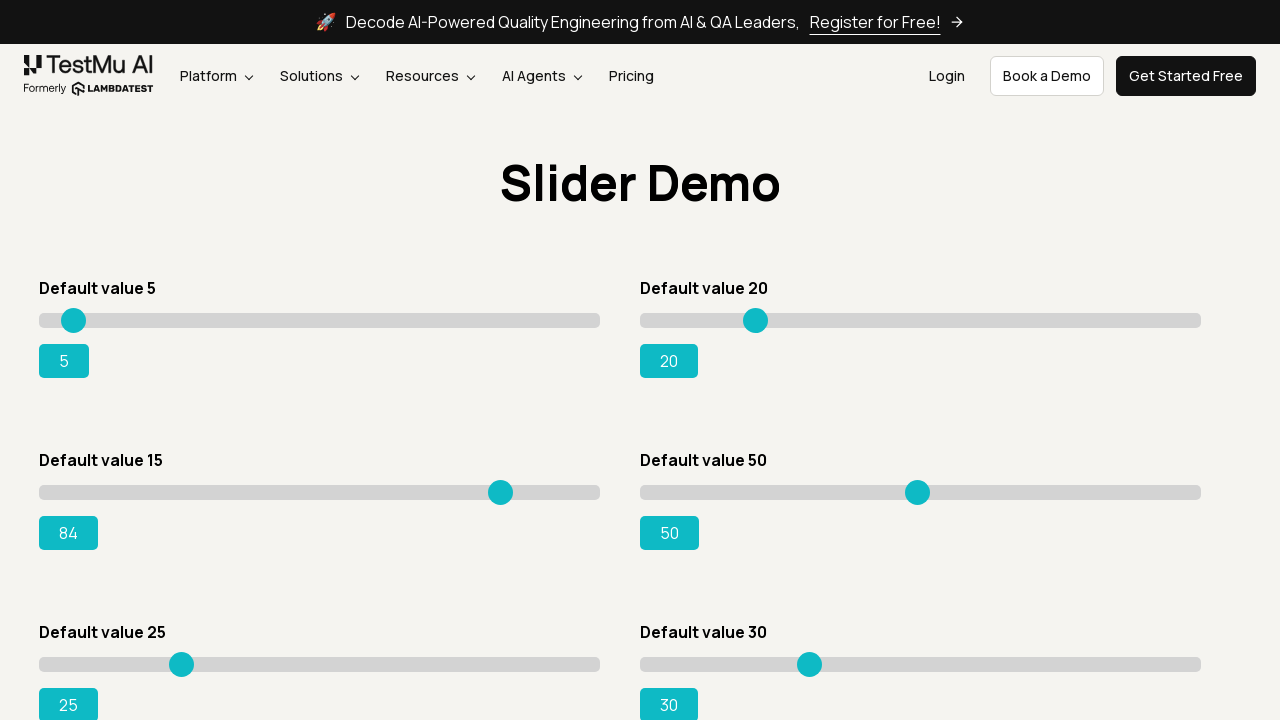

Checked slider value: 84
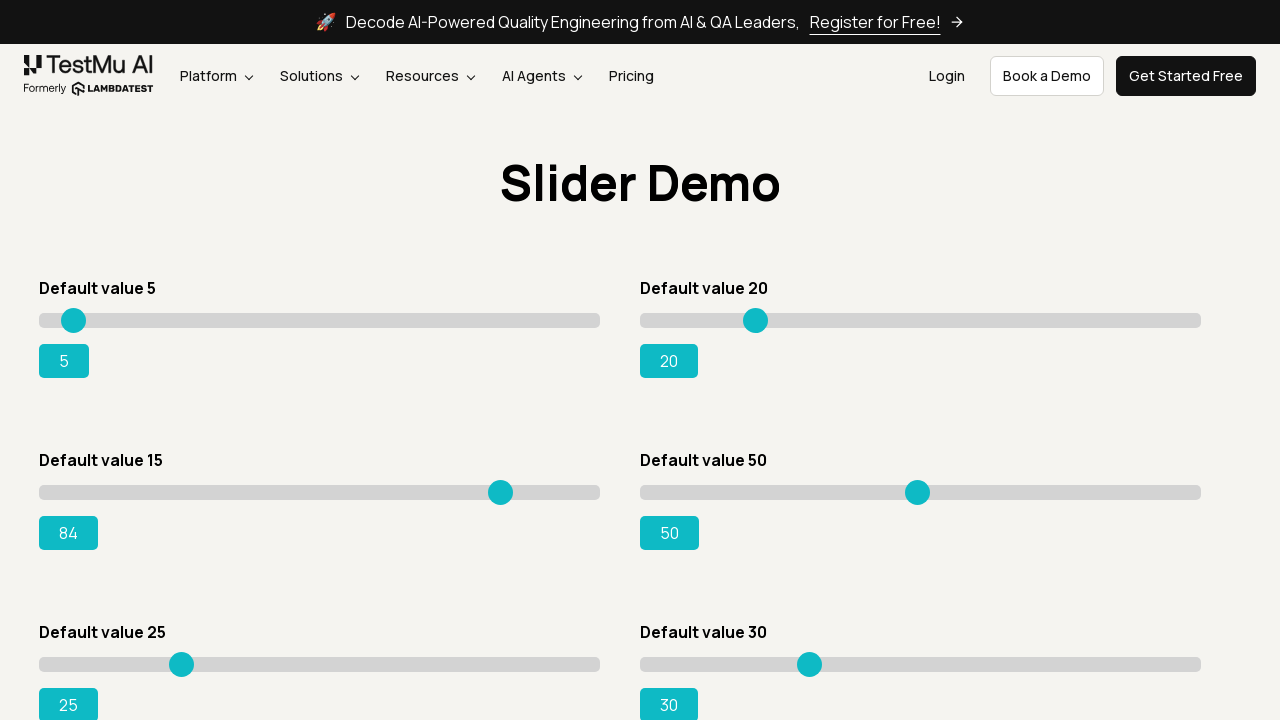

Dragged slider to position (moved 462 pixels) at (502, 492)
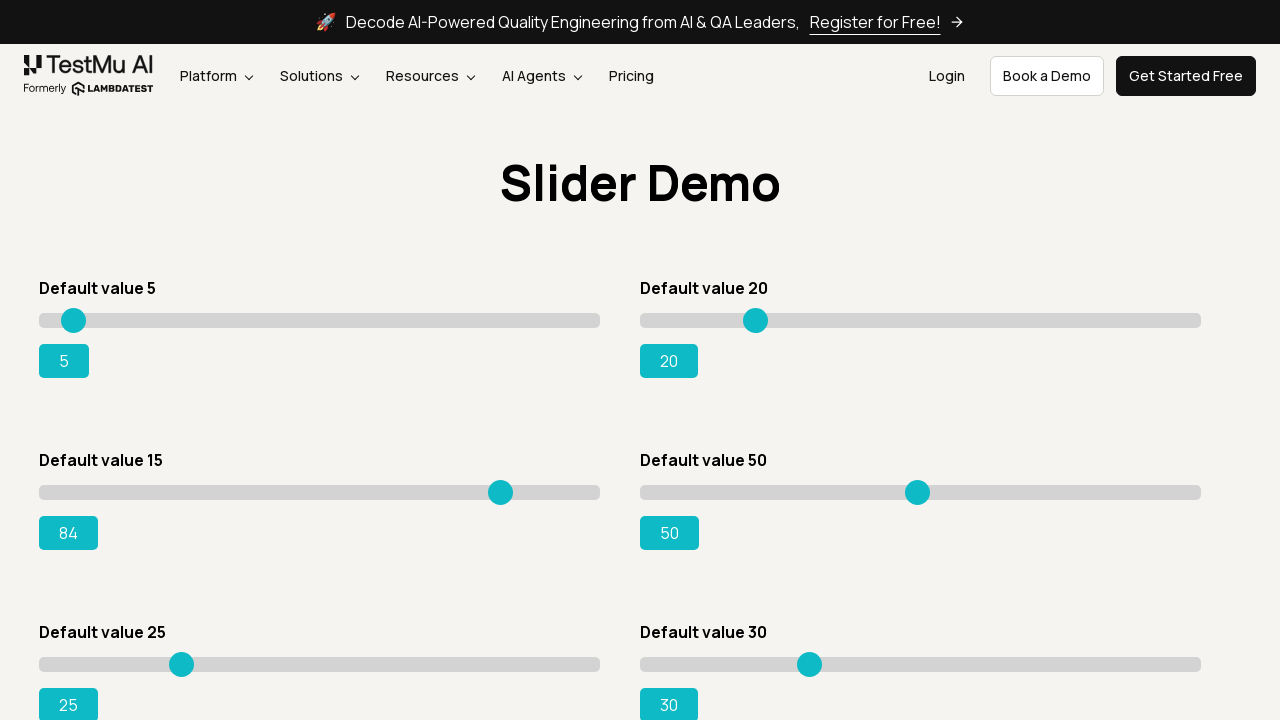

Checked slider value: 84
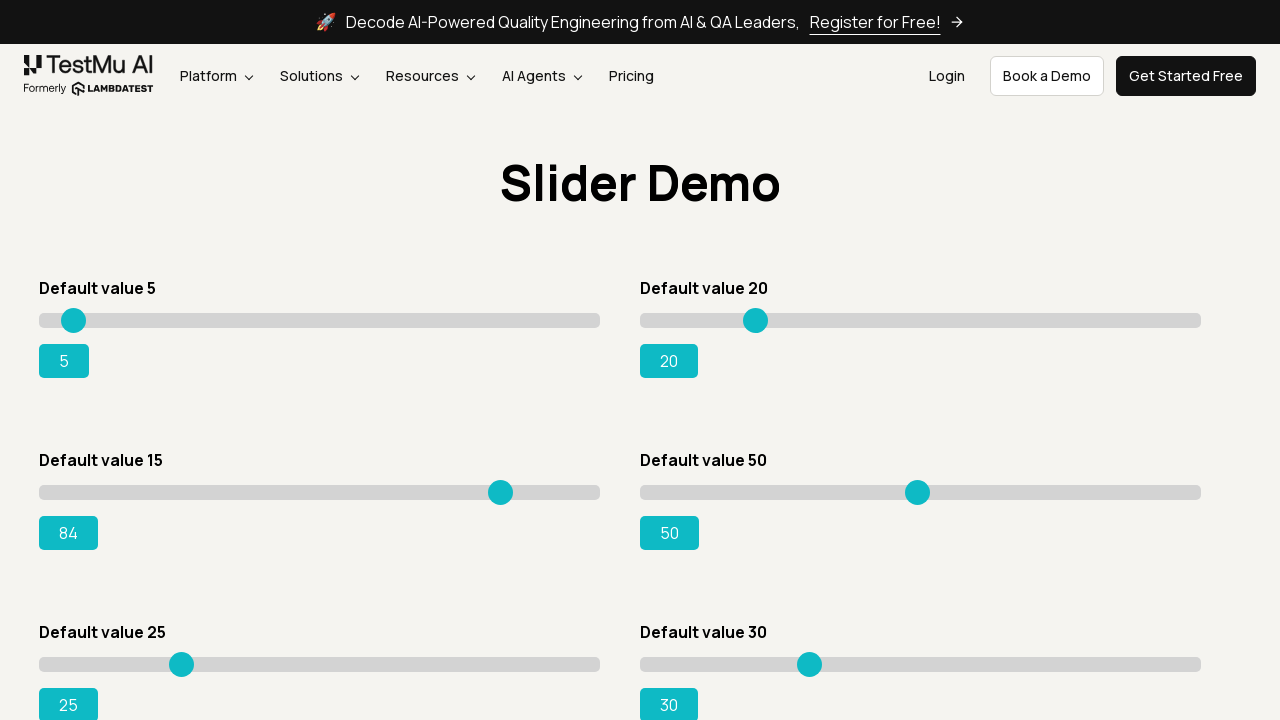

Dragged slider to position (moved 464 pixels) at (504, 492)
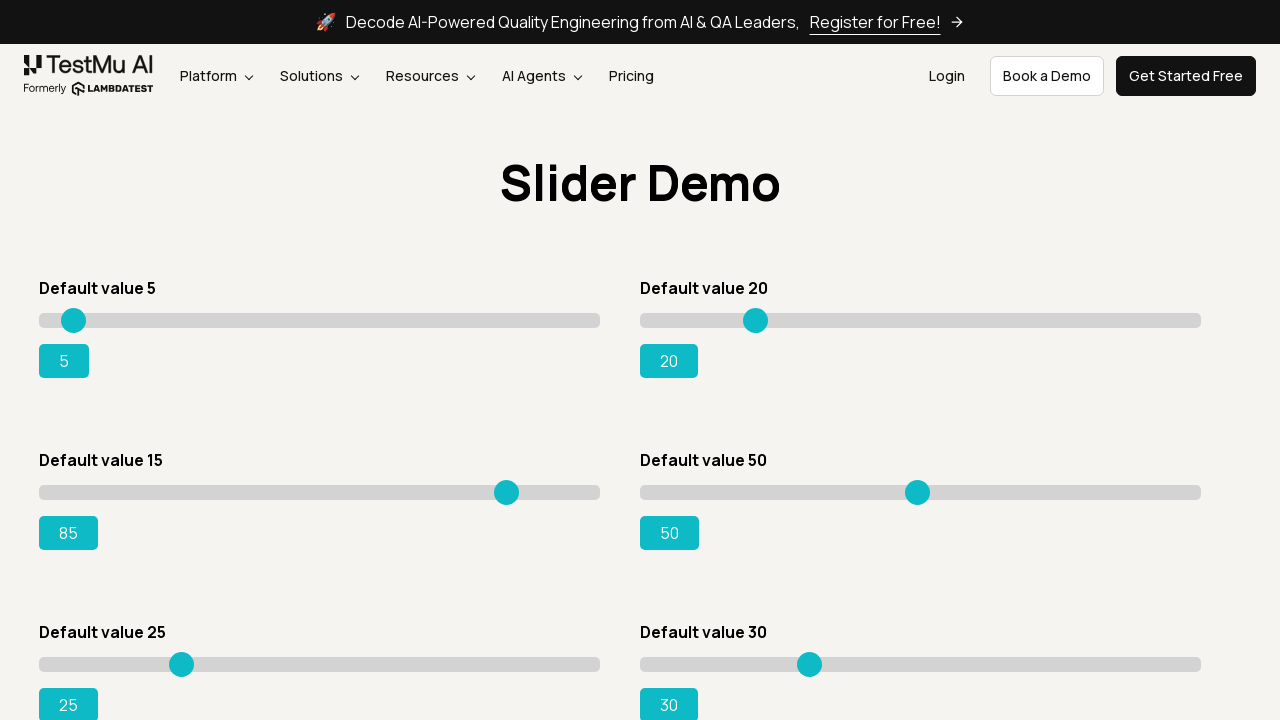

Checked slider value: 85
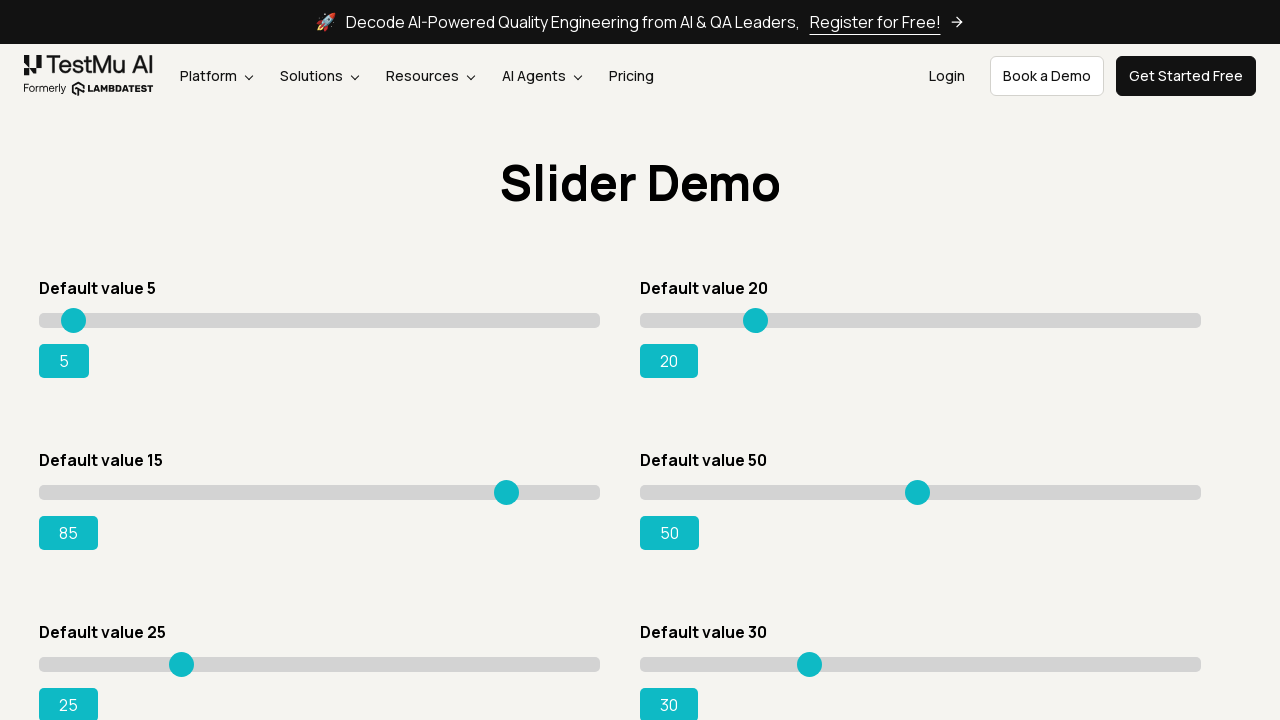

Dragged slider to position (moved 466 pixels) at (506, 492)
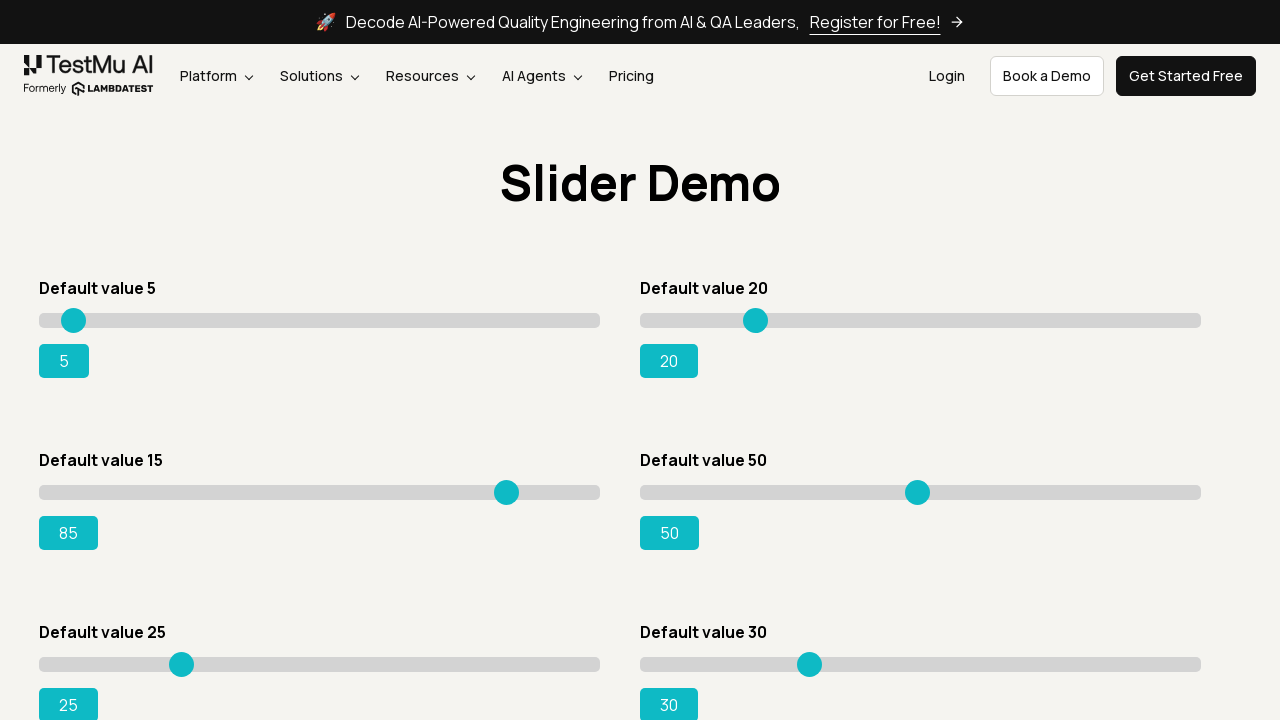

Checked slider value: 85
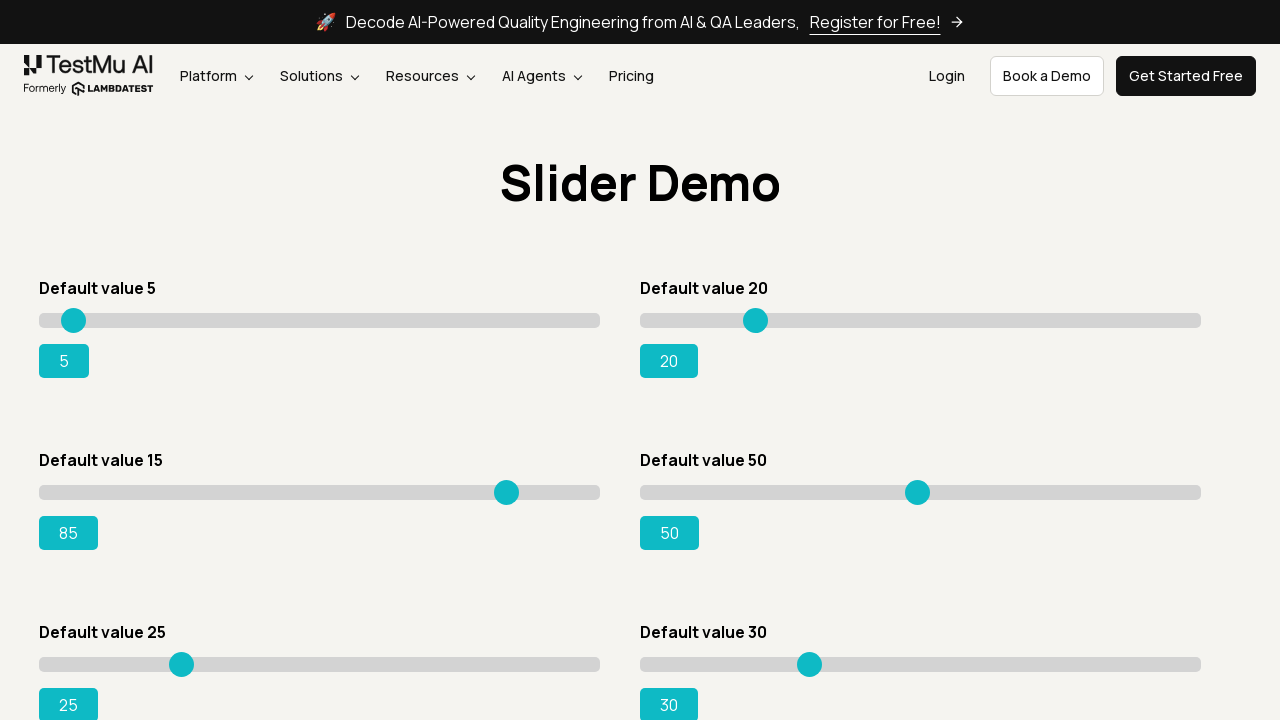

Dragged slider to position (moved 468 pixels) at (508, 492)
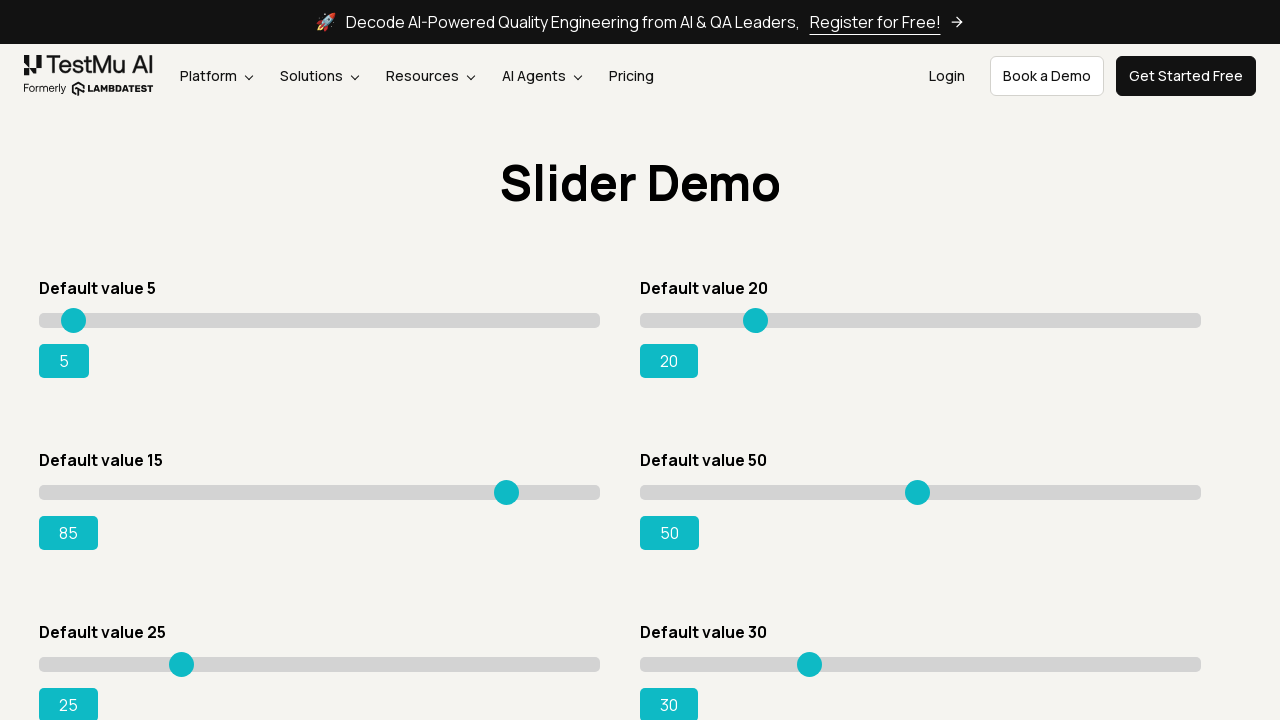

Checked slider value: 85
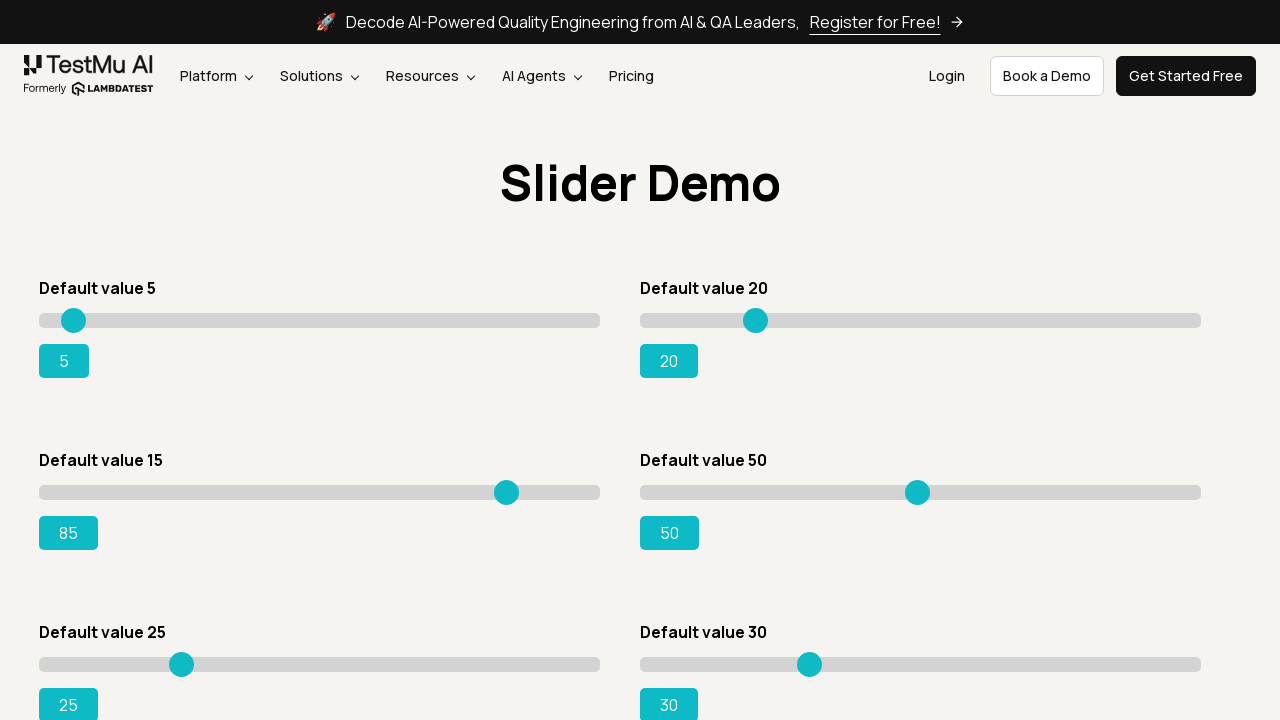

Dragged slider to position (moved 470 pixels) at (510, 492)
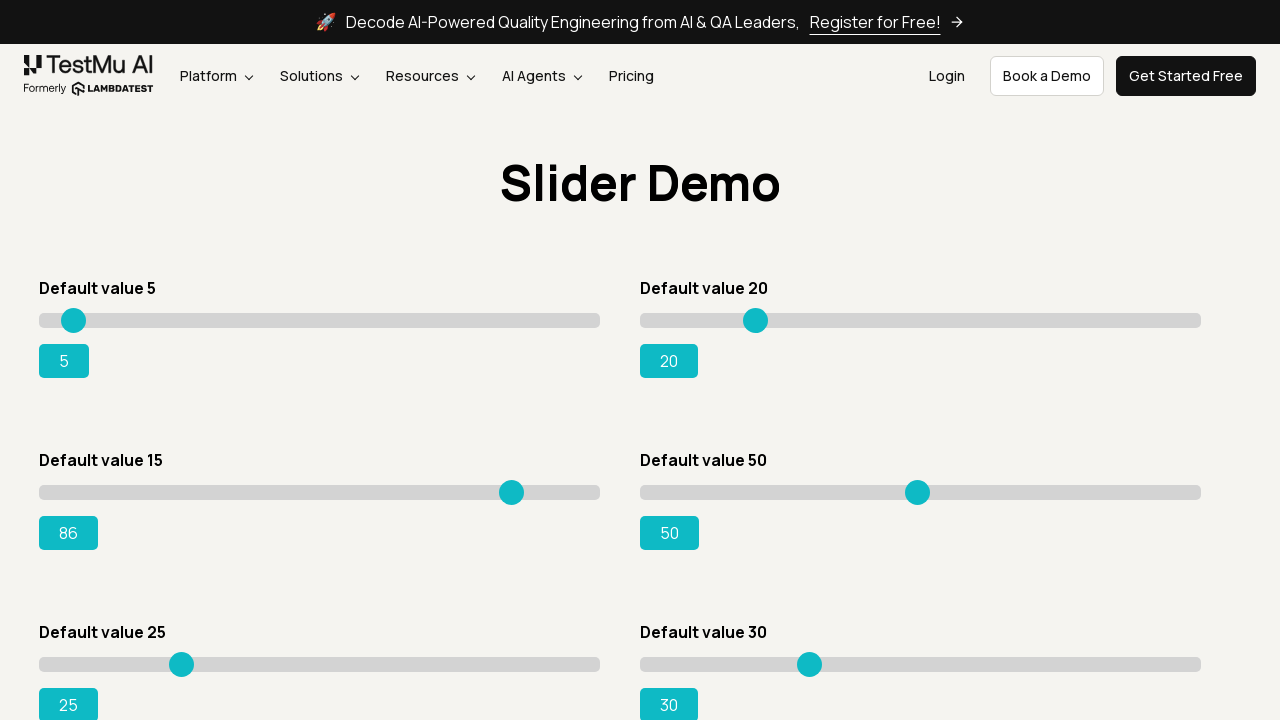

Checked slider value: 86
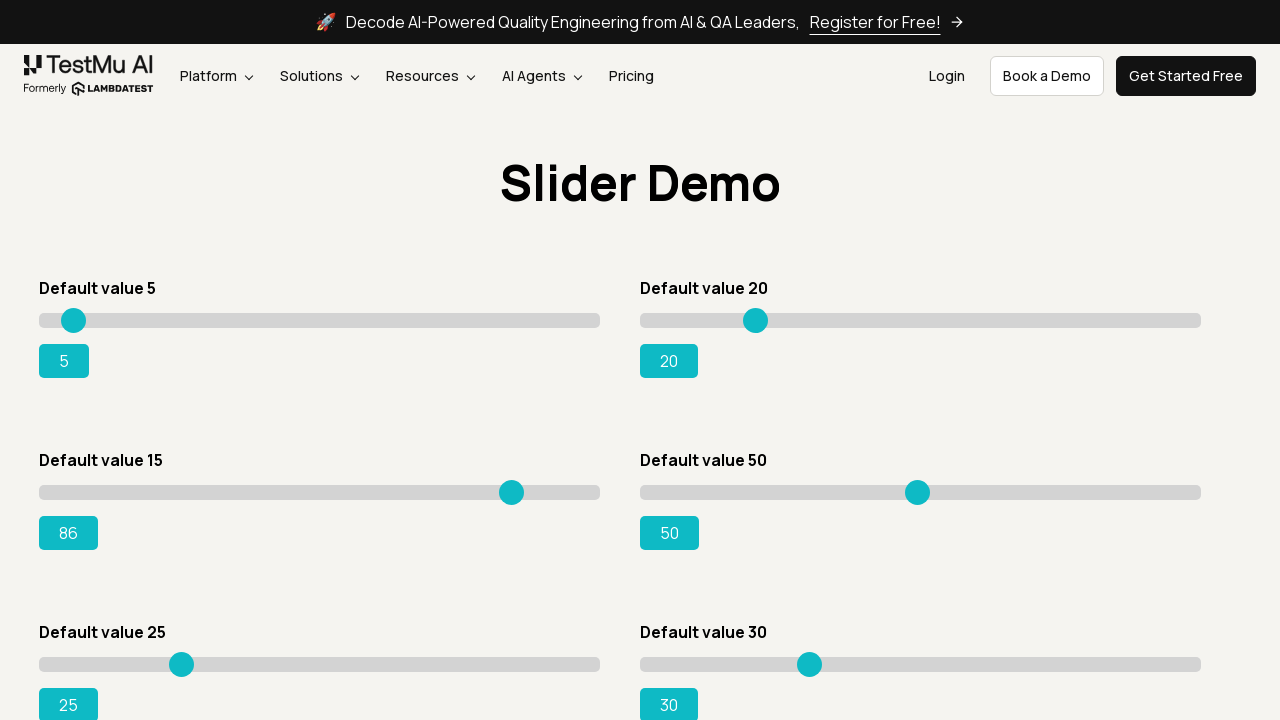

Dragged slider to position (moved 472 pixels) at (512, 492)
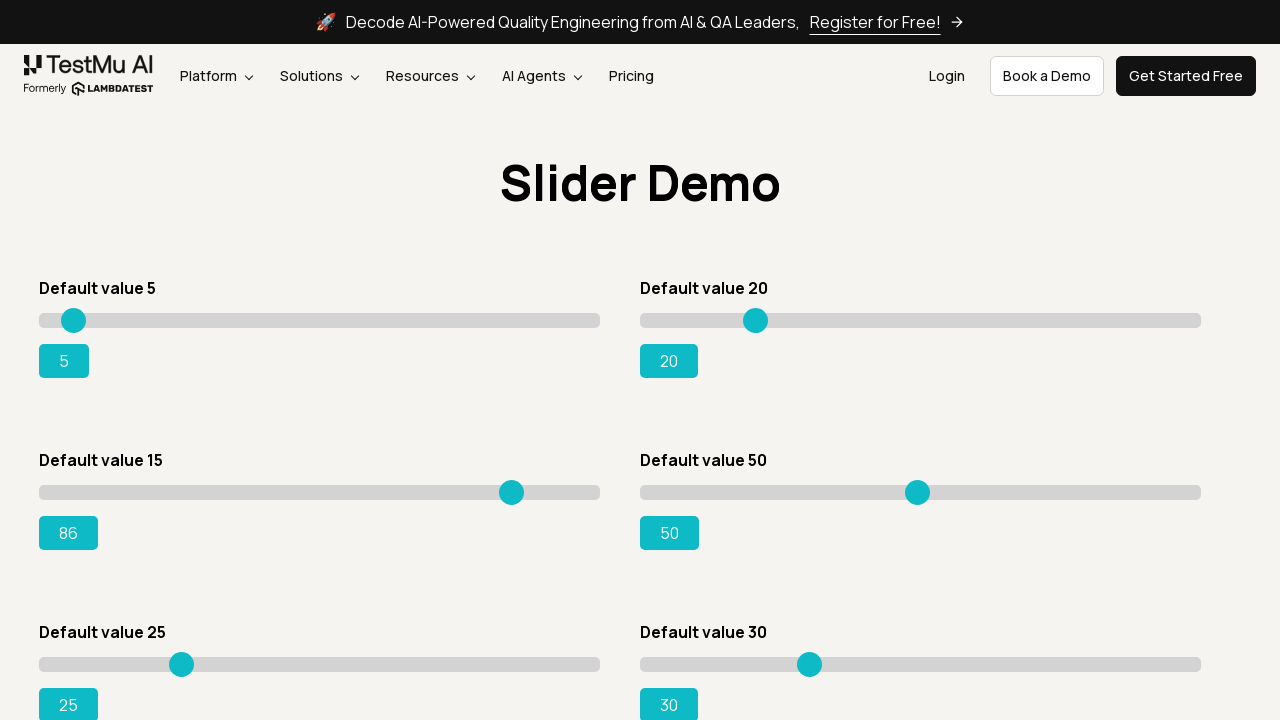

Checked slider value: 86
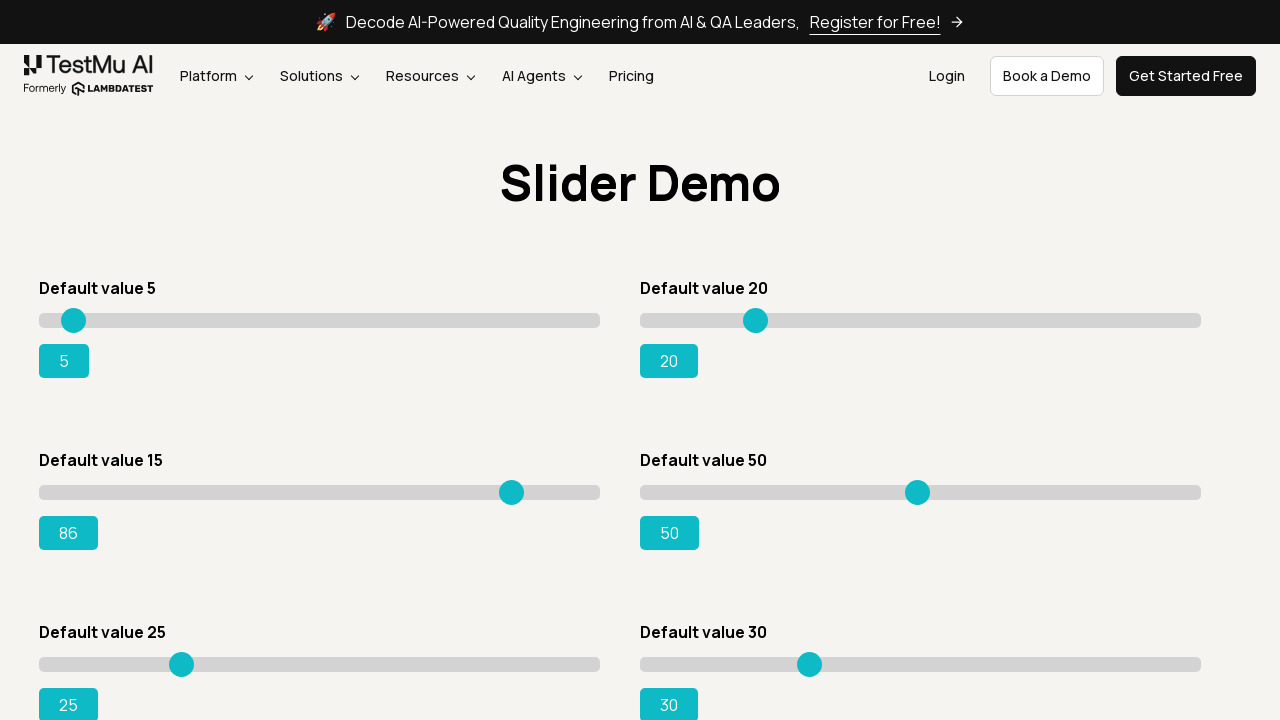

Dragged slider to position (moved 474 pixels) at (514, 492)
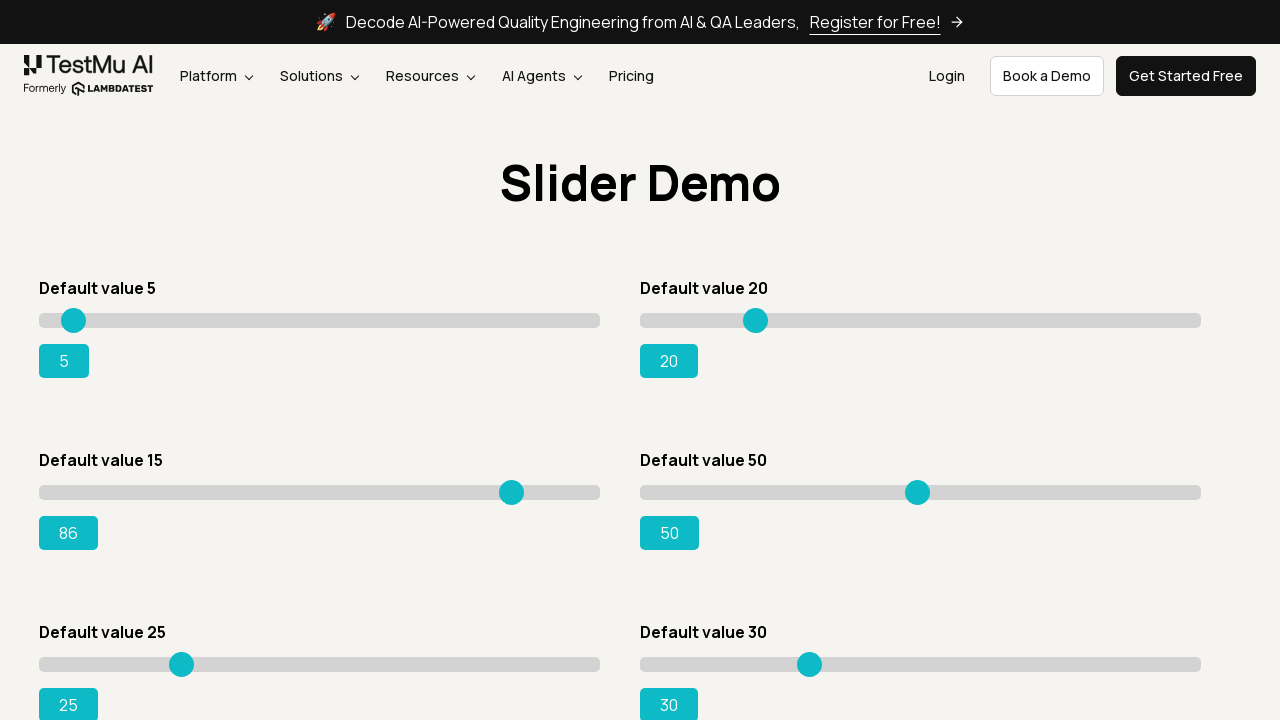

Checked slider value: 86
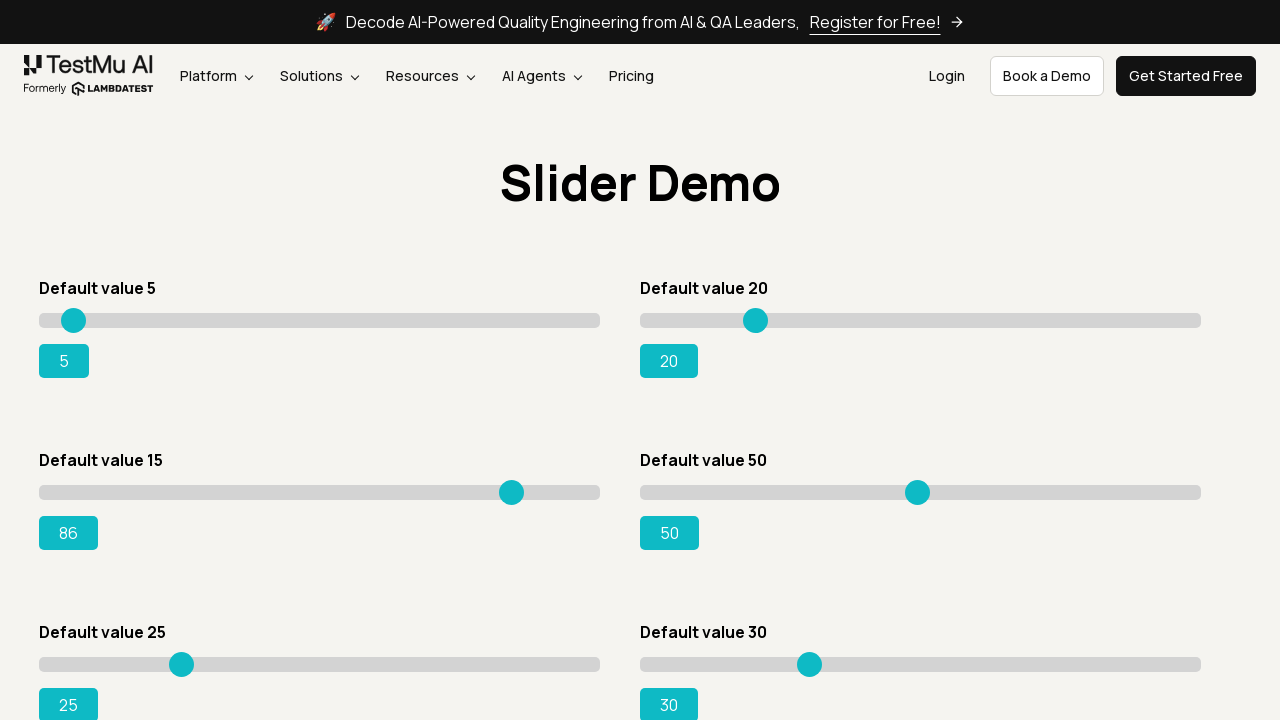

Dragged slider to position (moved 476 pixels) at (516, 492)
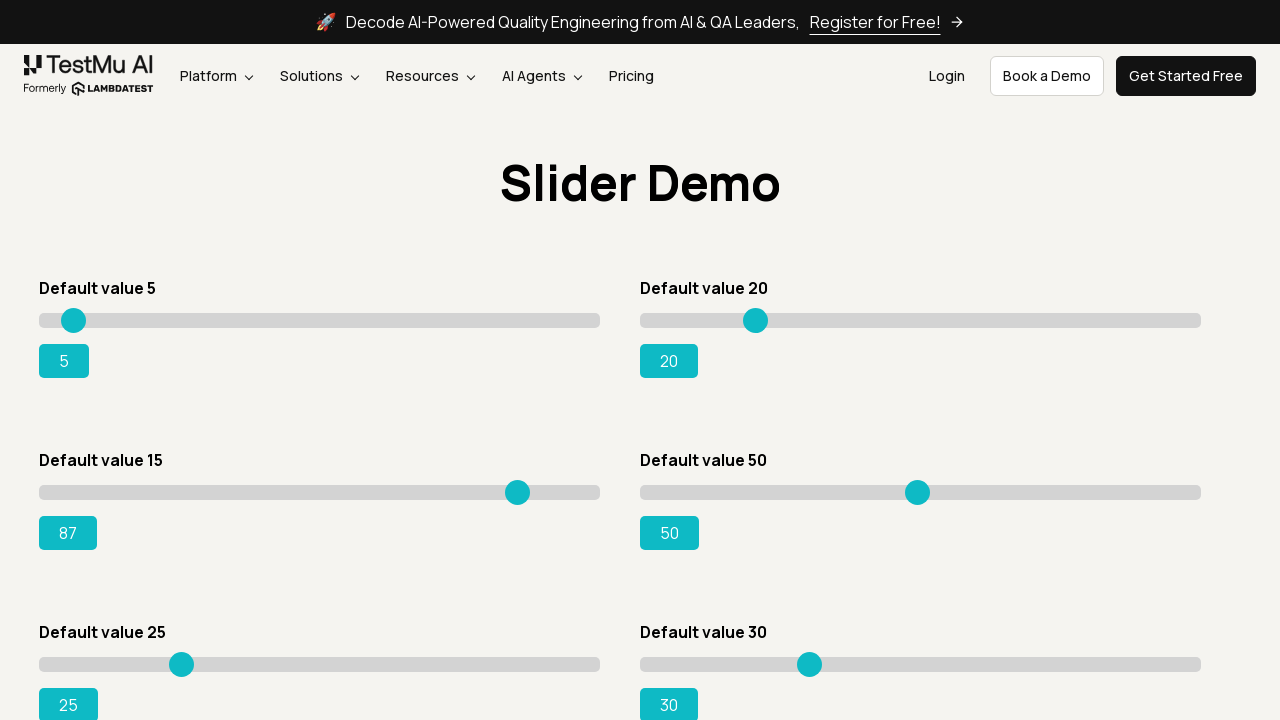

Checked slider value: 87
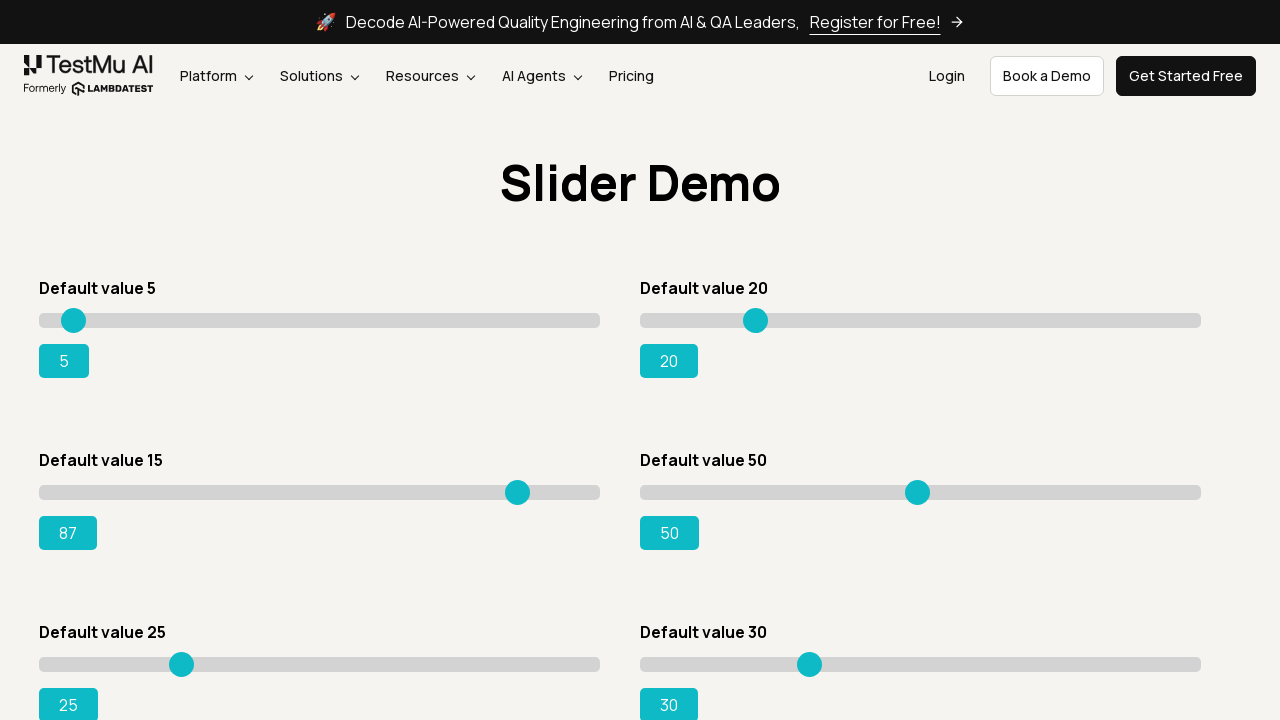

Dragged slider to position (moved 478 pixels) at (518, 492)
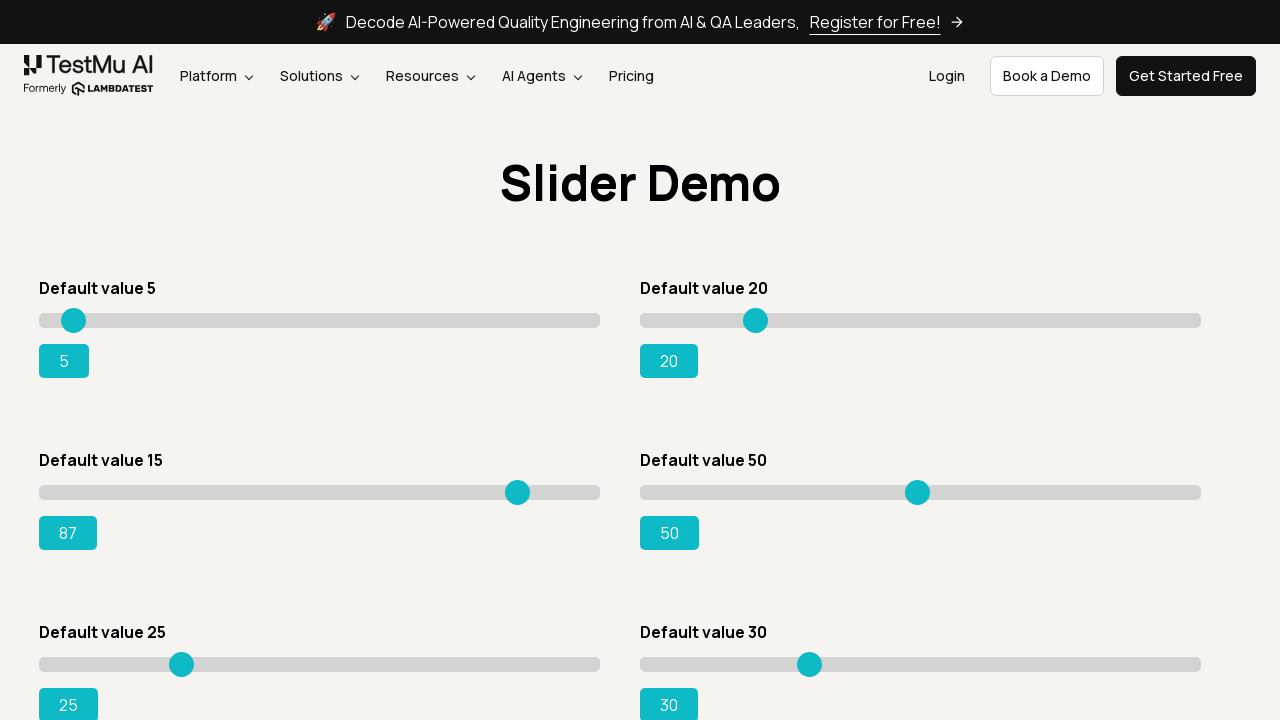

Checked slider value: 87
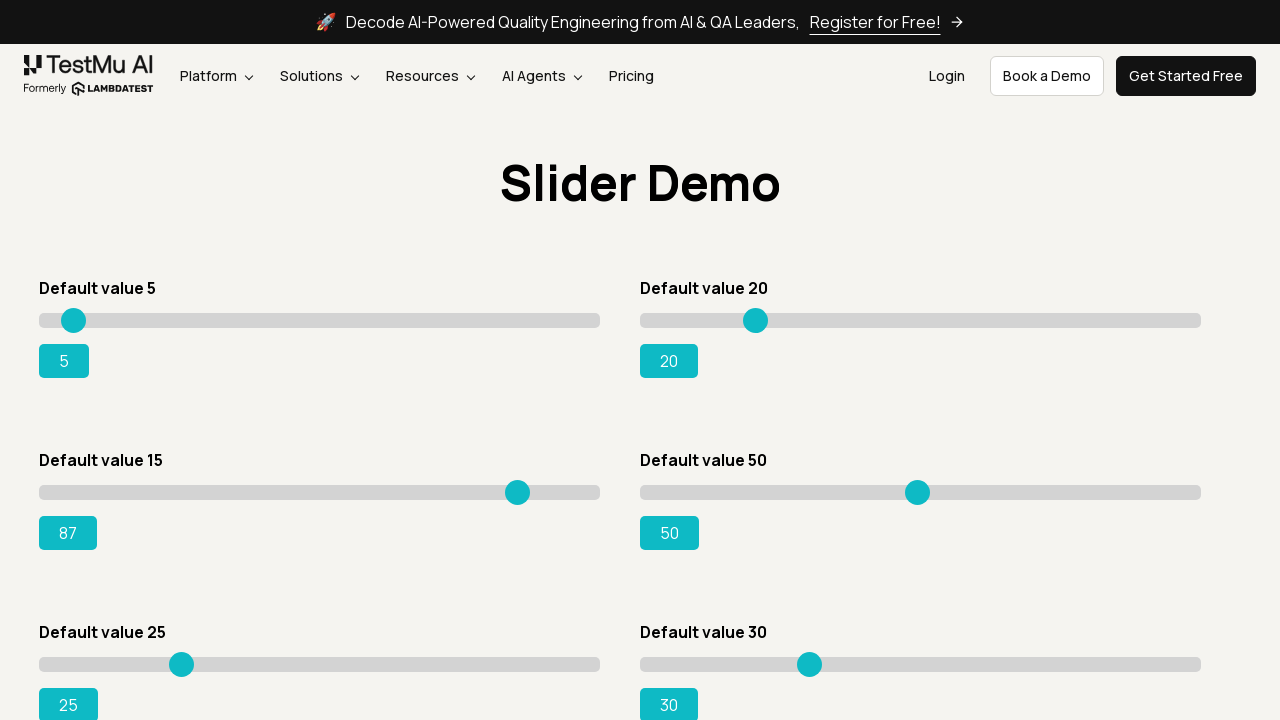

Dragged slider to position (moved 480 pixels) at (520, 492)
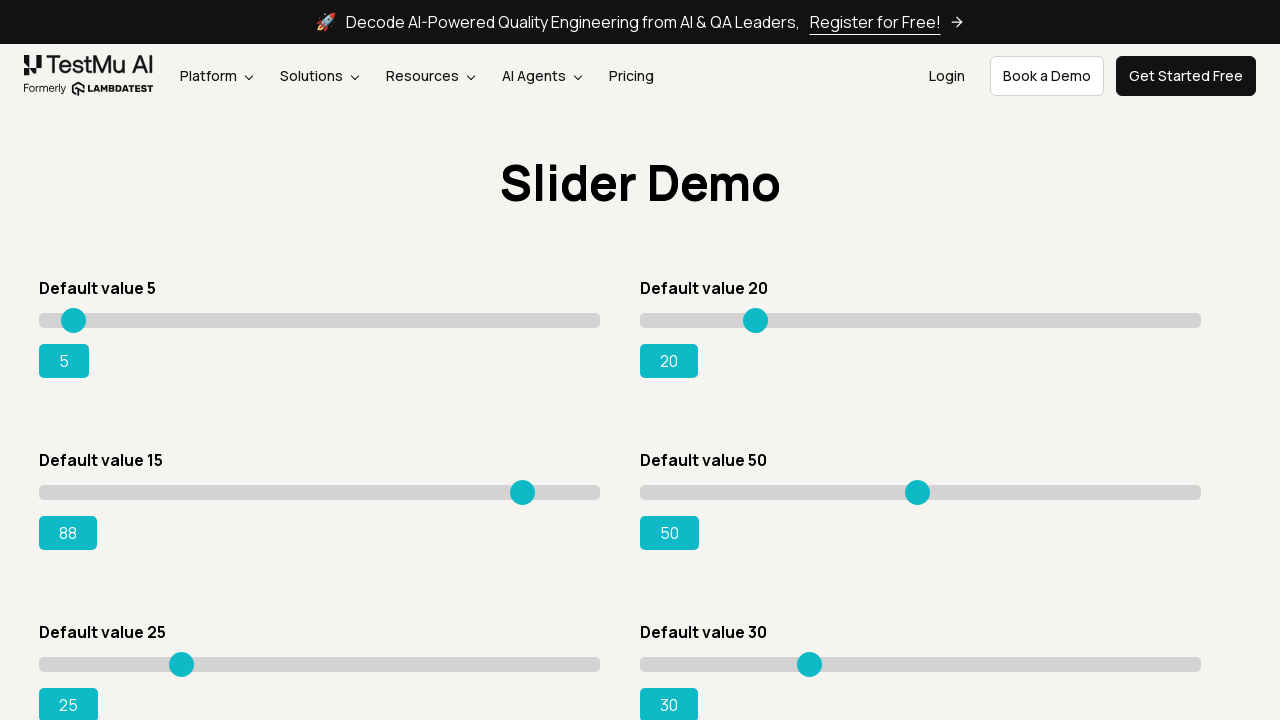

Checked slider value: 88
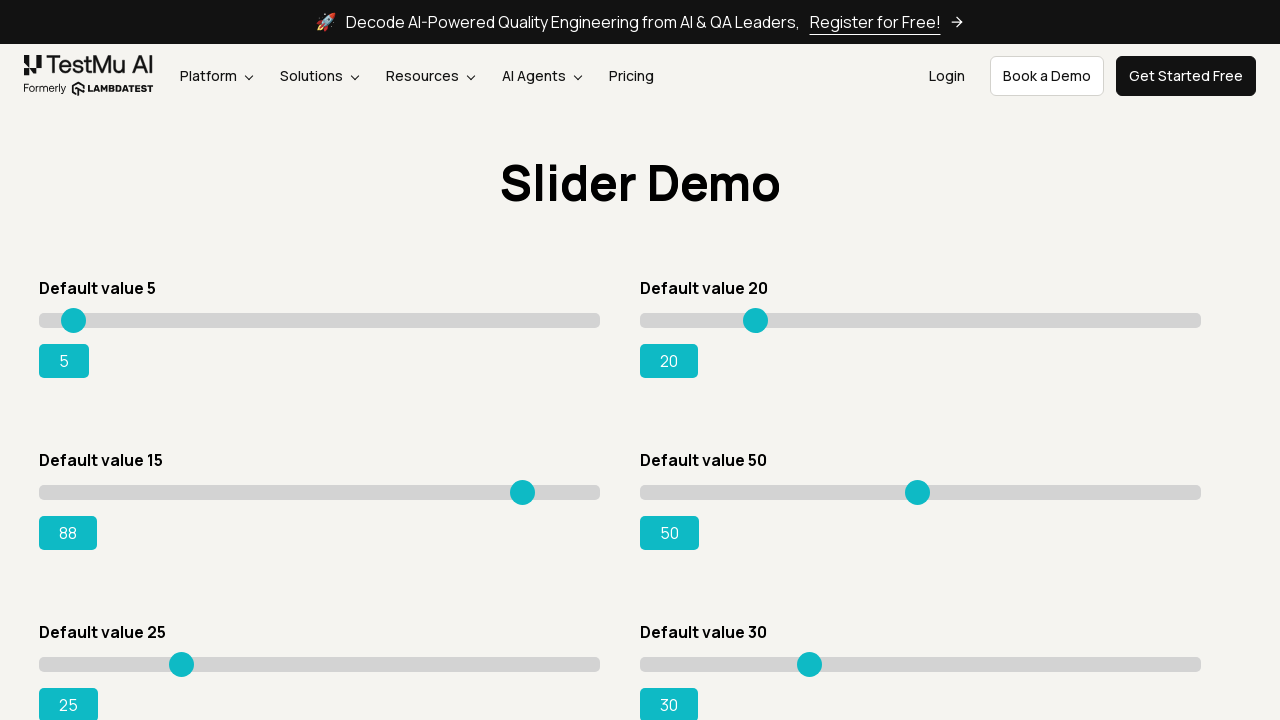

Dragged slider to position (moved 482 pixels) at (522, 492)
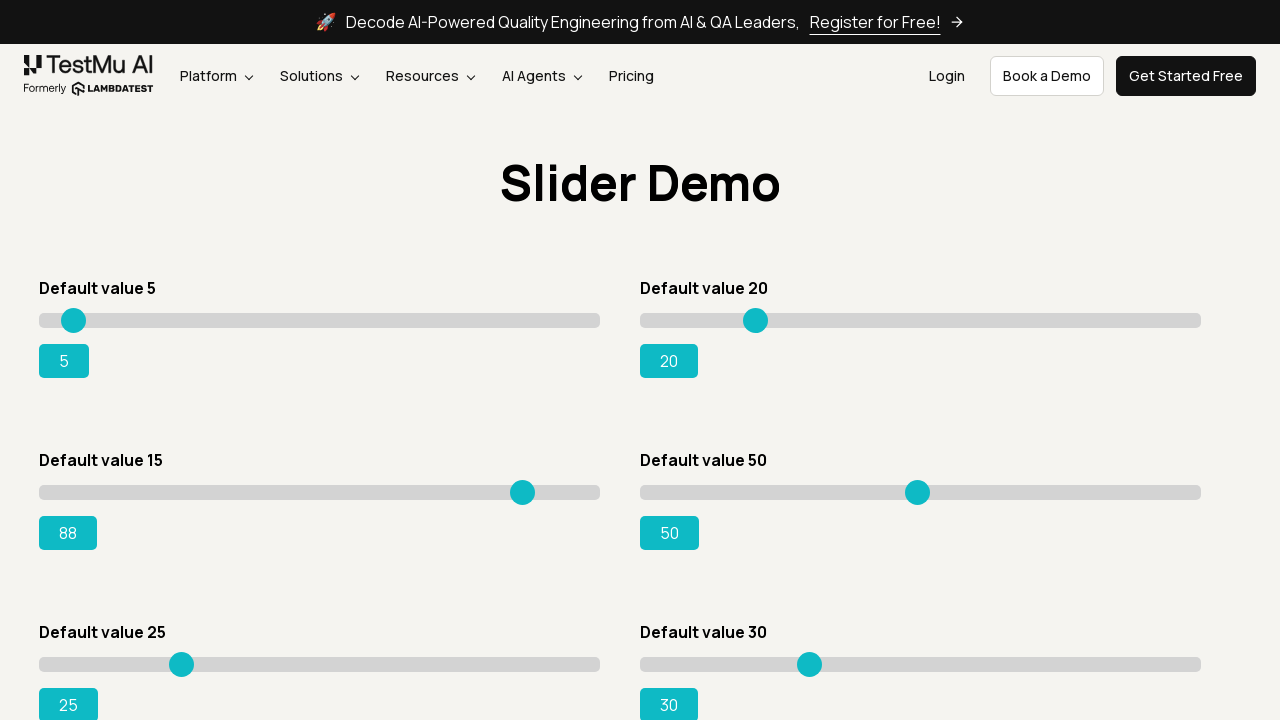

Checked slider value: 88
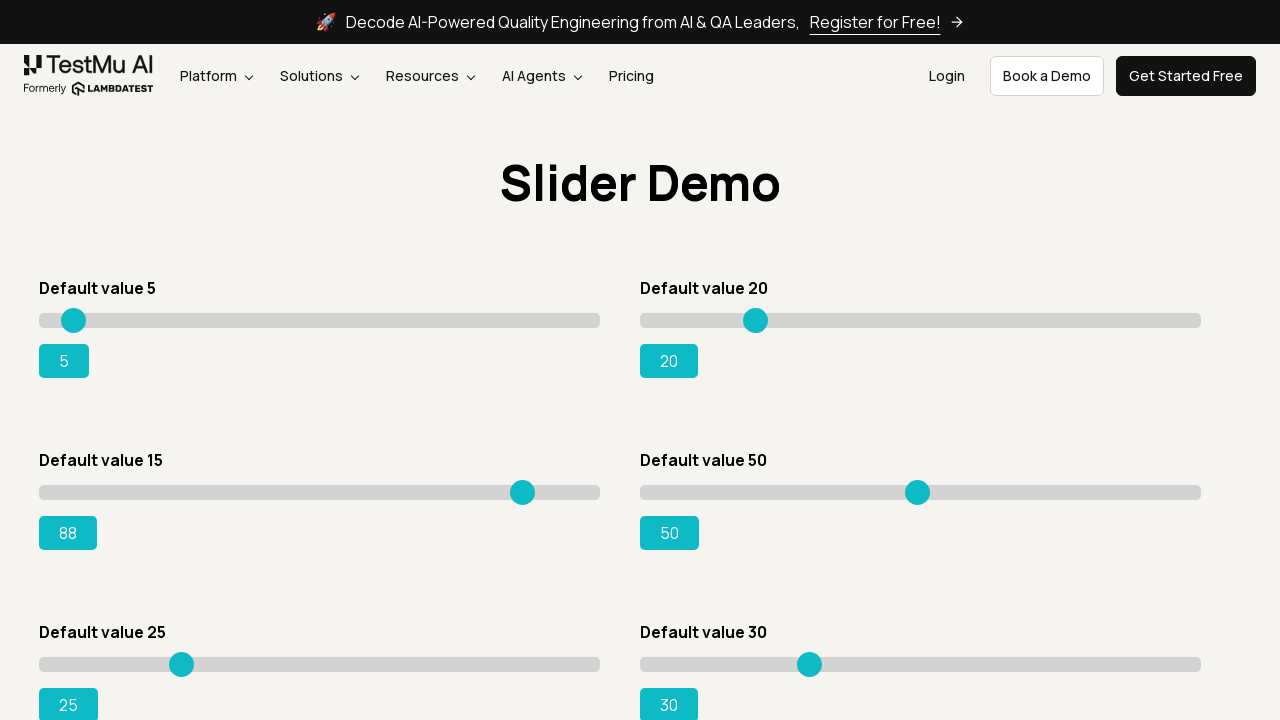

Dragged slider to position (moved 484 pixels) at (524, 492)
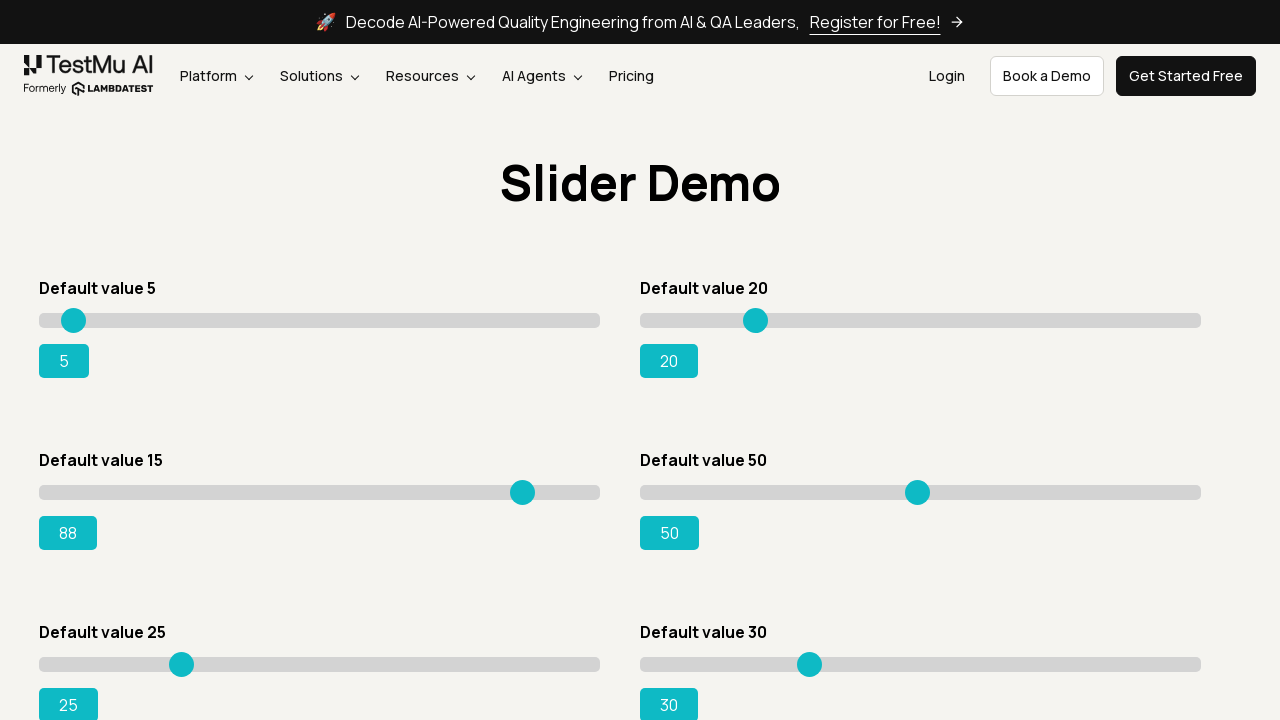

Checked slider value: 88
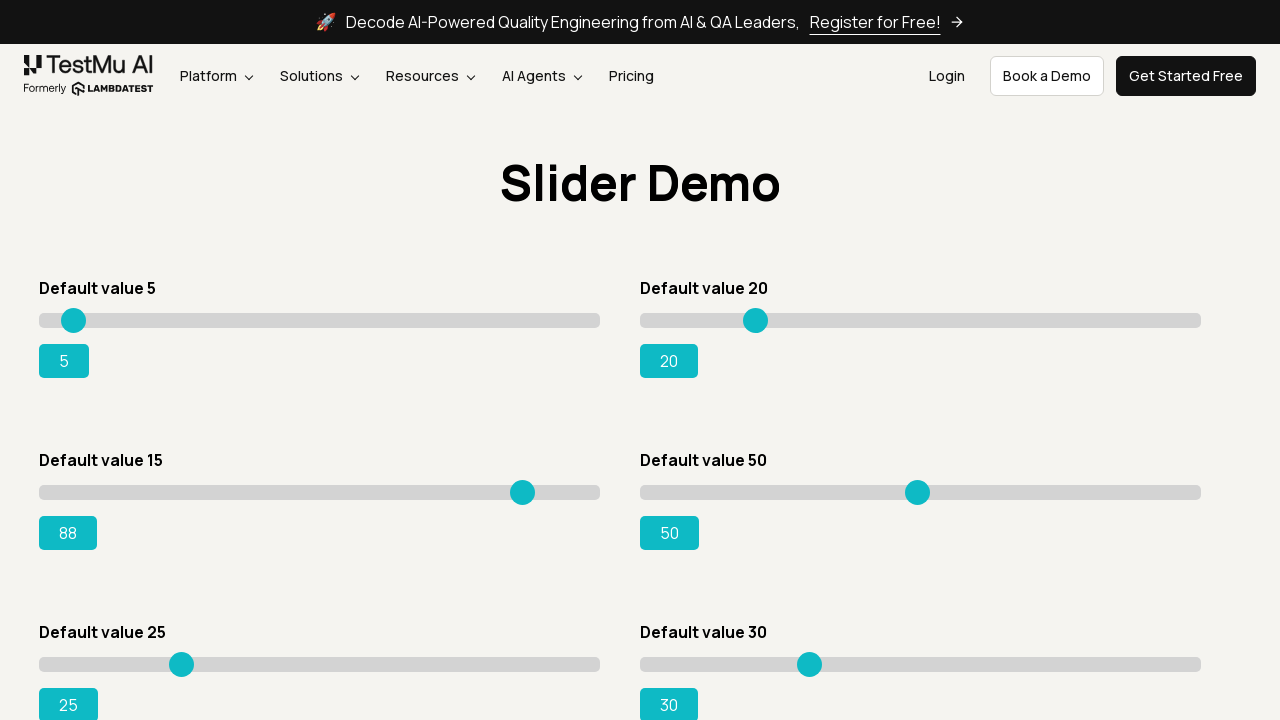

Dragged slider to position (moved 486 pixels) at (526, 492)
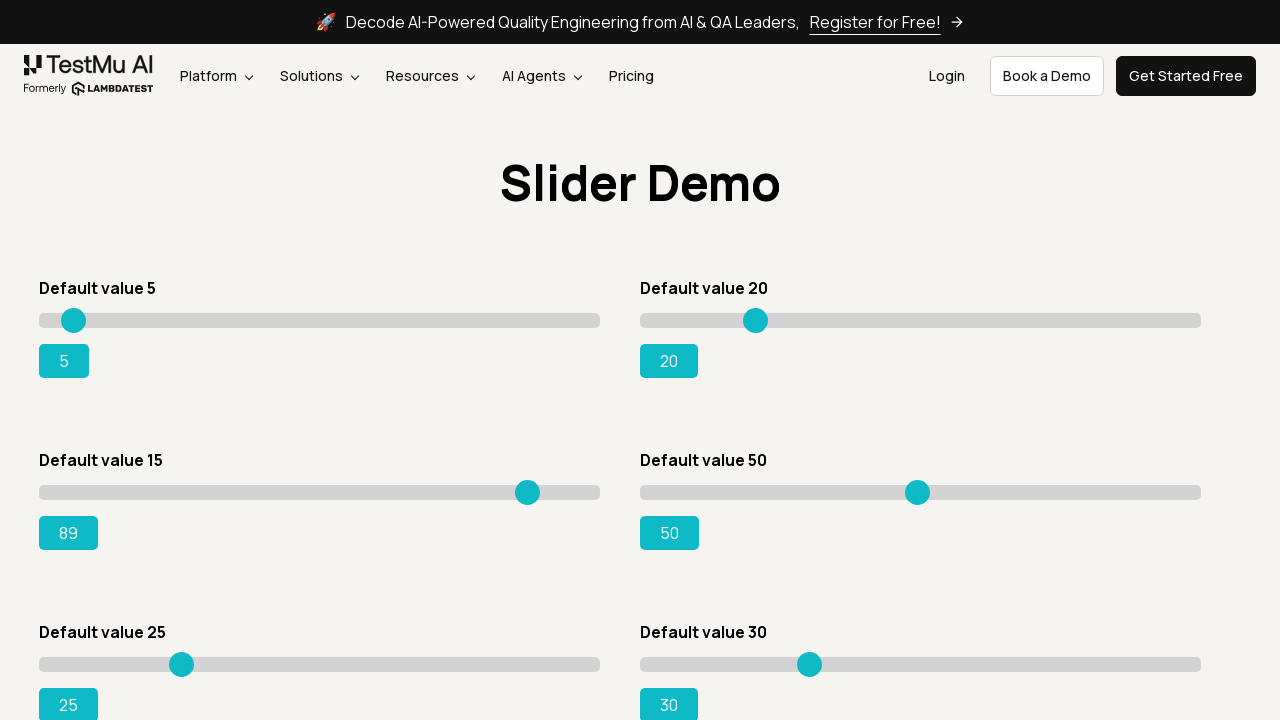

Checked slider value: 89
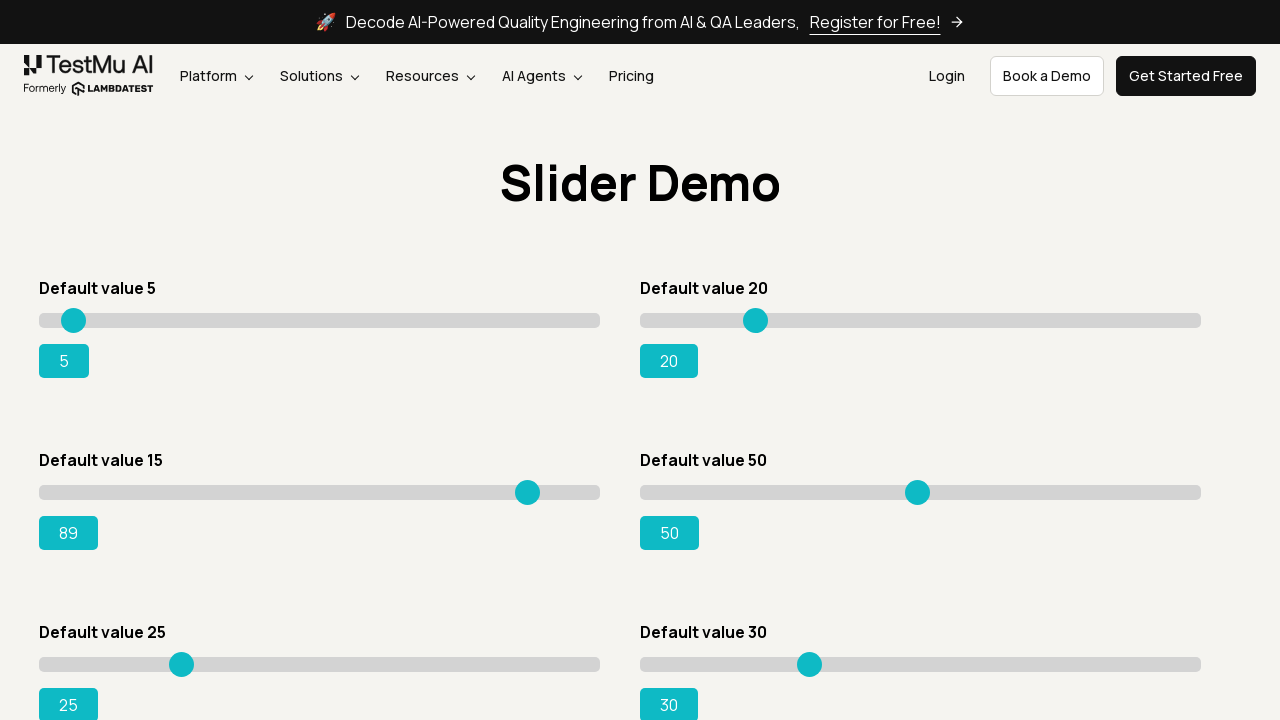

Dragged slider to position (moved 488 pixels) at (528, 492)
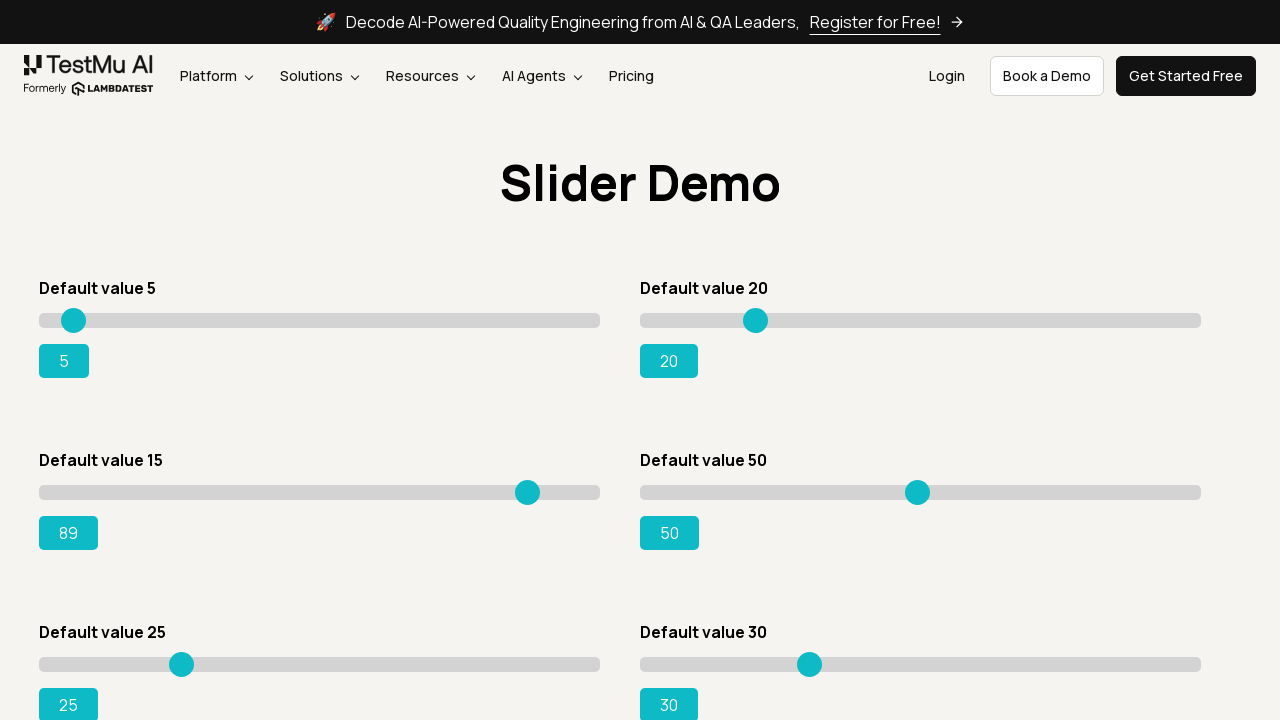

Checked slider value: 89
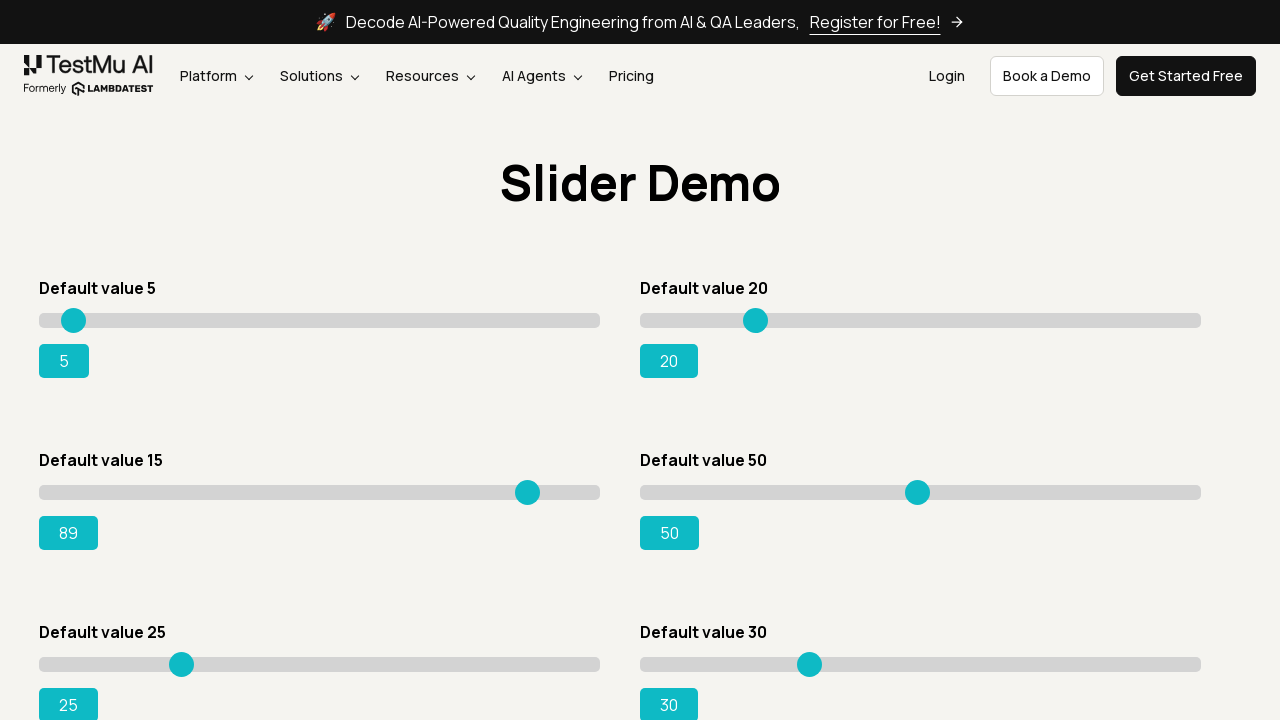

Dragged slider to position (moved 490 pixels) at (530, 492)
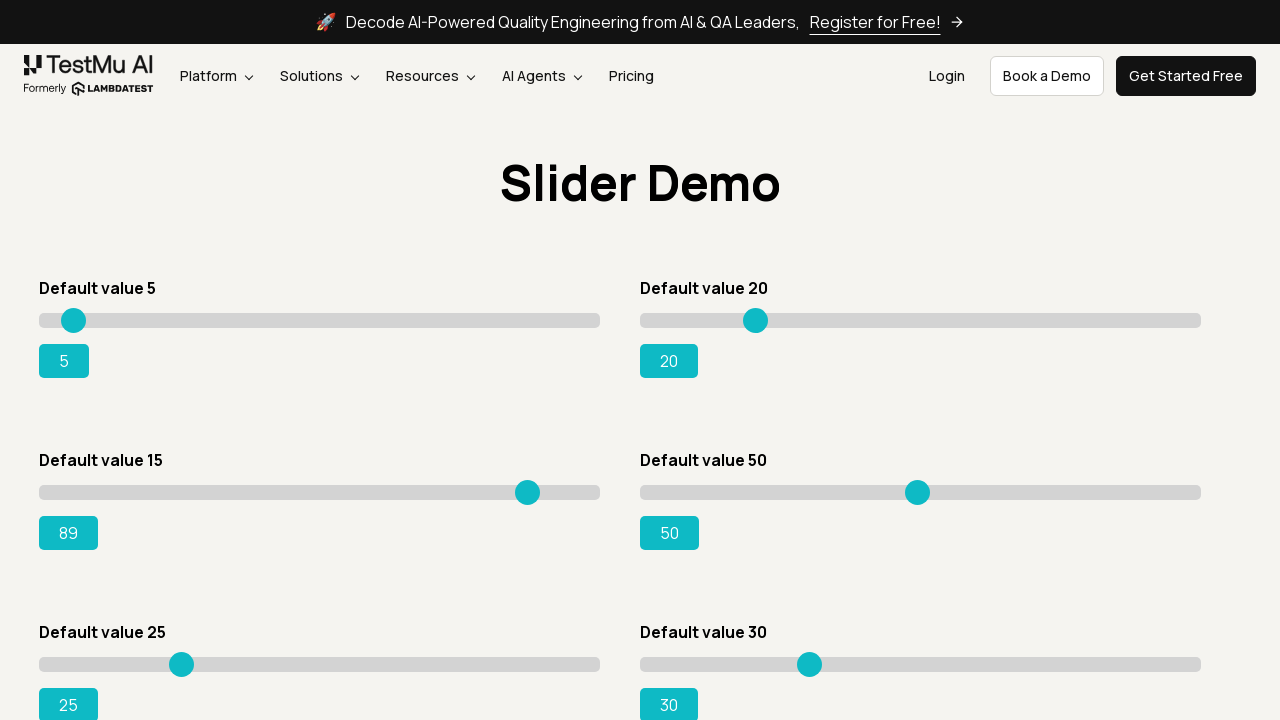

Checked slider value: 89
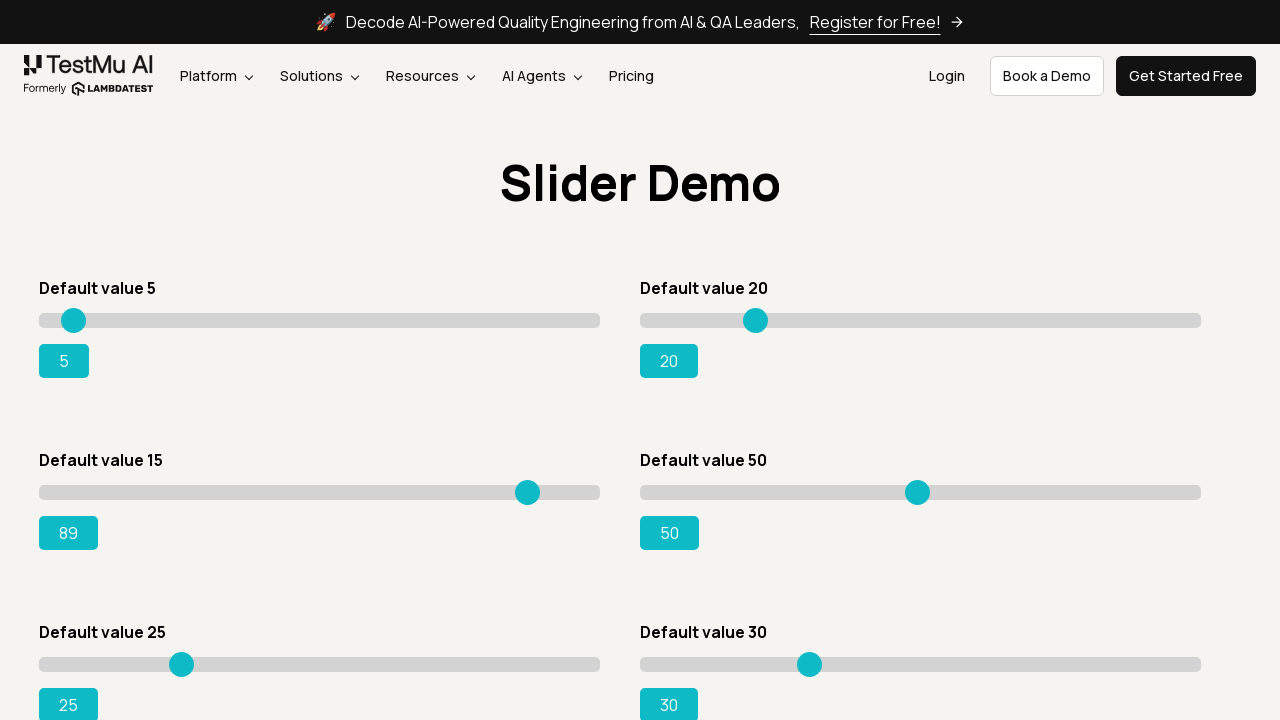

Dragged slider to position (moved 492 pixels) at (532, 492)
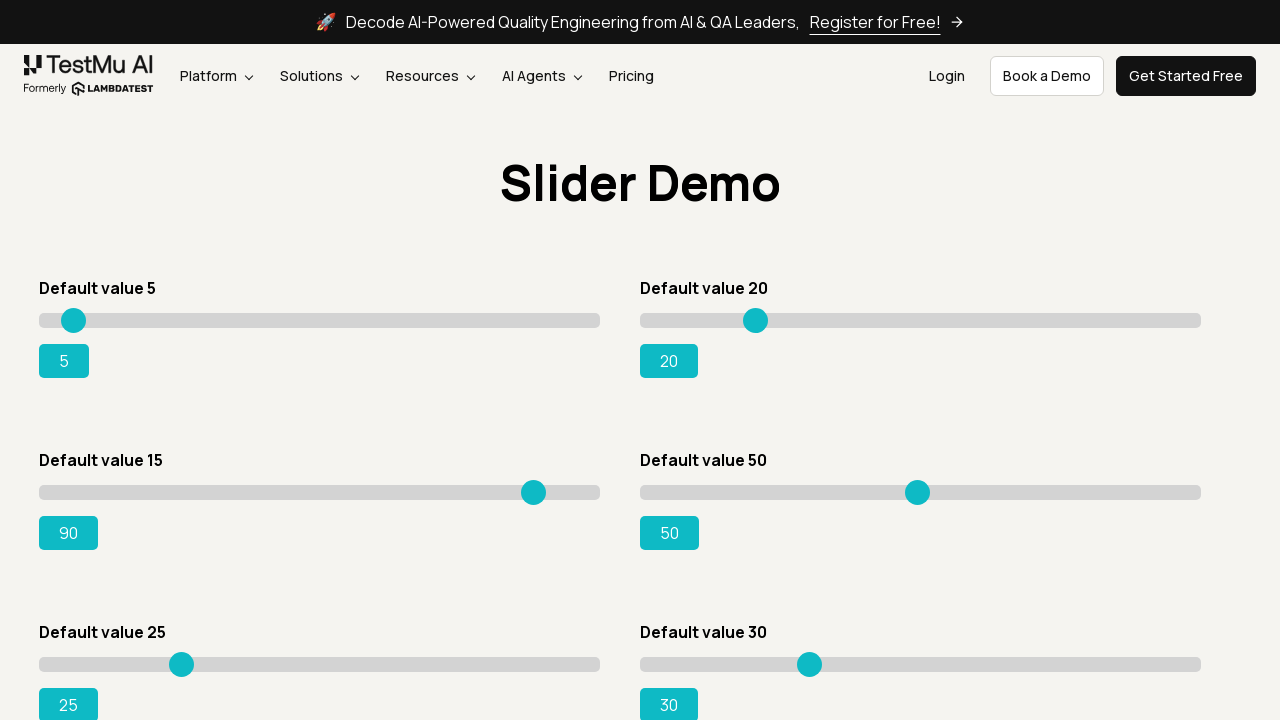

Checked slider value: 90
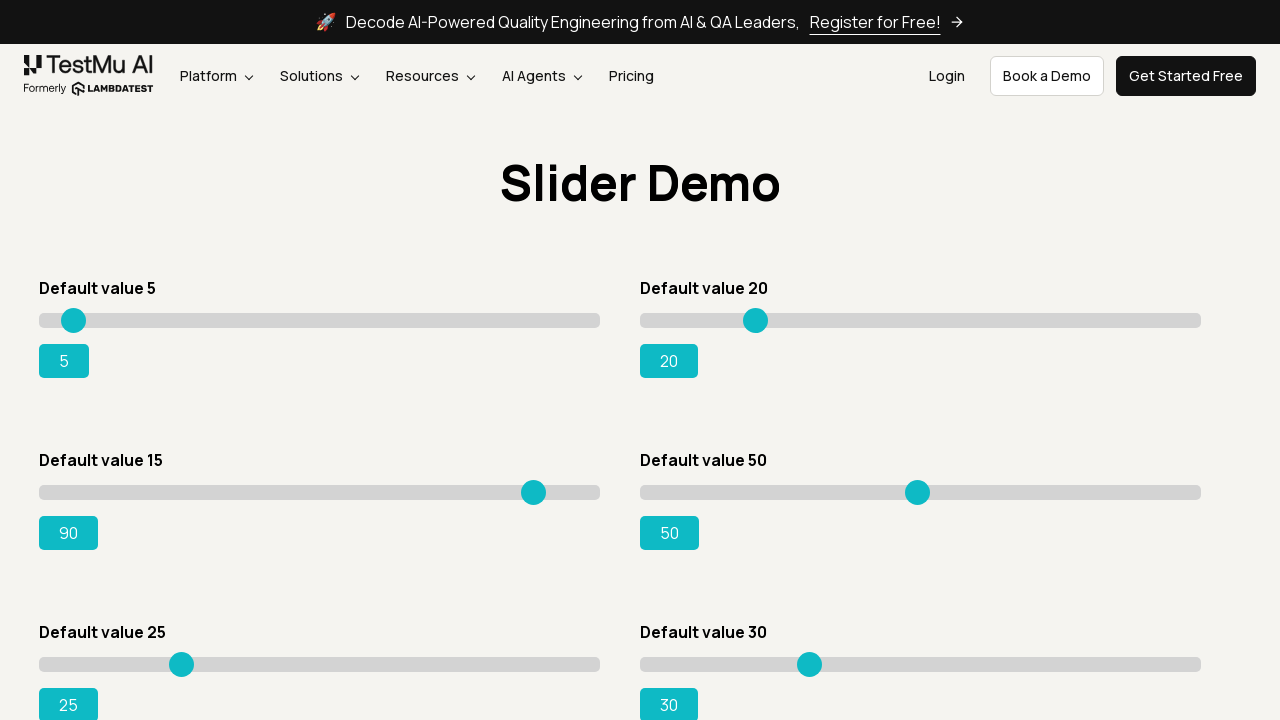

Dragged slider to position (moved 494 pixels) at (534, 492)
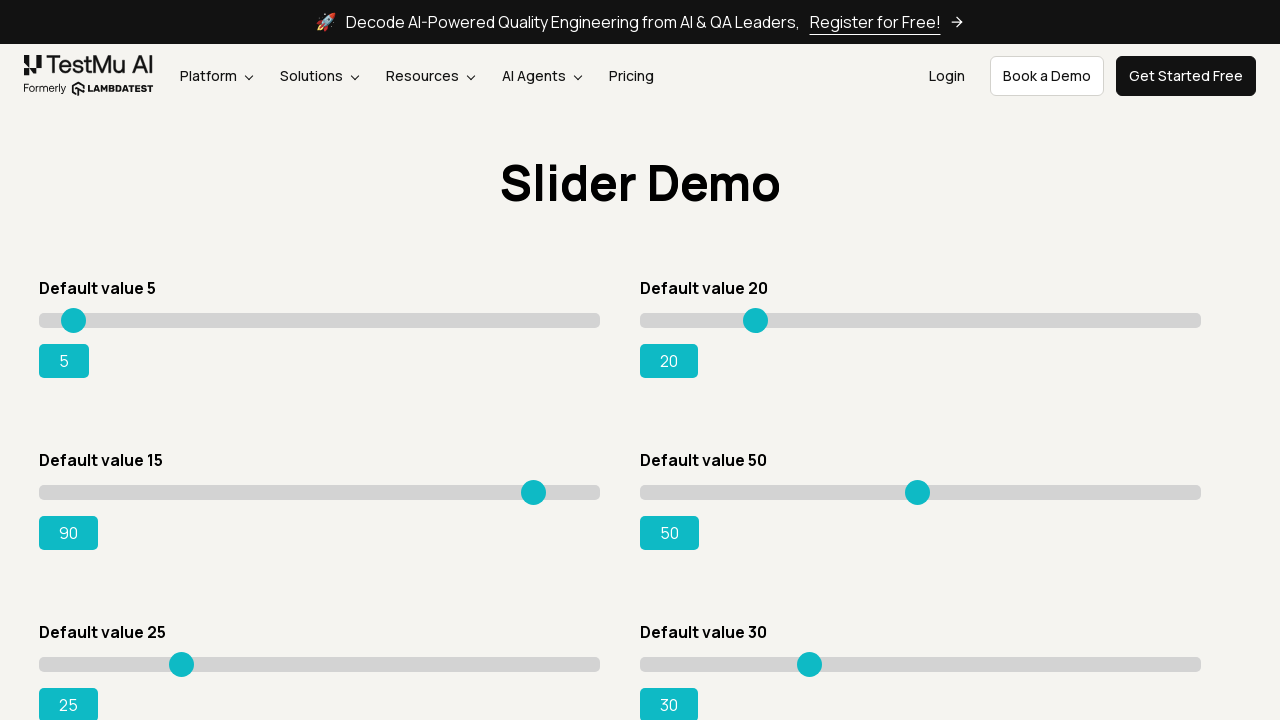

Checked slider value: 90
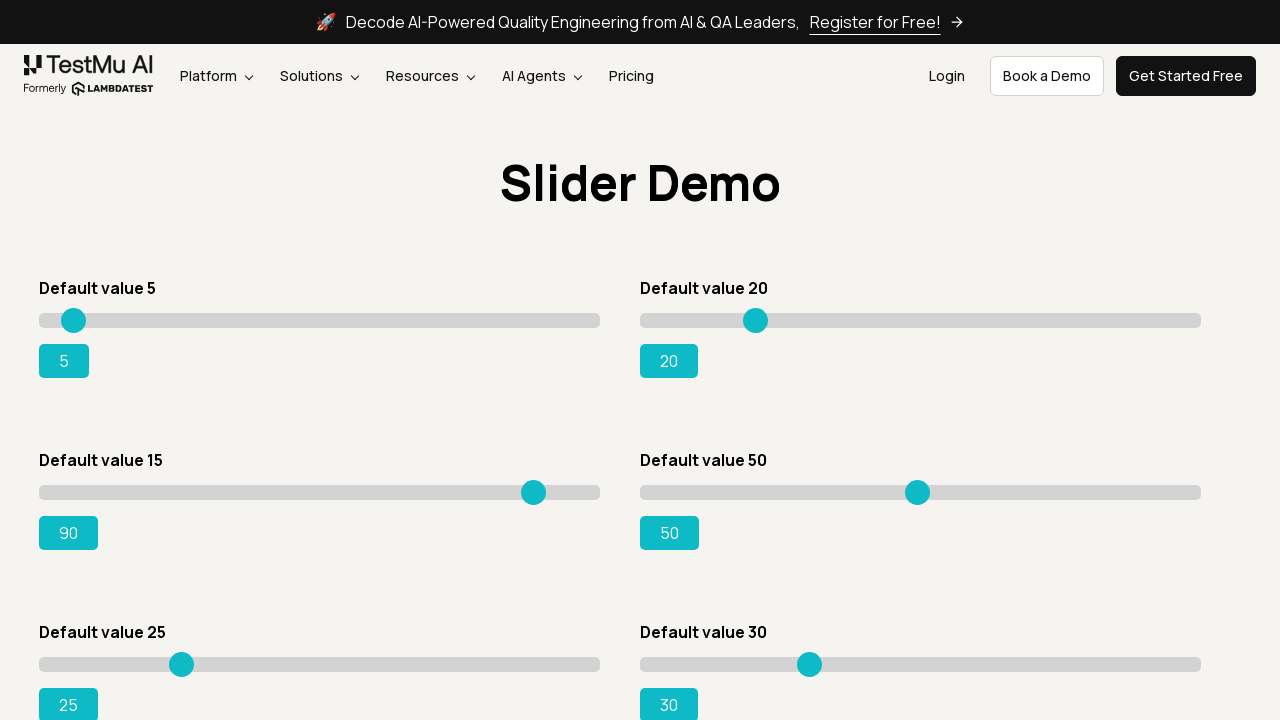

Dragged slider to position (moved 496 pixels) at (536, 492)
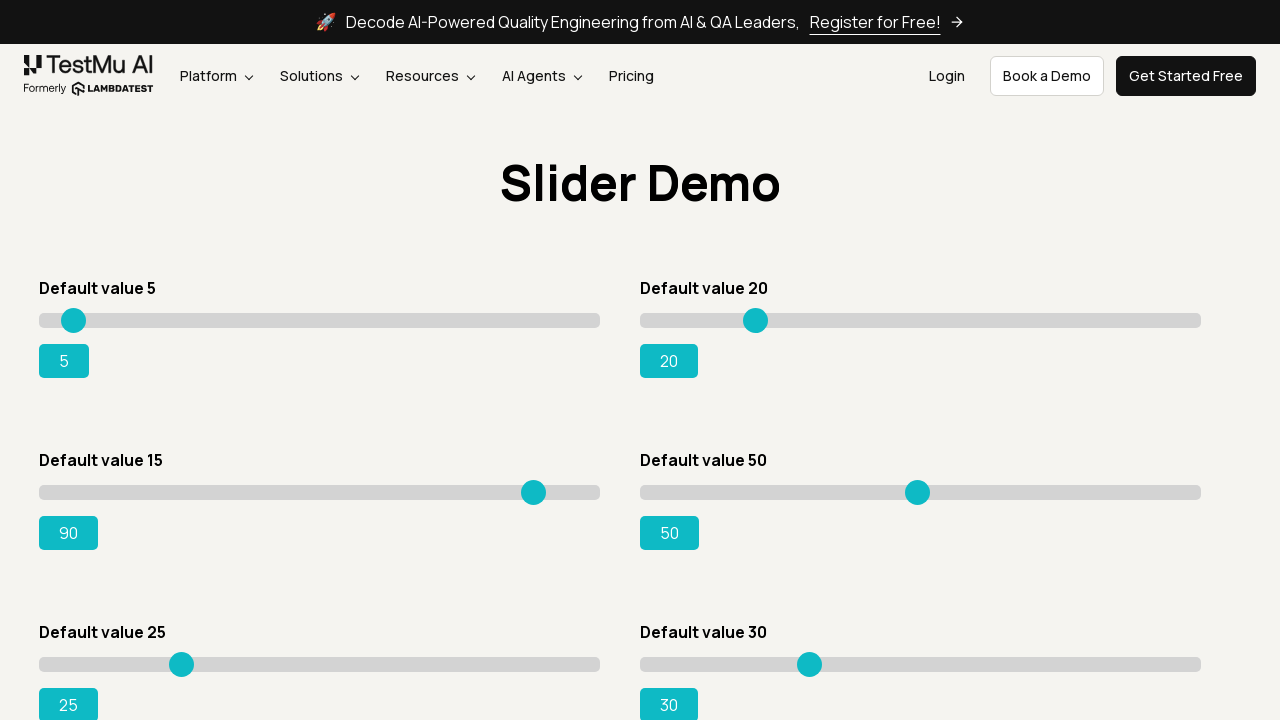

Checked slider value: 90
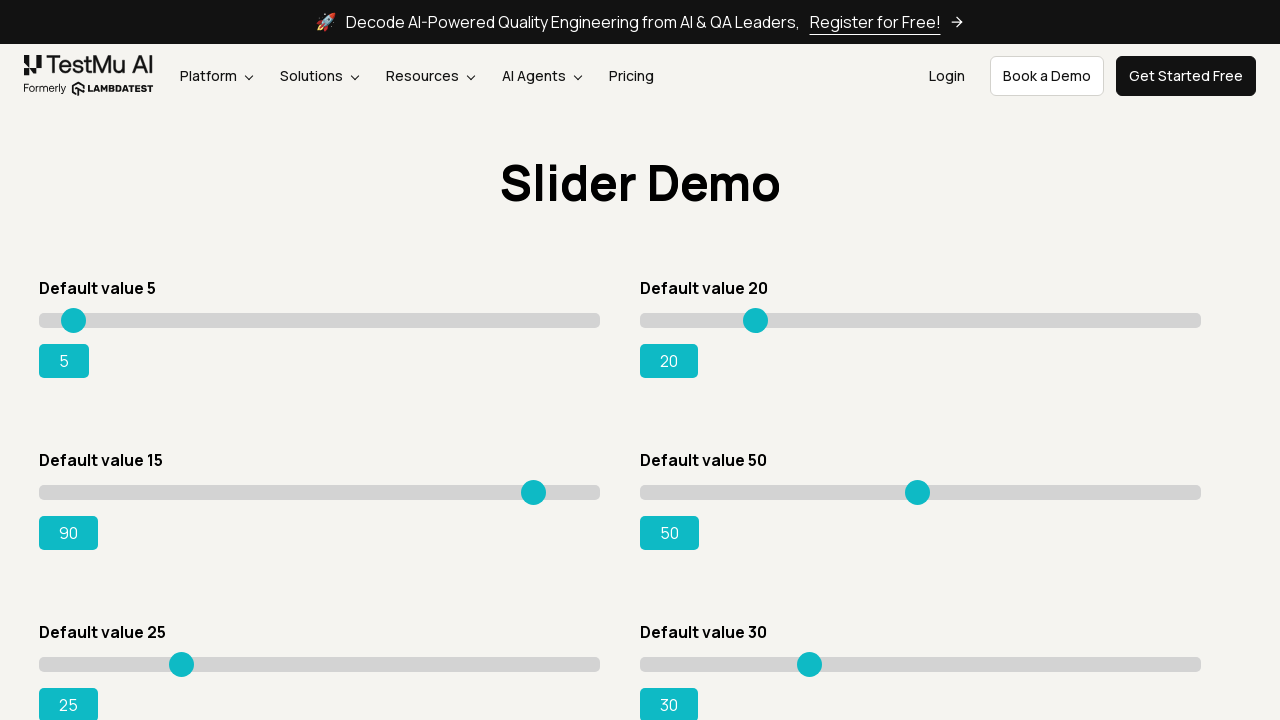

Dragged slider to position (moved 498 pixels) at (538, 492)
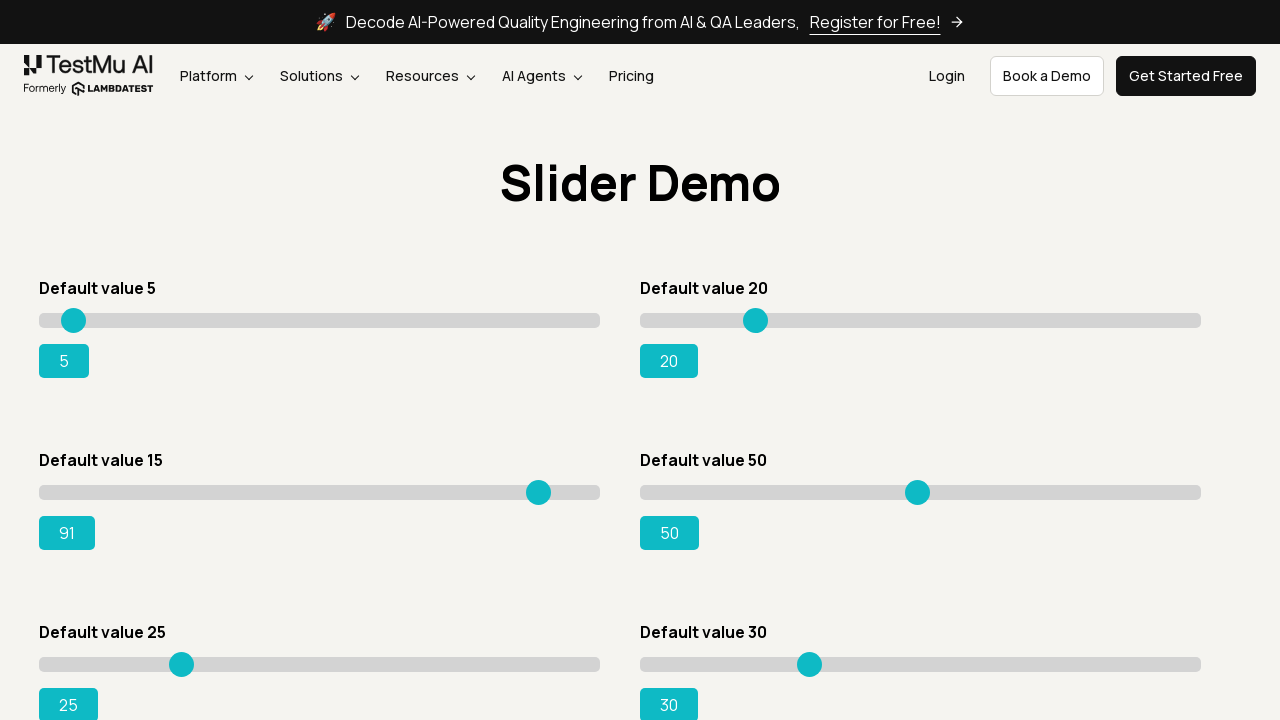

Checked slider value: 91
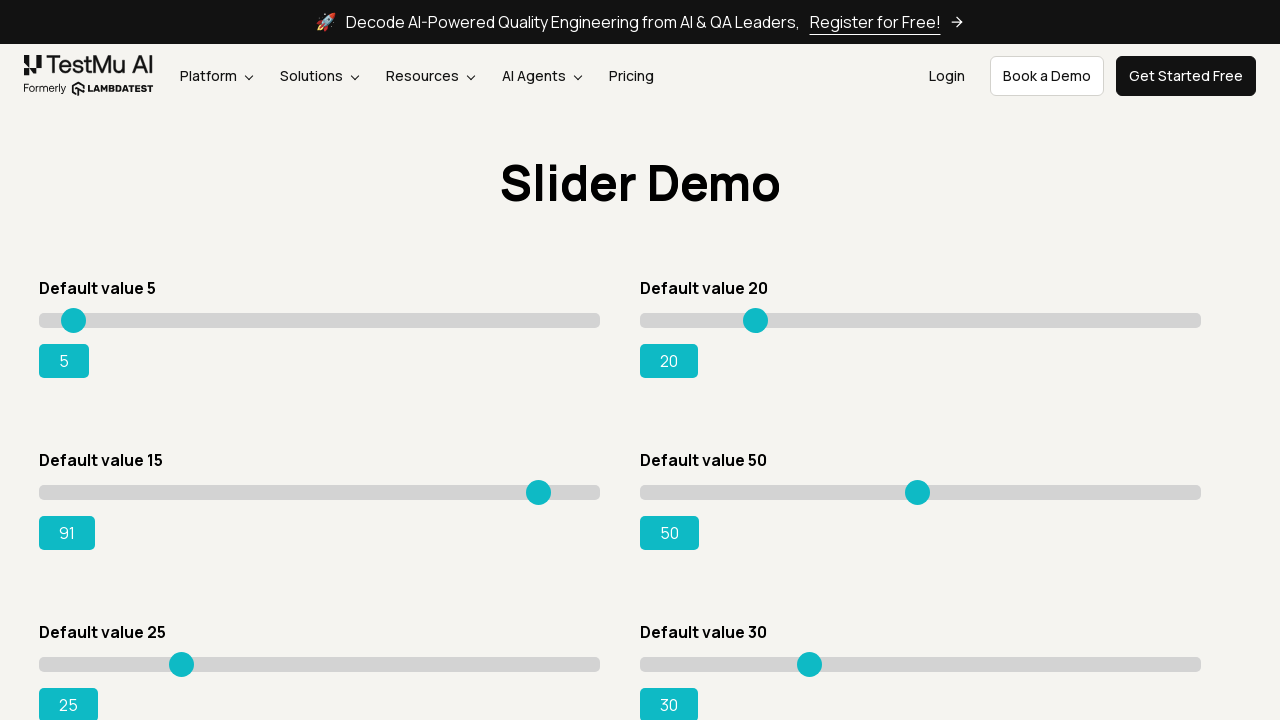

Dragged slider to position (moved 500 pixels) at (540, 492)
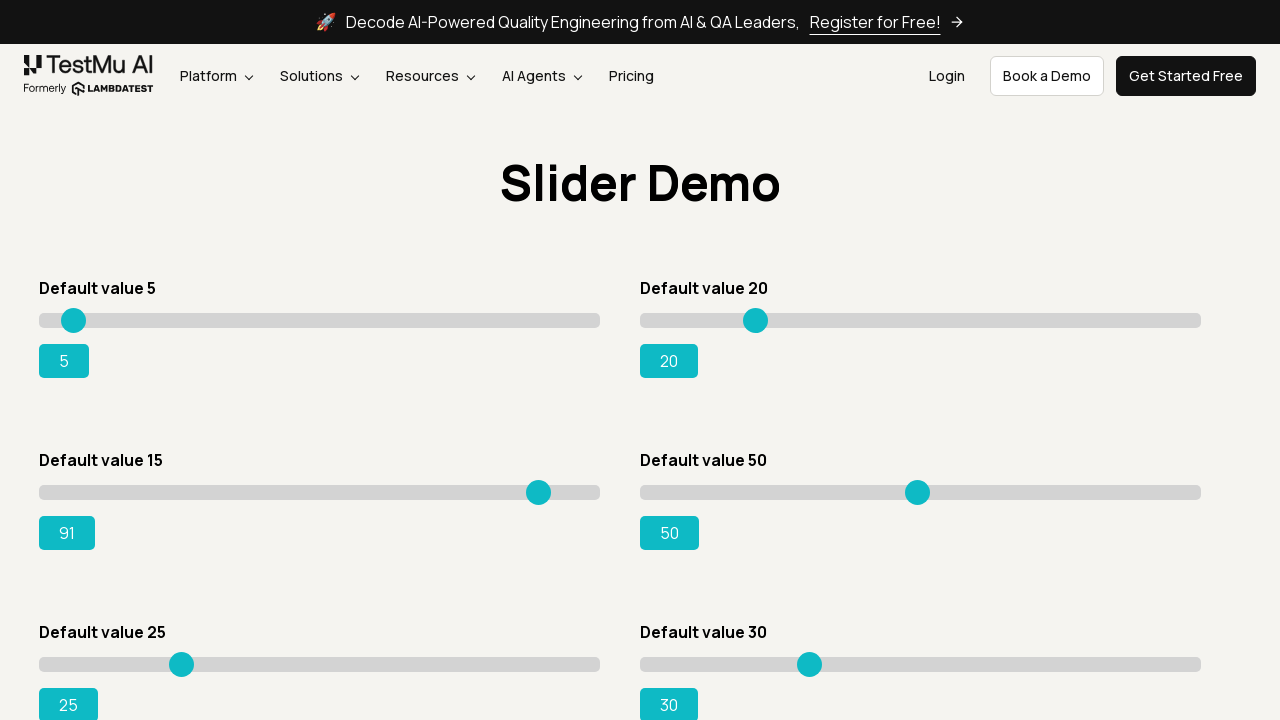

Checked slider value: 91
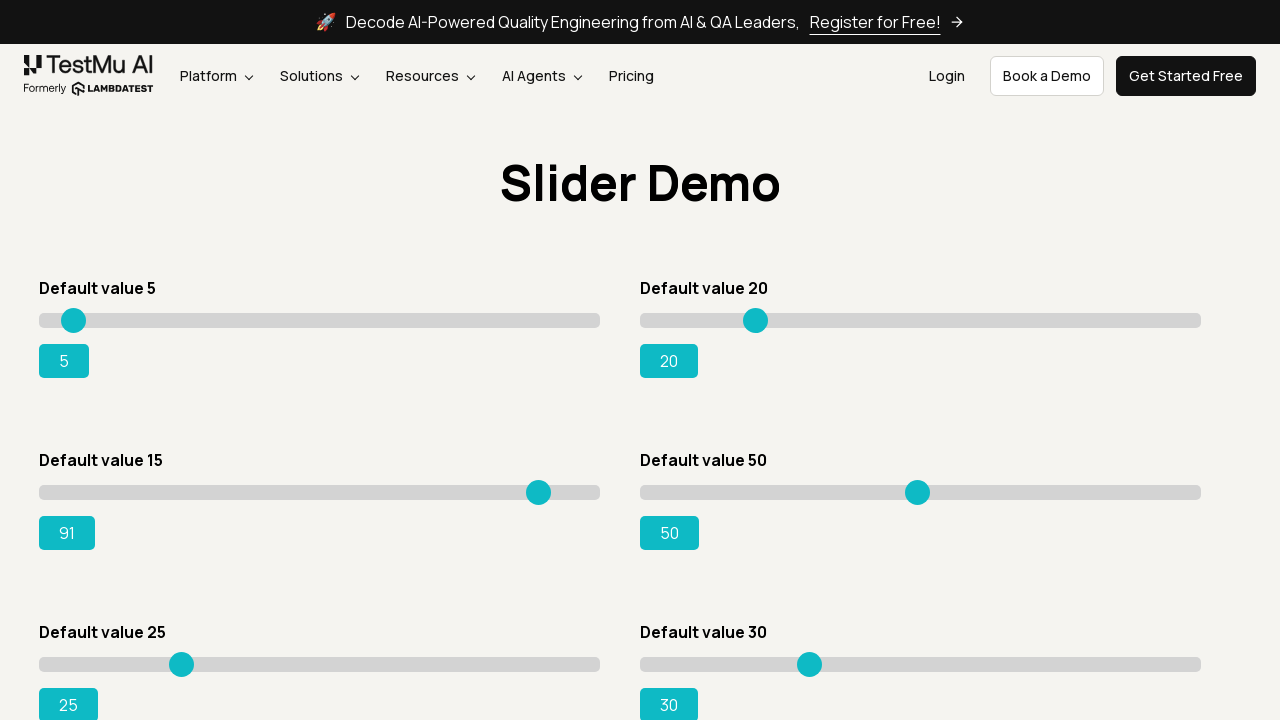

Dragged slider to position (moved 502 pixels) at (542, 492)
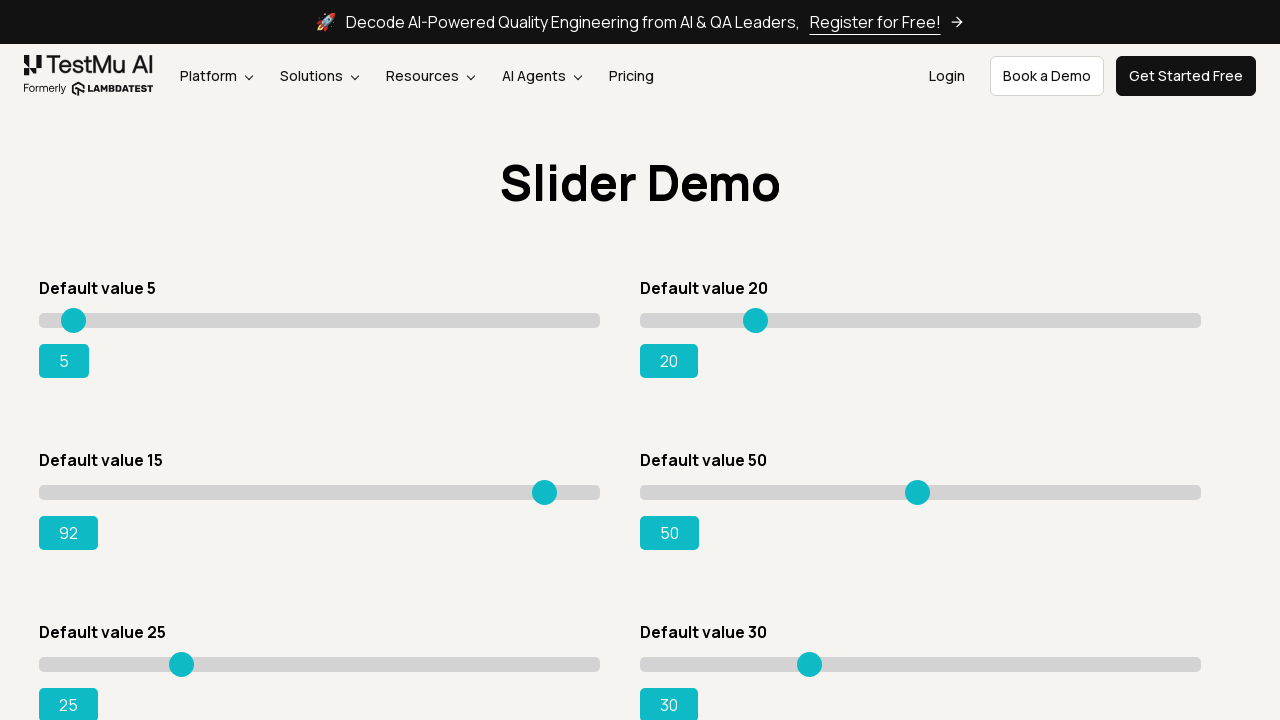

Checked slider value: 92
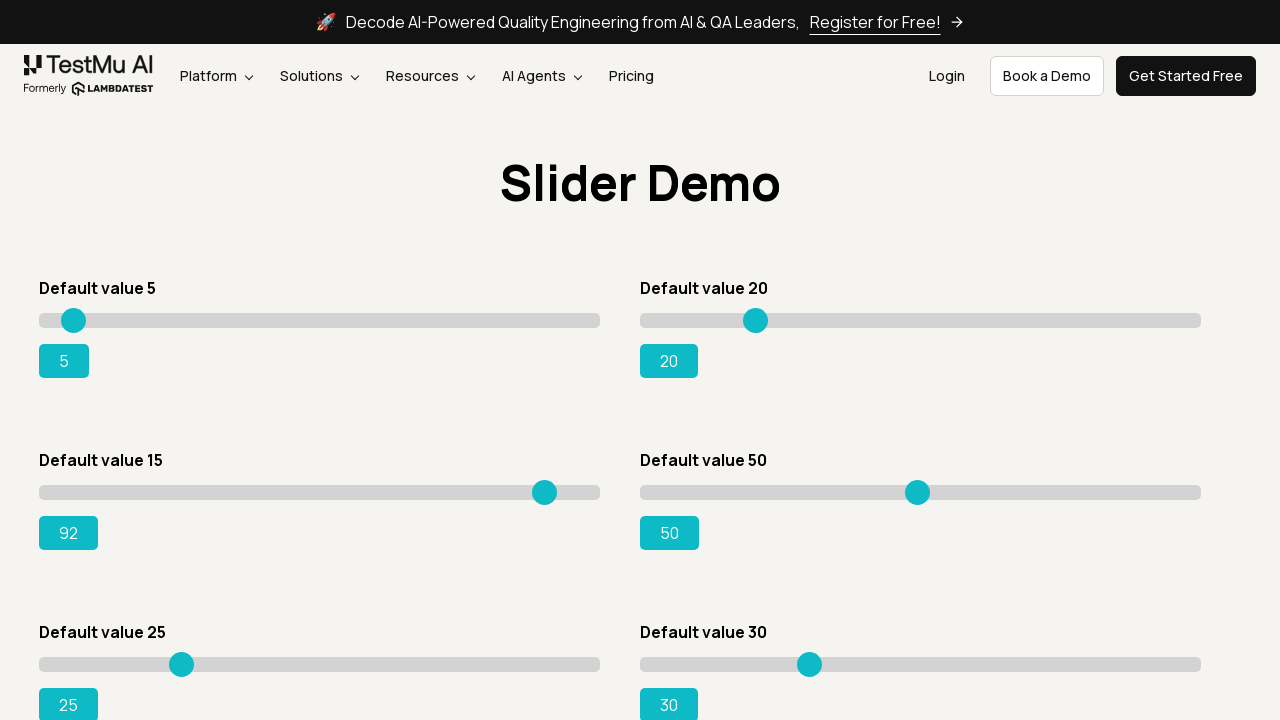

Dragged slider to position (moved 504 pixels) at (544, 492)
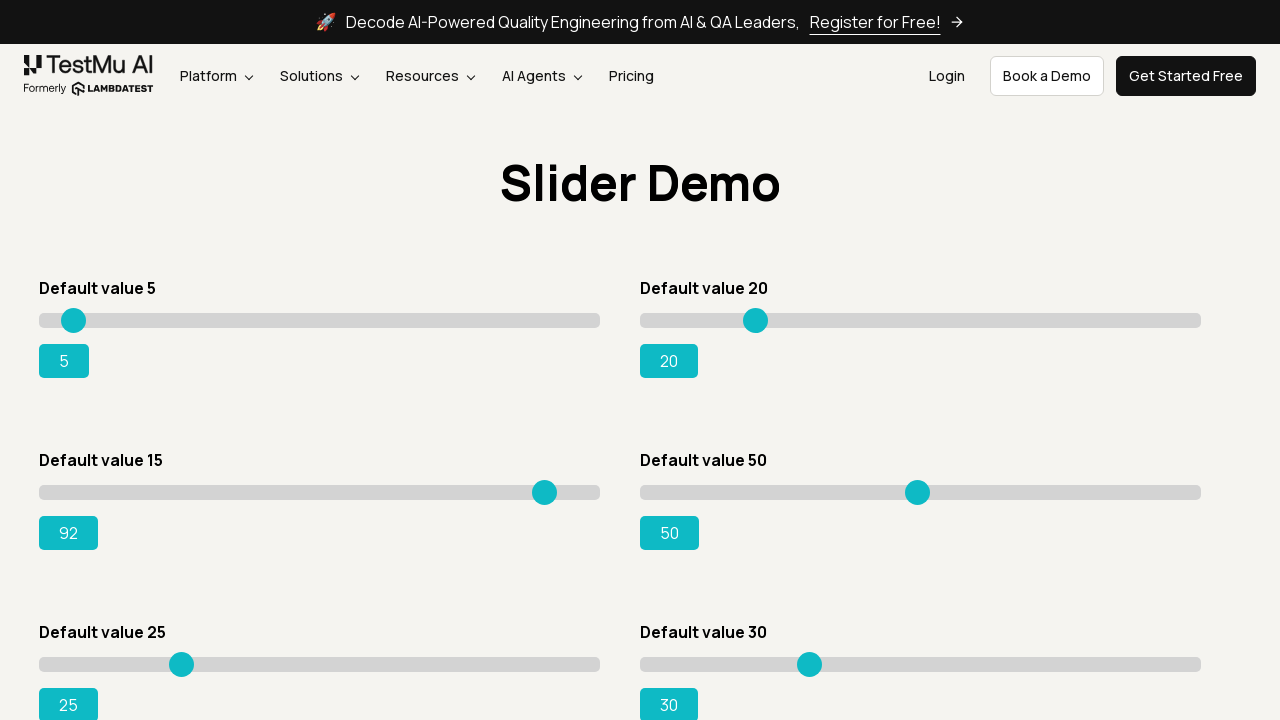

Checked slider value: 92
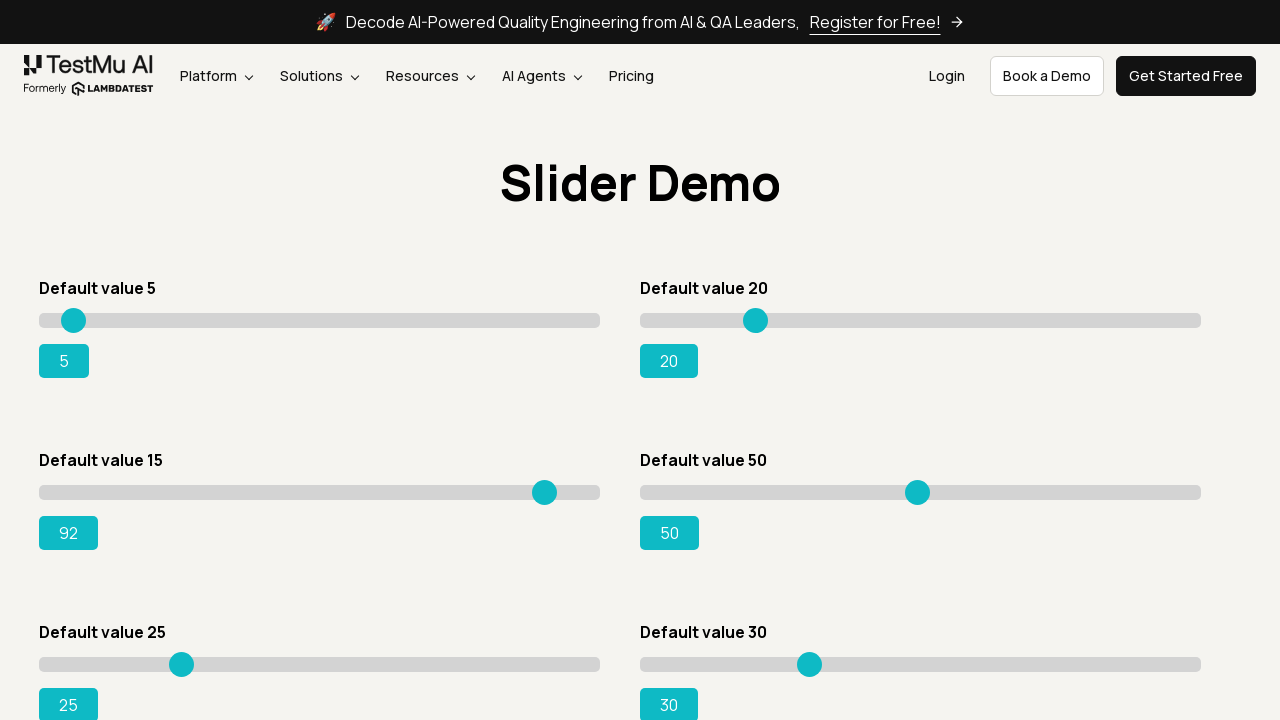

Dragged slider to position (moved 506 pixels) at (546, 492)
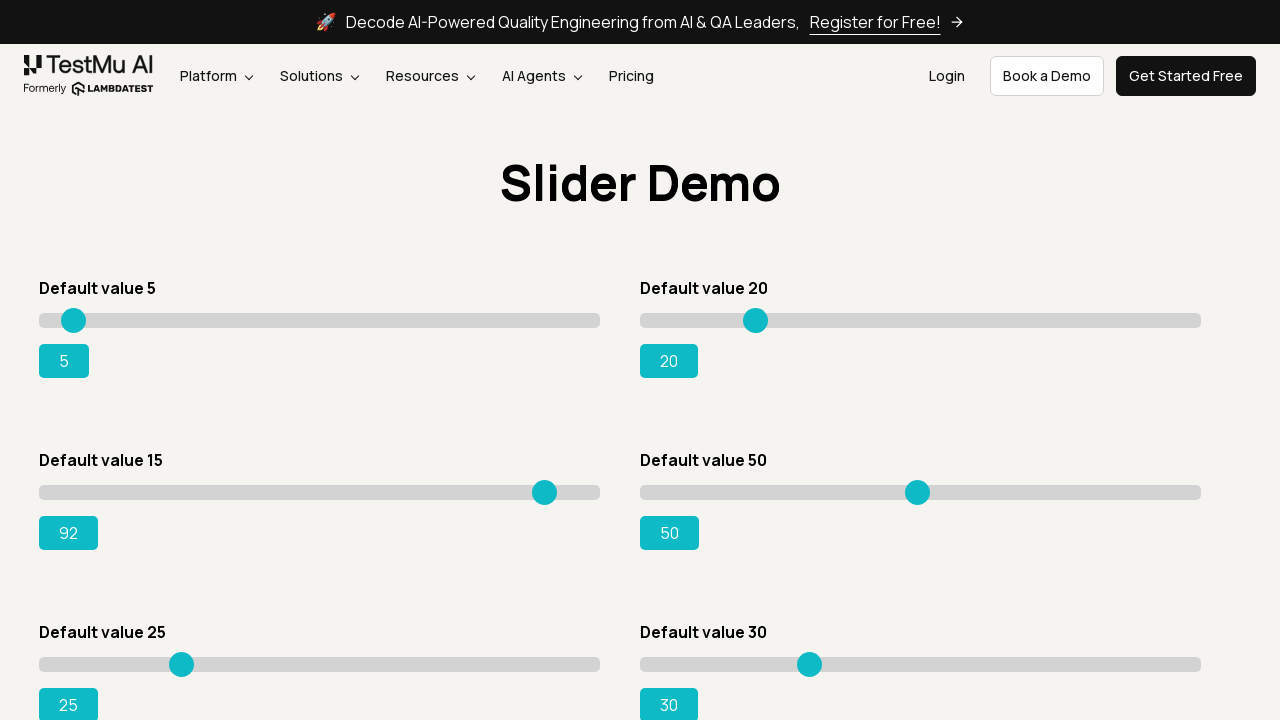

Checked slider value: 92
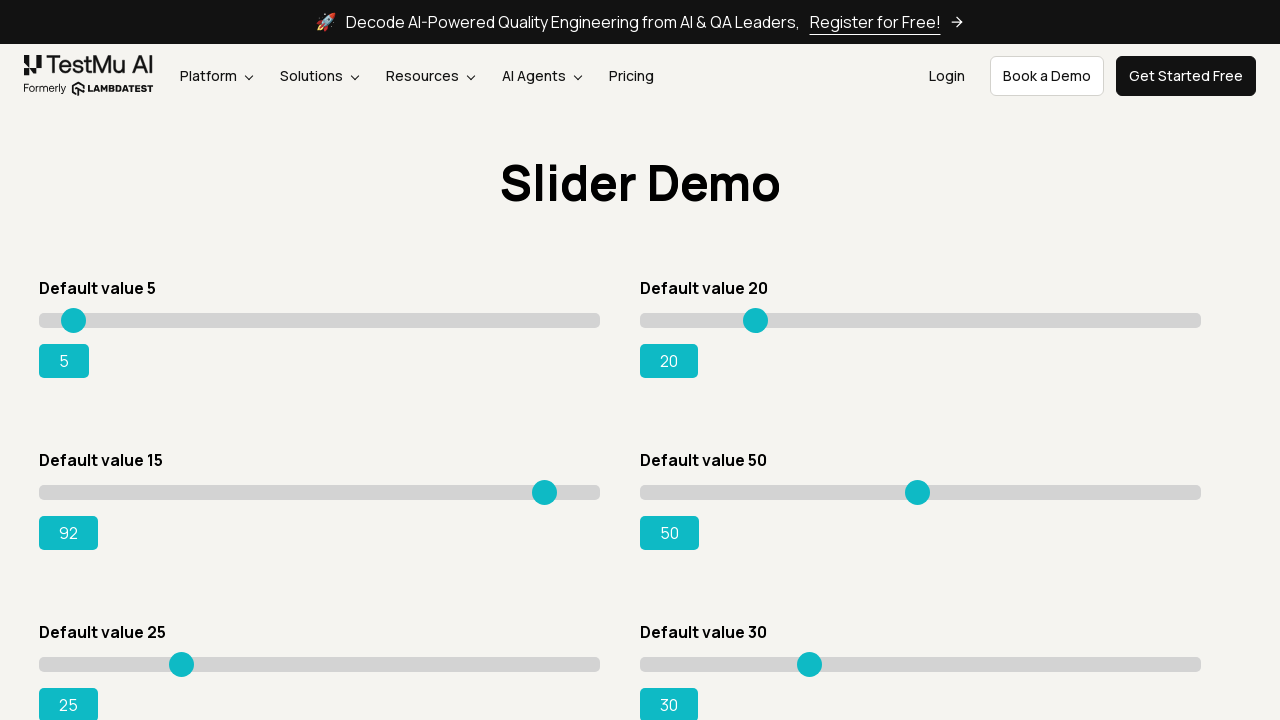

Dragged slider to position (moved 508 pixels) at (548, 492)
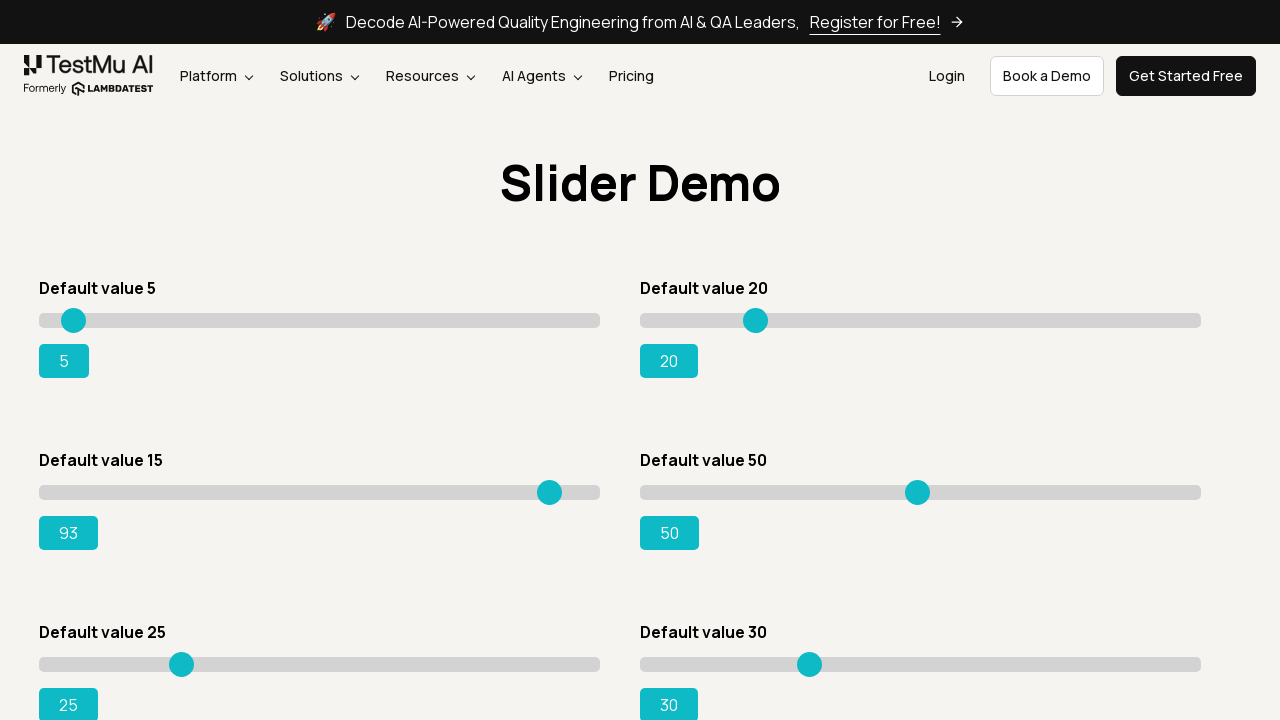

Checked slider value: 93
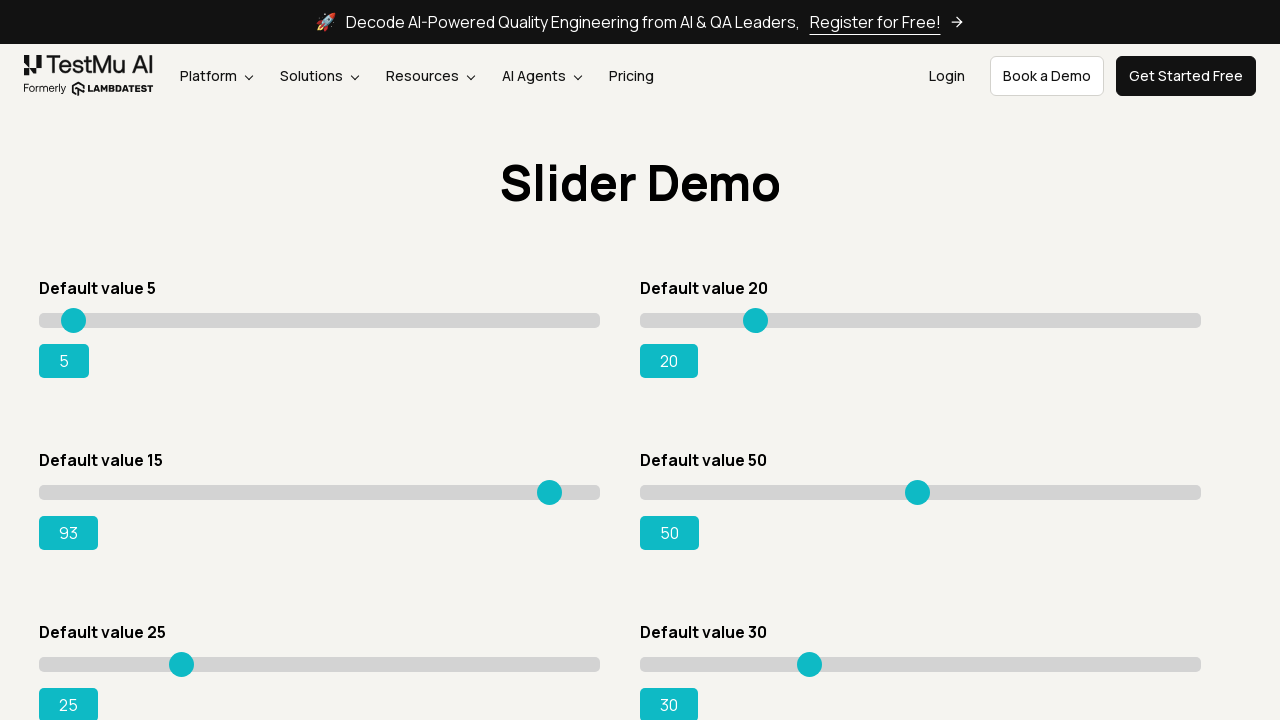

Dragged slider to position (moved 510 pixels) at (550, 492)
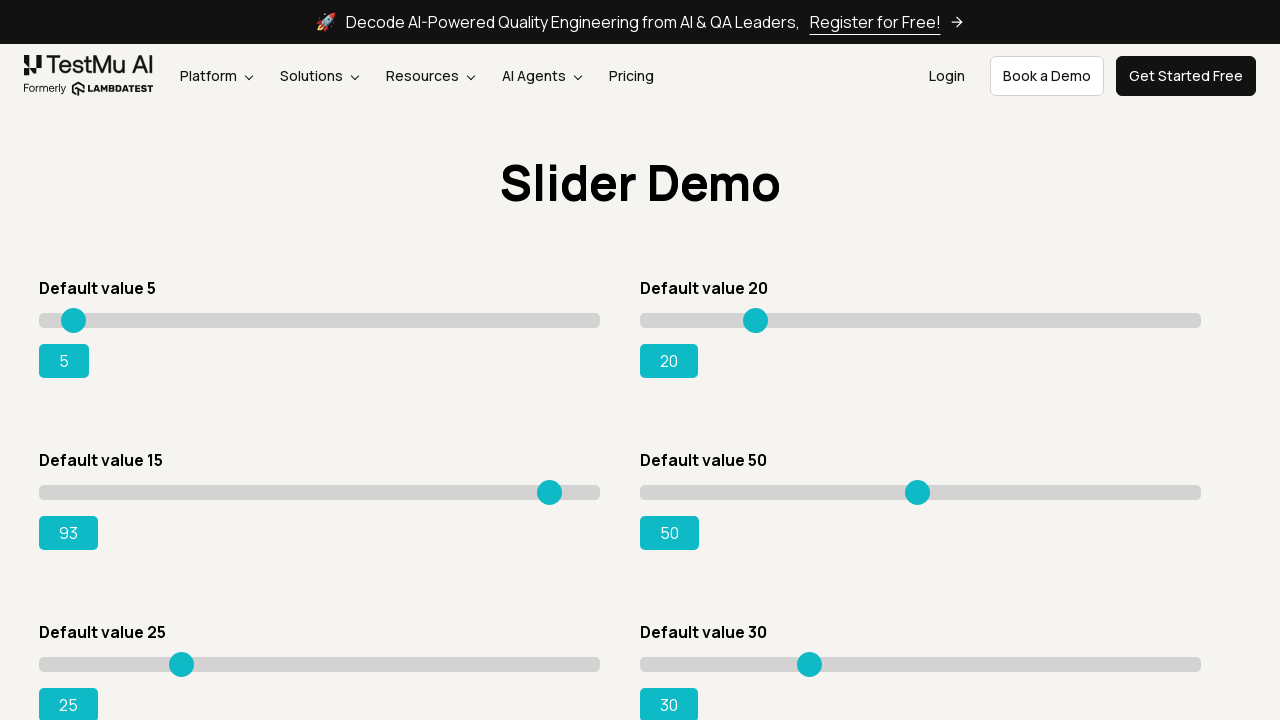

Checked slider value: 93
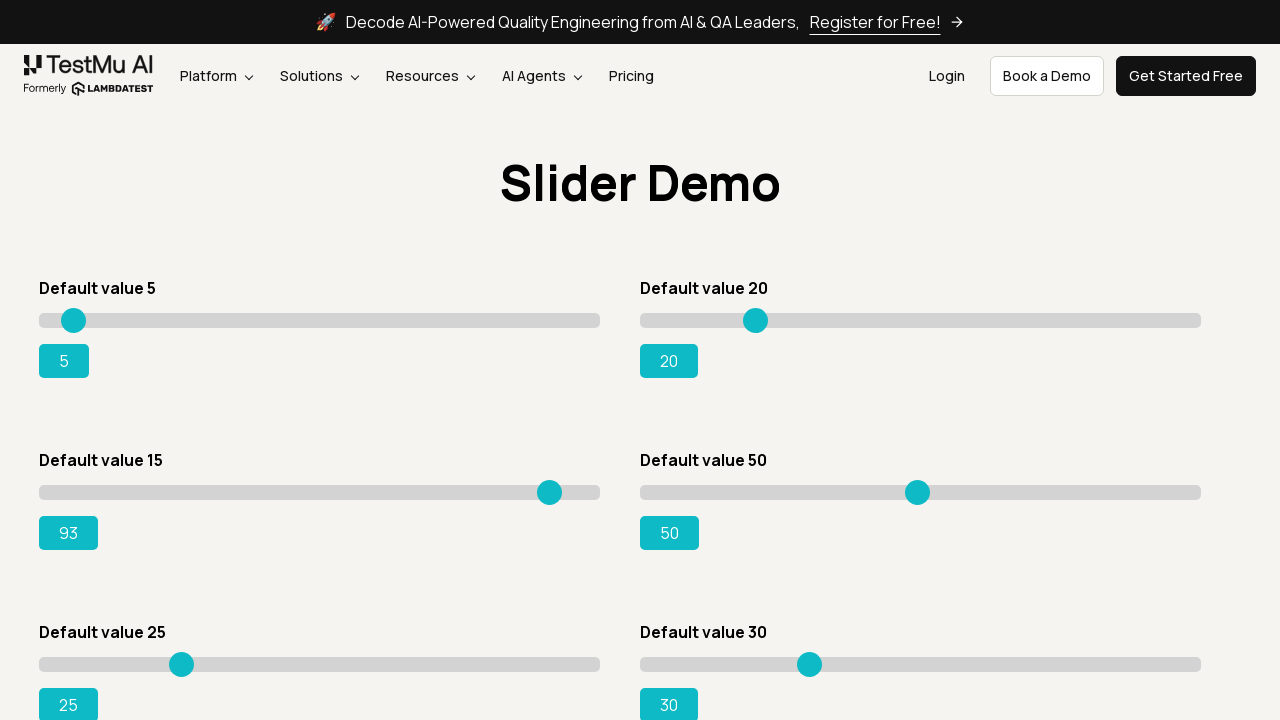

Dragged slider to position (moved 512 pixels) at (552, 492)
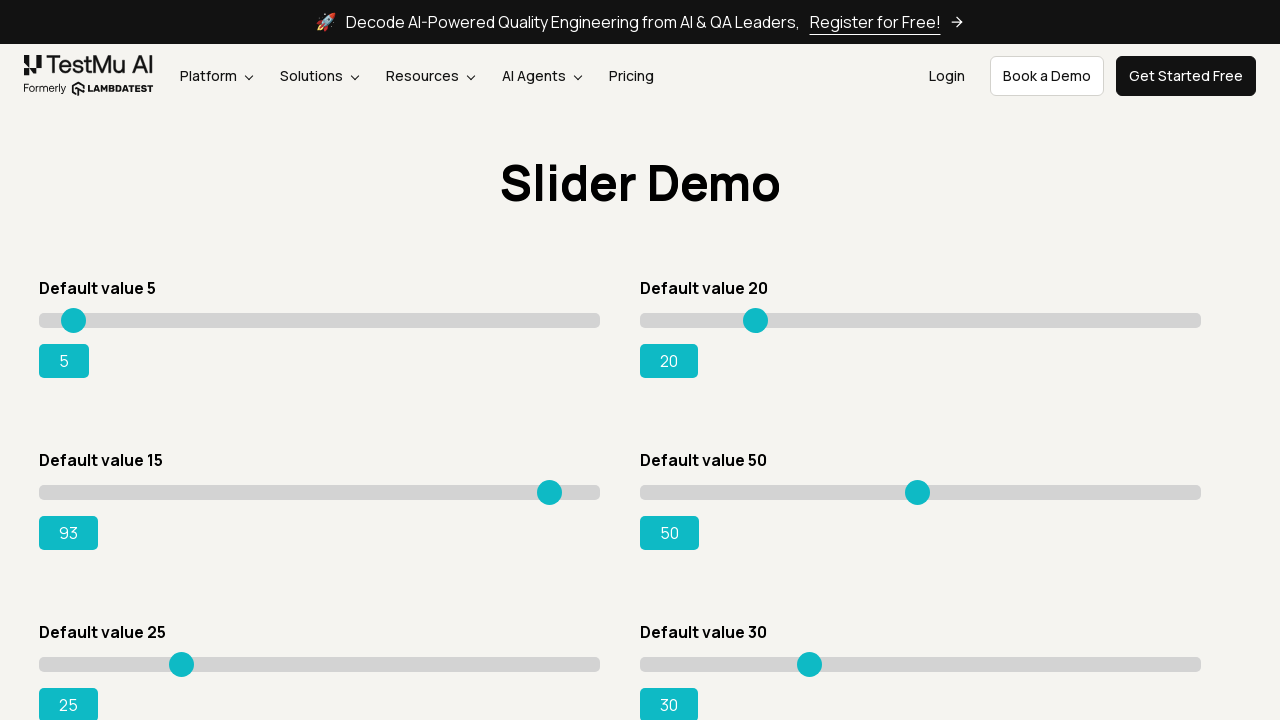

Checked slider value: 93
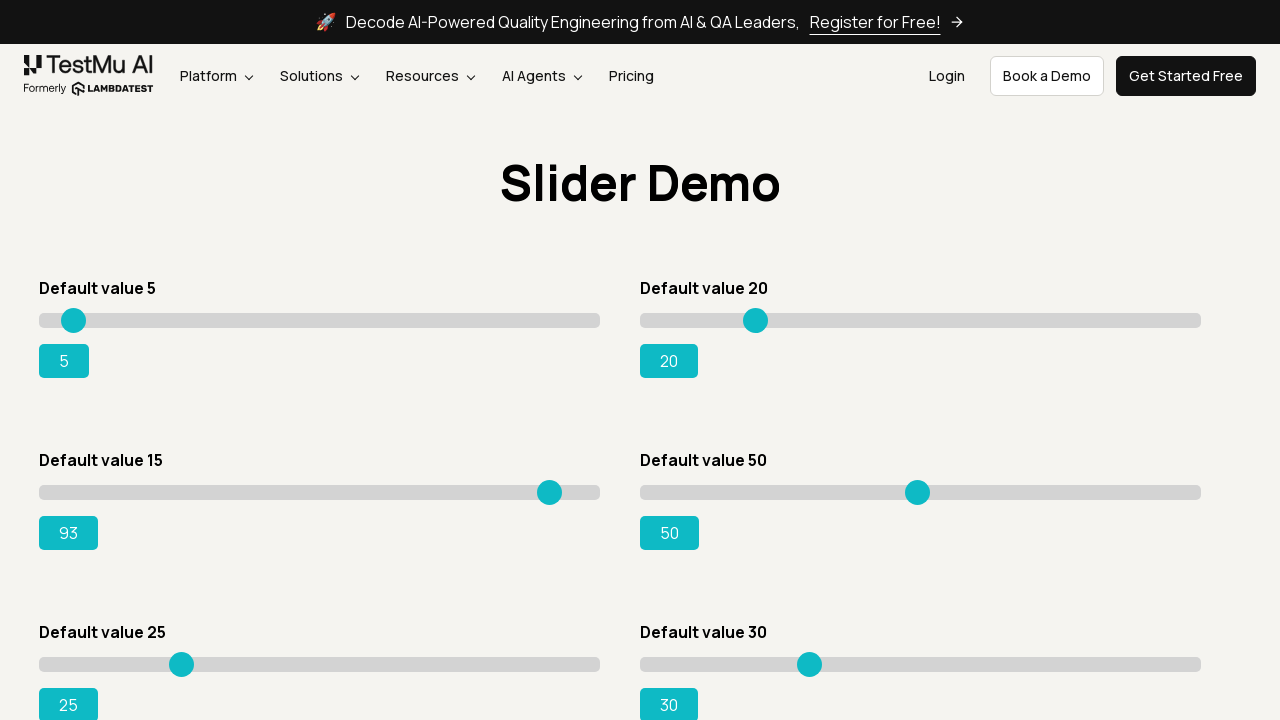

Dragged slider to position (moved 514 pixels) at (554, 492)
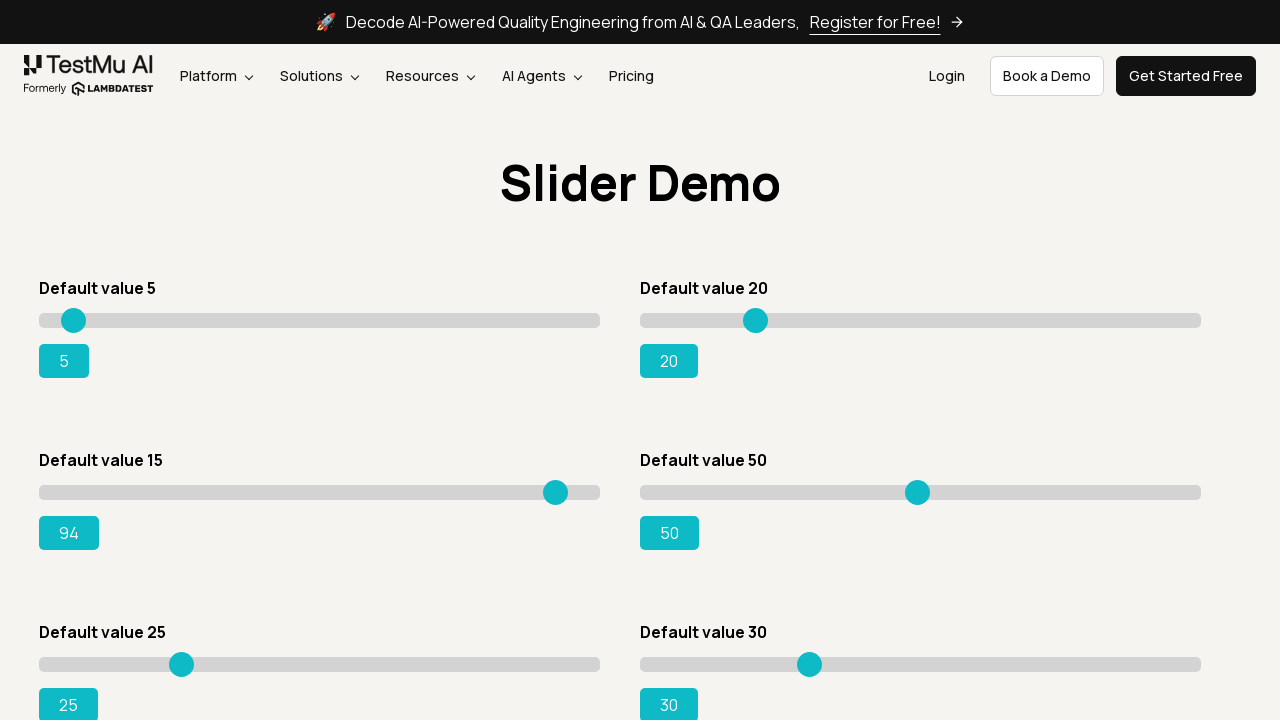

Checked slider value: 94
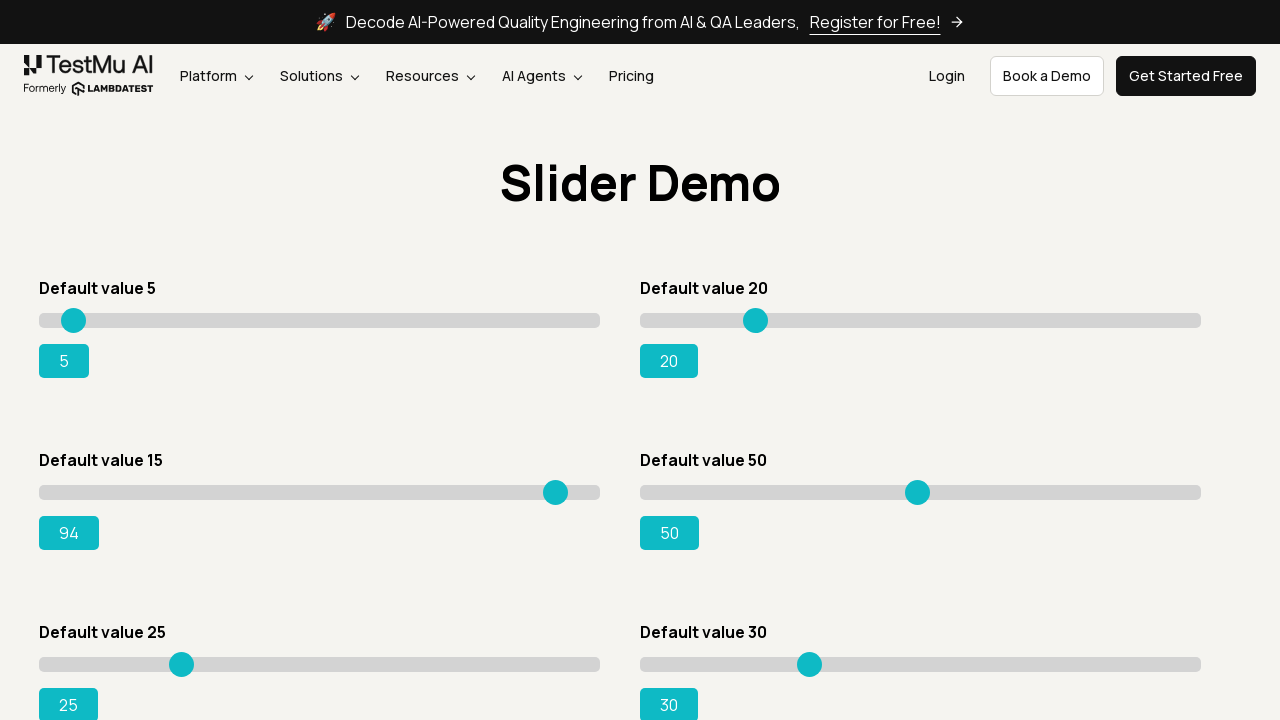

Dragged slider to position (moved 516 pixels) at (556, 492)
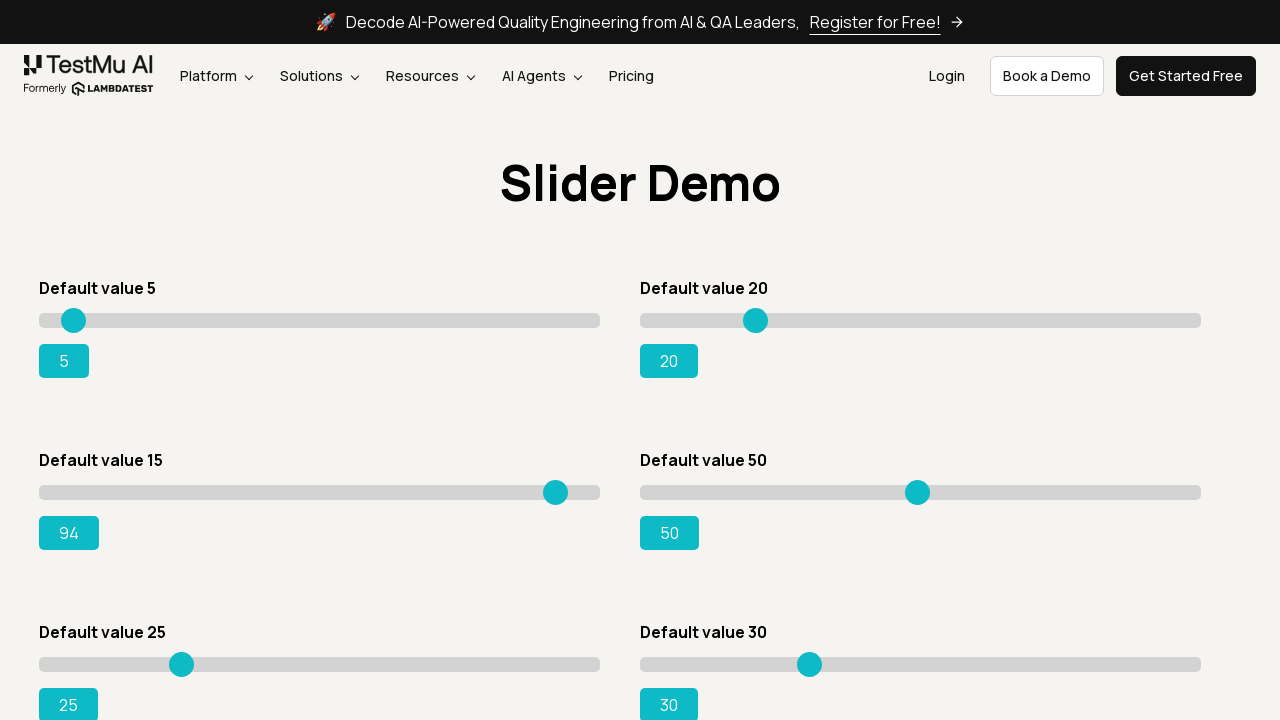

Checked slider value: 94
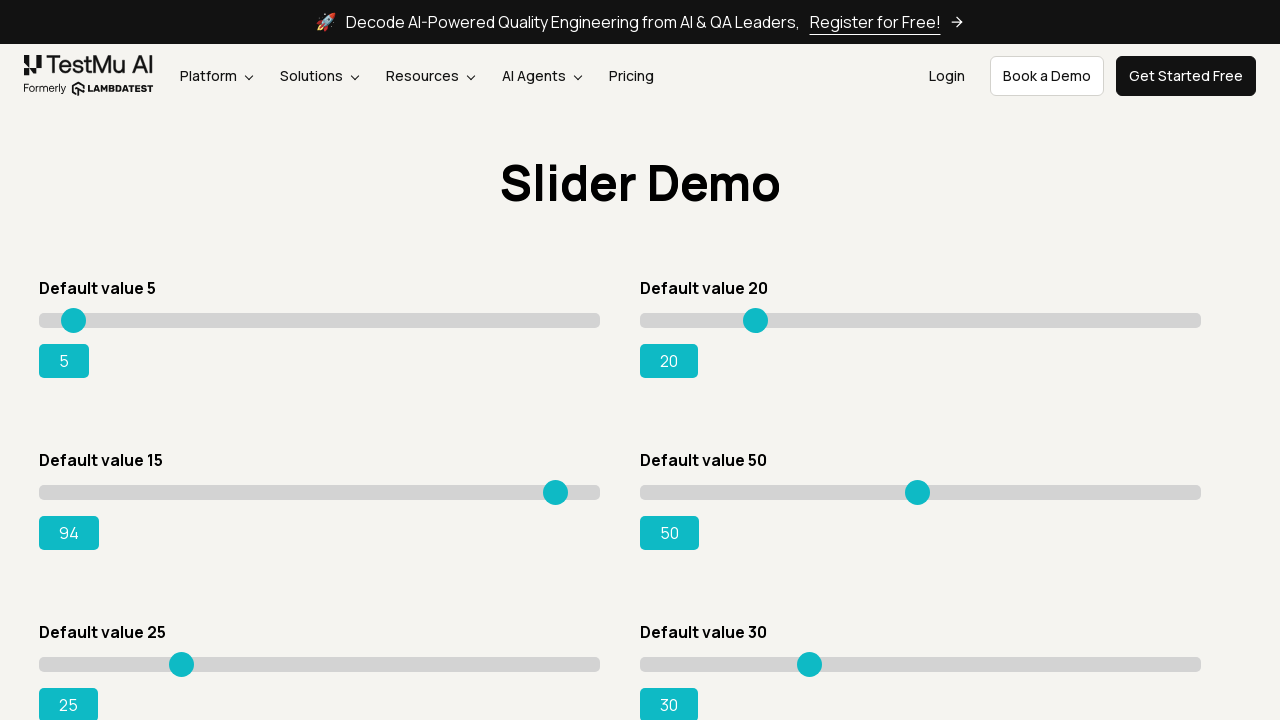

Dragged slider to position (moved 518 pixels) at (558, 492)
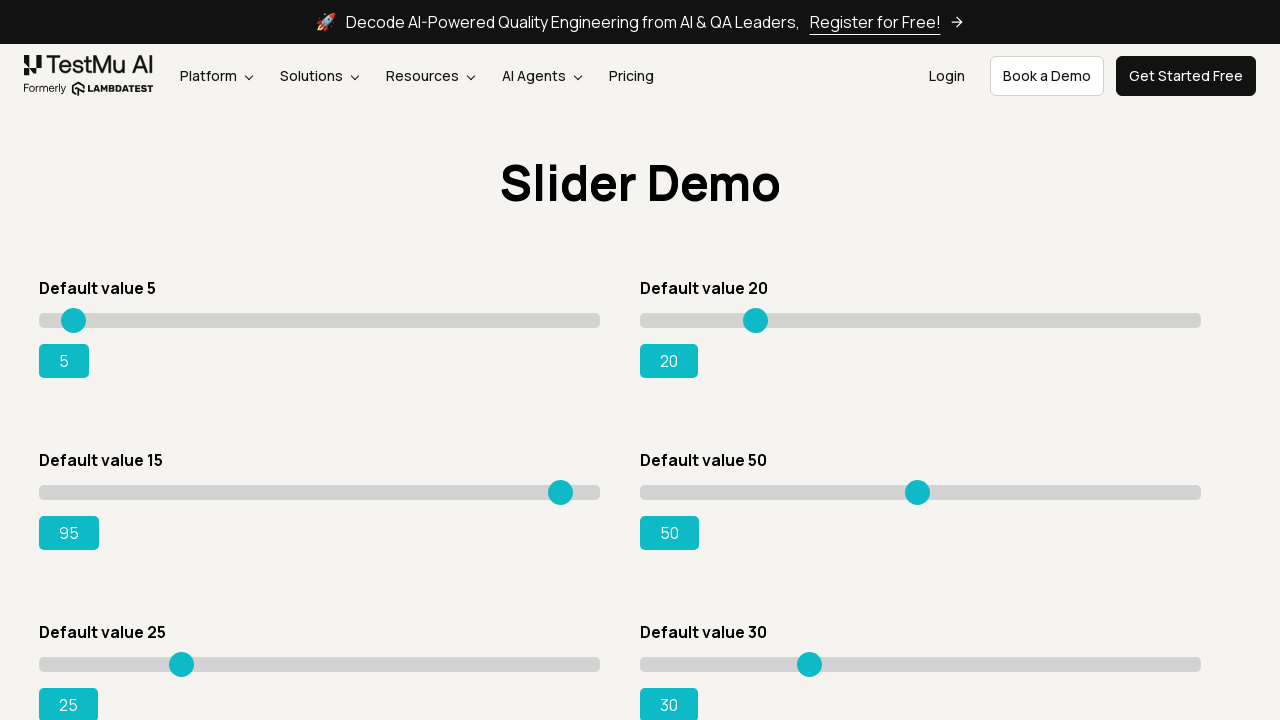

Checked slider value: 95
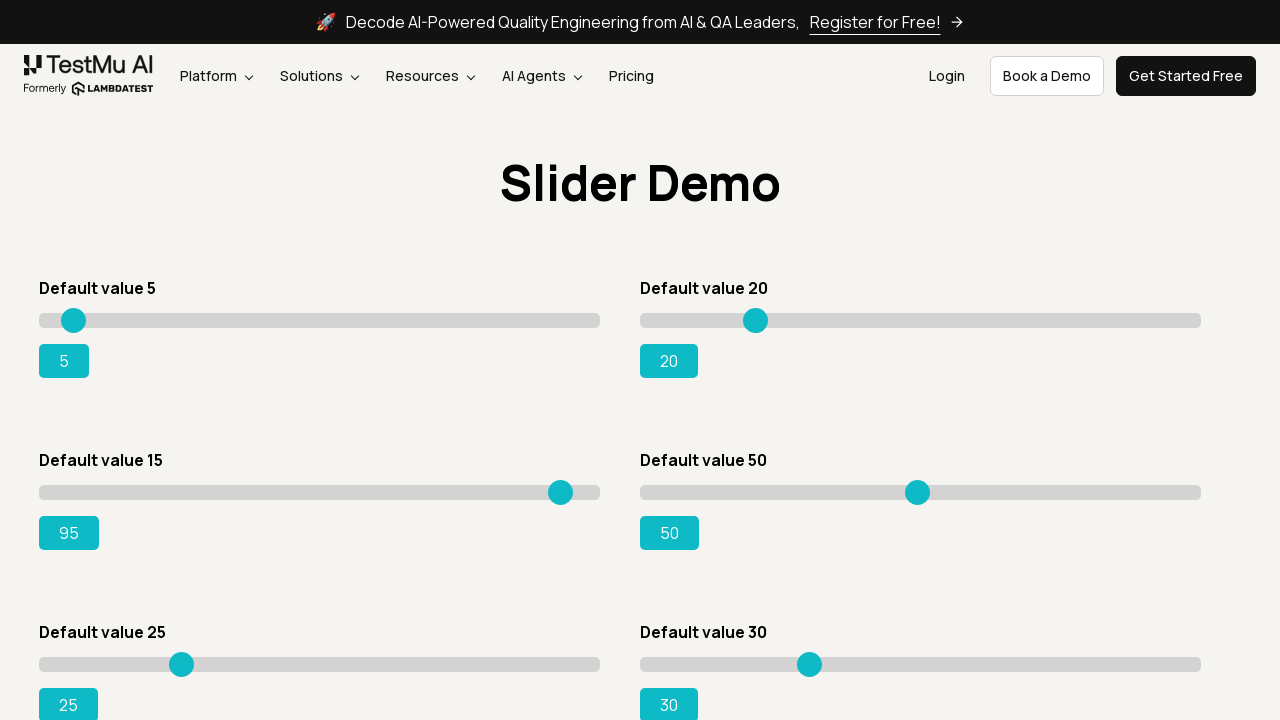

Slider reached target value of 95
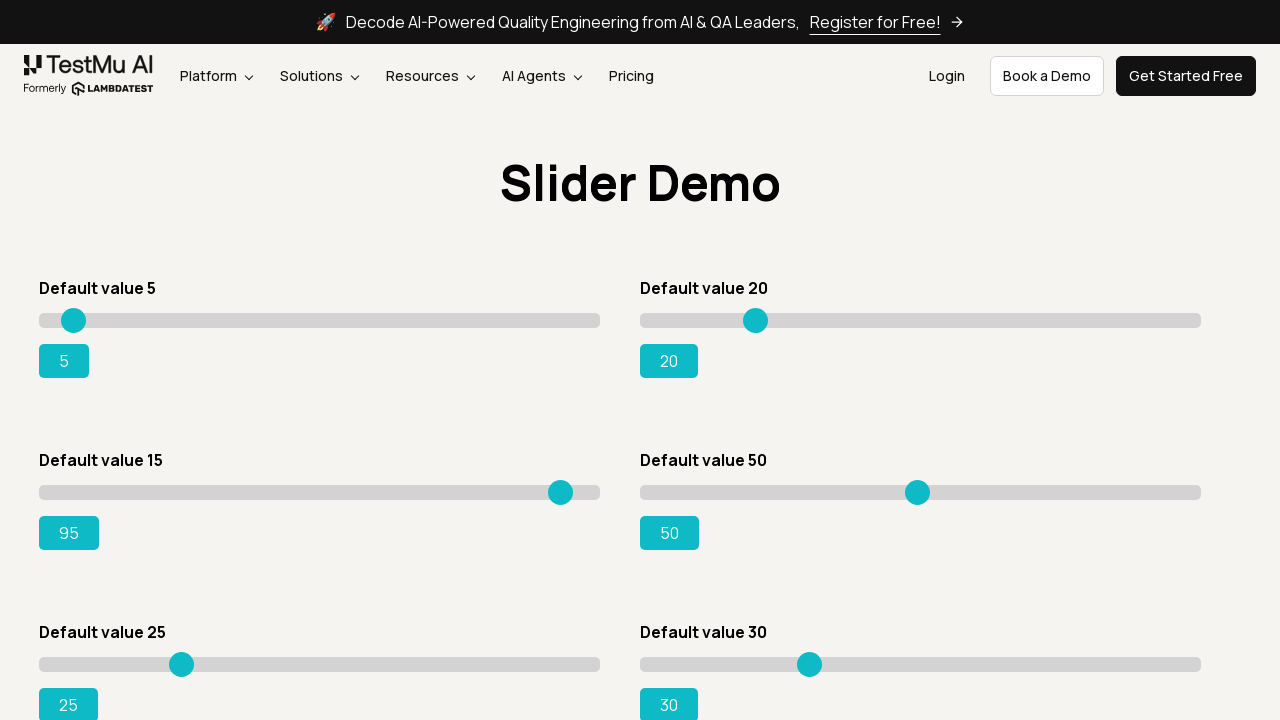

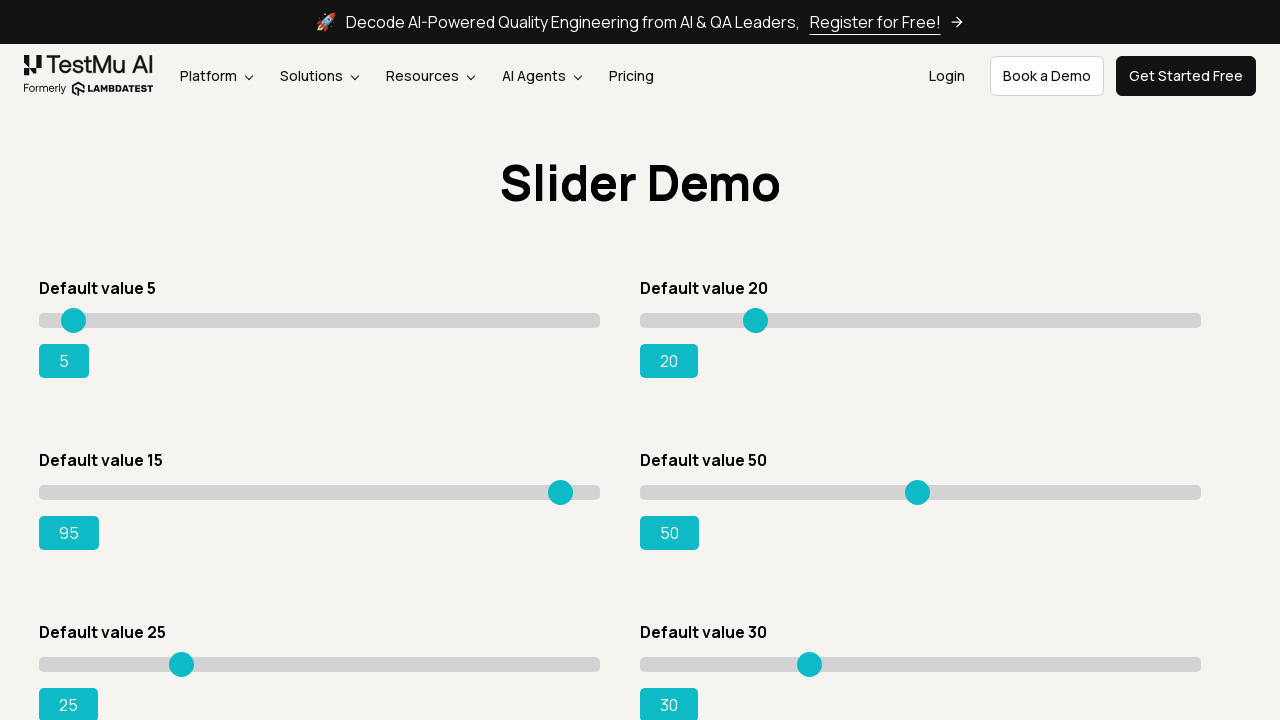